Automates drawing on the Sketch.io sketchpad by performing mouse movements with click-and-hold actions to create lines and patterns on the canvas.

Starting URL: https://sketch.io/sketchpad/

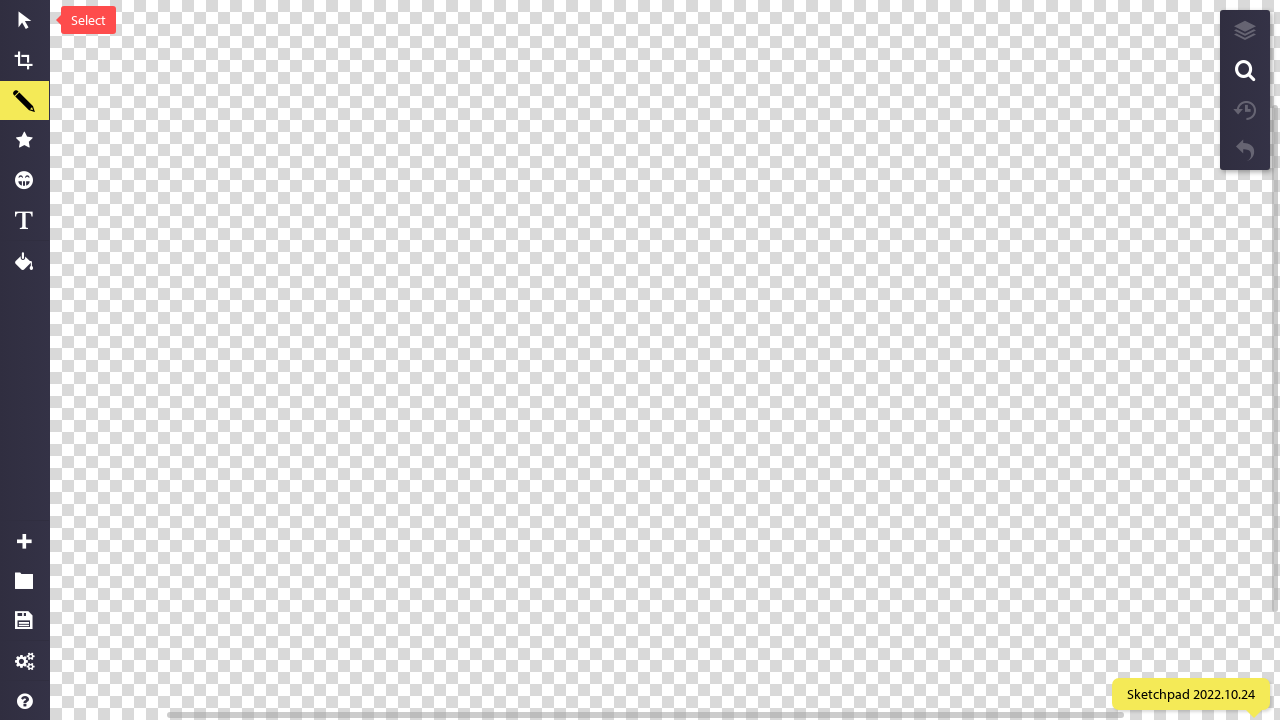

Waited for sketchpad to reach networkidle state
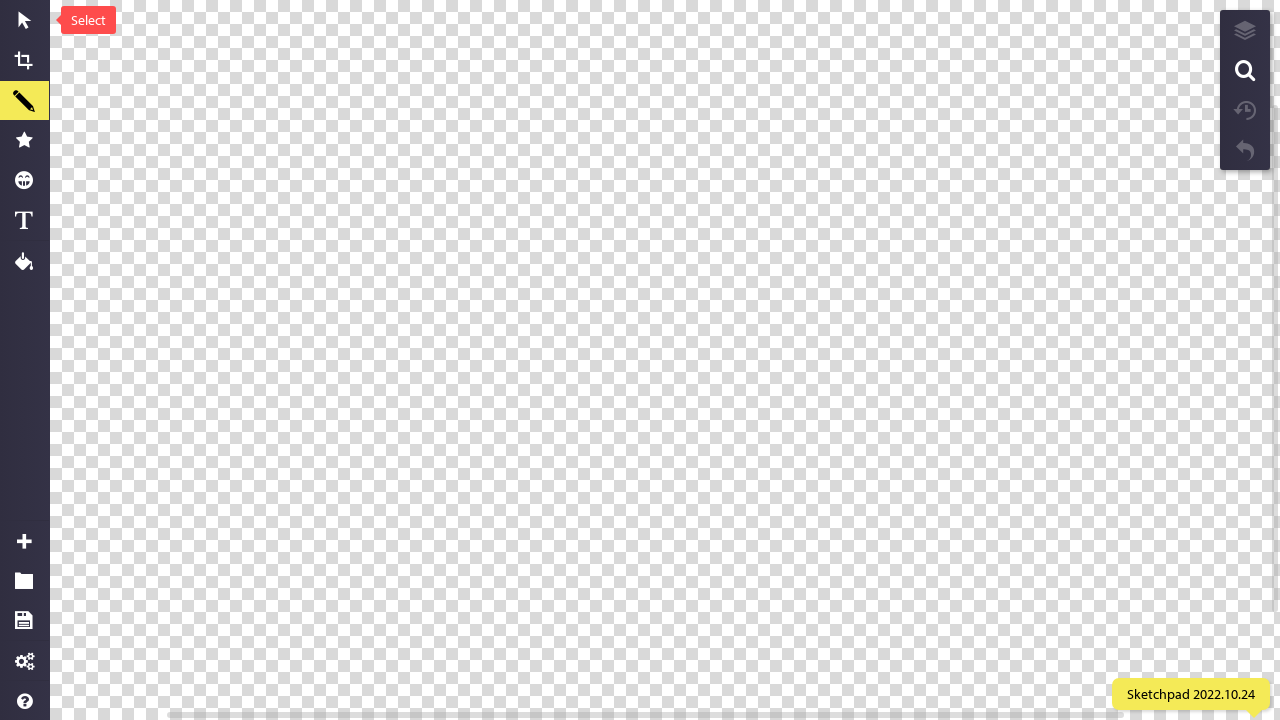

Waited 5 seconds for canvas initialization
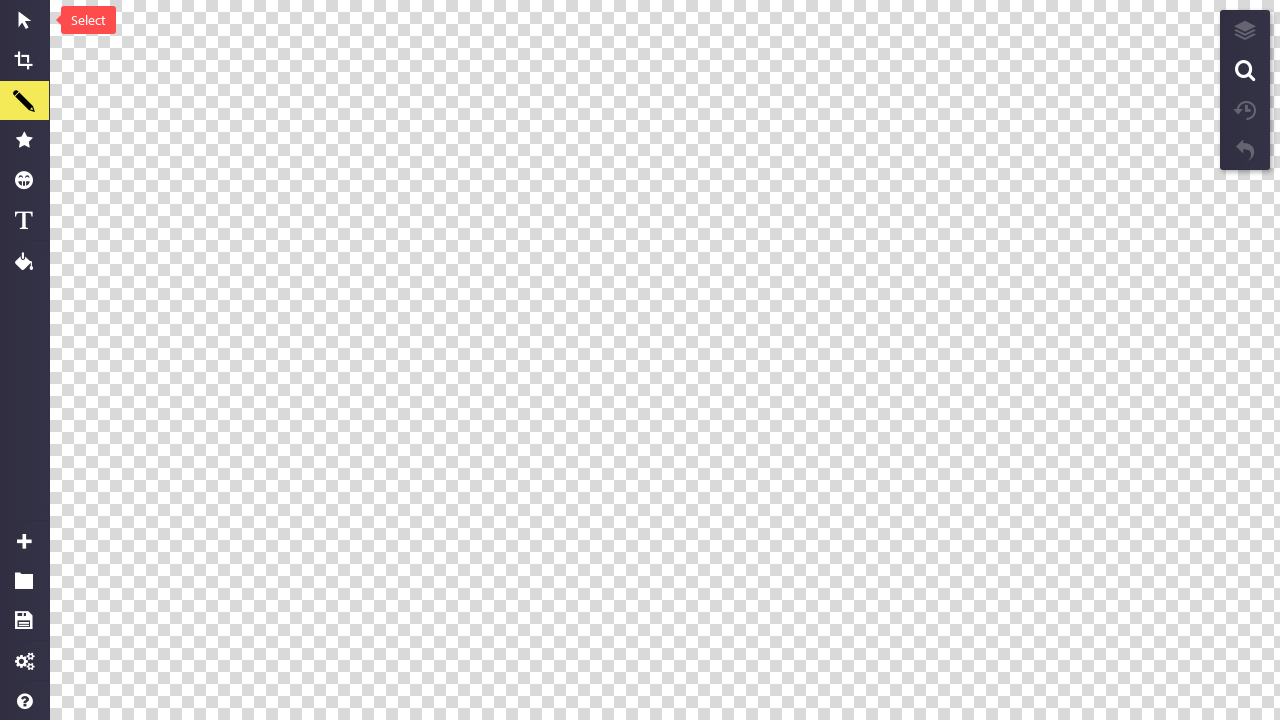

Moved mouse to canvas center (500, 500) at (500, 500)
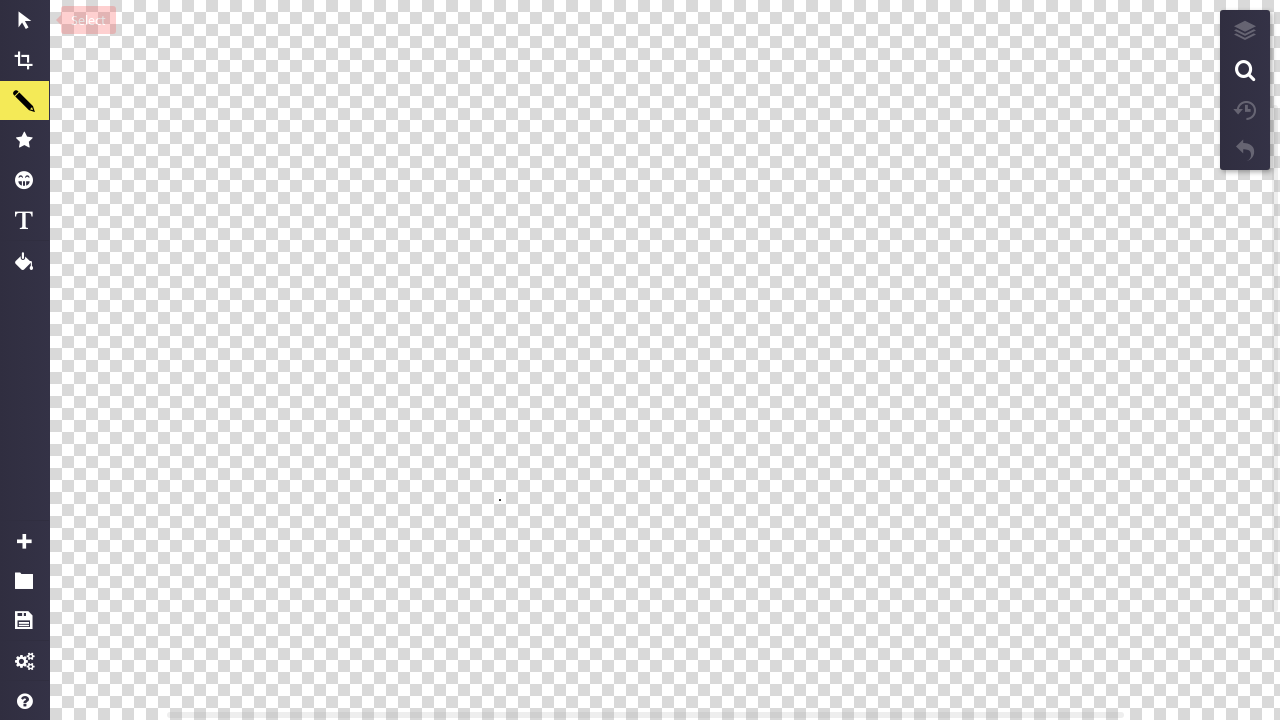

Pressed mouse button down at canvas center at (500, 500)
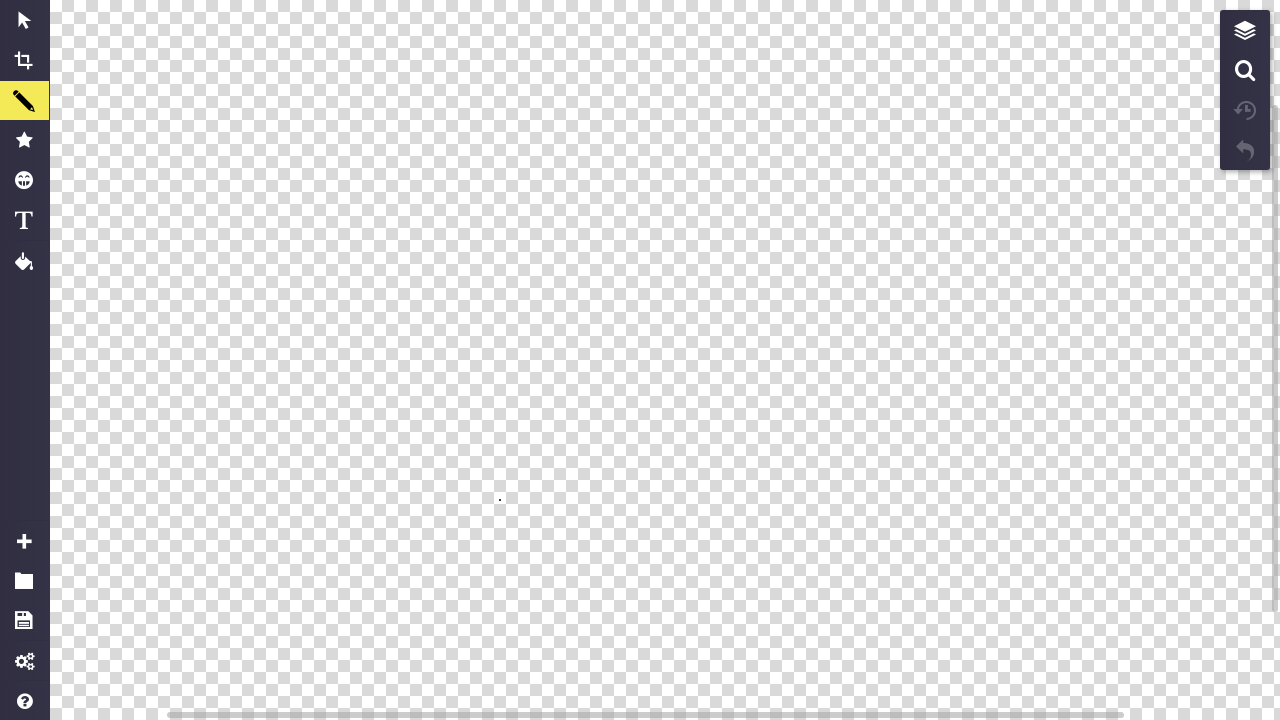

Dragged mouse to position (600, 600) to draw initial line at (600, 600)
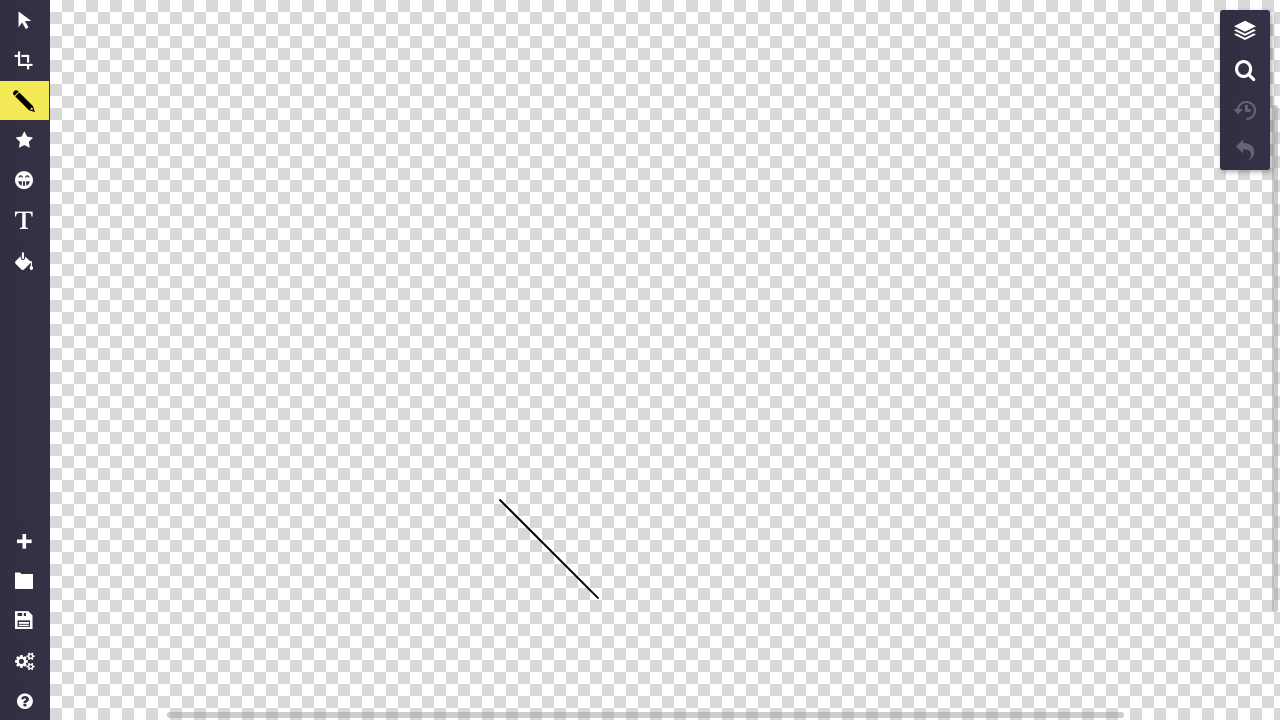

Released mouse button to complete initial line at (600, 600)
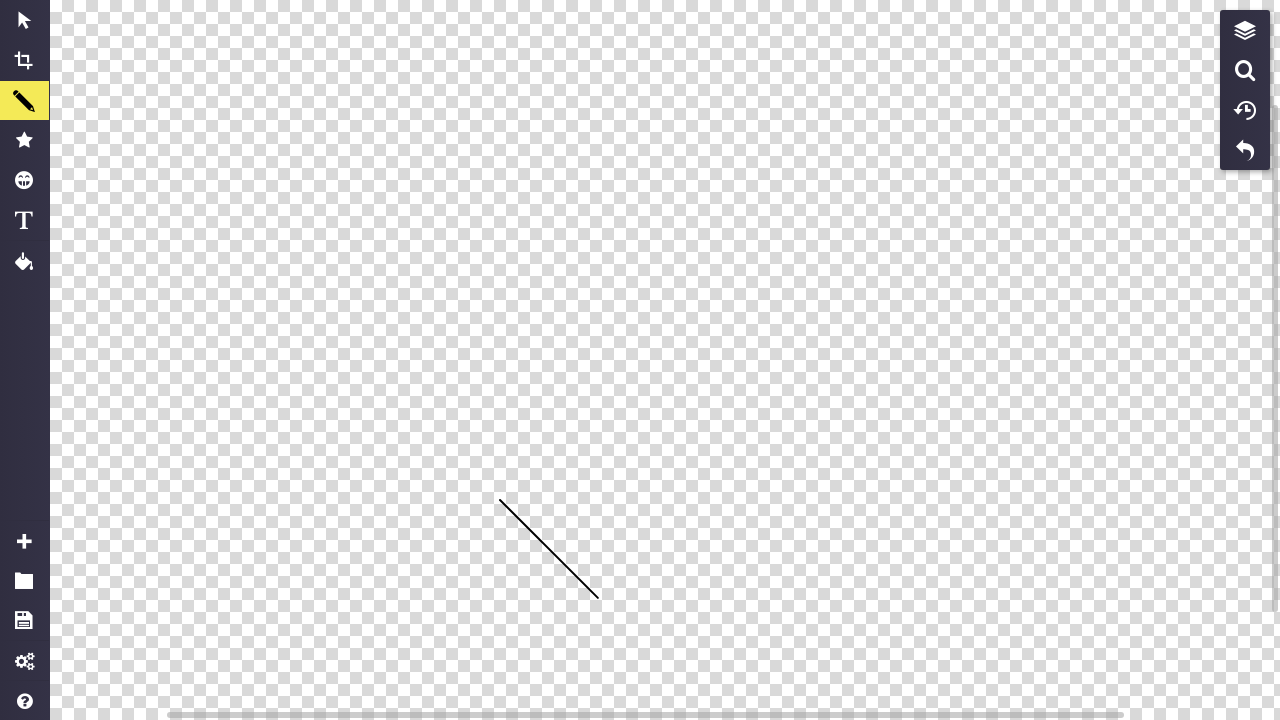

Moved mouse to position (500, 500) for pattern drawing at (500, 500)
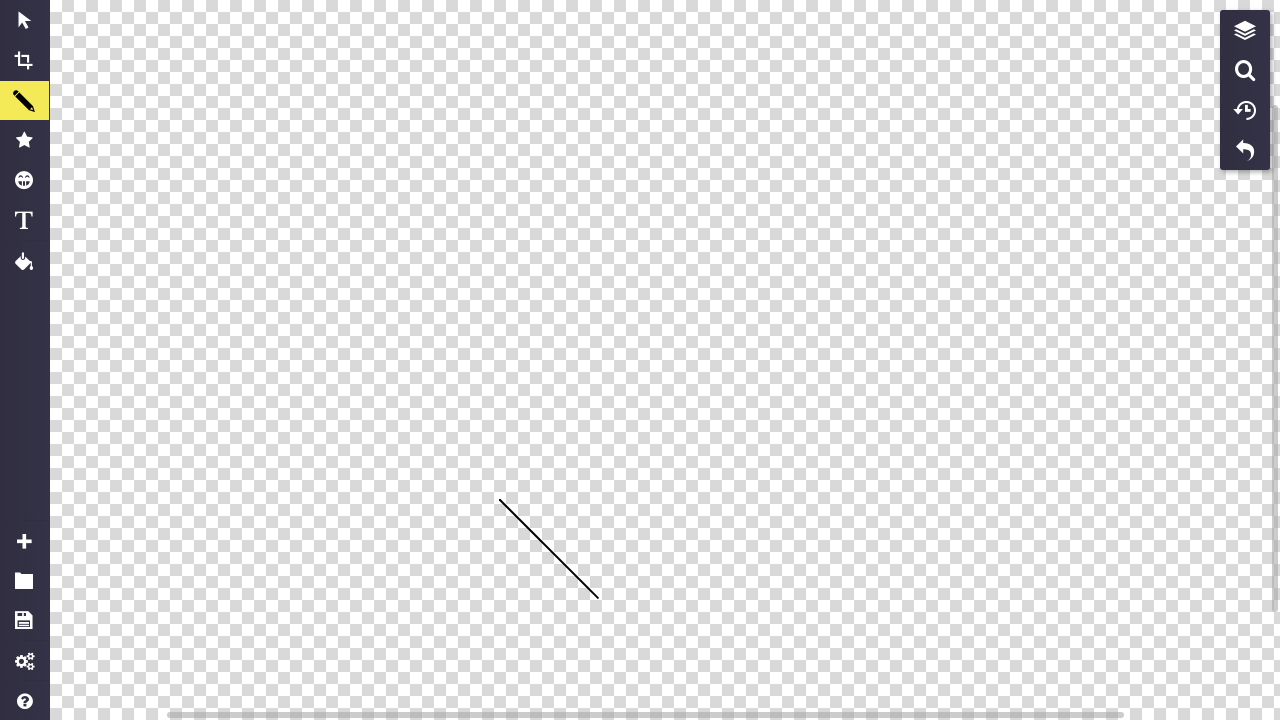

Pressed mouse button down at (500, 500) at (500, 500)
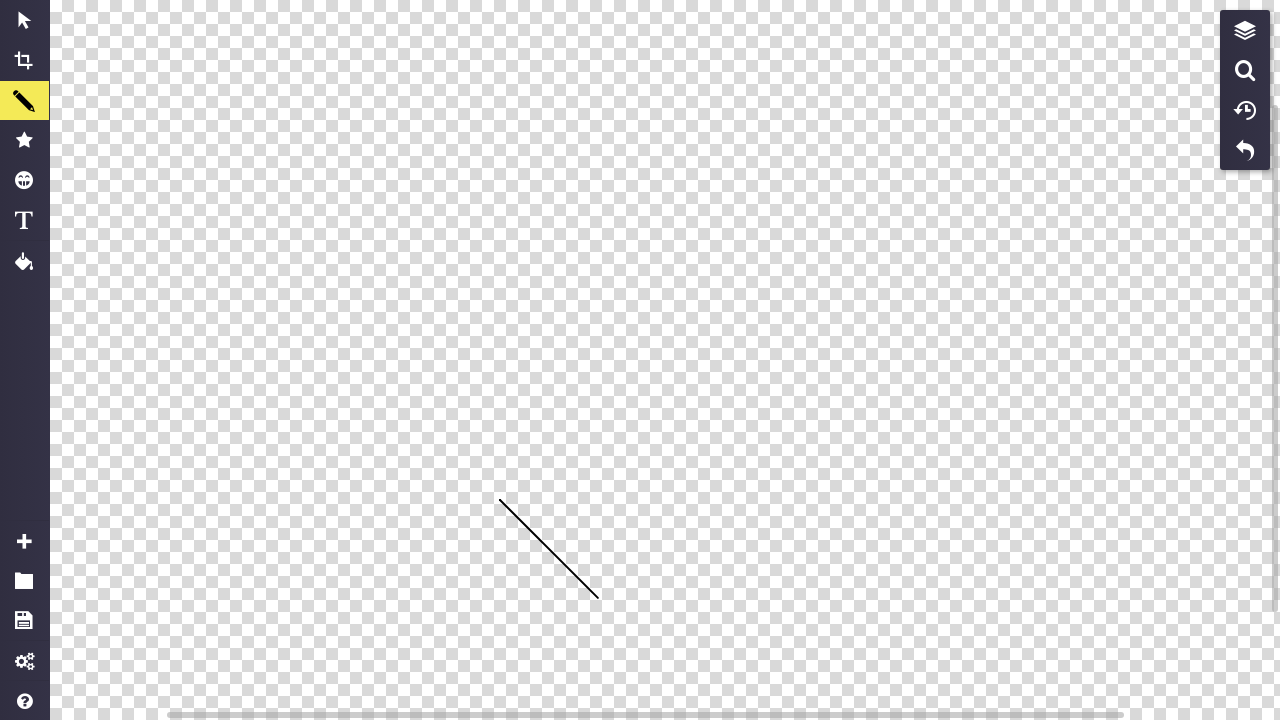

Dragged mouse to (500, 500) to draw pattern segment at (500, 500)
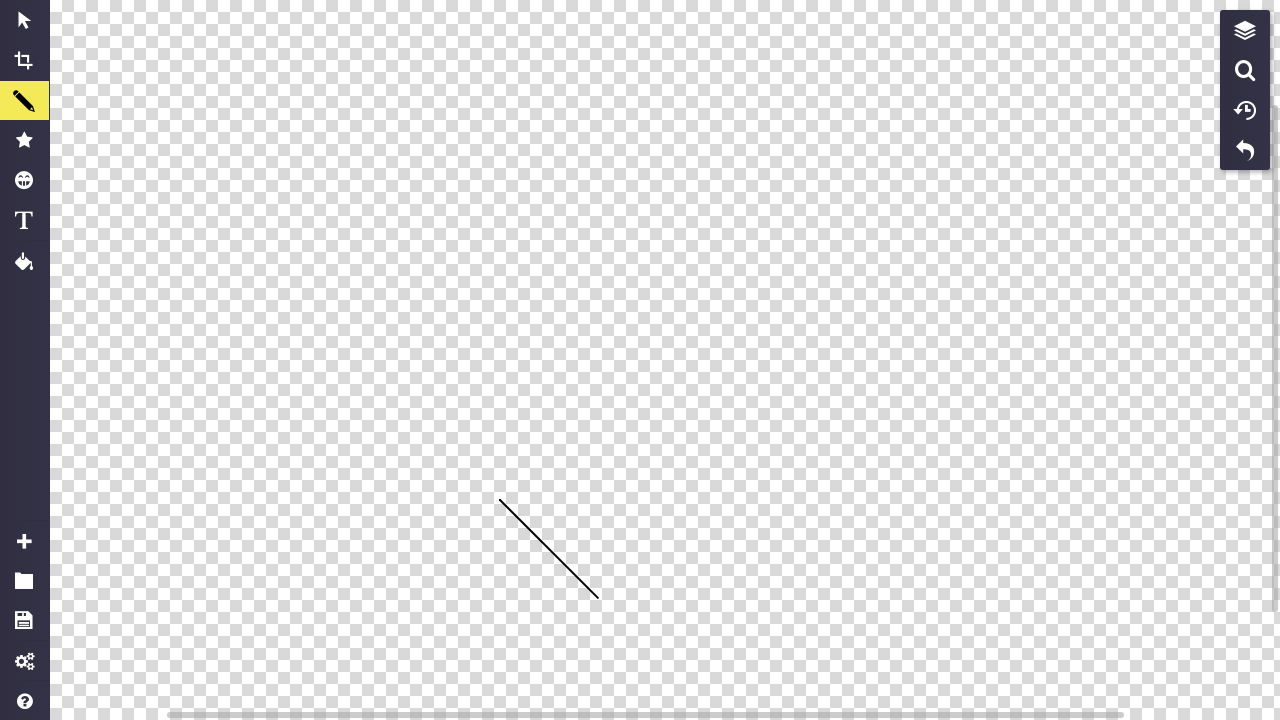

Released mouse button to complete pattern segment (i=0, a=0) at (500, 500)
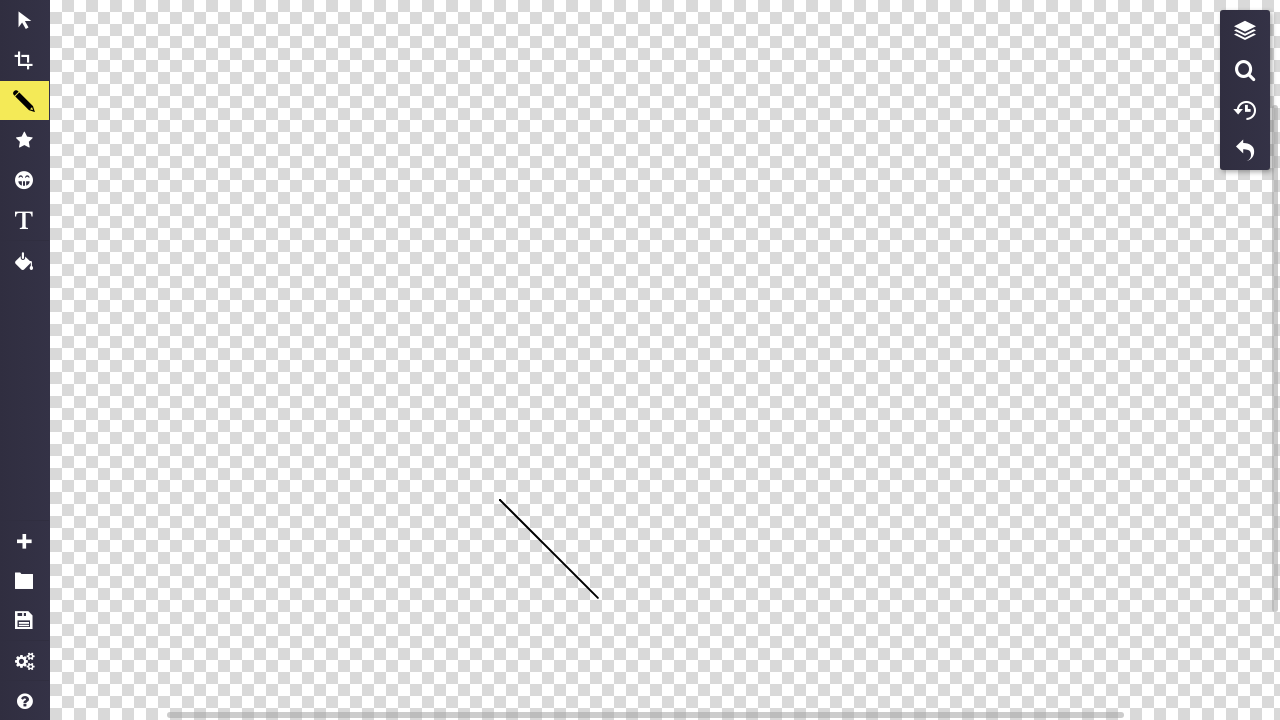

Moved mouse to position (500, 510) for pattern drawing at (500, 510)
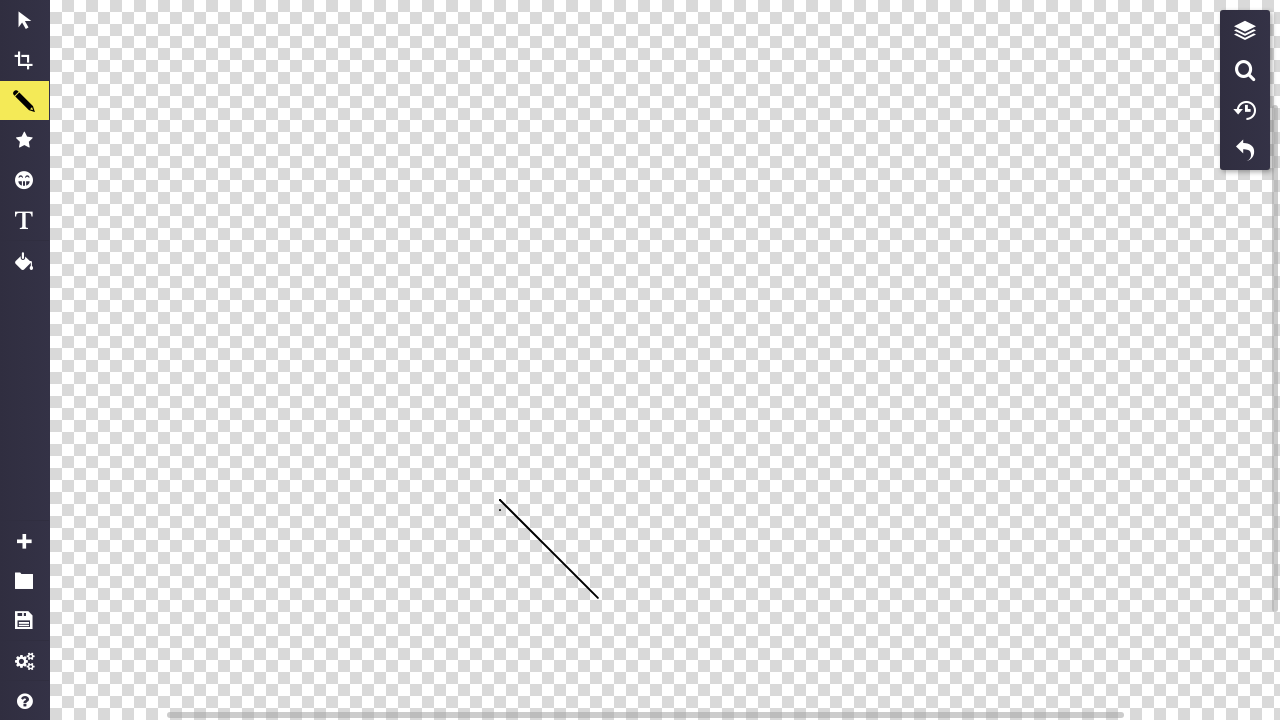

Pressed mouse button down at (500, 510) at (500, 510)
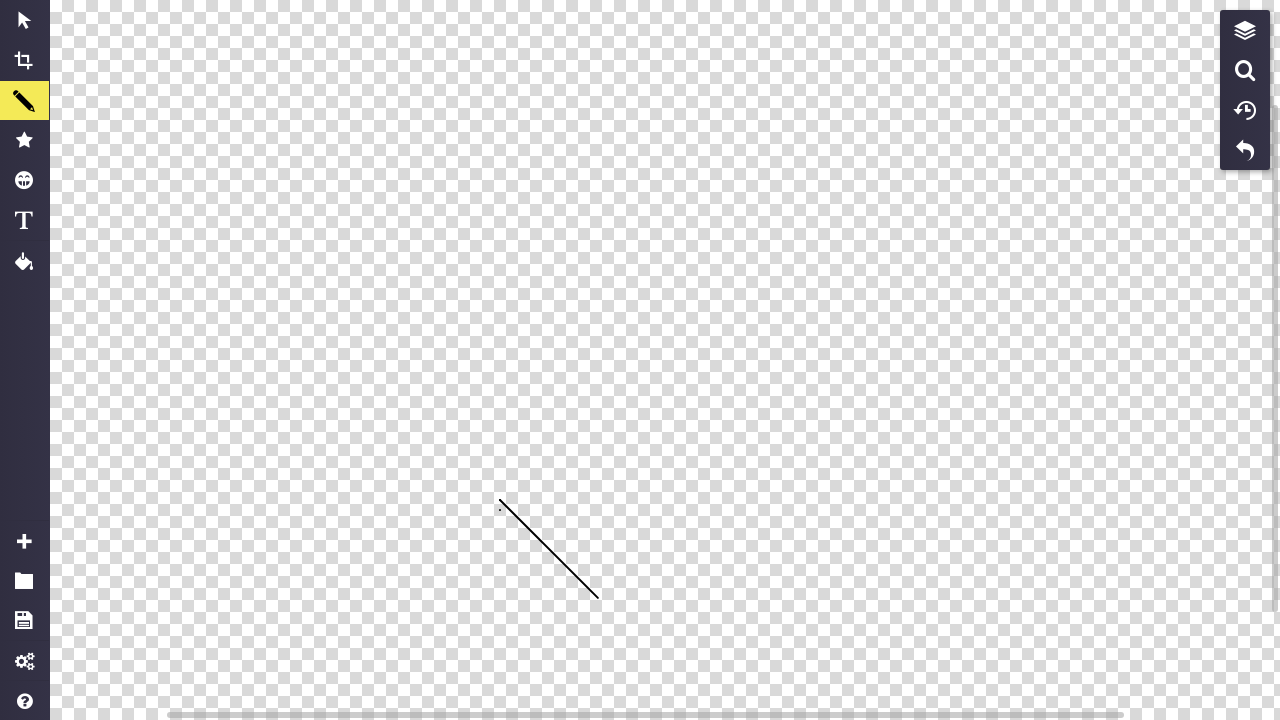

Dragged mouse to (500, 511) to draw pattern segment at (500, 511)
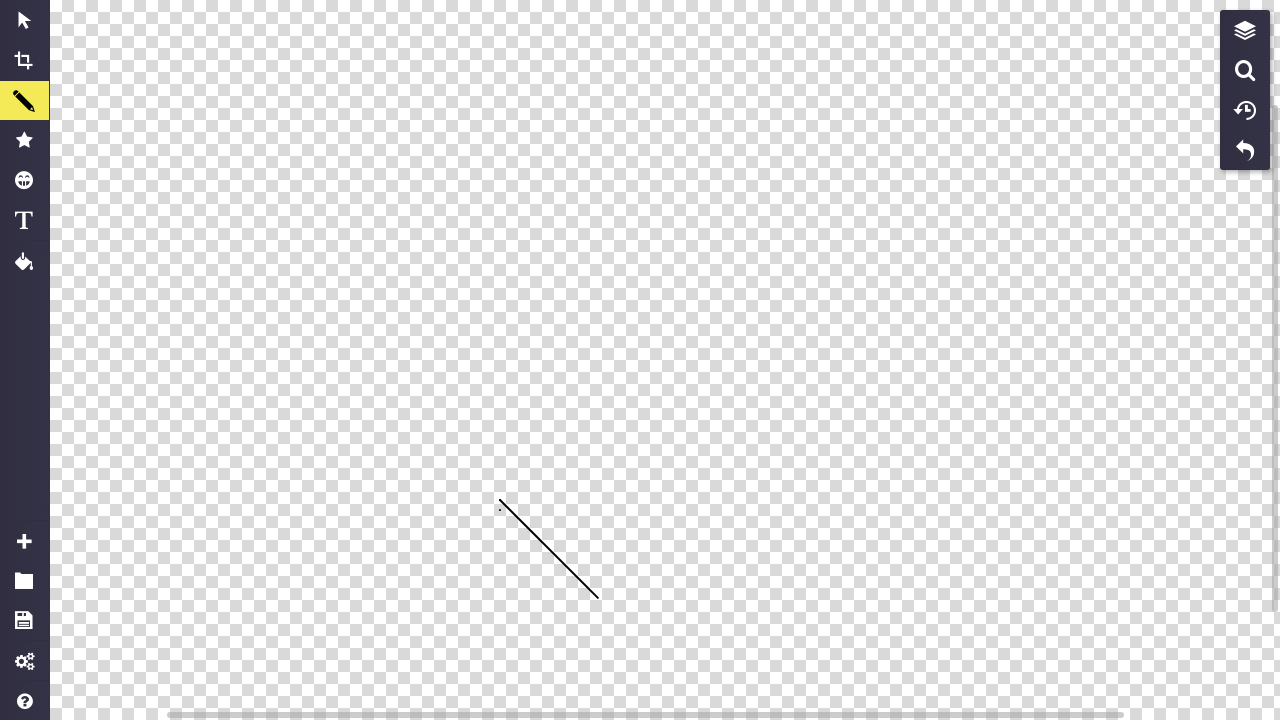

Released mouse button to complete pattern segment (i=0, a=1) at (500, 511)
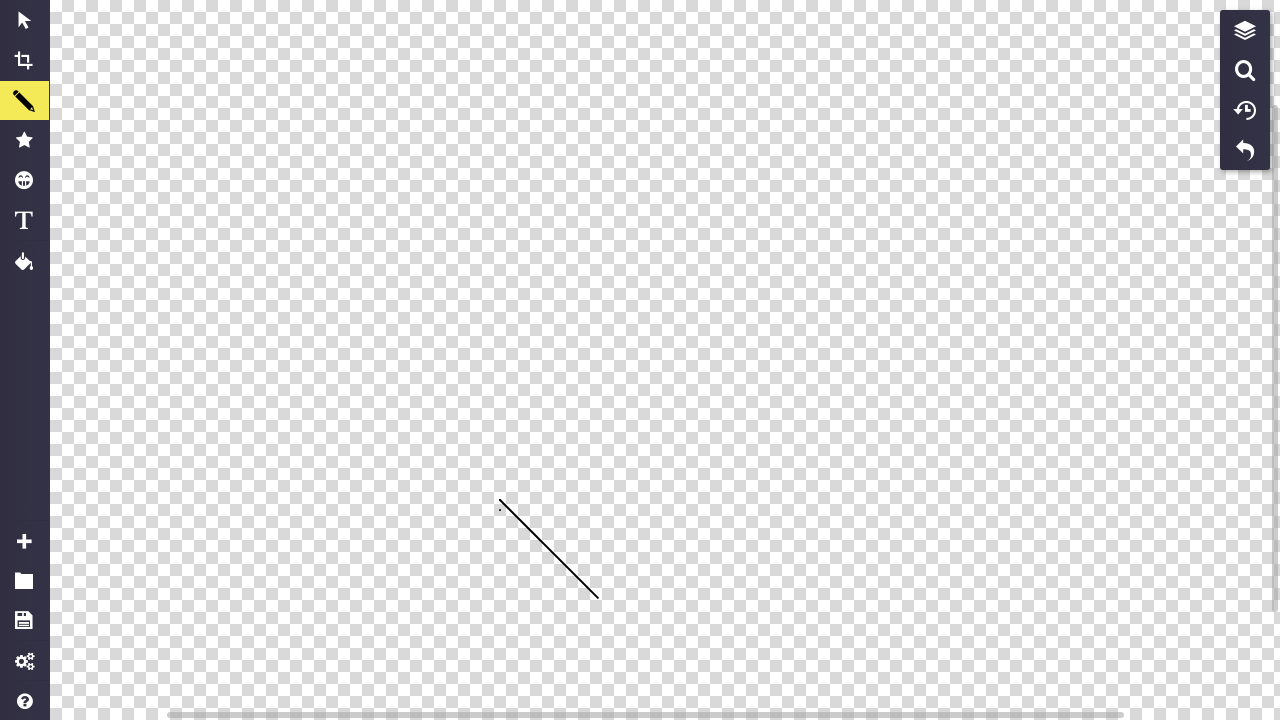

Moved mouse to position (500, 520) for pattern drawing at (500, 520)
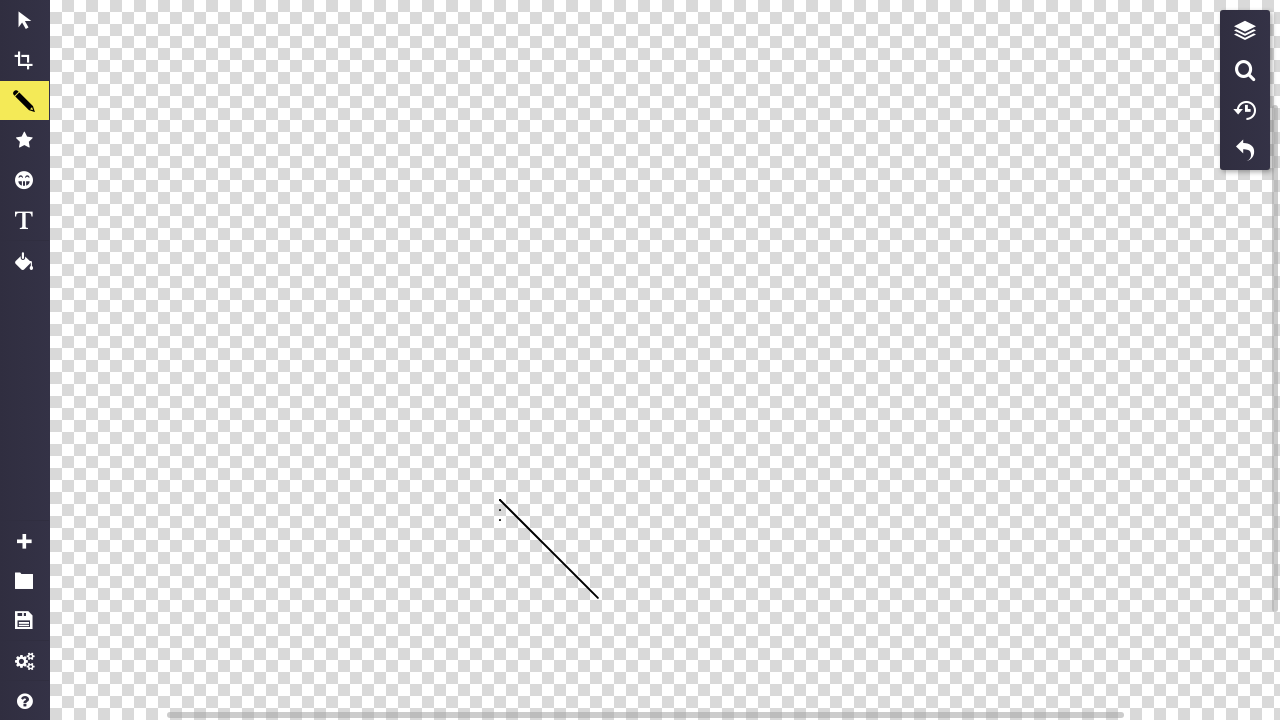

Pressed mouse button down at (500, 520) at (500, 520)
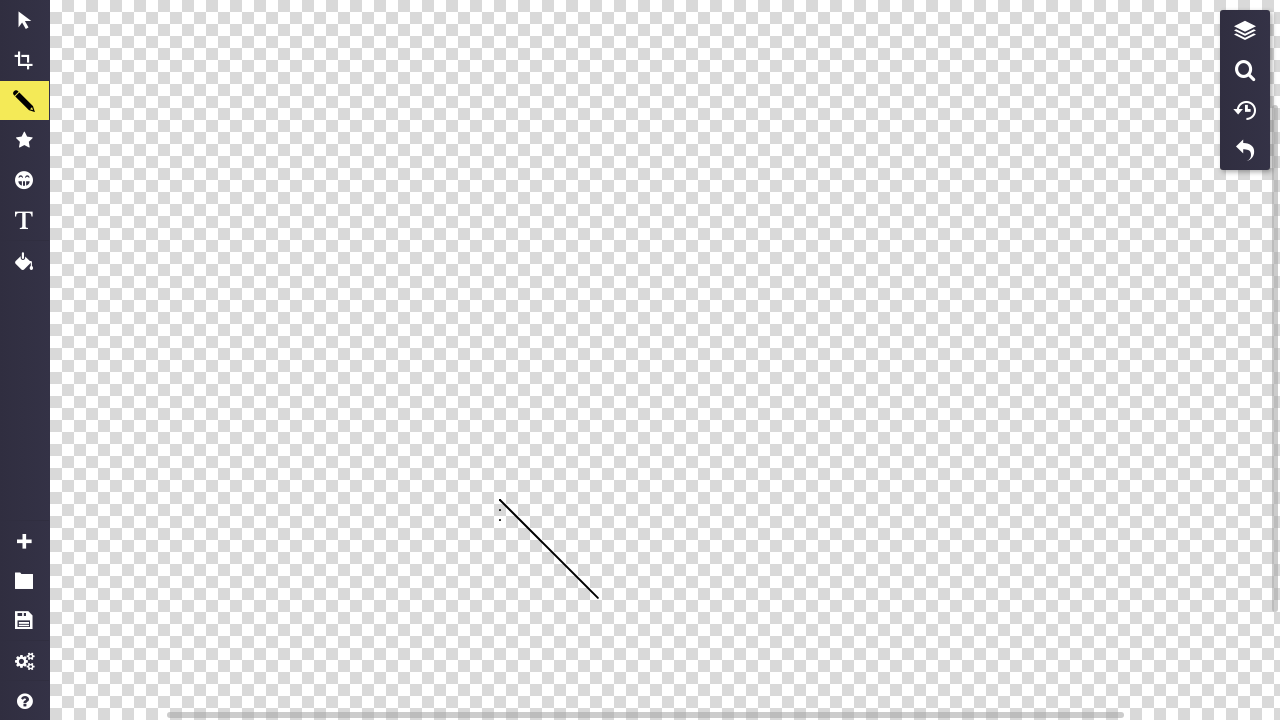

Dragged mouse to (500, 522) to draw pattern segment at (500, 522)
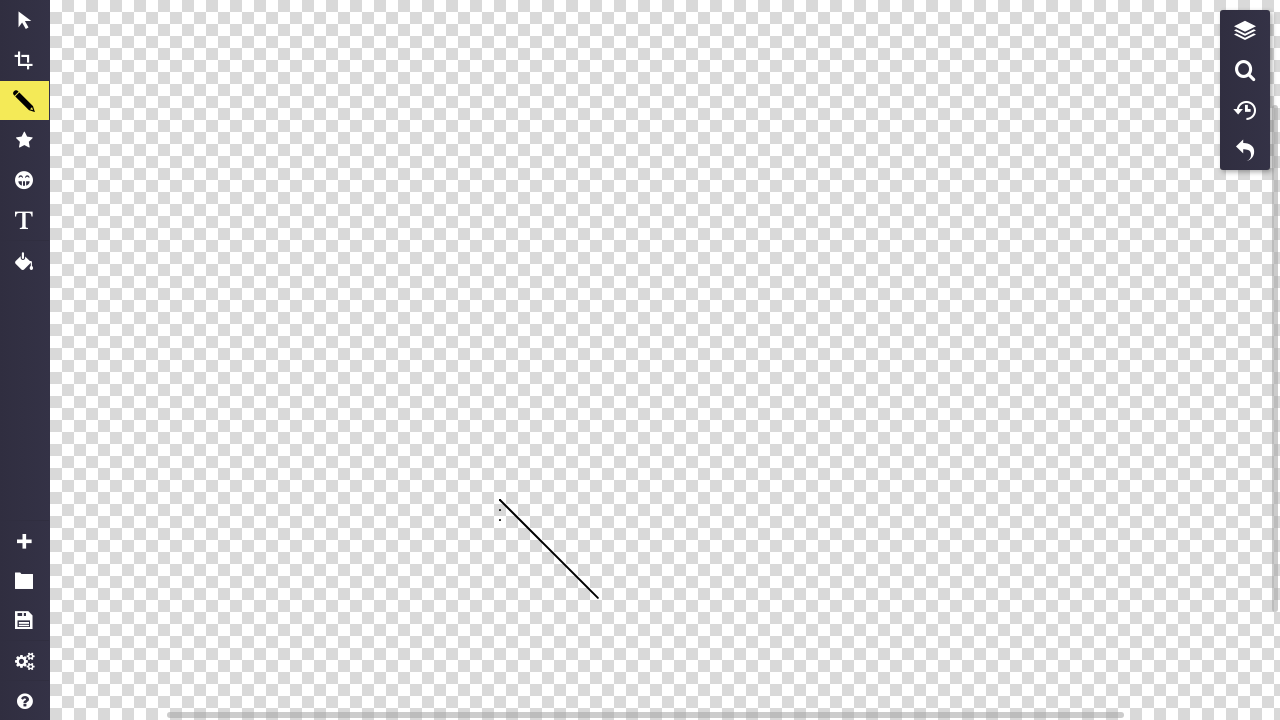

Released mouse button to complete pattern segment (i=0, a=2) at (500, 522)
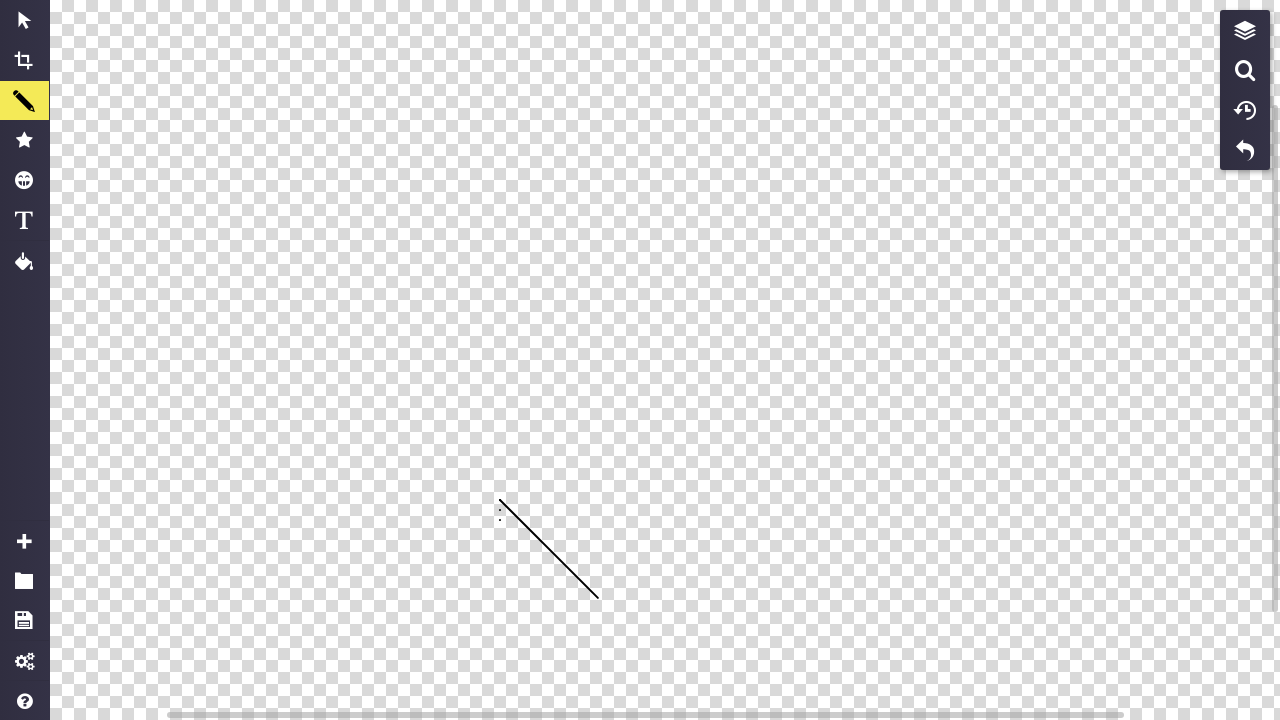

Moved mouse to position (500, 530) for pattern drawing at (500, 530)
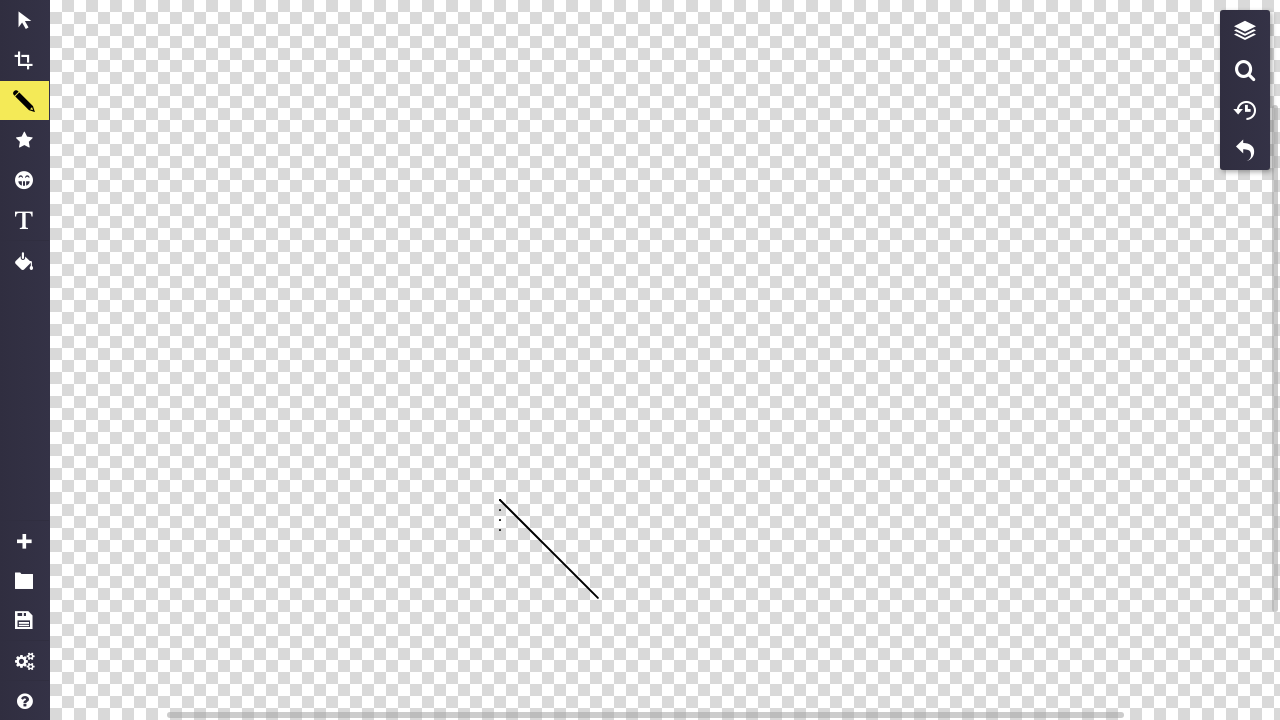

Pressed mouse button down at (500, 530) at (500, 530)
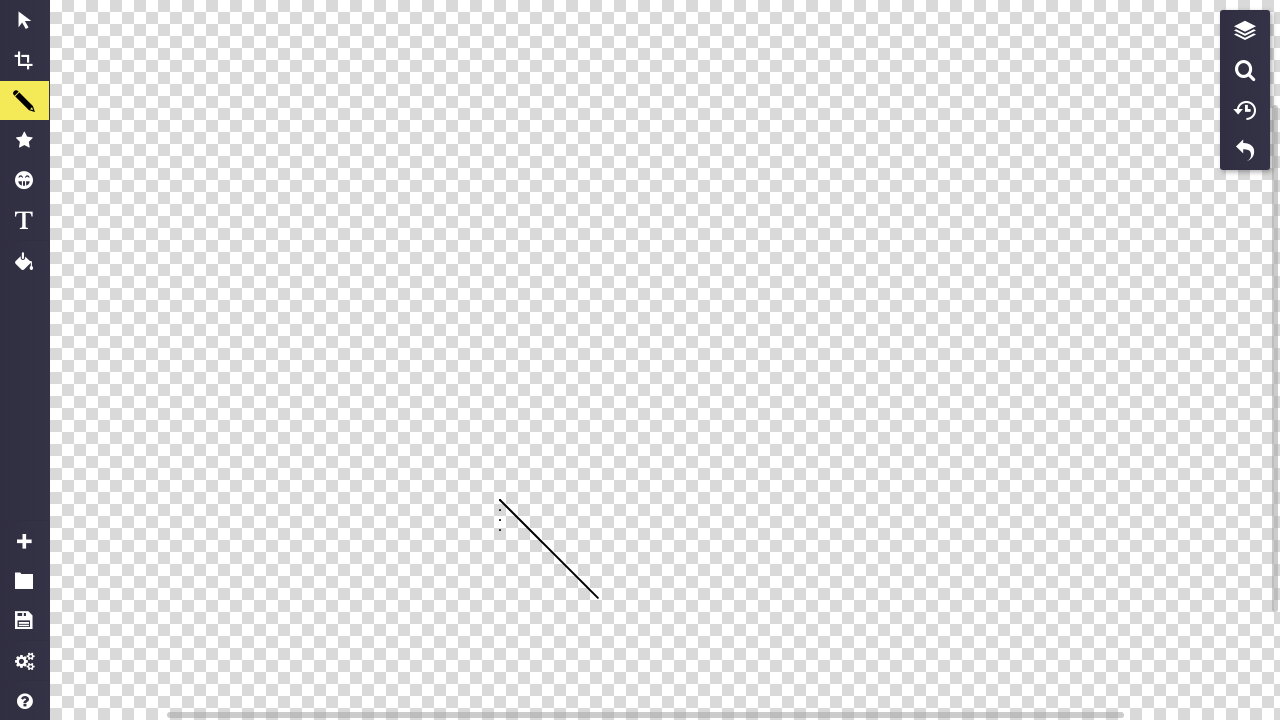

Dragged mouse to (500, 533) to draw pattern segment at (500, 533)
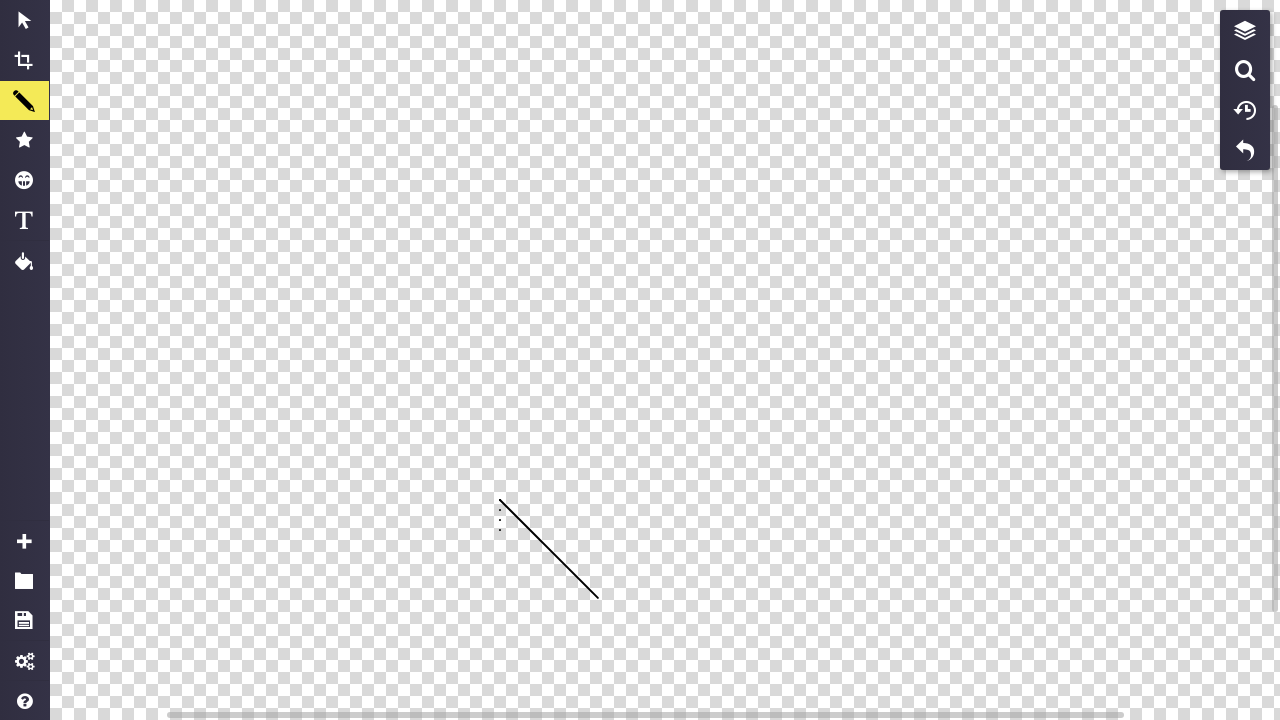

Released mouse button to complete pattern segment (i=0, a=3) at (500, 533)
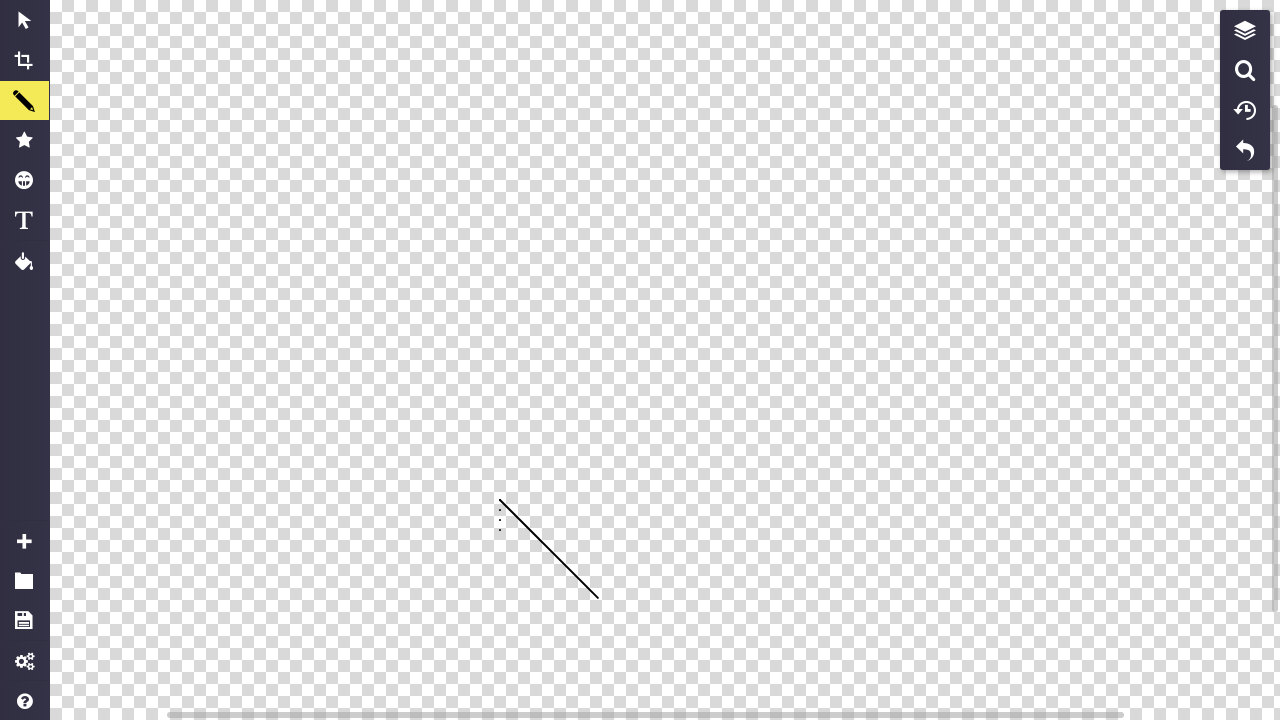

Moved mouse to position (500, 540) for pattern drawing at (500, 540)
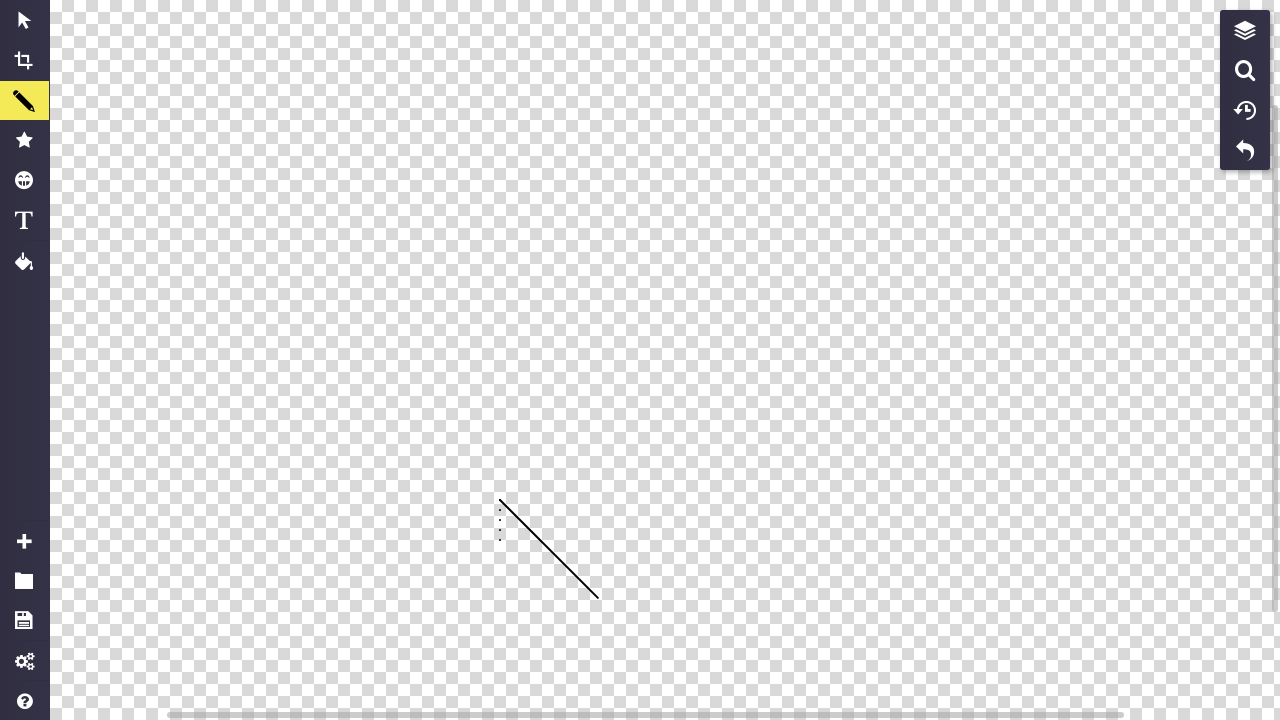

Pressed mouse button down at (500, 540) at (500, 540)
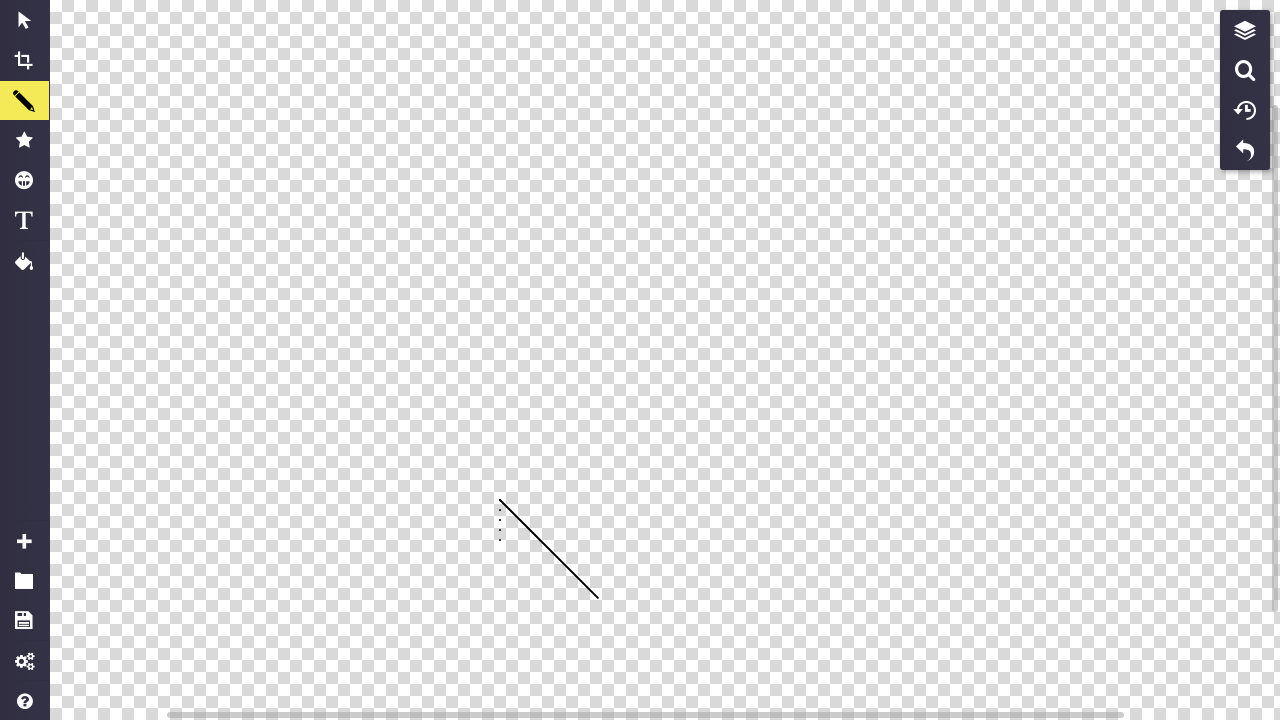

Dragged mouse to (500, 544) to draw pattern segment at (500, 544)
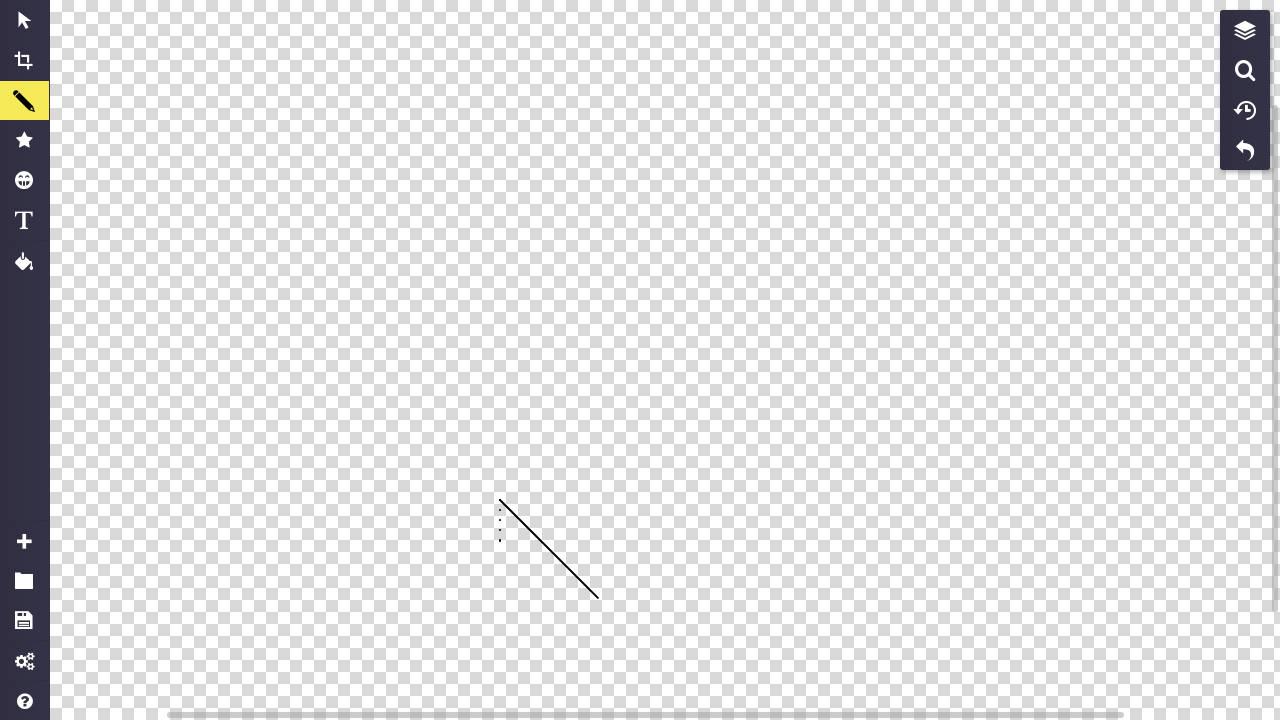

Released mouse button to complete pattern segment (i=0, a=4) at (500, 544)
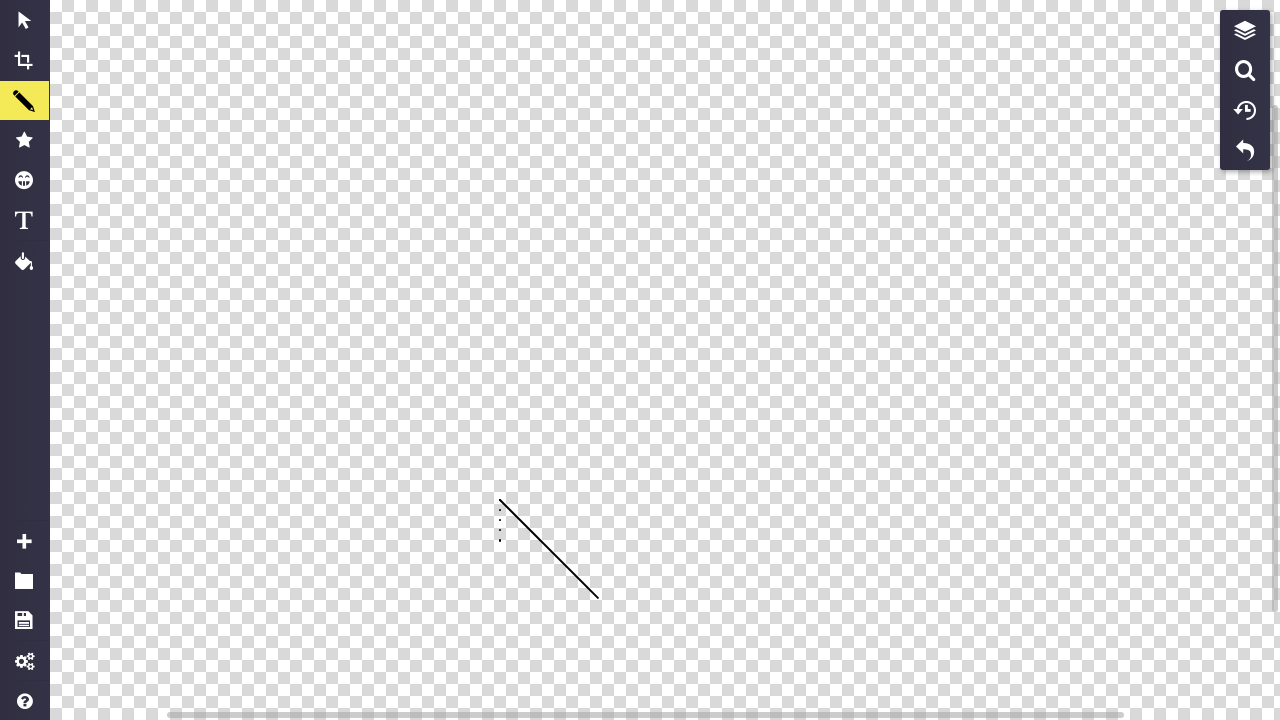

Moved mouse to position (500, 550) for pattern drawing at (500, 550)
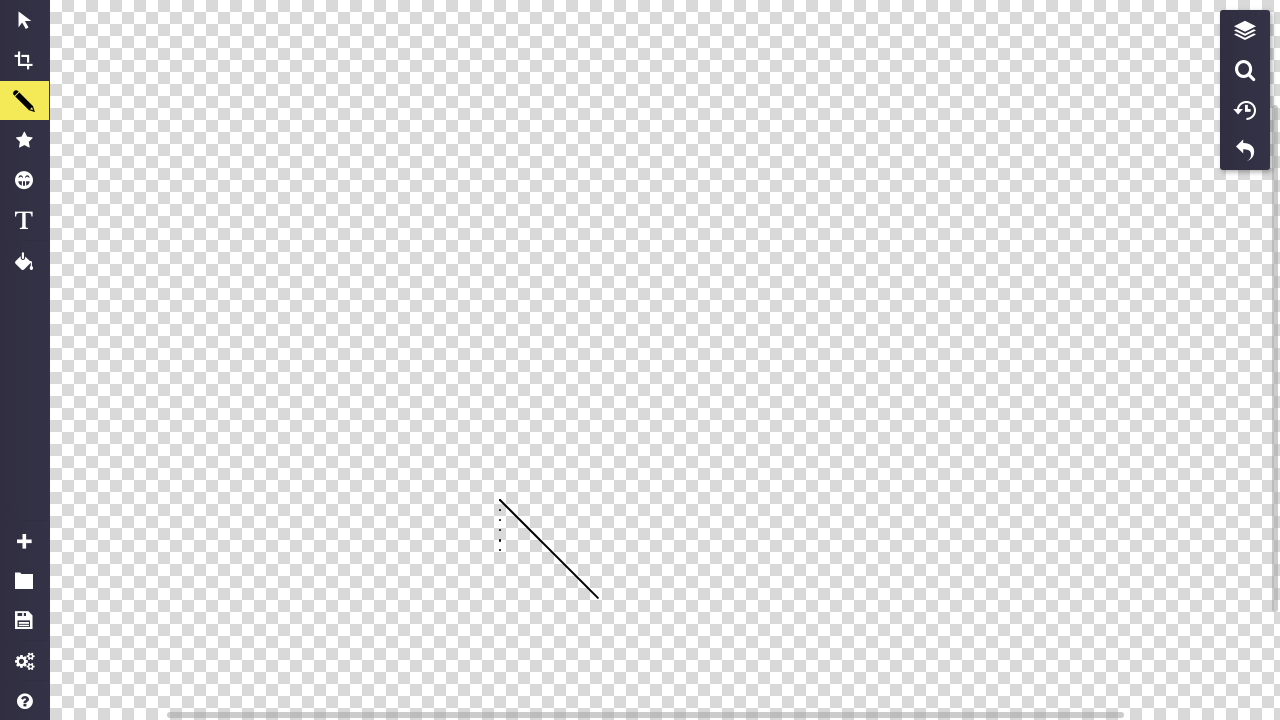

Pressed mouse button down at (500, 550) at (500, 550)
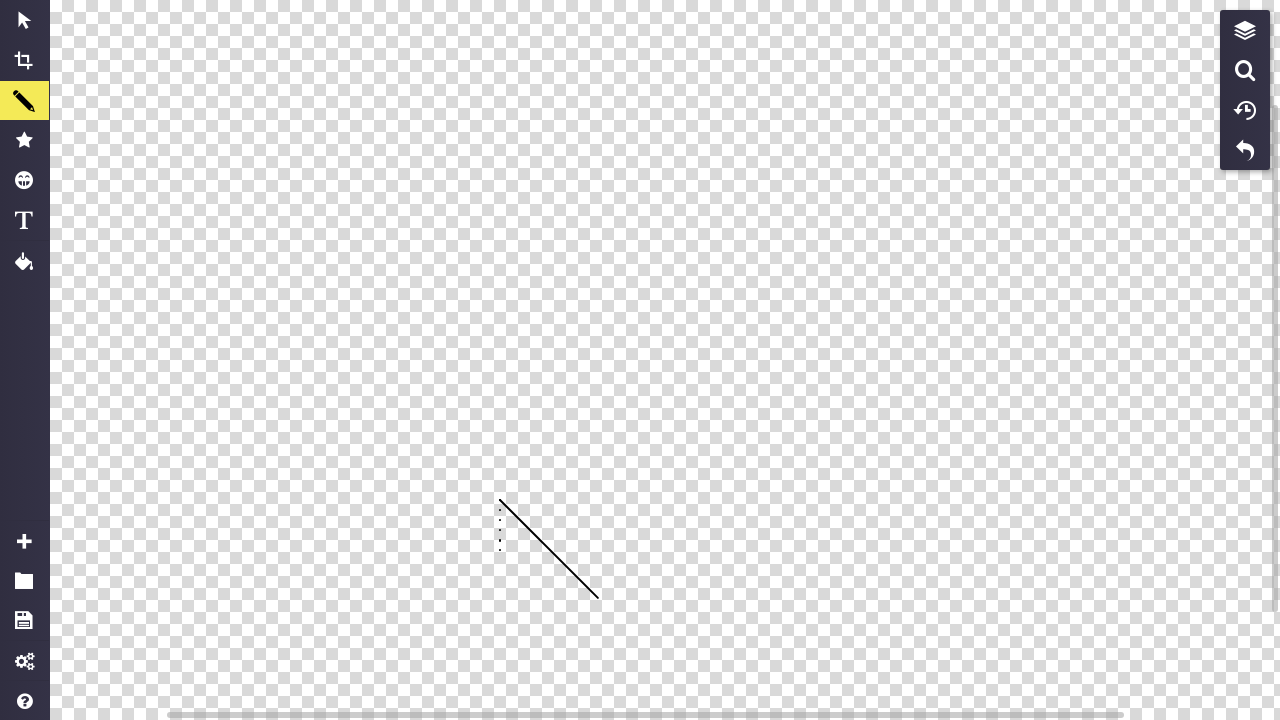

Dragged mouse to (500, 555) to draw pattern segment at (500, 555)
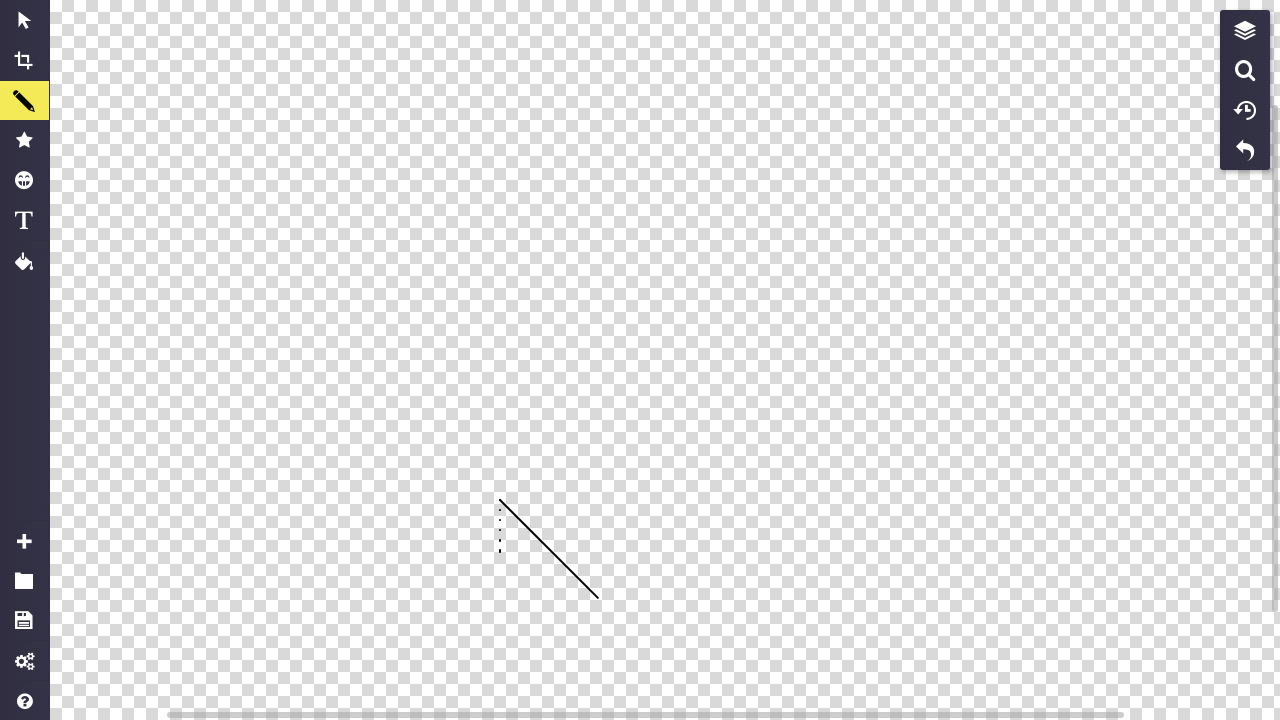

Released mouse button to complete pattern segment (i=0, a=5) at (500, 555)
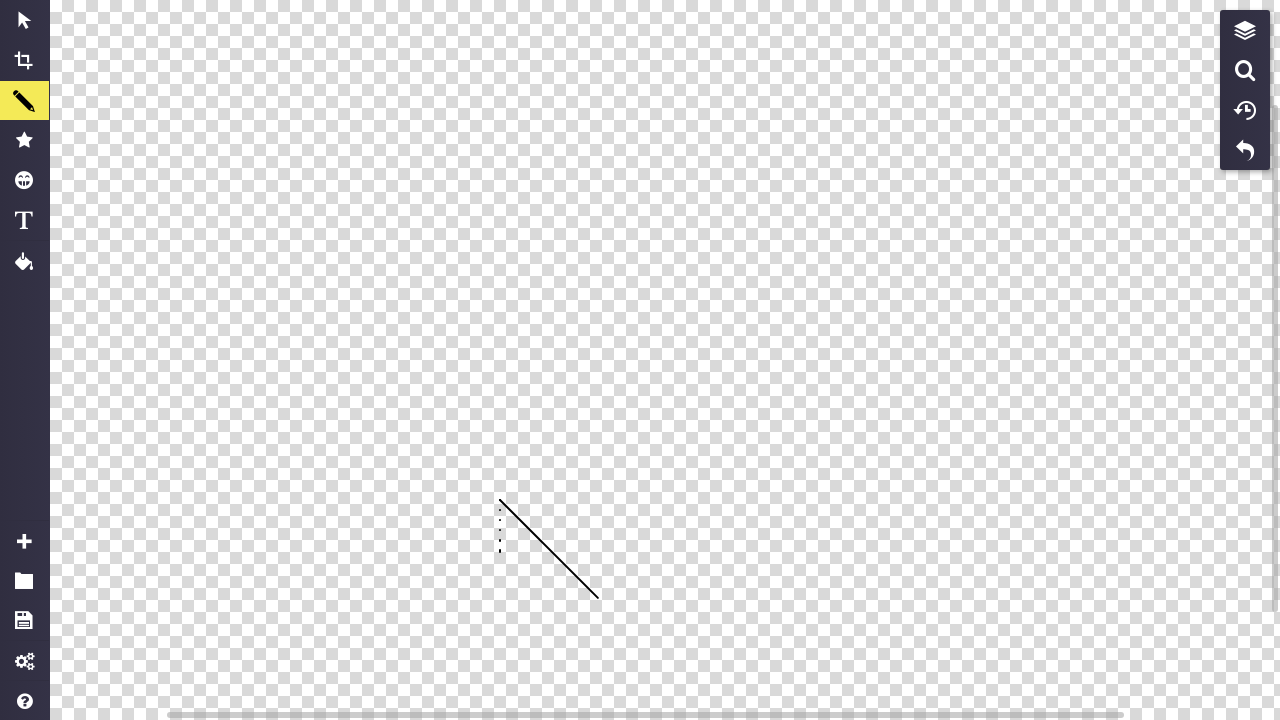

Moved mouse to position (500, 560) for pattern drawing at (500, 560)
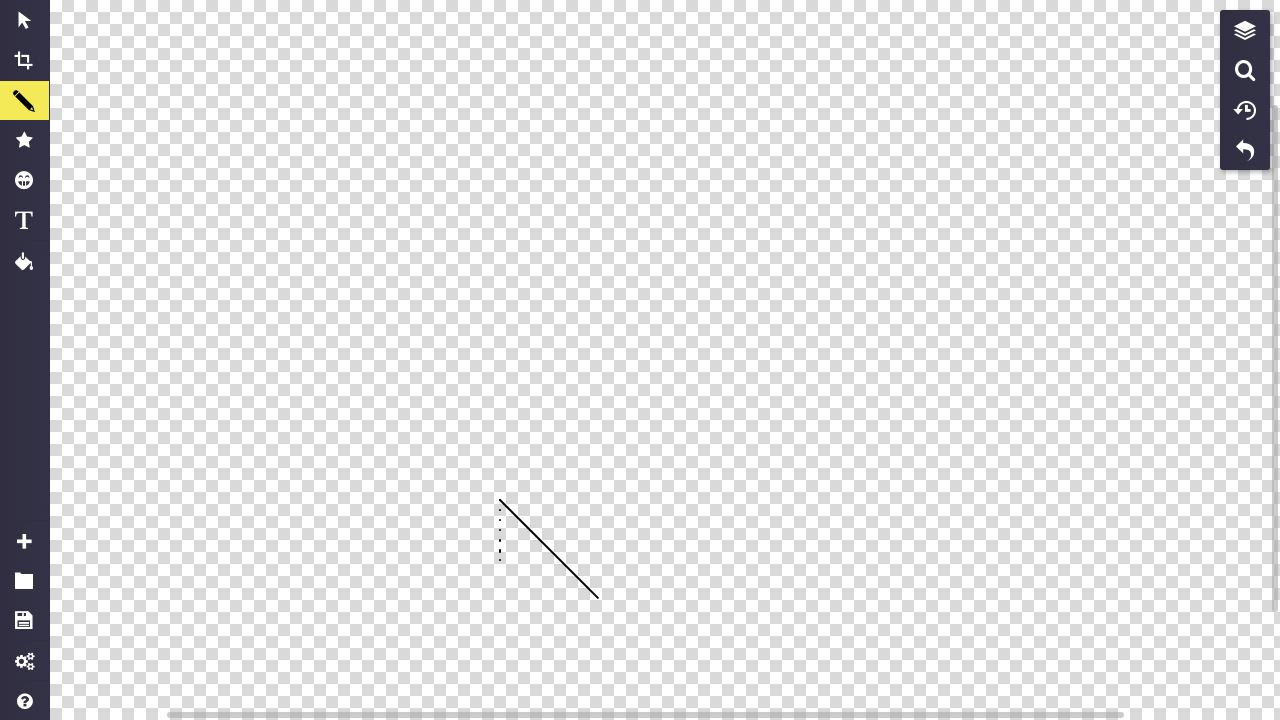

Pressed mouse button down at (500, 560) at (500, 560)
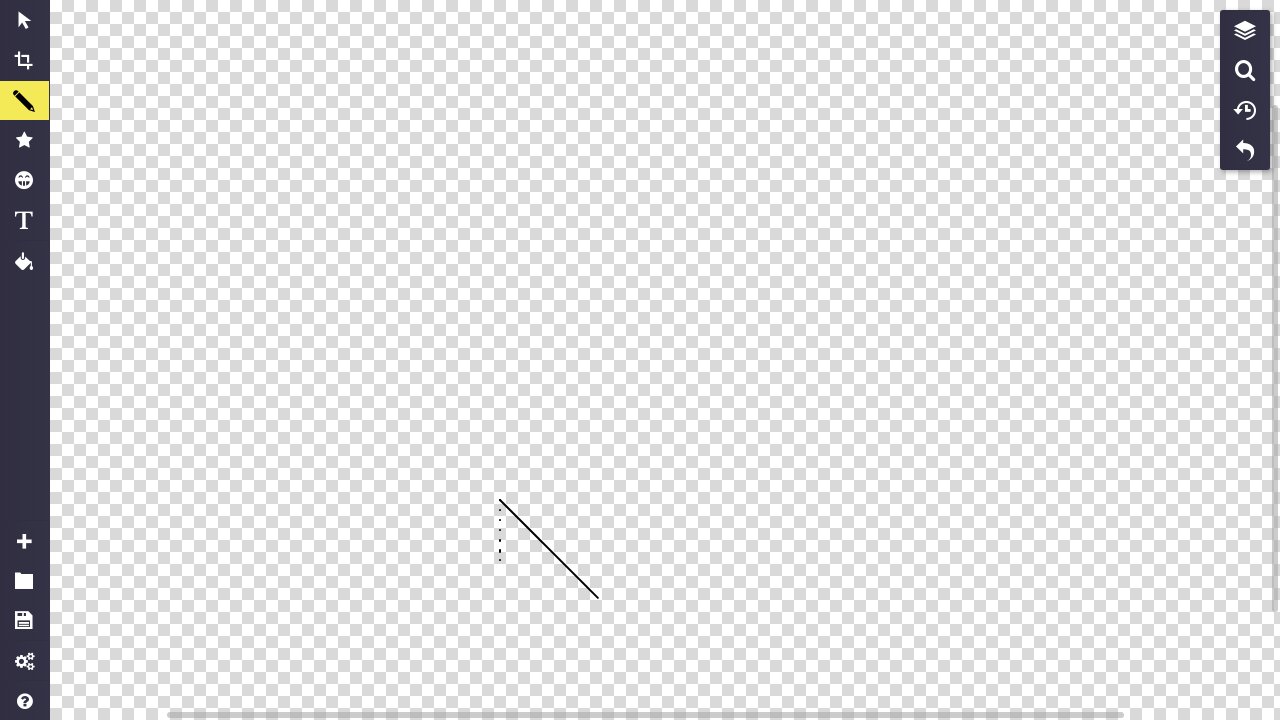

Dragged mouse to (500, 566) to draw pattern segment at (500, 566)
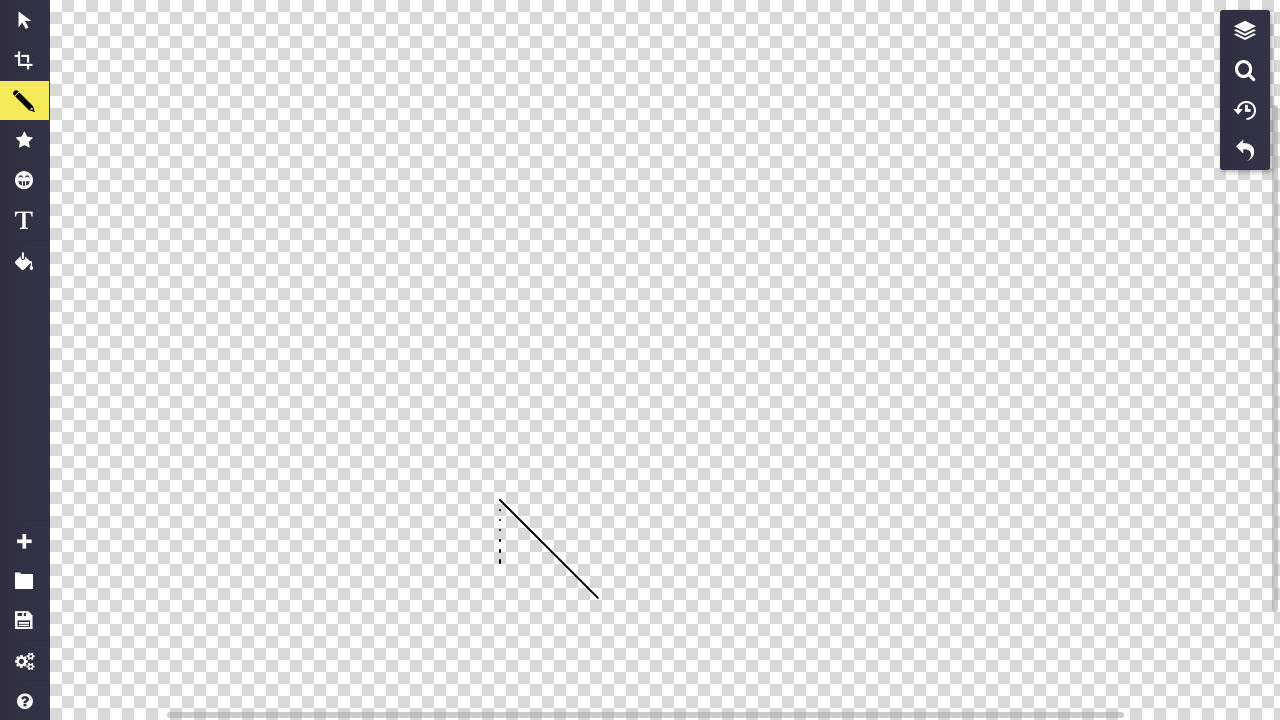

Released mouse button to complete pattern segment (i=0, a=6) at (500, 566)
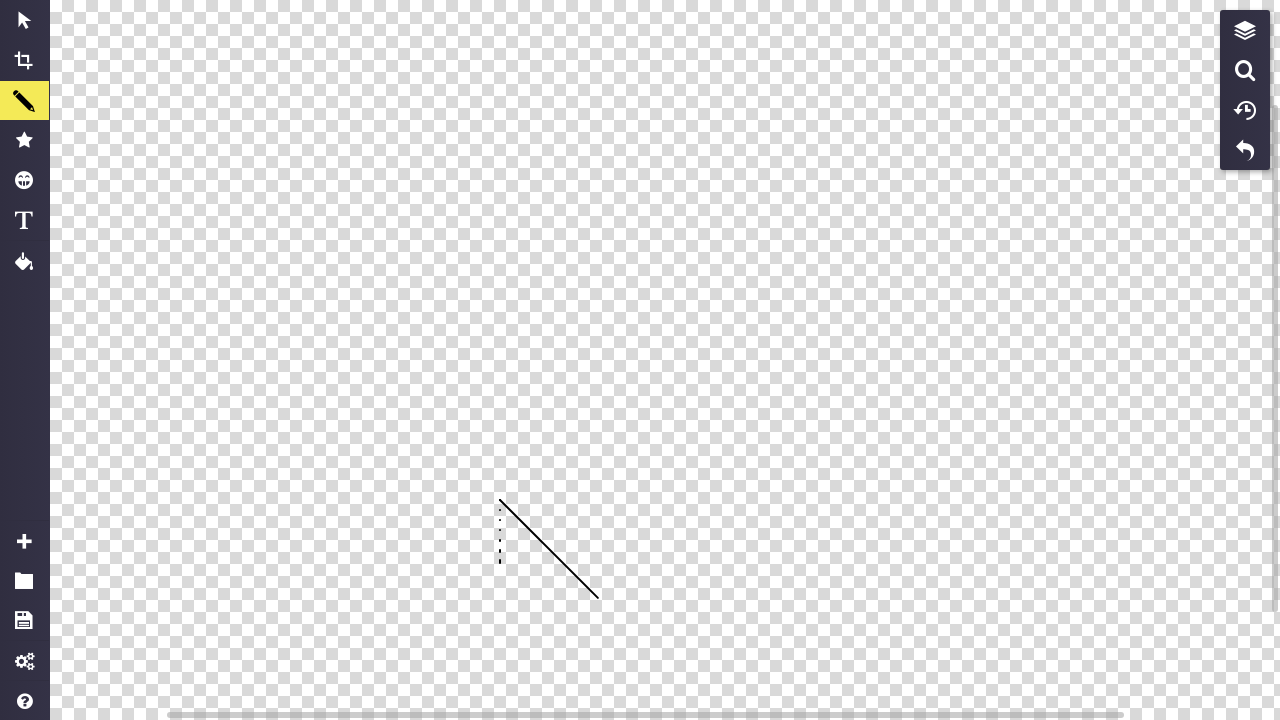

Moved mouse to position (500, 570) for pattern drawing at (500, 570)
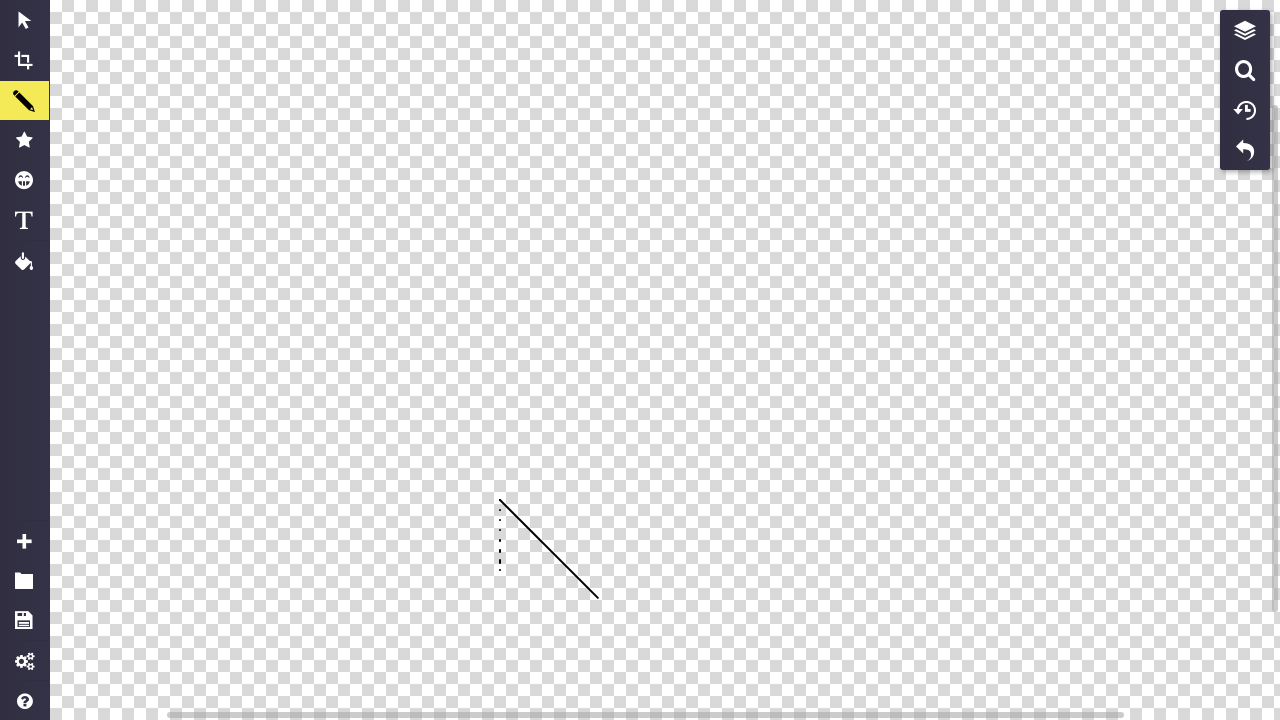

Pressed mouse button down at (500, 570) at (500, 570)
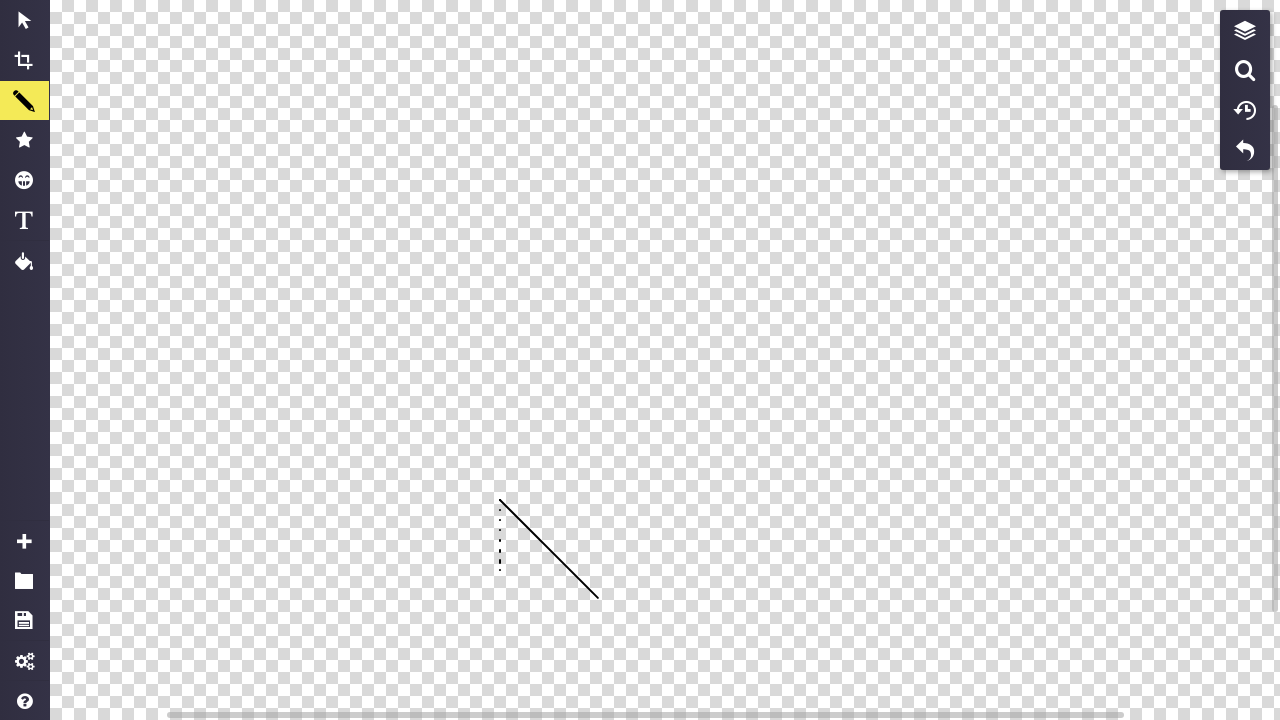

Dragged mouse to (500, 577) to draw pattern segment at (500, 577)
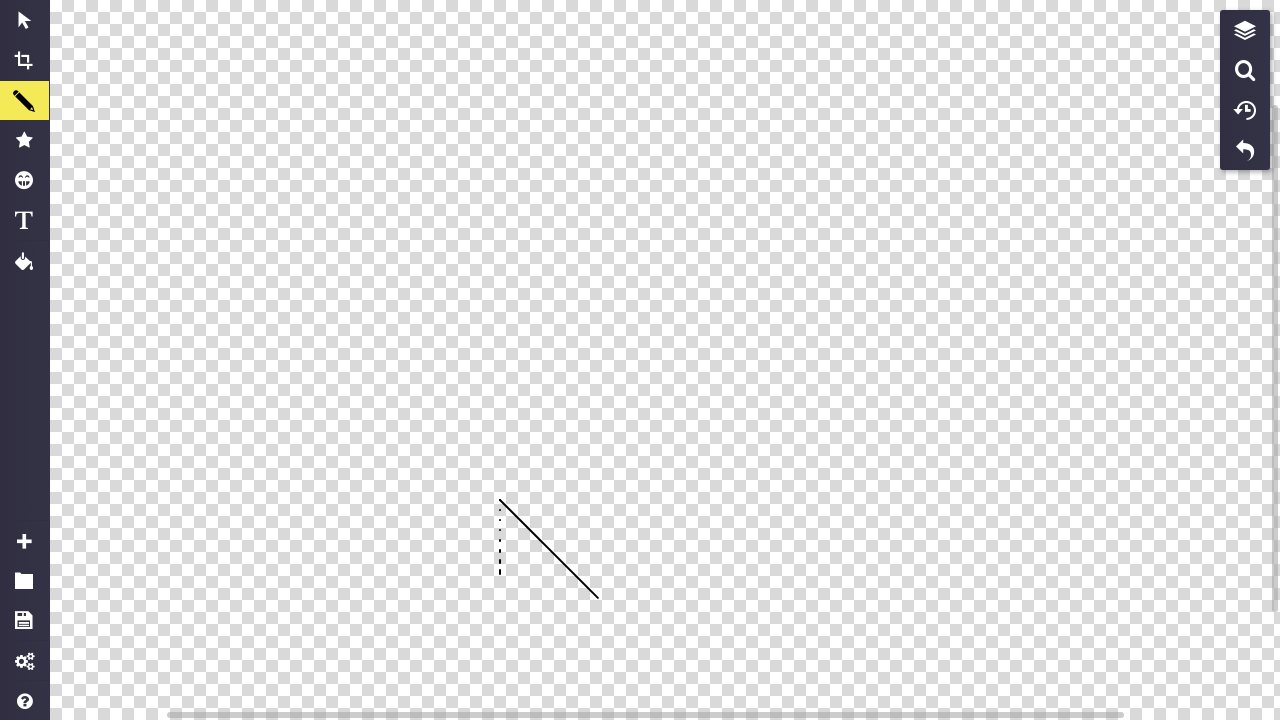

Released mouse button to complete pattern segment (i=0, a=7) at (500, 577)
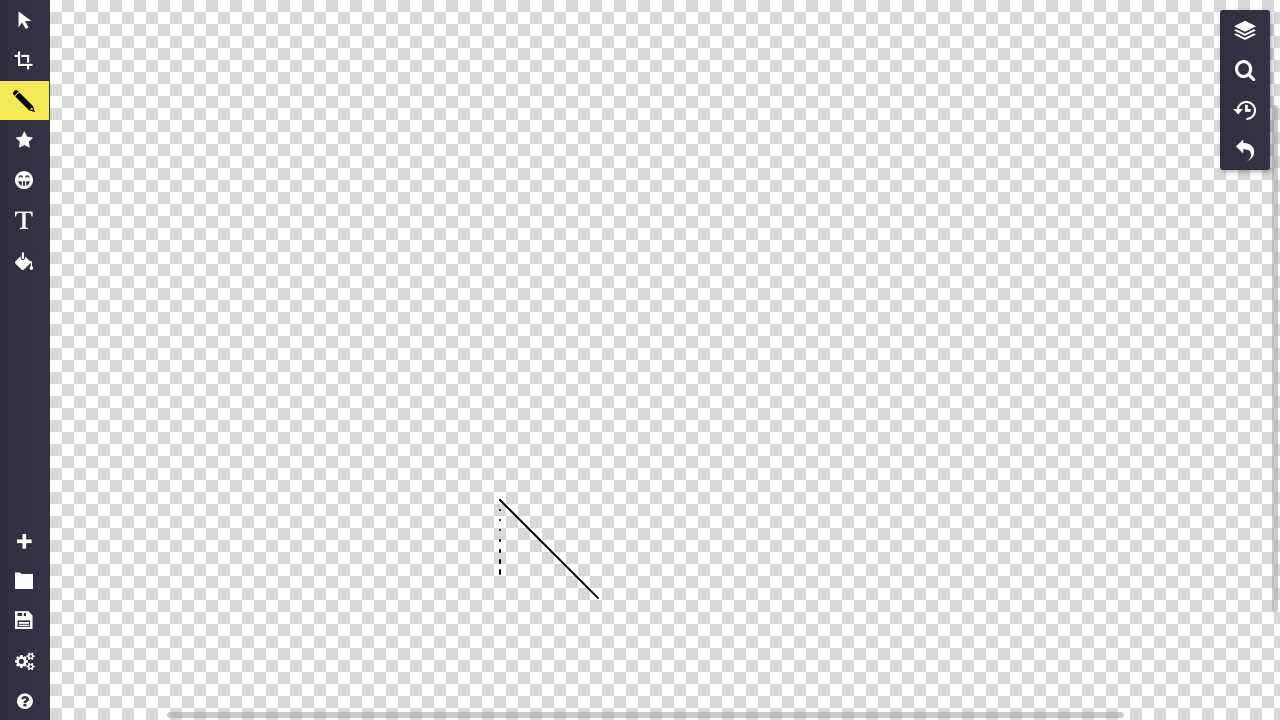

Moved mouse to position (500, 580) for pattern drawing at (500, 580)
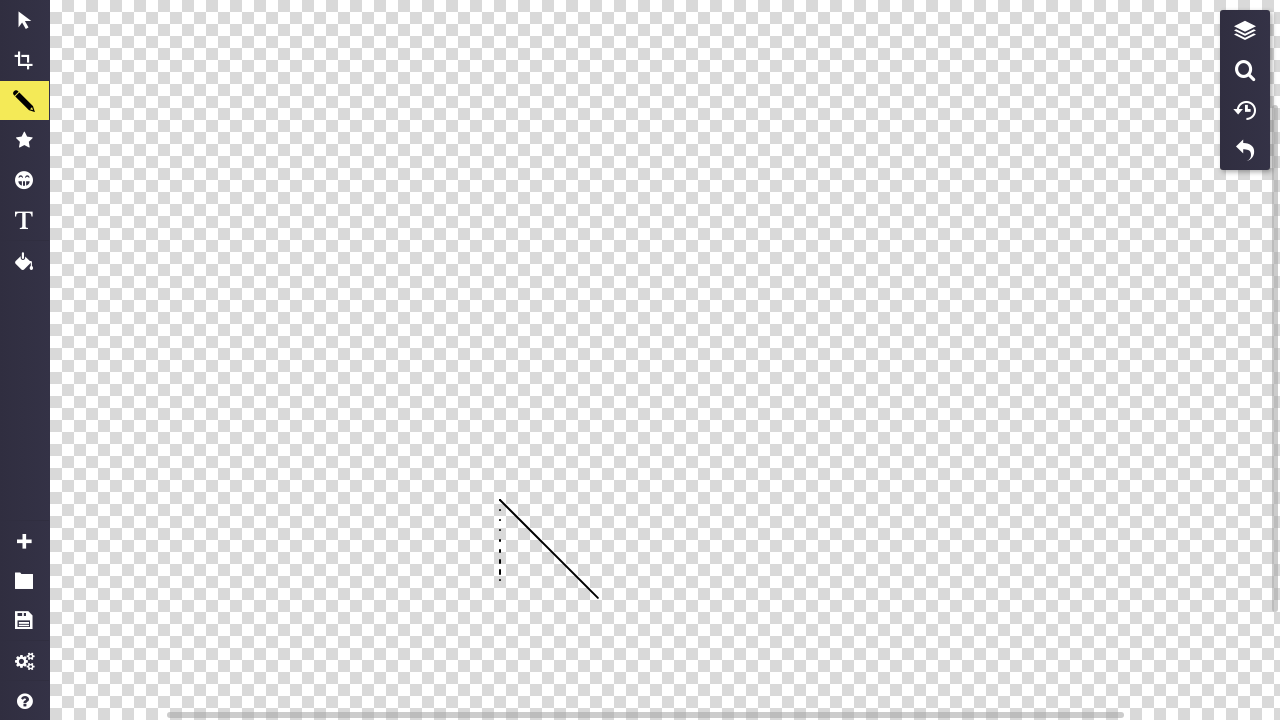

Pressed mouse button down at (500, 580) at (500, 580)
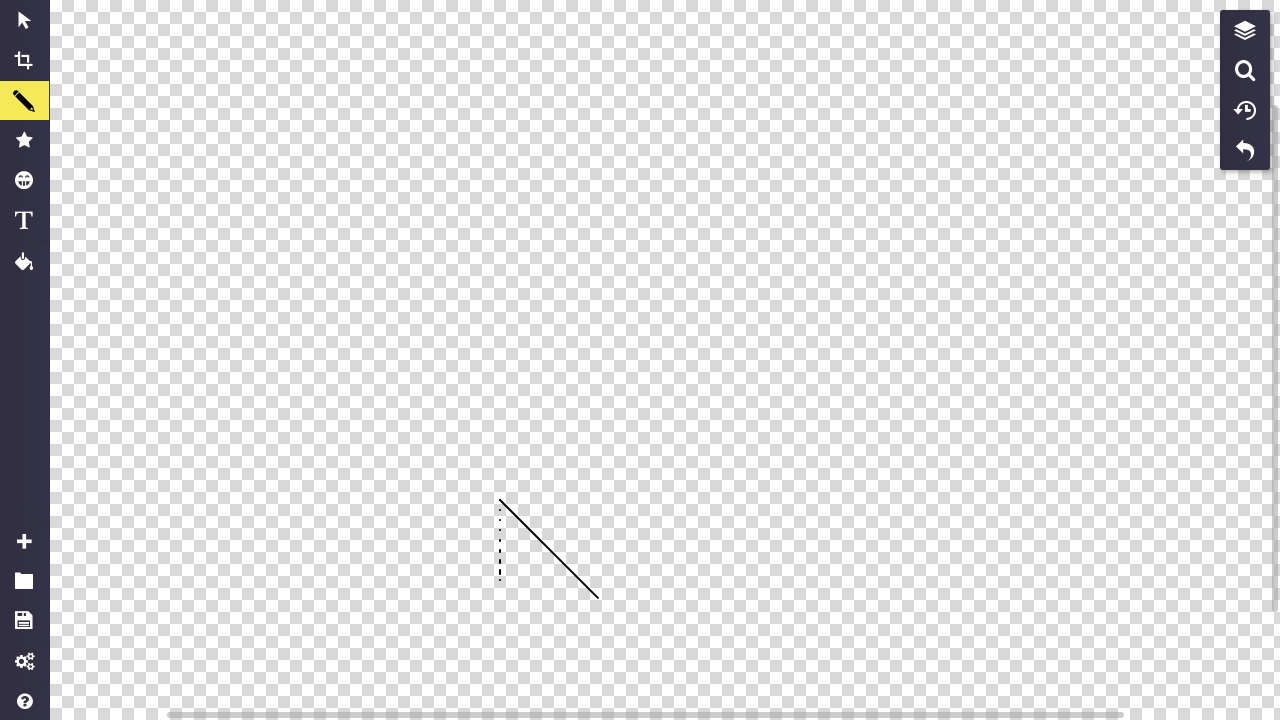

Dragged mouse to (500, 588) to draw pattern segment at (500, 588)
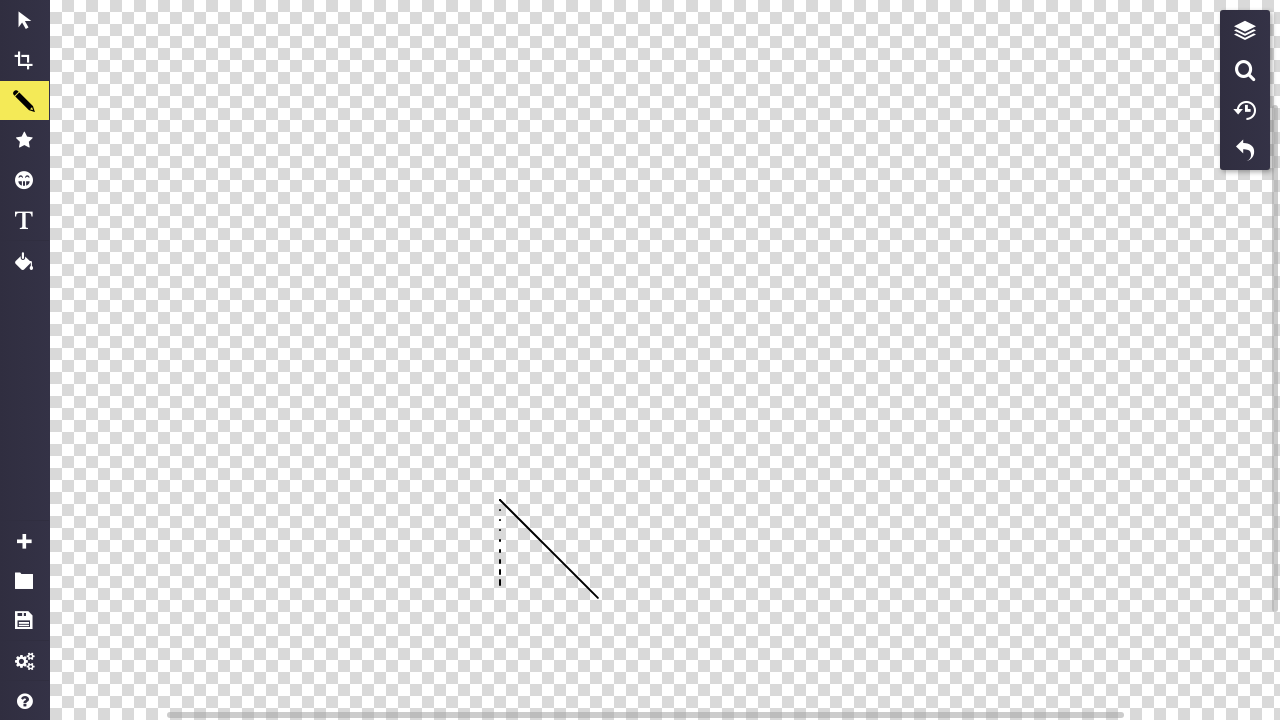

Released mouse button to complete pattern segment (i=0, a=8) at (500, 588)
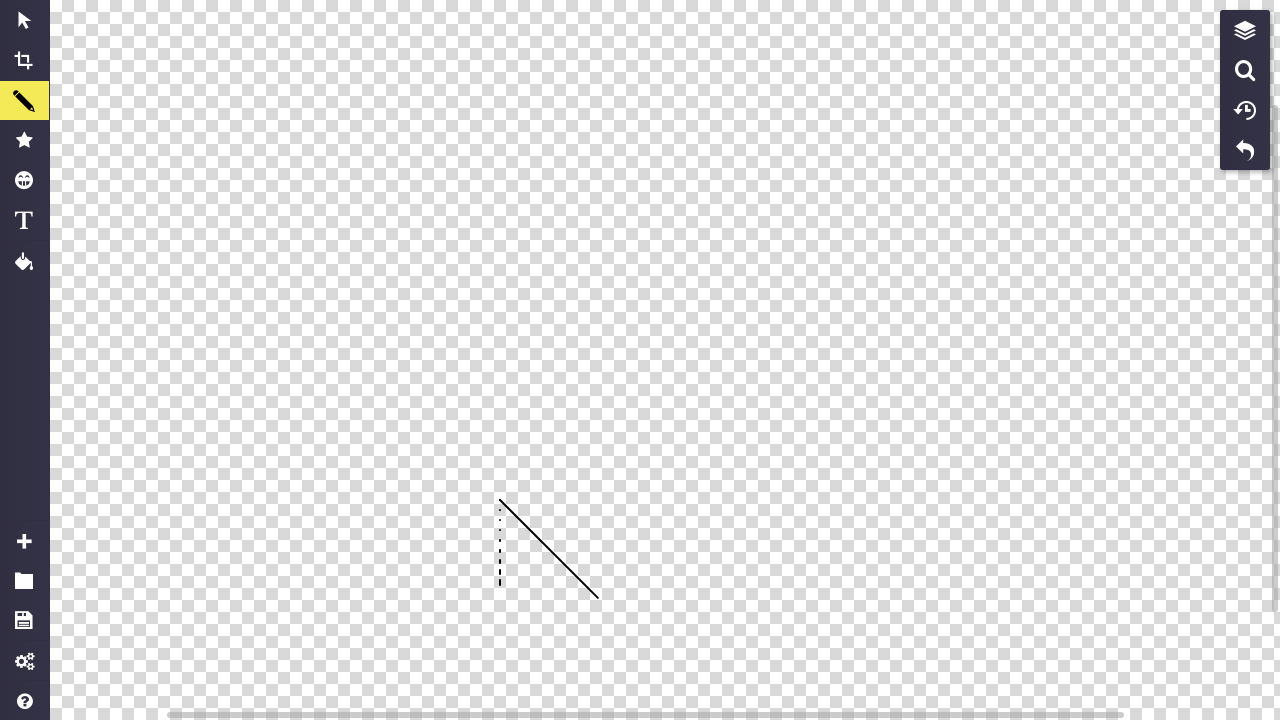

Moved mouse to position (500, 590) for pattern drawing at (500, 590)
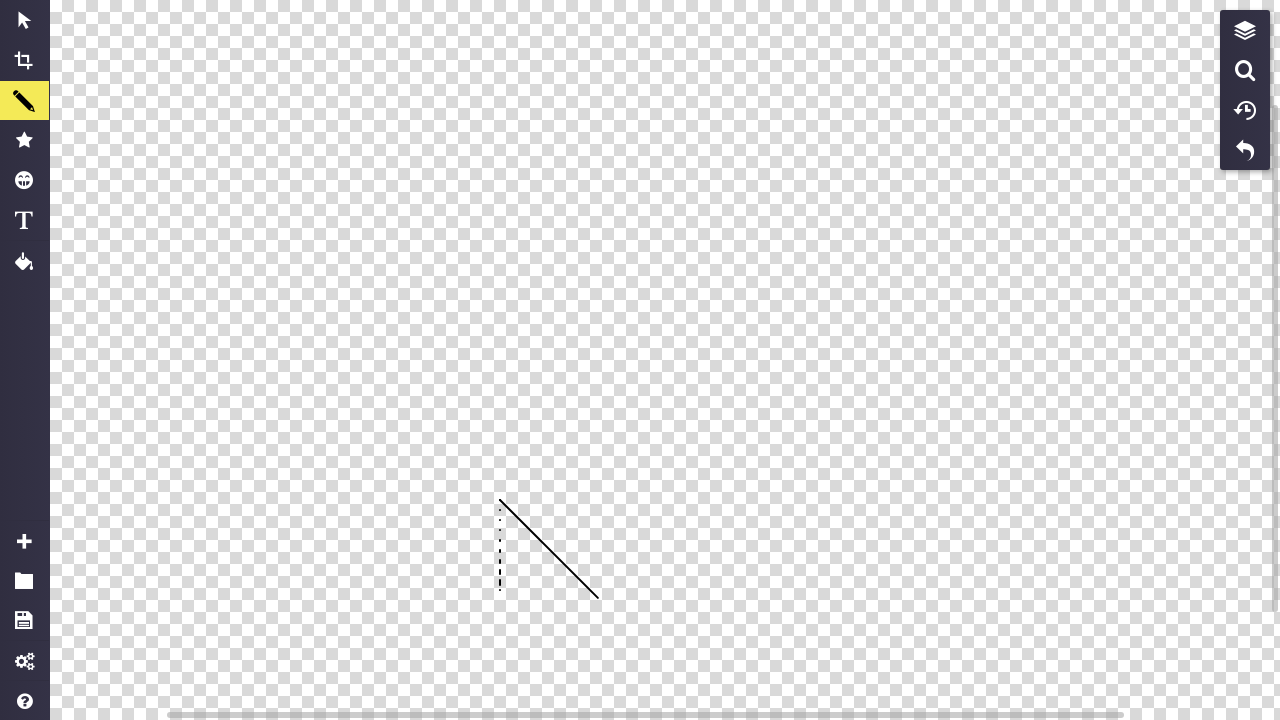

Pressed mouse button down at (500, 590) at (500, 590)
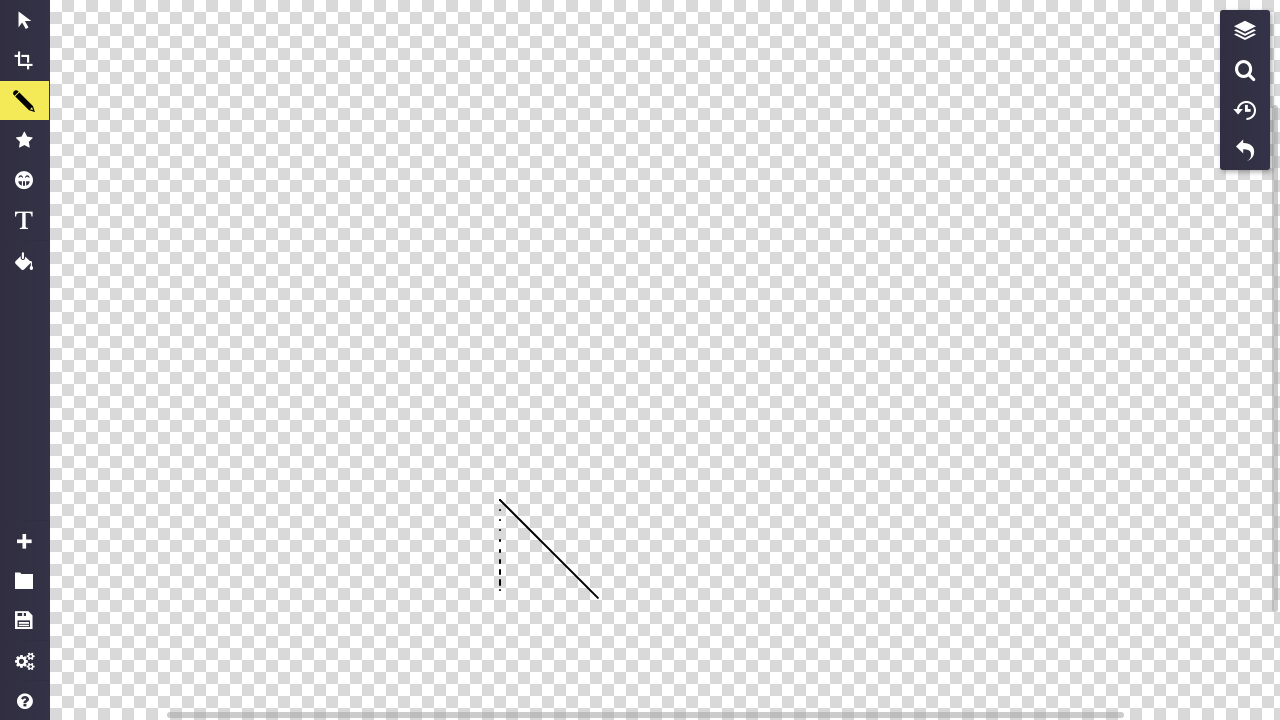

Dragged mouse to (500, 599) to draw pattern segment at (500, 599)
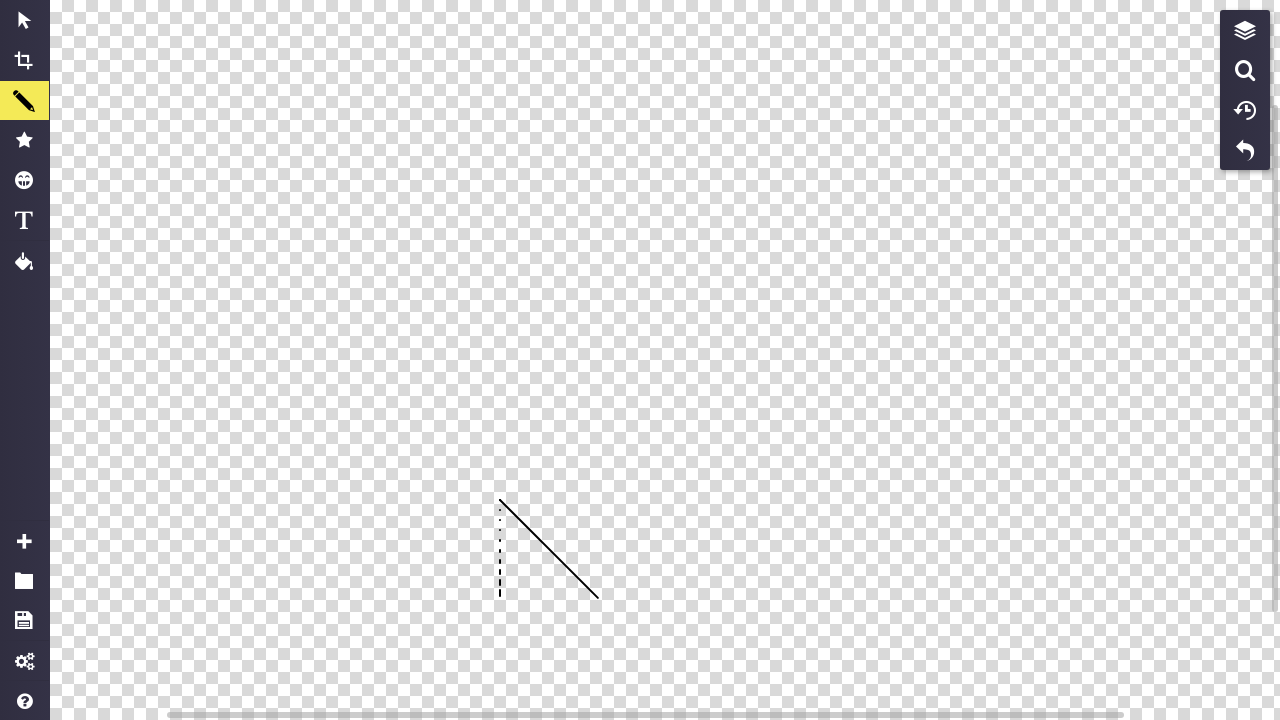

Released mouse button to complete pattern segment (i=0, a=9) at (500, 599)
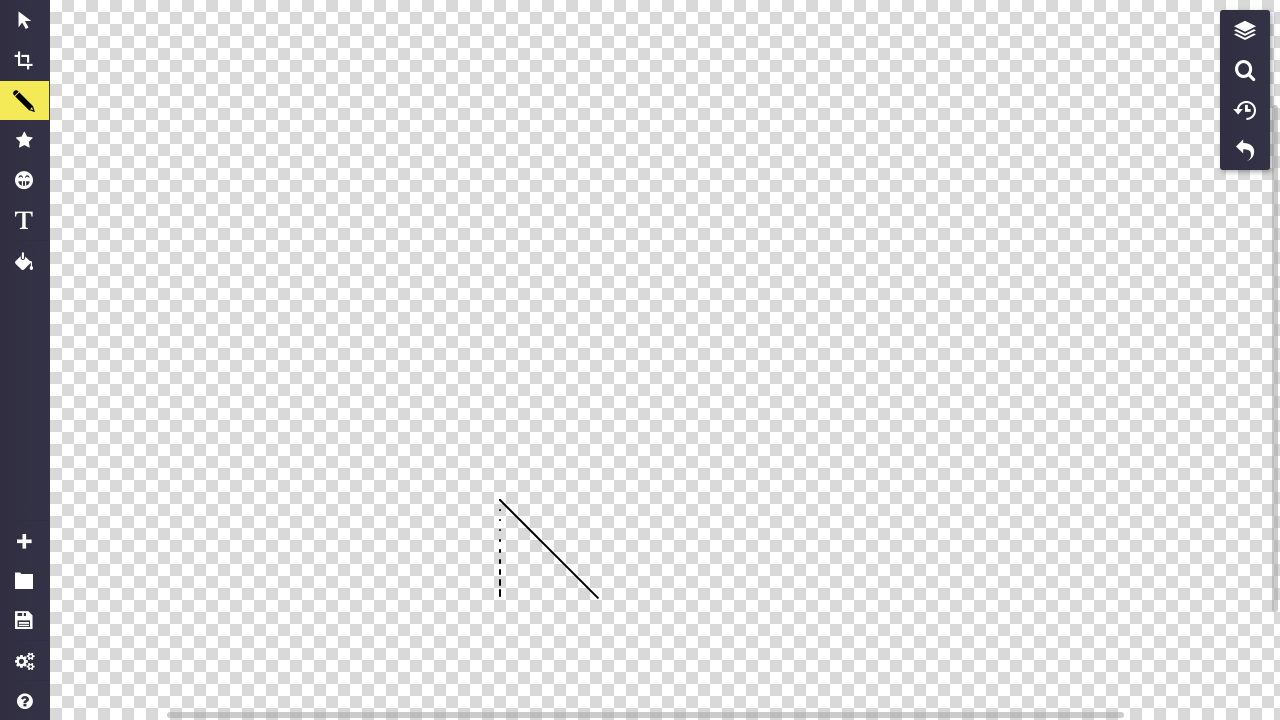

Moved mouse to position (510, 500) for pattern drawing at (510, 500)
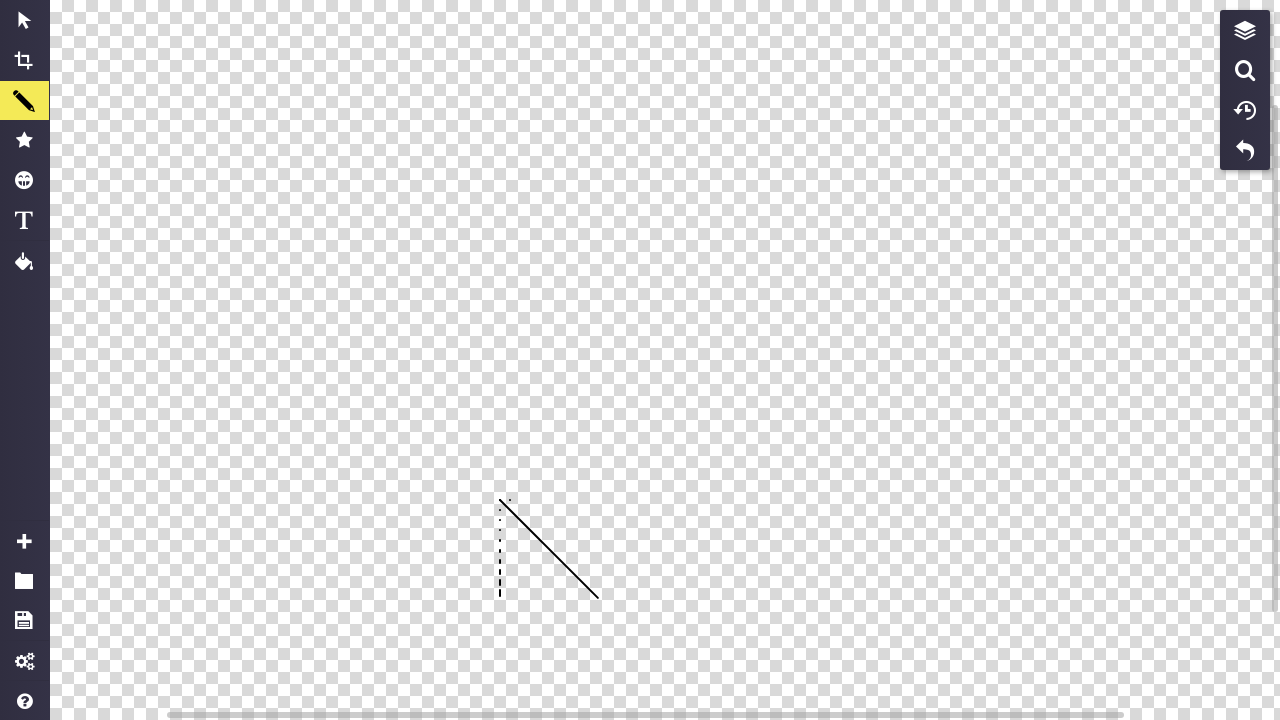

Pressed mouse button down at (510, 500) at (510, 500)
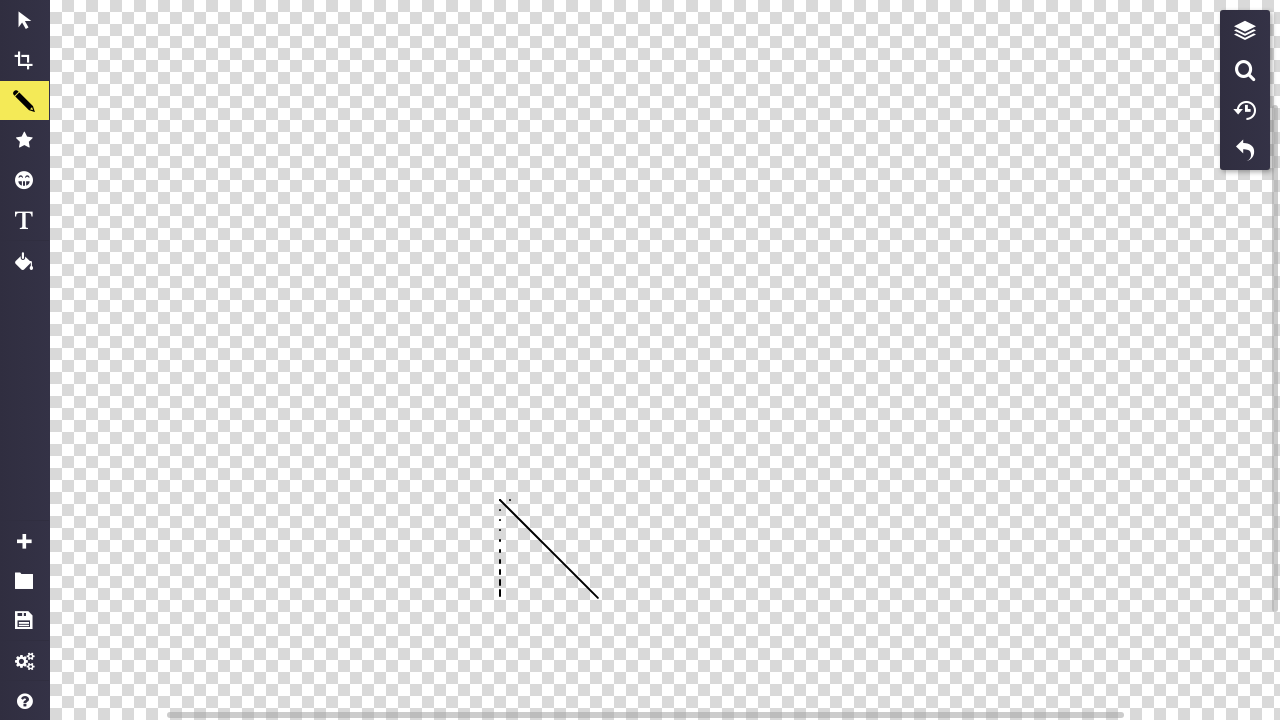

Dragged mouse to (511, 500) to draw pattern segment at (511, 500)
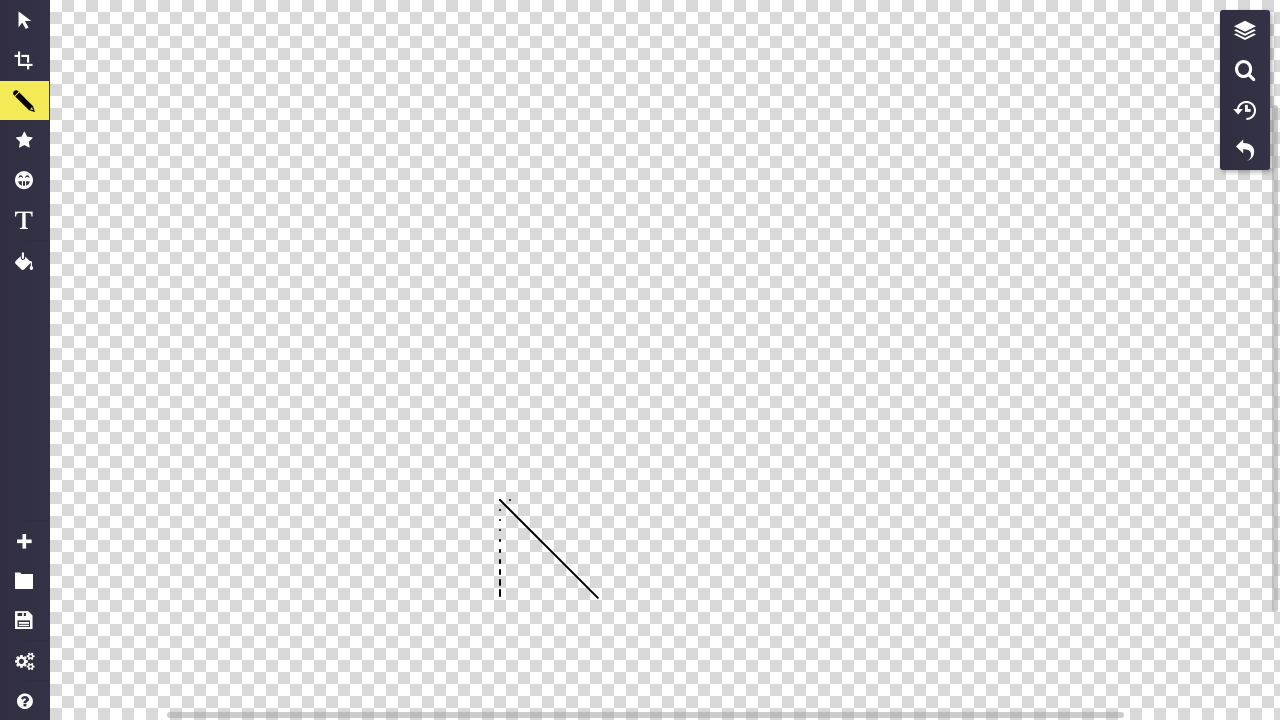

Released mouse button to complete pattern segment (i=1, a=0) at (511, 500)
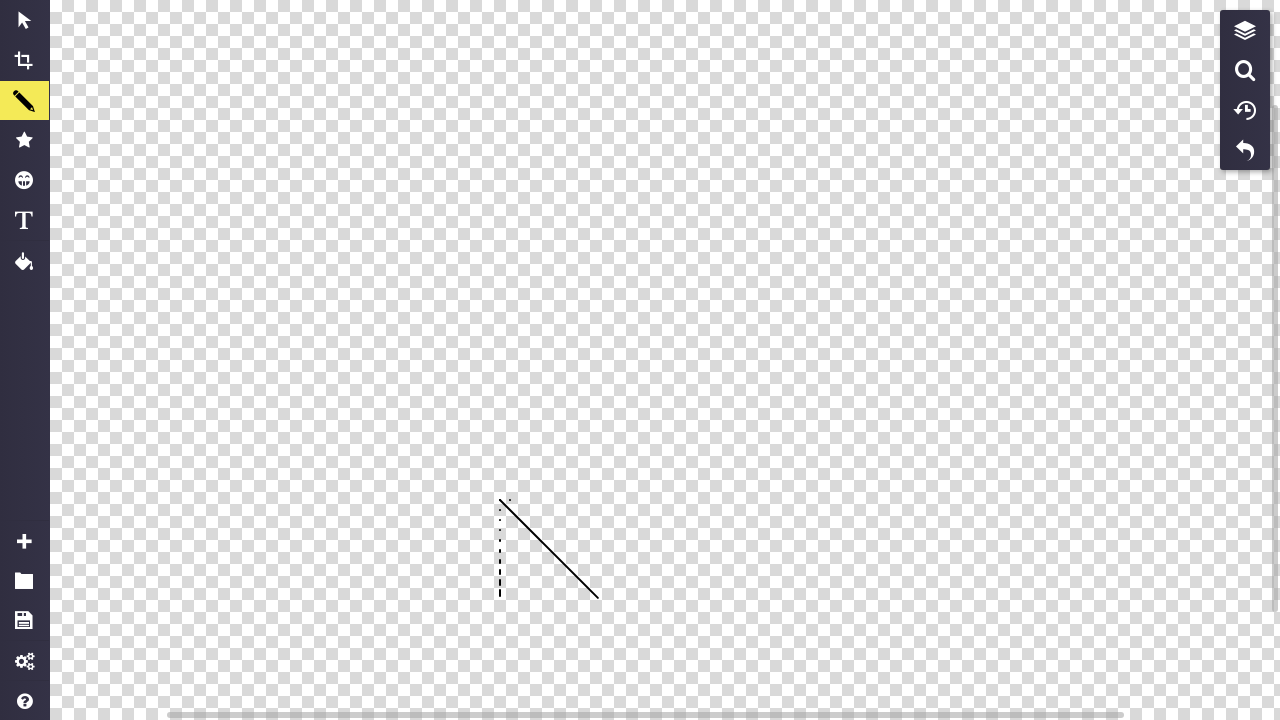

Moved mouse to position (510, 510) for pattern drawing at (510, 510)
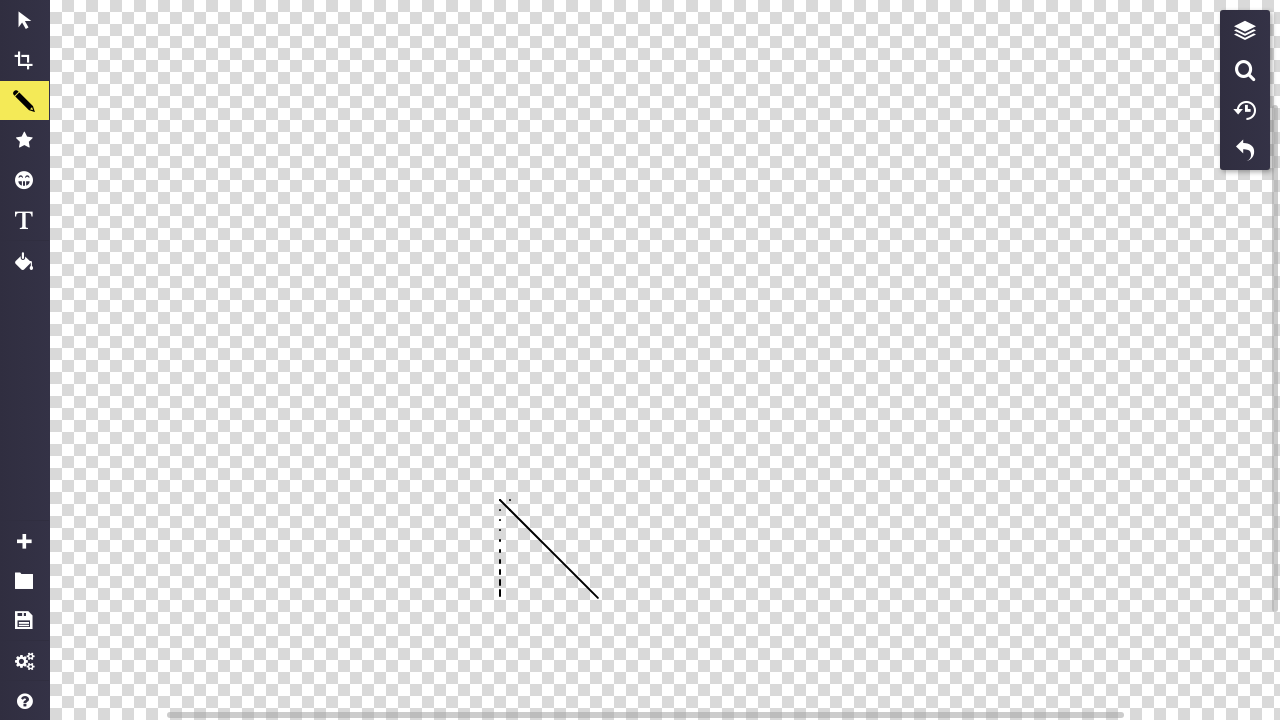

Pressed mouse button down at (510, 510) at (510, 510)
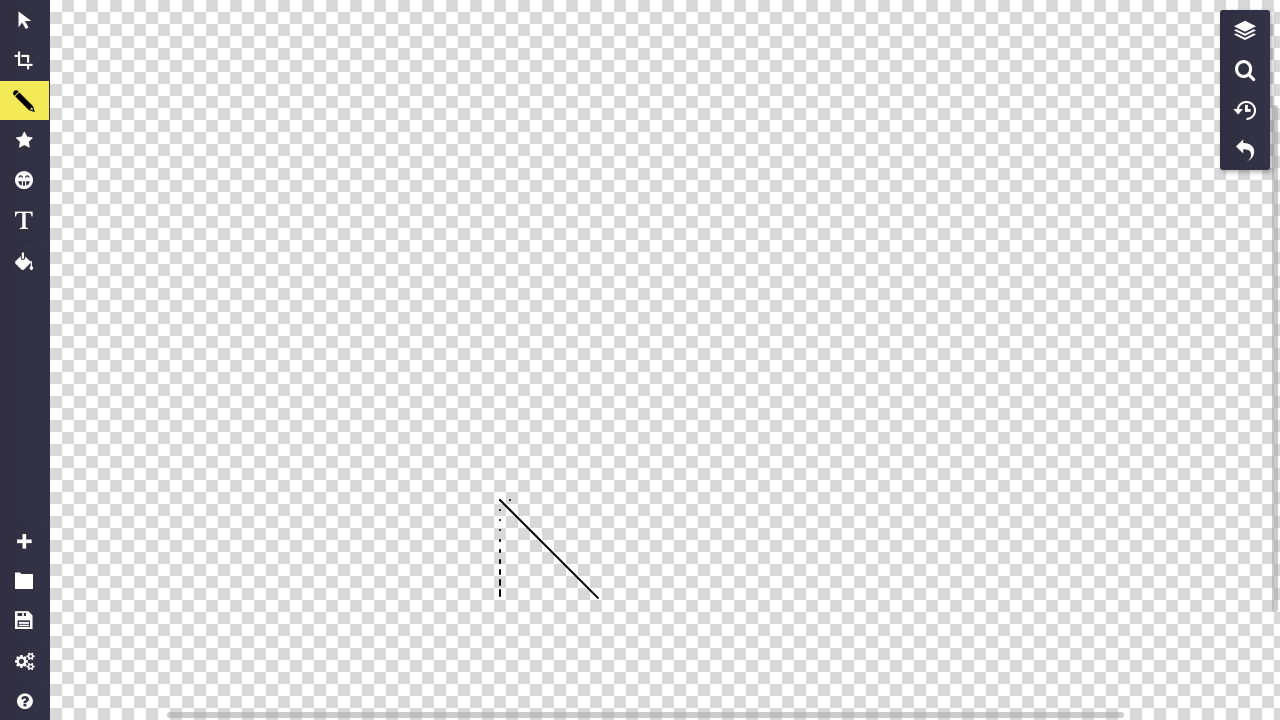

Dragged mouse to (511, 511) to draw pattern segment at (511, 511)
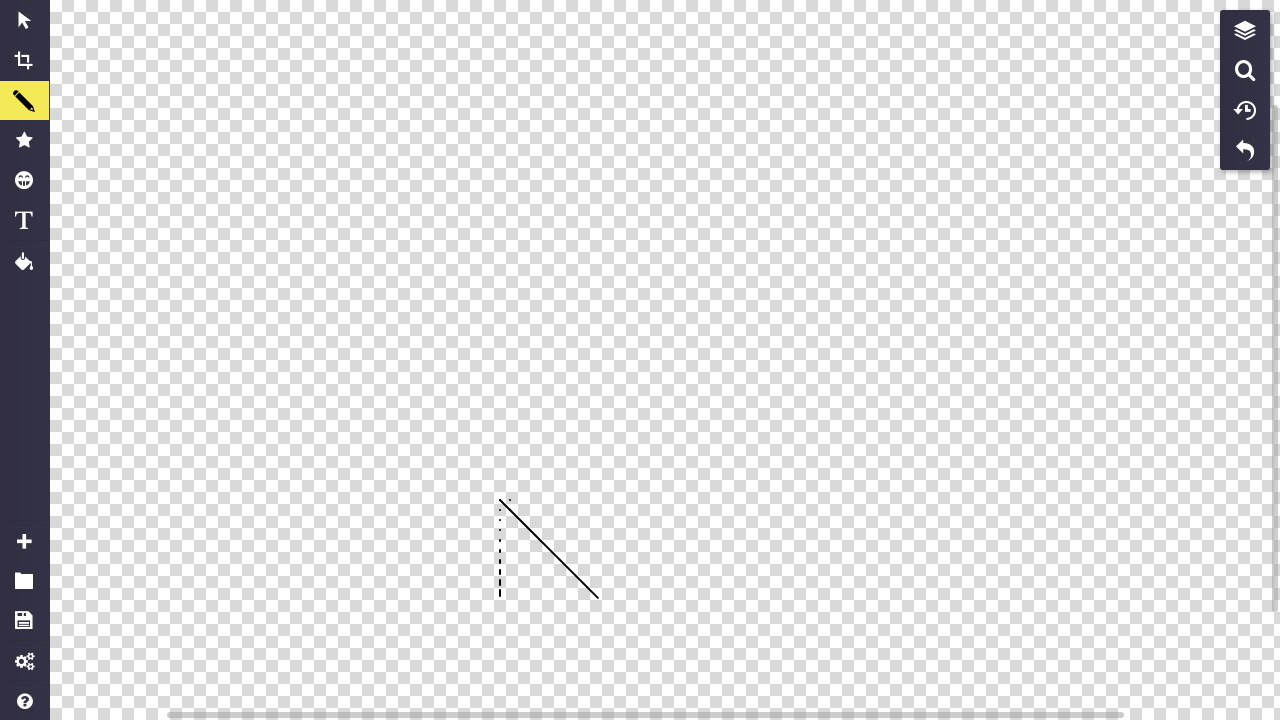

Released mouse button to complete pattern segment (i=1, a=1) at (511, 511)
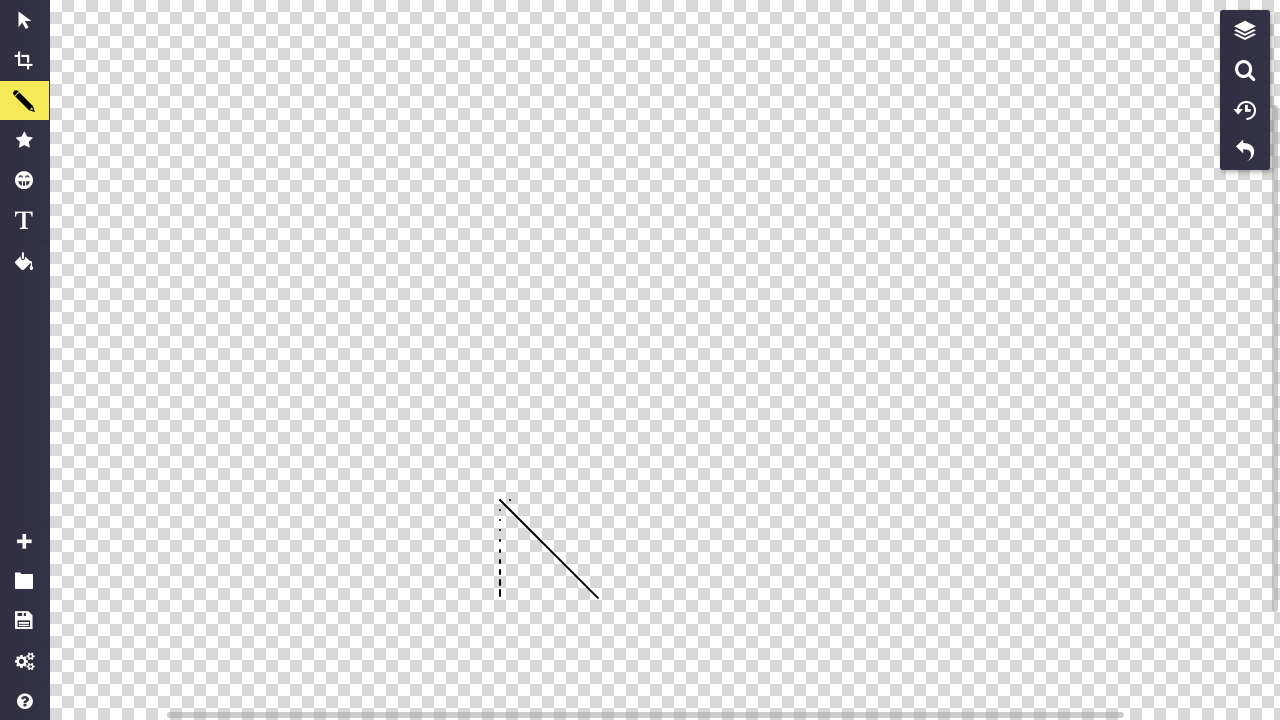

Moved mouse to position (510, 520) for pattern drawing at (510, 520)
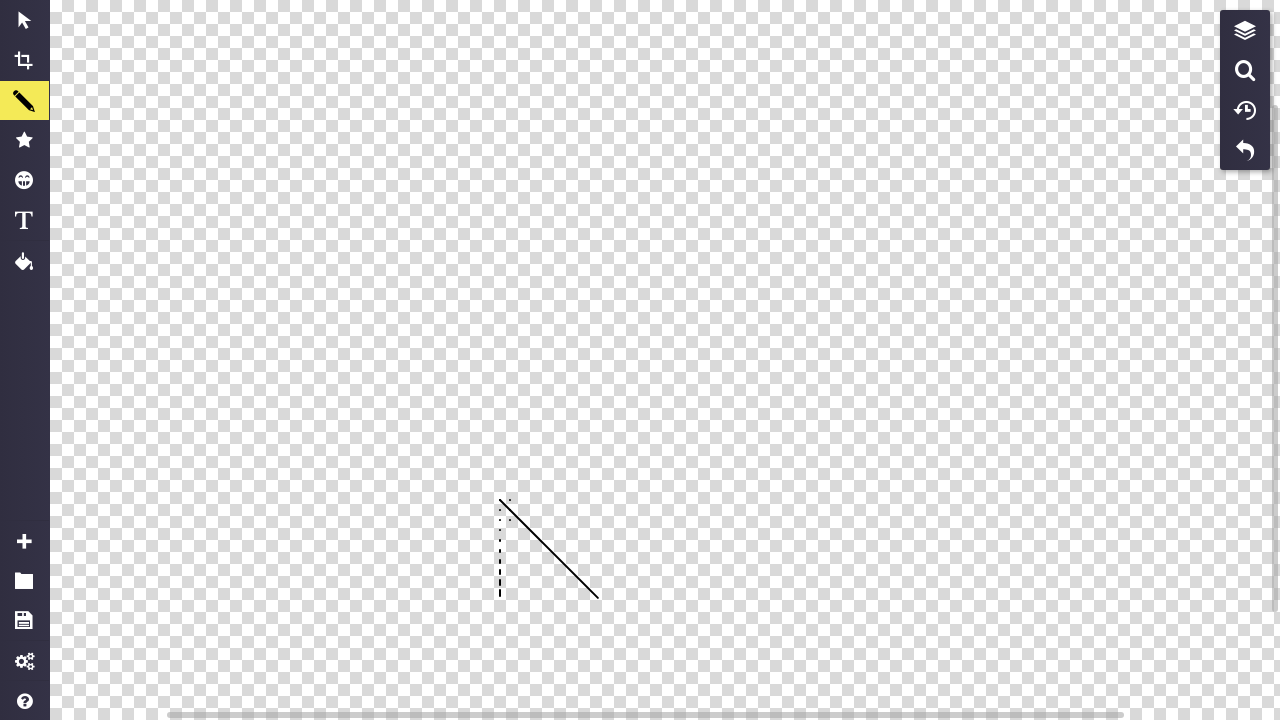

Pressed mouse button down at (510, 520) at (510, 520)
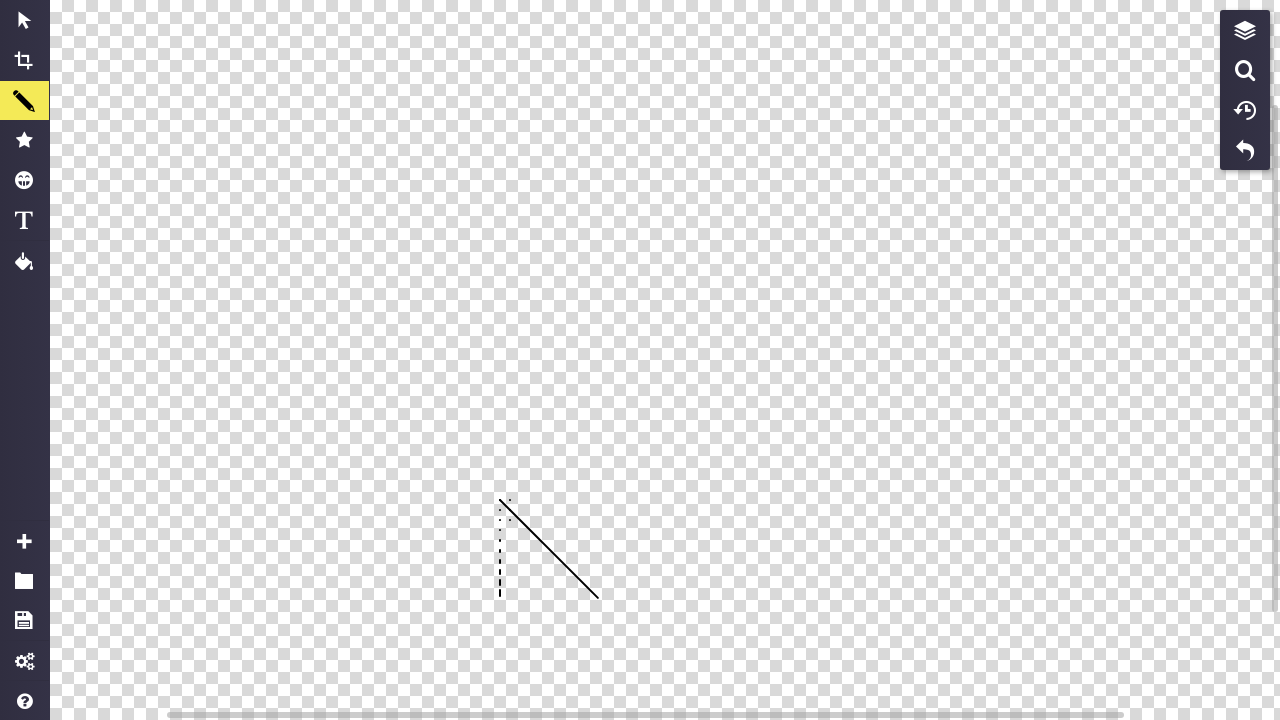

Dragged mouse to (511, 522) to draw pattern segment at (511, 522)
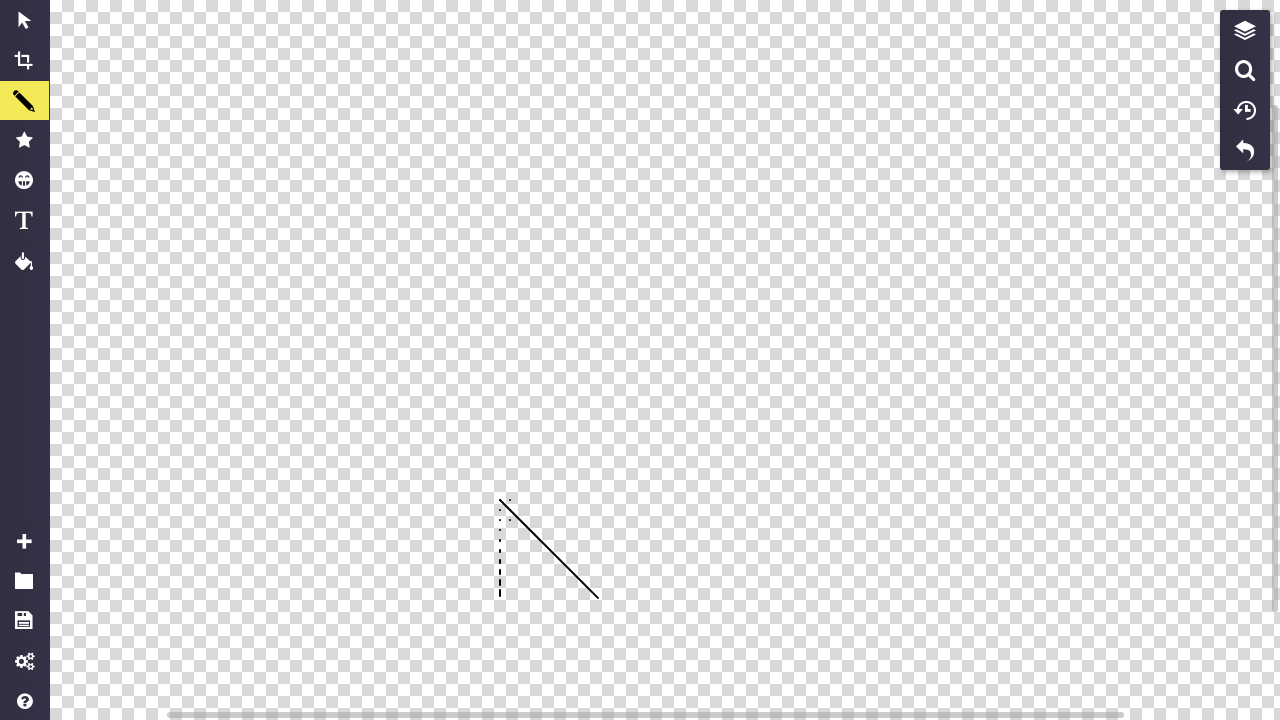

Released mouse button to complete pattern segment (i=1, a=2) at (511, 522)
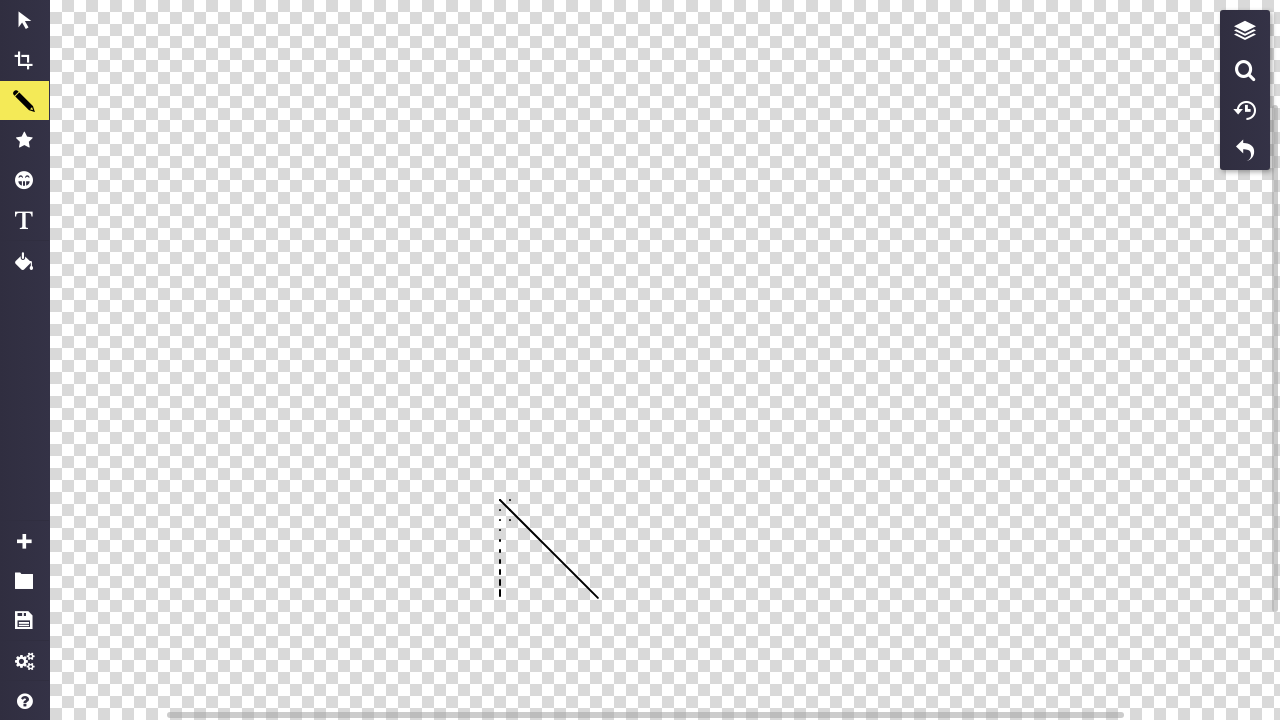

Moved mouse to position (510, 530) for pattern drawing at (510, 530)
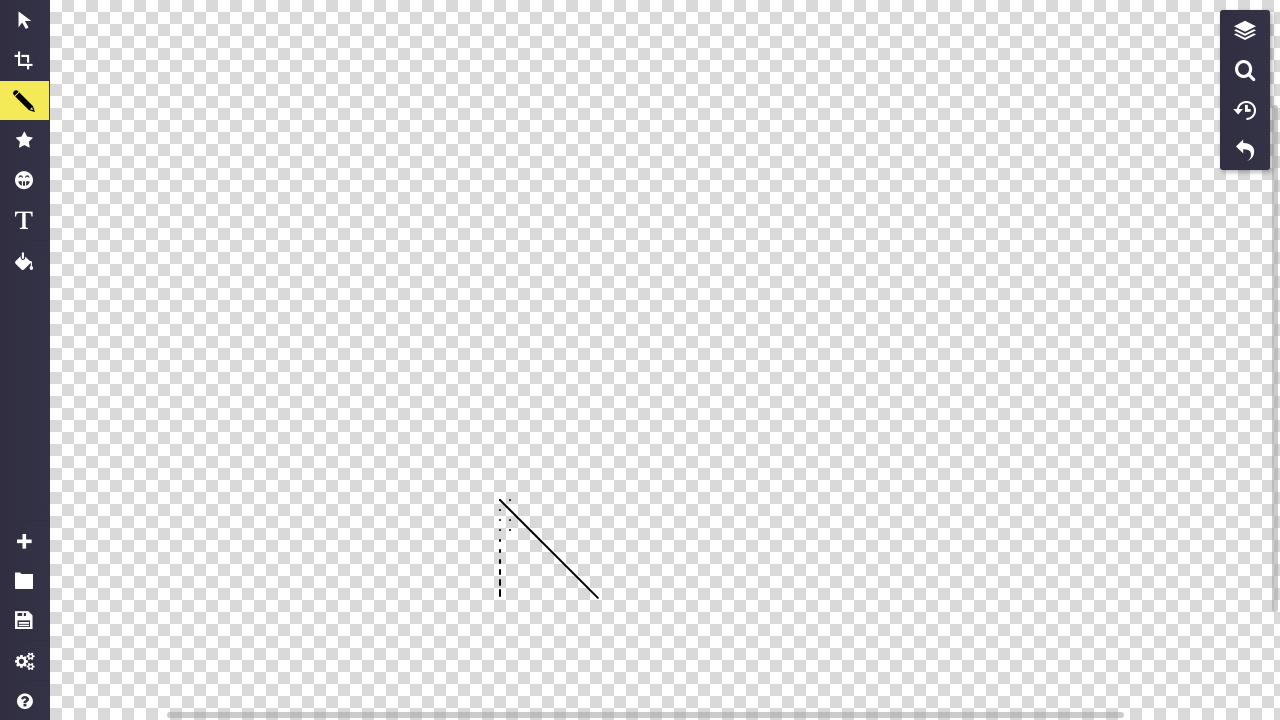

Pressed mouse button down at (510, 530) at (510, 530)
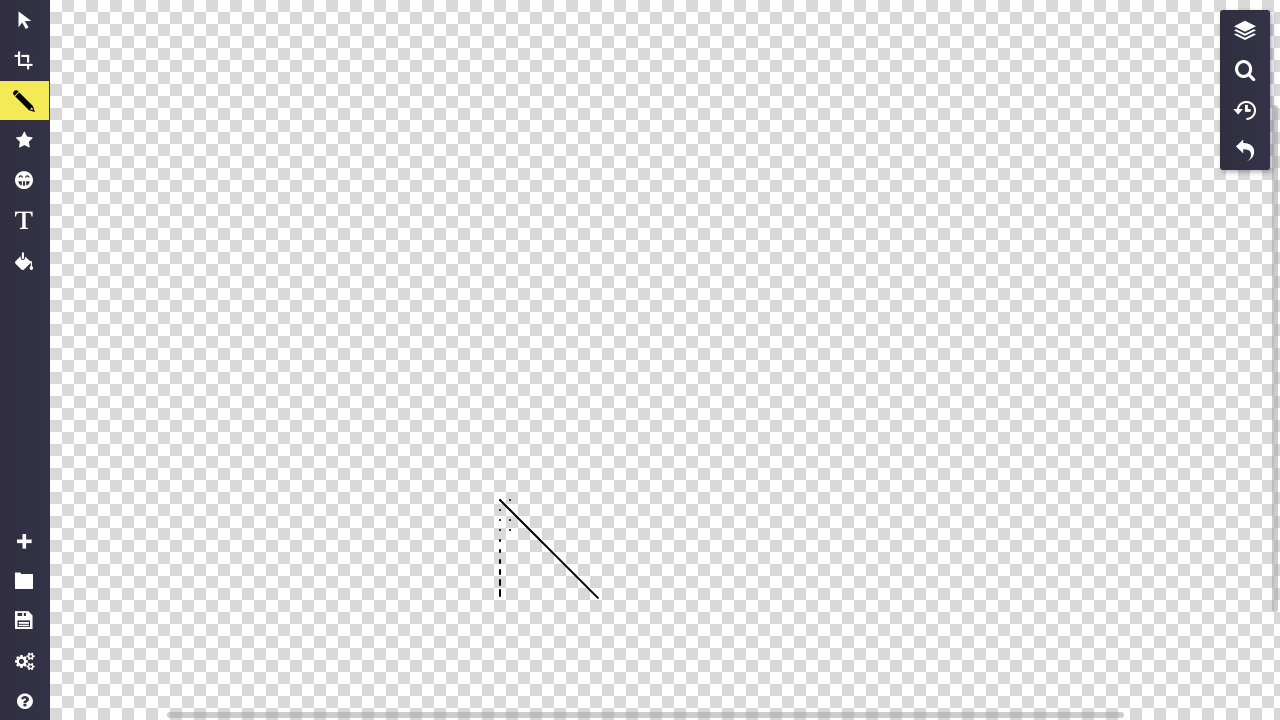

Dragged mouse to (511, 533) to draw pattern segment at (511, 533)
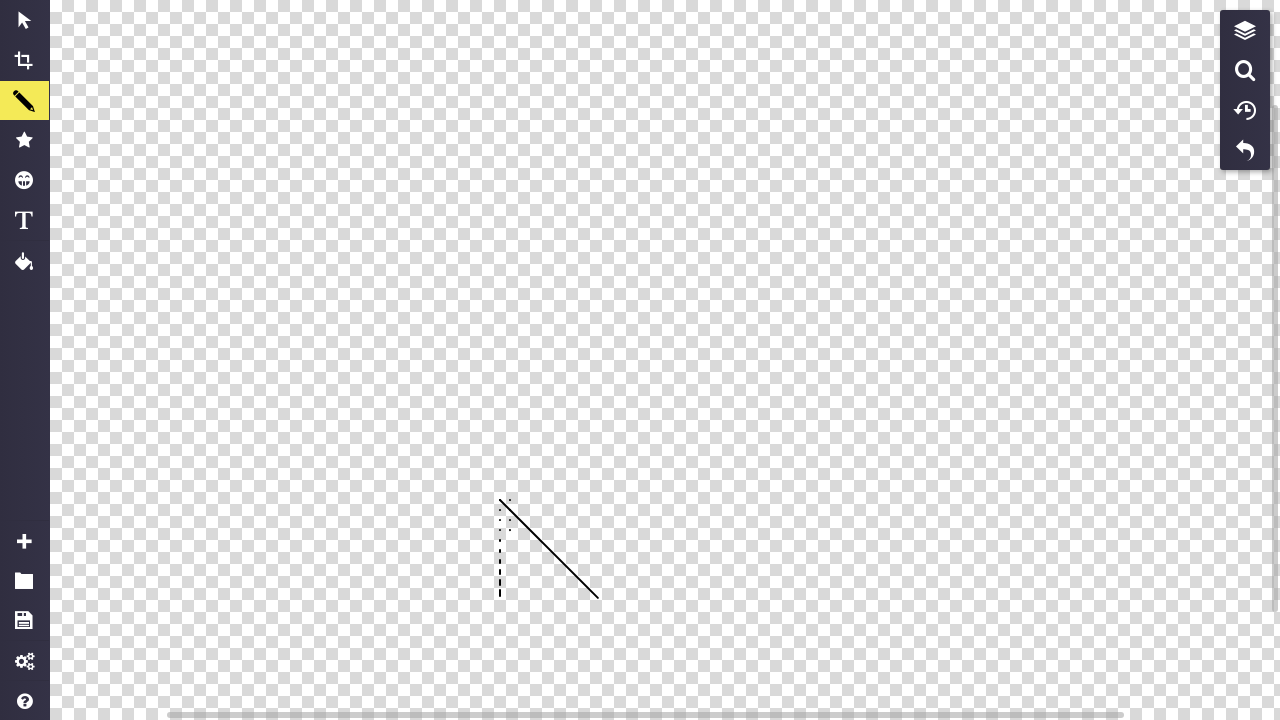

Released mouse button to complete pattern segment (i=1, a=3) at (511, 533)
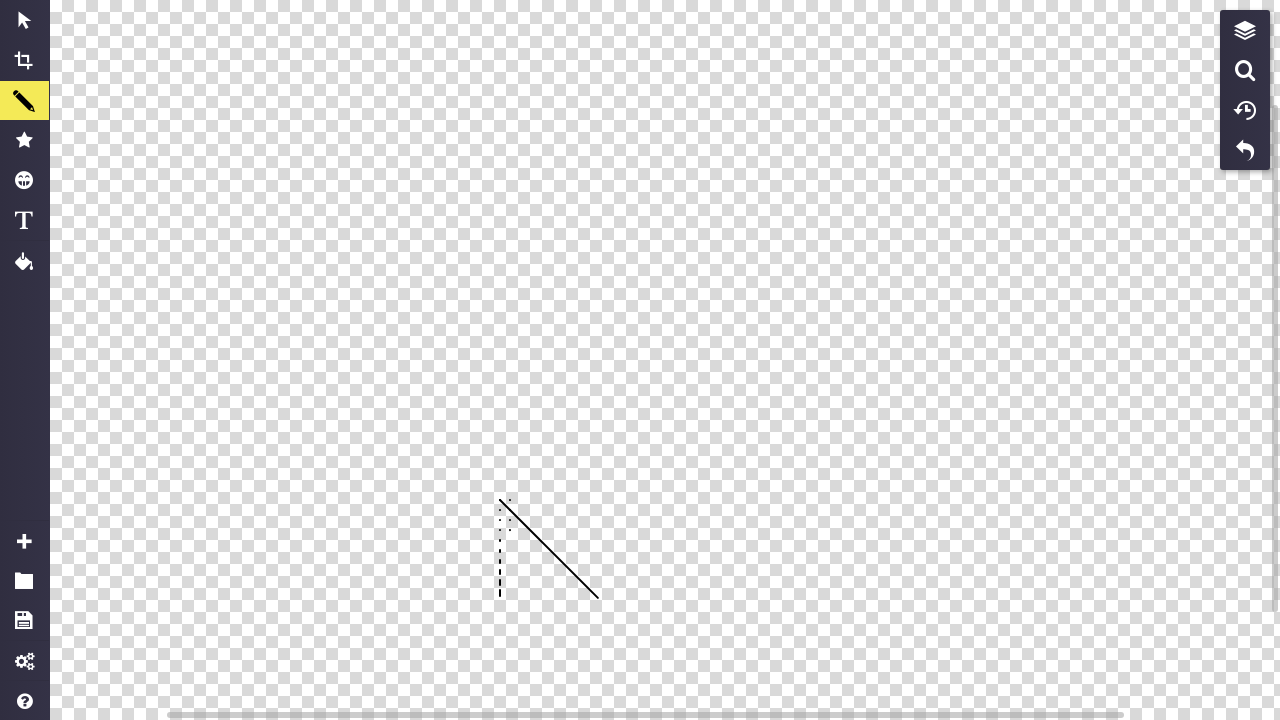

Moved mouse to position (510, 540) for pattern drawing at (510, 540)
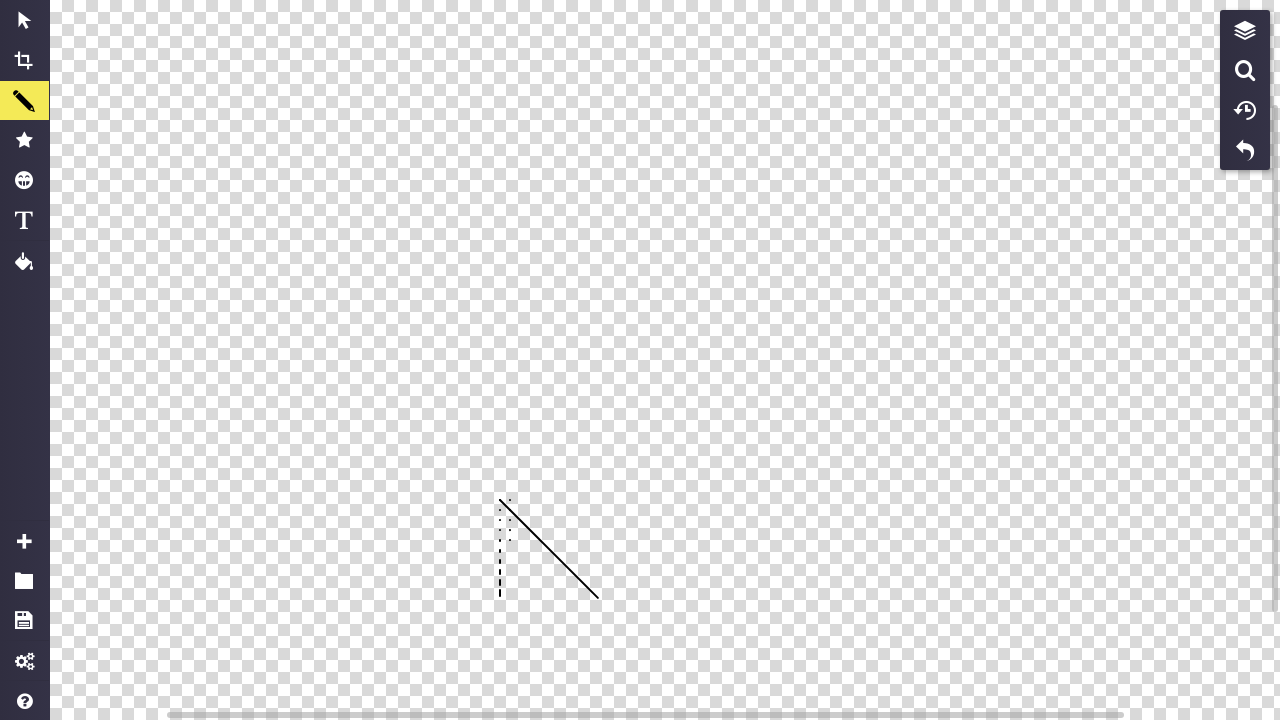

Pressed mouse button down at (510, 540) at (510, 540)
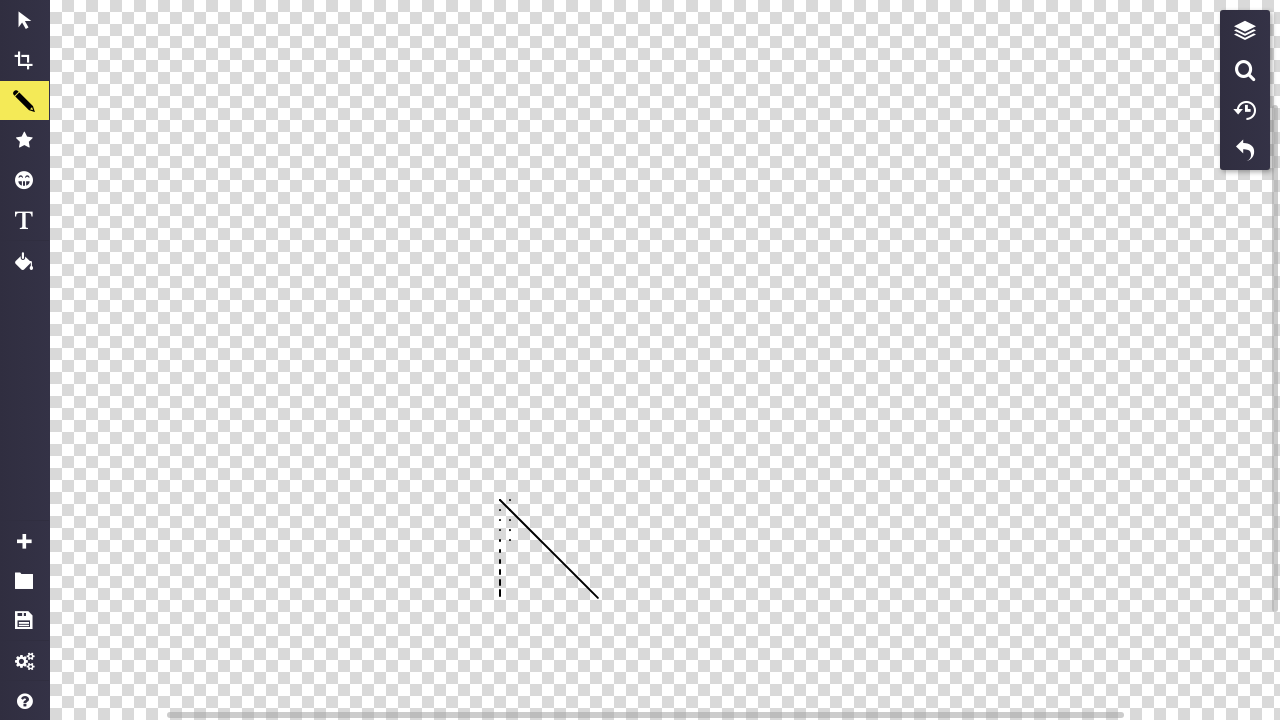

Dragged mouse to (511, 544) to draw pattern segment at (511, 544)
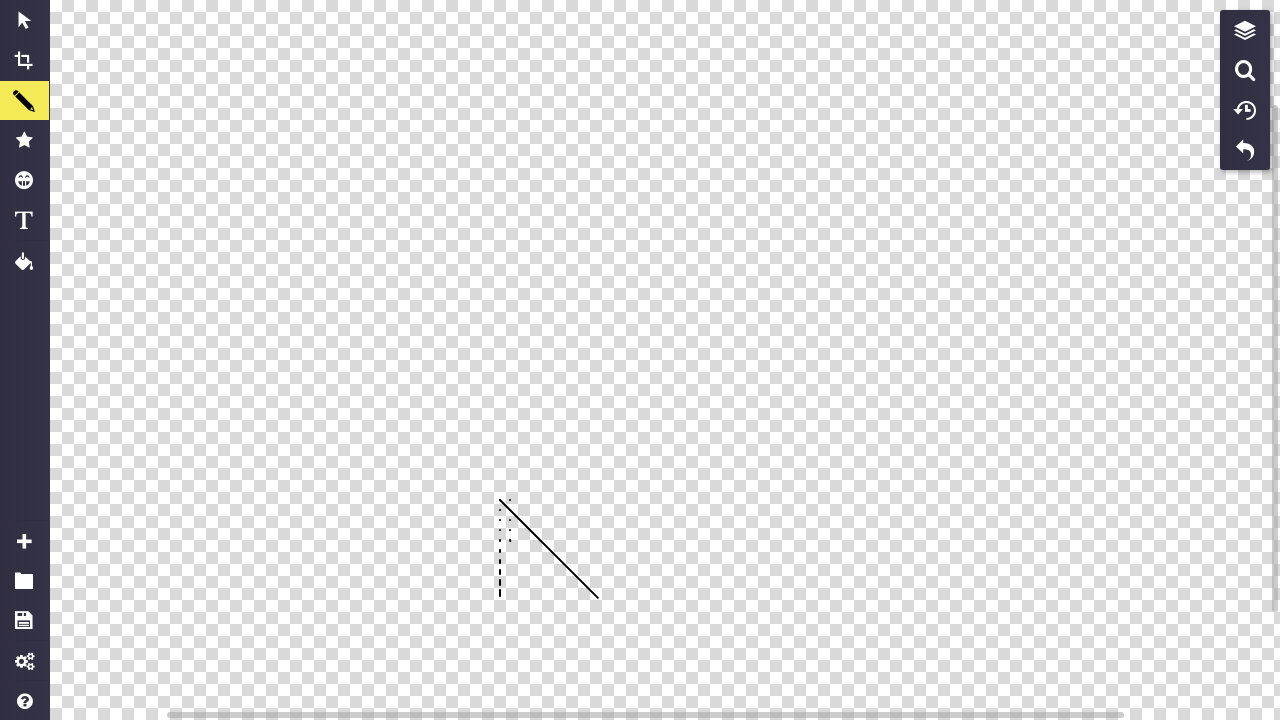

Released mouse button to complete pattern segment (i=1, a=4) at (511, 544)
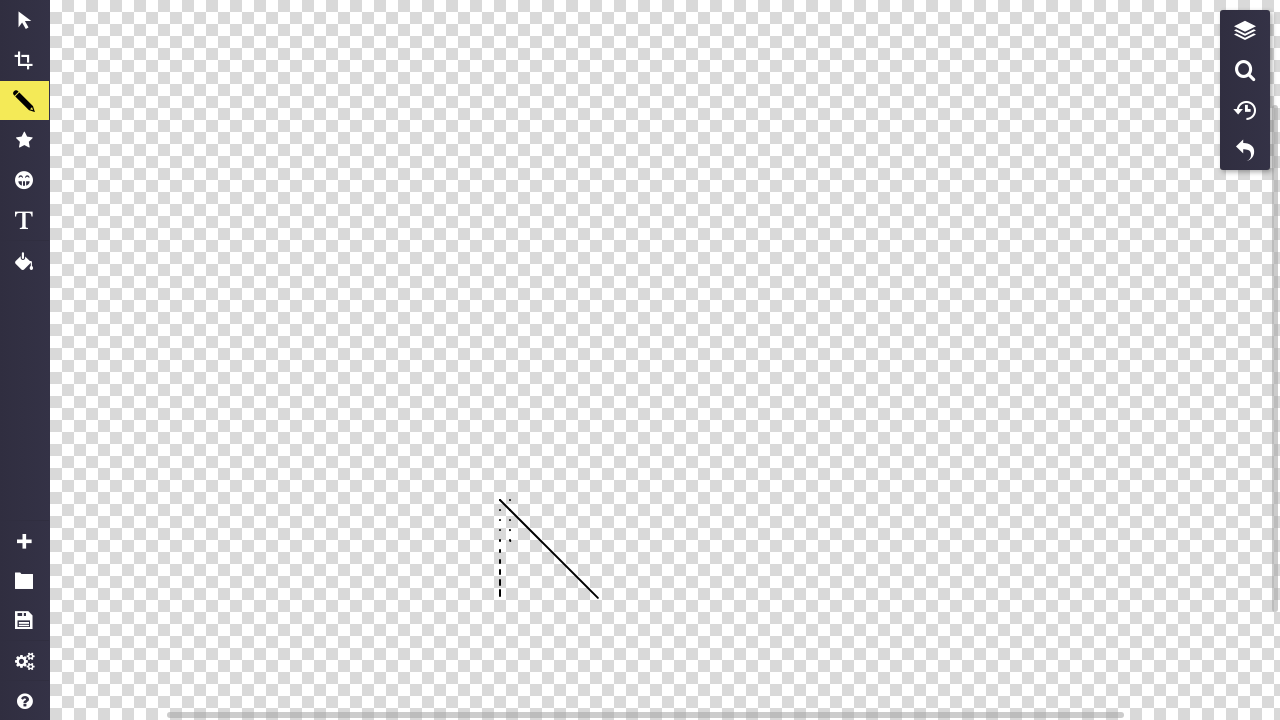

Moved mouse to position (510, 550) for pattern drawing at (510, 550)
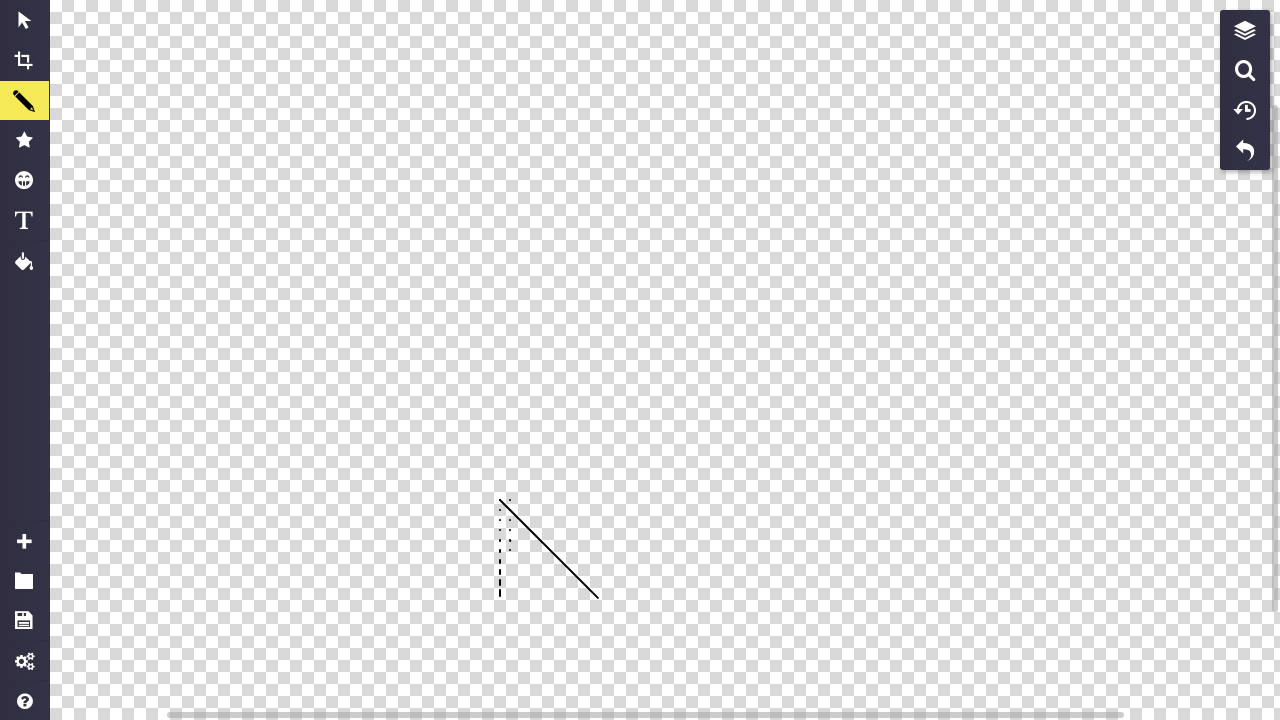

Pressed mouse button down at (510, 550) at (510, 550)
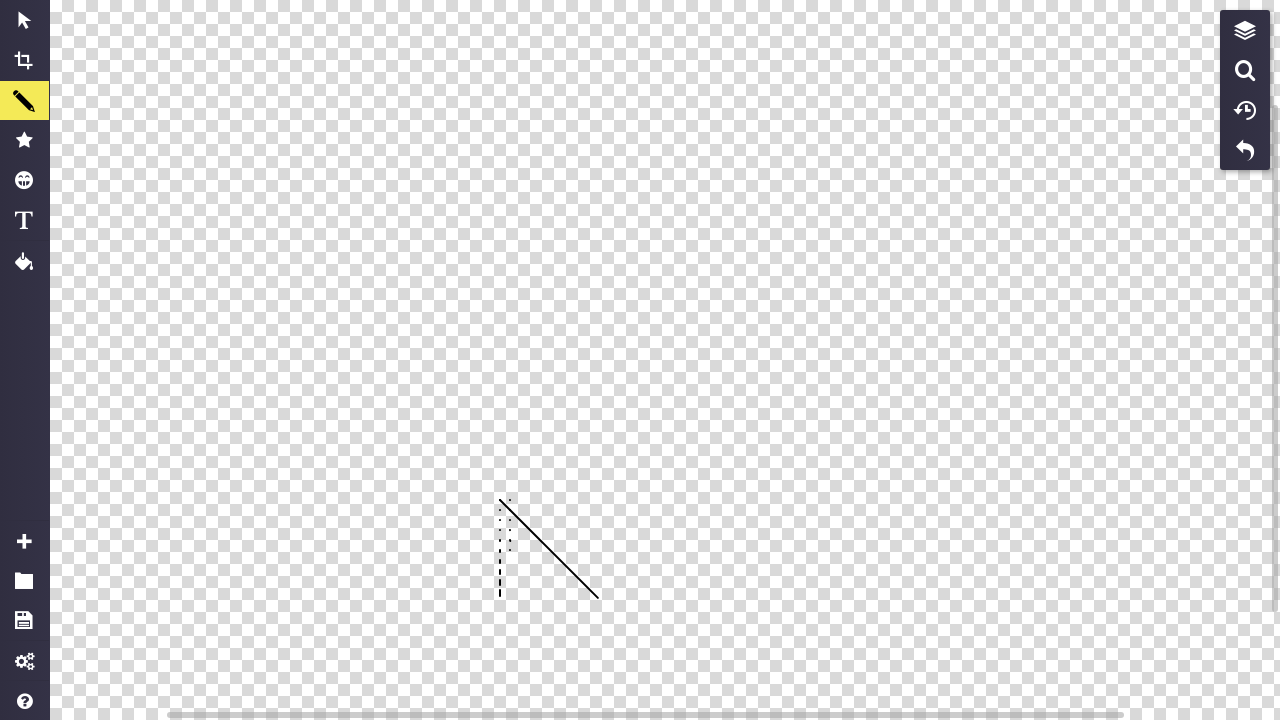

Dragged mouse to (511, 555) to draw pattern segment at (511, 555)
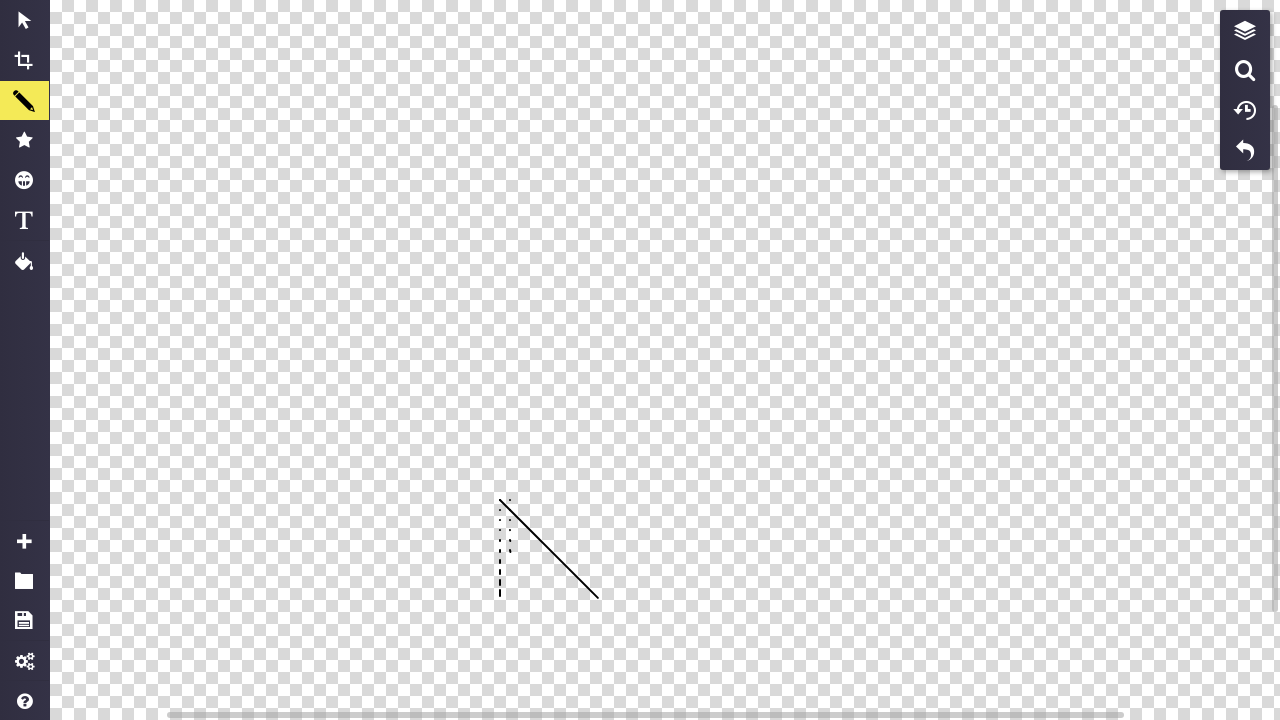

Released mouse button to complete pattern segment (i=1, a=5) at (511, 555)
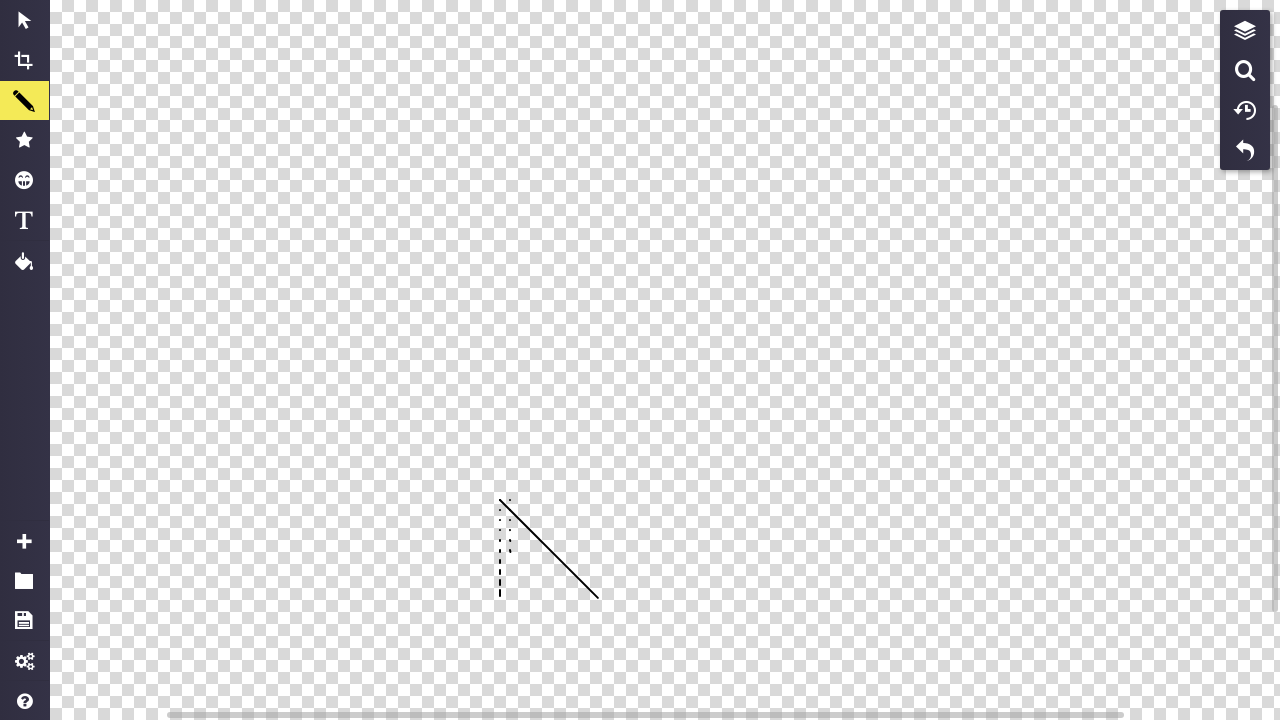

Moved mouse to position (510, 560) for pattern drawing at (510, 560)
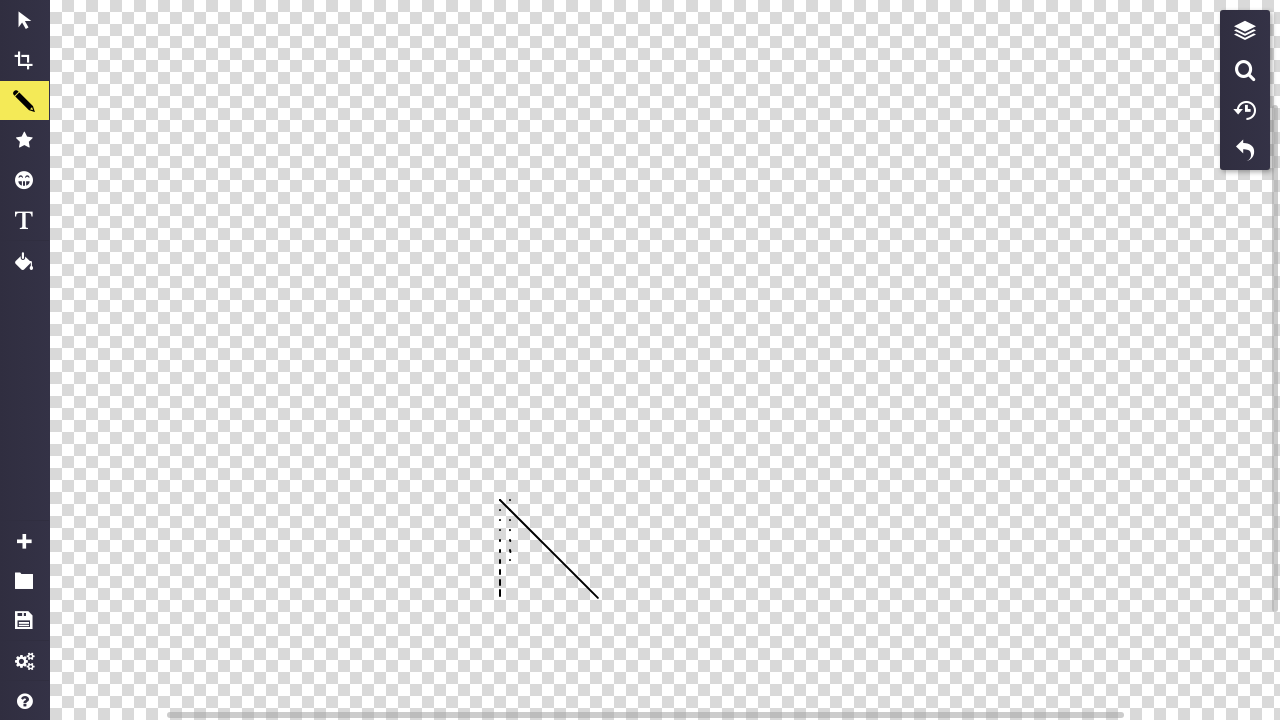

Pressed mouse button down at (510, 560) at (510, 560)
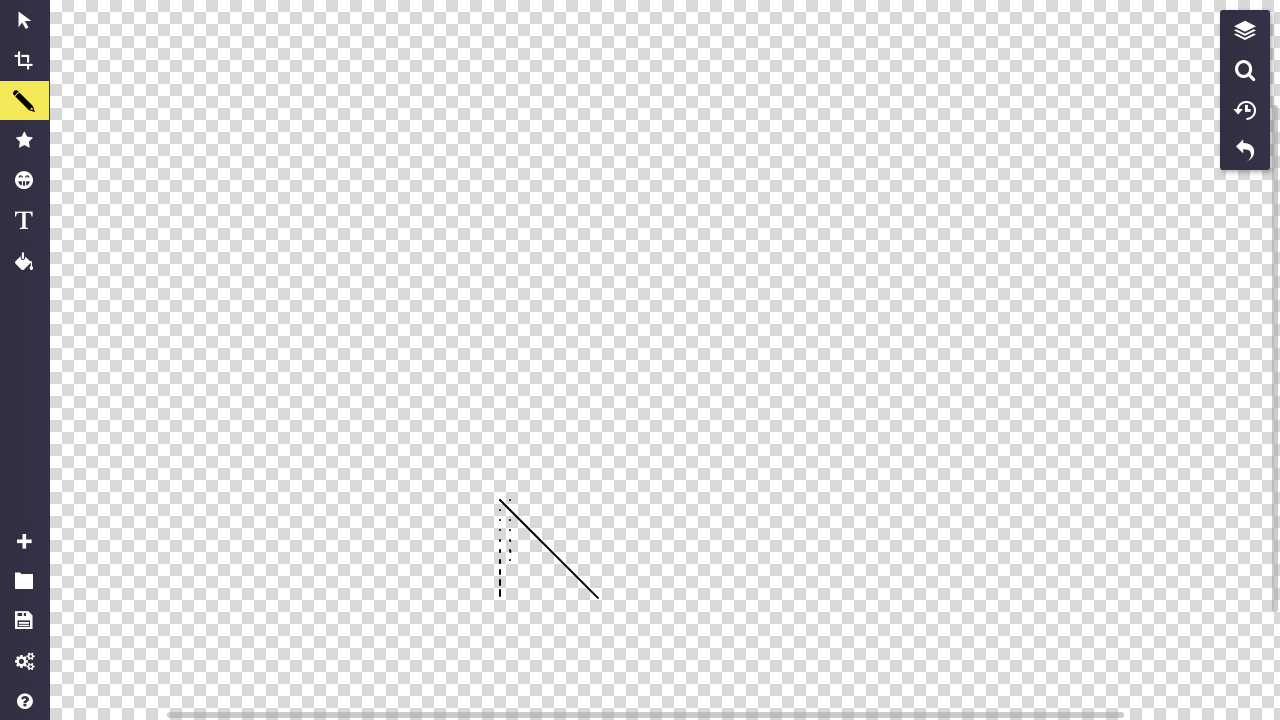

Dragged mouse to (511, 566) to draw pattern segment at (511, 566)
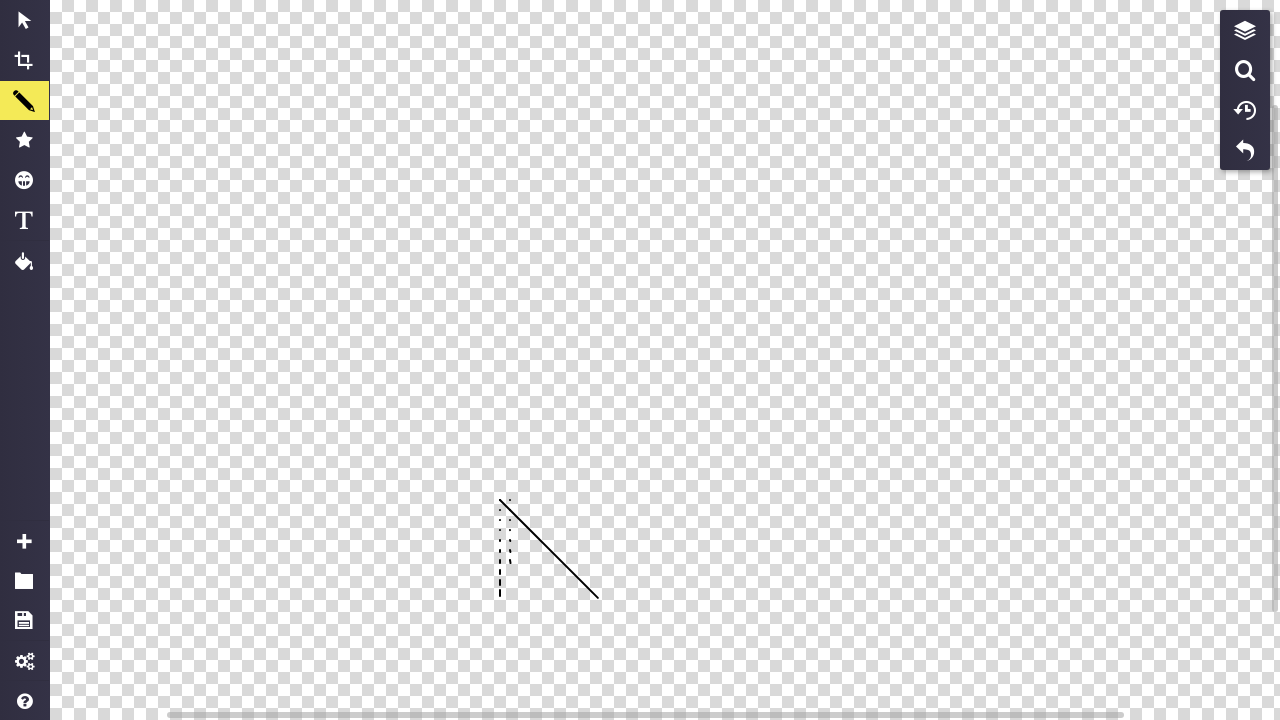

Released mouse button to complete pattern segment (i=1, a=6) at (511, 566)
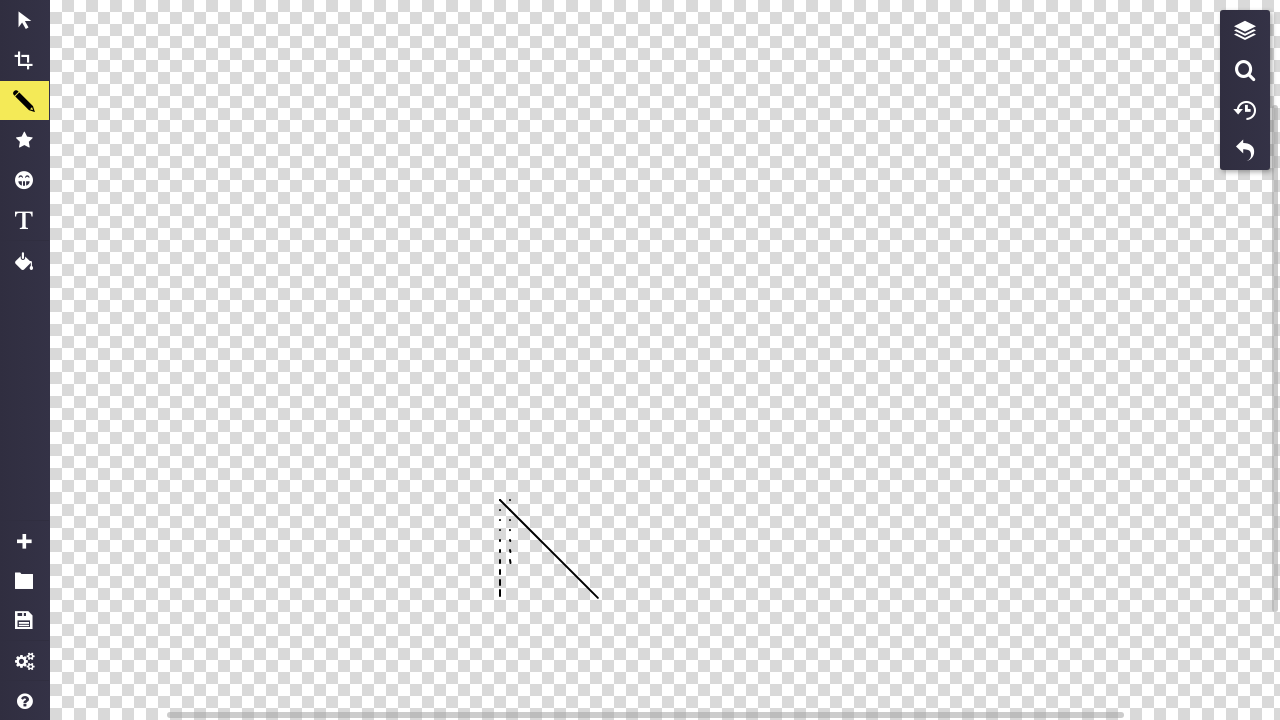

Moved mouse to position (510, 570) for pattern drawing at (510, 570)
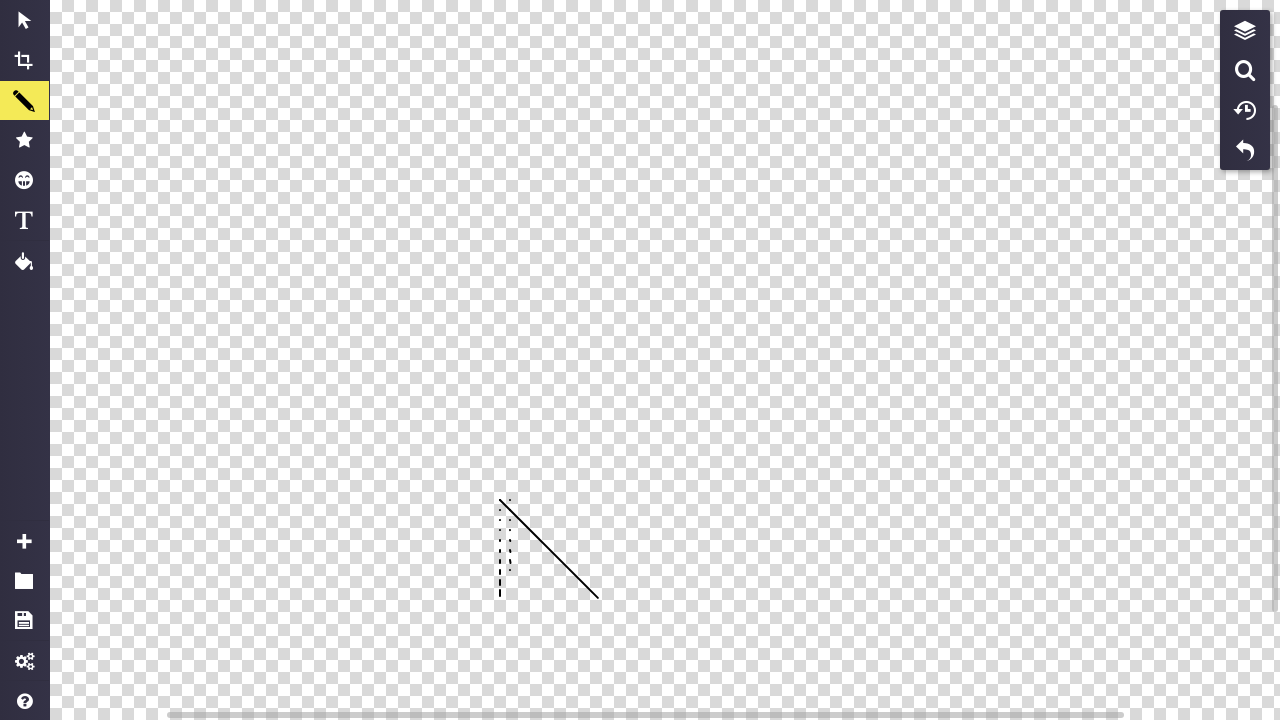

Pressed mouse button down at (510, 570) at (510, 570)
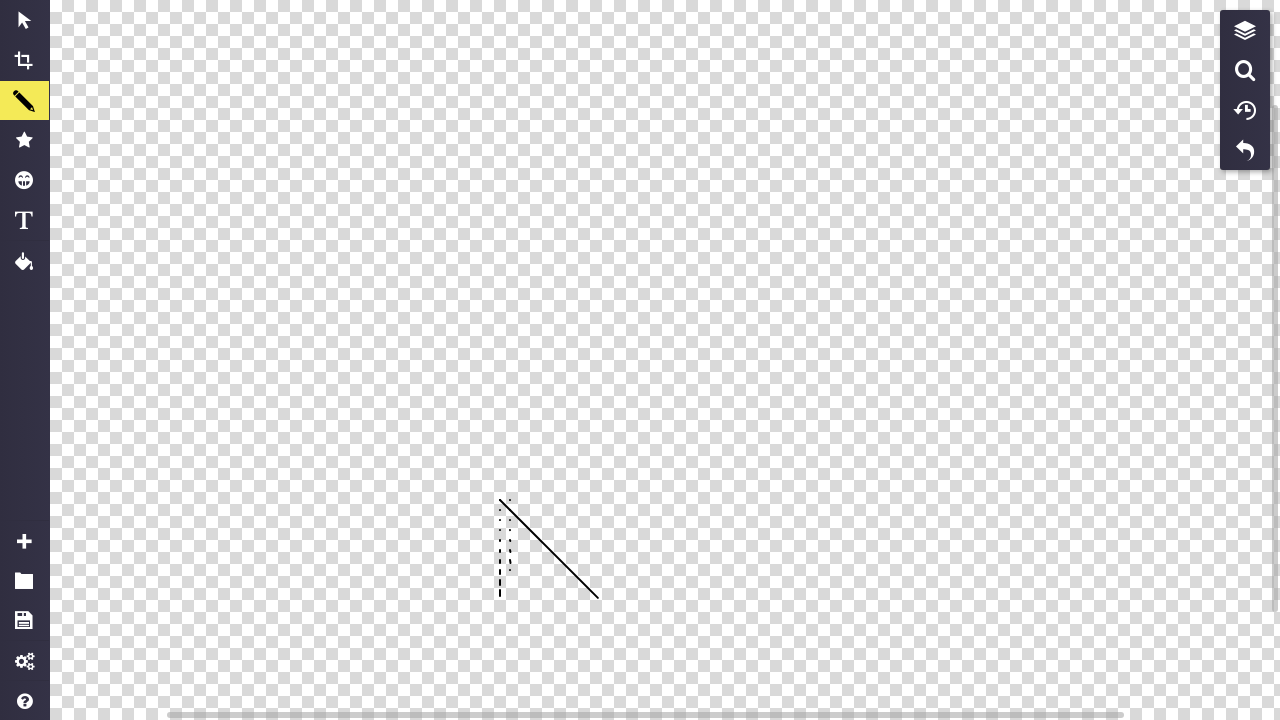

Dragged mouse to (511, 577) to draw pattern segment at (511, 577)
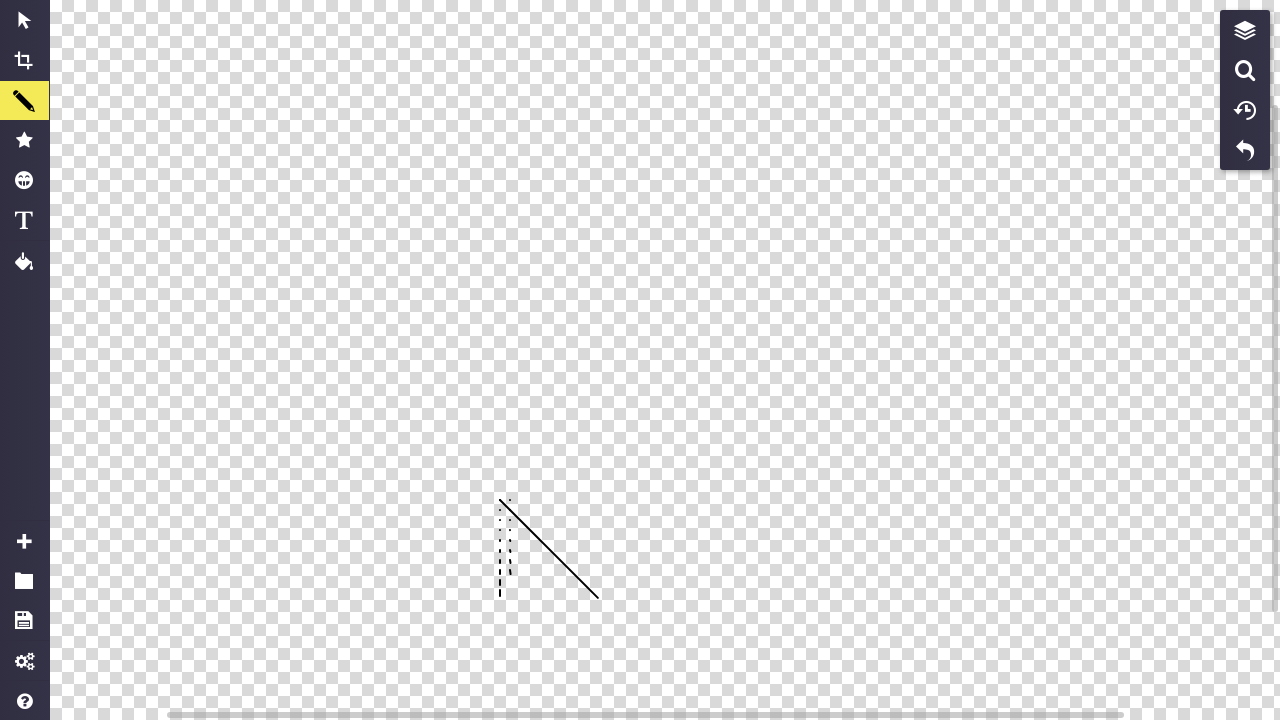

Released mouse button to complete pattern segment (i=1, a=7) at (511, 577)
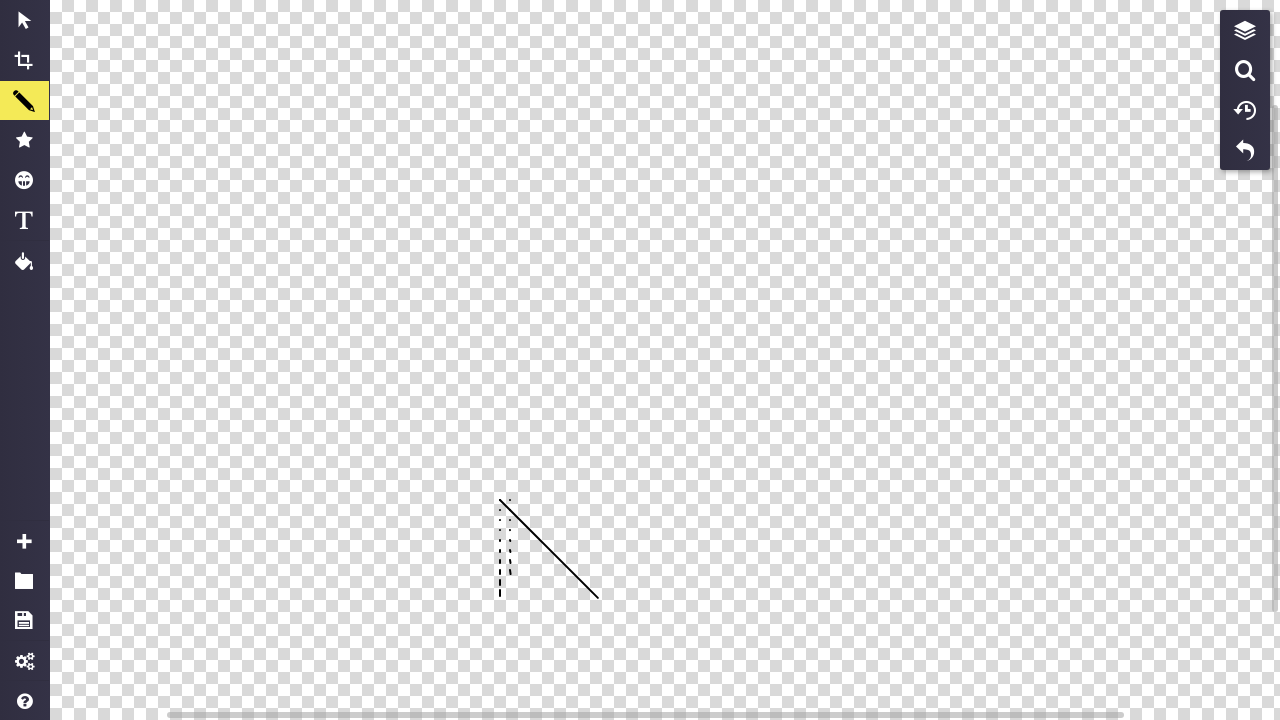

Moved mouse to position (510, 580) for pattern drawing at (510, 580)
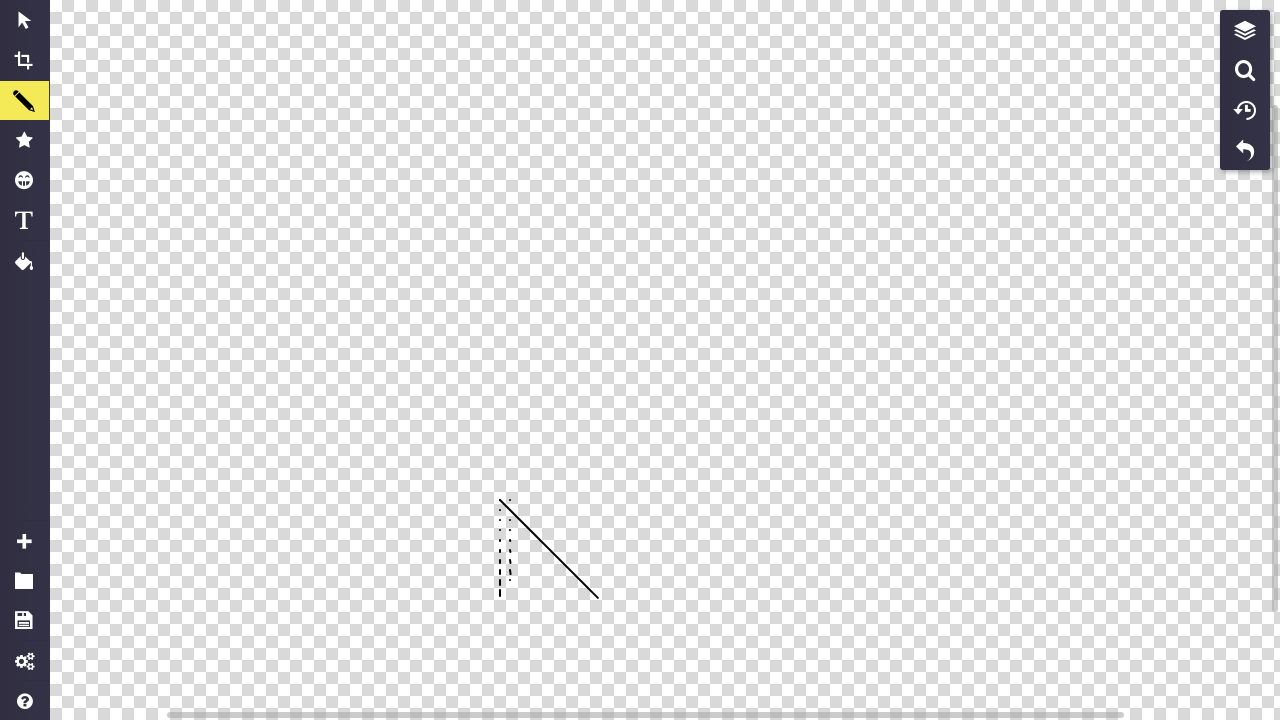

Pressed mouse button down at (510, 580) at (510, 580)
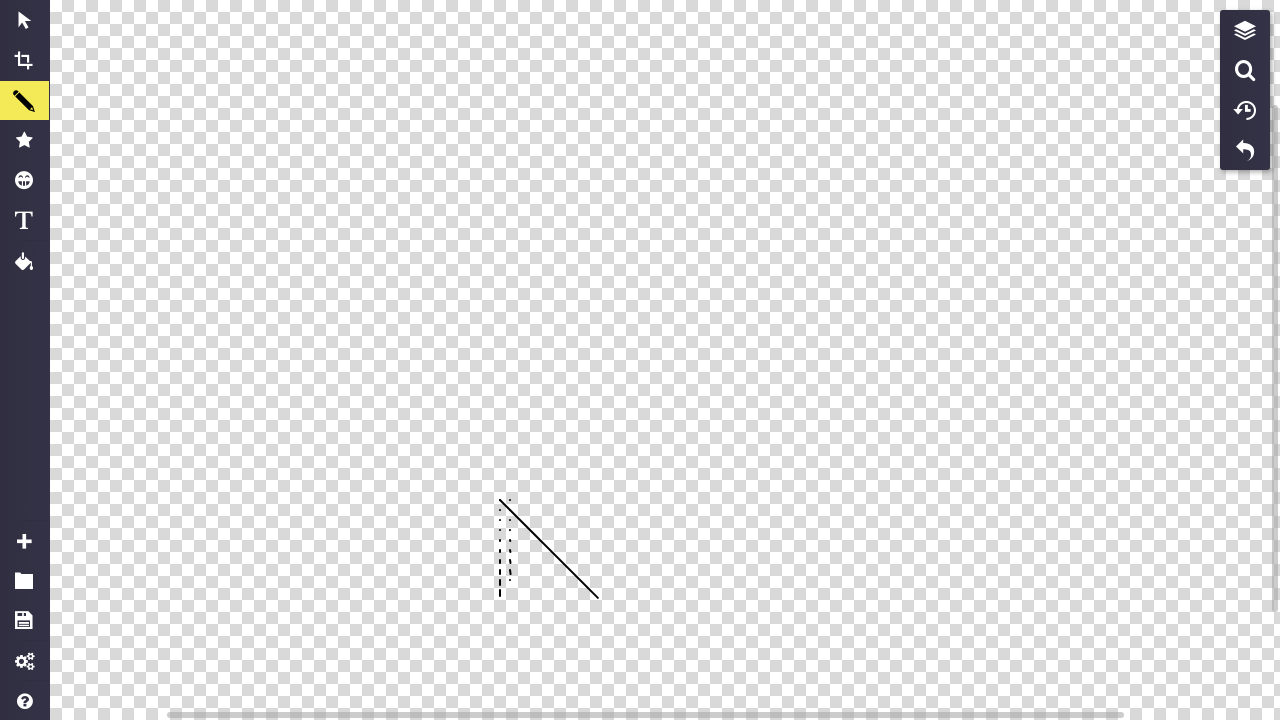

Dragged mouse to (511, 588) to draw pattern segment at (511, 588)
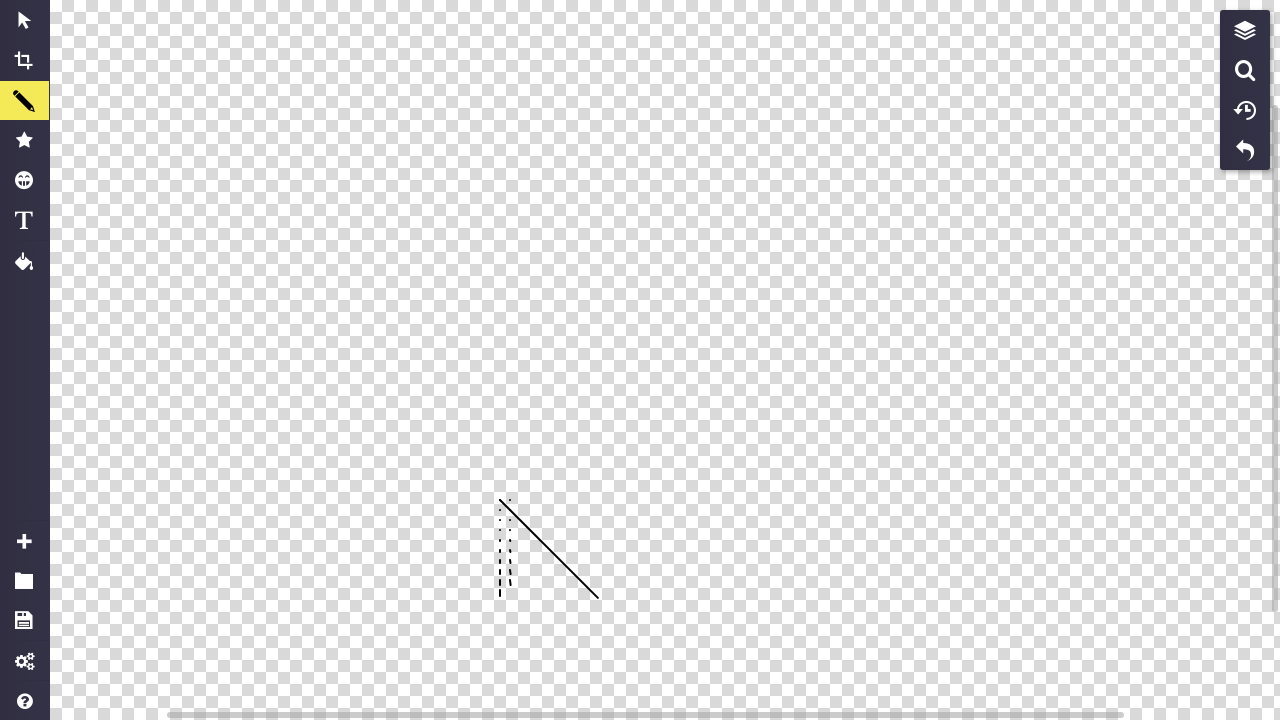

Released mouse button to complete pattern segment (i=1, a=8) at (511, 588)
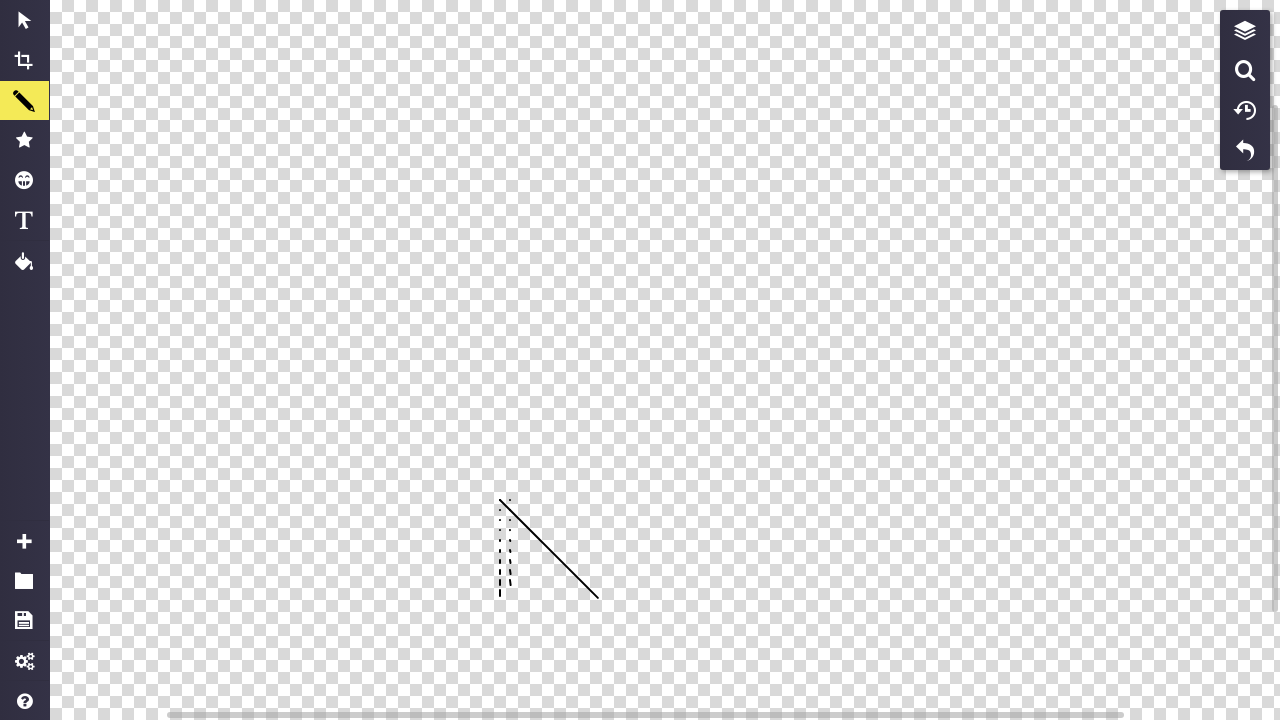

Moved mouse to position (510, 590) for pattern drawing at (510, 590)
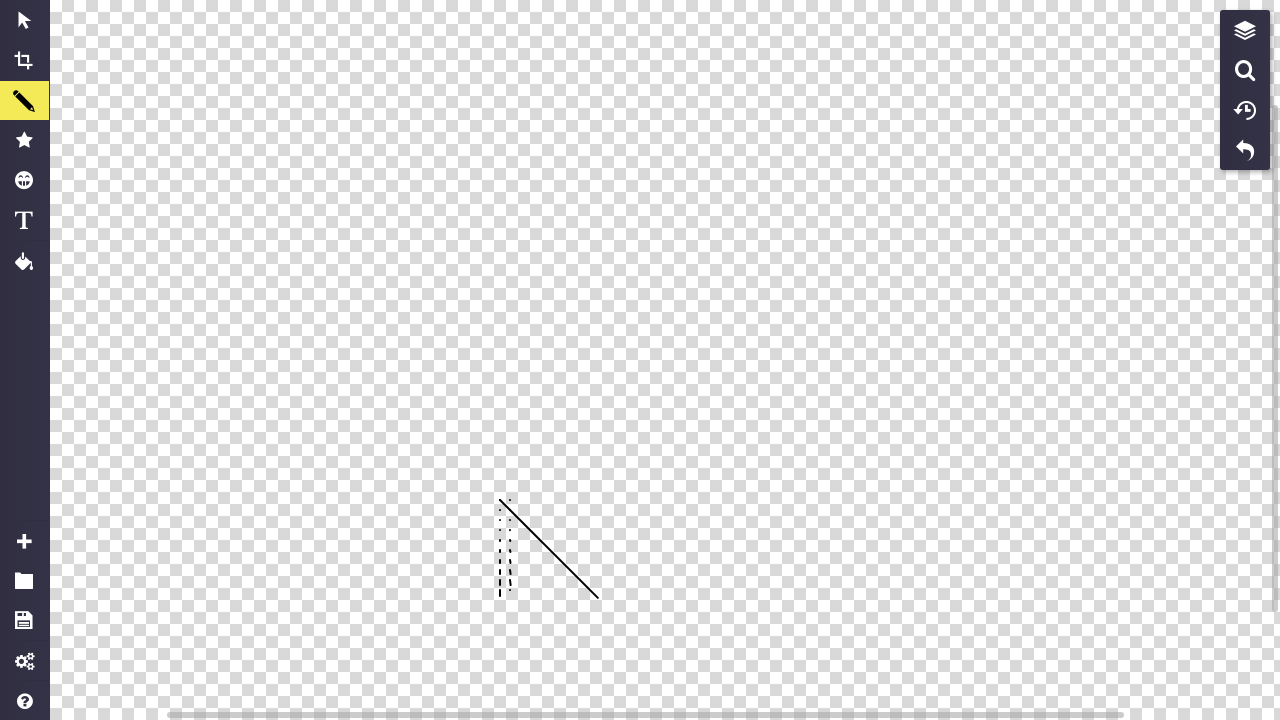

Pressed mouse button down at (510, 590) at (510, 590)
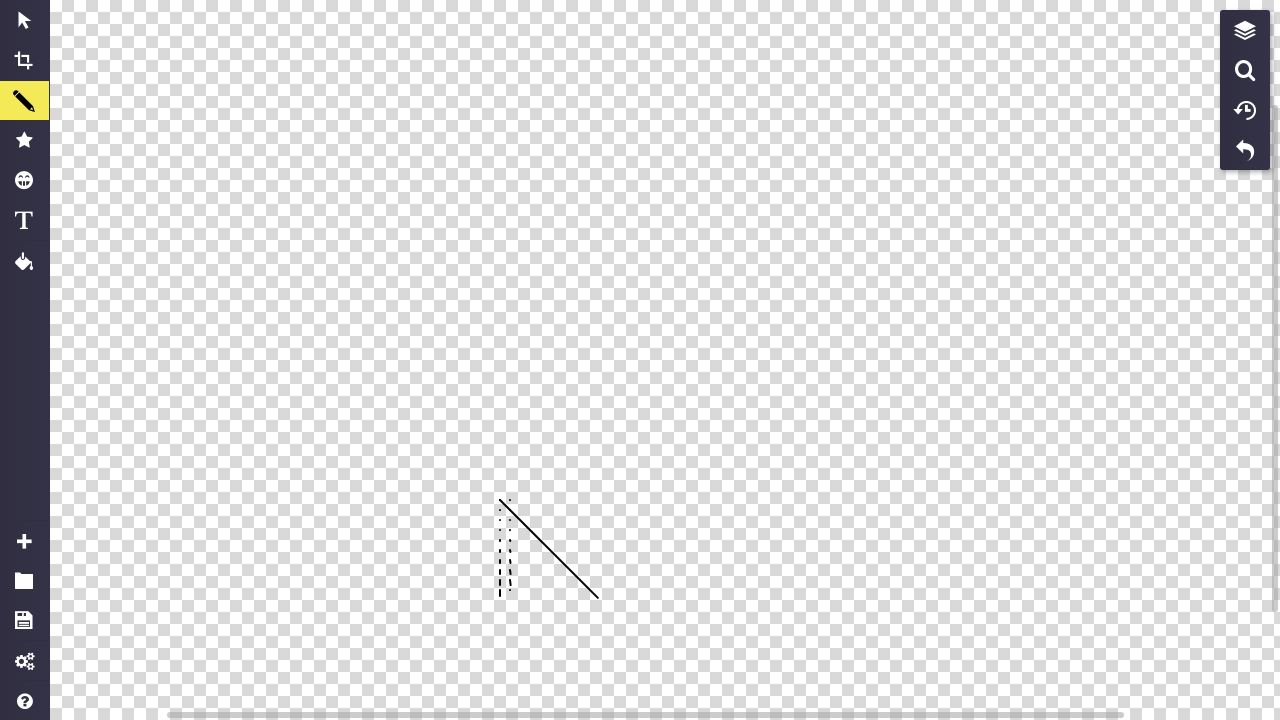

Dragged mouse to (511, 599) to draw pattern segment at (511, 599)
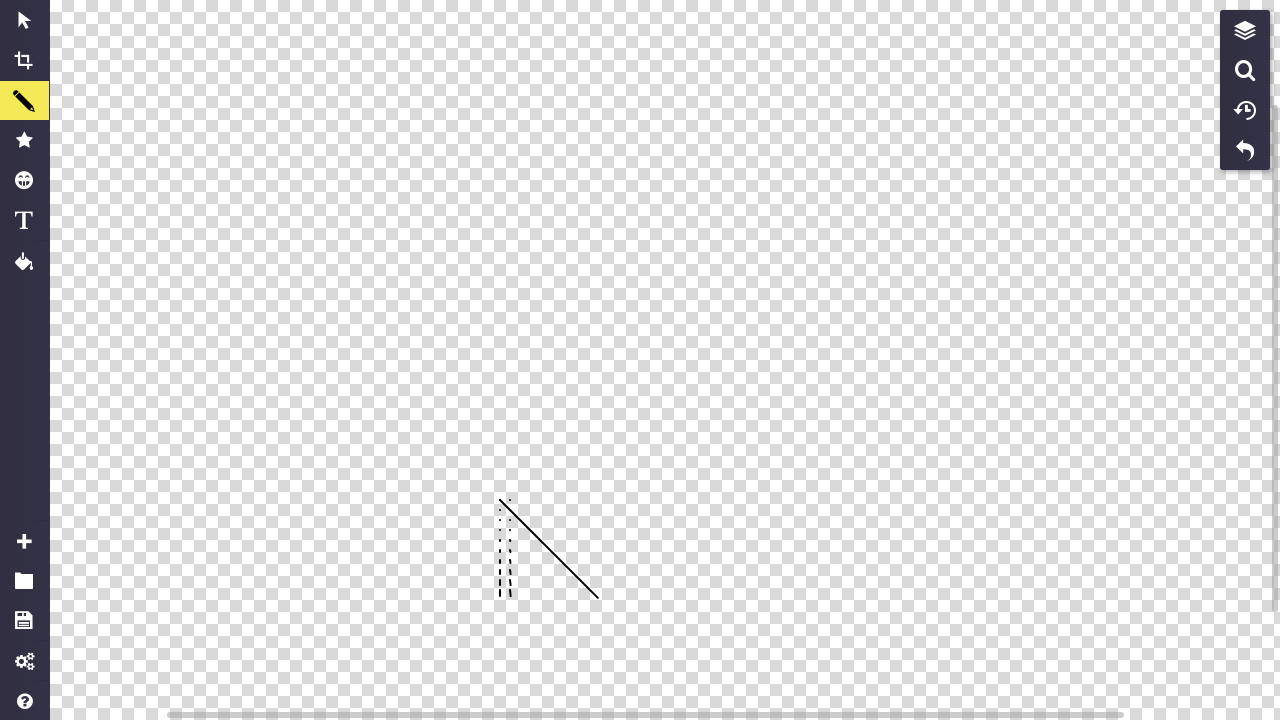

Released mouse button to complete pattern segment (i=1, a=9) at (511, 599)
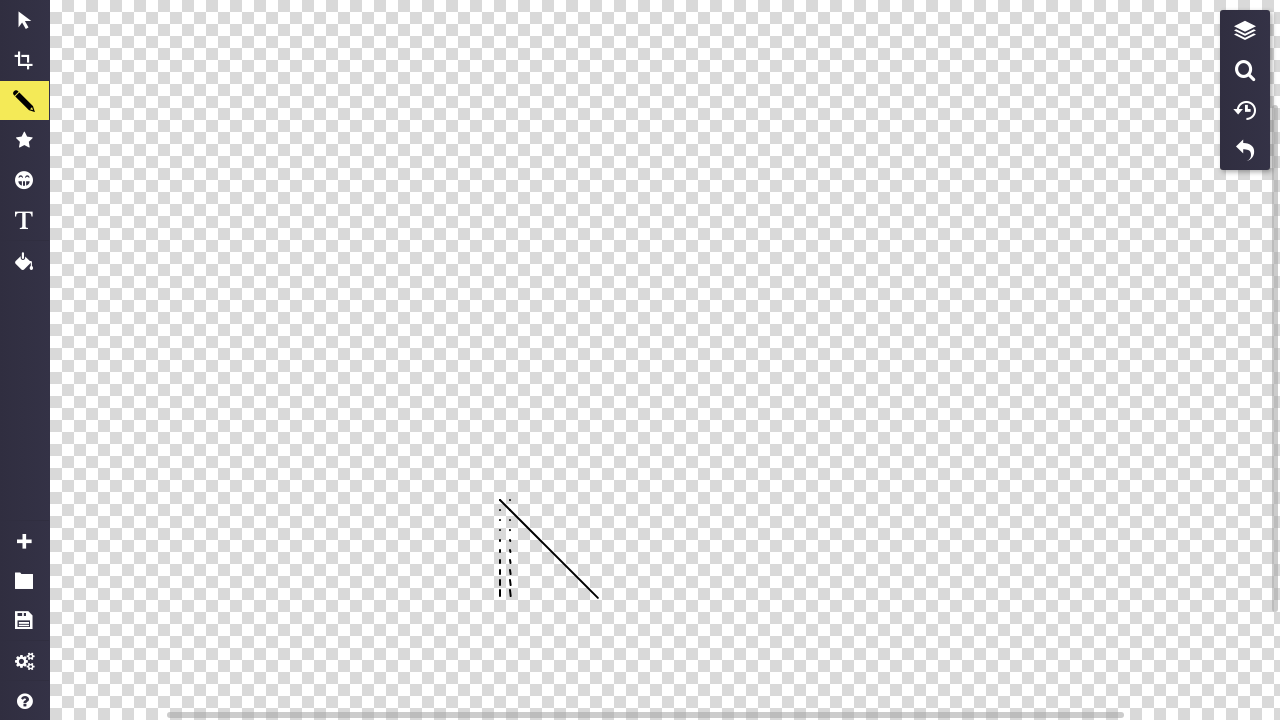

Moved mouse to position (520, 500) for pattern drawing at (520, 500)
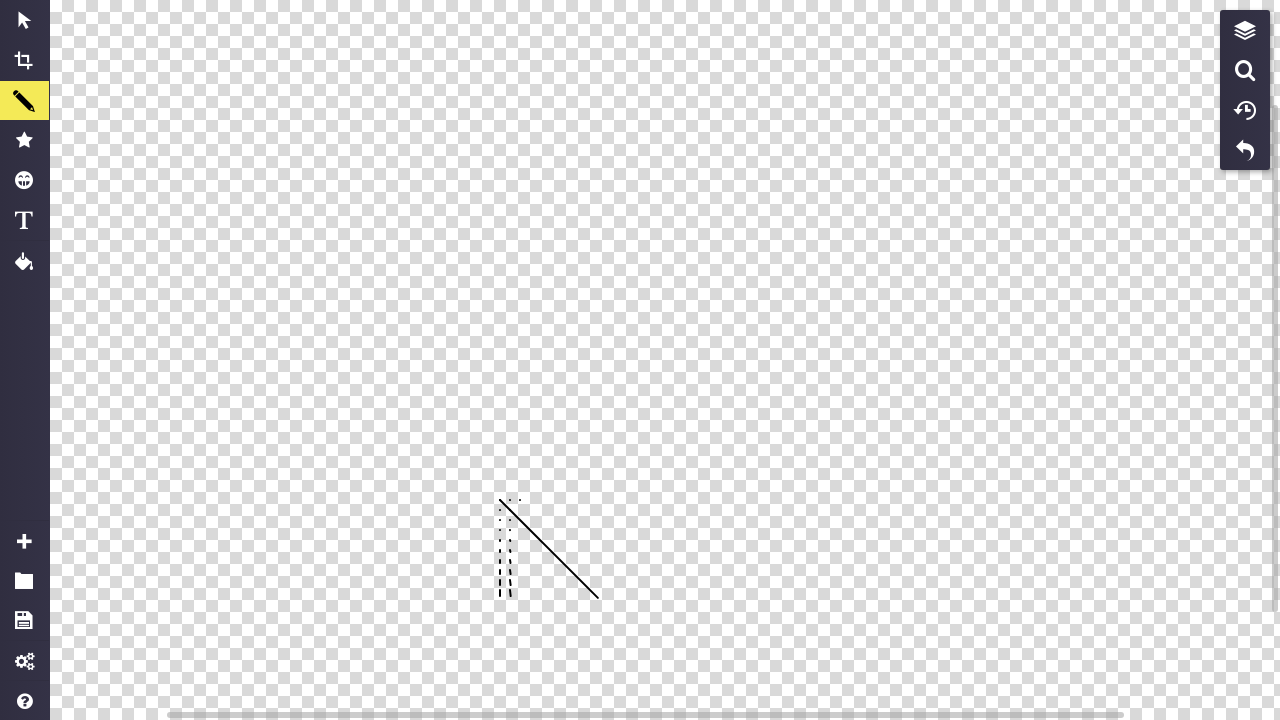

Pressed mouse button down at (520, 500) at (520, 500)
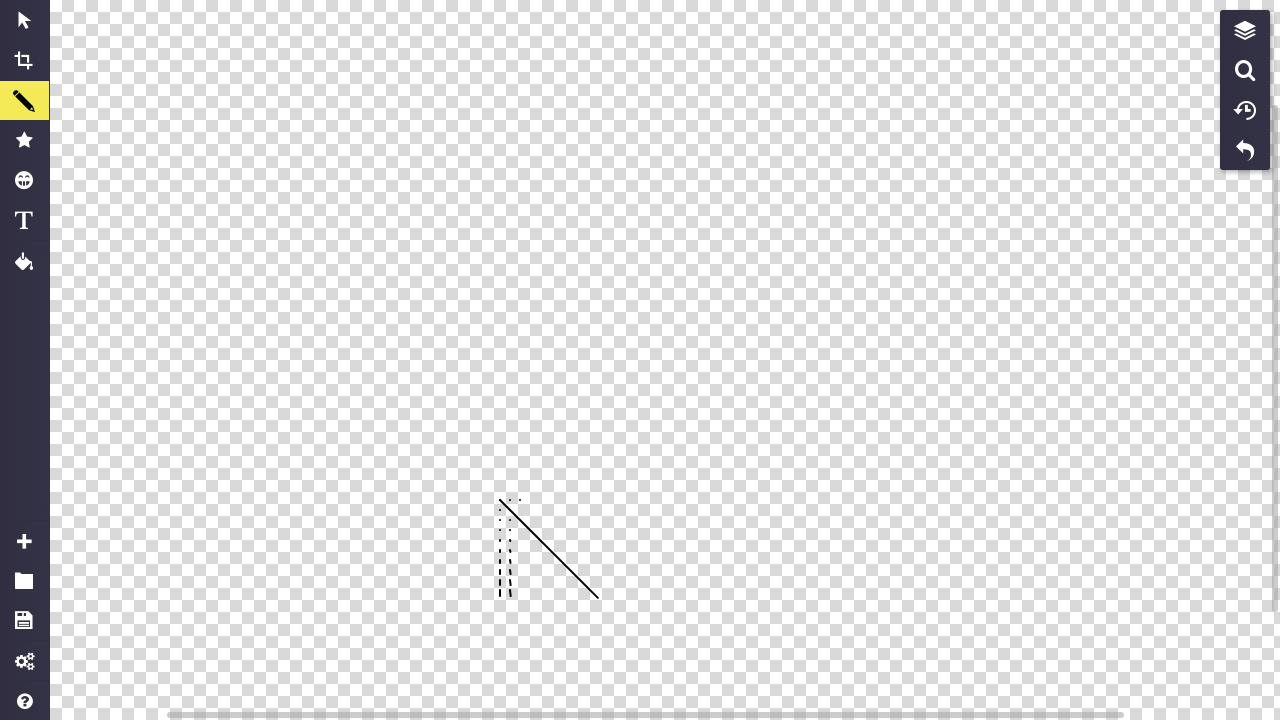

Dragged mouse to (522, 500) to draw pattern segment at (522, 500)
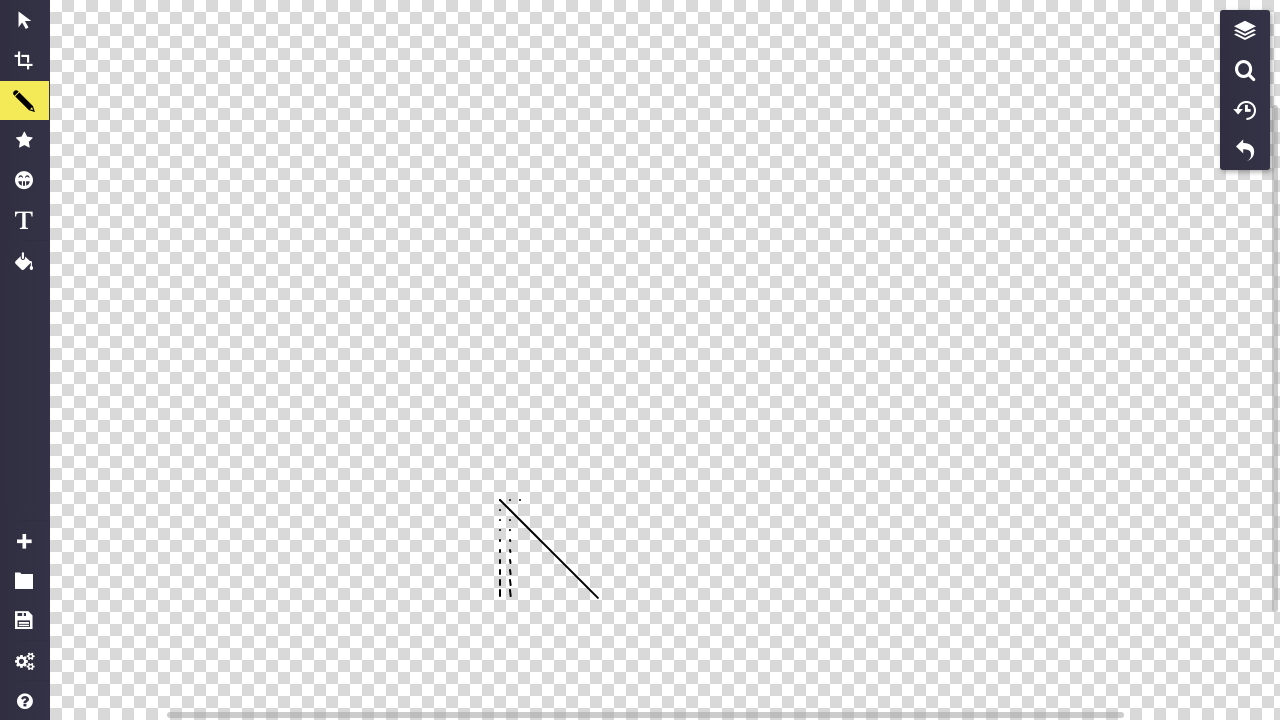

Released mouse button to complete pattern segment (i=2, a=0) at (522, 500)
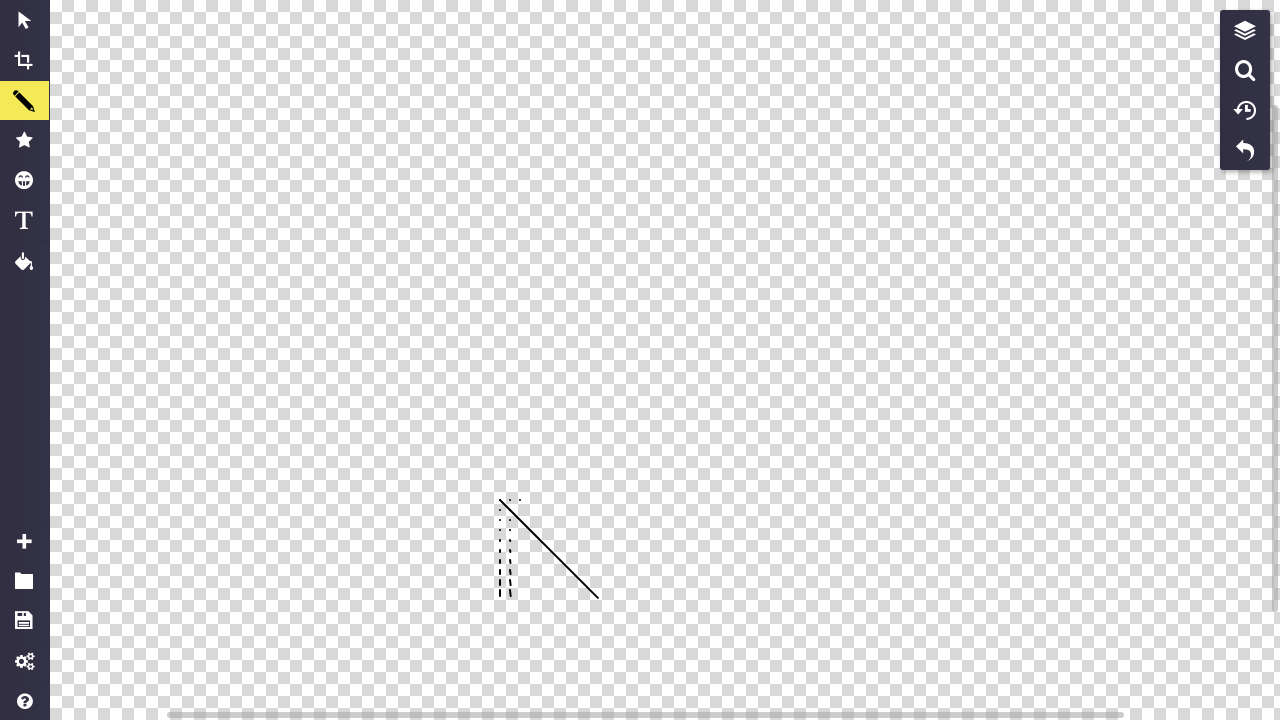

Moved mouse to position (520, 510) for pattern drawing at (520, 510)
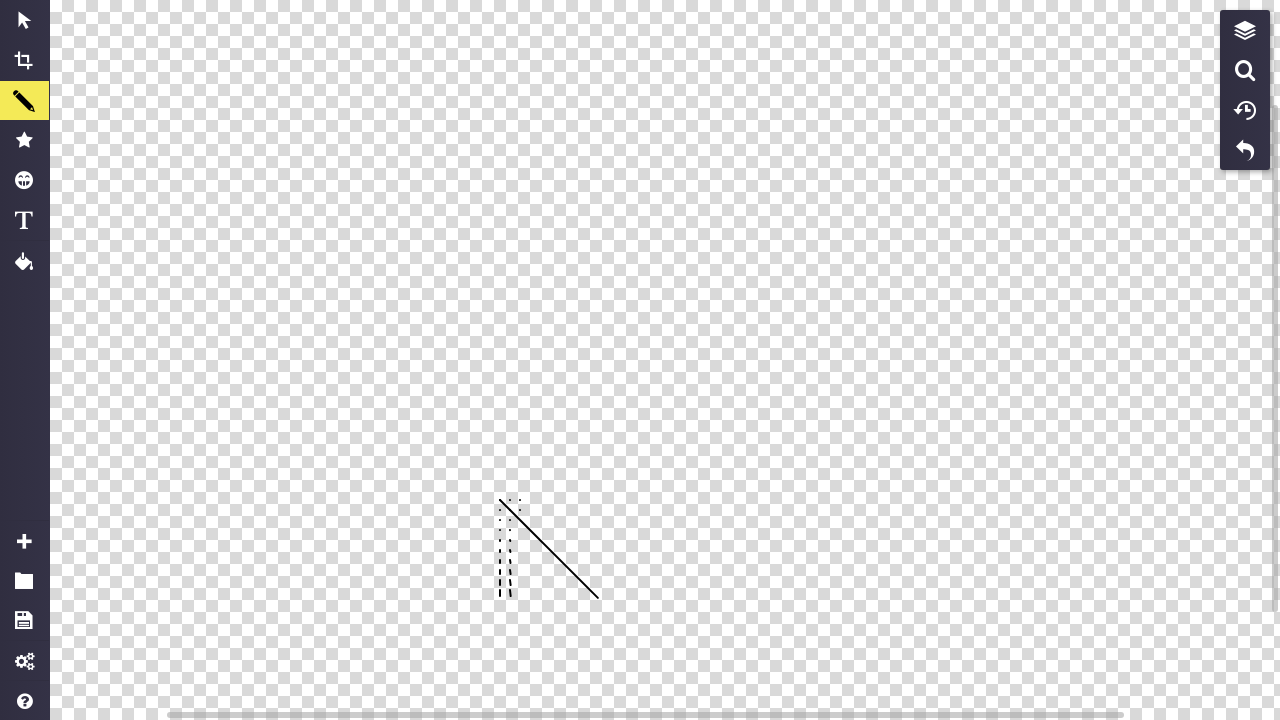

Pressed mouse button down at (520, 510) at (520, 510)
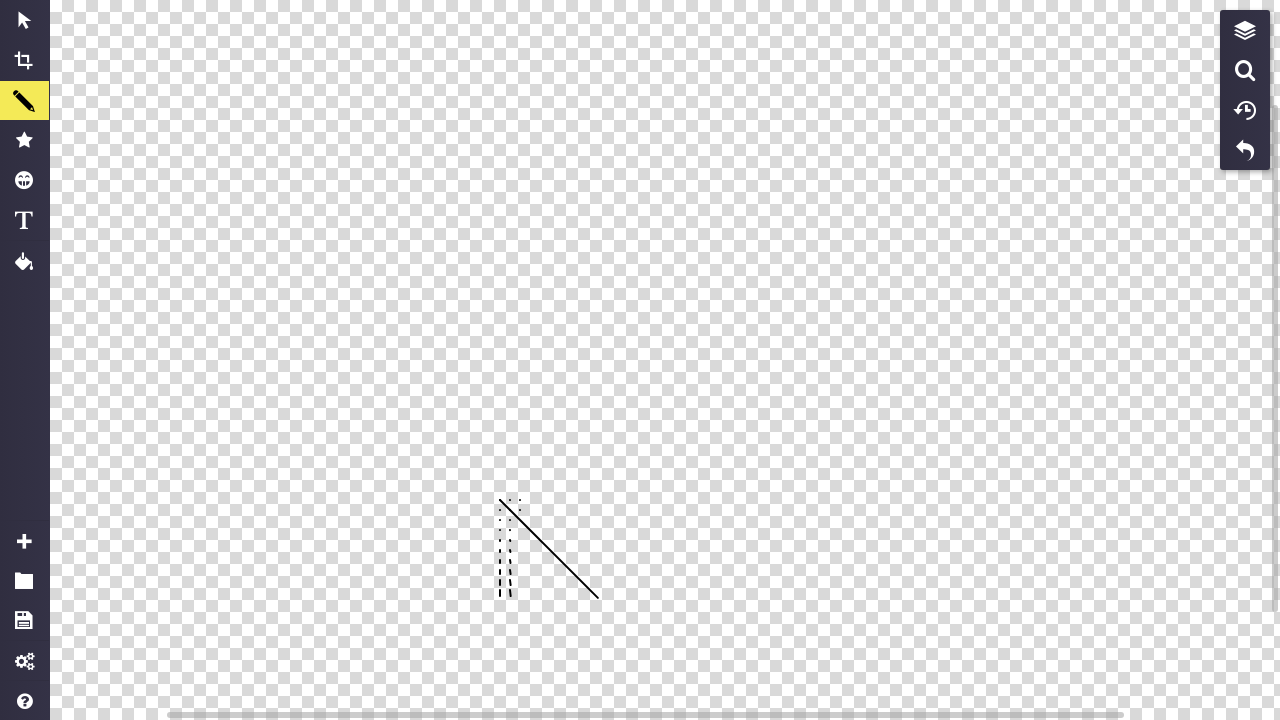

Dragged mouse to (522, 511) to draw pattern segment at (522, 511)
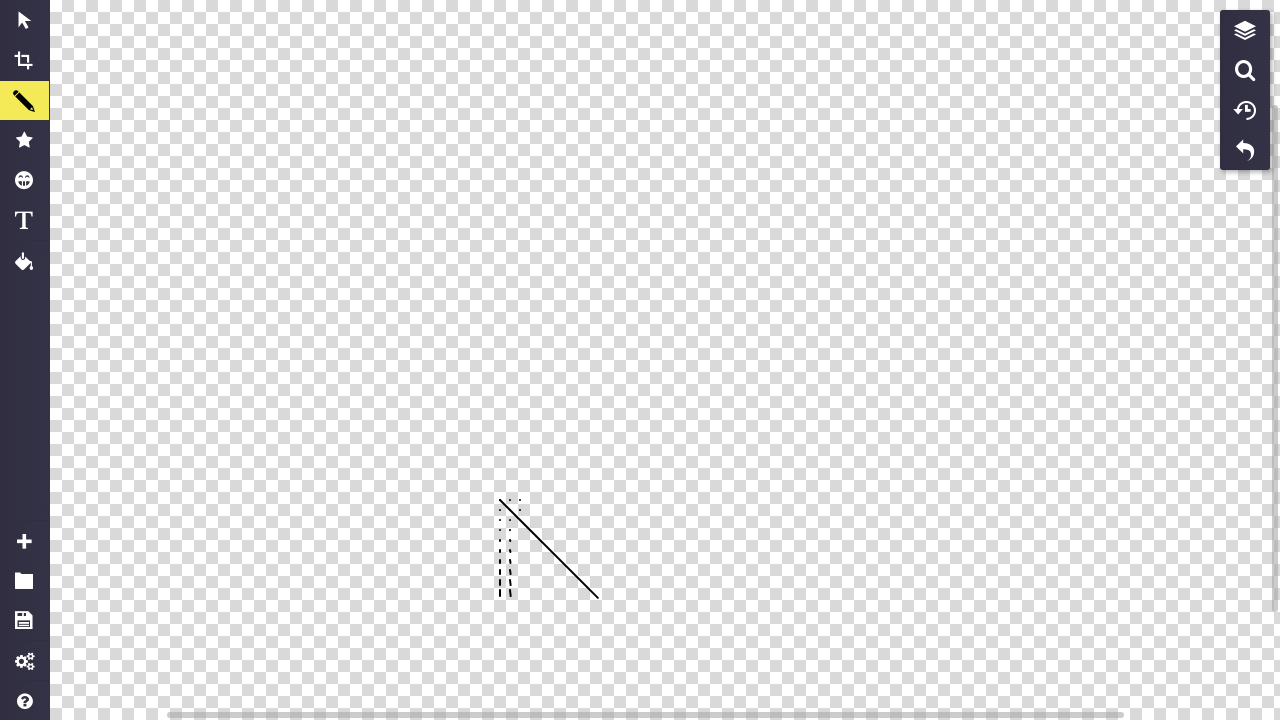

Released mouse button to complete pattern segment (i=2, a=1) at (522, 511)
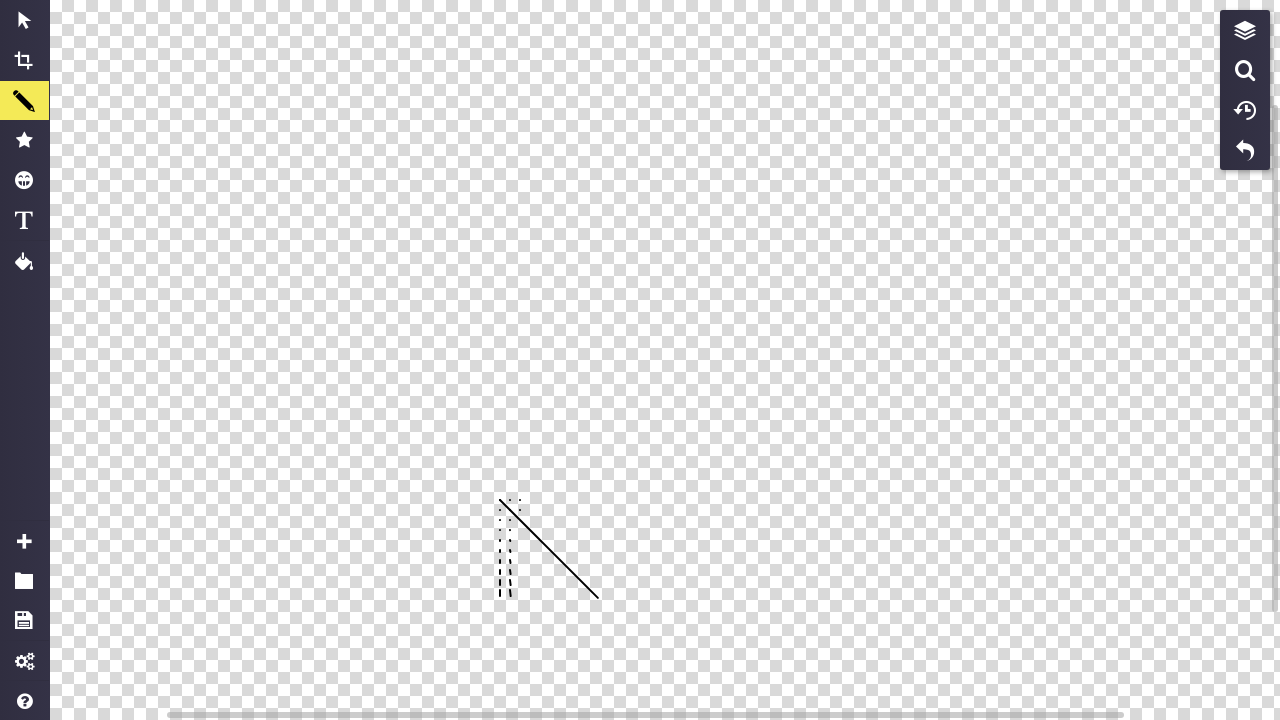

Moved mouse to position (520, 520) for pattern drawing at (520, 520)
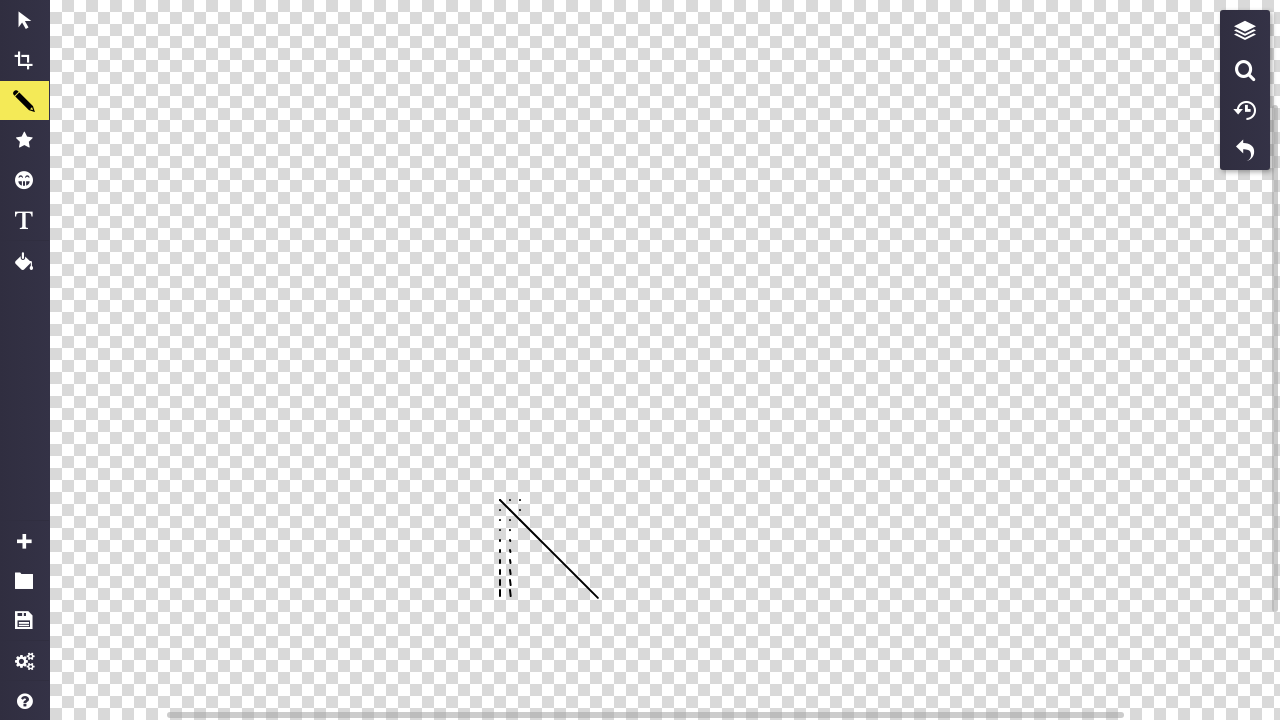

Pressed mouse button down at (520, 520) at (520, 520)
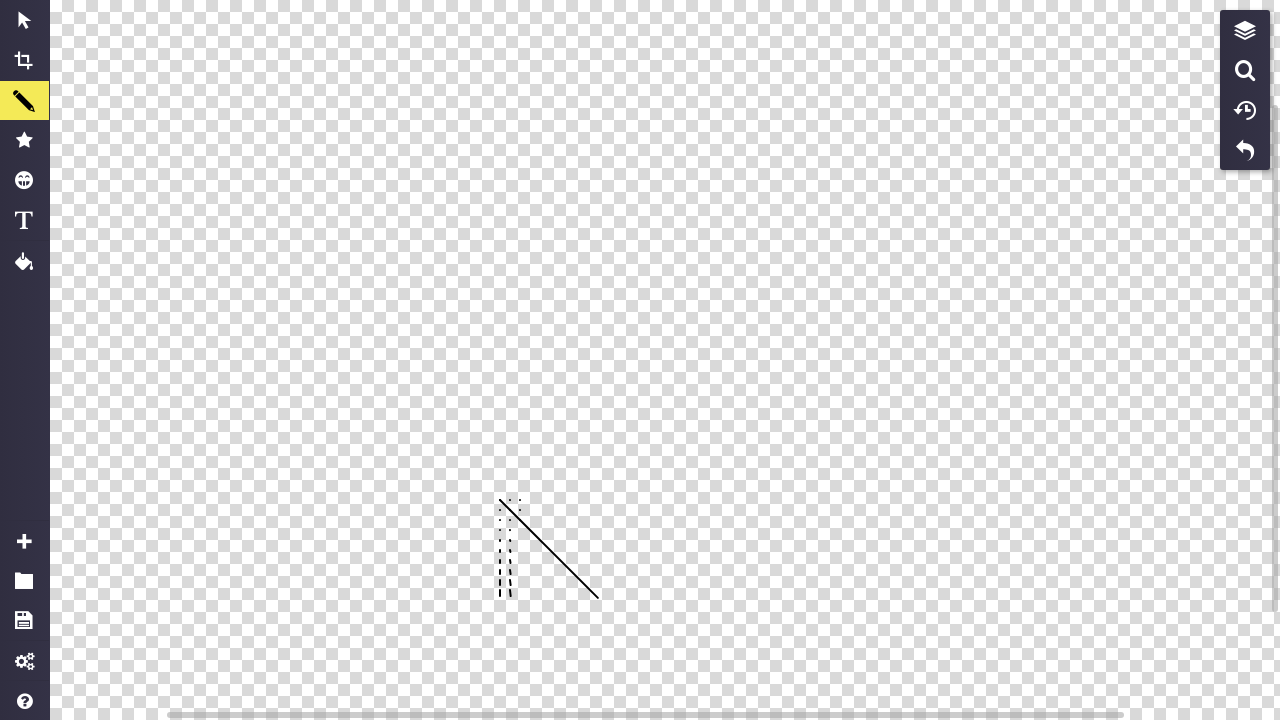

Dragged mouse to (522, 522) to draw pattern segment at (522, 522)
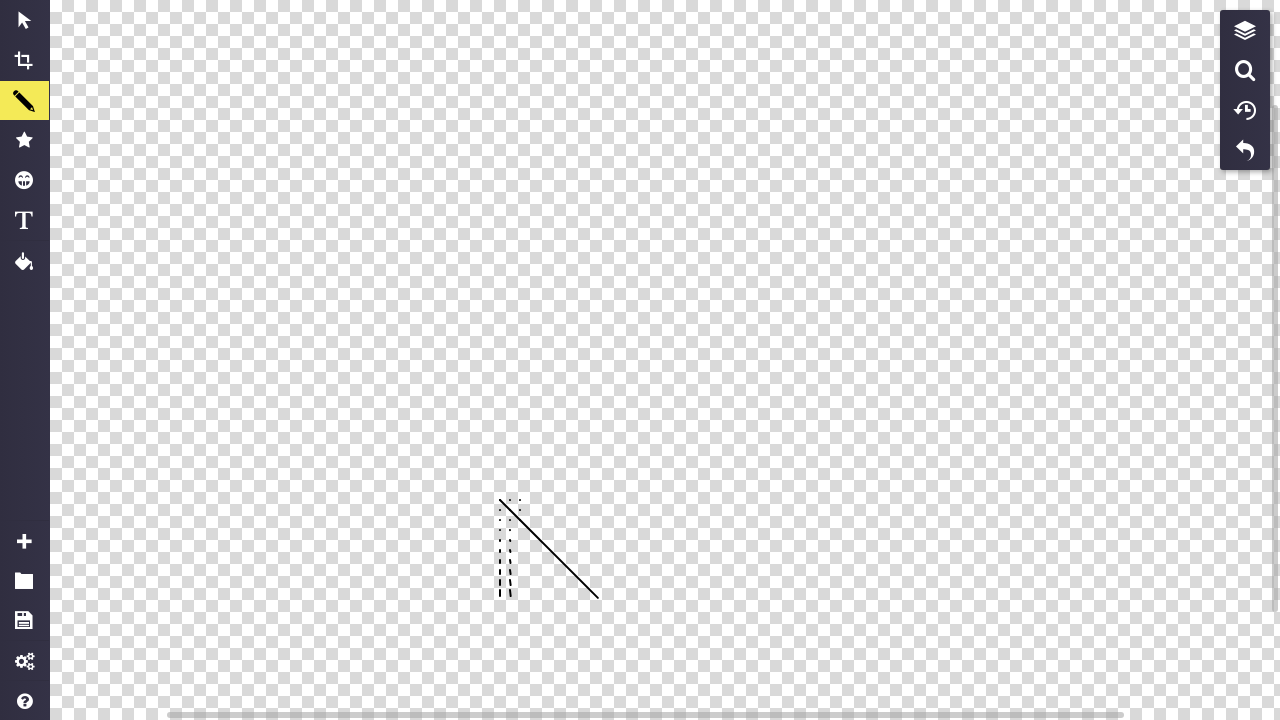

Released mouse button to complete pattern segment (i=2, a=2) at (522, 522)
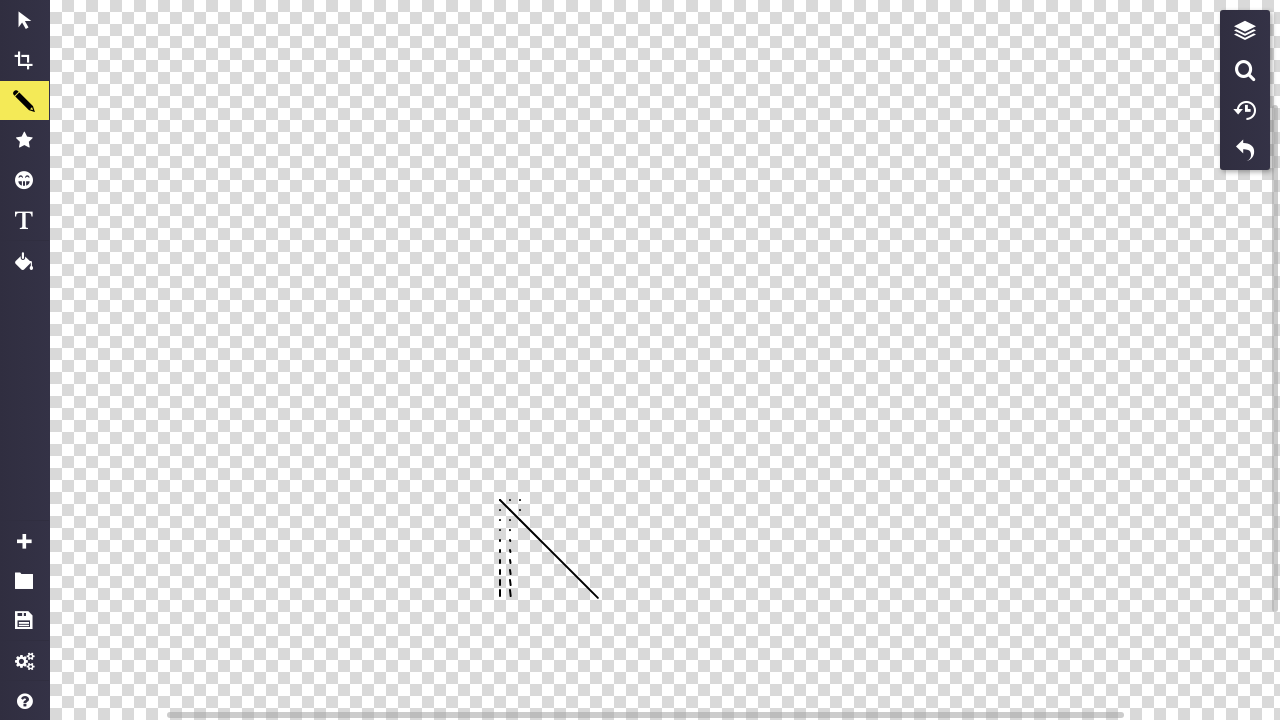

Moved mouse to position (520, 530) for pattern drawing at (520, 530)
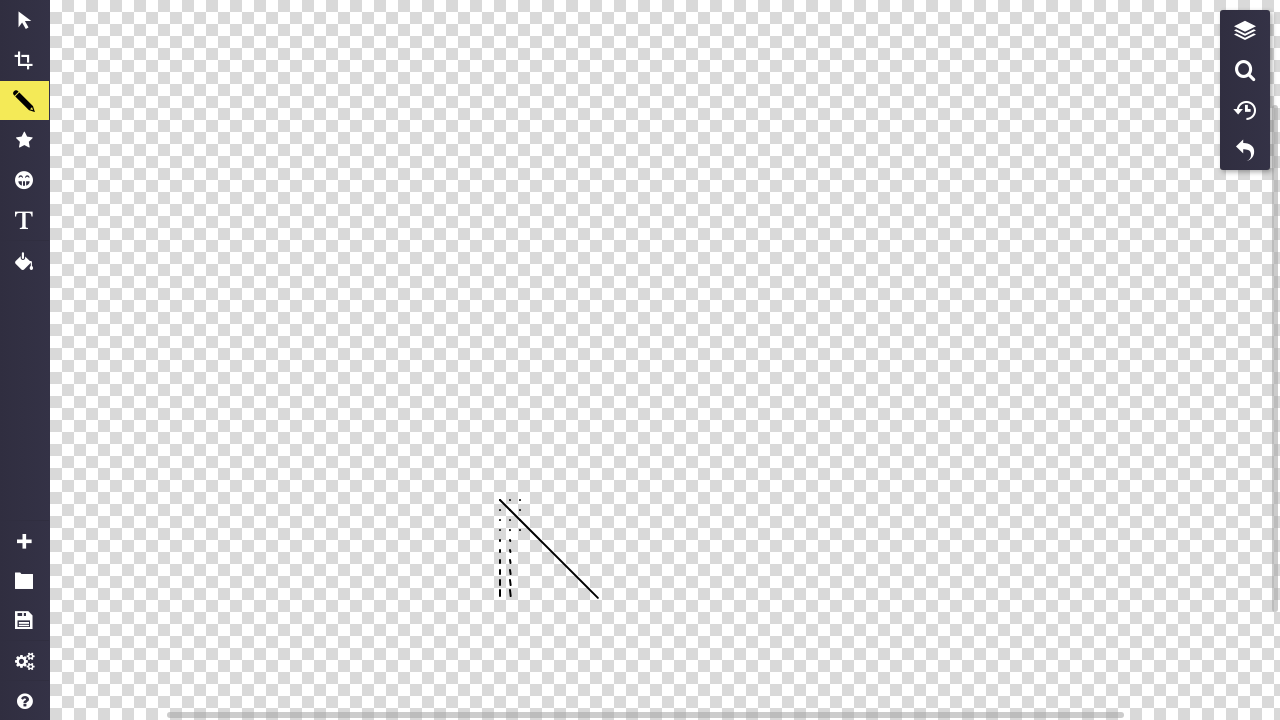

Pressed mouse button down at (520, 530) at (520, 530)
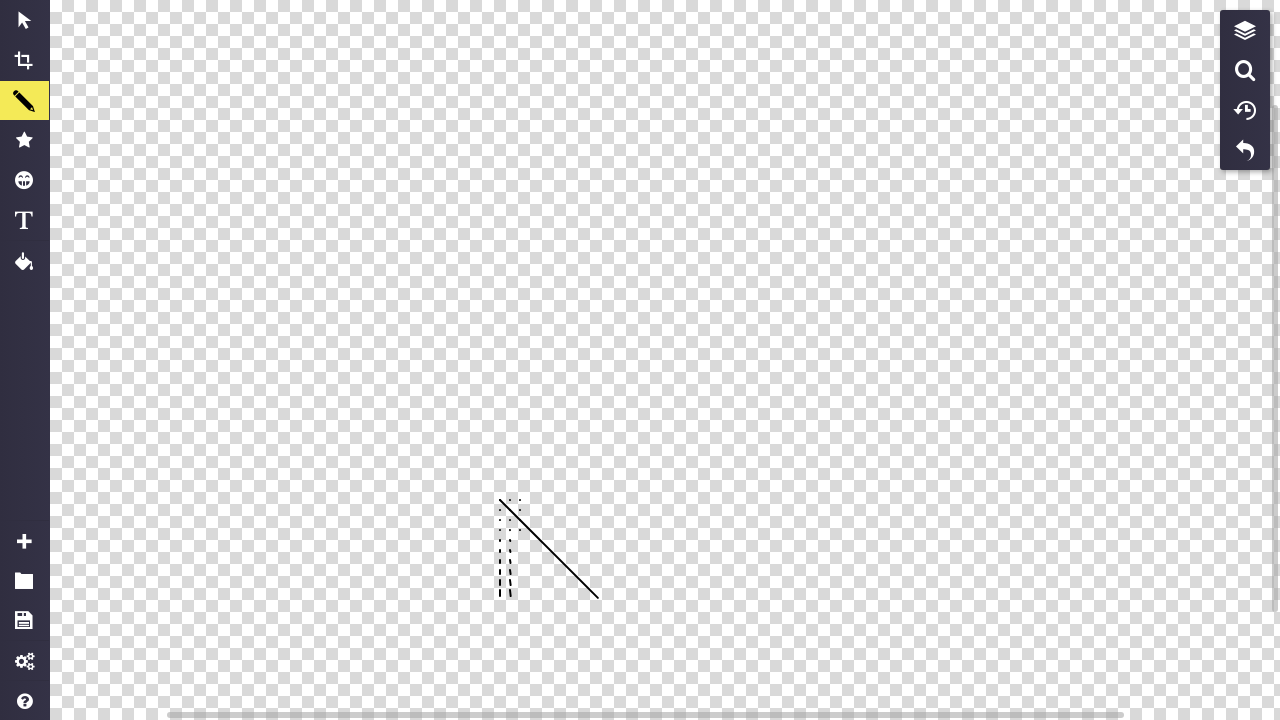

Dragged mouse to (522, 533) to draw pattern segment at (522, 533)
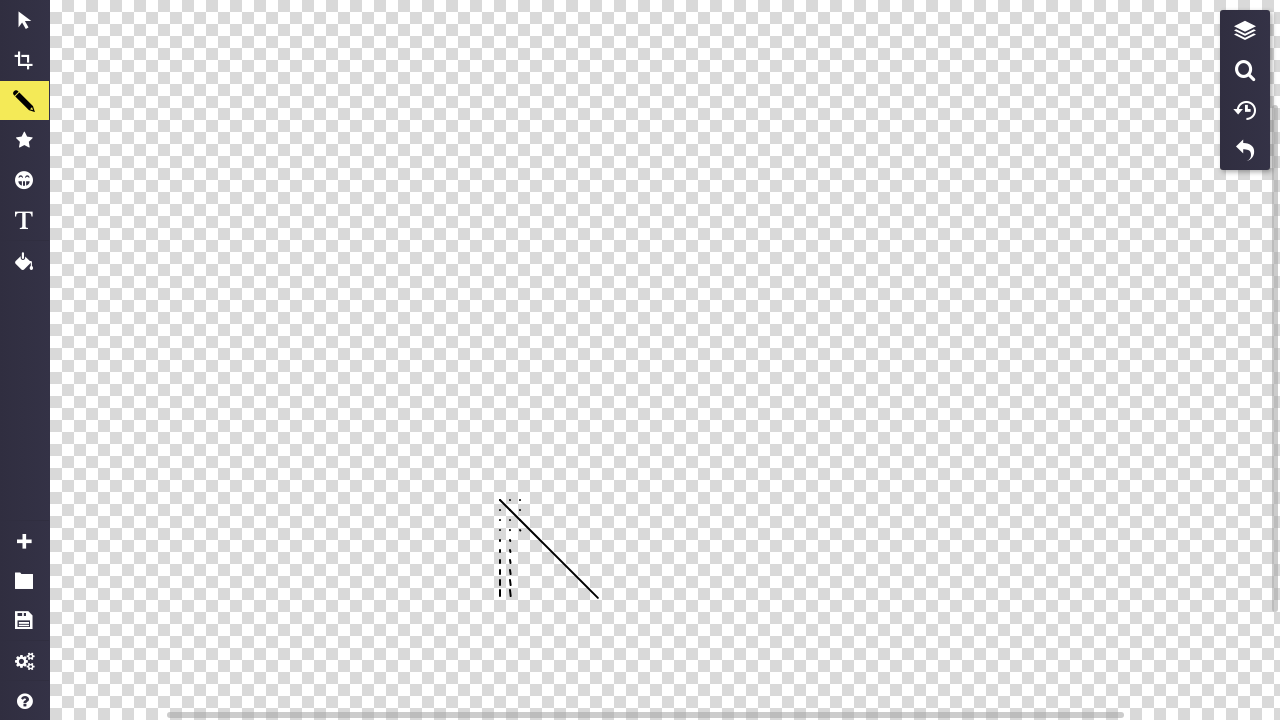

Released mouse button to complete pattern segment (i=2, a=3) at (522, 533)
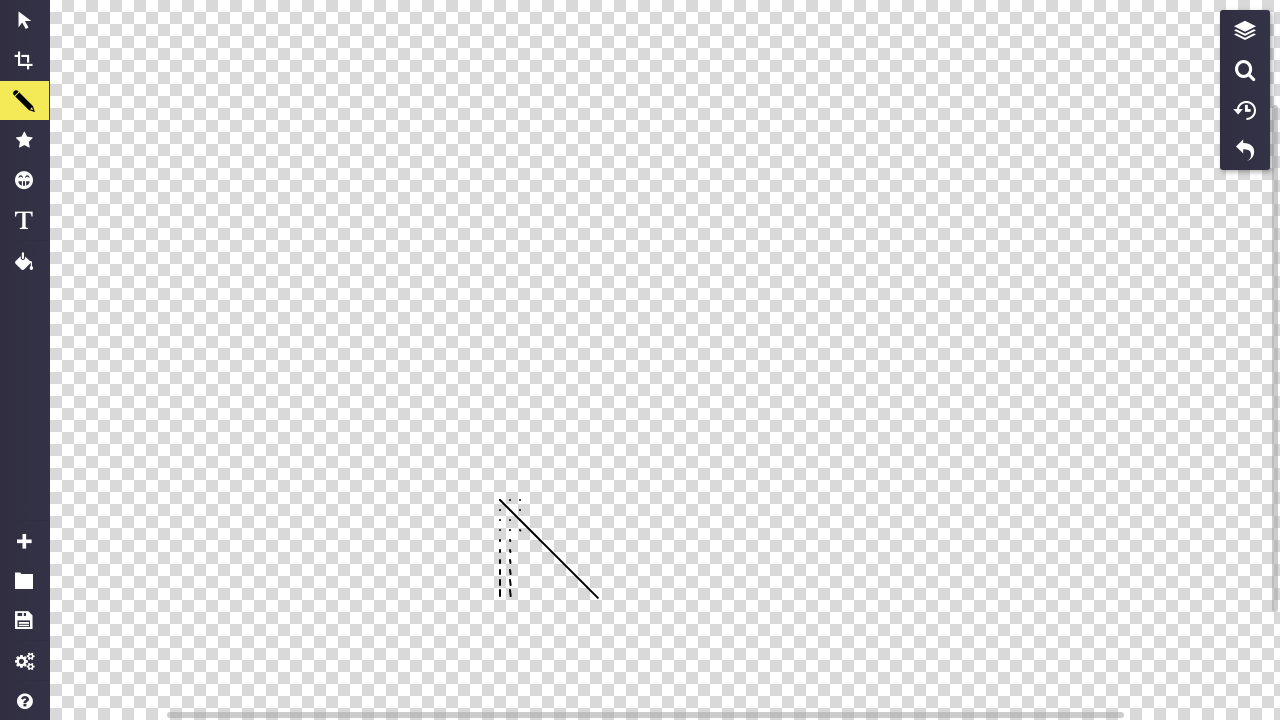

Moved mouse to position (520, 540) for pattern drawing at (520, 540)
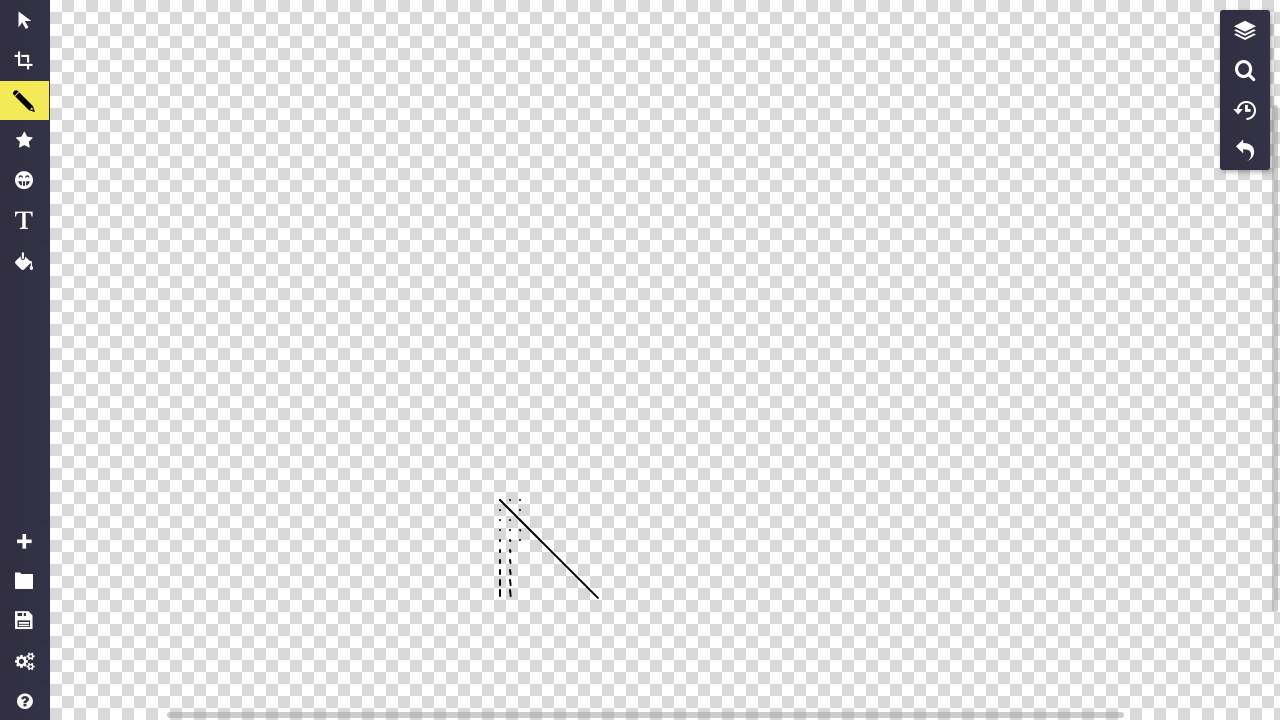

Pressed mouse button down at (520, 540) at (520, 540)
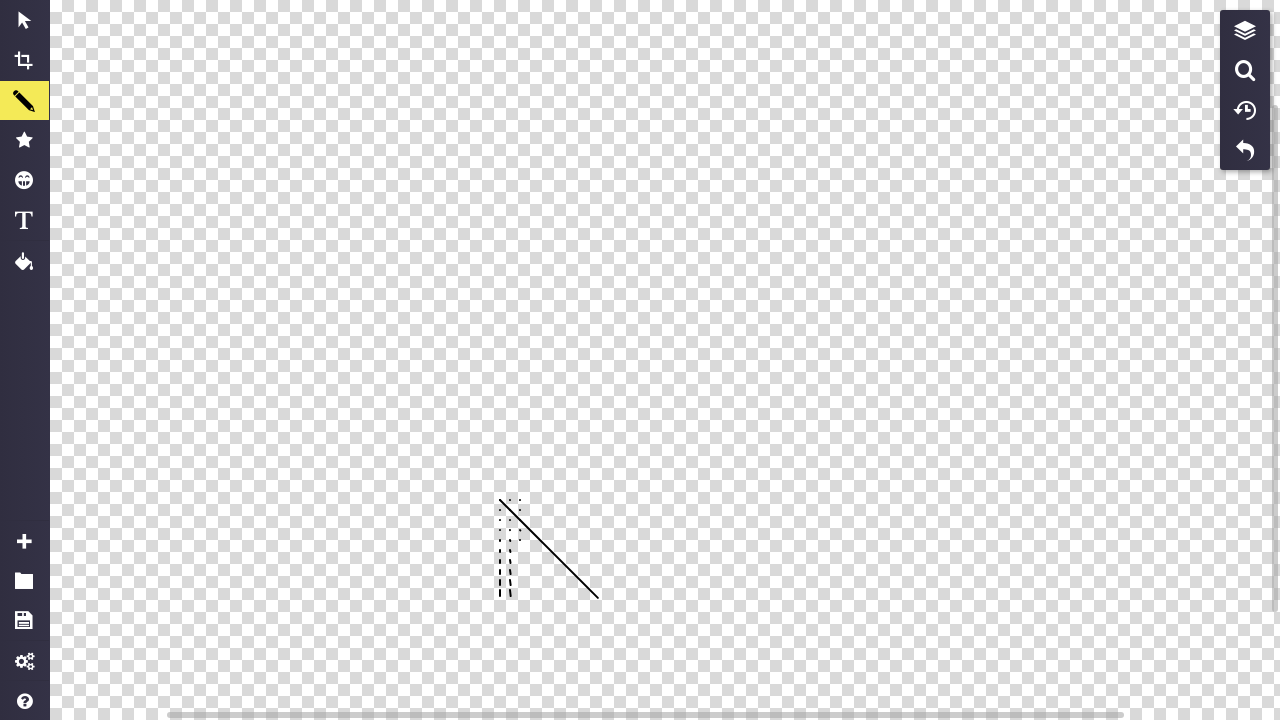

Dragged mouse to (522, 544) to draw pattern segment at (522, 544)
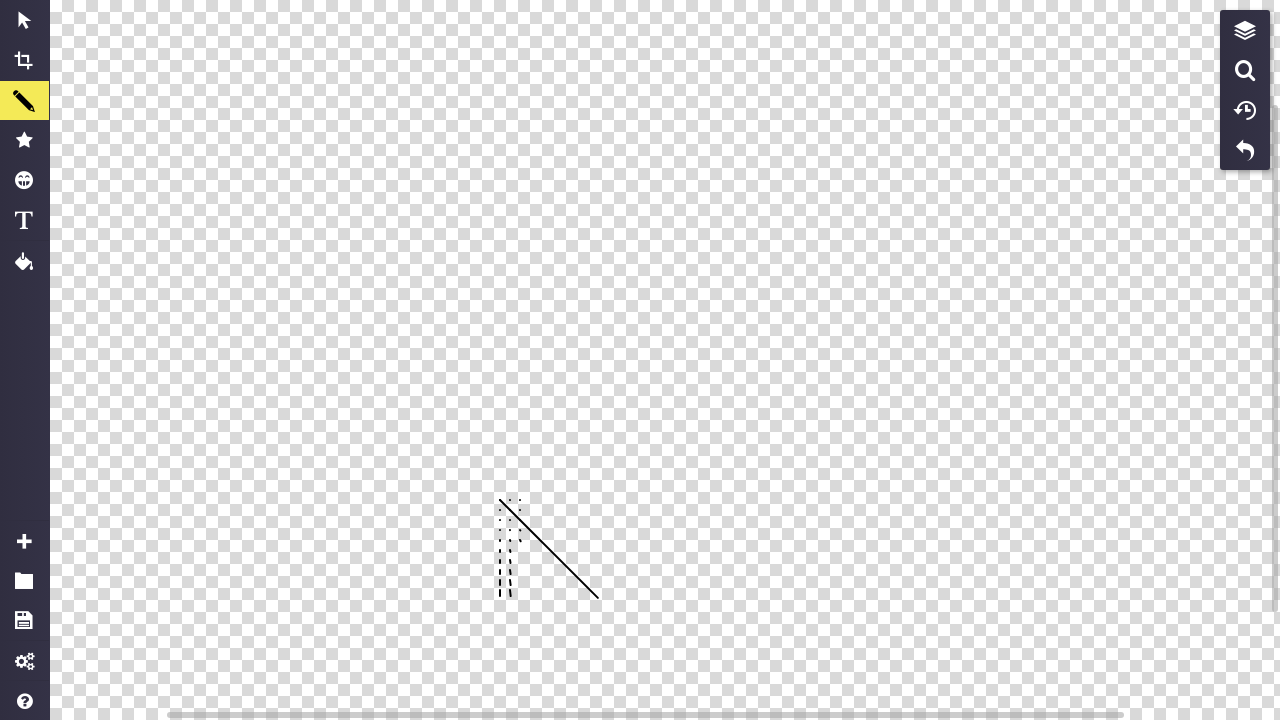

Released mouse button to complete pattern segment (i=2, a=4) at (522, 544)
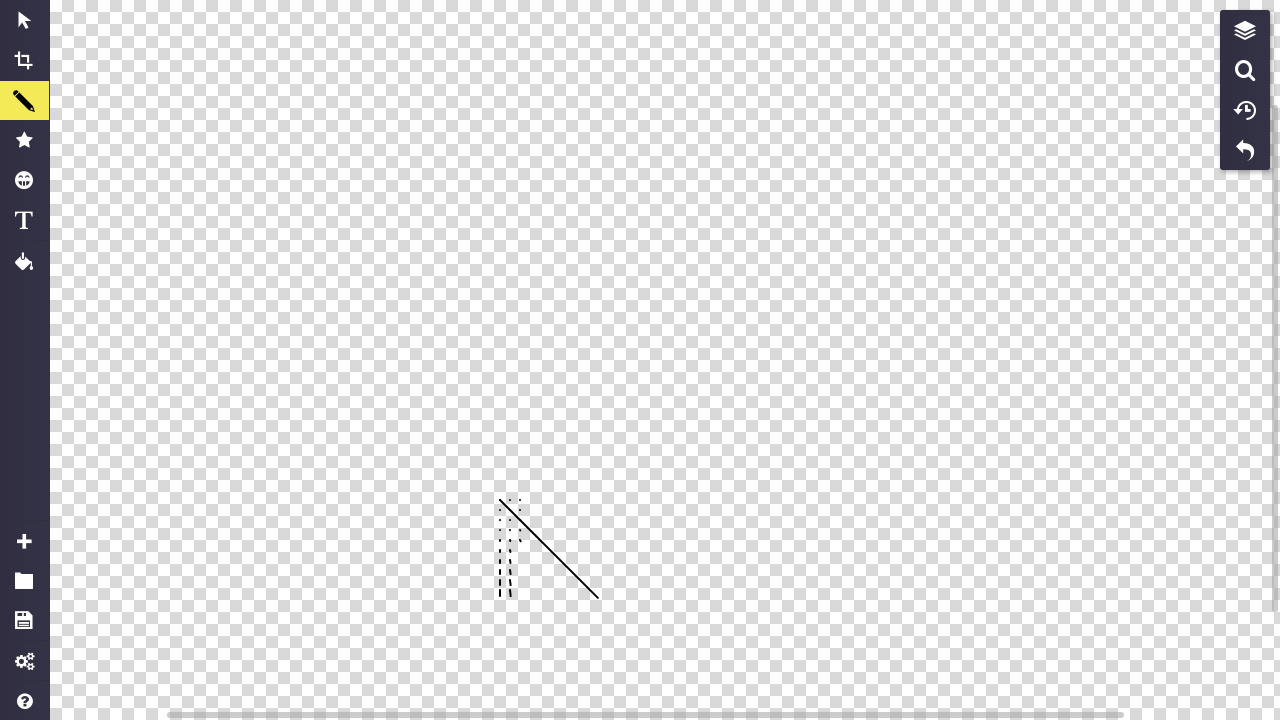

Moved mouse to position (520, 550) for pattern drawing at (520, 550)
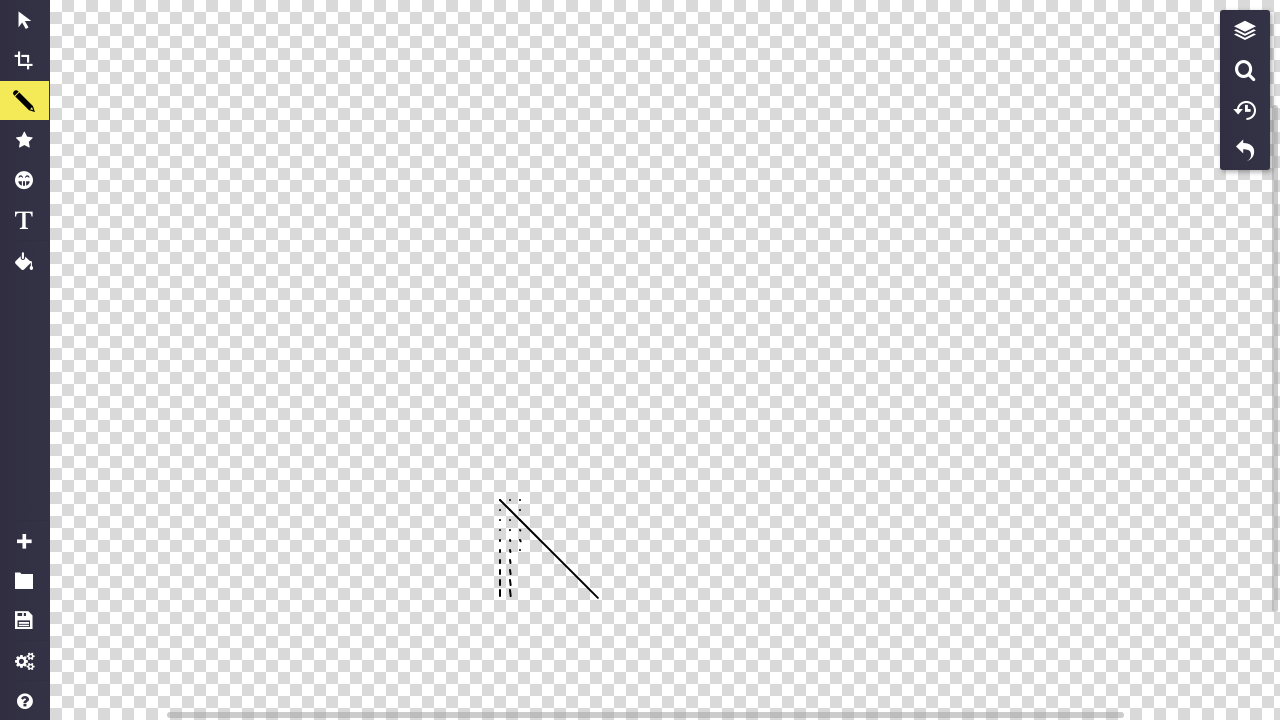

Pressed mouse button down at (520, 550) at (520, 550)
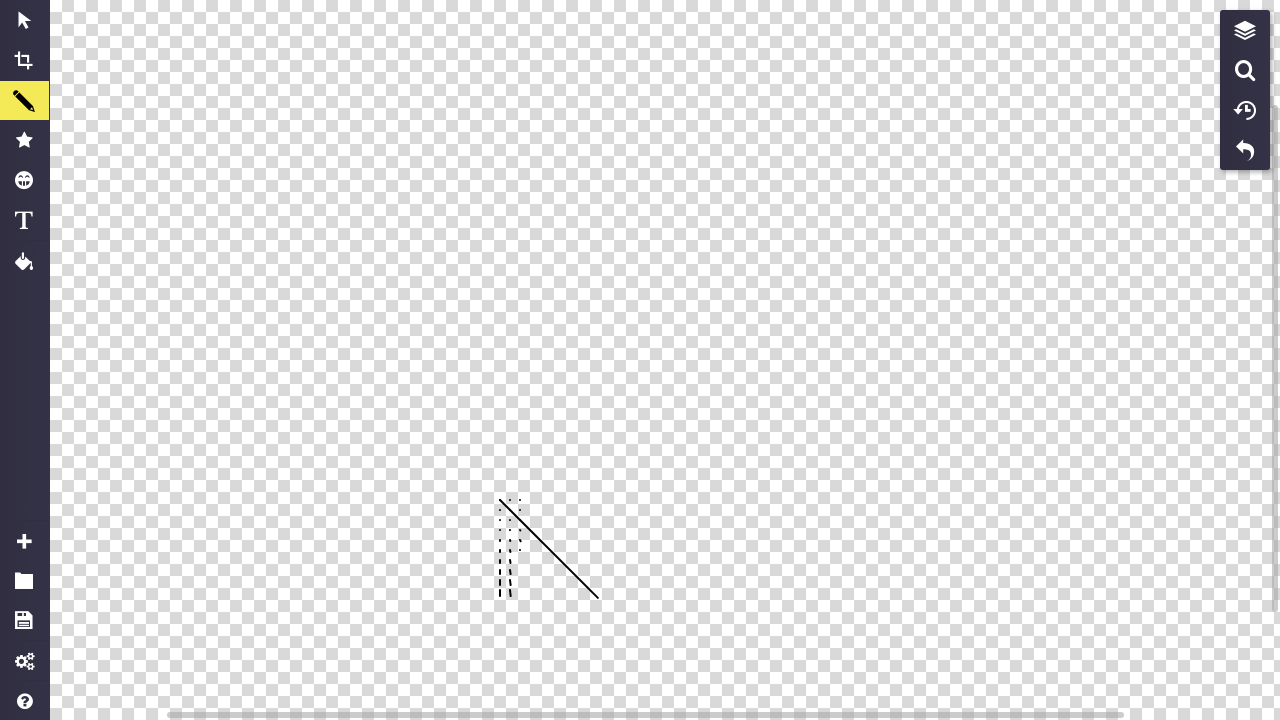

Dragged mouse to (522, 555) to draw pattern segment at (522, 555)
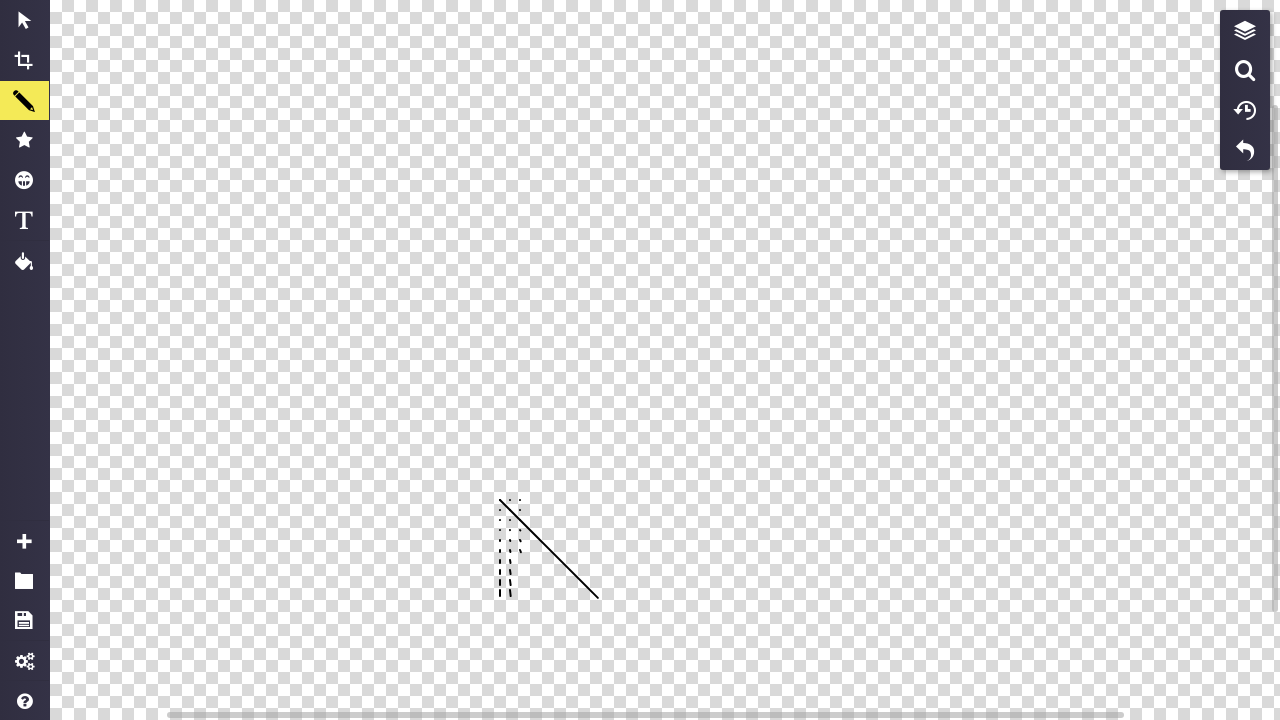

Released mouse button to complete pattern segment (i=2, a=5) at (522, 555)
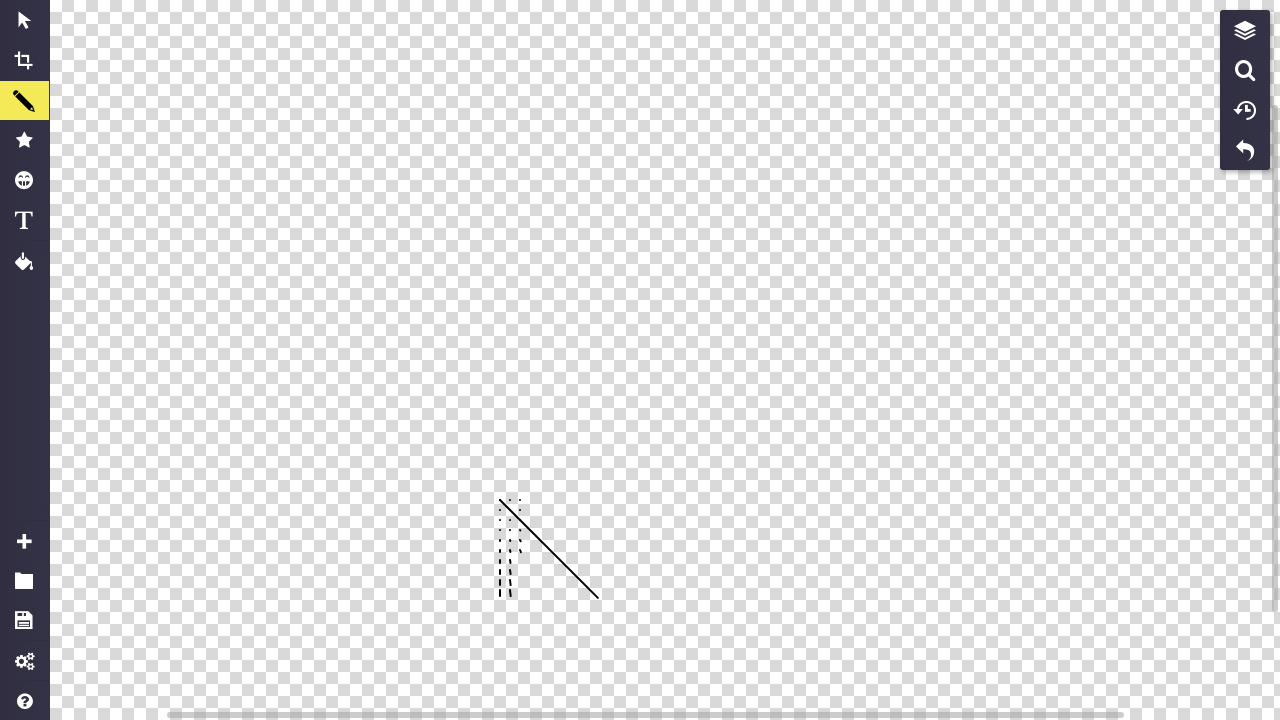

Moved mouse to position (520, 560) for pattern drawing at (520, 560)
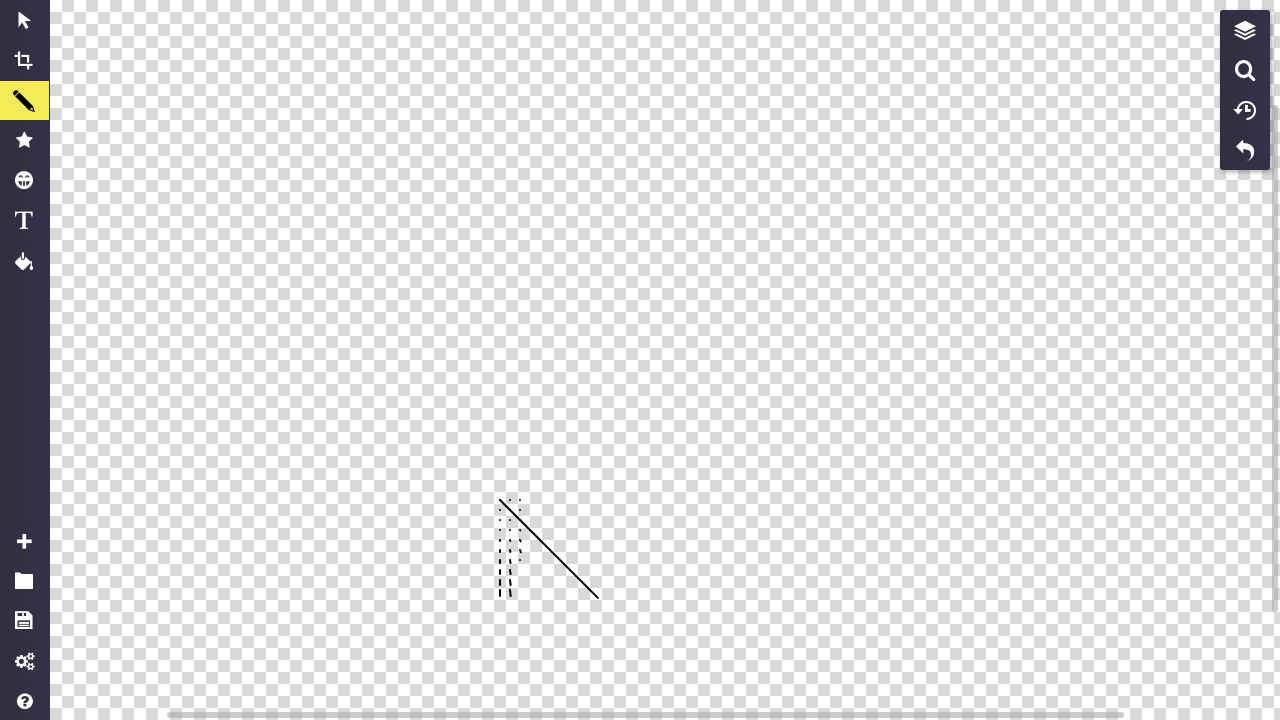

Pressed mouse button down at (520, 560) at (520, 560)
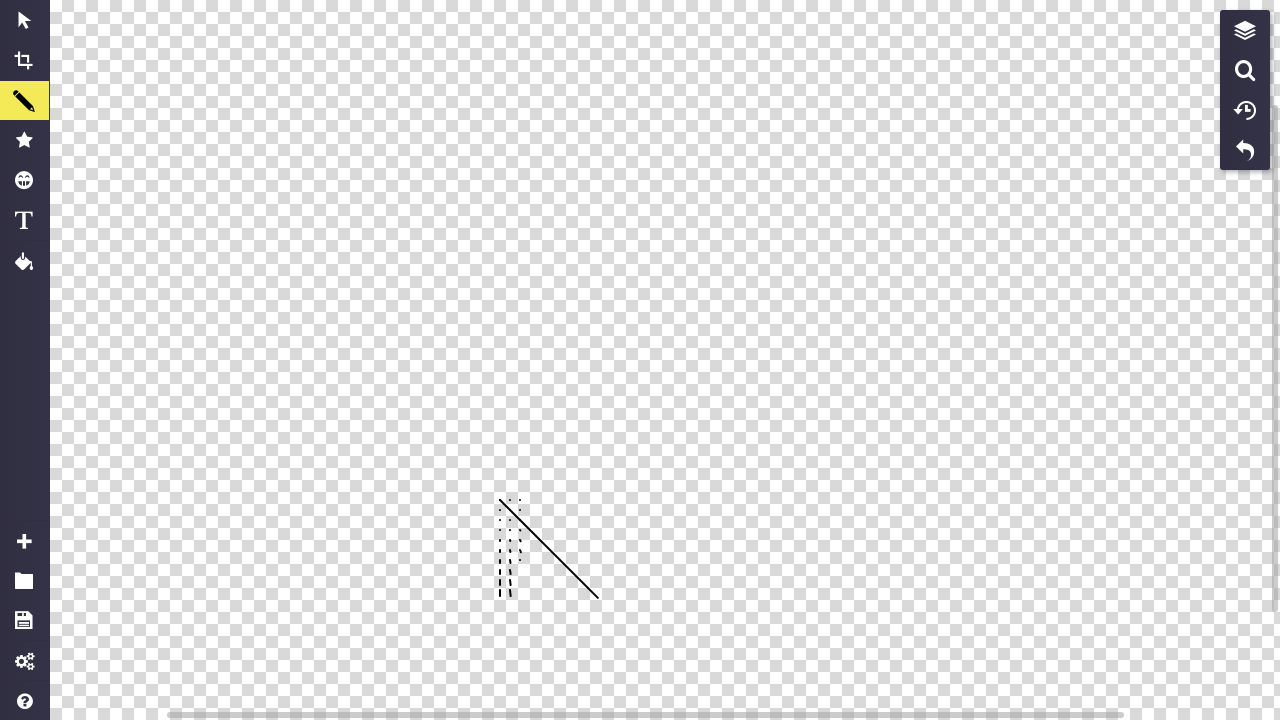

Dragged mouse to (522, 566) to draw pattern segment at (522, 566)
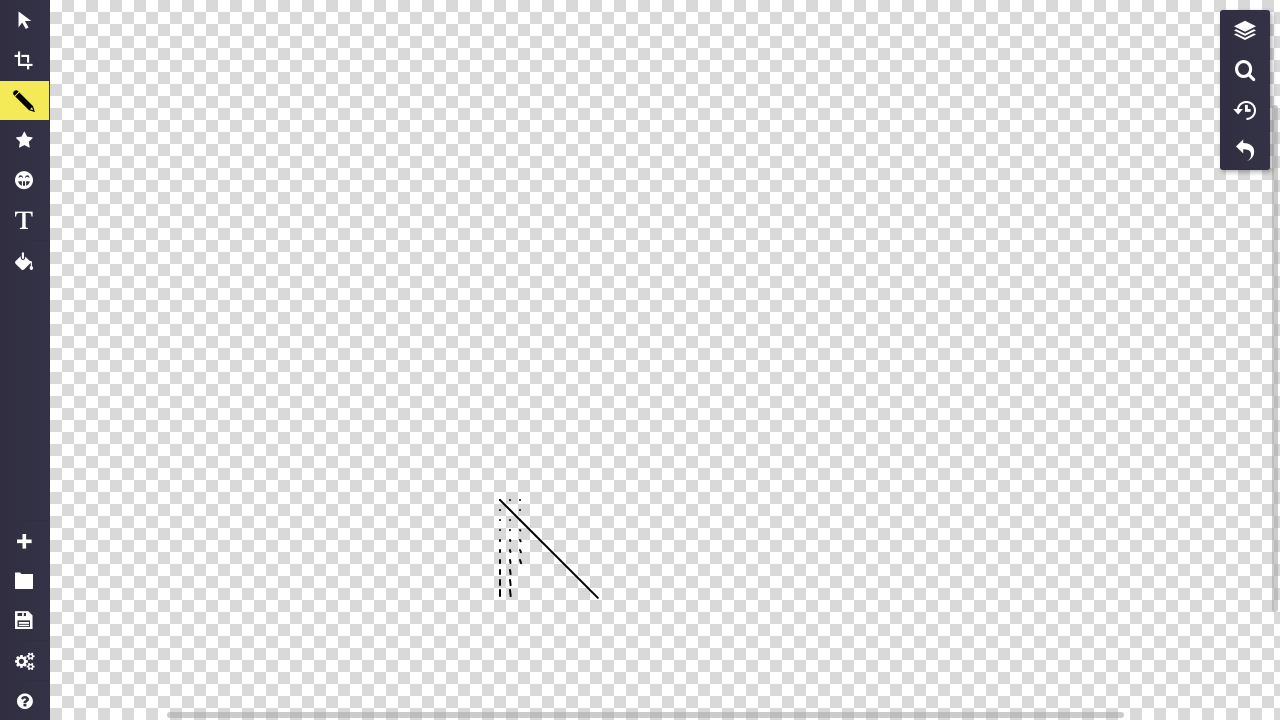

Released mouse button to complete pattern segment (i=2, a=6) at (522, 566)
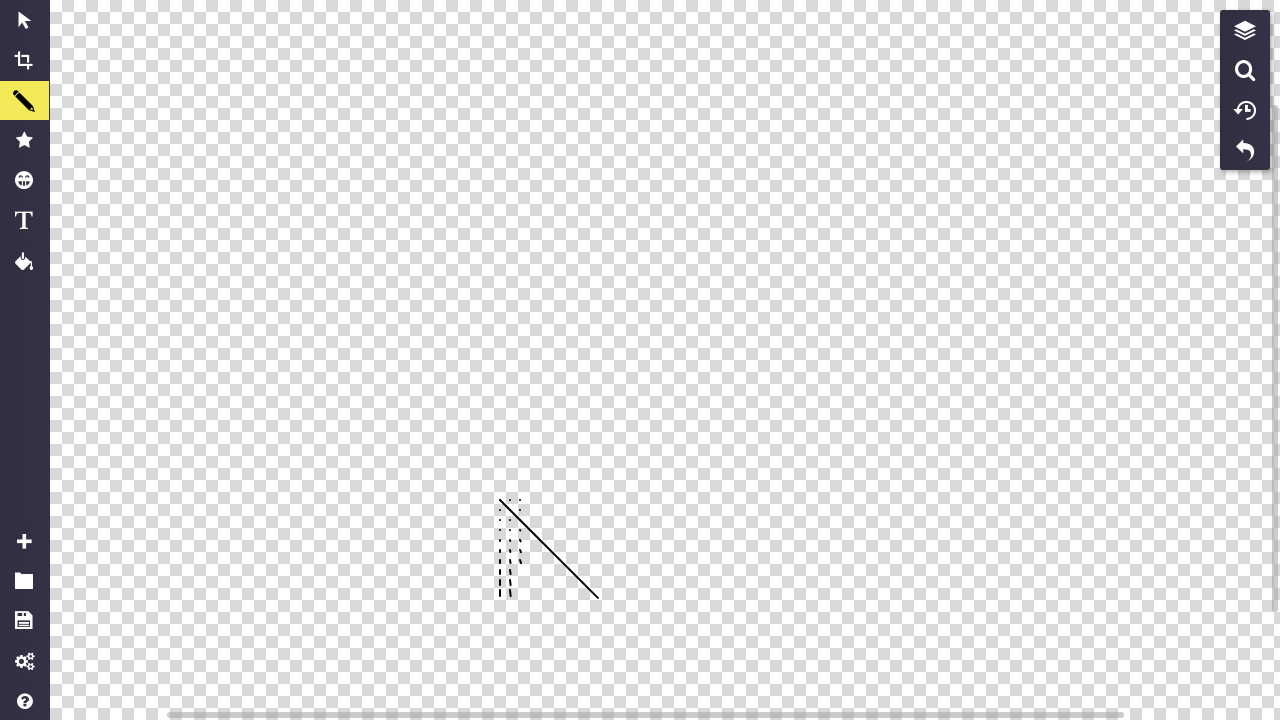

Moved mouse to position (520, 570) for pattern drawing at (520, 570)
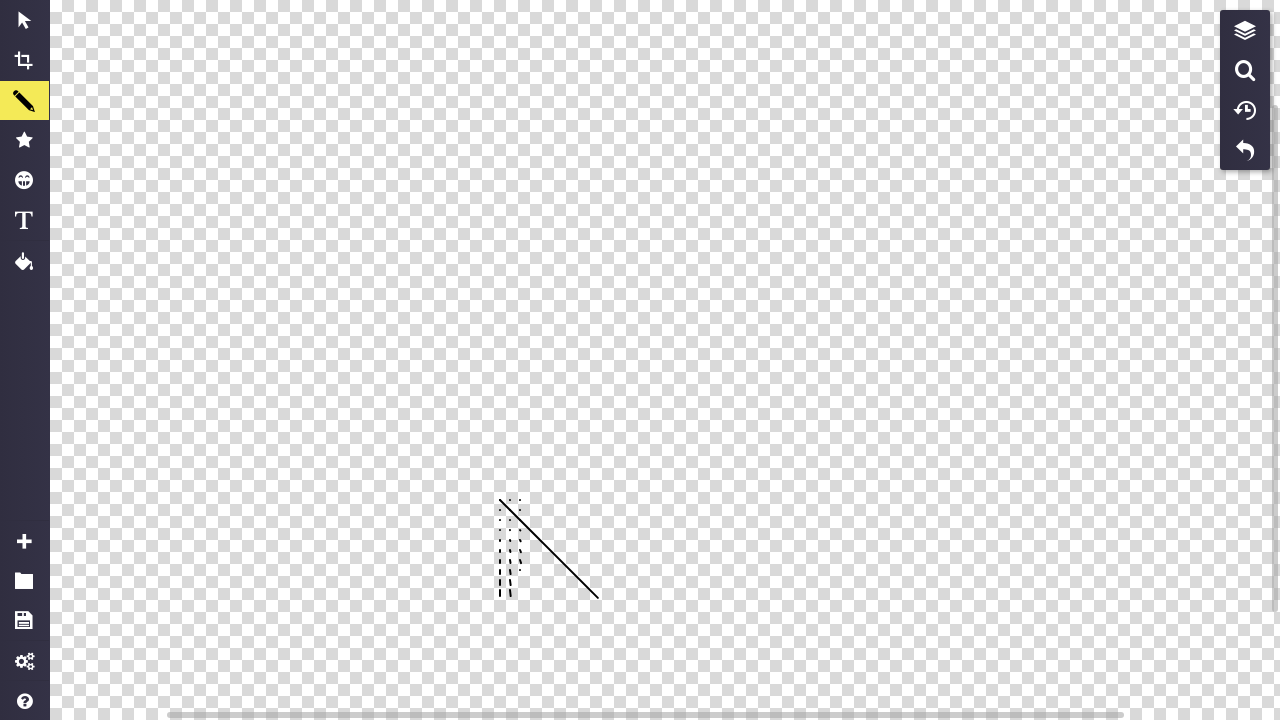

Pressed mouse button down at (520, 570) at (520, 570)
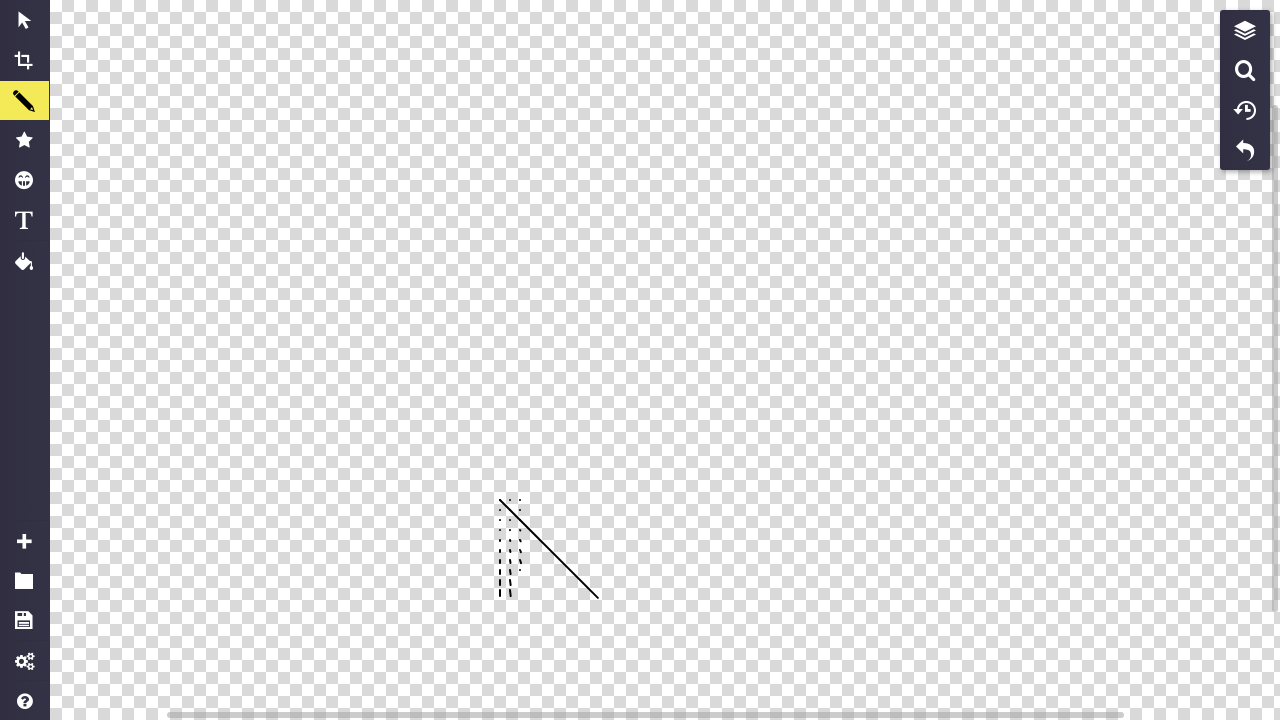

Dragged mouse to (522, 577) to draw pattern segment at (522, 577)
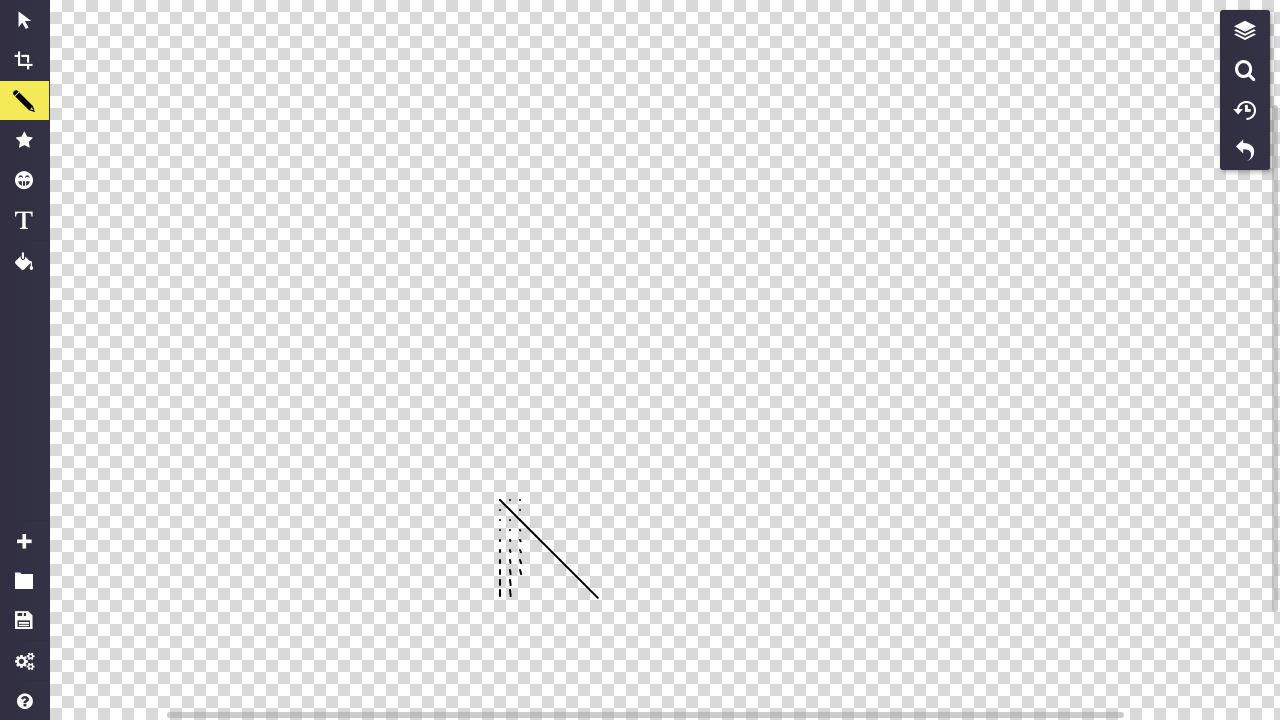

Released mouse button to complete pattern segment (i=2, a=7) at (522, 577)
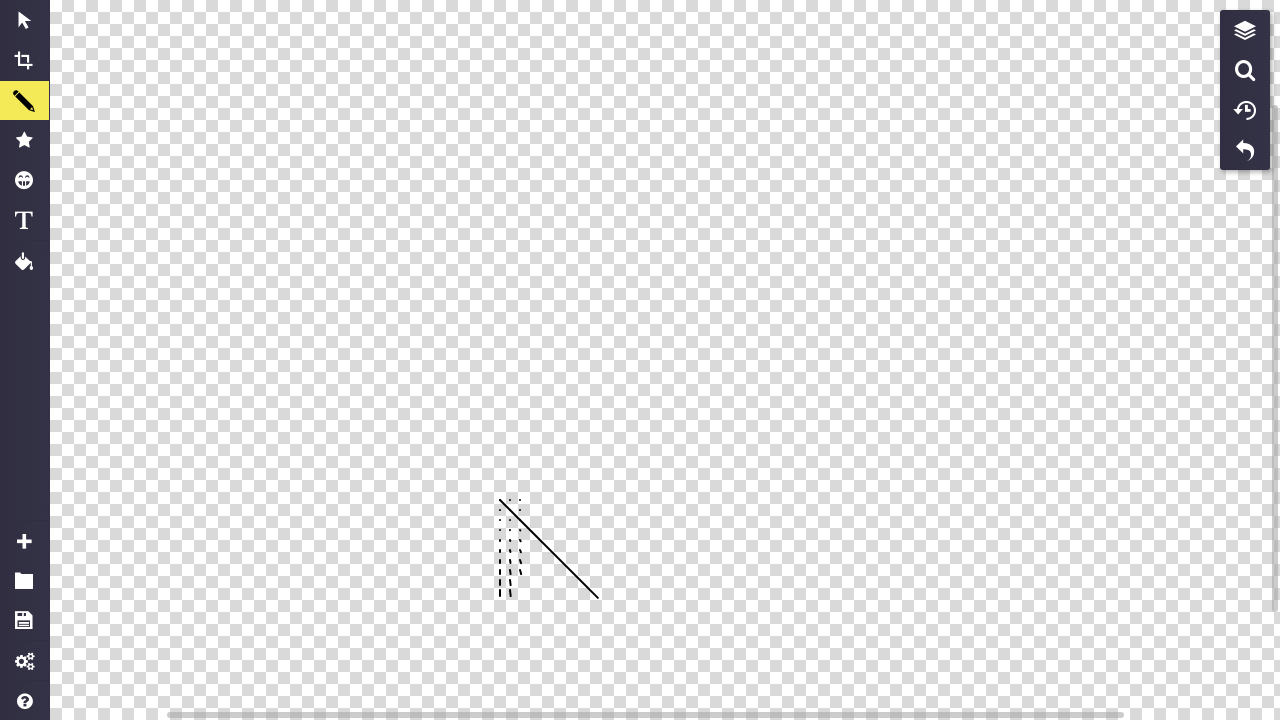

Moved mouse to position (520, 580) for pattern drawing at (520, 580)
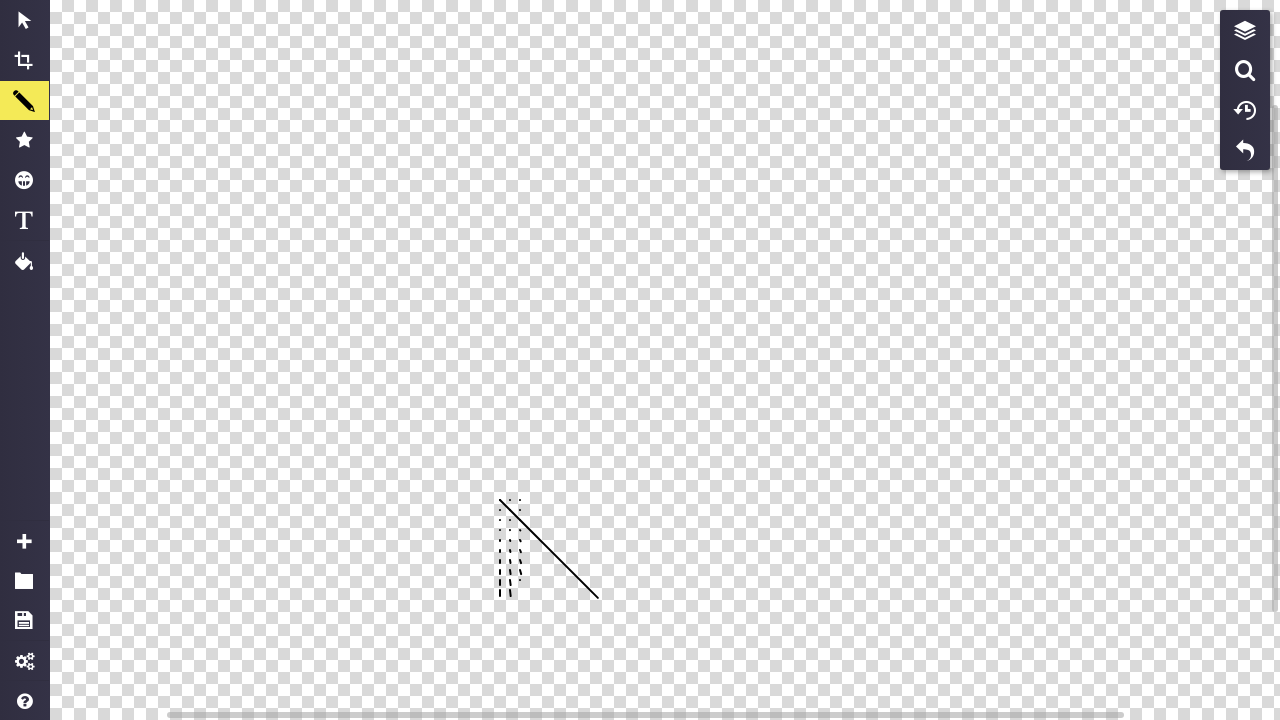

Pressed mouse button down at (520, 580) at (520, 580)
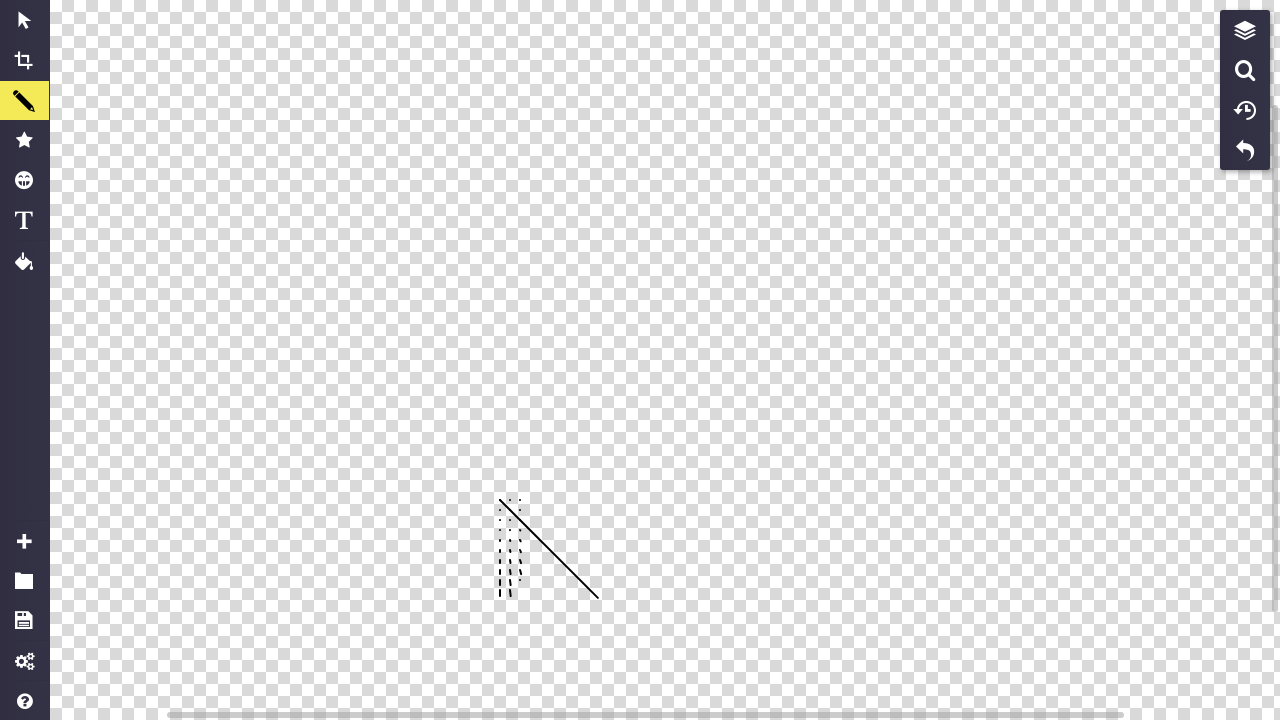

Dragged mouse to (522, 588) to draw pattern segment at (522, 588)
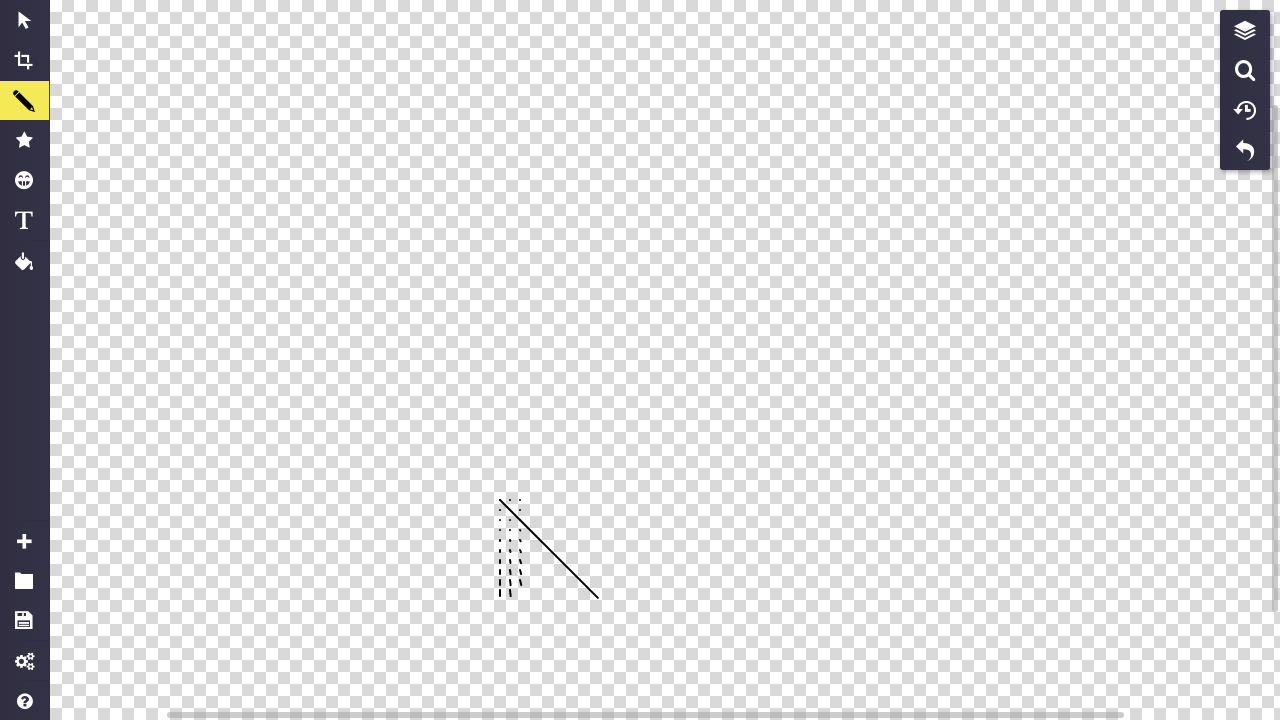

Released mouse button to complete pattern segment (i=2, a=8) at (522, 588)
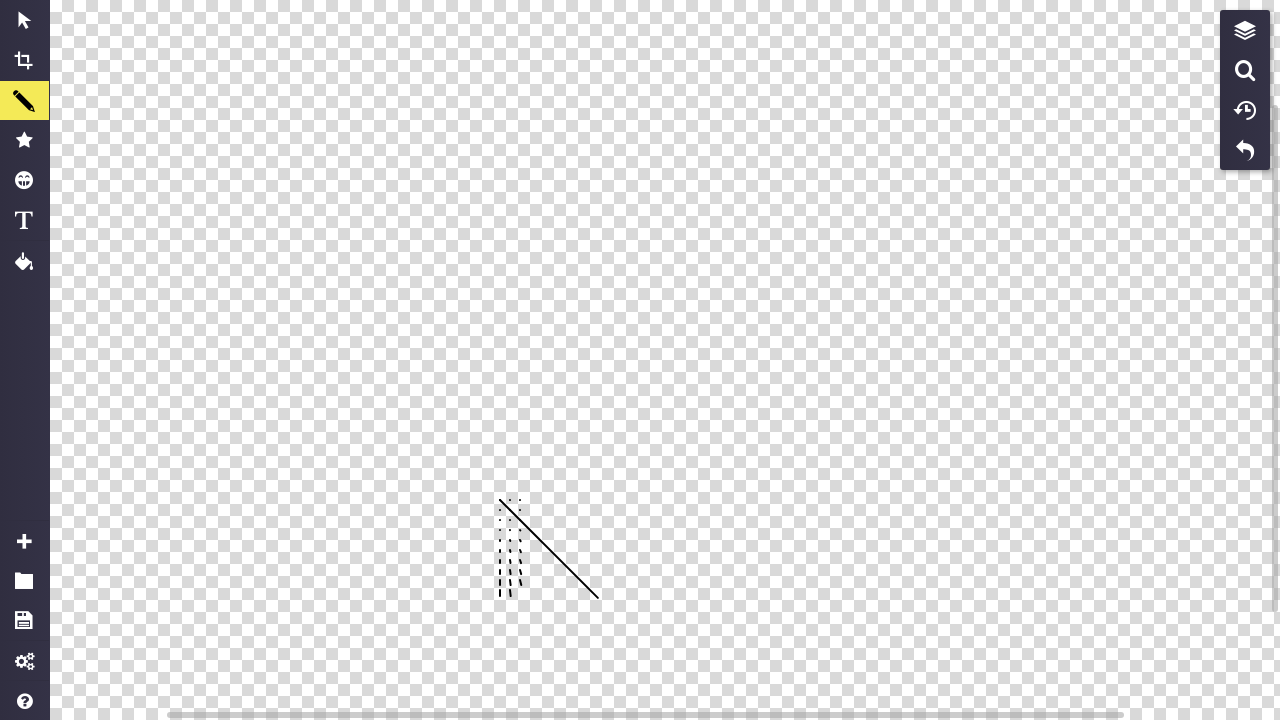

Moved mouse to position (520, 590) for pattern drawing at (520, 590)
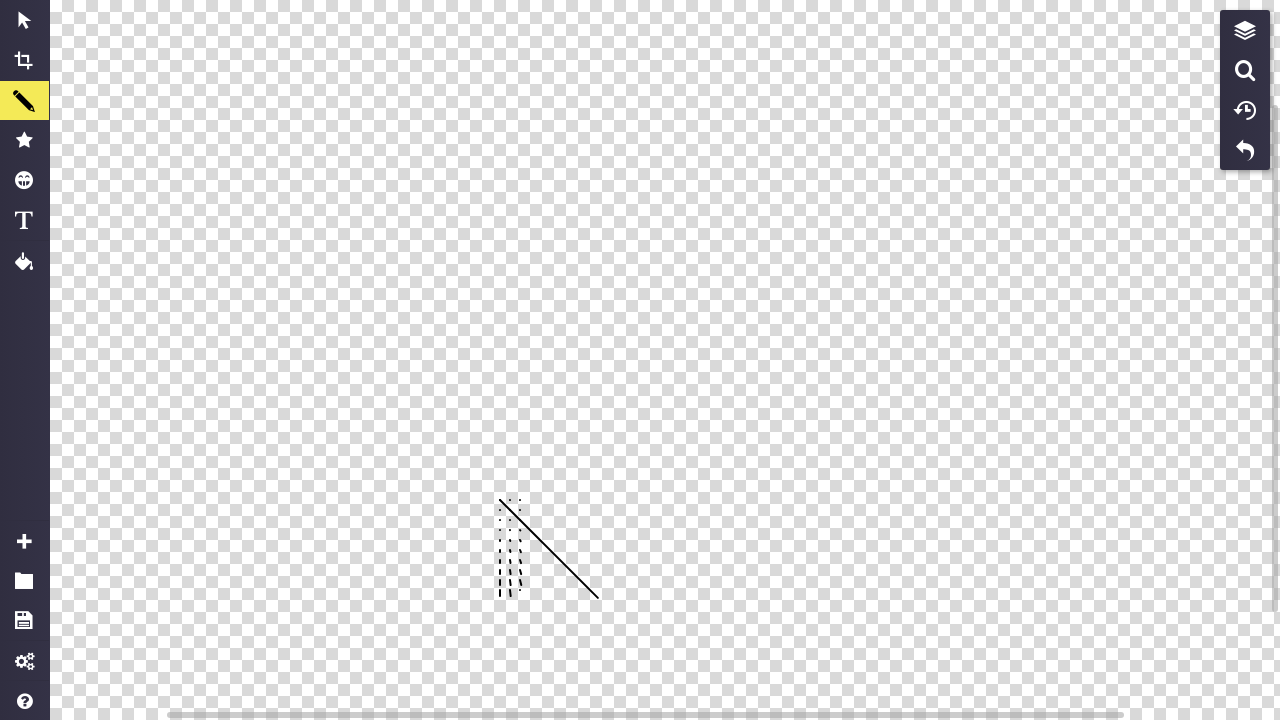

Pressed mouse button down at (520, 590) at (520, 590)
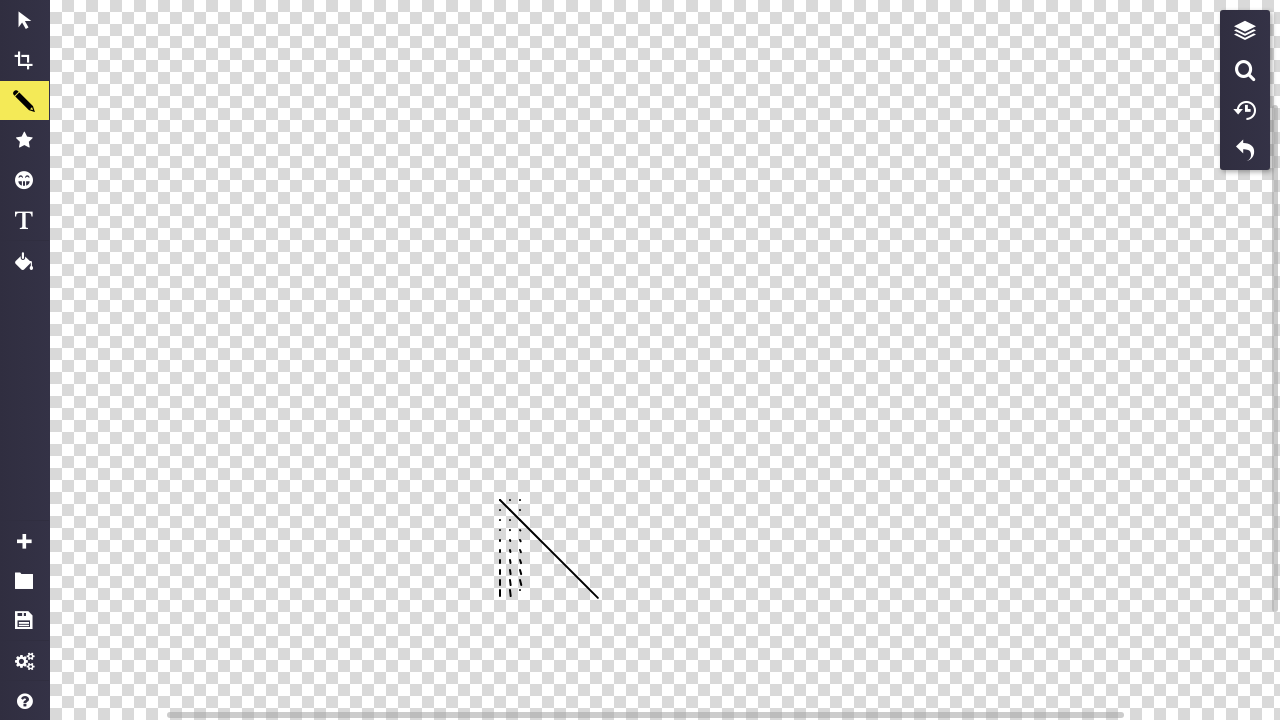

Dragged mouse to (522, 599) to draw pattern segment at (522, 599)
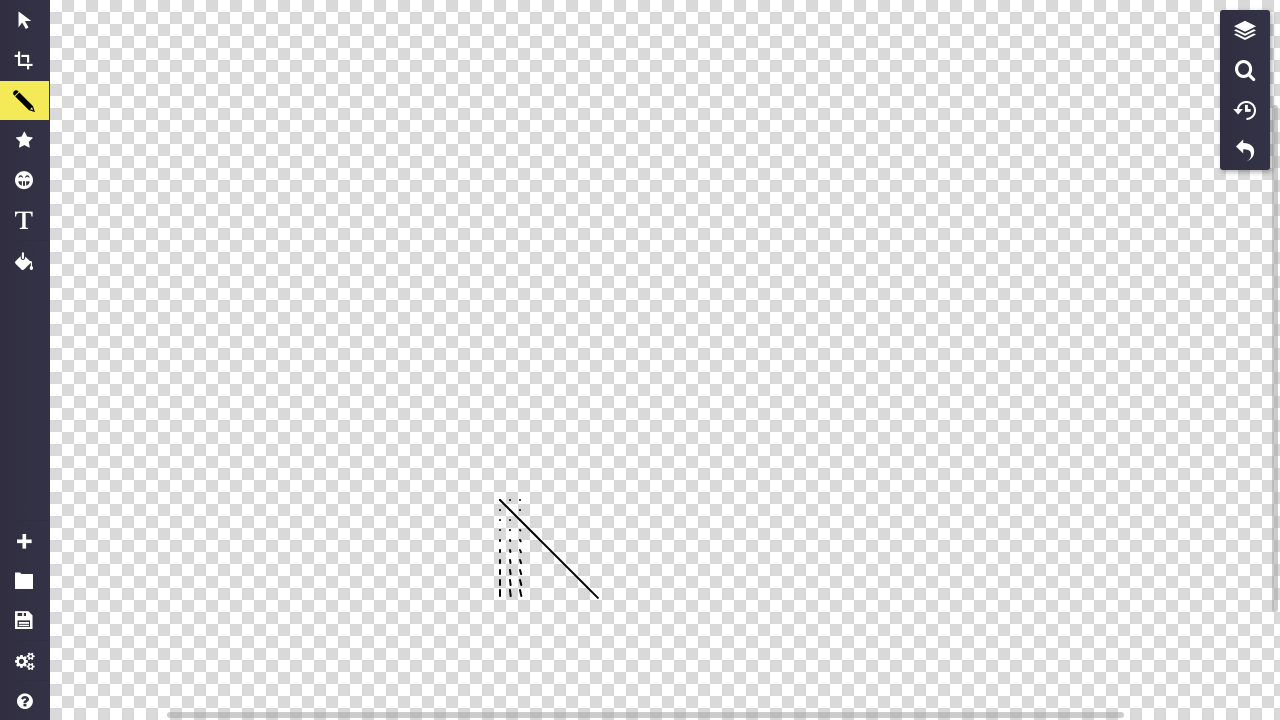

Released mouse button to complete pattern segment (i=2, a=9) at (522, 599)
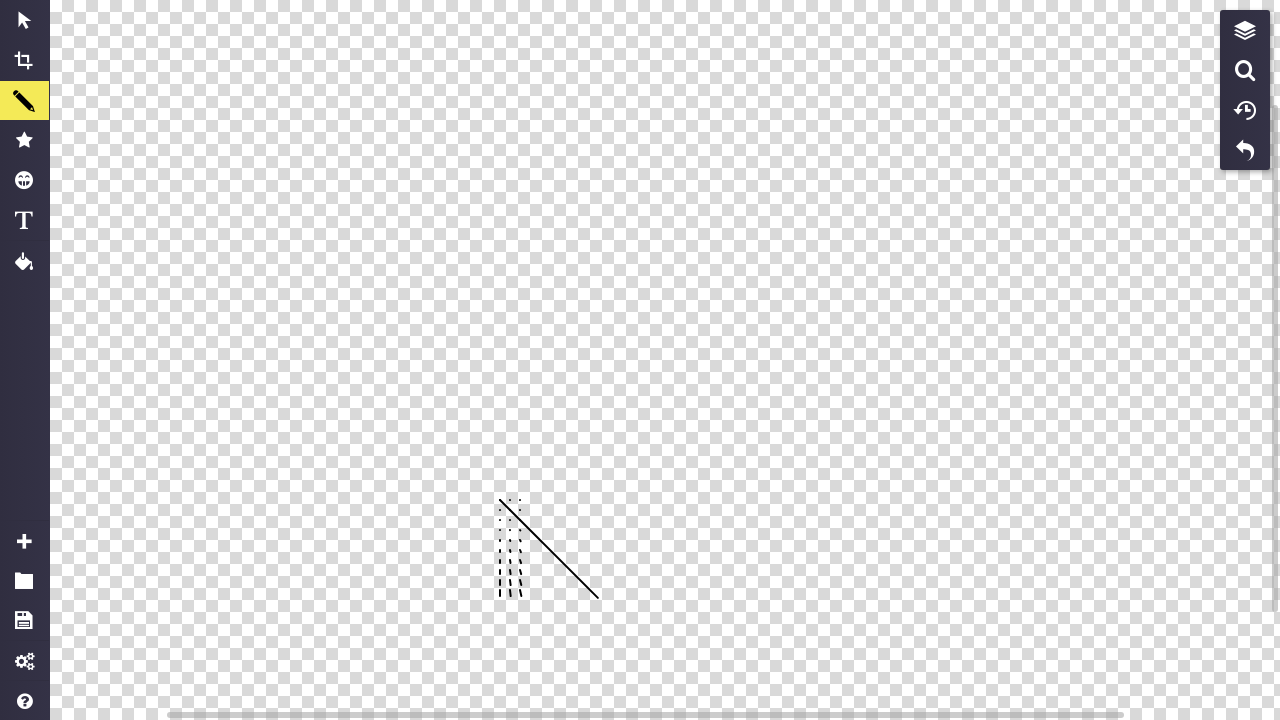

Moved mouse to position (530, 500) for pattern drawing at (530, 500)
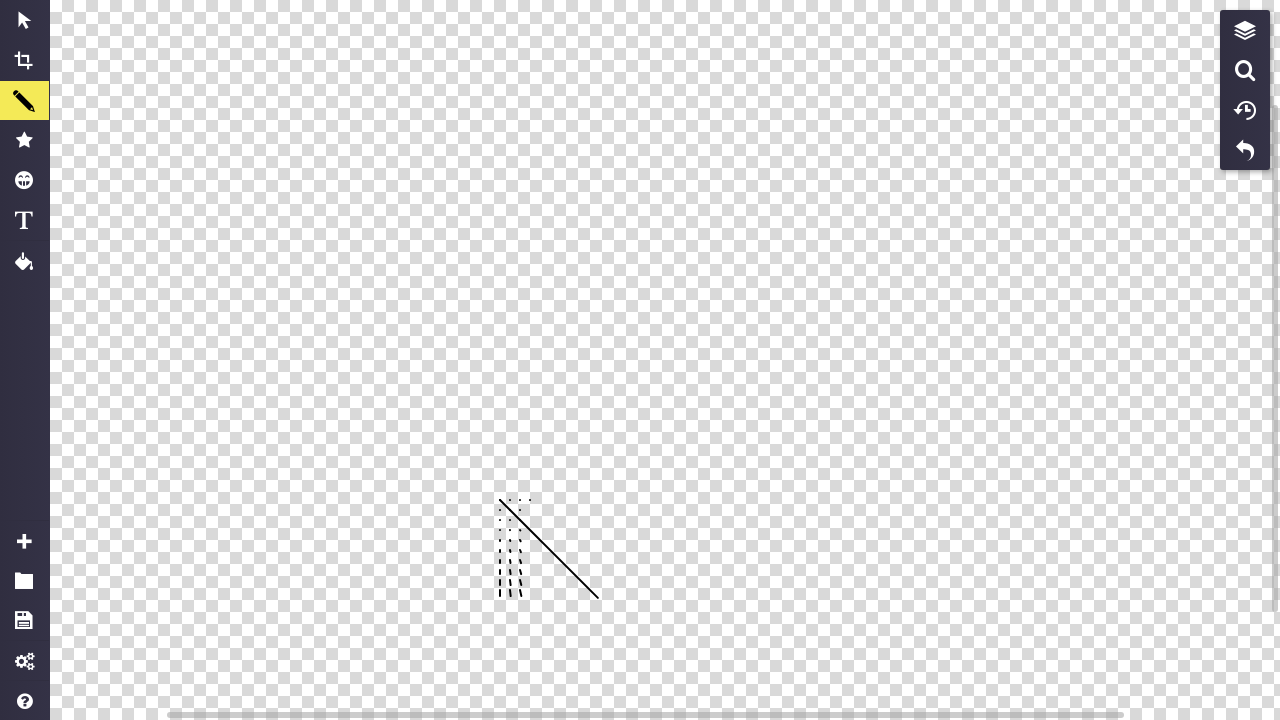

Pressed mouse button down at (530, 500) at (530, 500)
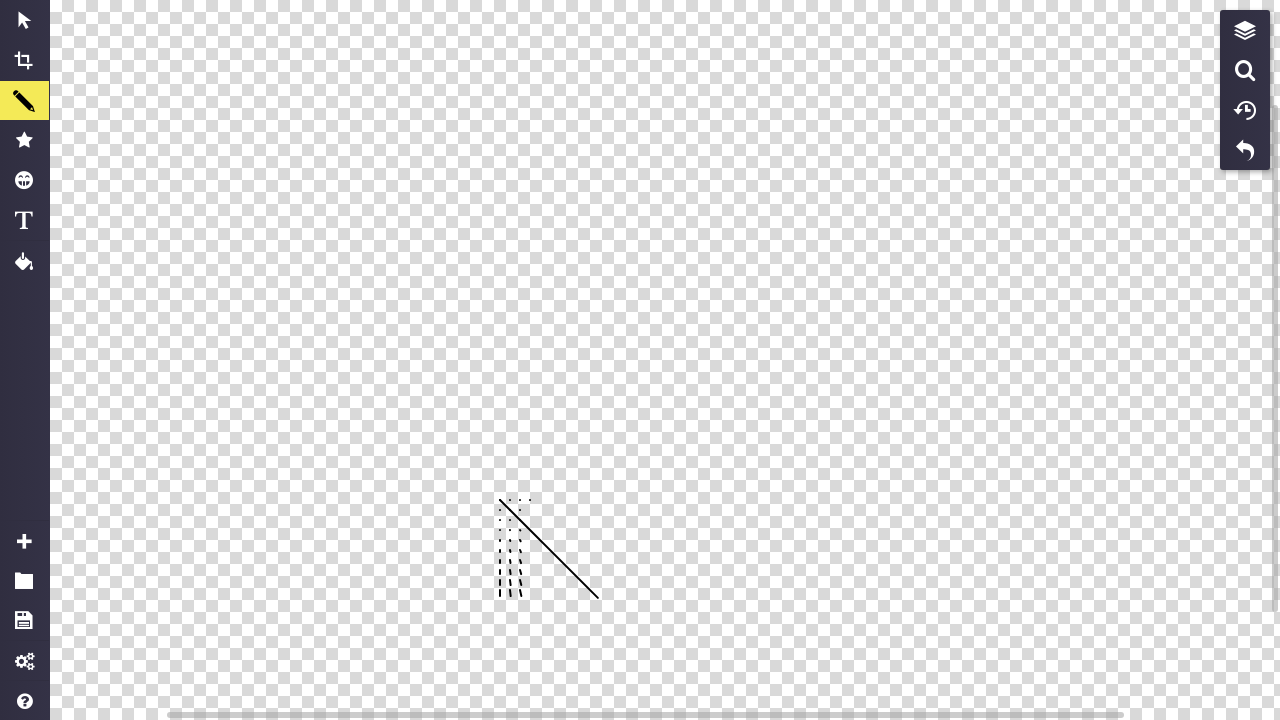

Dragged mouse to (533, 500) to draw pattern segment at (533, 500)
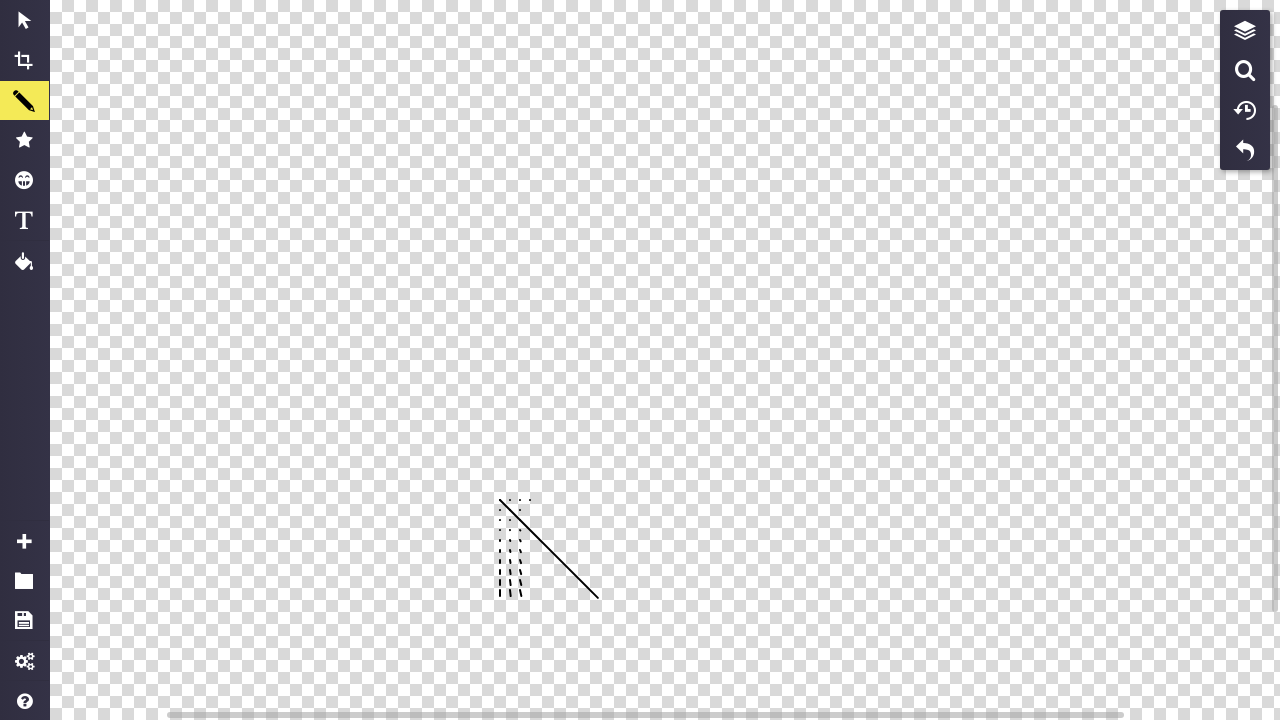

Released mouse button to complete pattern segment (i=3, a=0) at (533, 500)
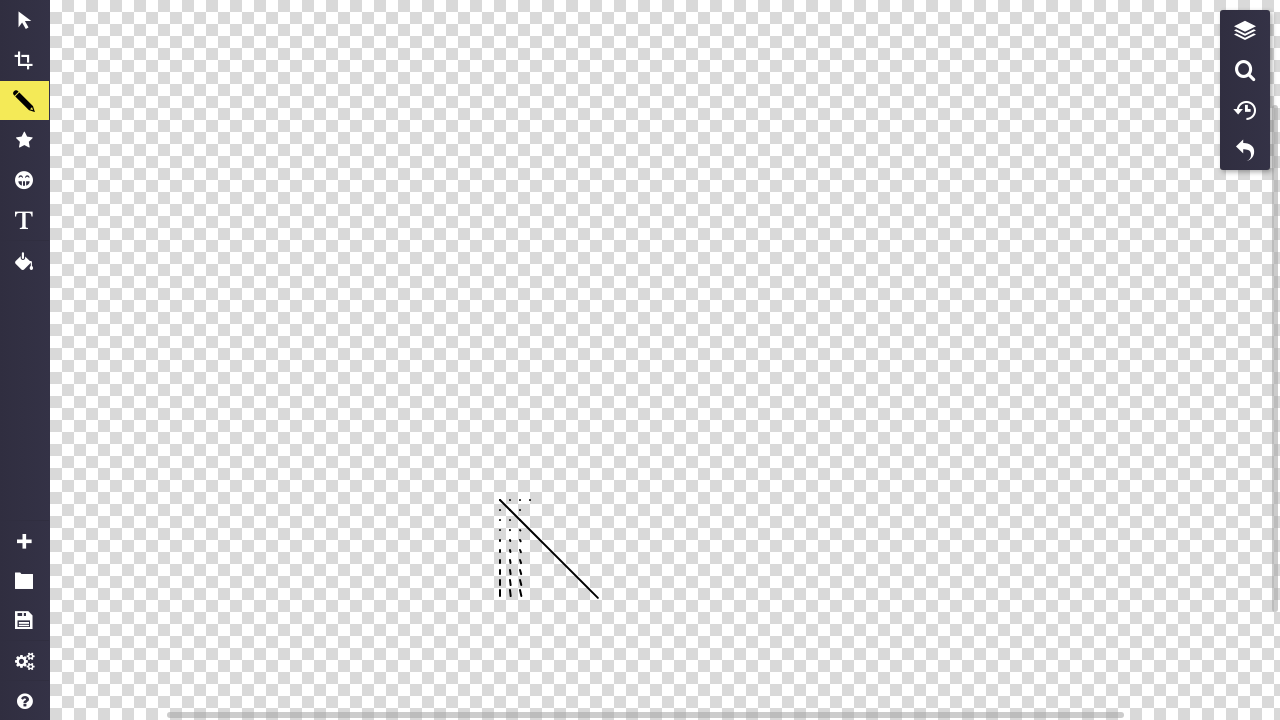

Moved mouse to position (530, 510) for pattern drawing at (530, 510)
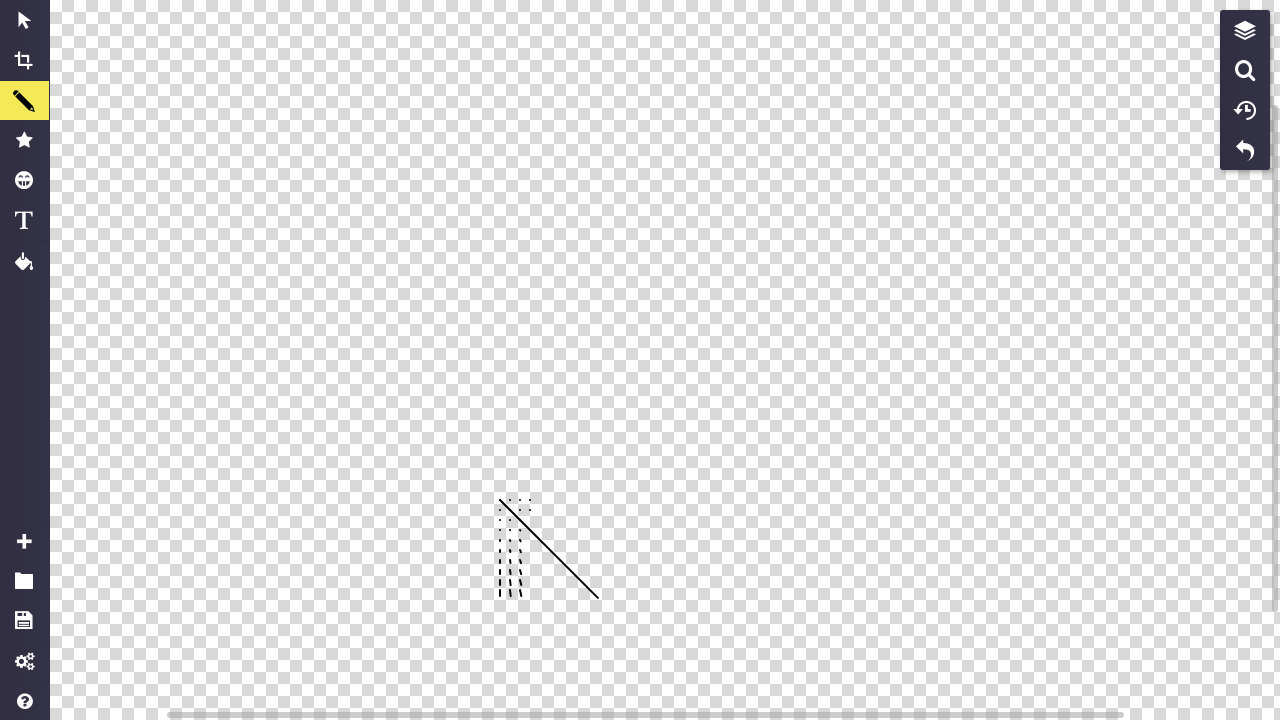

Pressed mouse button down at (530, 510) at (530, 510)
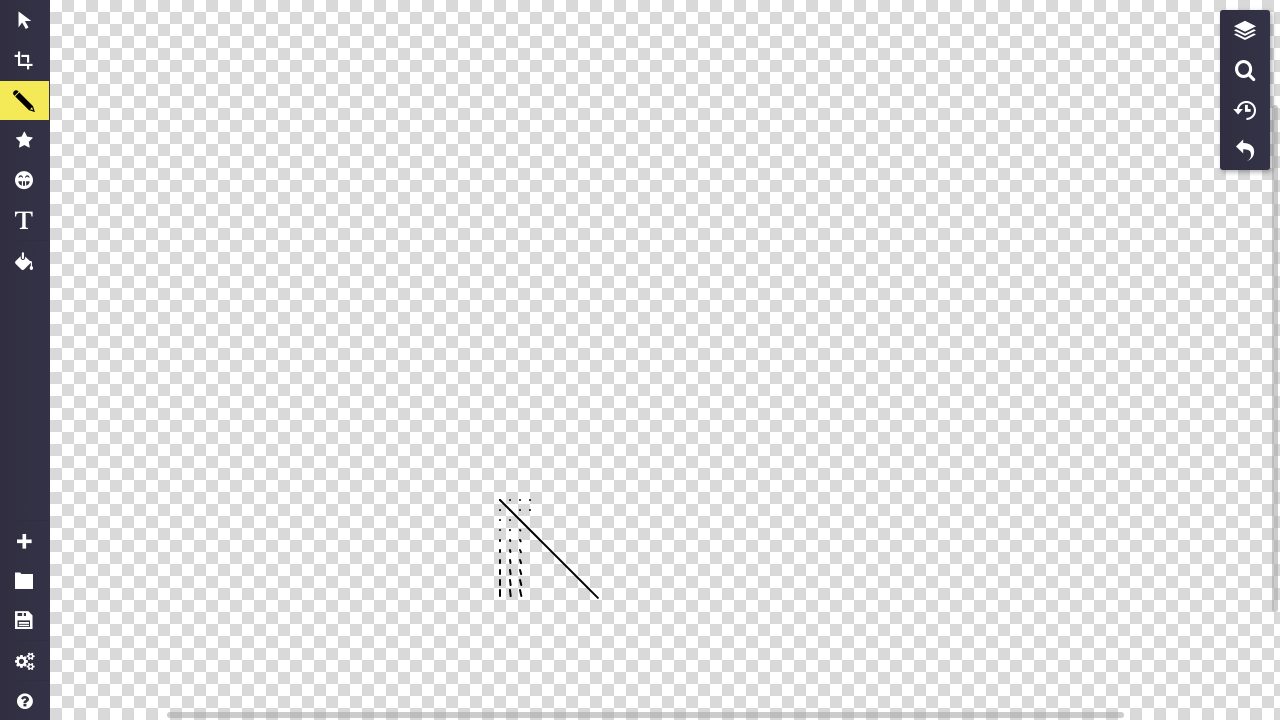

Dragged mouse to (533, 511) to draw pattern segment at (533, 511)
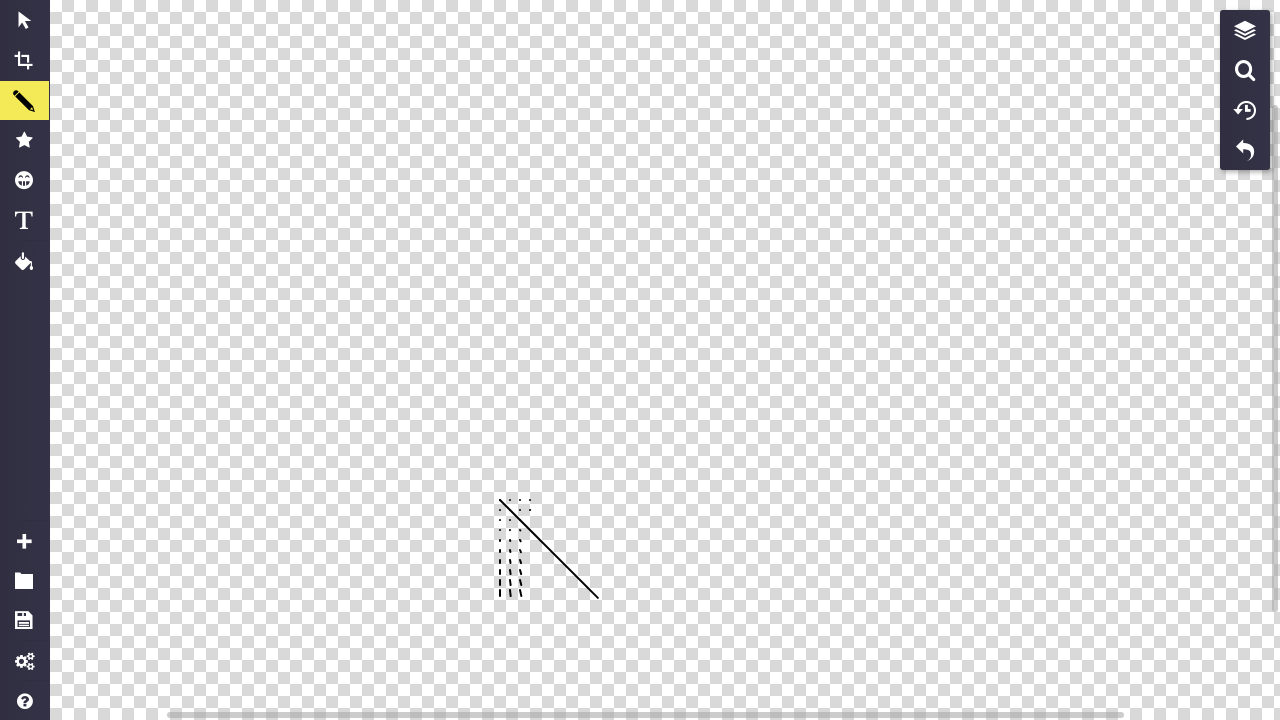

Released mouse button to complete pattern segment (i=3, a=1) at (533, 511)
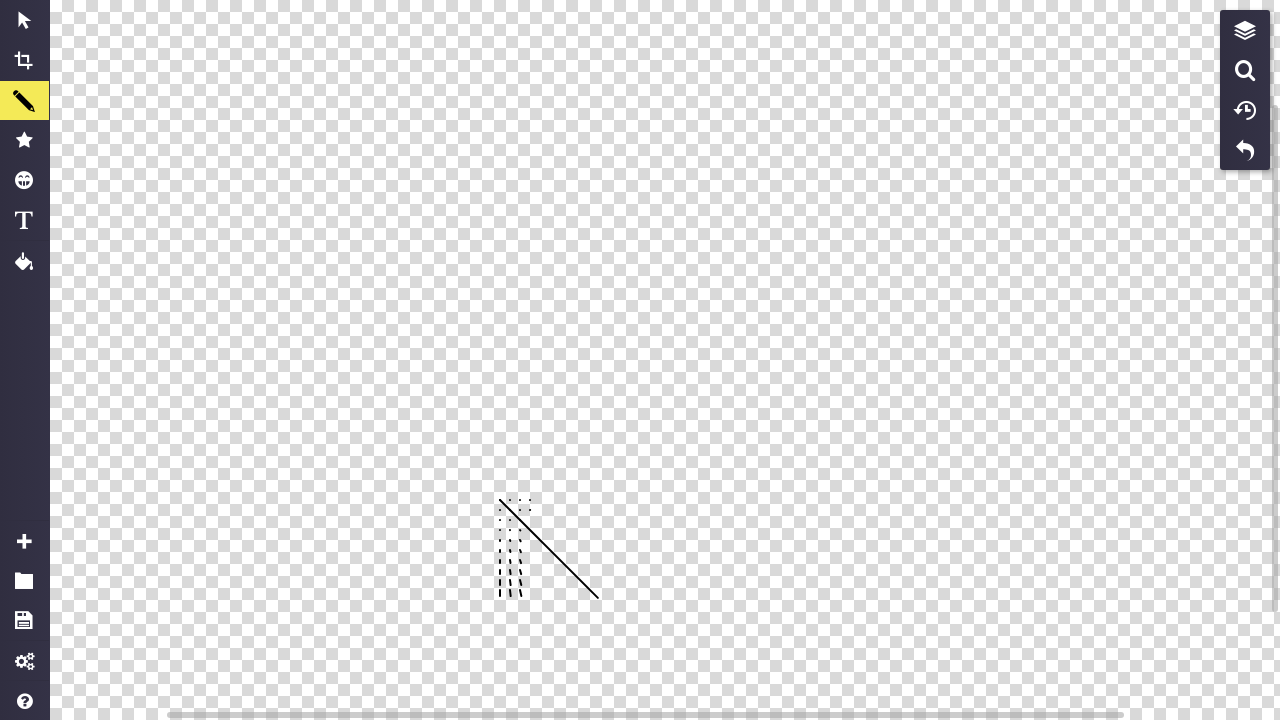

Moved mouse to position (530, 520) for pattern drawing at (530, 520)
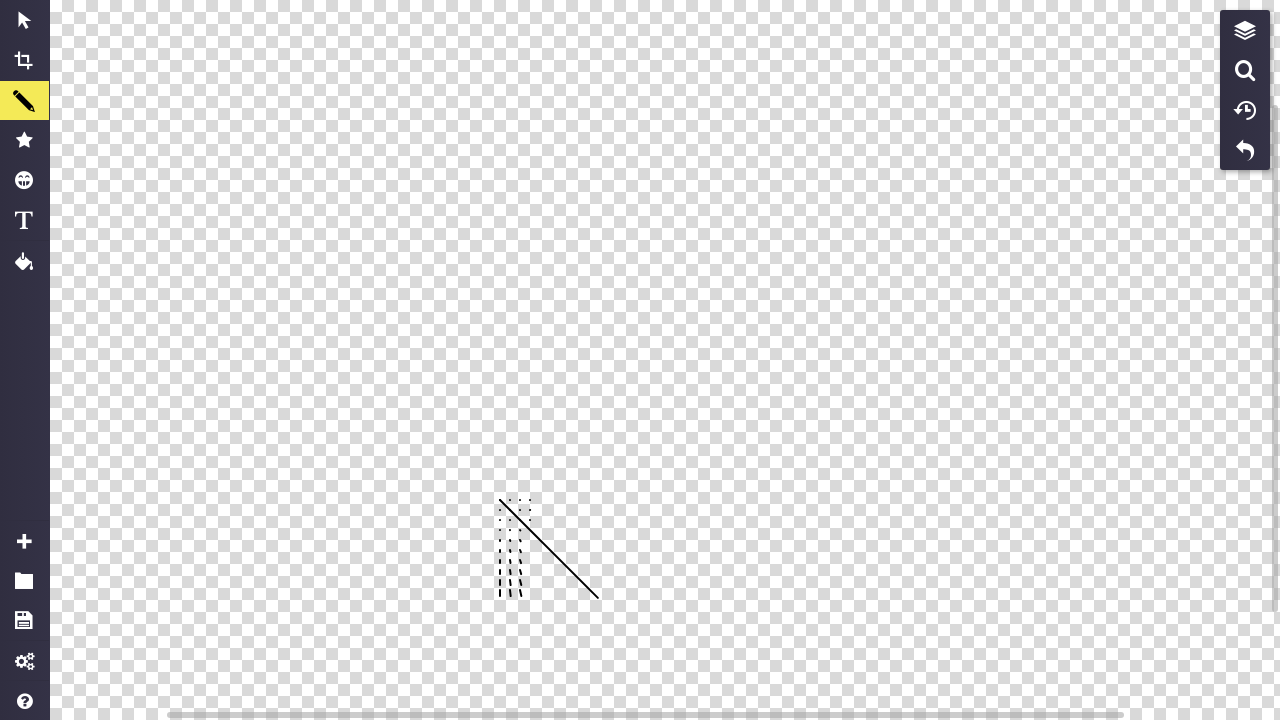

Pressed mouse button down at (530, 520) at (530, 520)
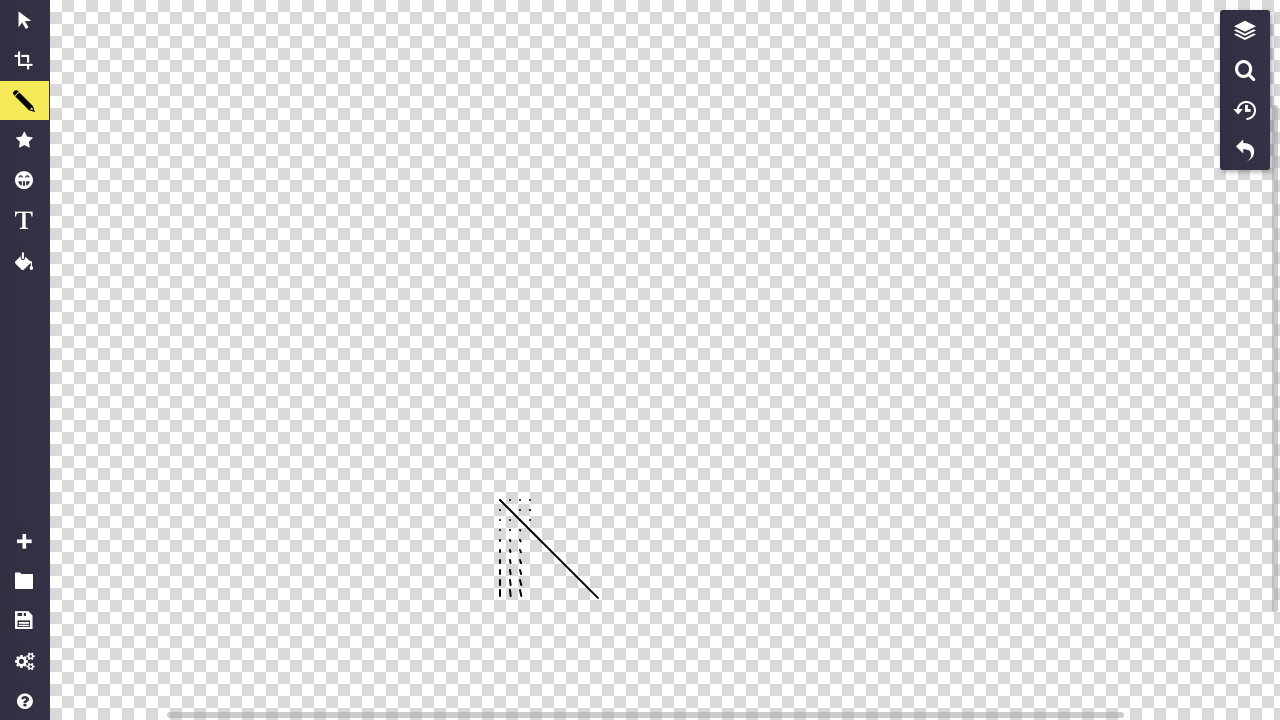

Dragged mouse to (533, 522) to draw pattern segment at (533, 522)
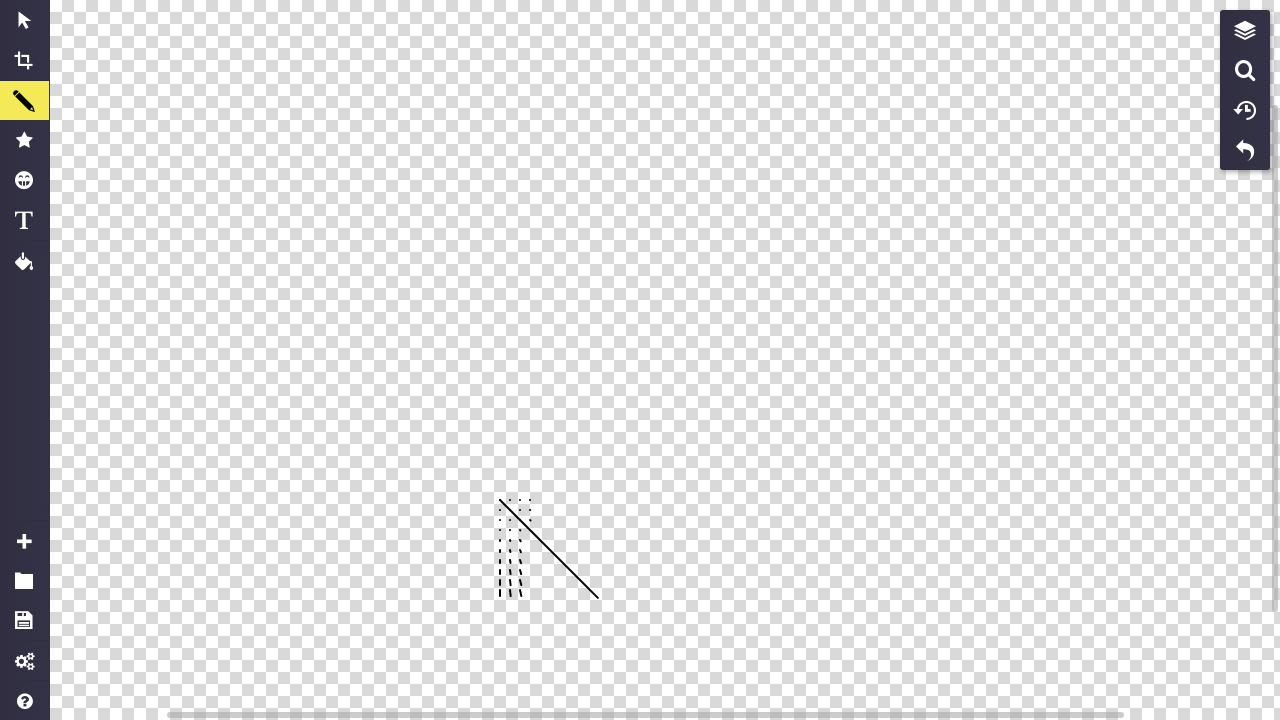

Released mouse button to complete pattern segment (i=3, a=2) at (533, 522)
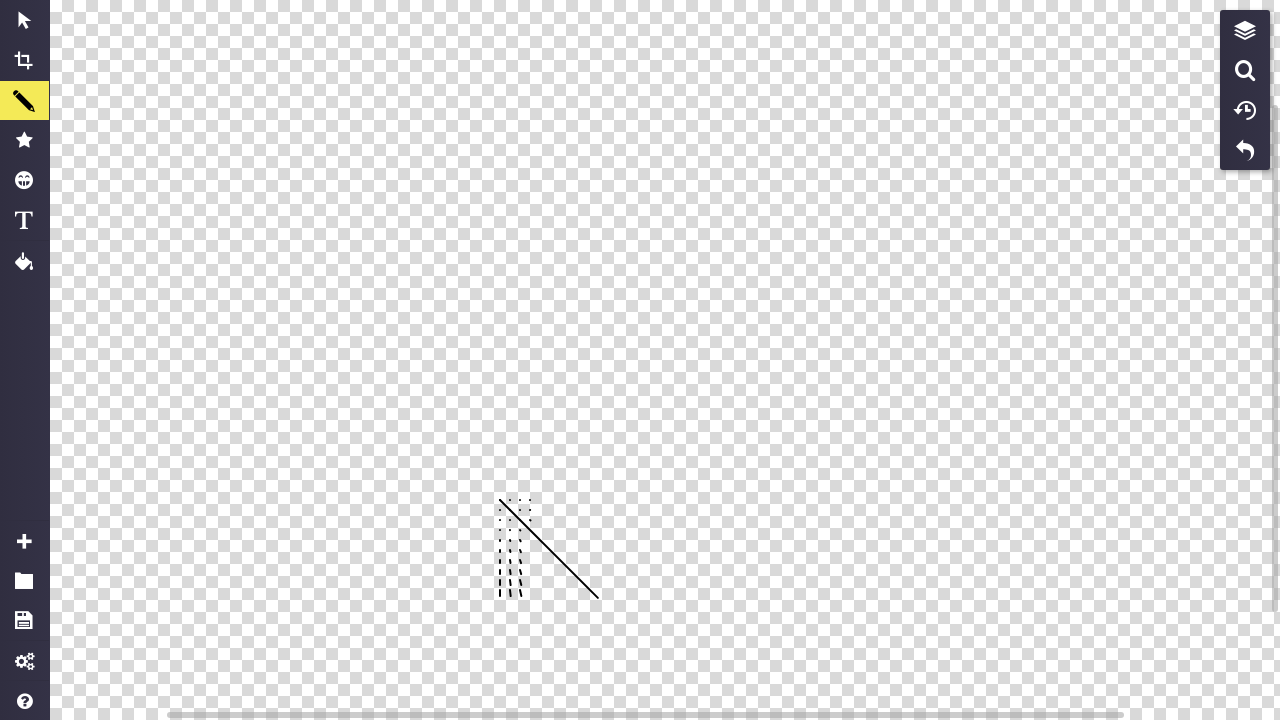

Moved mouse to position (530, 530) for pattern drawing at (530, 530)
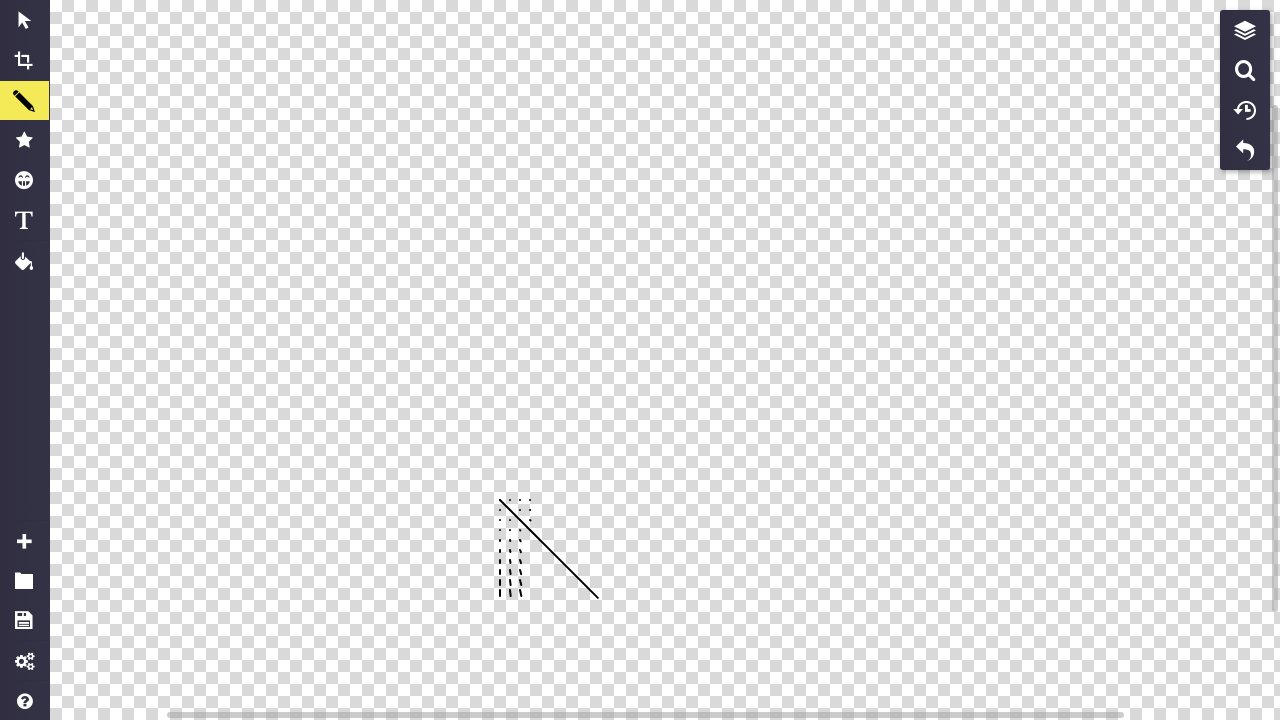

Pressed mouse button down at (530, 530) at (530, 530)
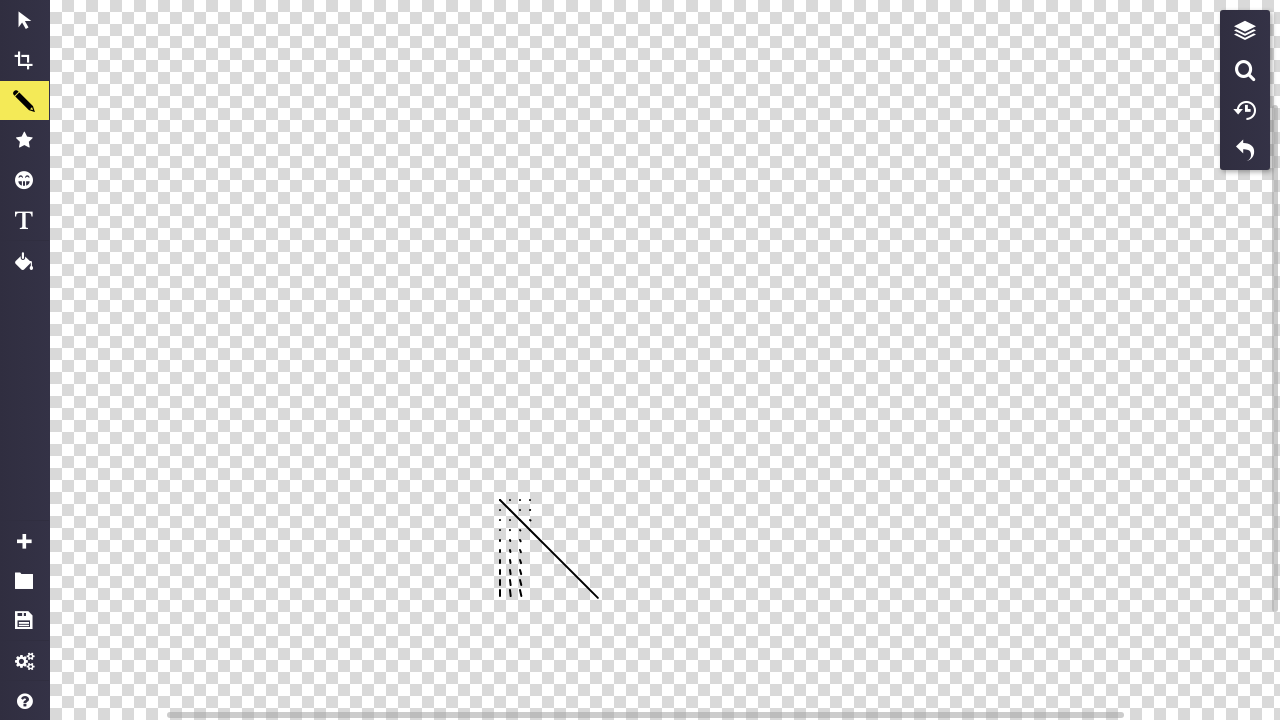

Dragged mouse to (533, 533) to draw pattern segment at (533, 533)
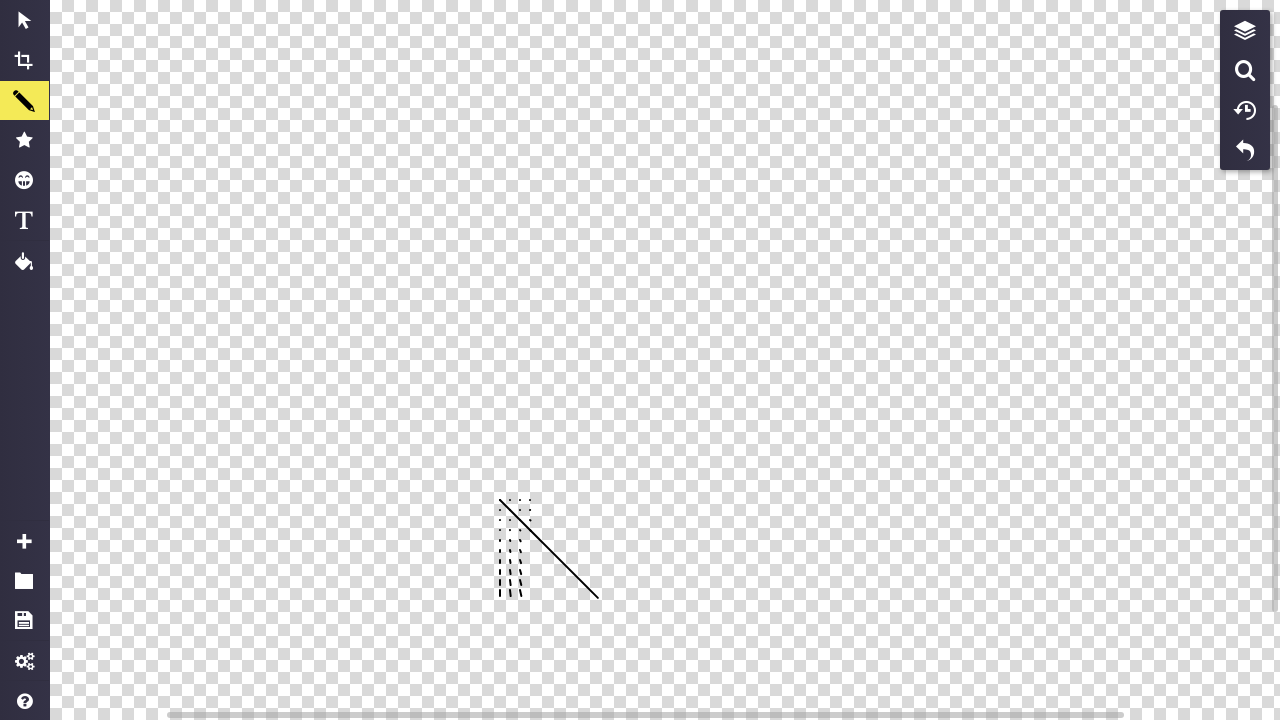

Released mouse button to complete pattern segment (i=3, a=3) at (533, 533)
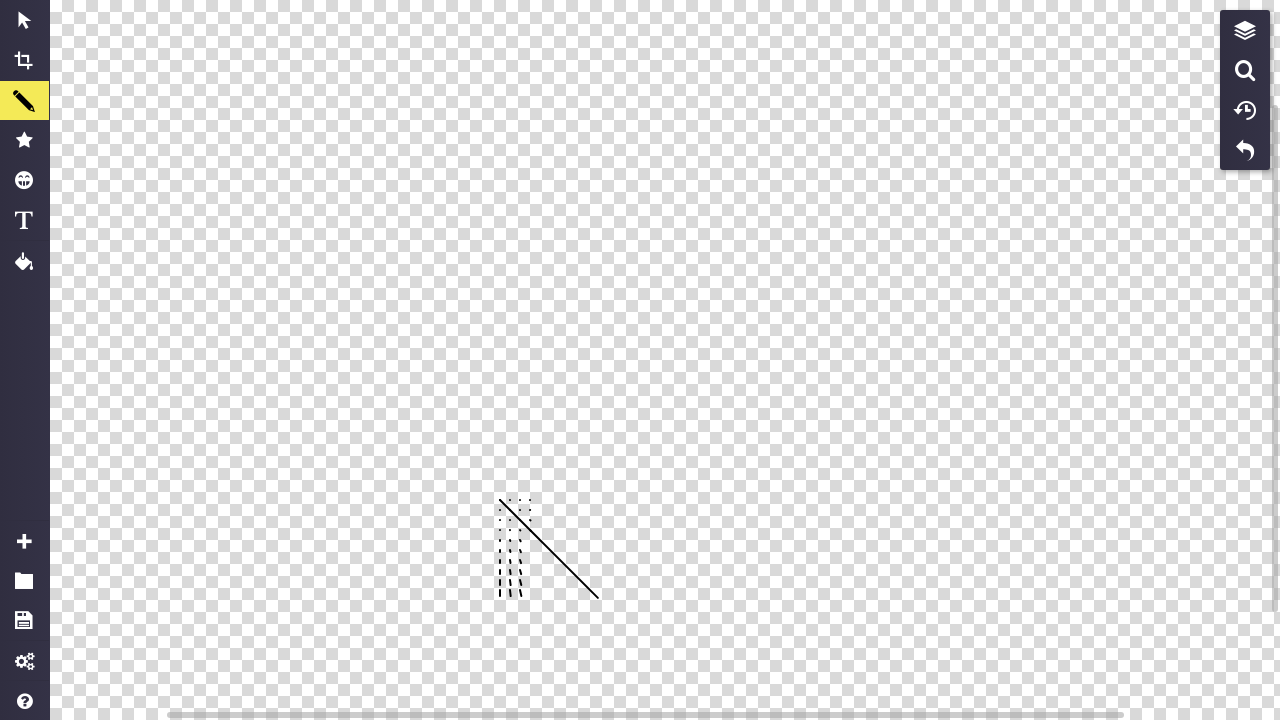

Moved mouse to position (530, 540) for pattern drawing at (530, 540)
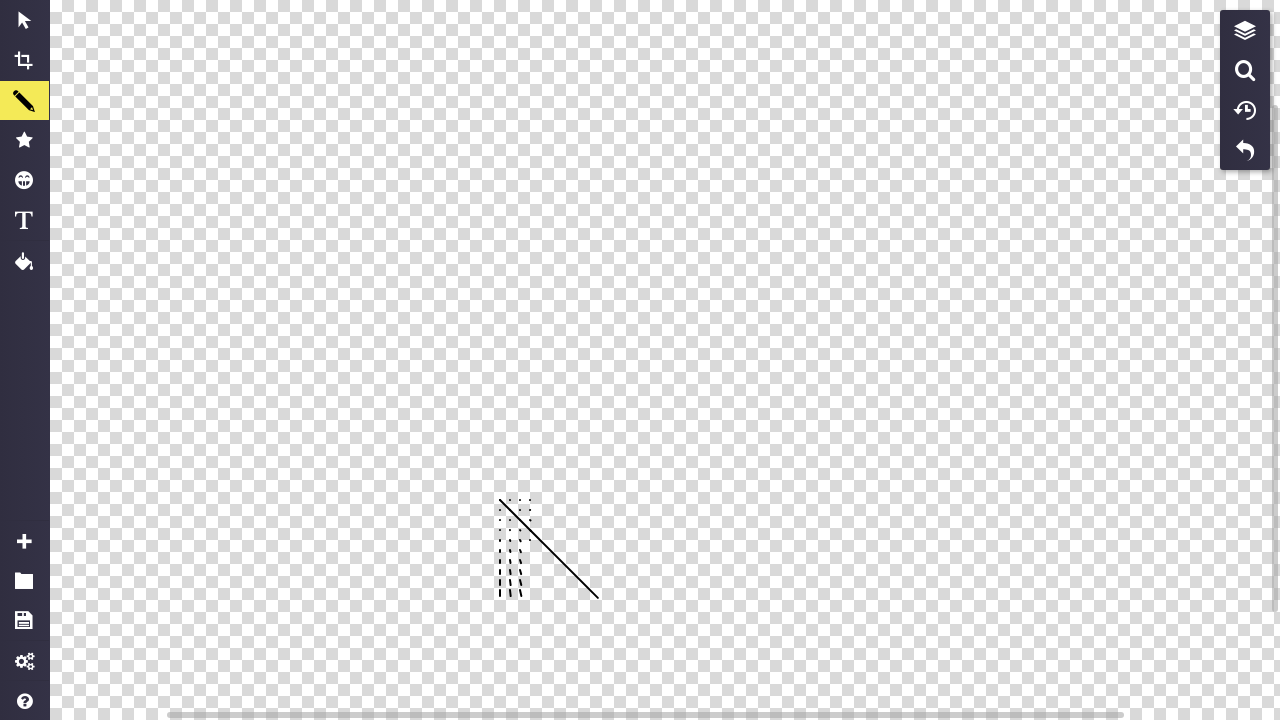

Pressed mouse button down at (530, 540) at (530, 540)
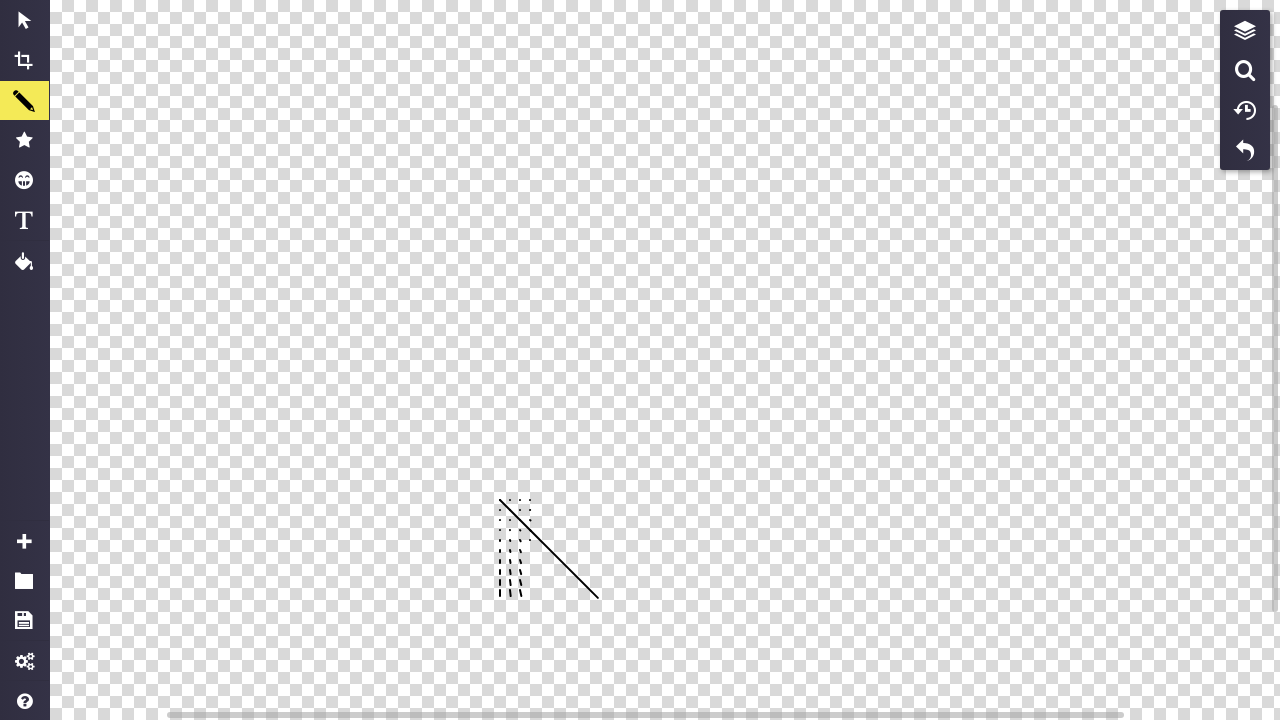

Dragged mouse to (533, 544) to draw pattern segment at (533, 544)
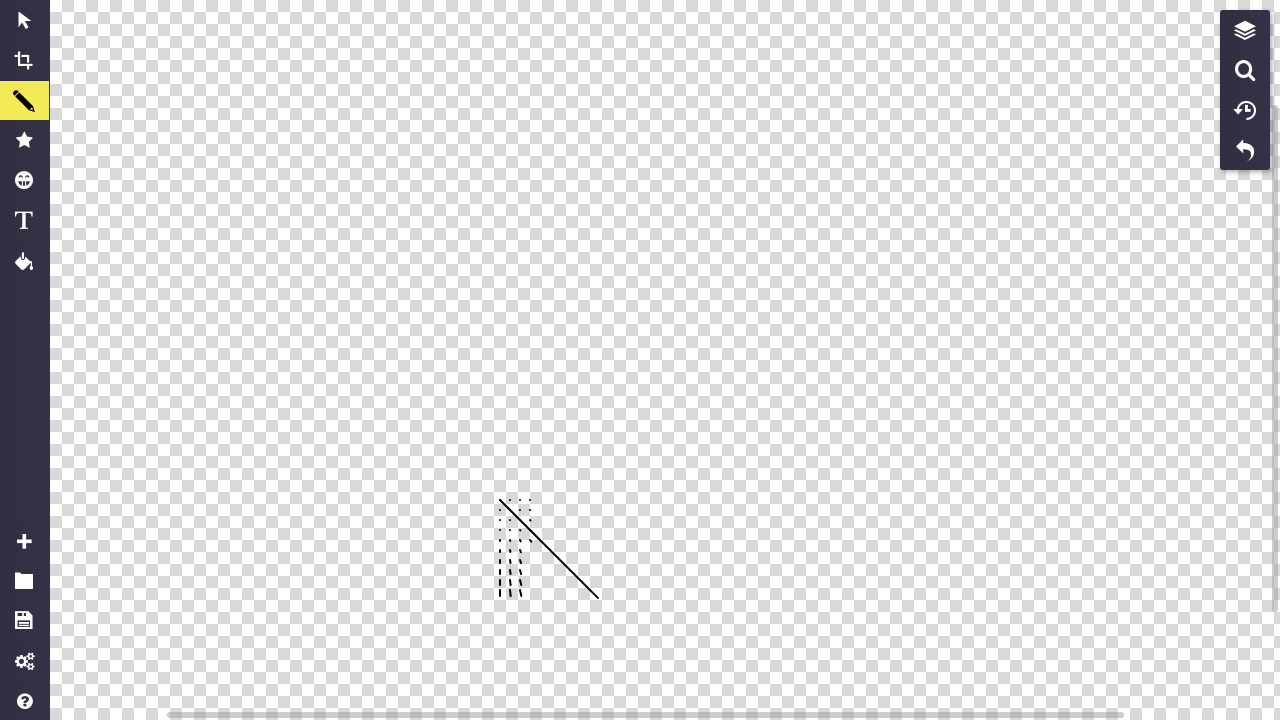

Released mouse button to complete pattern segment (i=3, a=4) at (533, 544)
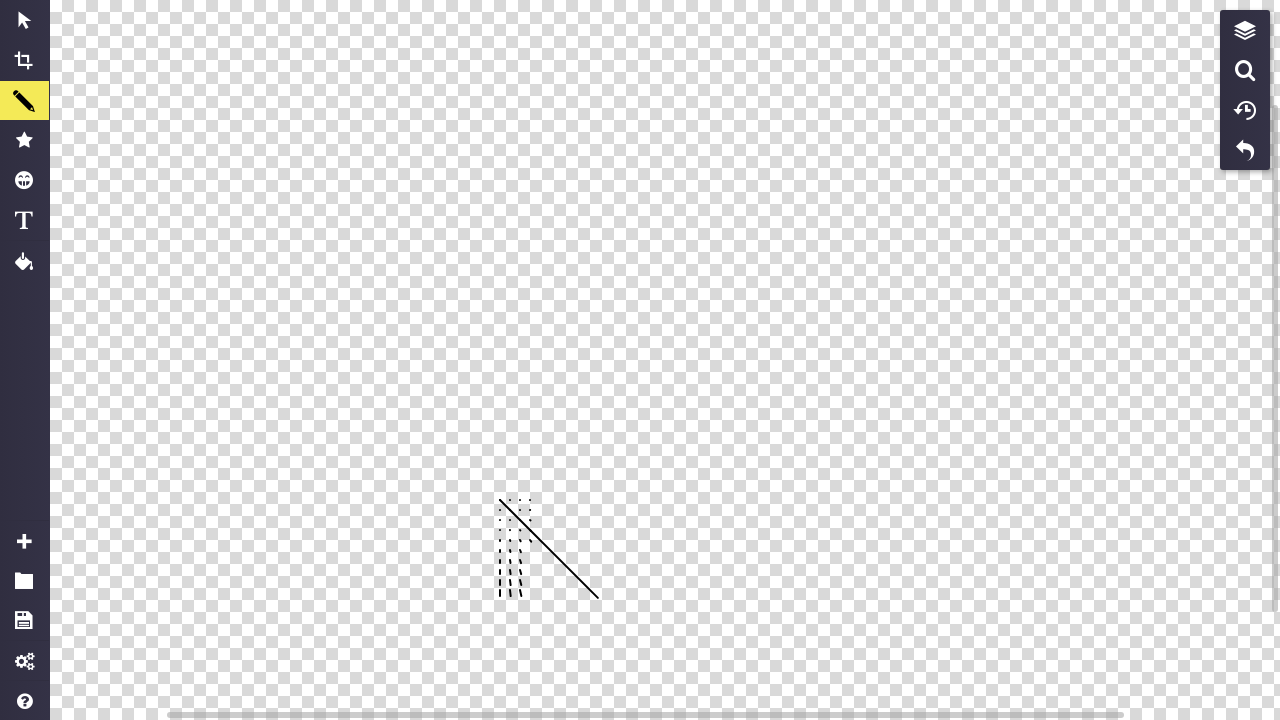

Moved mouse to position (530, 550) for pattern drawing at (530, 550)
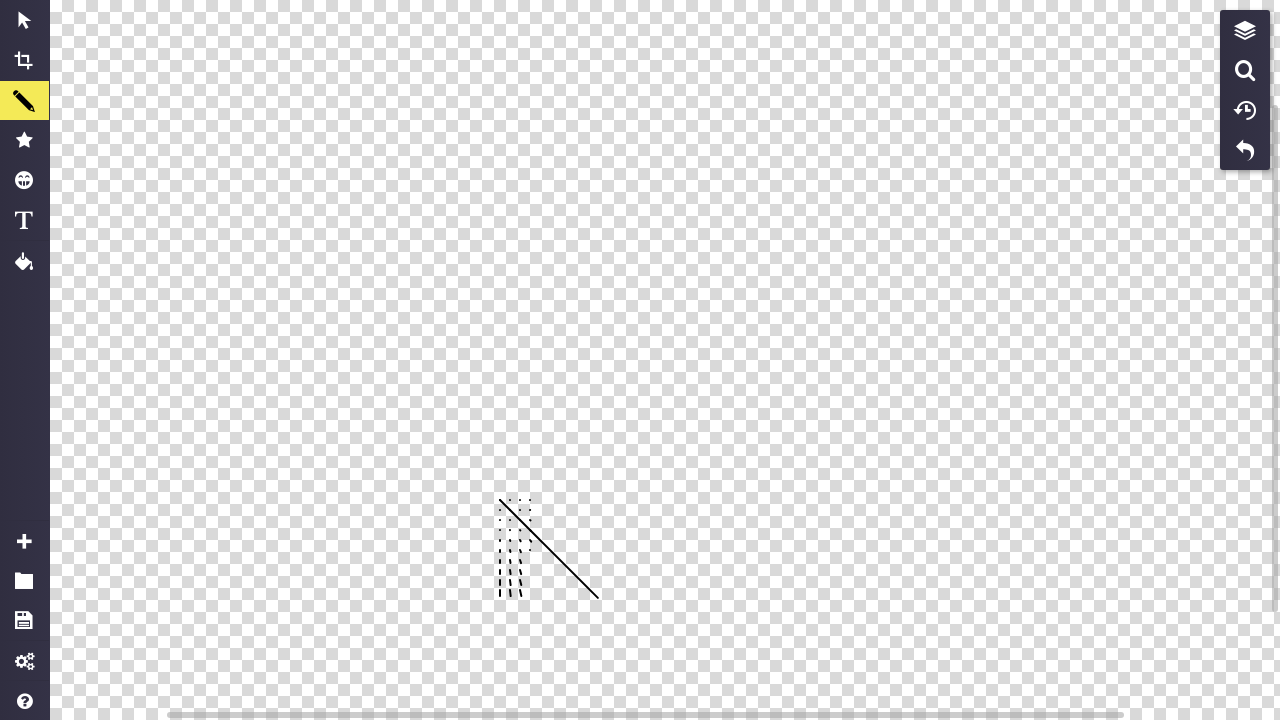

Pressed mouse button down at (530, 550) at (530, 550)
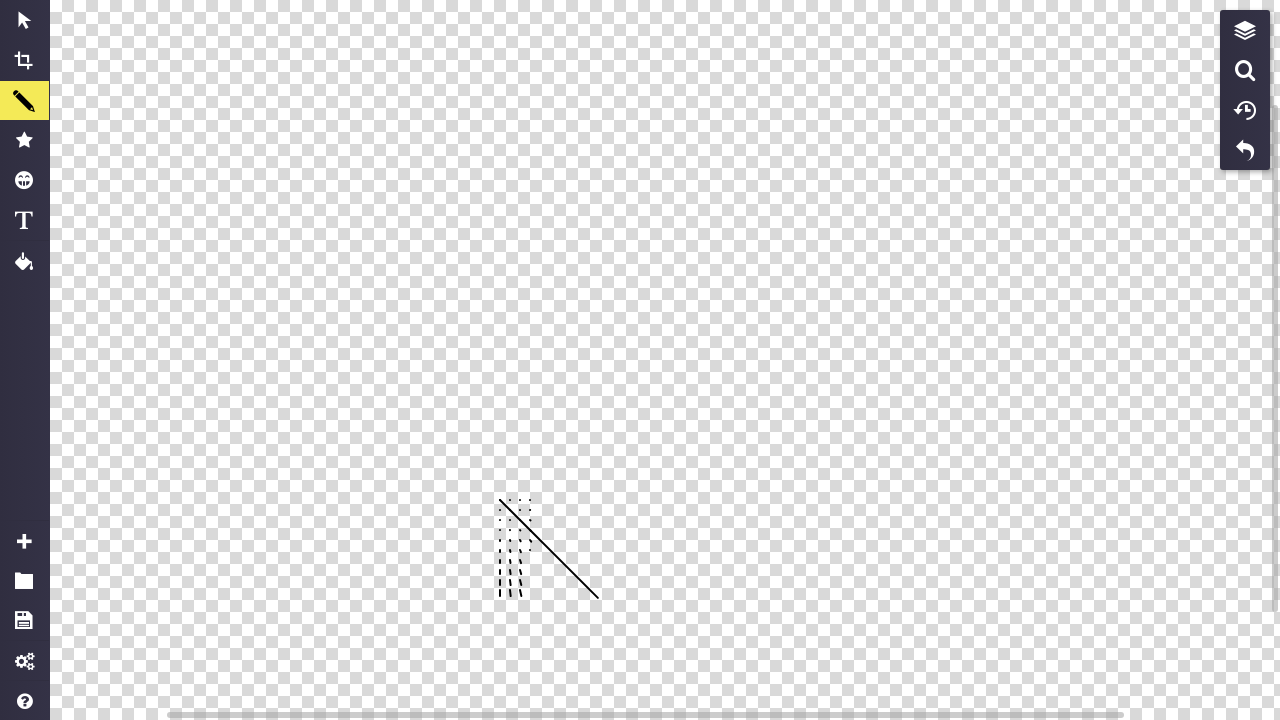

Dragged mouse to (533, 555) to draw pattern segment at (533, 555)
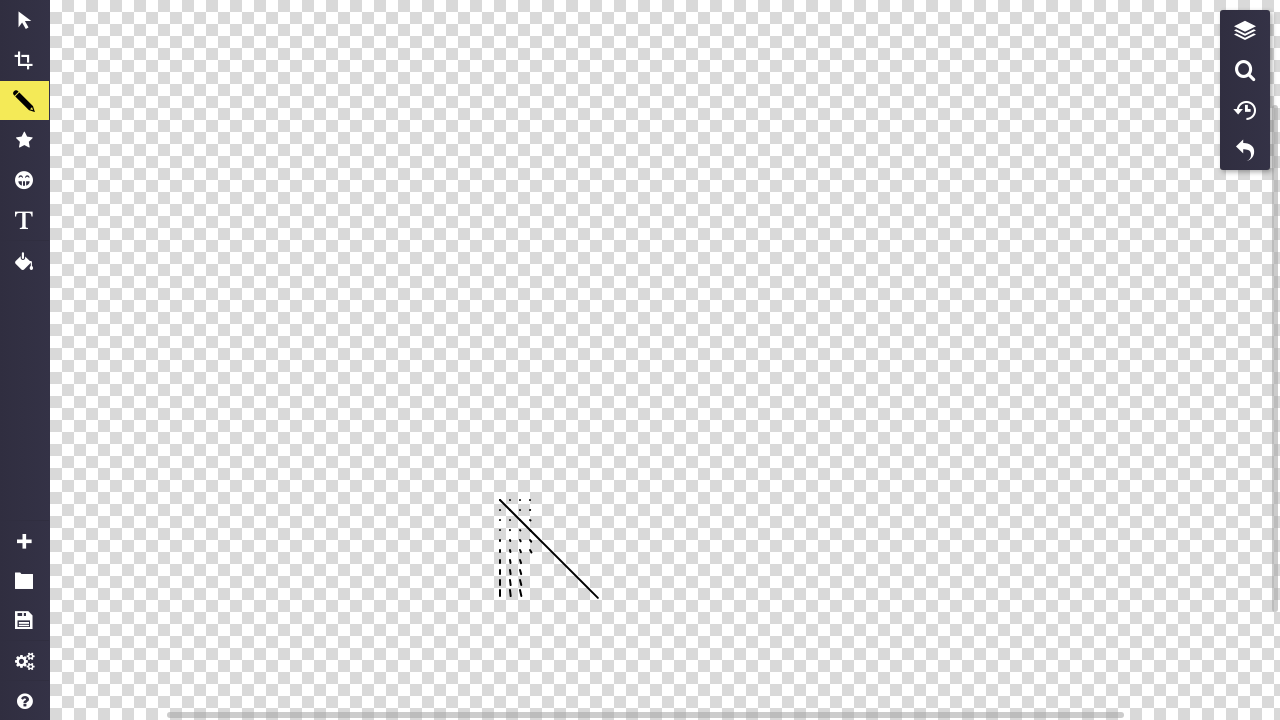

Released mouse button to complete pattern segment (i=3, a=5) at (533, 555)
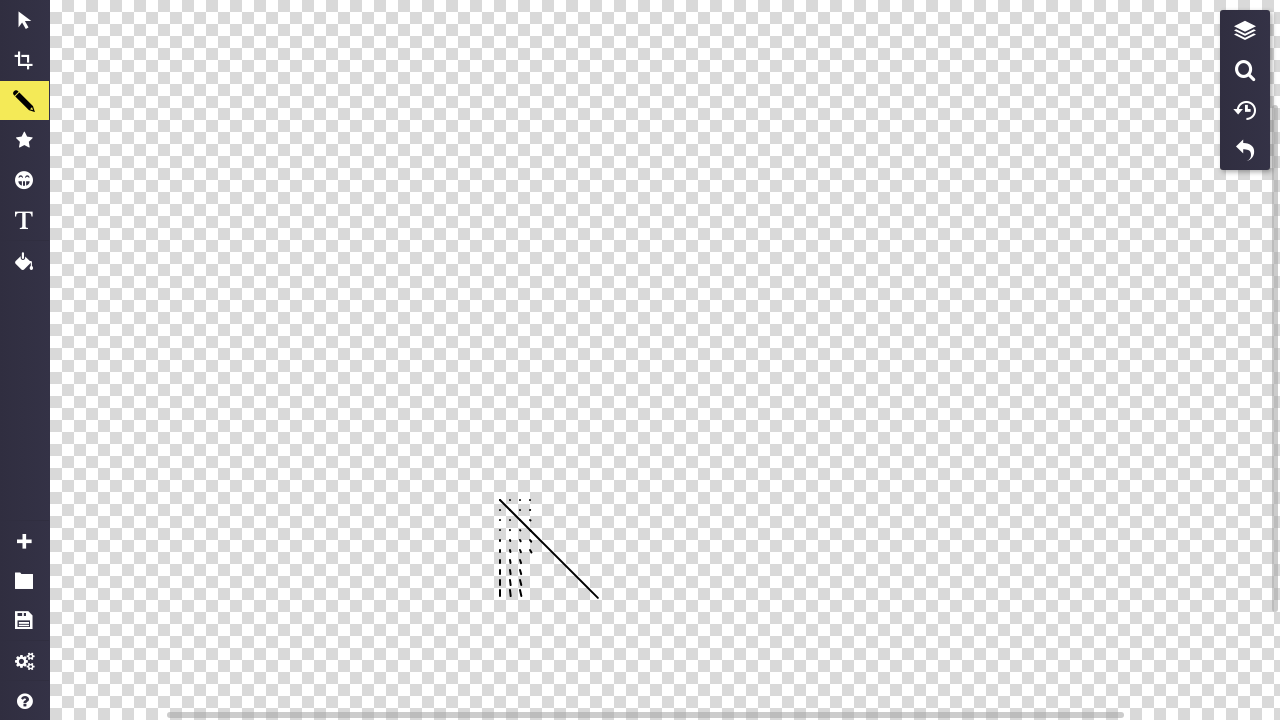

Moved mouse to position (530, 560) for pattern drawing at (530, 560)
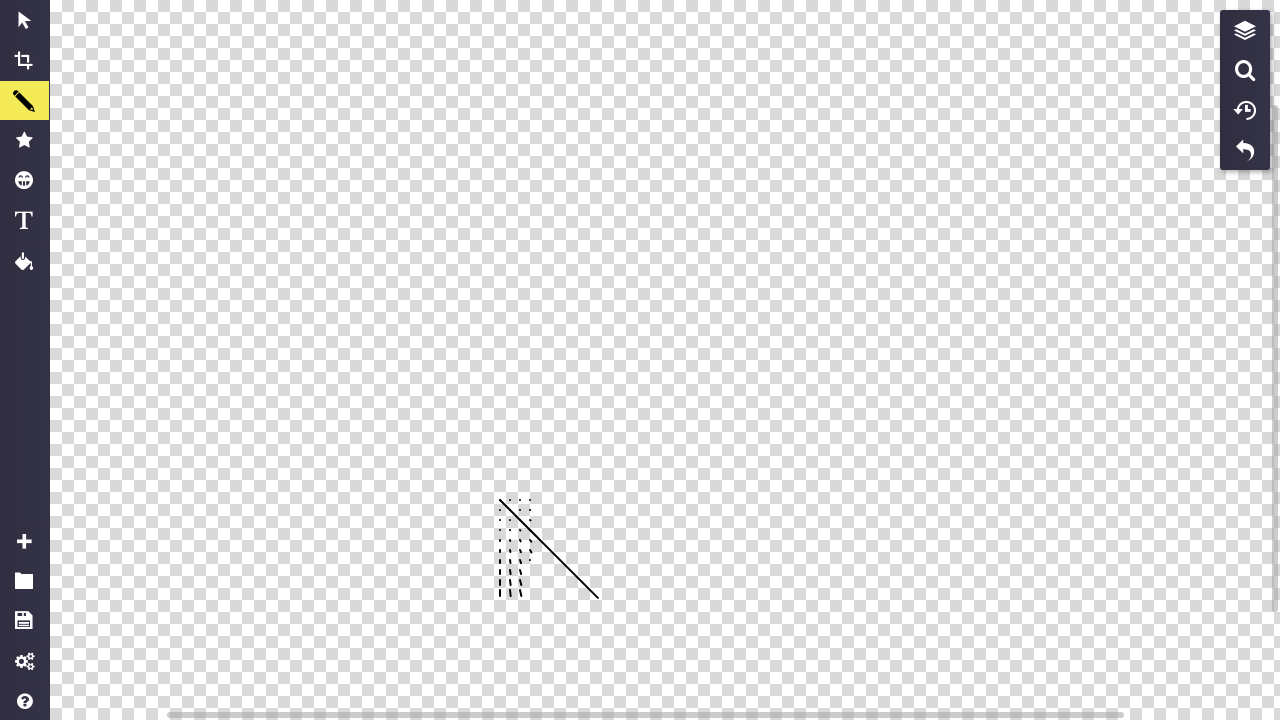

Pressed mouse button down at (530, 560) at (530, 560)
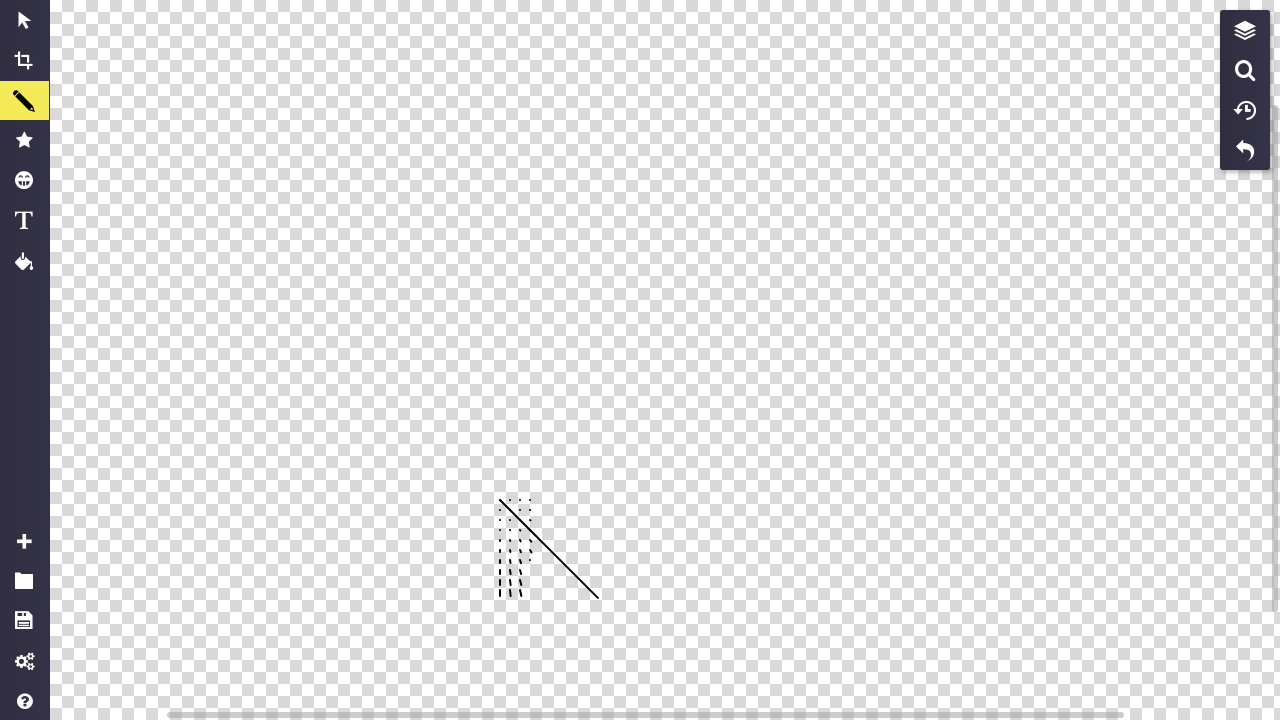

Dragged mouse to (533, 566) to draw pattern segment at (533, 566)
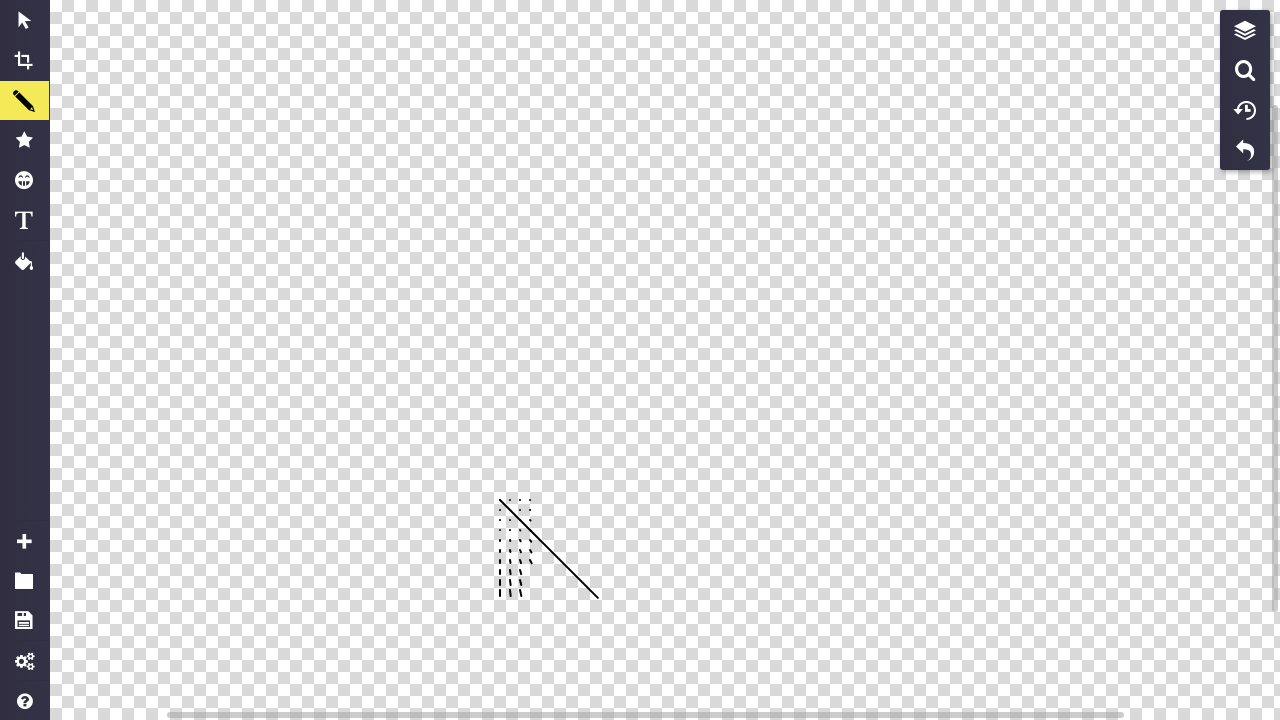

Released mouse button to complete pattern segment (i=3, a=6) at (533, 566)
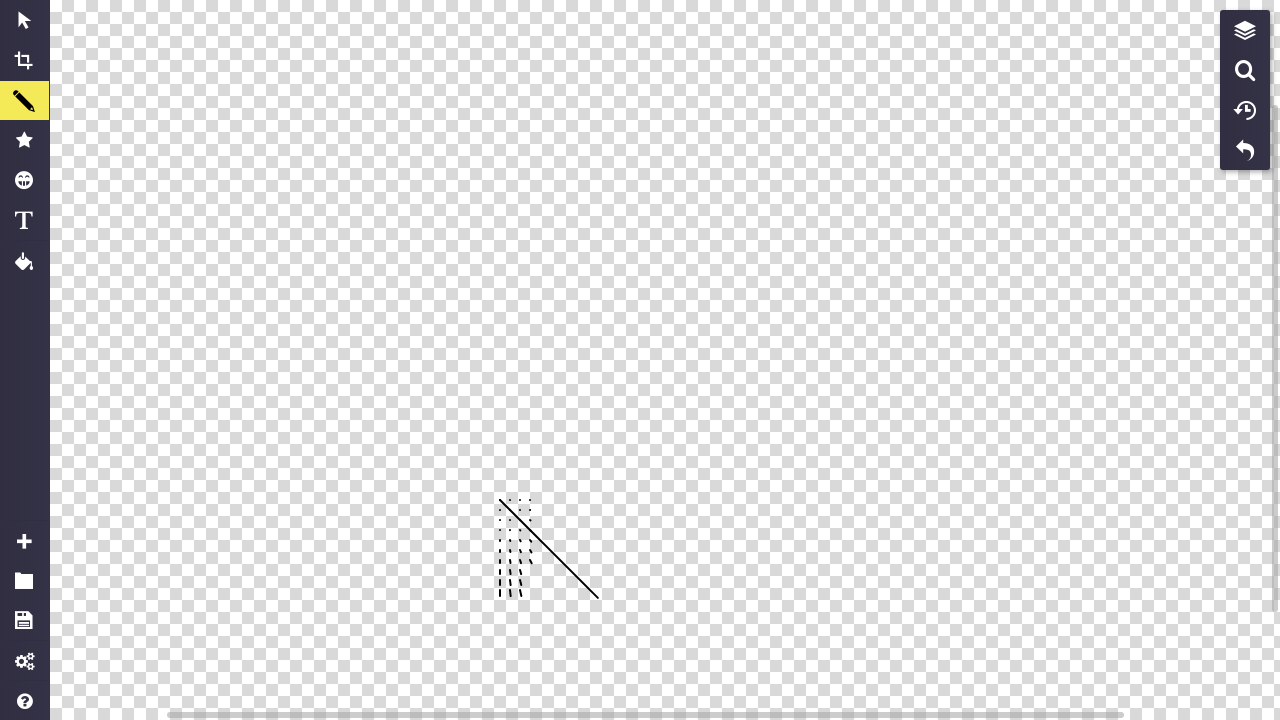

Moved mouse to position (530, 570) for pattern drawing at (530, 570)
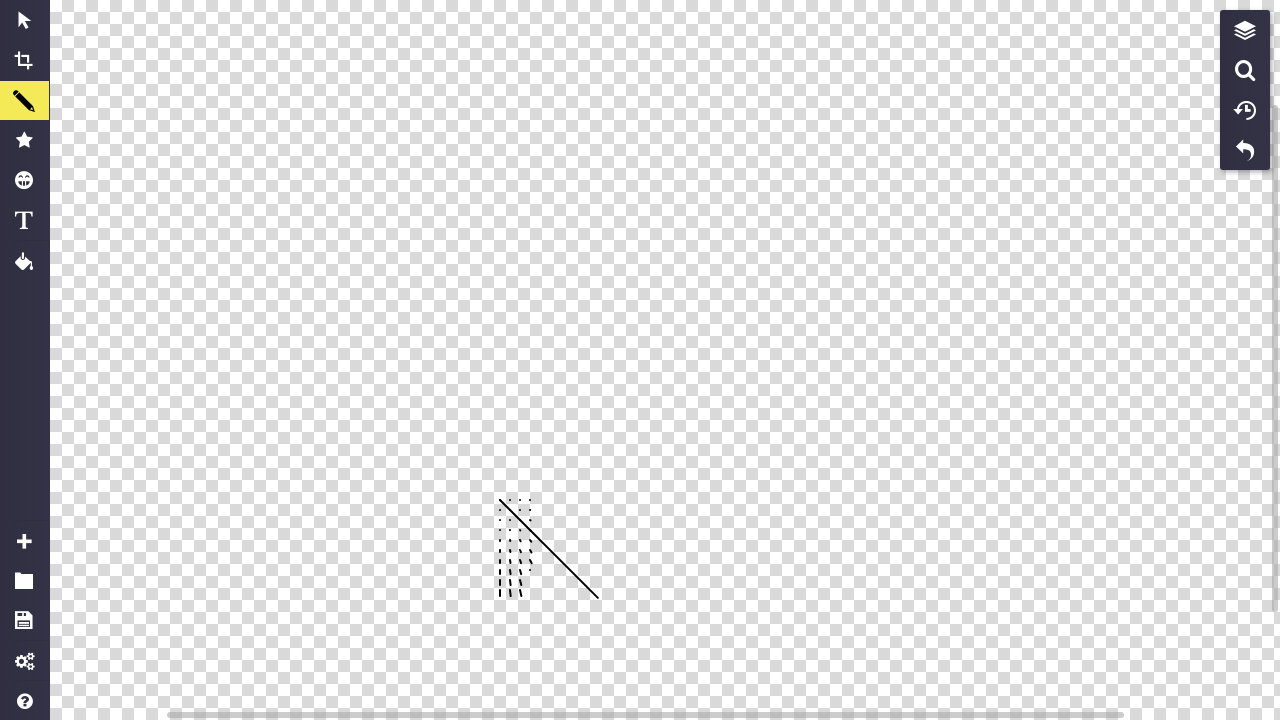

Pressed mouse button down at (530, 570) at (530, 570)
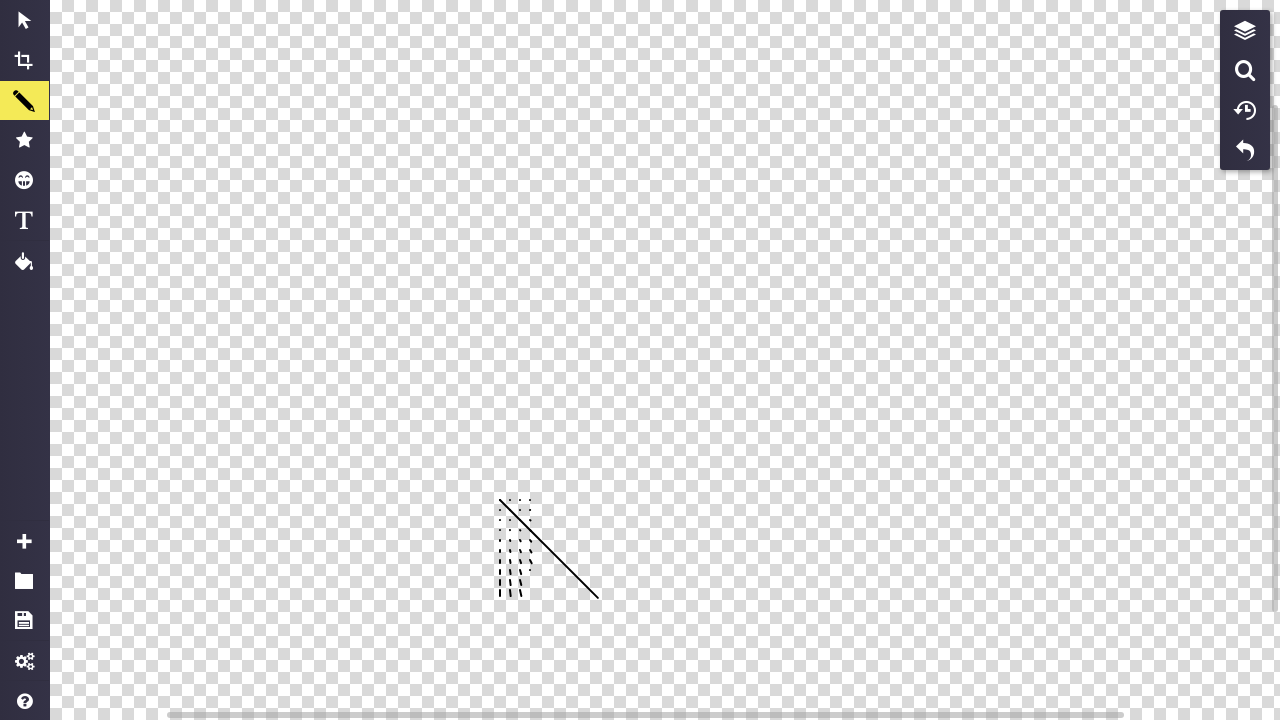

Dragged mouse to (533, 577) to draw pattern segment at (533, 577)
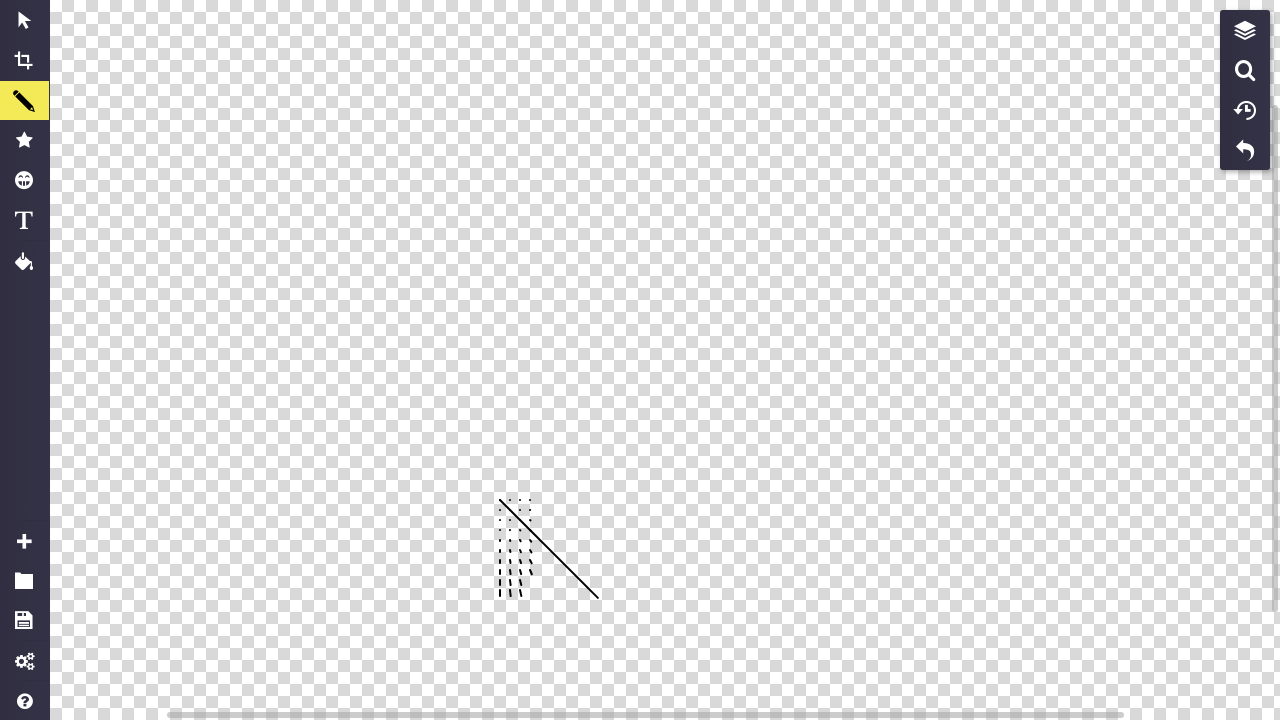

Released mouse button to complete pattern segment (i=3, a=7) at (533, 577)
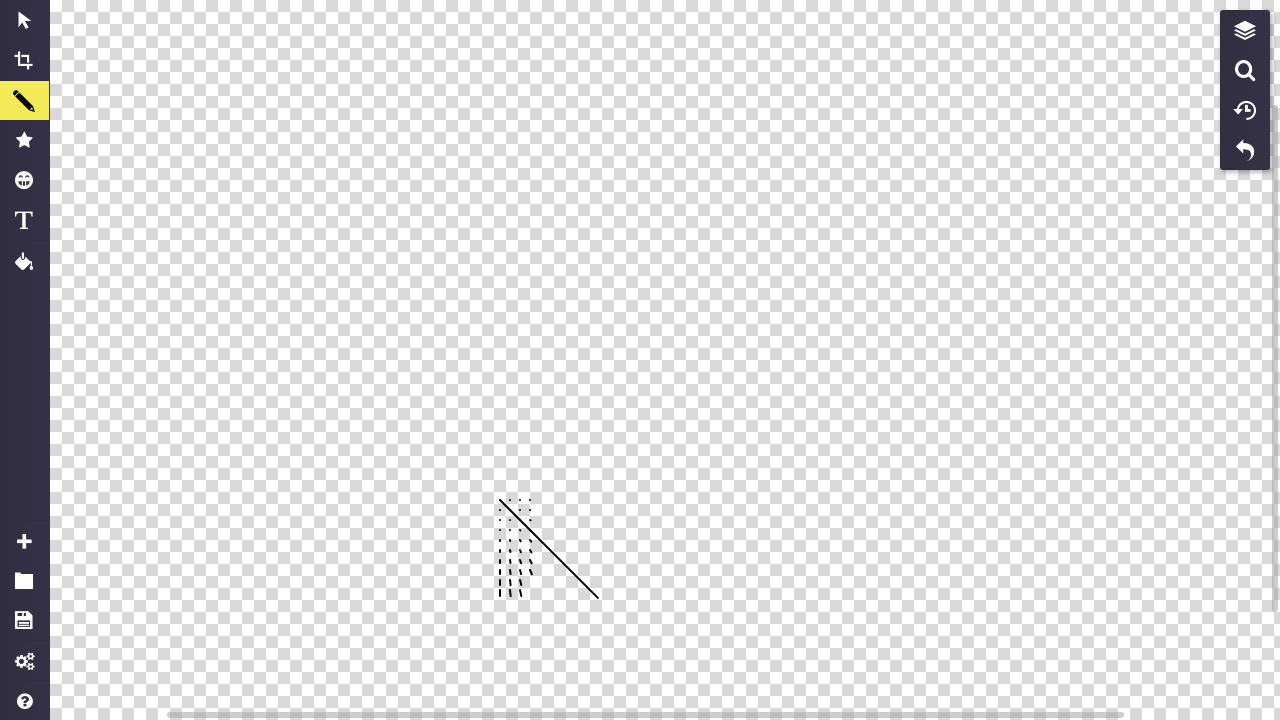

Moved mouse to position (530, 580) for pattern drawing at (530, 580)
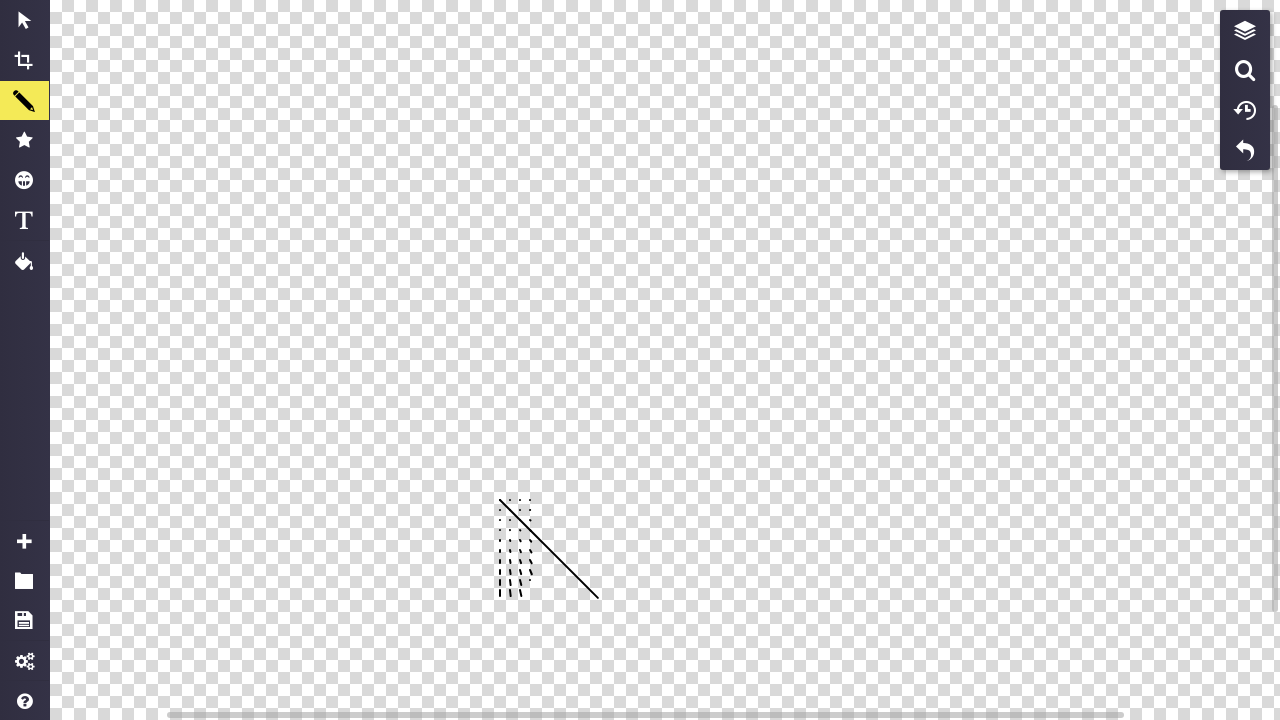

Pressed mouse button down at (530, 580) at (530, 580)
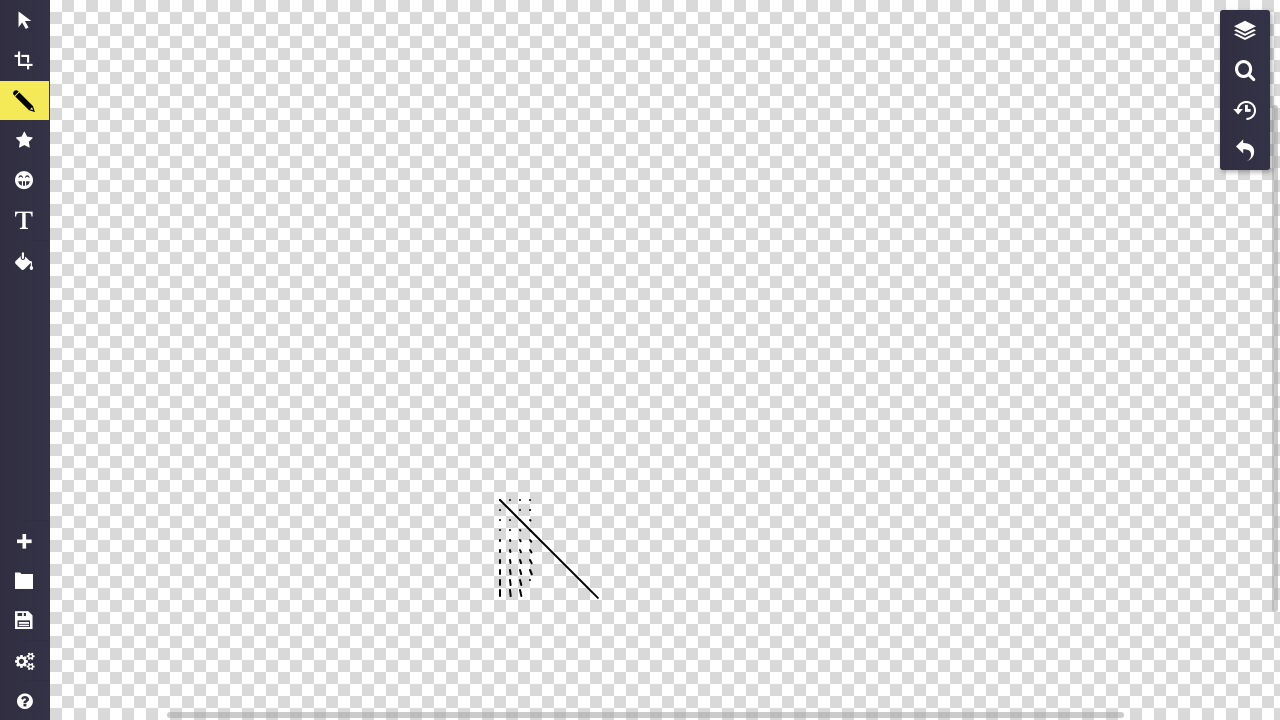

Dragged mouse to (533, 588) to draw pattern segment at (533, 588)
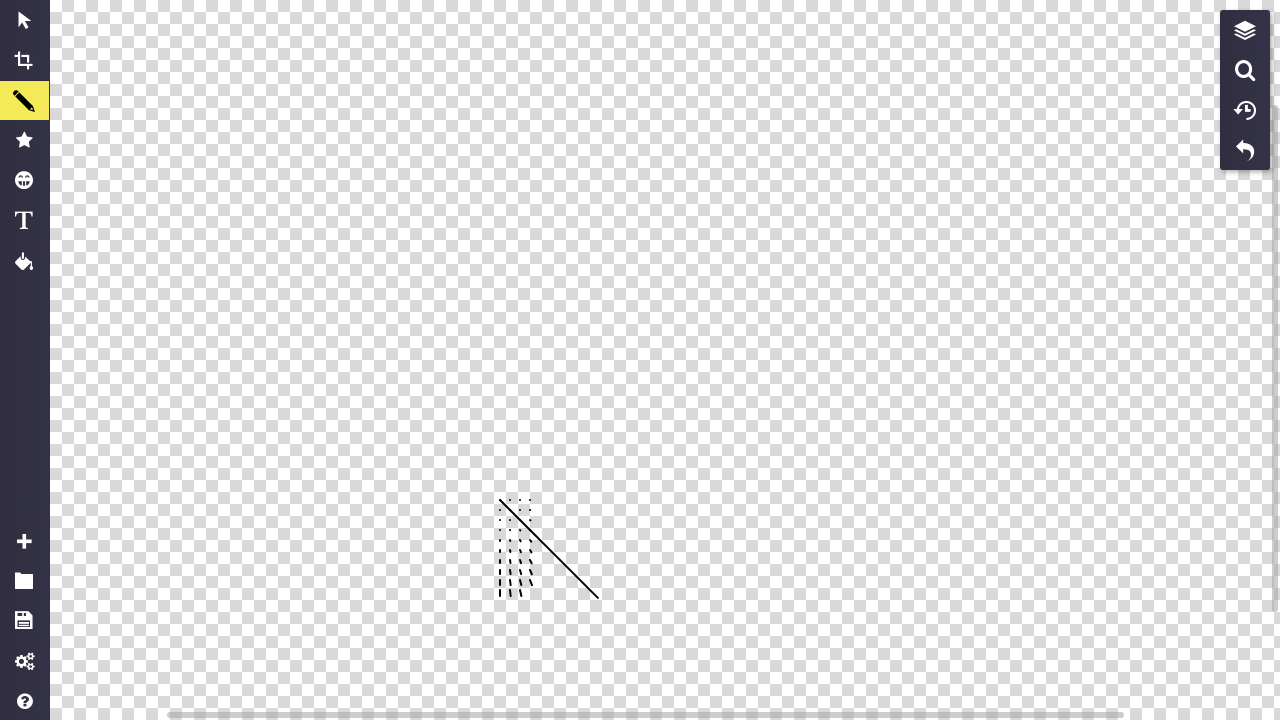

Released mouse button to complete pattern segment (i=3, a=8) at (533, 588)
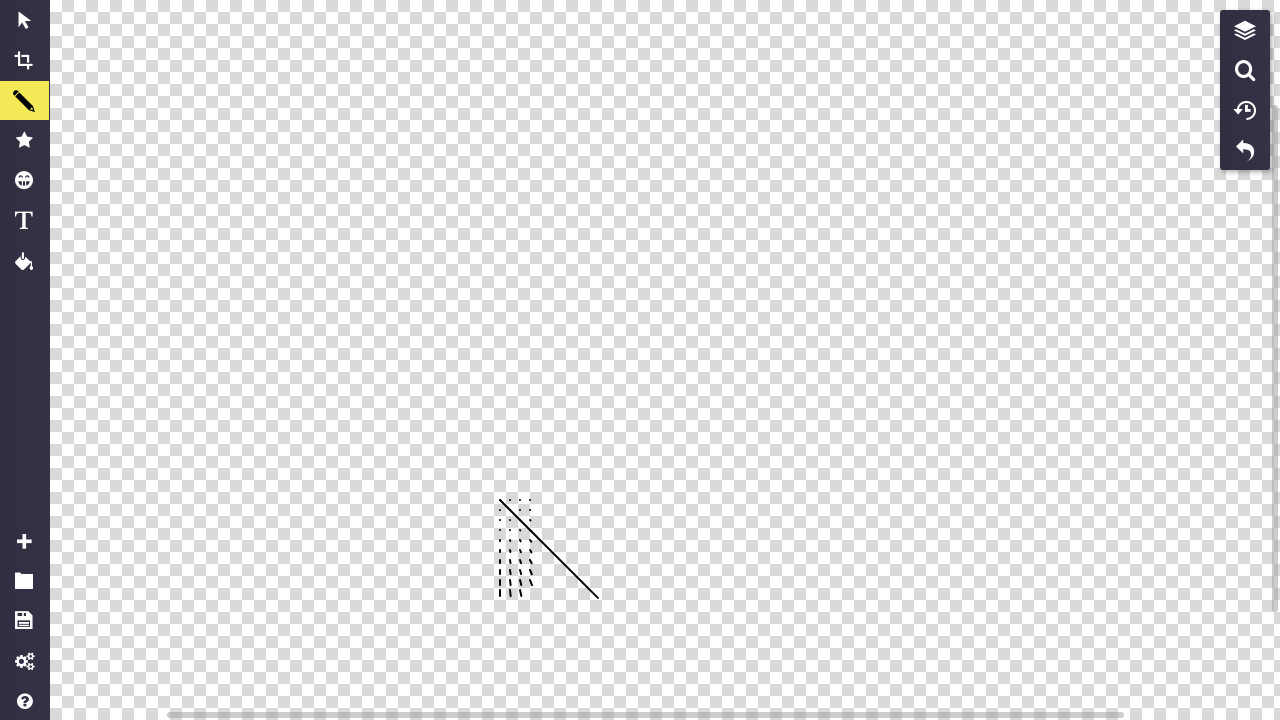

Moved mouse to position (530, 590) for pattern drawing at (530, 590)
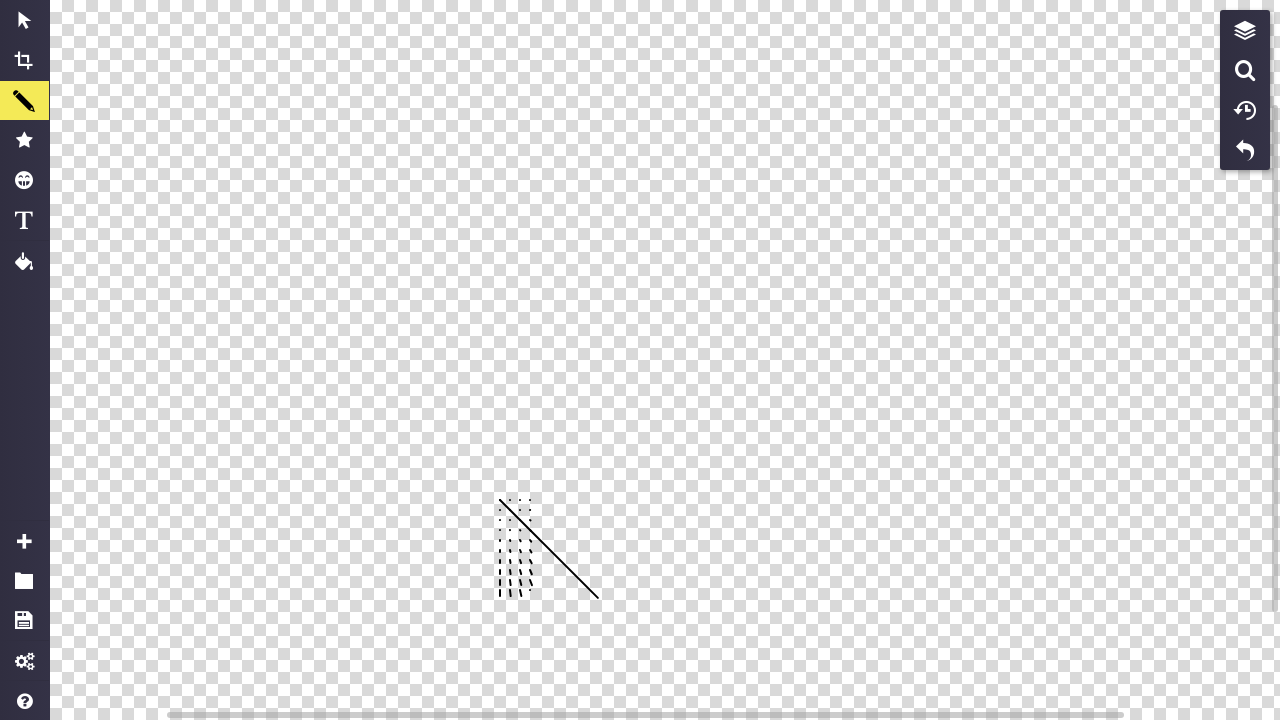

Pressed mouse button down at (530, 590) at (530, 590)
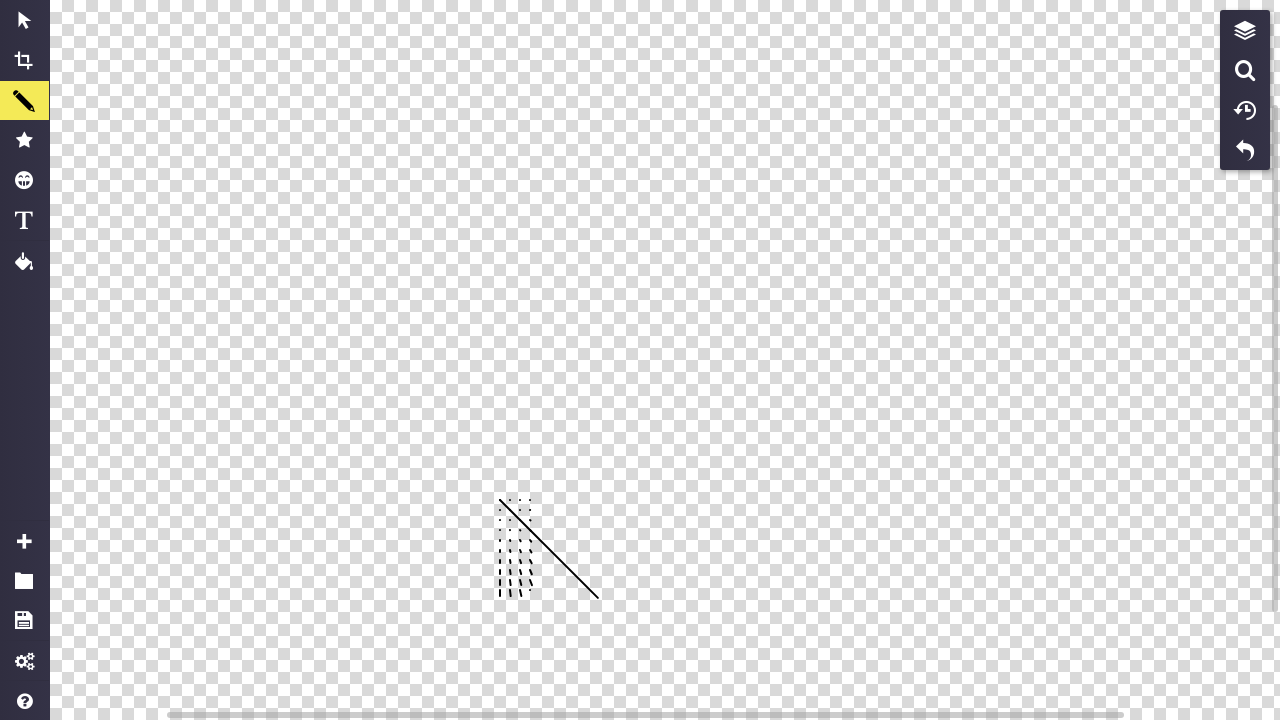

Dragged mouse to (533, 599) to draw pattern segment at (533, 599)
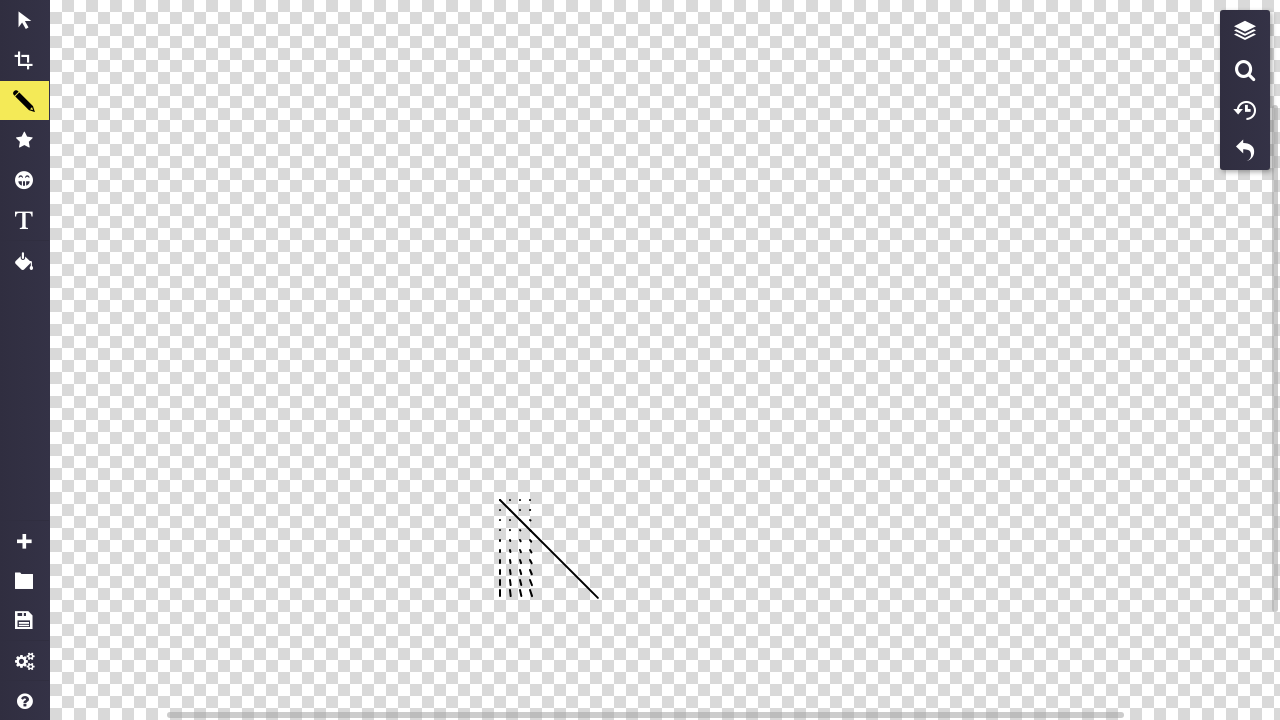

Released mouse button to complete pattern segment (i=3, a=9) at (533, 599)
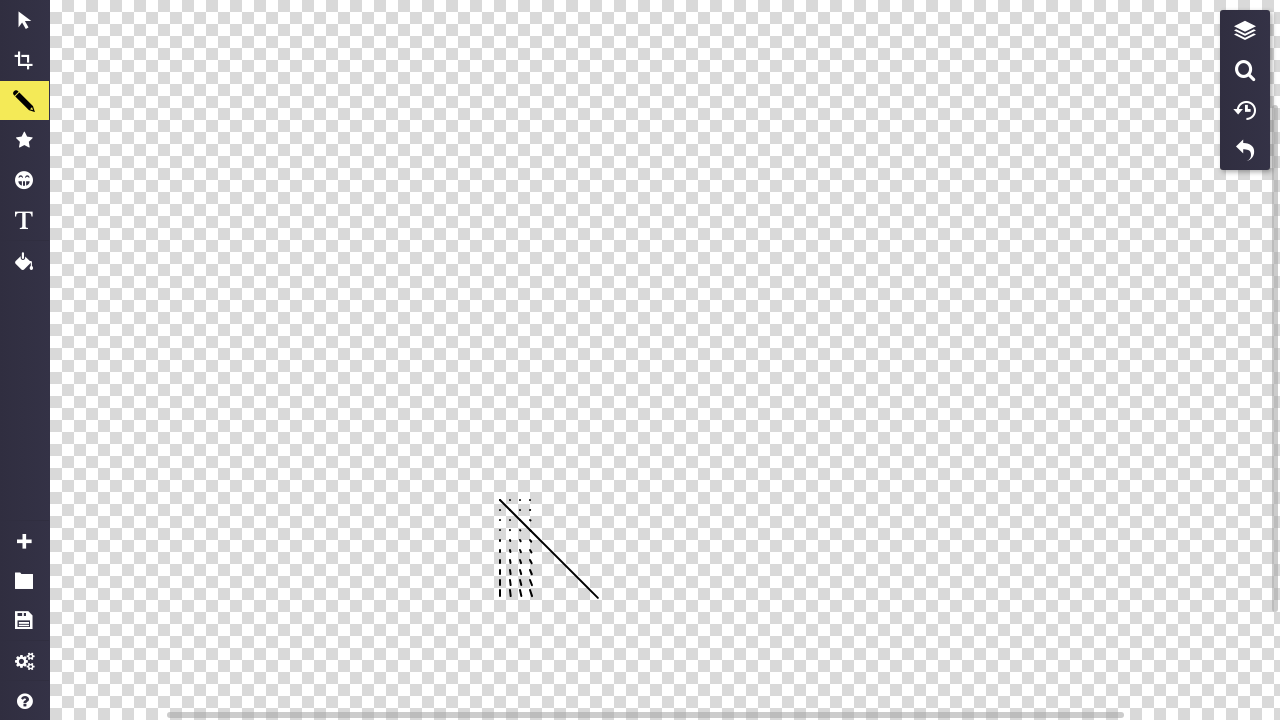

Moved mouse to position (540, 500) for pattern drawing at (540, 500)
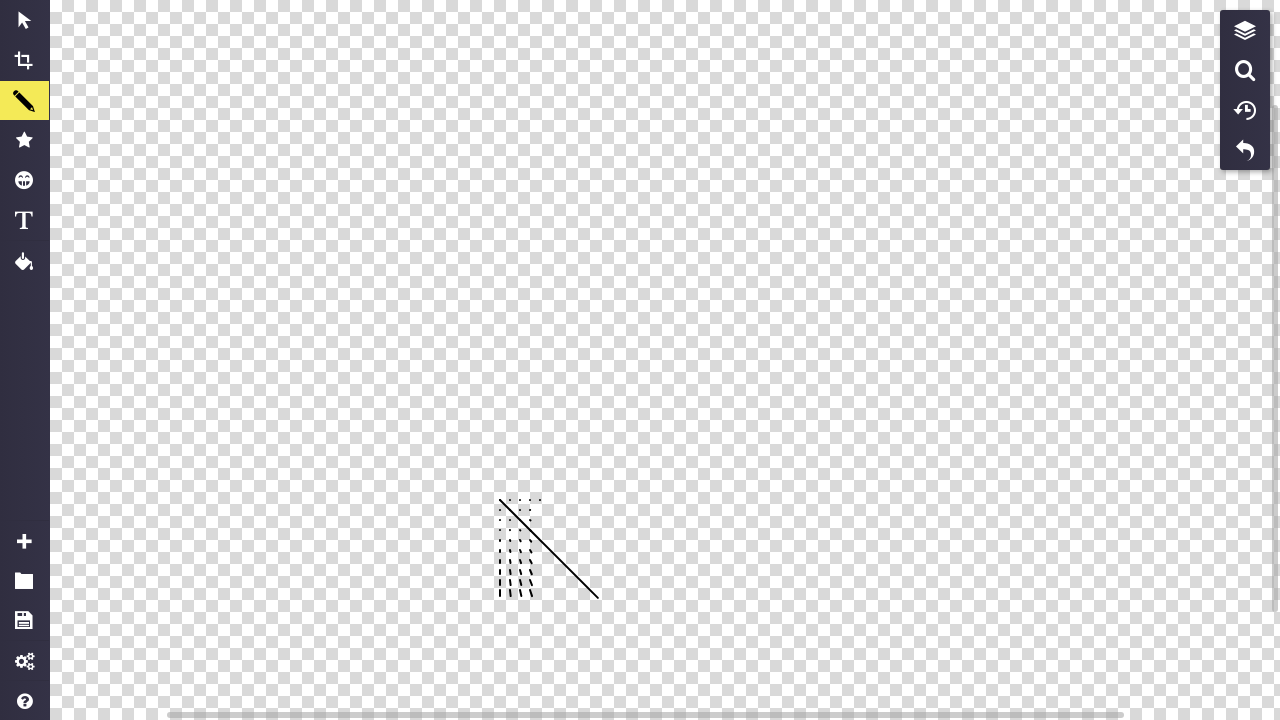

Pressed mouse button down at (540, 500) at (540, 500)
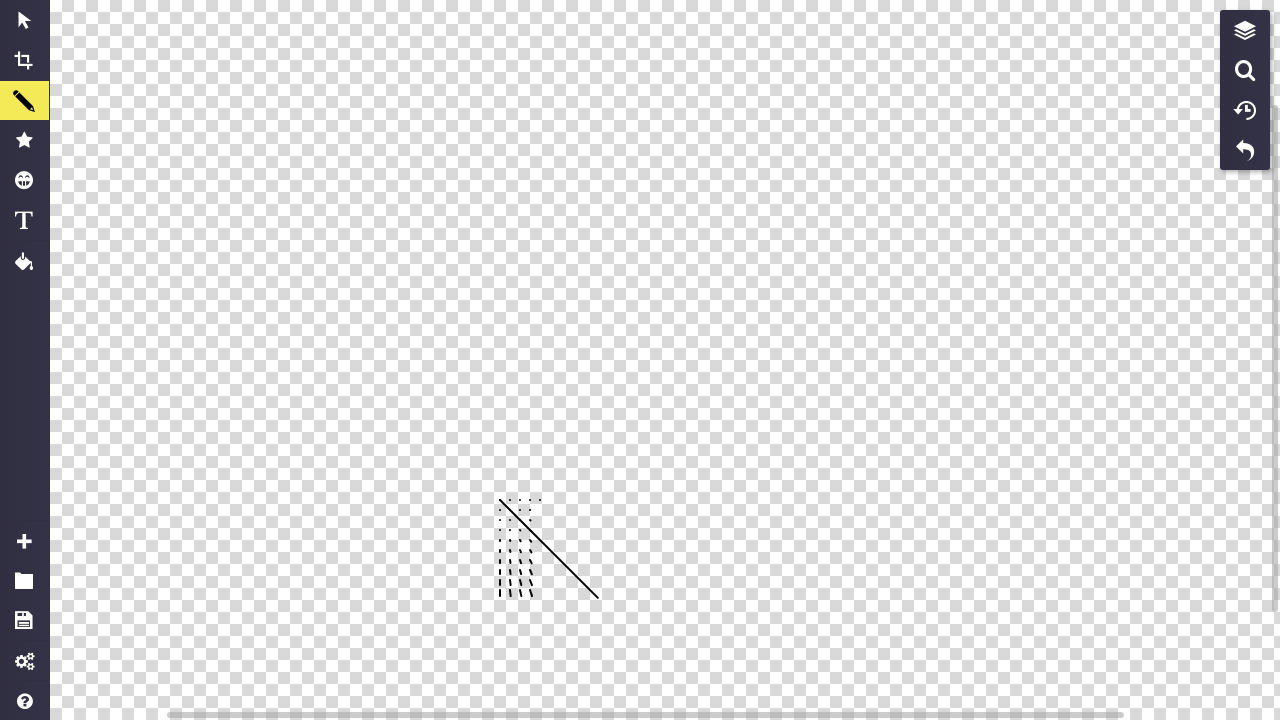

Dragged mouse to (544, 500) to draw pattern segment at (544, 500)
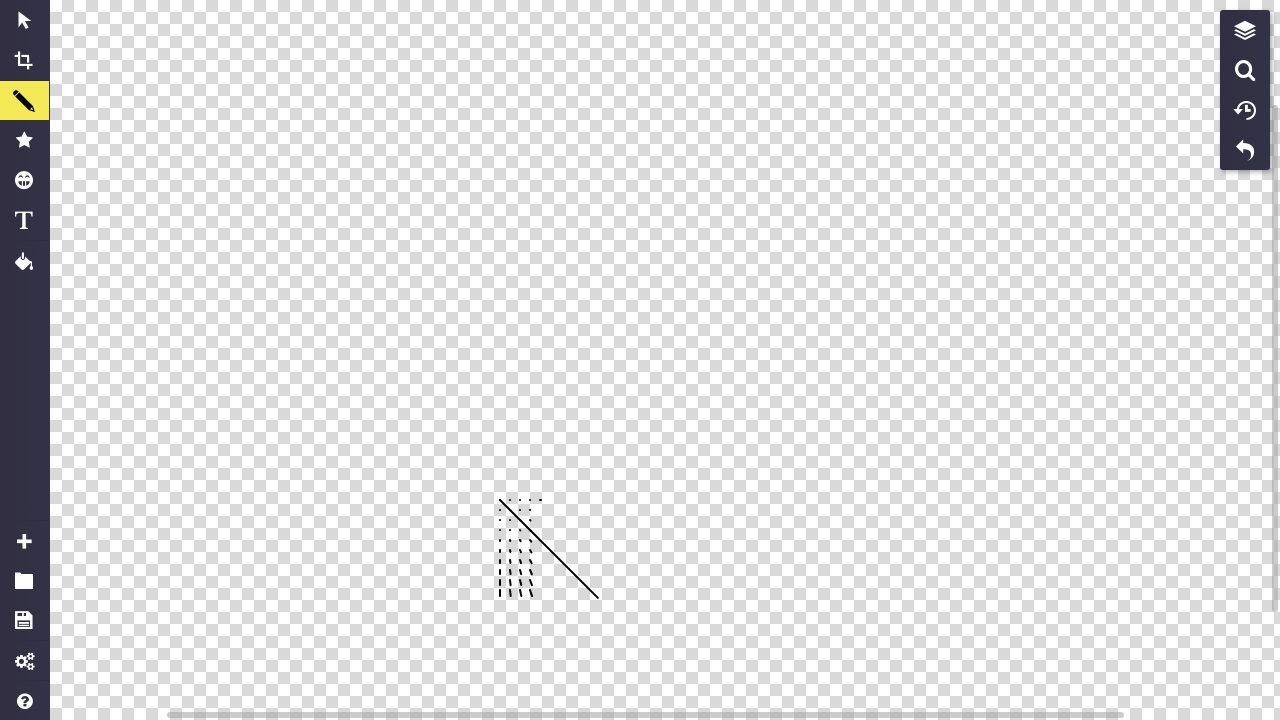

Released mouse button to complete pattern segment (i=4, a=0) at (544, 500)
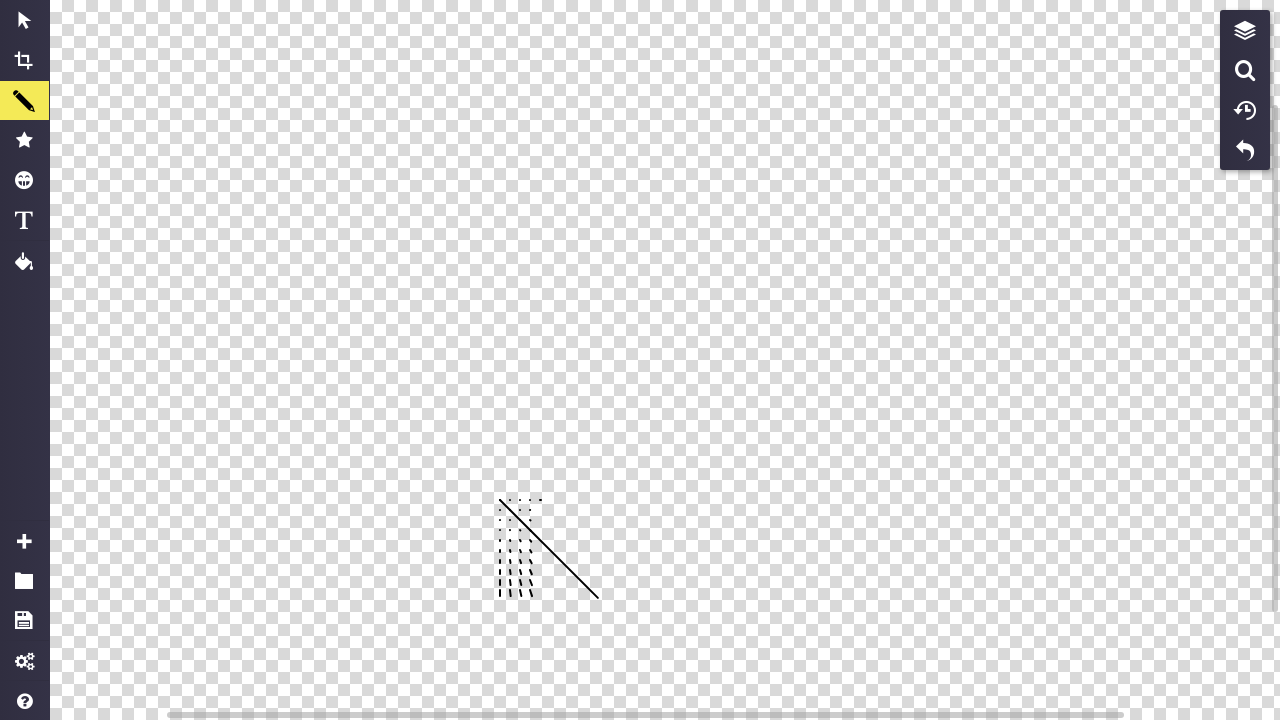

Moved mouse to position (540, 510) for pattern drawing at (540, 510)
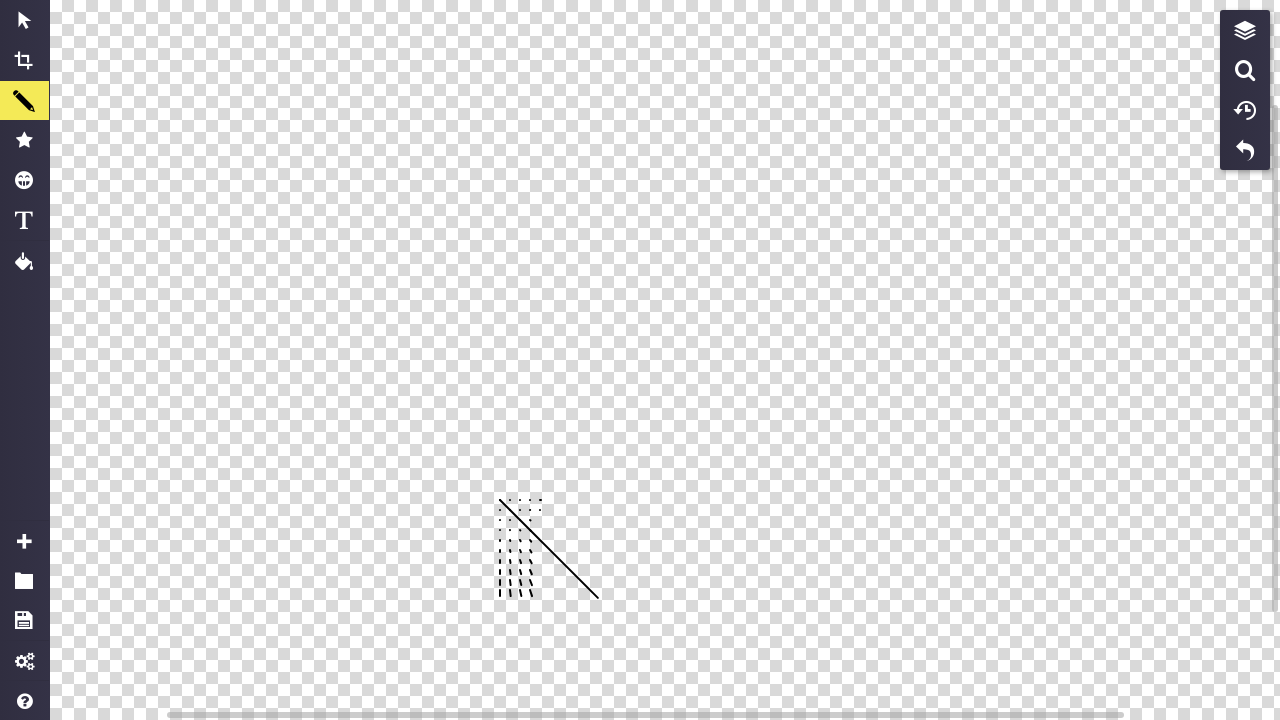

Pressed mouse button down at (540, 510) at (540, 510)
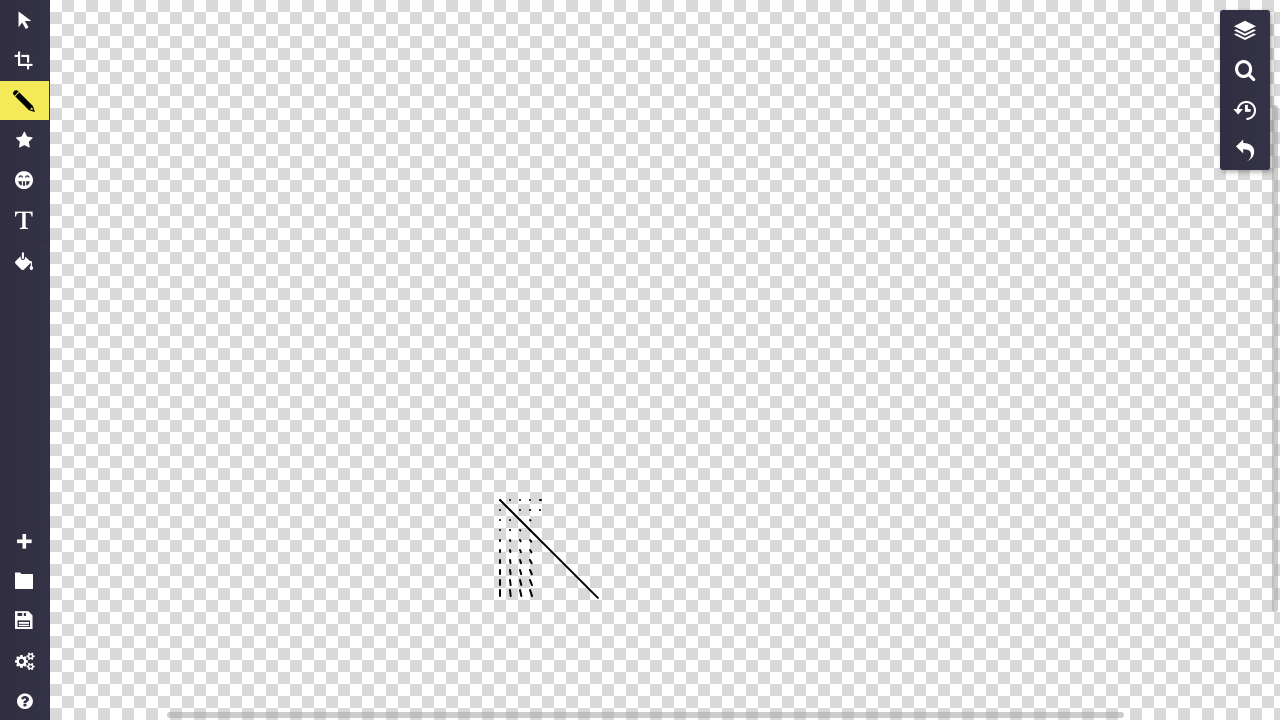

Dragged mouse to (544, 511) to draw pattern segment at (544, 511)
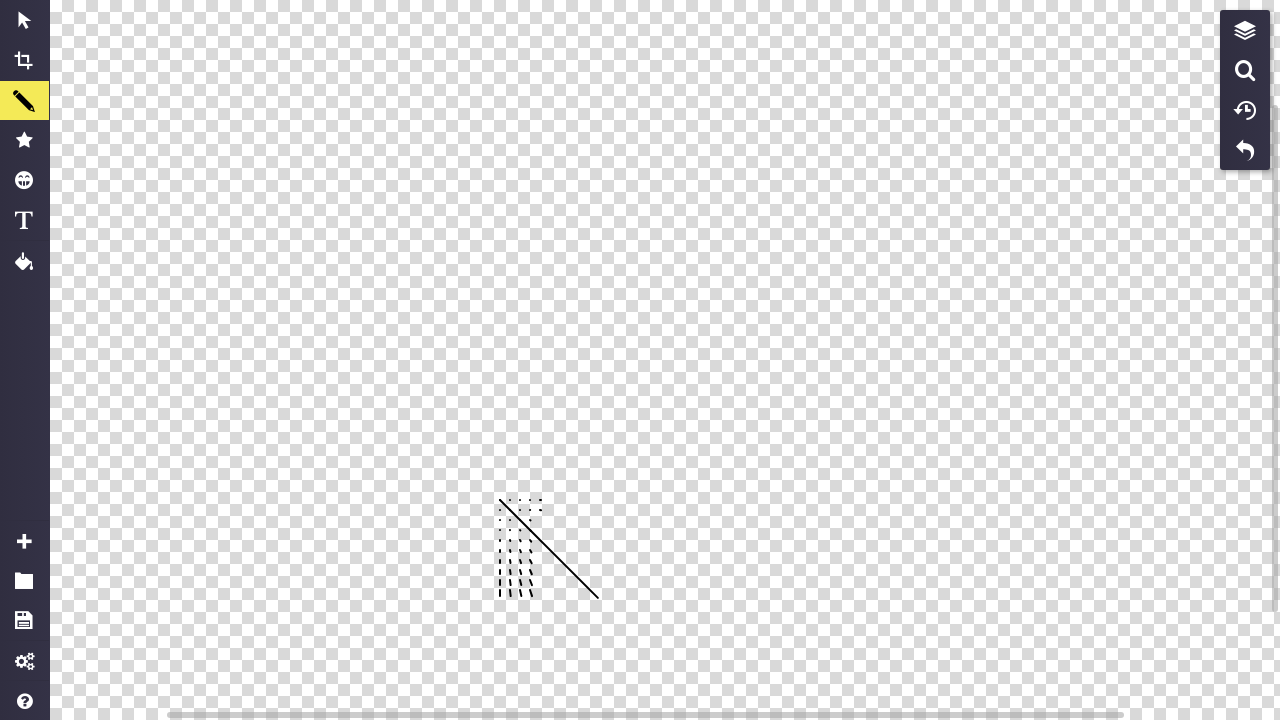

Released mouse button to complete pattern segment (i=4, a=1) at (544, 511)
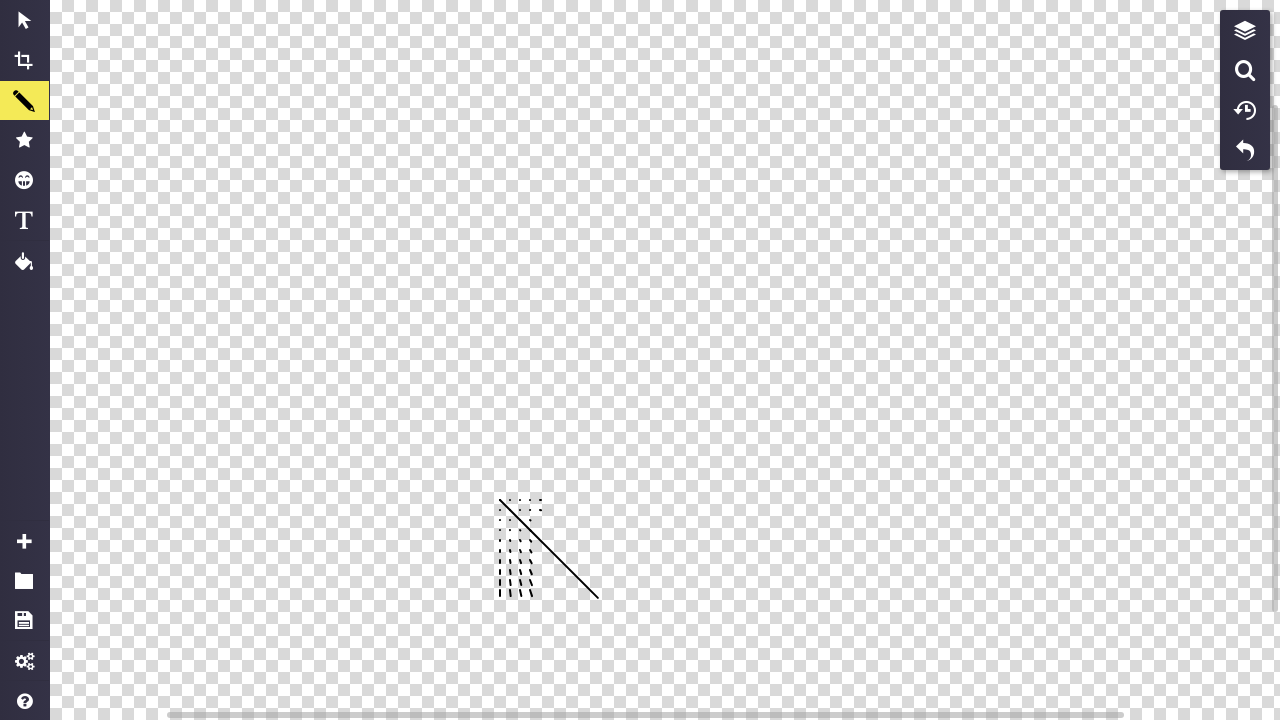

Moved mouse to position (540, 520) for pattern drawing at (540, 520)
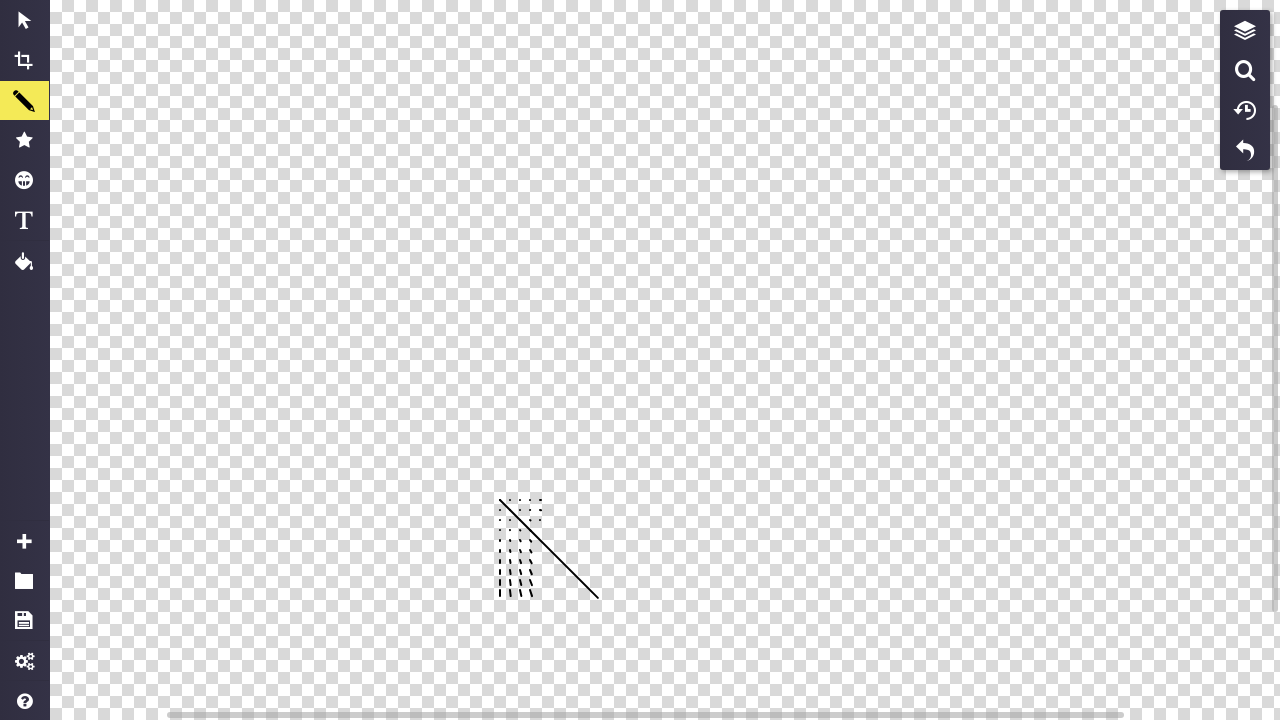

Pressed mouse button down at (540, 520) at (540, 520)
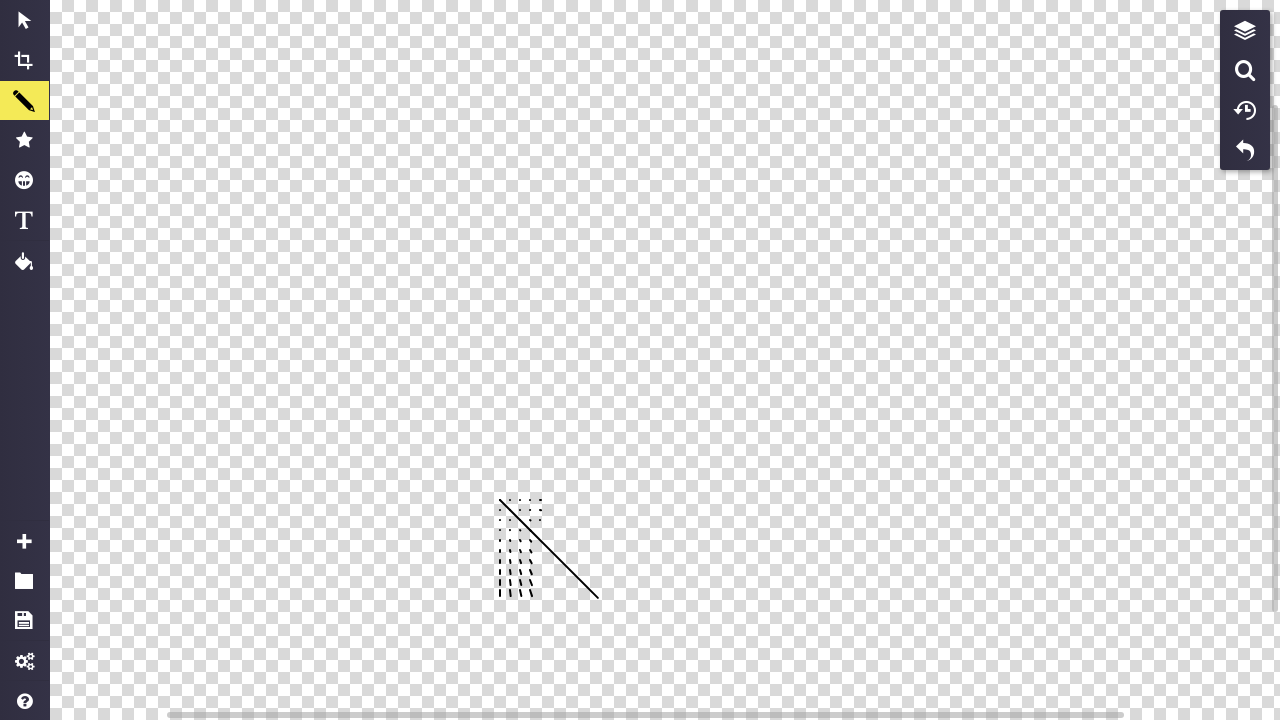

Dragged mouse to (544, 522) to draw pattern segment at (544, 522)
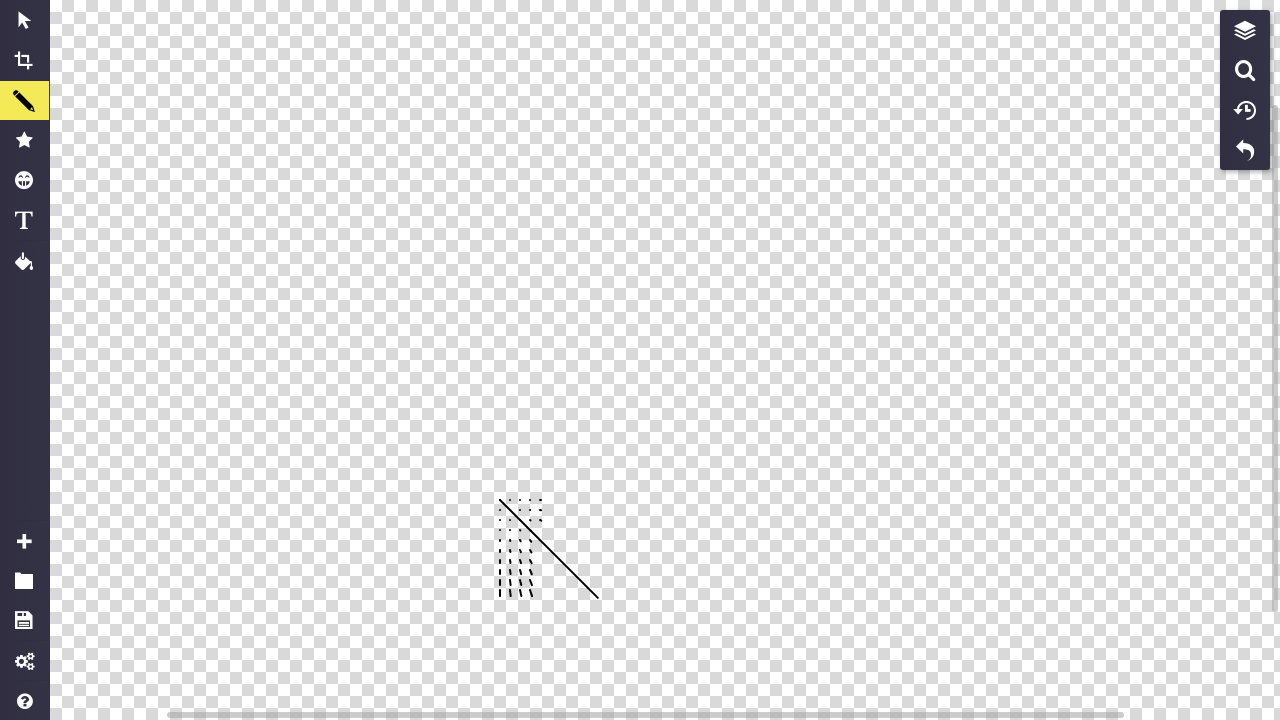

Released mouse button to complete pattern segment (i=4, a=2) at (544, 522)
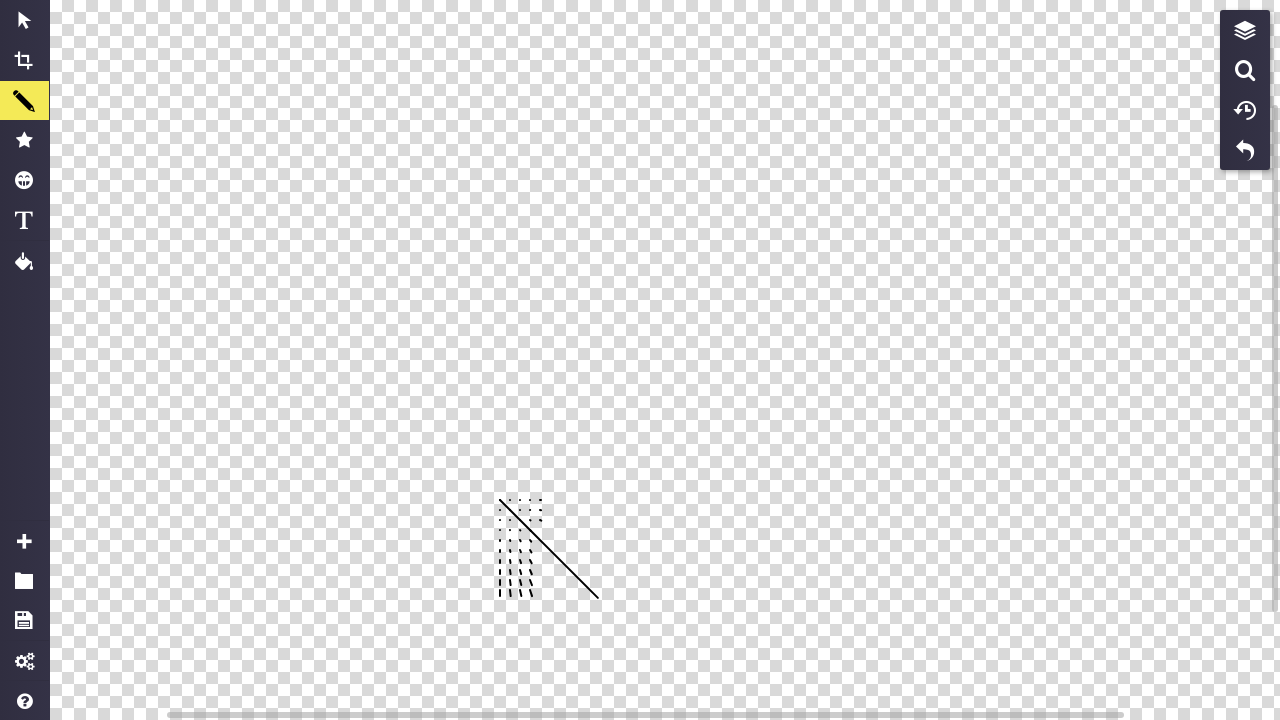

Moved mouse to position (540, 530) for pattern drawing at (540, 530)
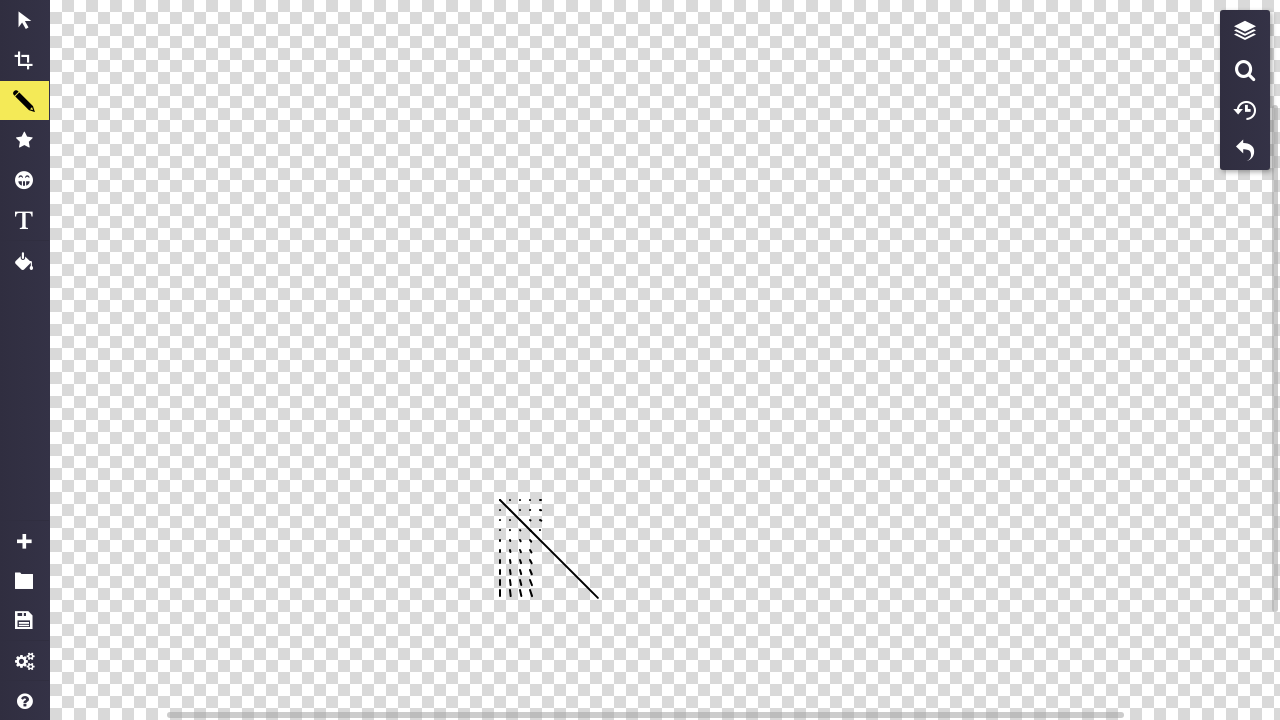

Pressed mouse button down at (540, 530) at (540, 530)
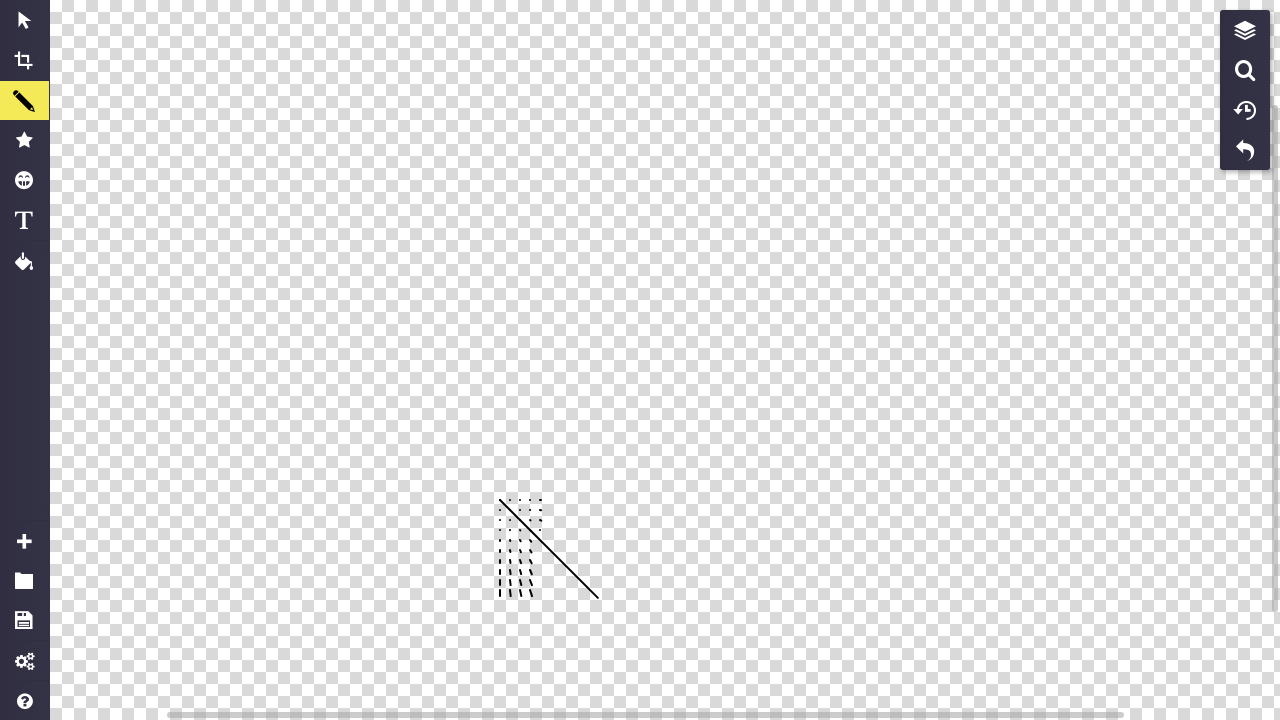

Dragged mouse to (544, 533) to draw pattern segment at (544, 533)
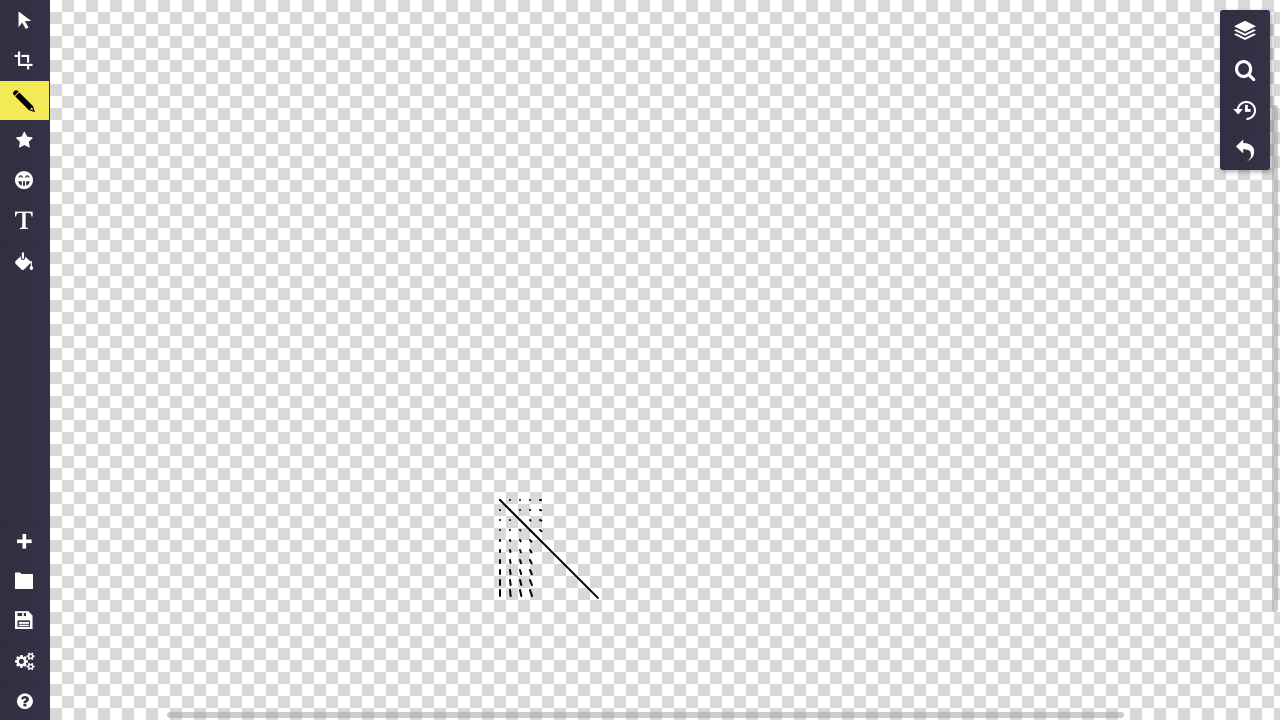

Released mouse button to complete pattern segment (i=4, a=3) at (544, 533)
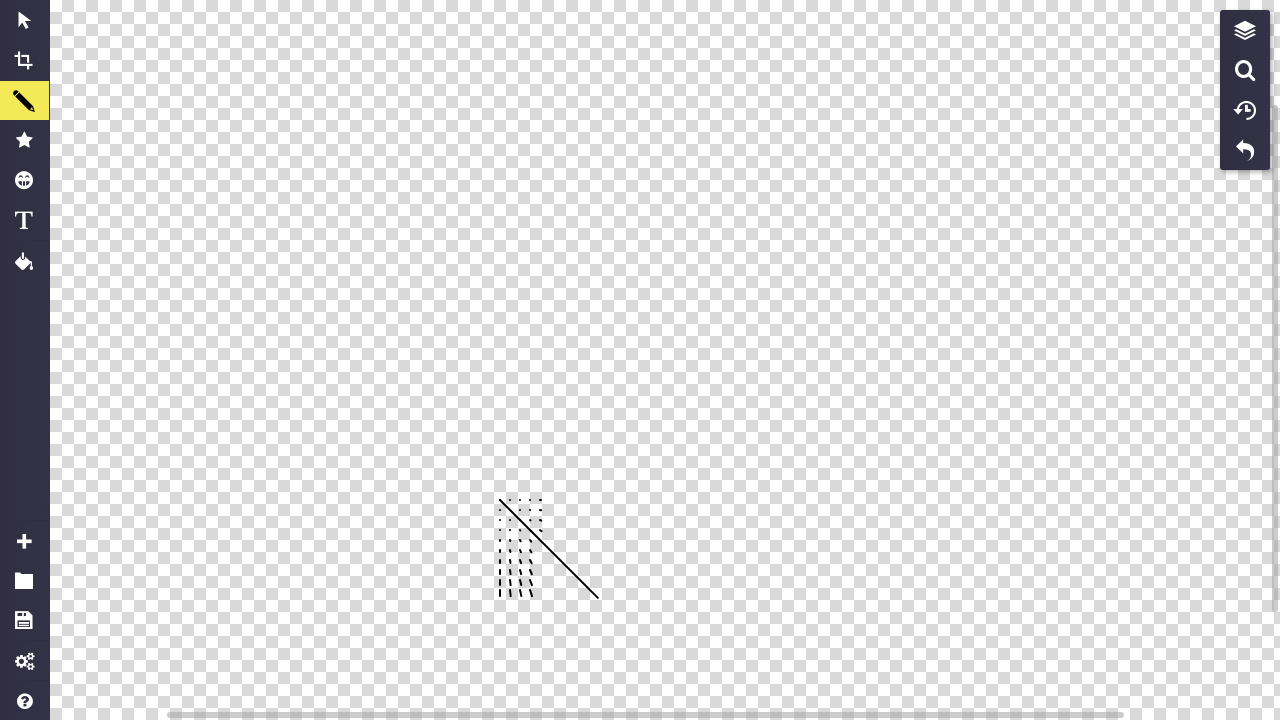

Moved mouse to position (540, 540) for pattern drawing at (540, 540)
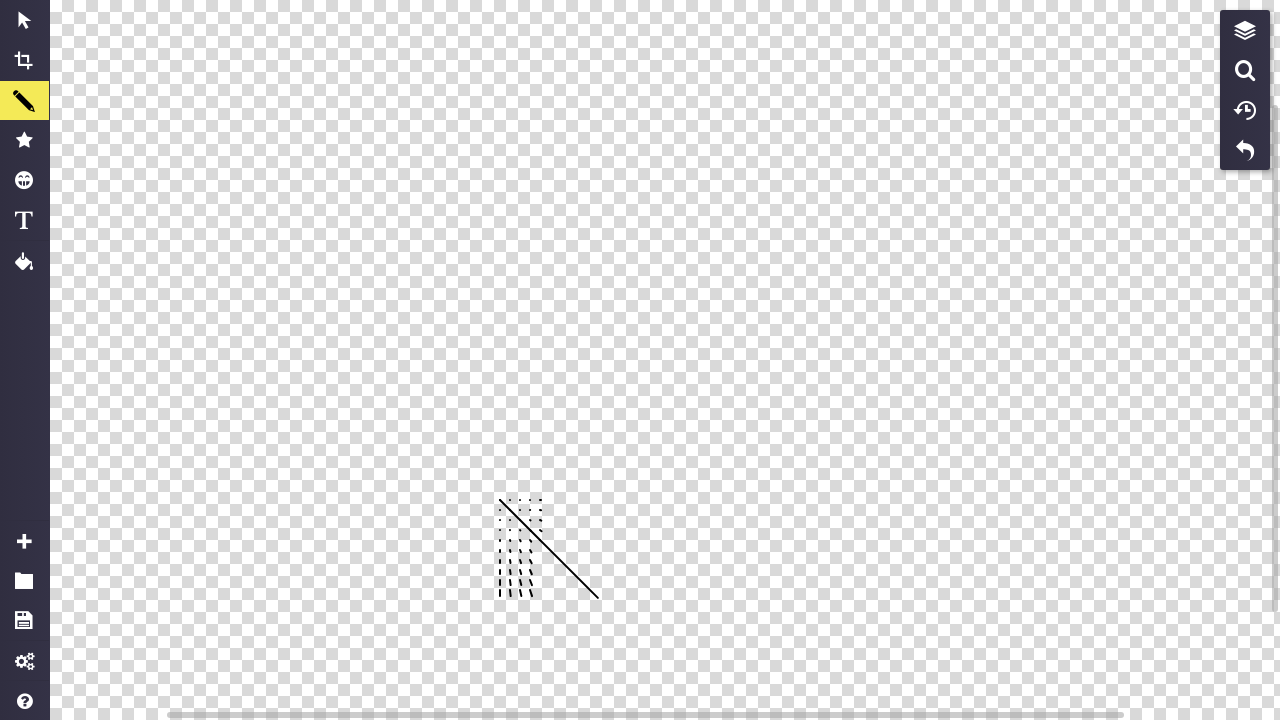

Pressed mouse button down at (540, 540) at (540, 540)
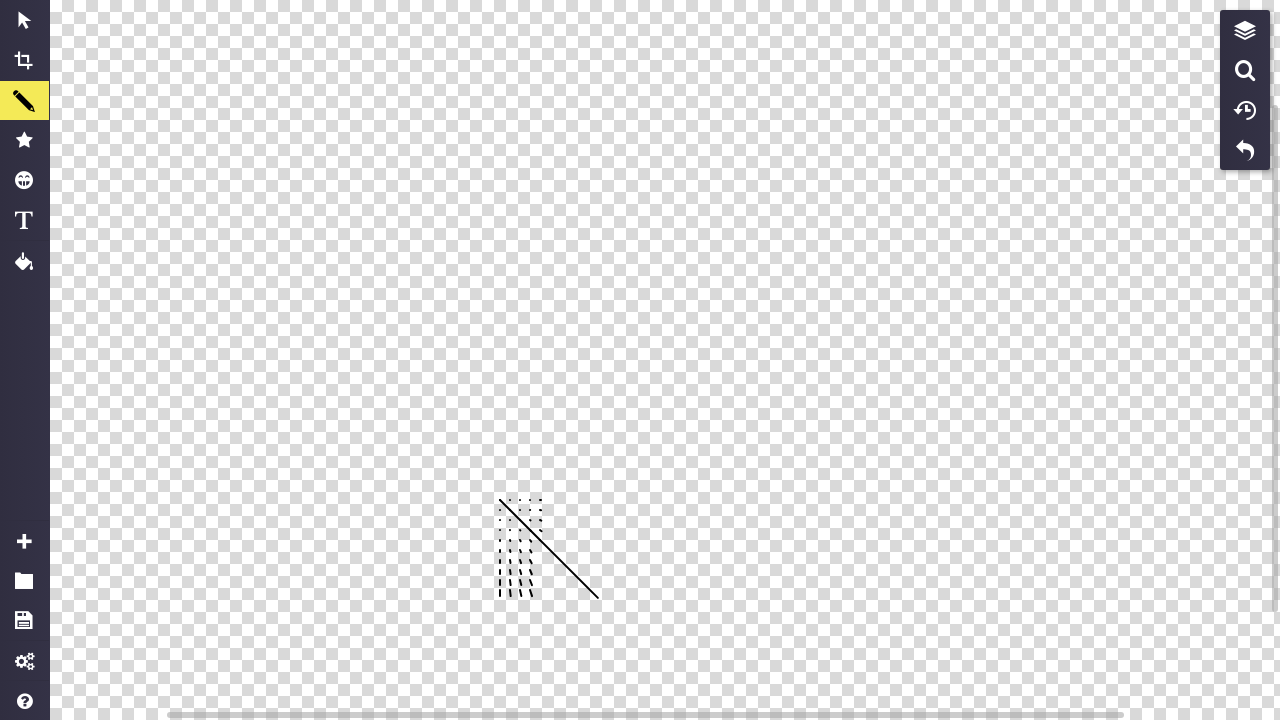

Dragged mouse to (544, 544) to draw pattern segment at (544, 544)
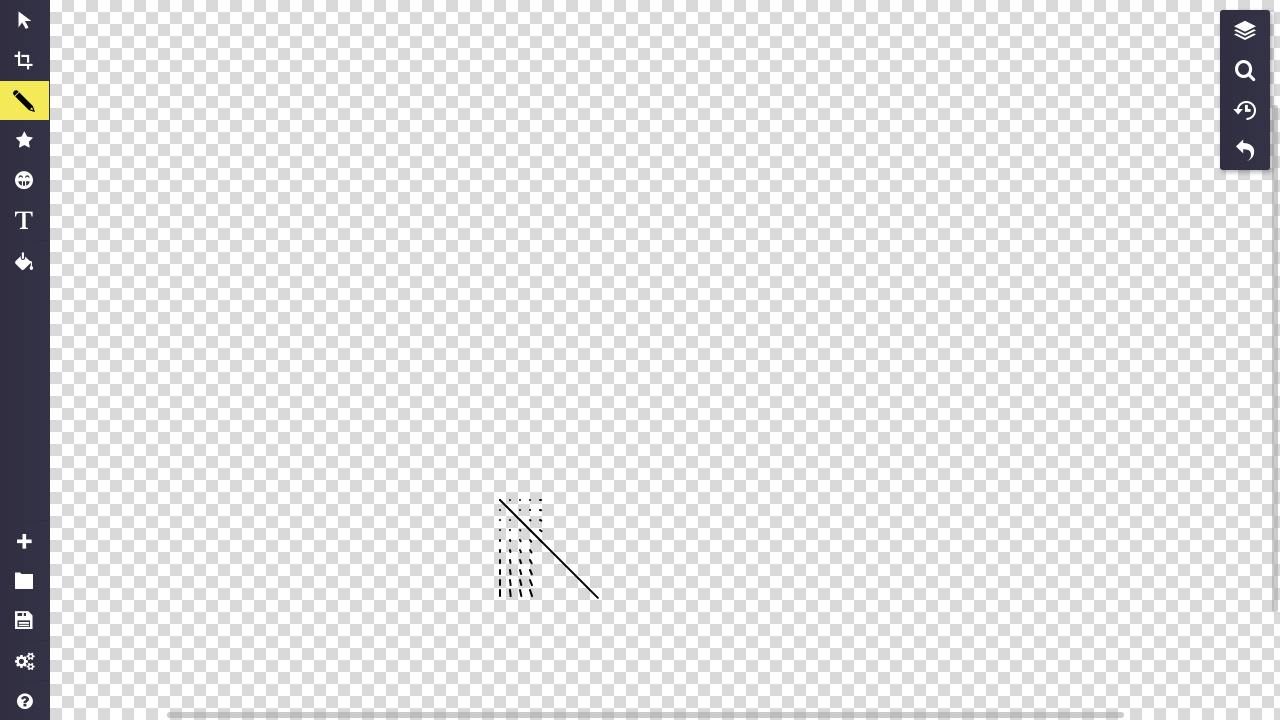

Released mouse button to complete pattern segment (i=4, a=4) at (544, 544)
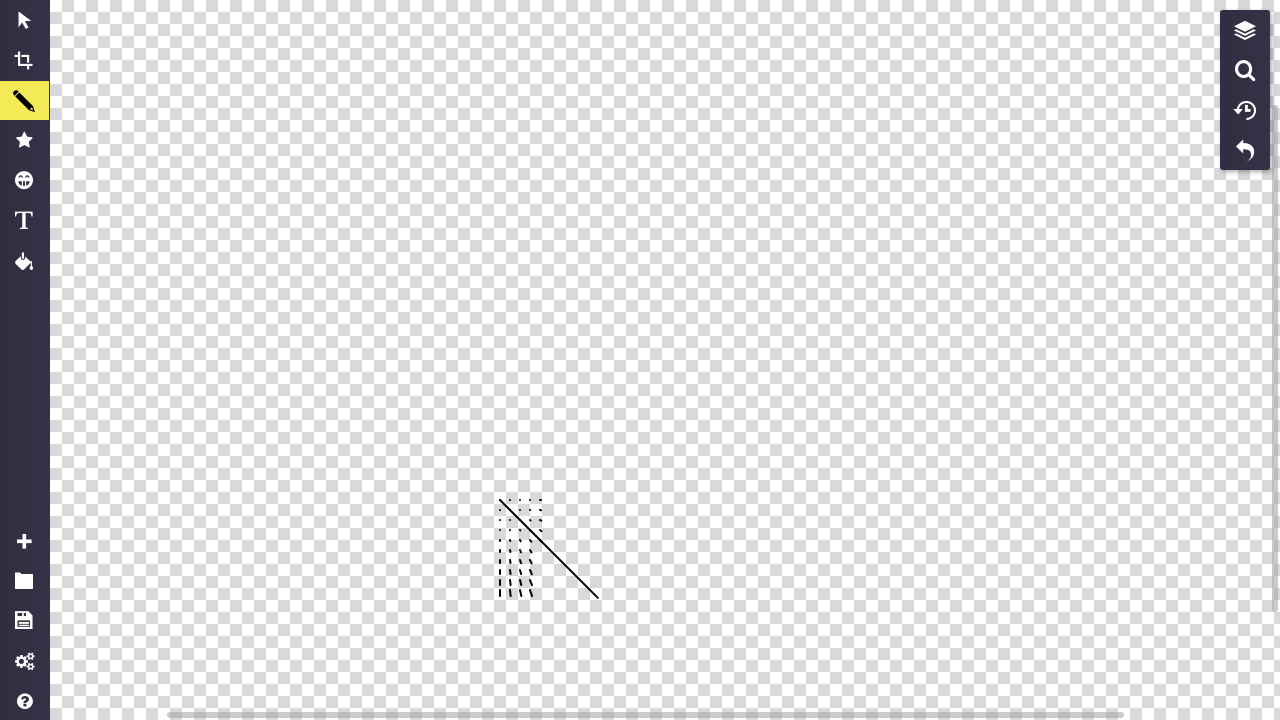

Moved mouse to position (540, 550) for pattern drawing at (540, 550)
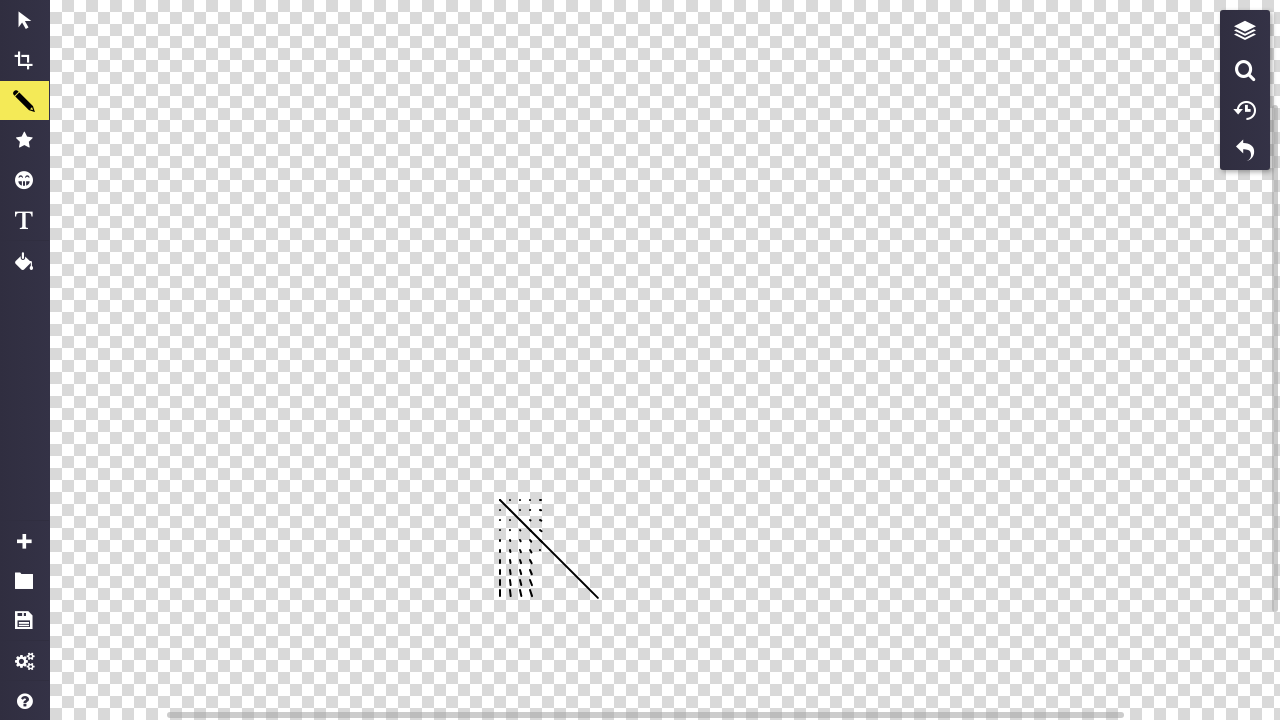

Pressed mouse button down at (540, 550) at (540, 550)
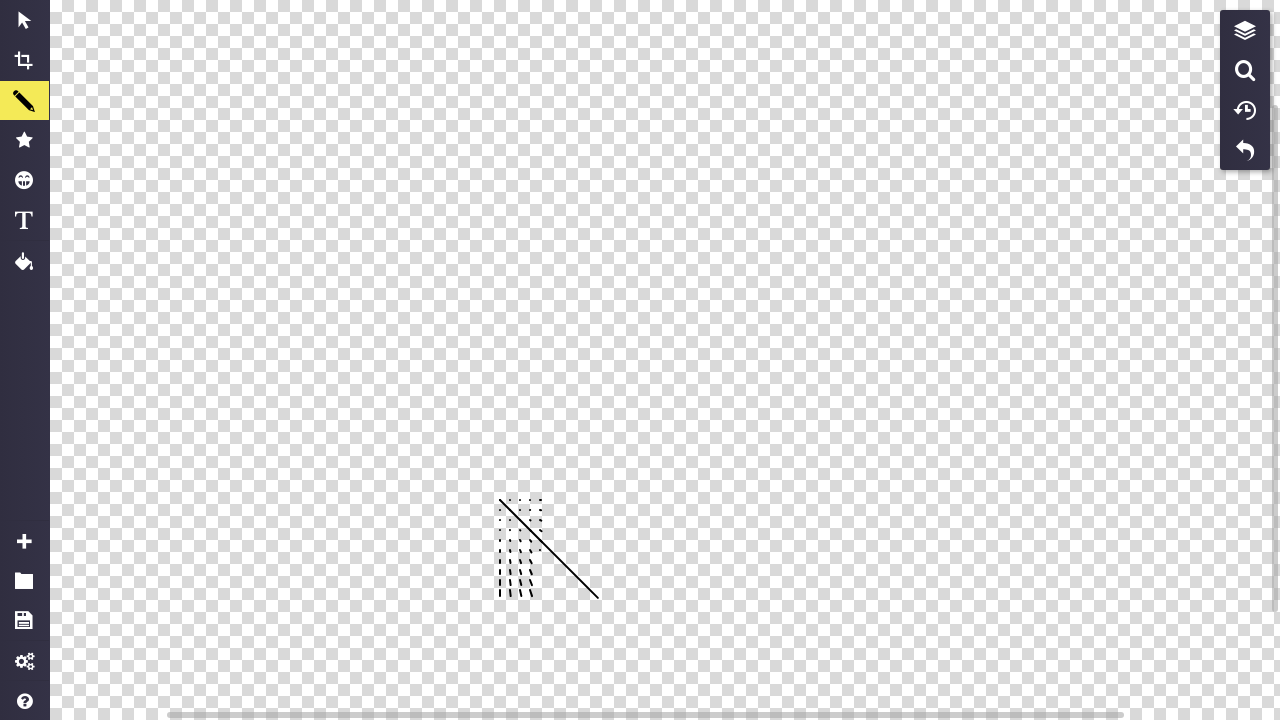

Dragged mouse to (544, 555) to draw pattern segment at (544, 555)
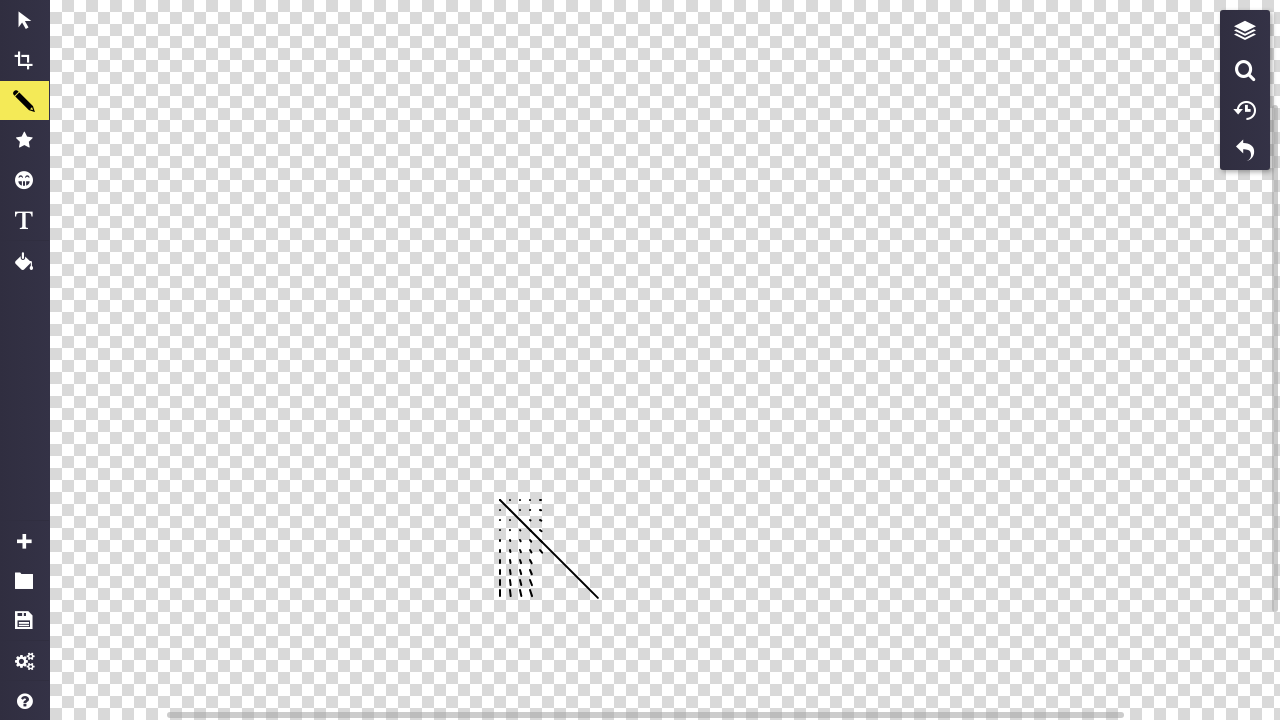

Released mouse button to complete pattern segment (i=4, a=5) at (544, 555)
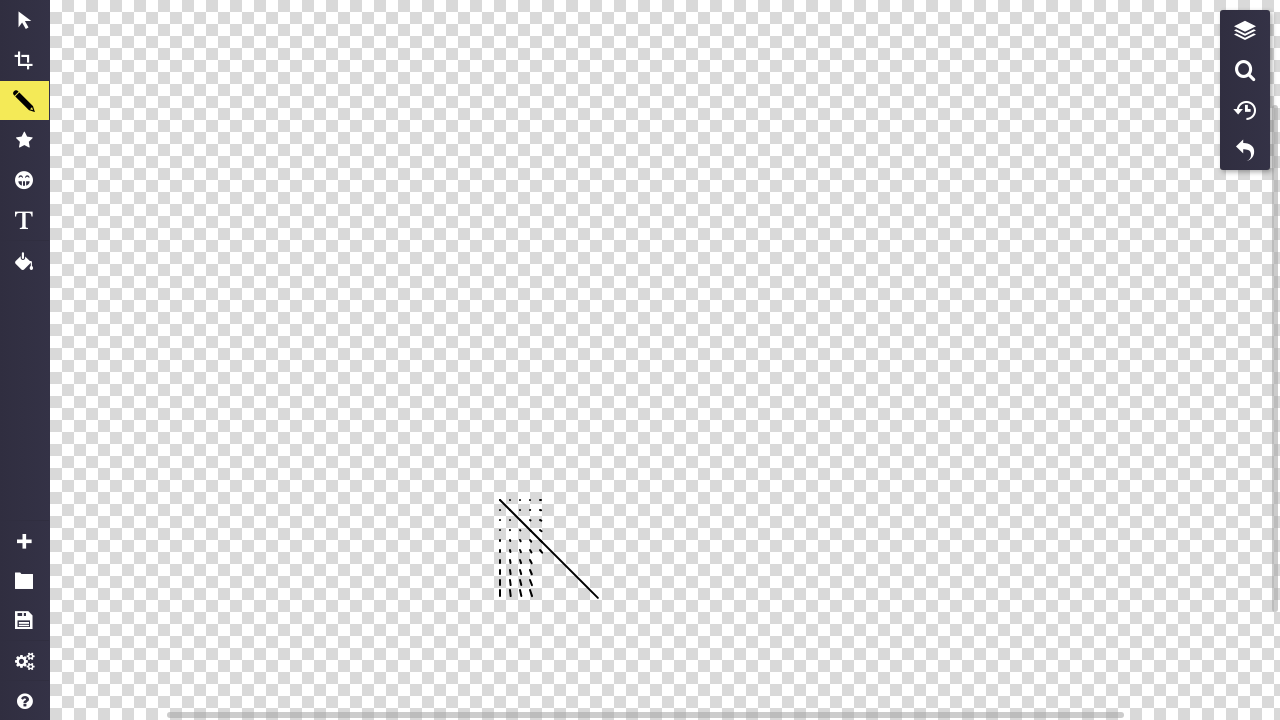

Moved mouse to position (540, 560) for pattern drawing at (540, 560)
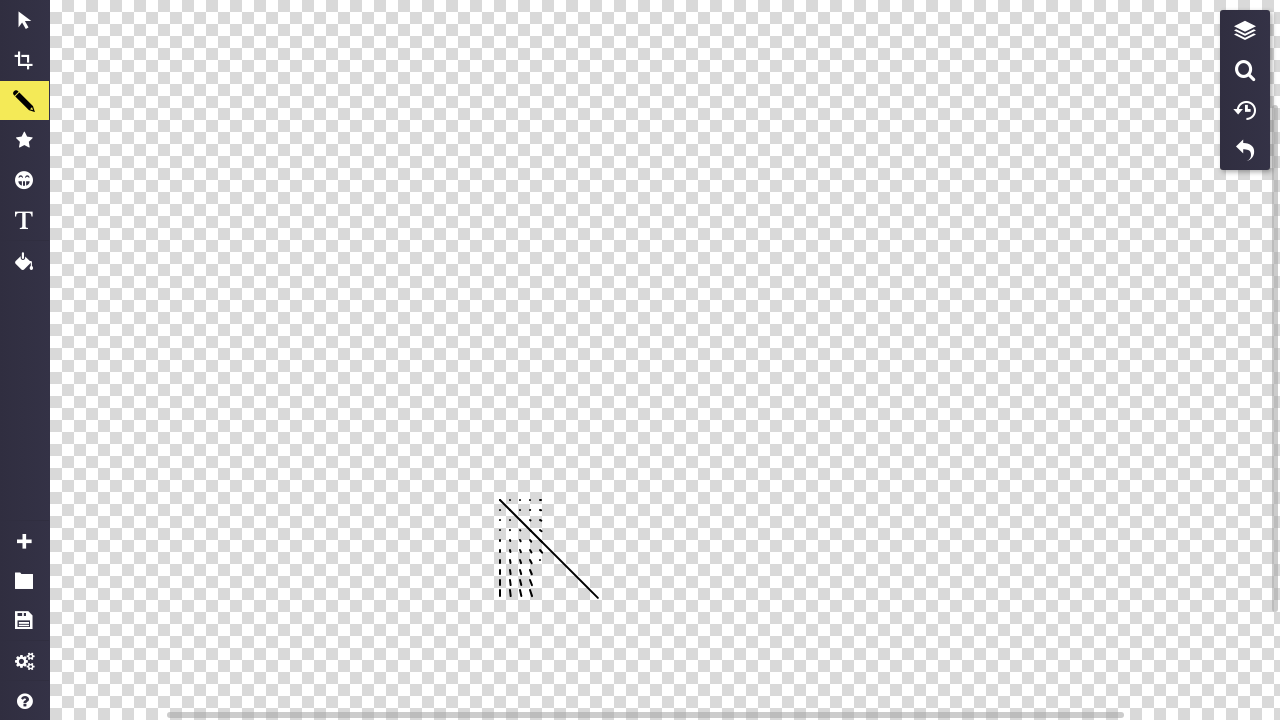

Pressed mouse button down at (540, 560) at (540, 560)
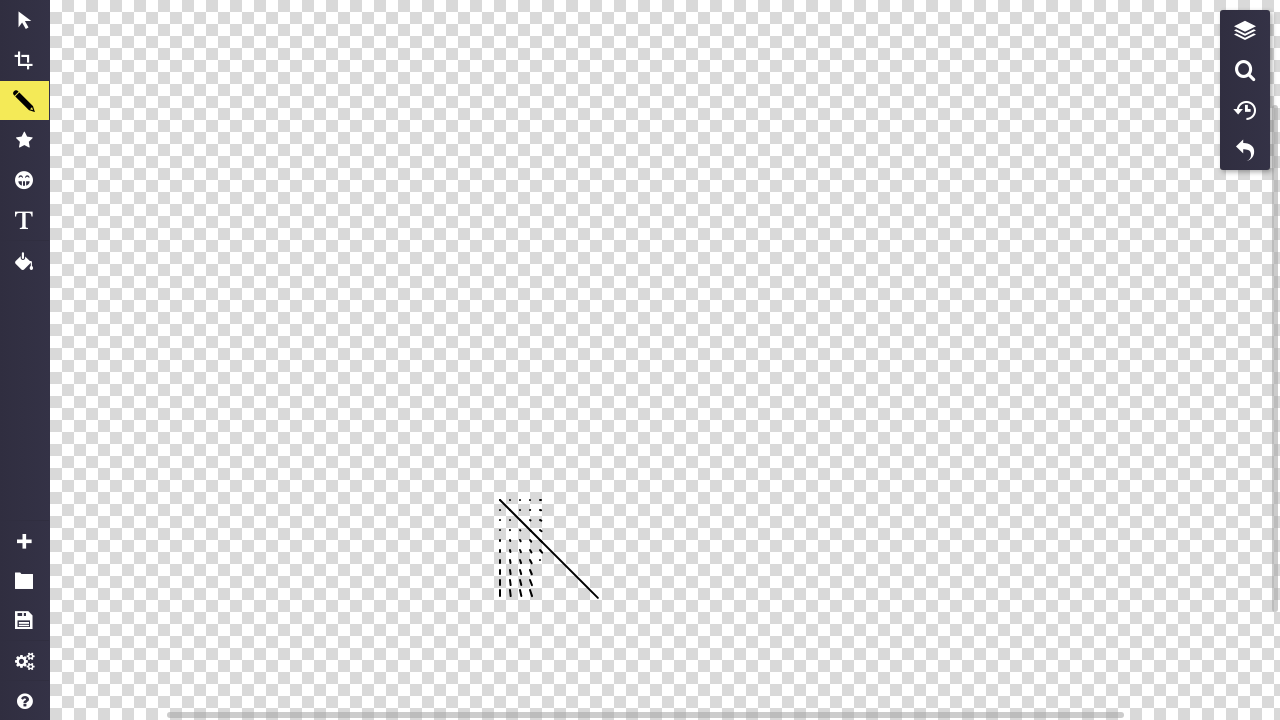

Dragged mouse to (544, 566) to draw pattern segment at (544, 566)
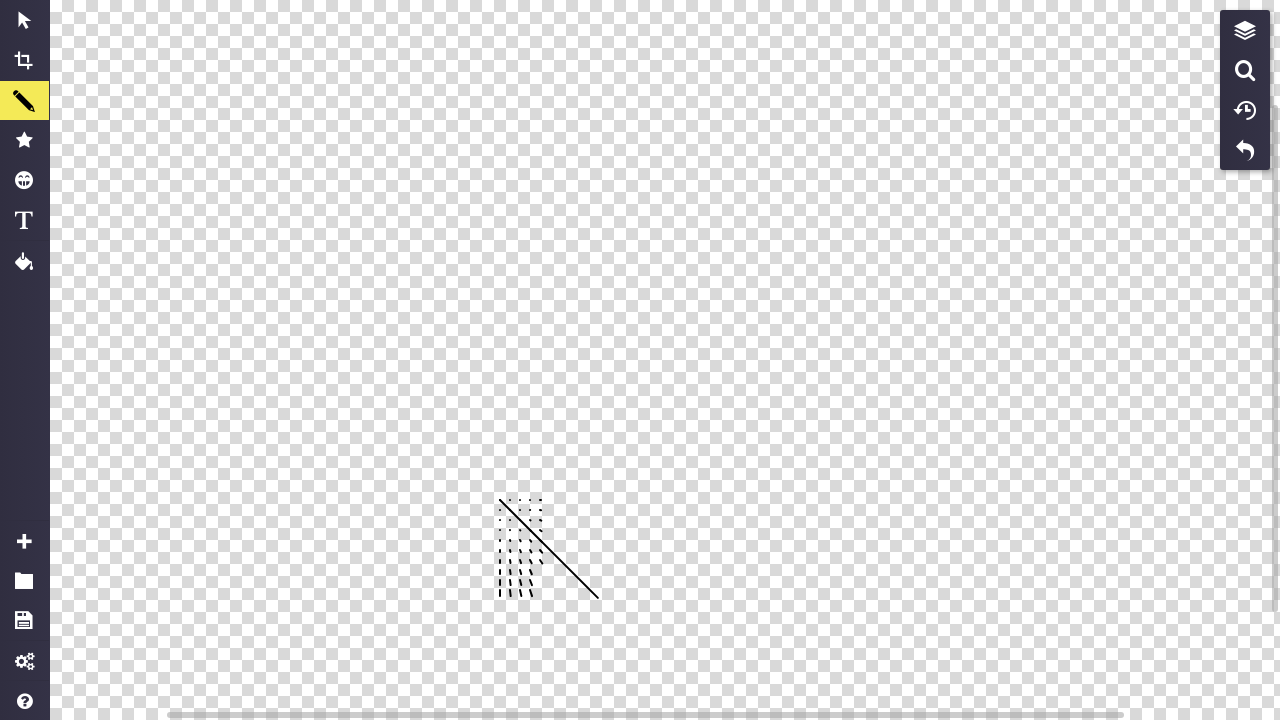

Released mouse button to complete pattern segment (i=4, a=6) at (544, 566)
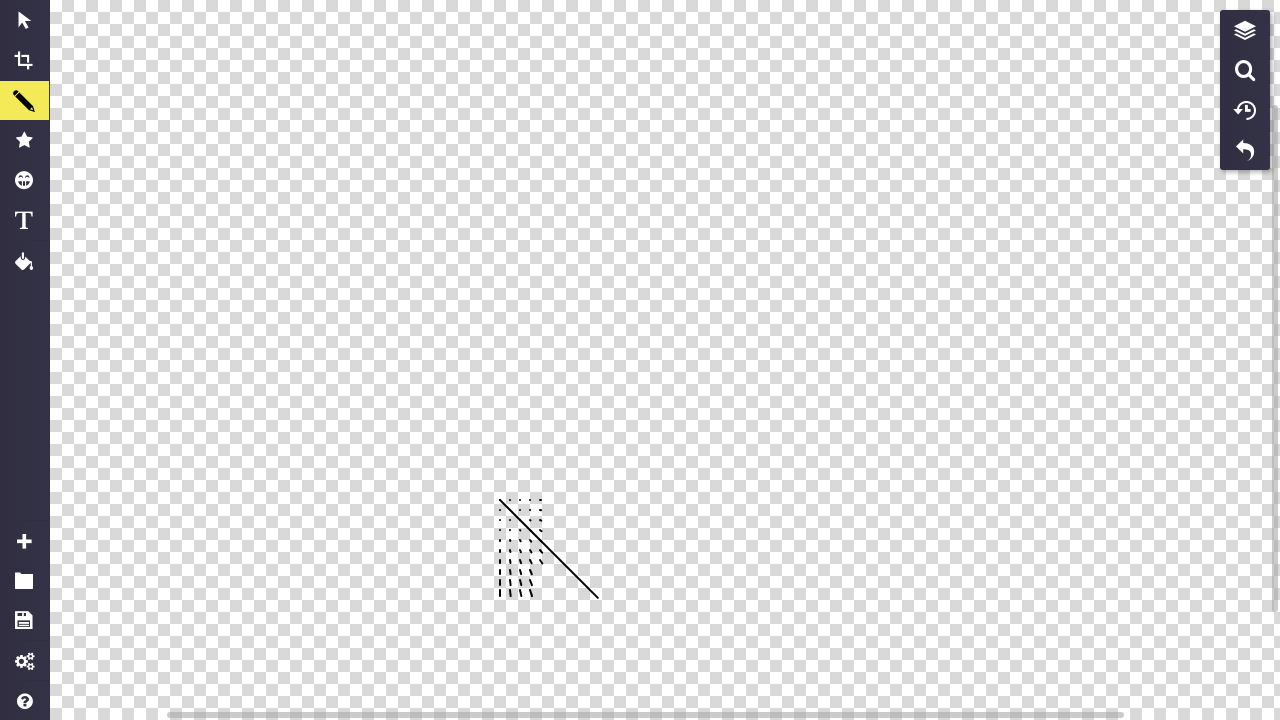

Moved mouse to position (540, 570) for pattern drawing at (540, 570)
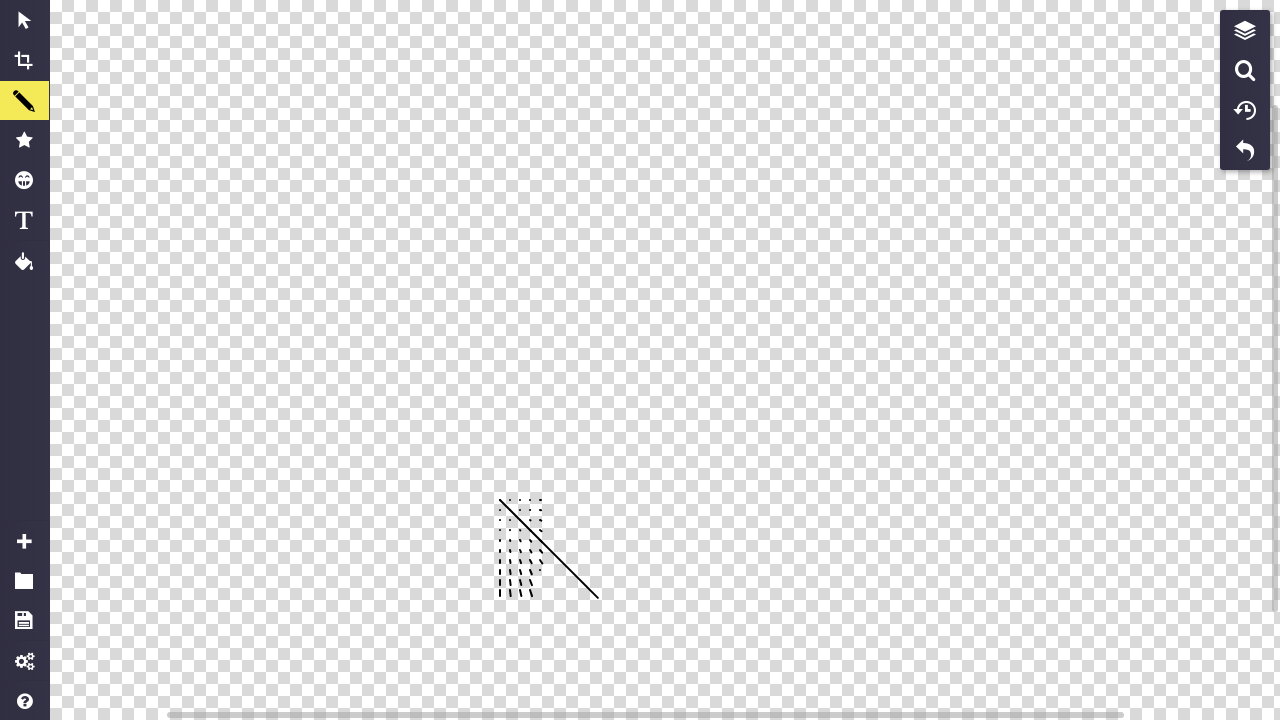

Pressed mouse button down at (540, 570) at (540, 570)
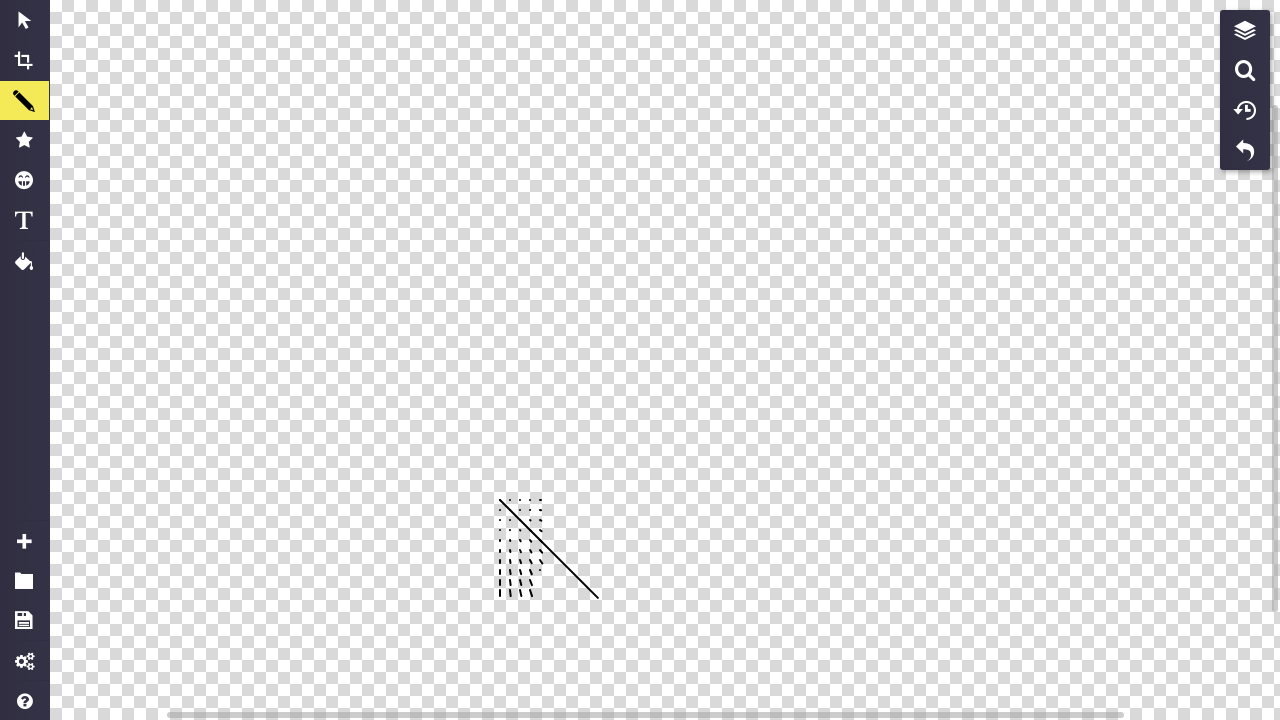

Dragged mouse to (544, 577) to draw pattern segment at (544, 577)
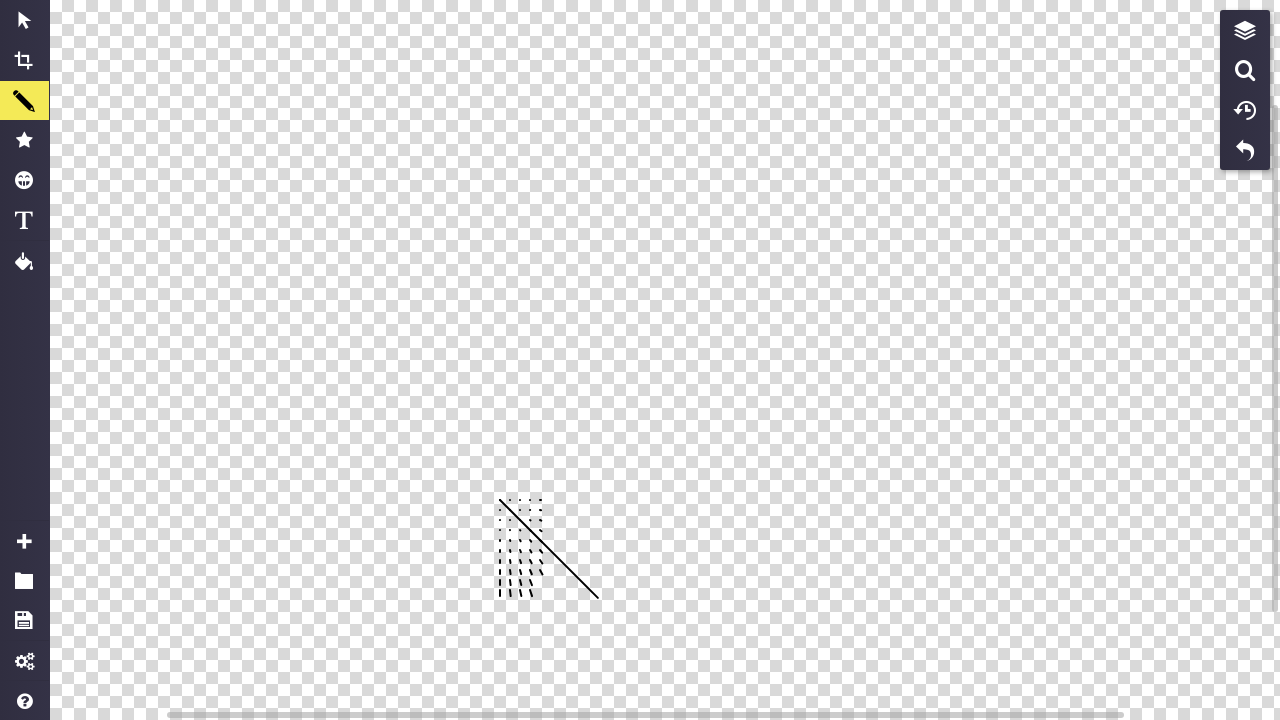

Released mouse button to complete pattern segment (i=4, a=7) at (544, 577)
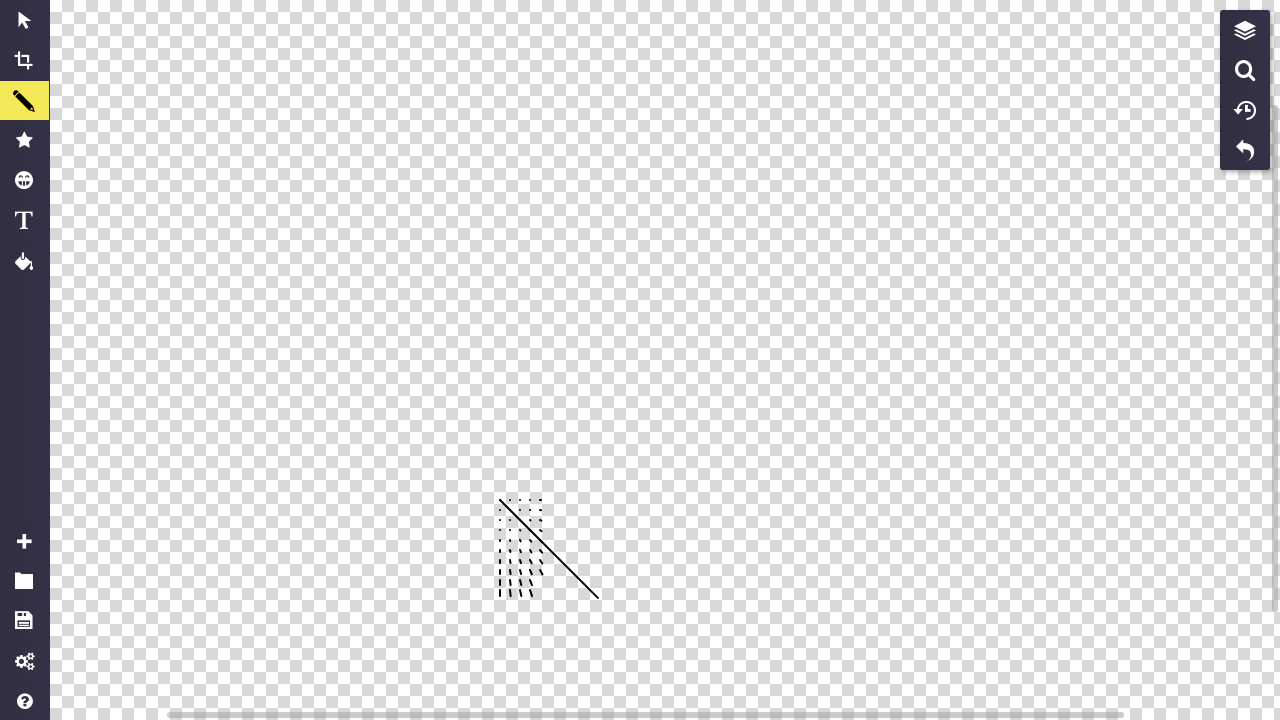

Moved mouse to position (540, 580) for pattern drawing at (540, 580)
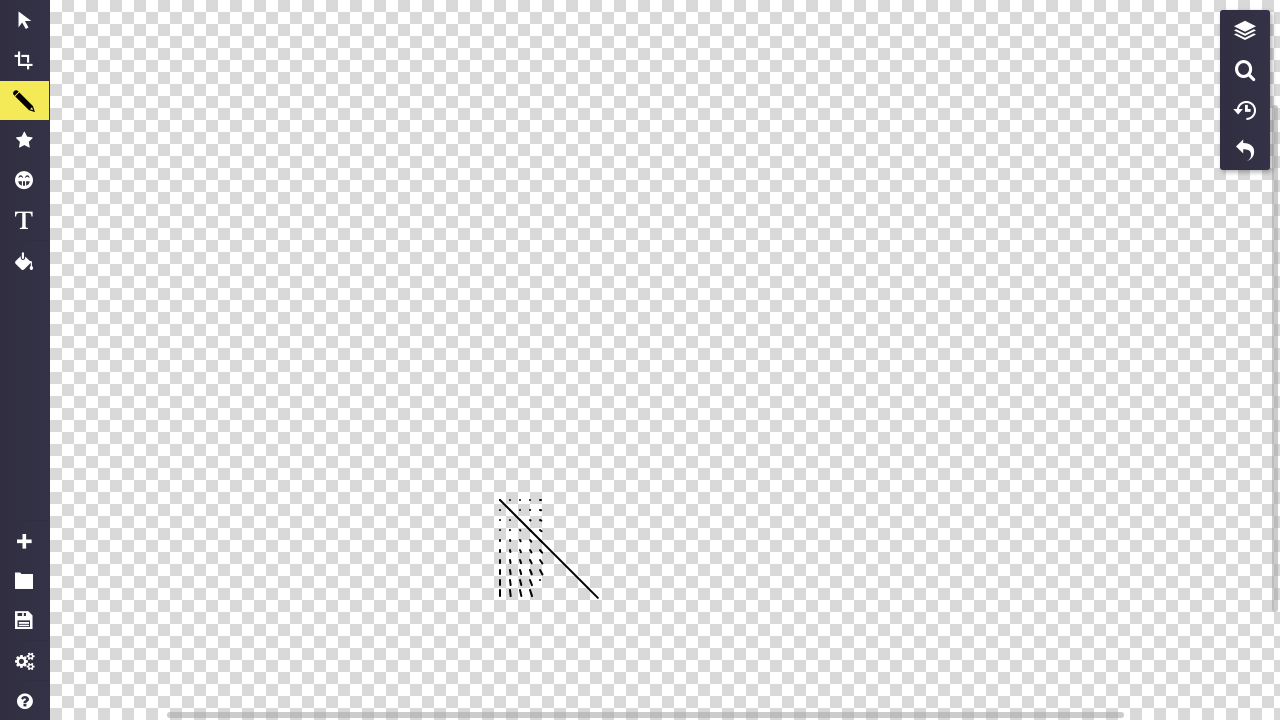

Pressed mouse button down at (540, 580) at (540, 580)
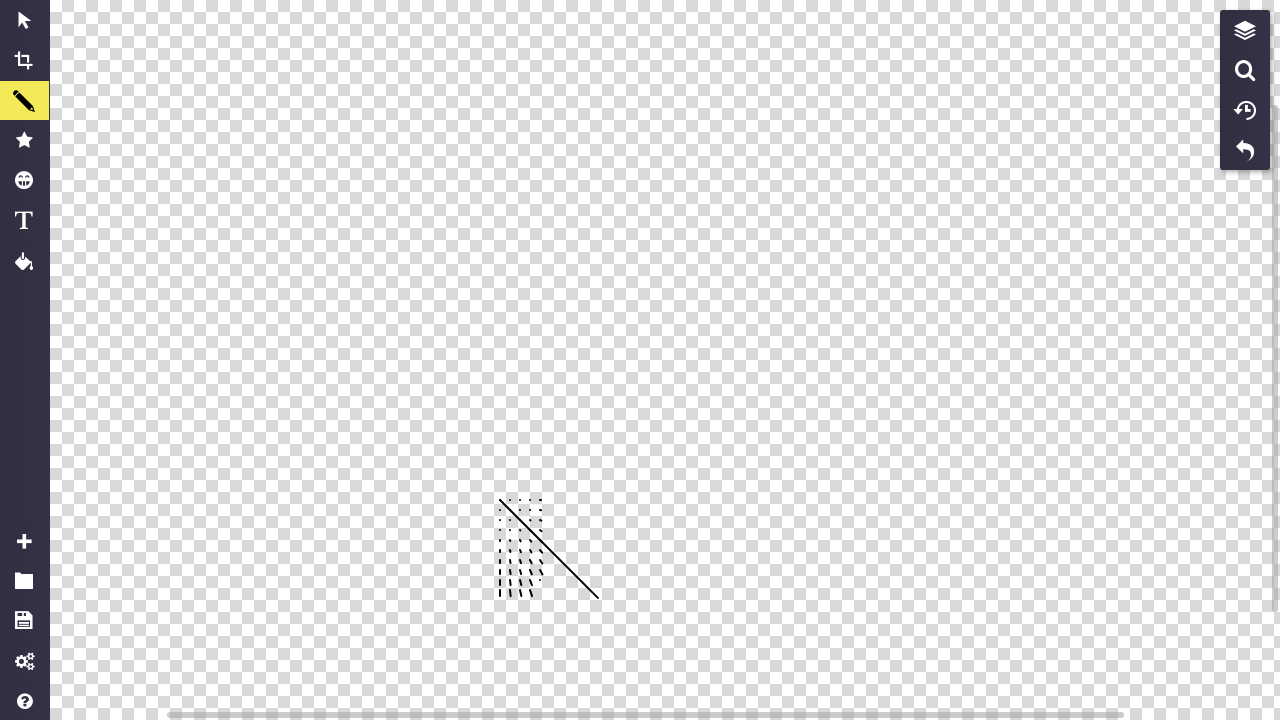

Dragged mouse to (544, 588) to draw pattern segment at (544, 588)
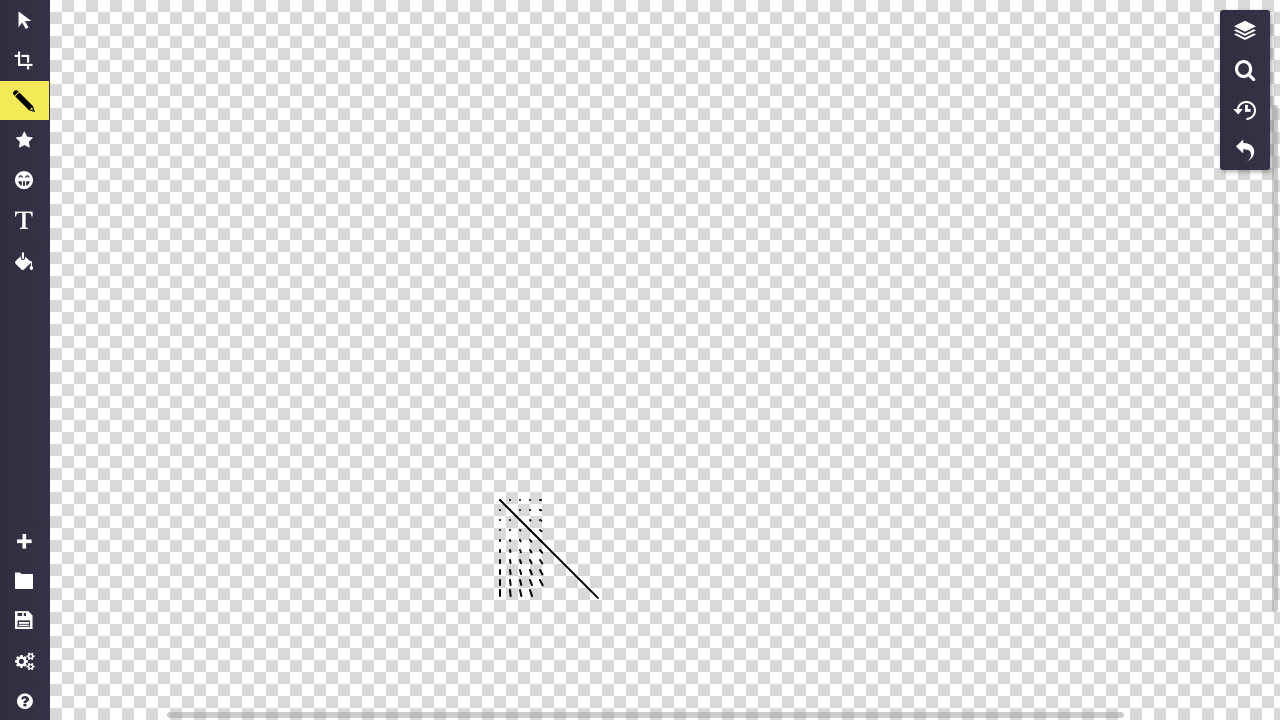

Released mouse button to complete pattern segment (i=4, a=8) at (544, 588)
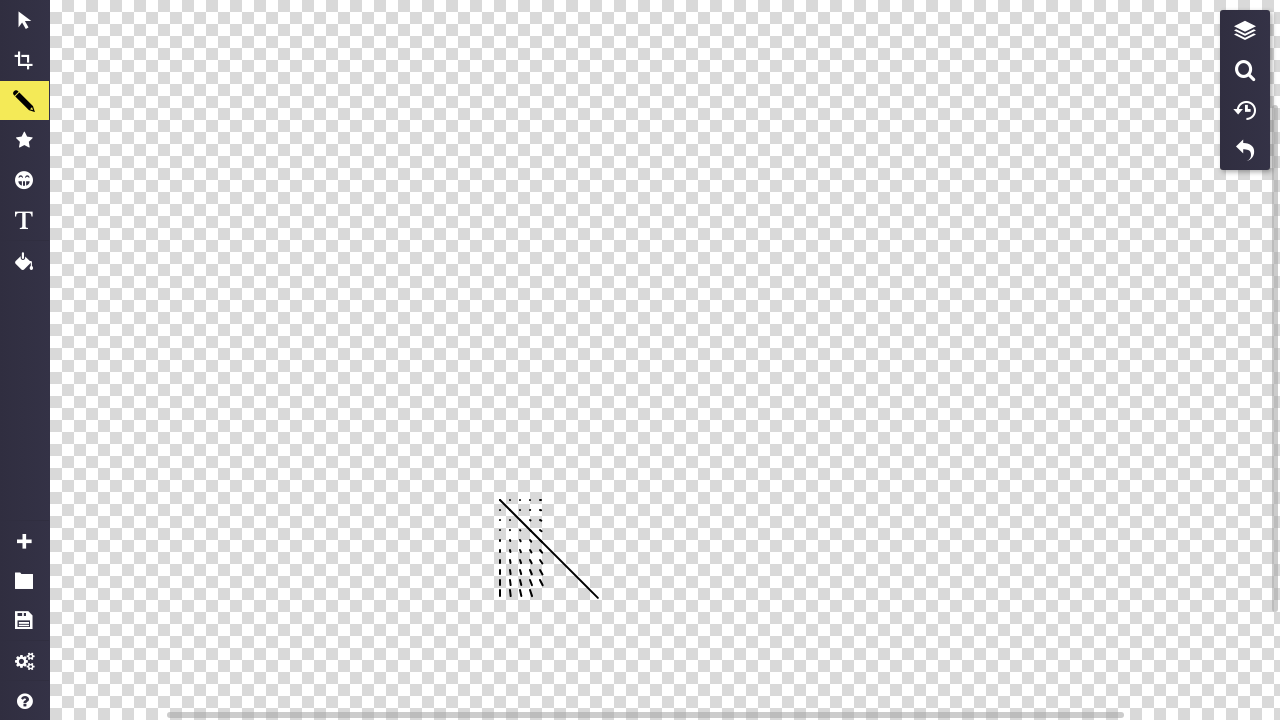

Moved mouse to position (540, 590) for pattern drawing at (540, 590)
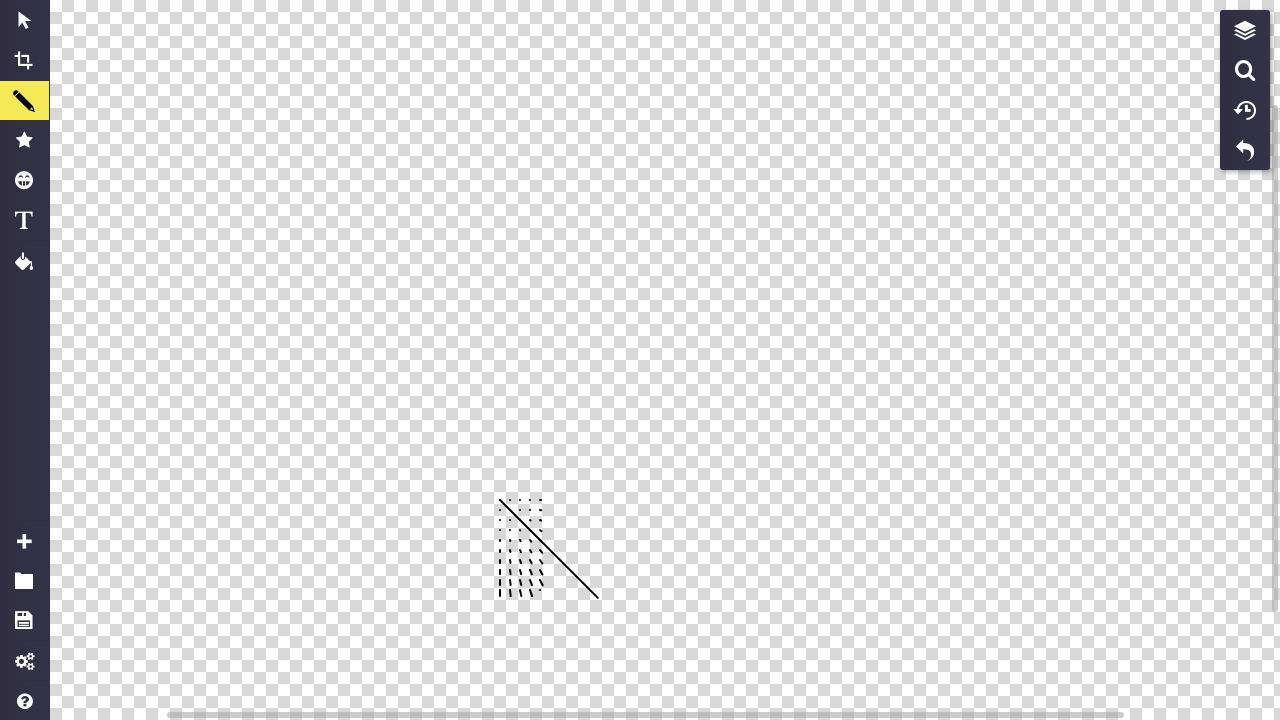

Pressed mouse button down at (540, 590) at (540, 590)
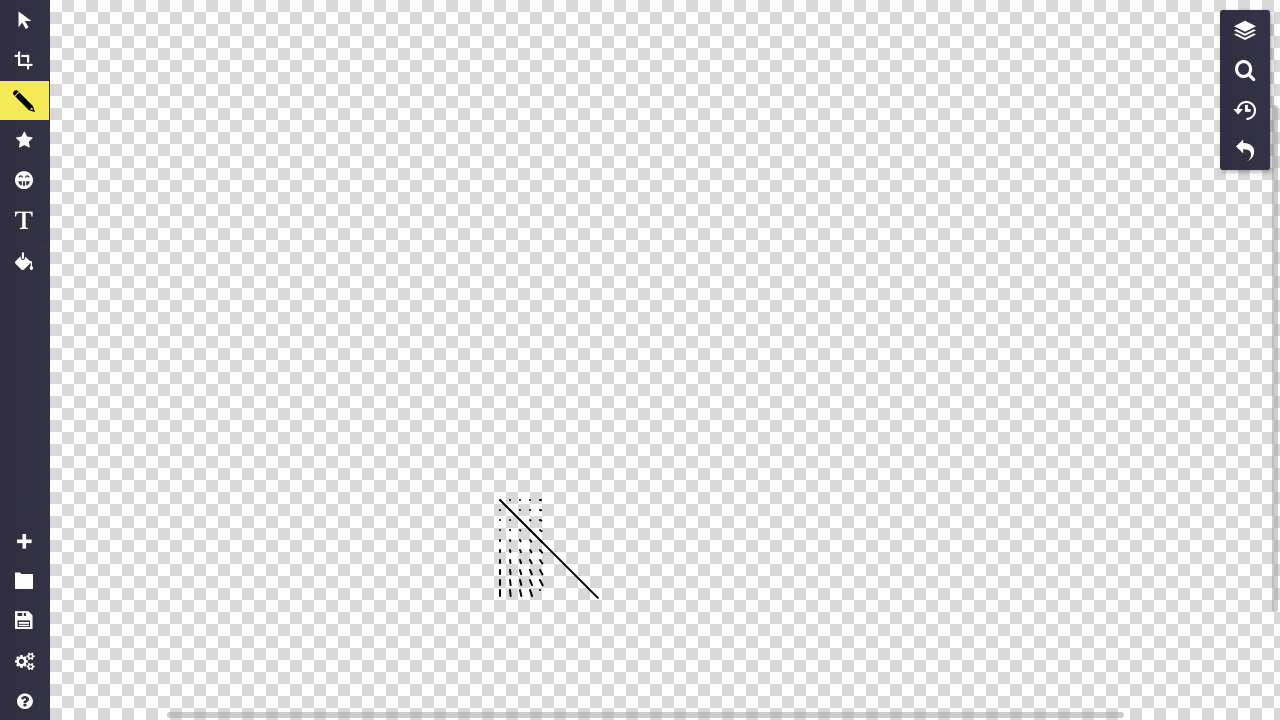

Dragged mouse to (544, 599) to draw pattern segment at (544, 599)
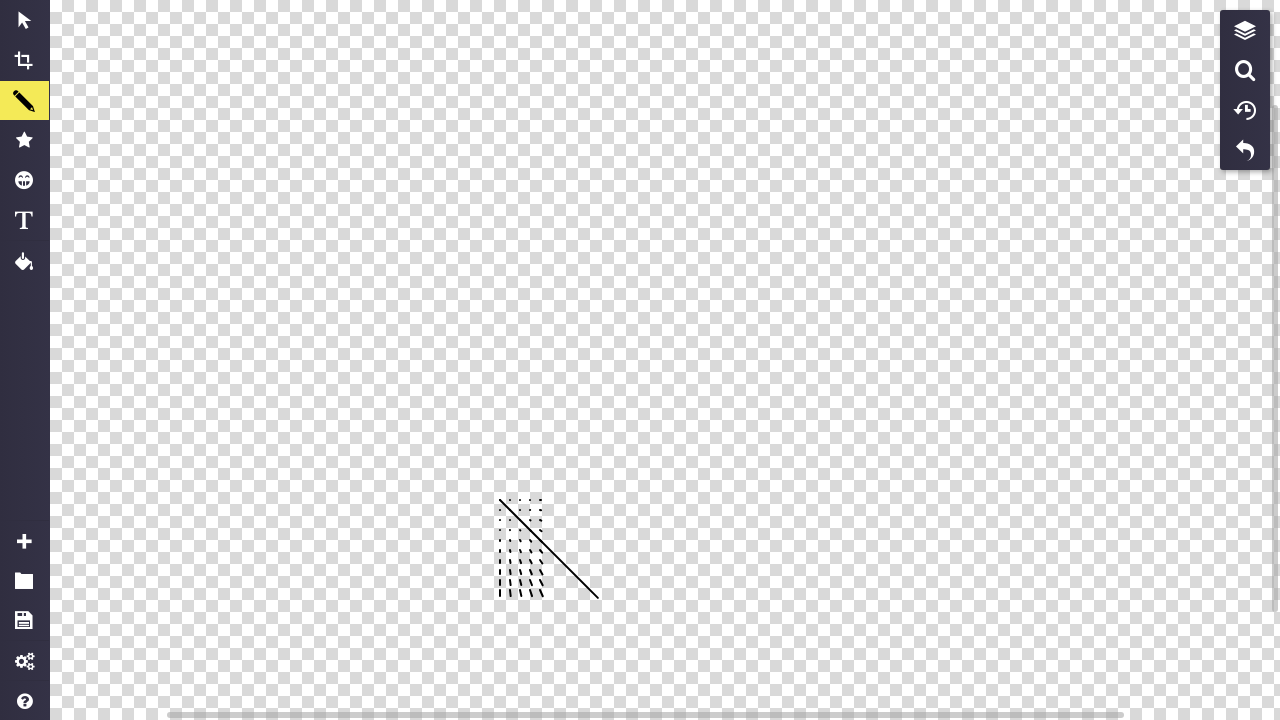

Released mouse button to complete pattern segment (i=4, a=9) at (544, 599)
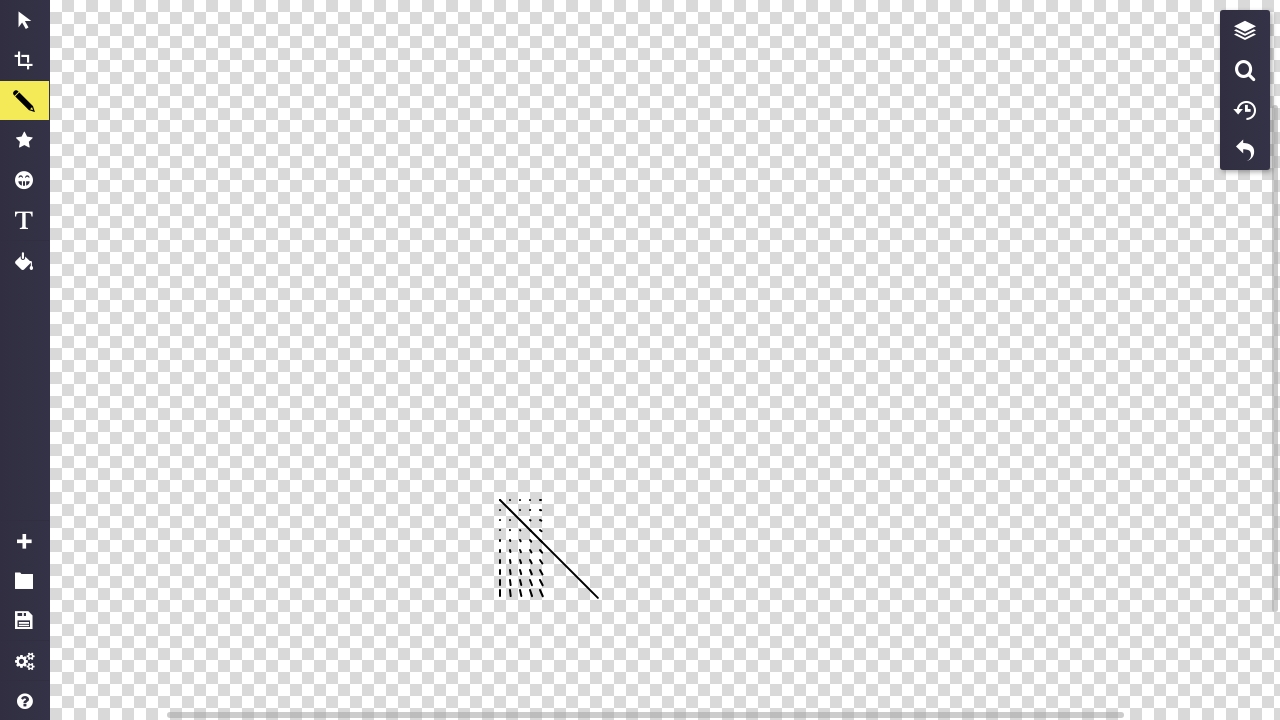

Moved mouse to position (550, 500) for pattern drawing at (550, 500)
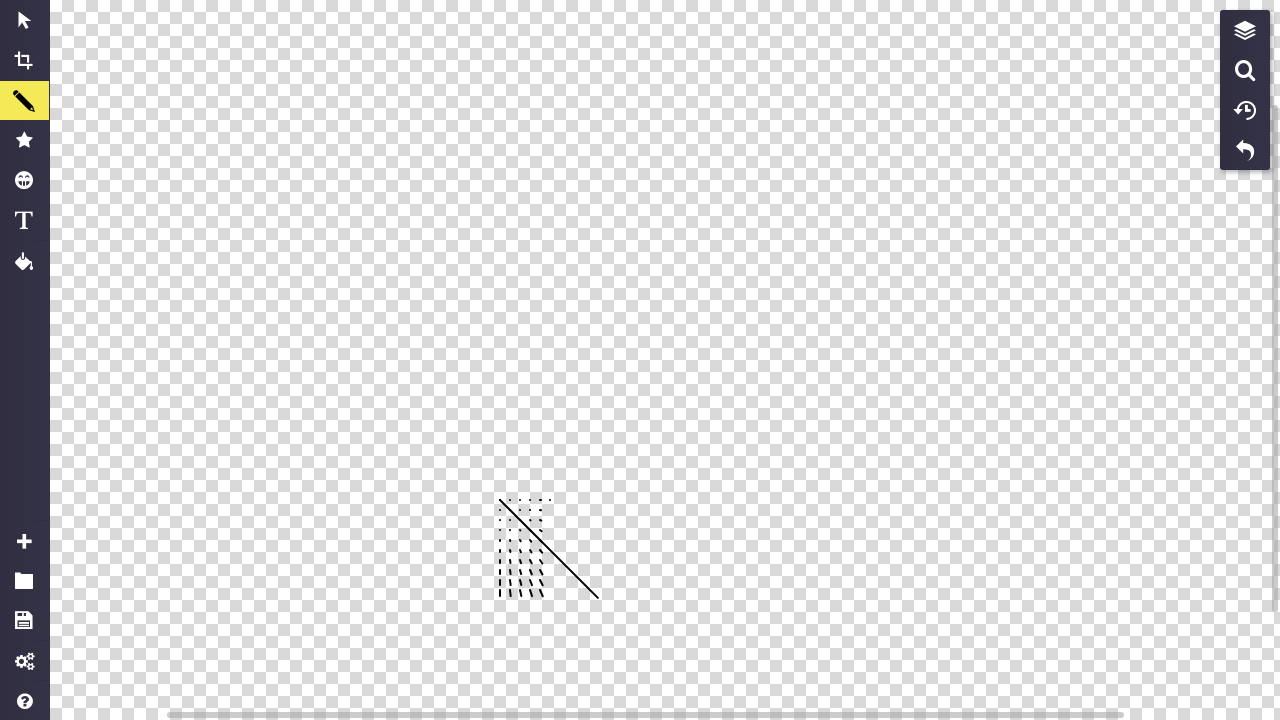

Pressed mouse button down at (550, 500) at (550, 500)
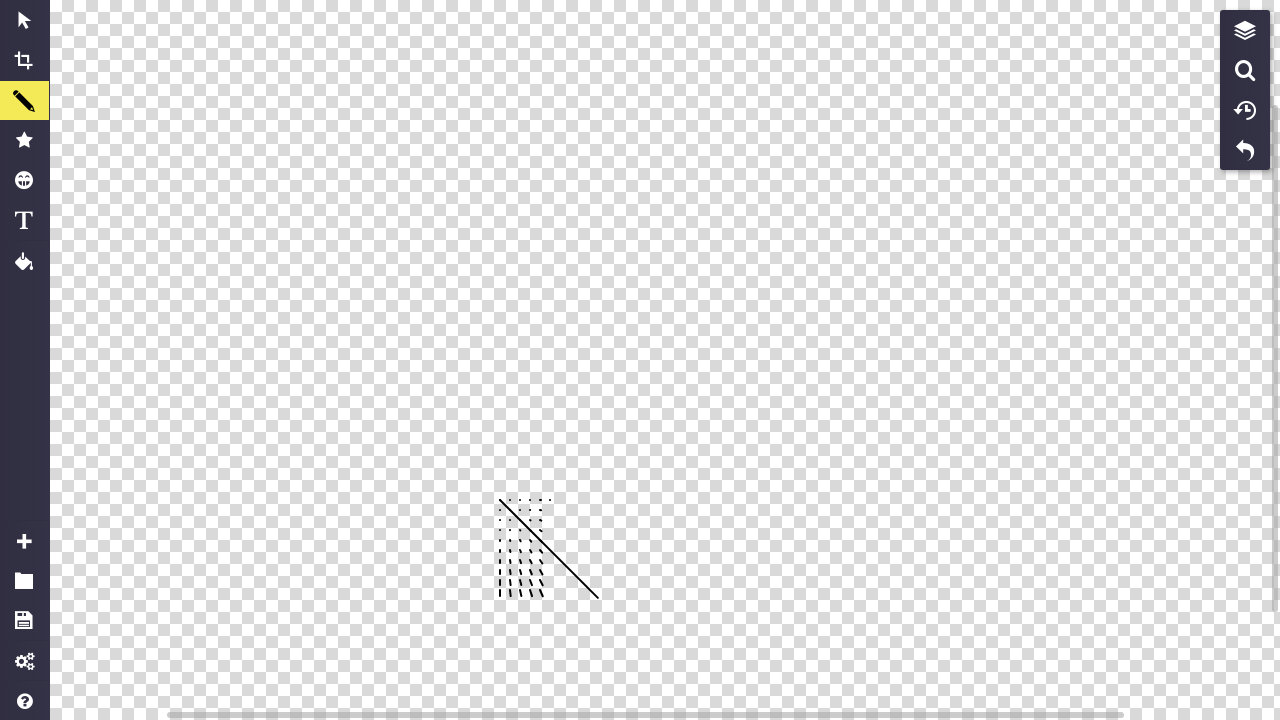

Dragged mouse to (555, 500) to draw pattern segment at (555, 500)
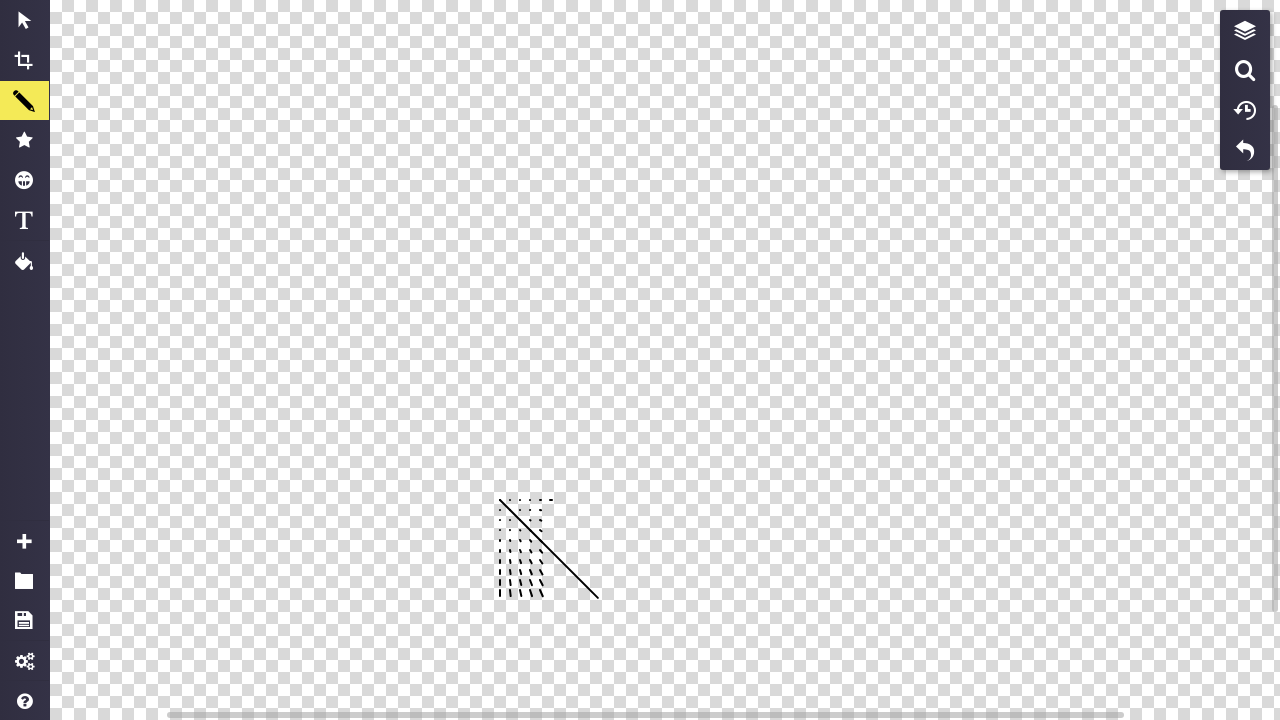

Released mouse button to complete pattern segment (i=5, a=0) at (555, 500)
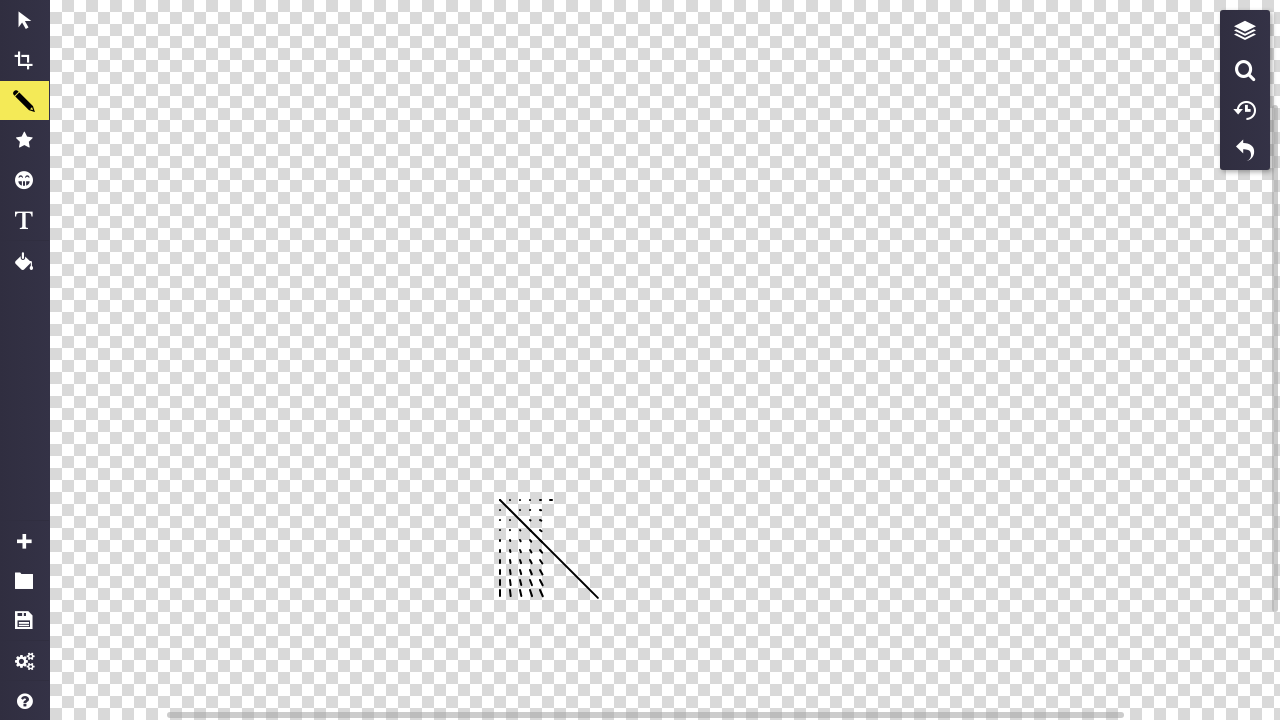

Moved mouse to position (550, 510) for pattern drawing at (550, 510)
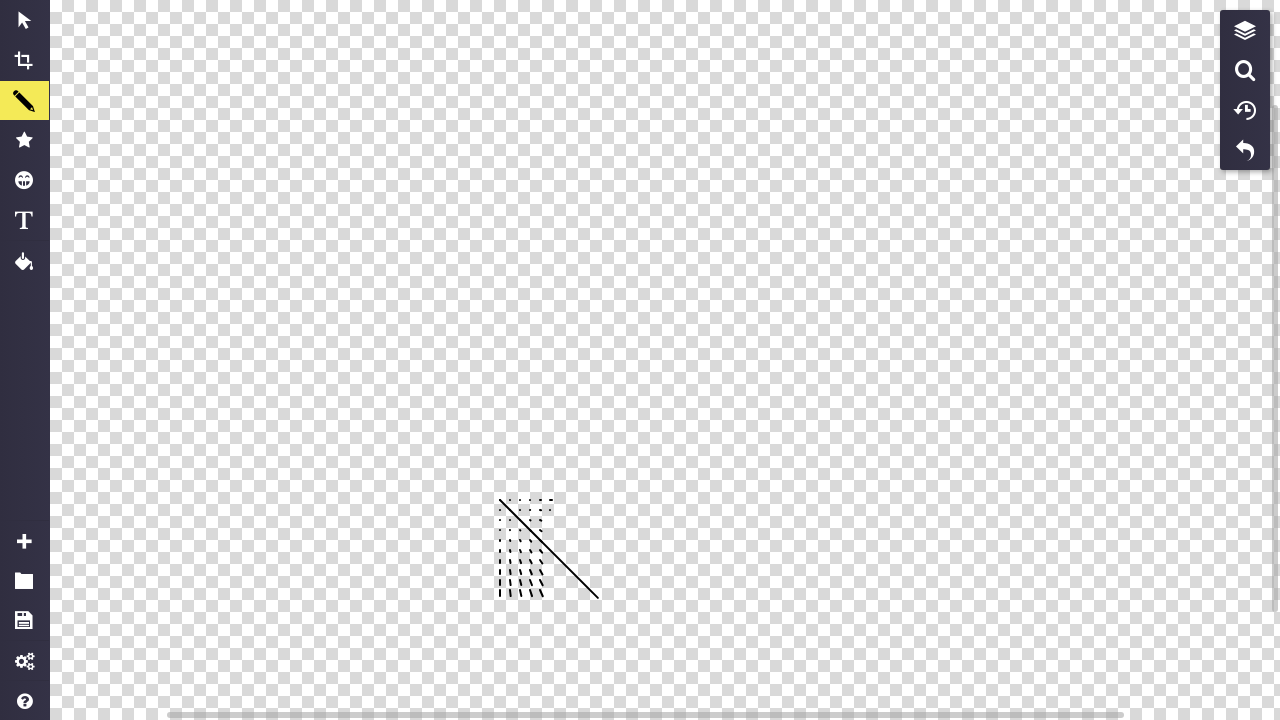

Pressed mouse button down at (550, 510) at (550, 510)
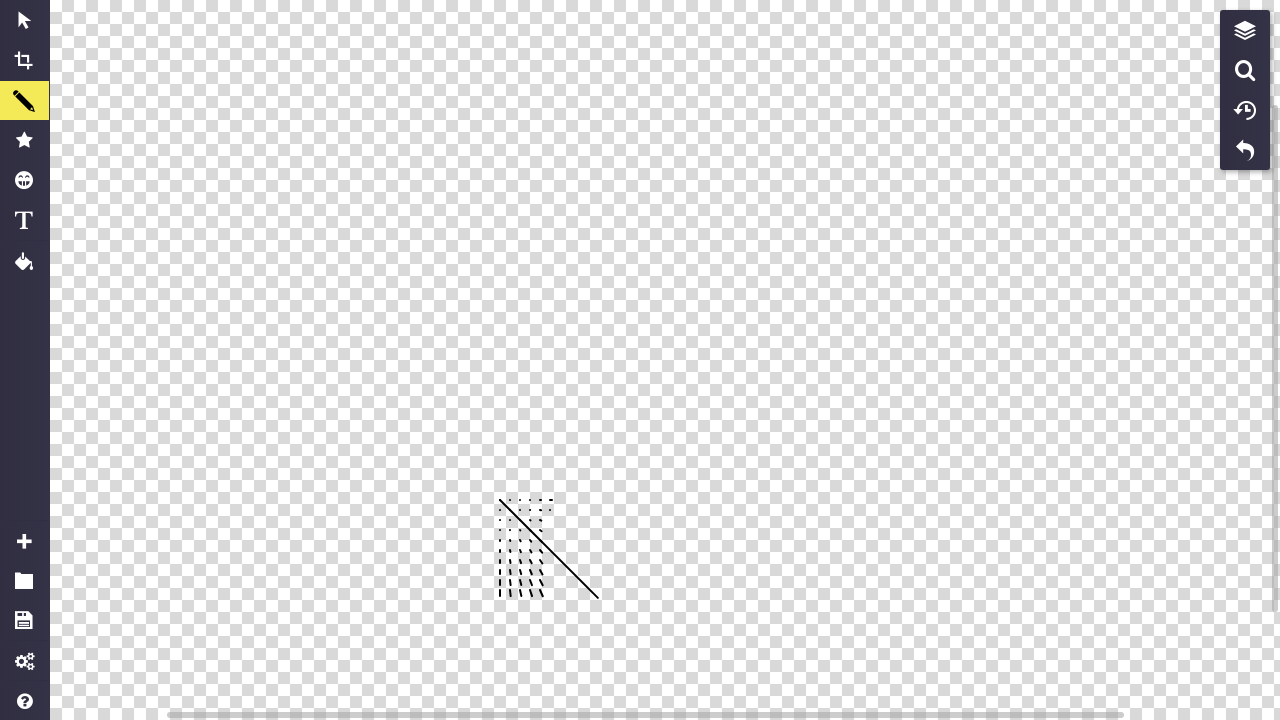

Dragged mouse to (555, 511) to draw pattern segment at (555, 511)
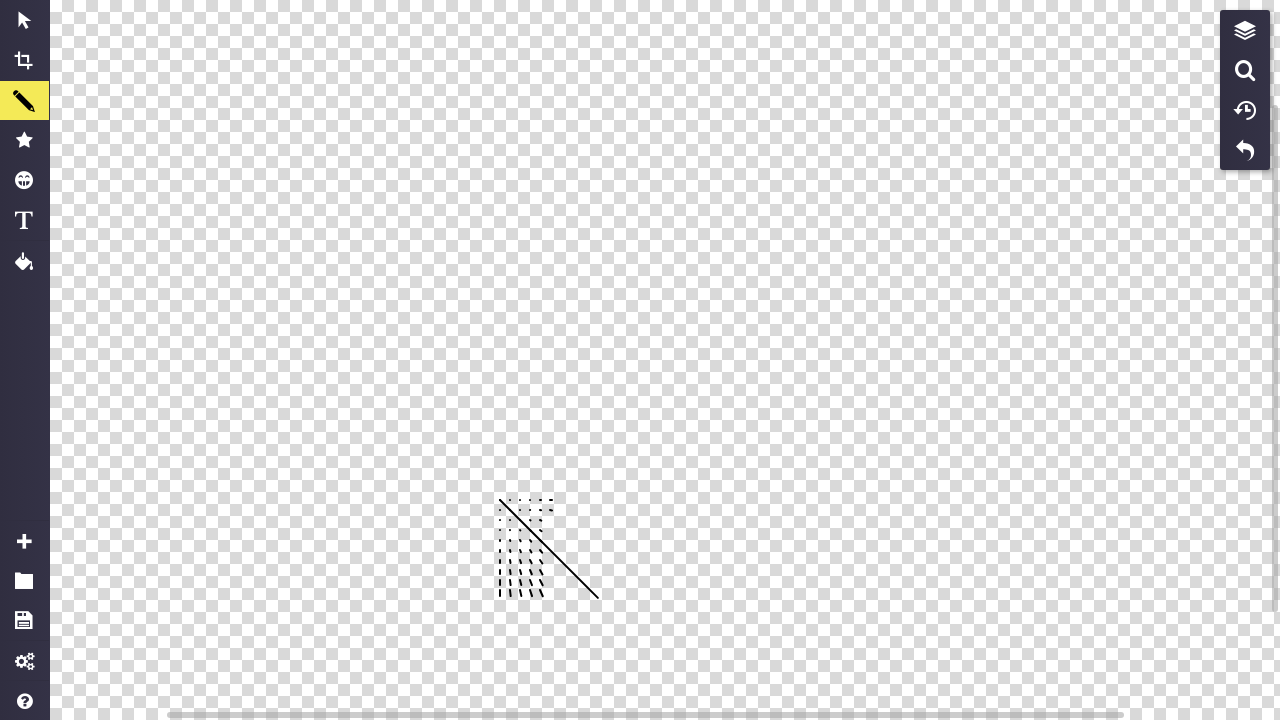

Released mouse button to complete pattern segment (i=5, a=1) at (555, 511)
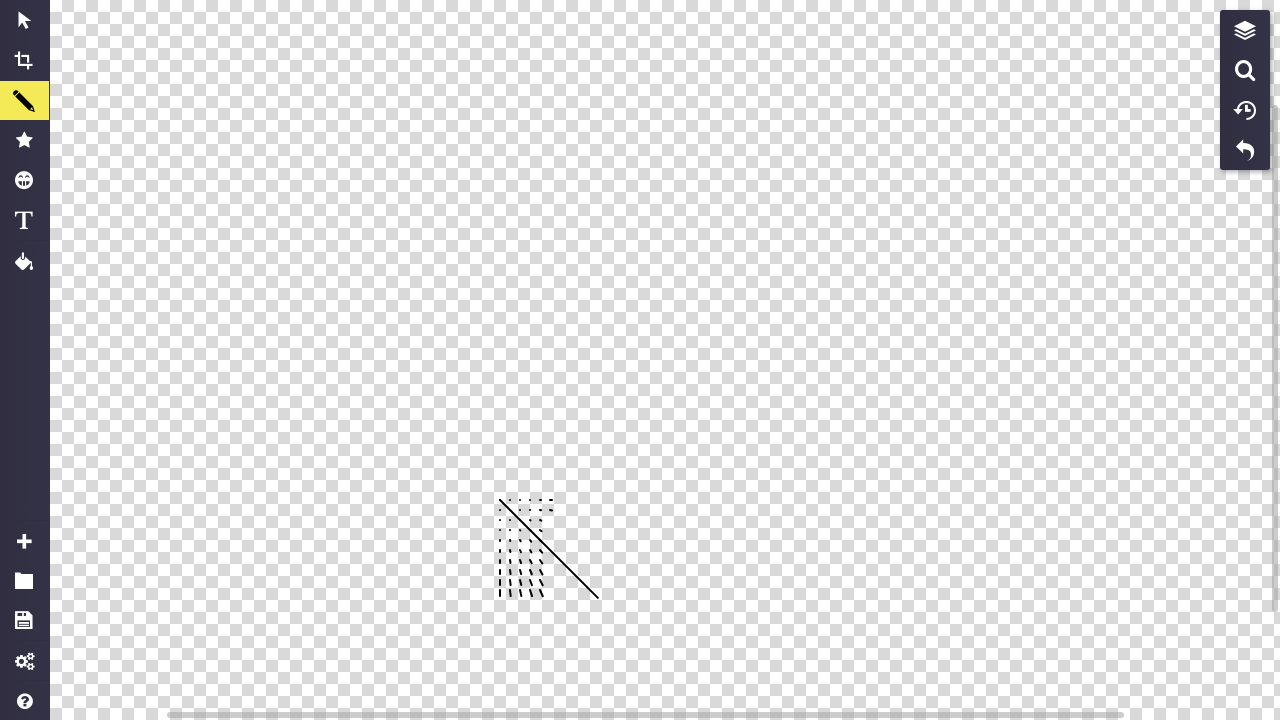

Moved mouse to position (550, 520) for pattern drawing at (550, 520)
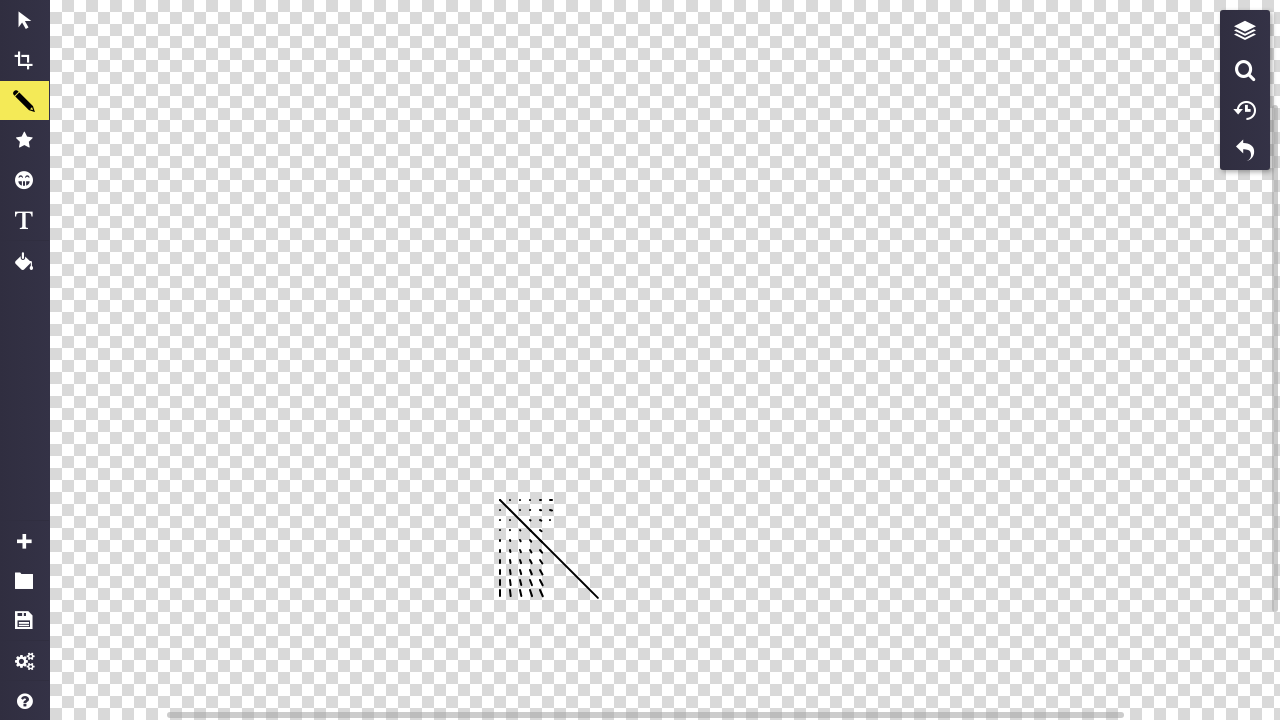

Pressed mouse button down at (550, 520) at (550, 520)
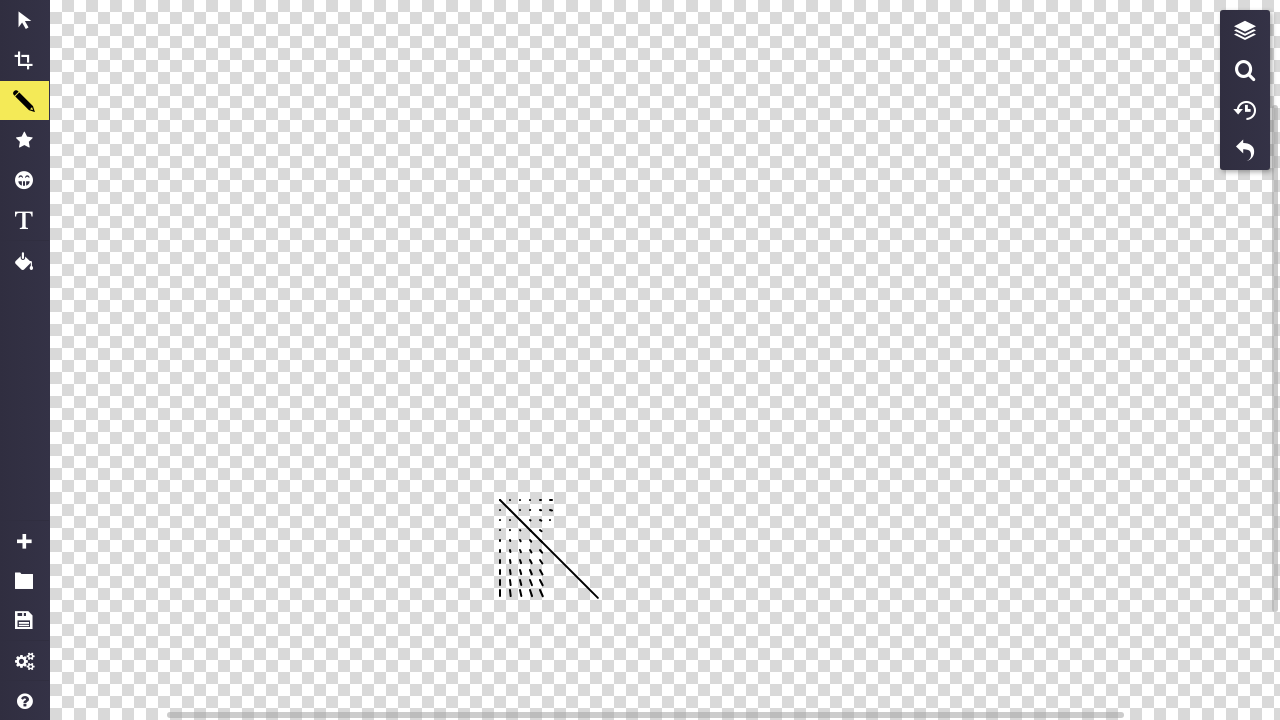

Dragged mouse to (555, 522) to draw pattern segment at (555, 522)
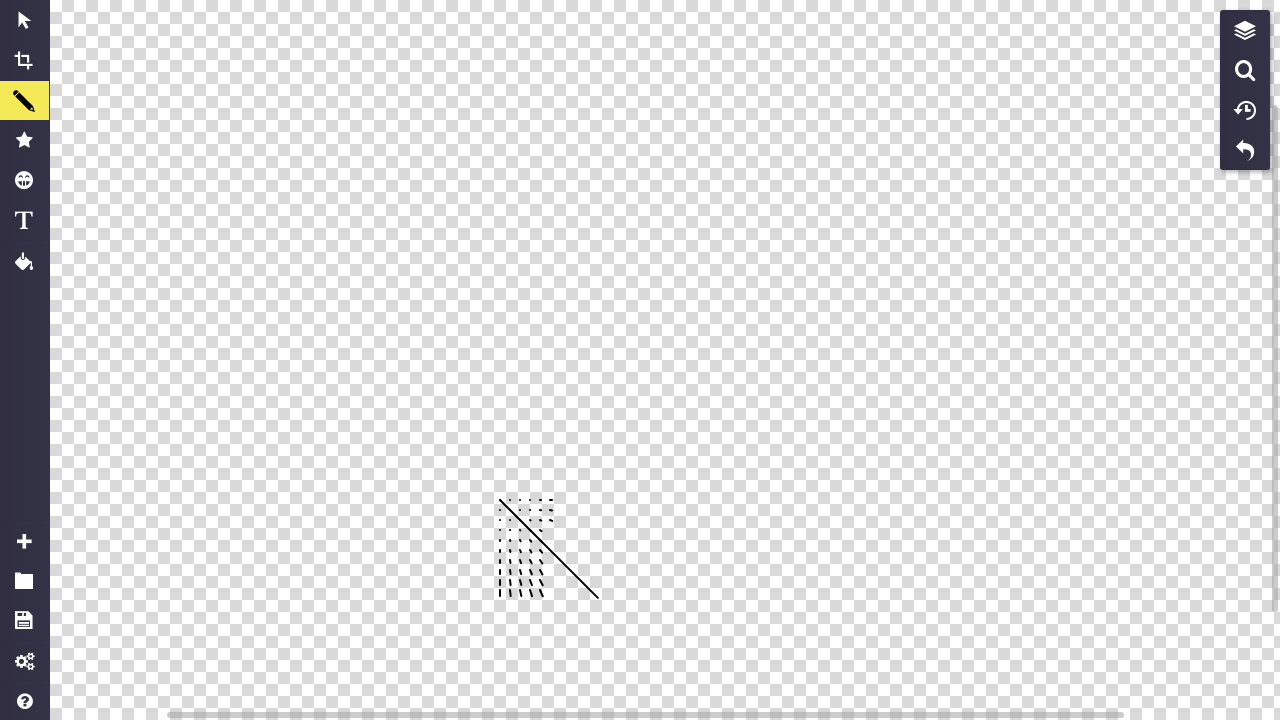

Released mouse button to complete pattern segment (i=5, a=2) at (555, 522)
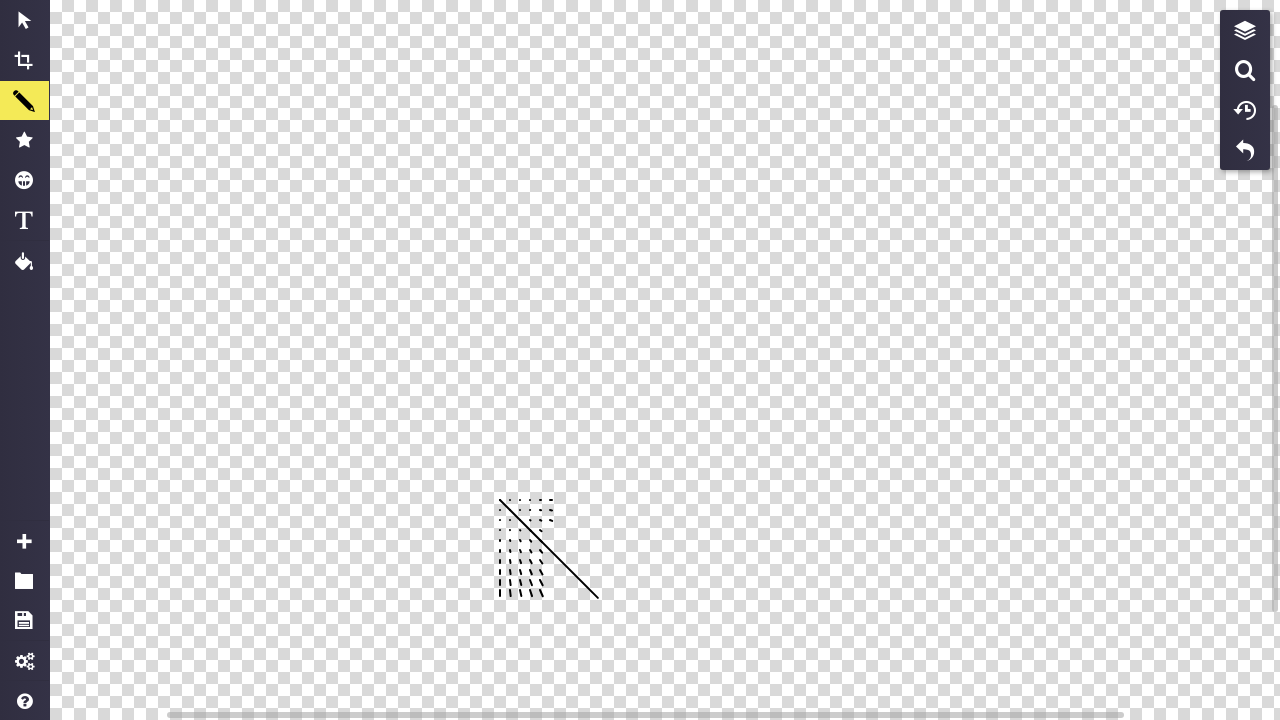

Moved mouse to position (550, 530) for pattern drawing at (550, 530)
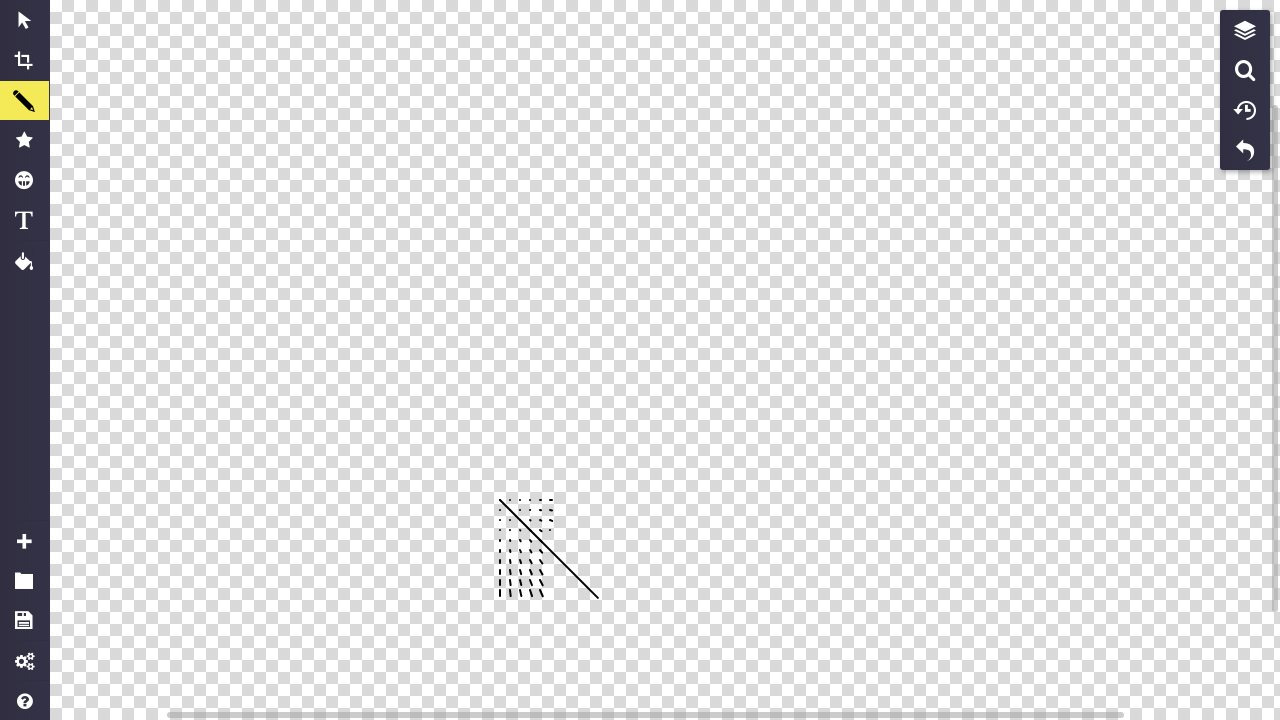

Pressed mouse button down at (550, 530) at (550, 530)
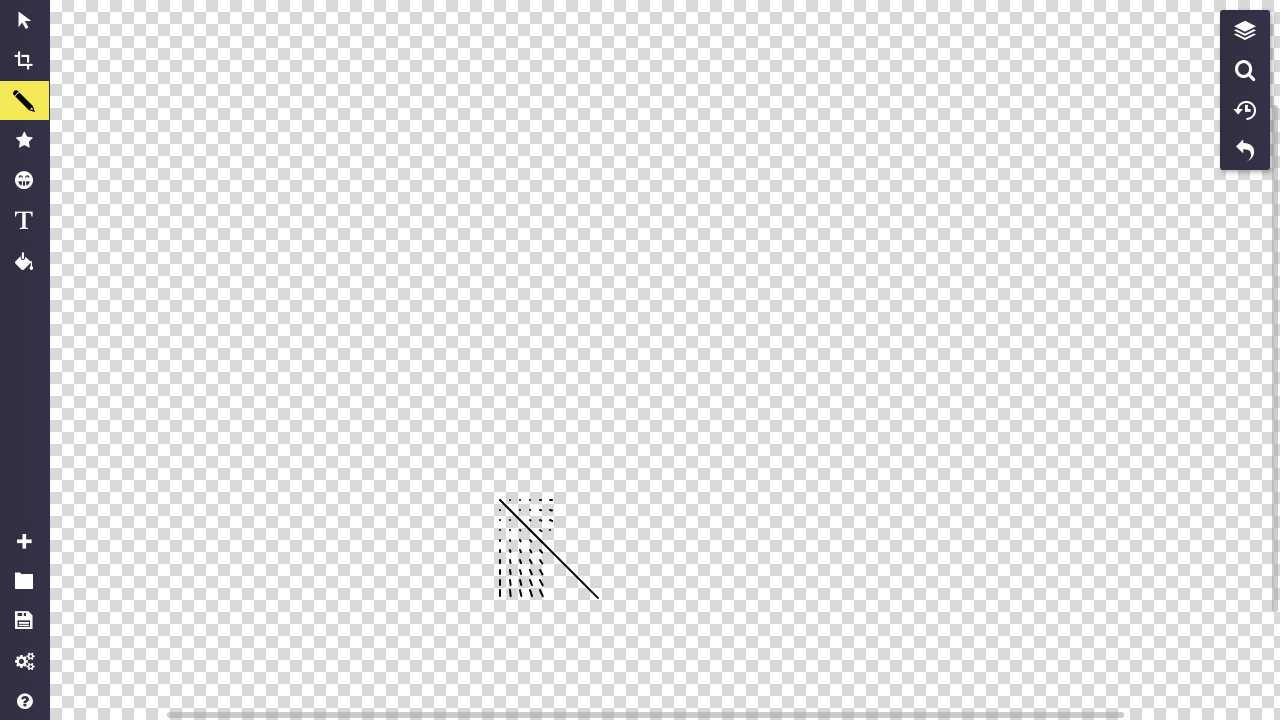

Dragged mouse to (555, 533) to draw pattern segment at (555, 533)
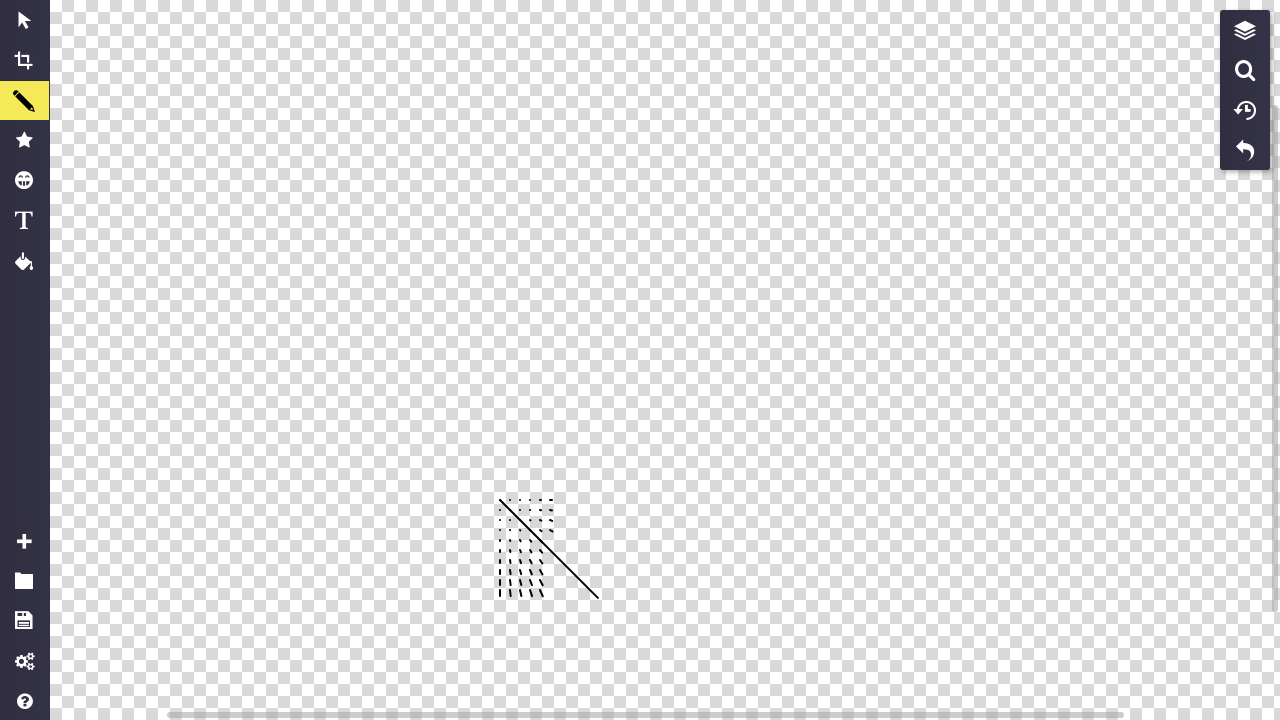

Released mouse button to complete pattern segment (i=5, a=3) at (555, 533)
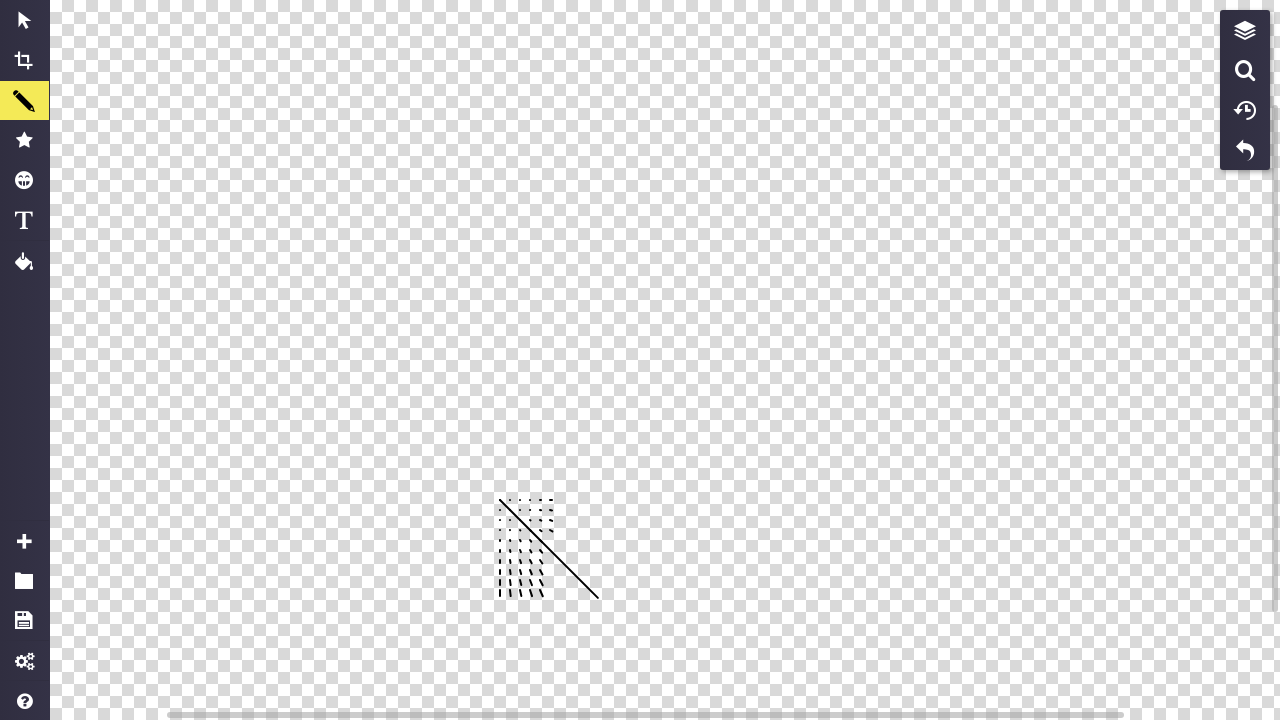

Moved mouse to position (550, 540) for pattern drawing at (550, 540)
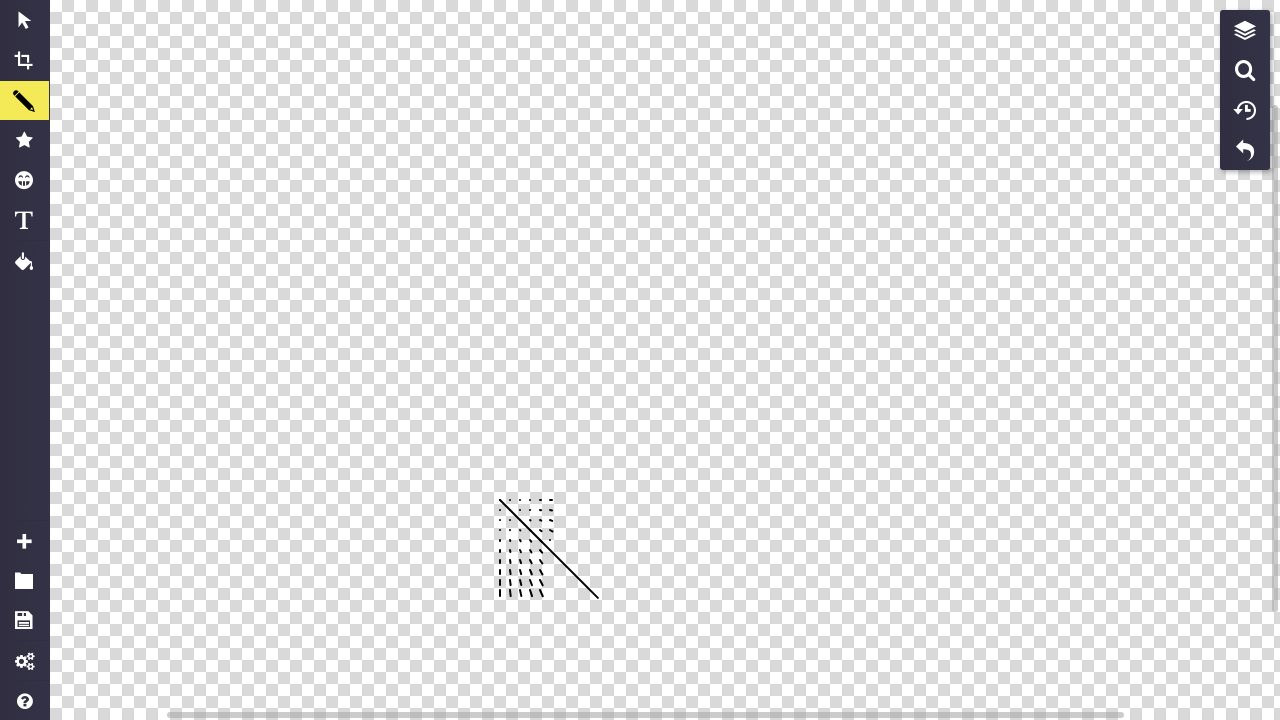

Pressed mouse button down at (550, 540) at (550, 540)
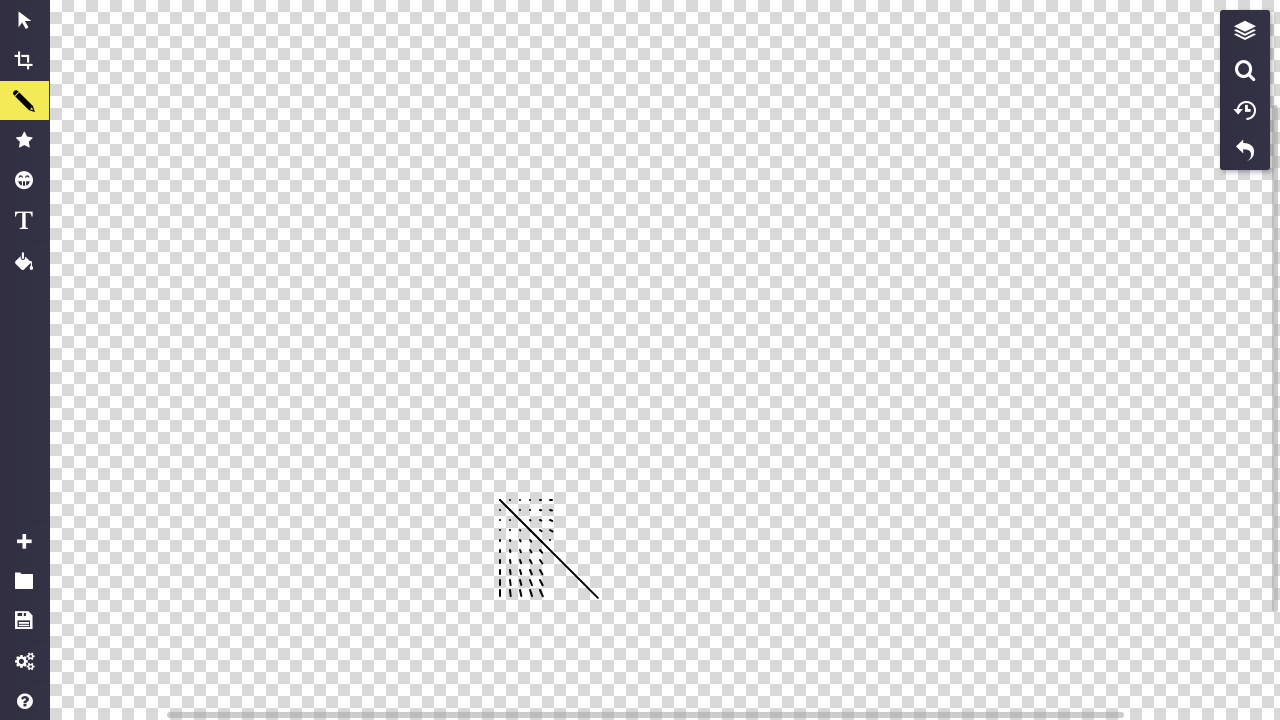

Dragged mouse to (555, 544) to draw pattern segment at (555, 544)
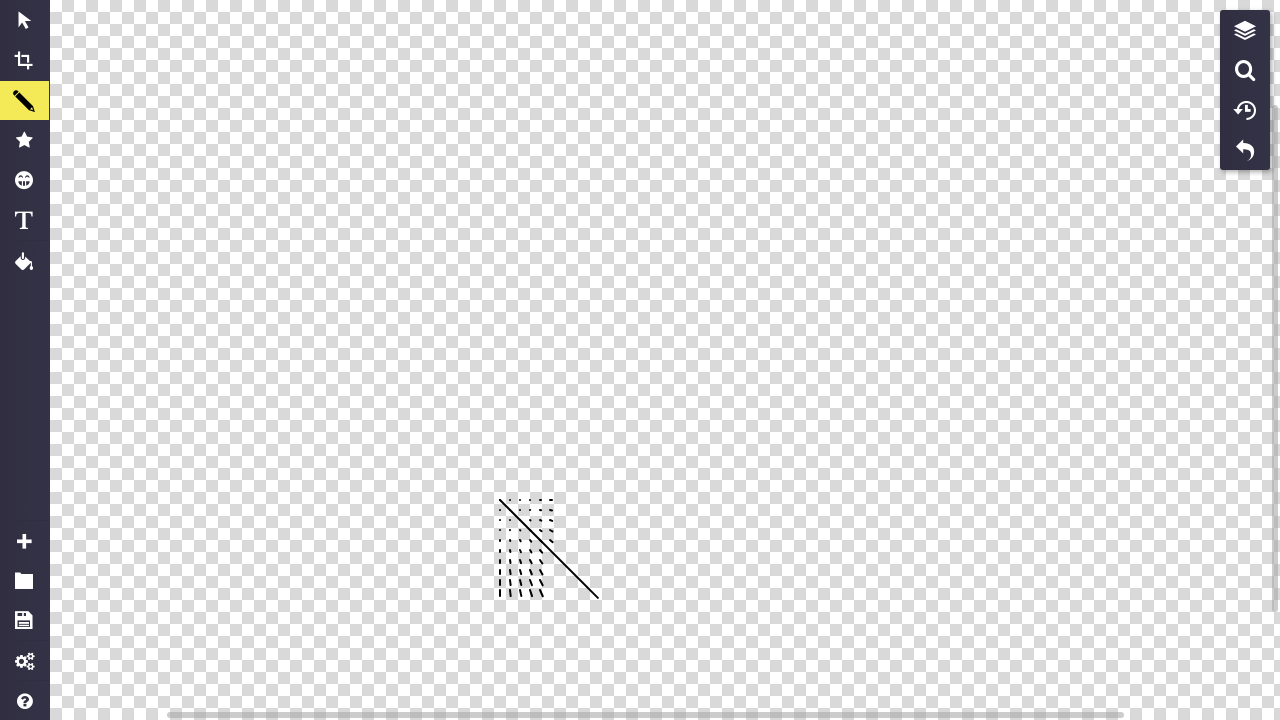

Released mouse button to complete pattern segment (i=5, a=4) at (555, 544)
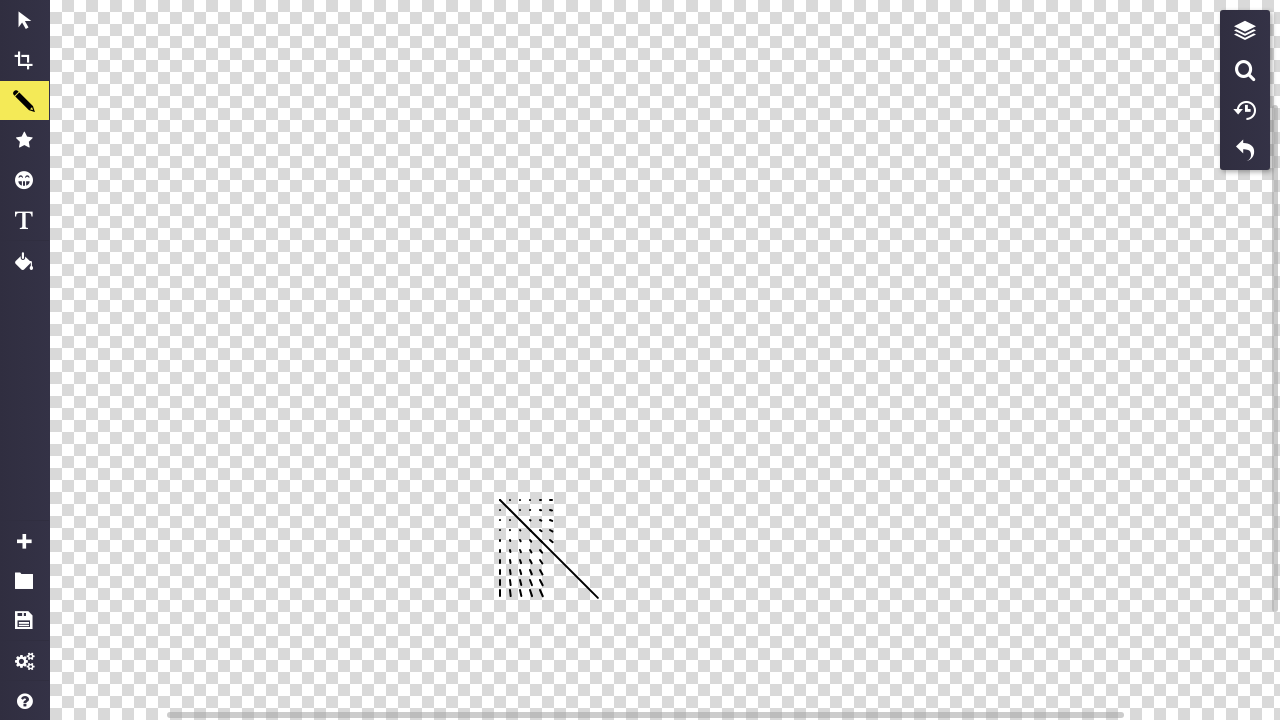

Moved mouse to position (550, 550) for pattern drawing at (550, 550)
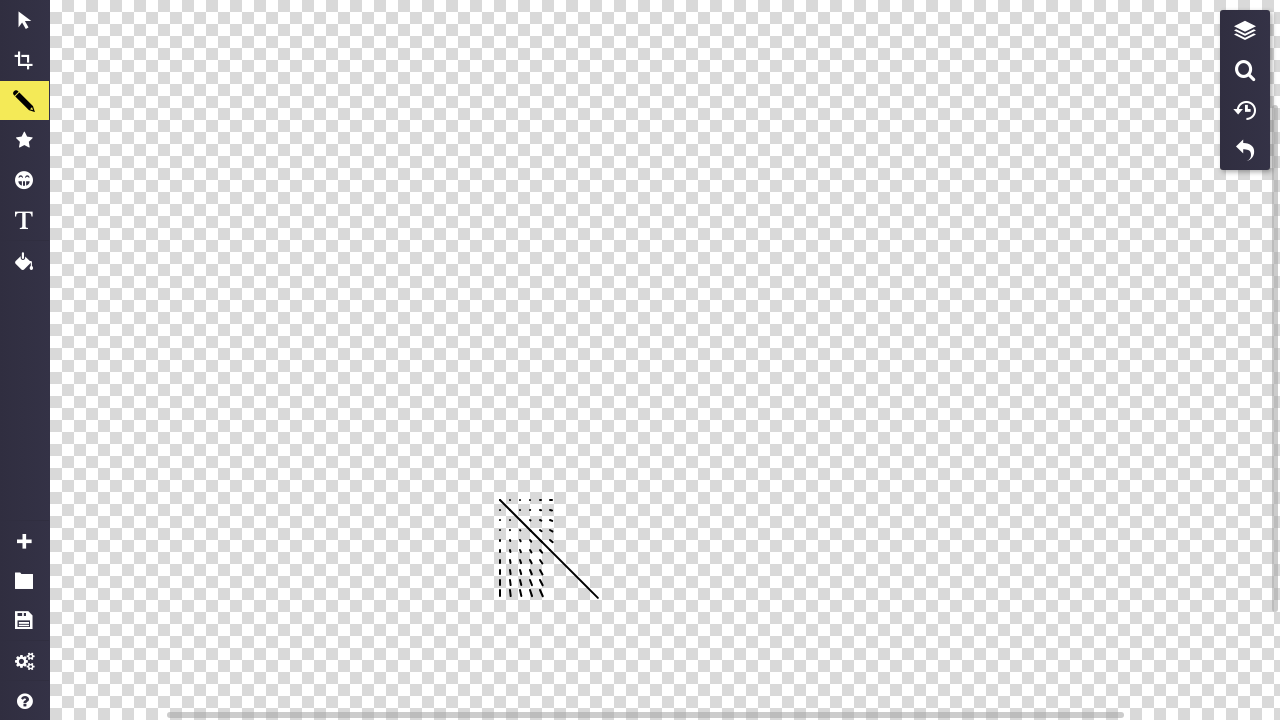

Pressed mouse button down at (550, 550) at (550, 550)
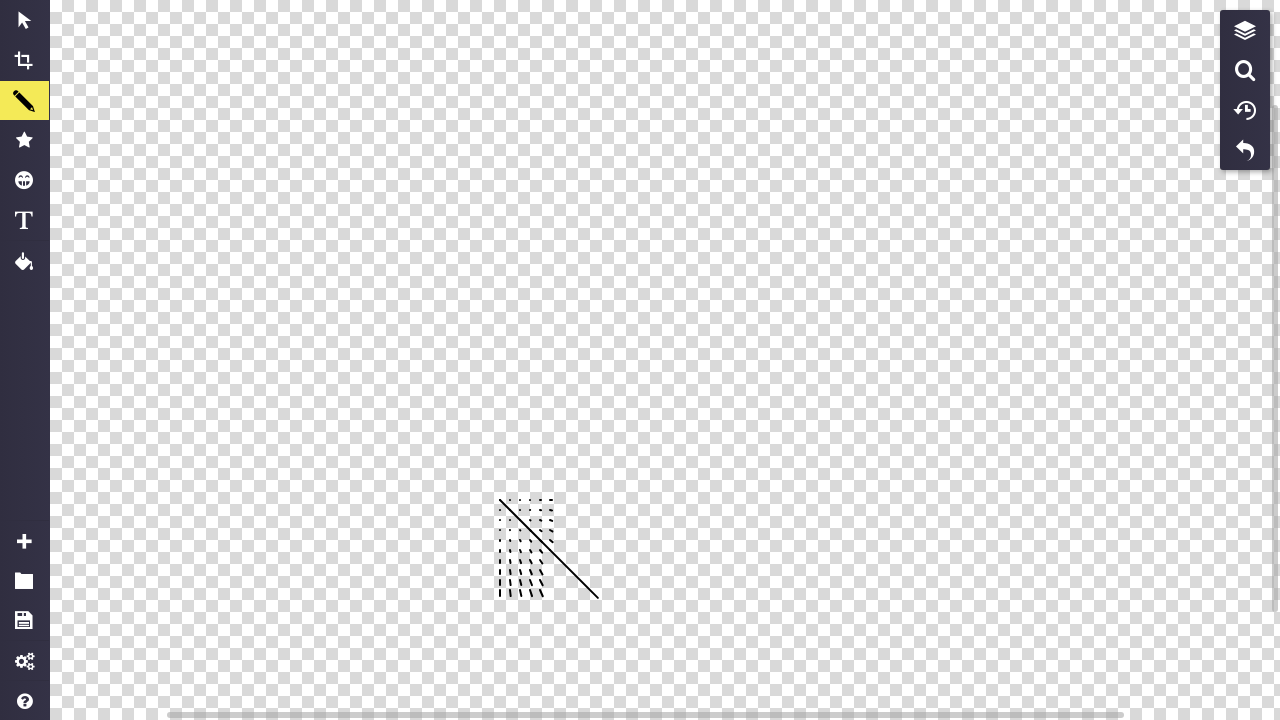

Dragged mouse to (555, 555) to draw pattern segment at (555, 555)
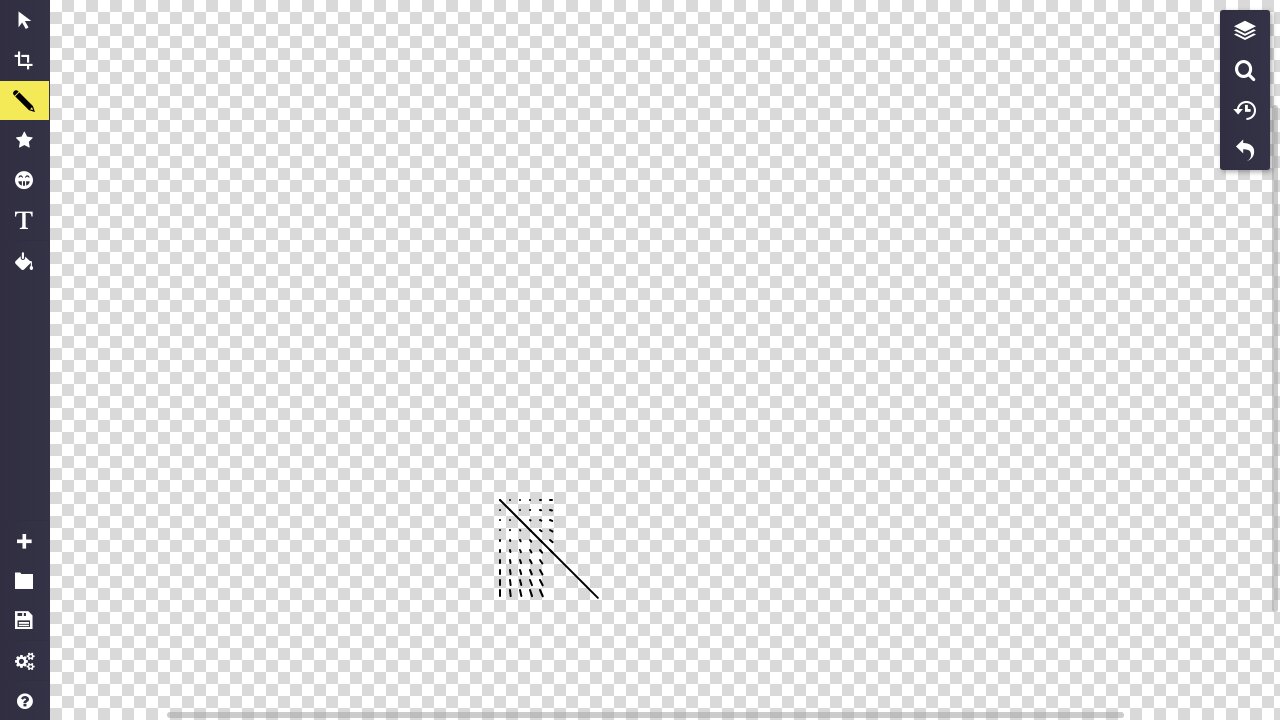

Released mouse button to complete pattern segment (i=5, a=5) at (555, 555)
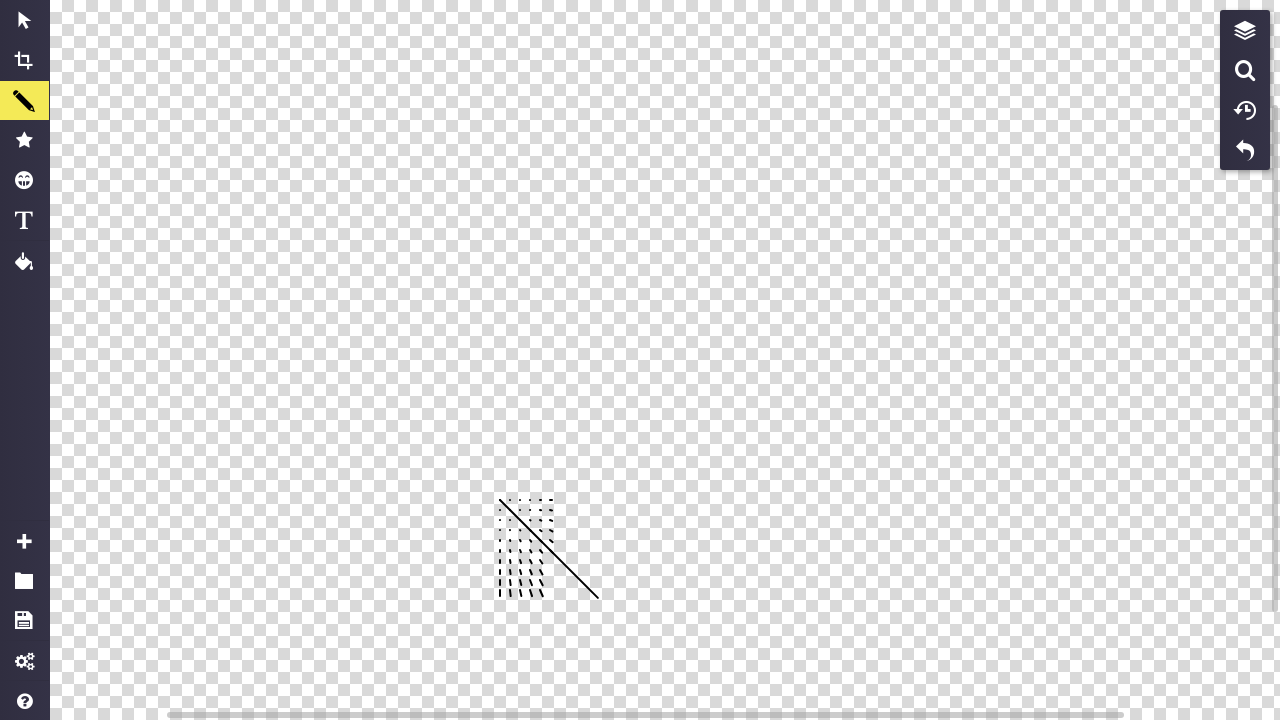

Moved mouse to position (550, 560) for pattern drawing at (550, 560)
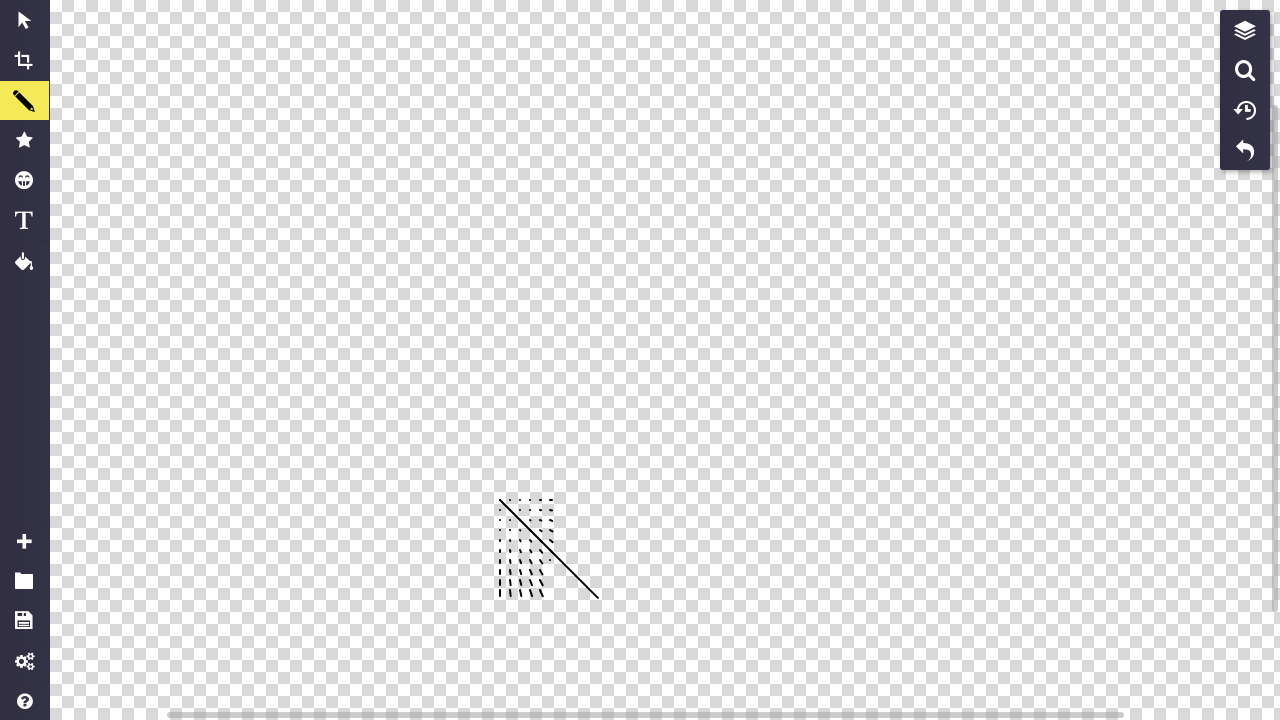

Pressed mouse button down at (550, 560) at (550, 560)
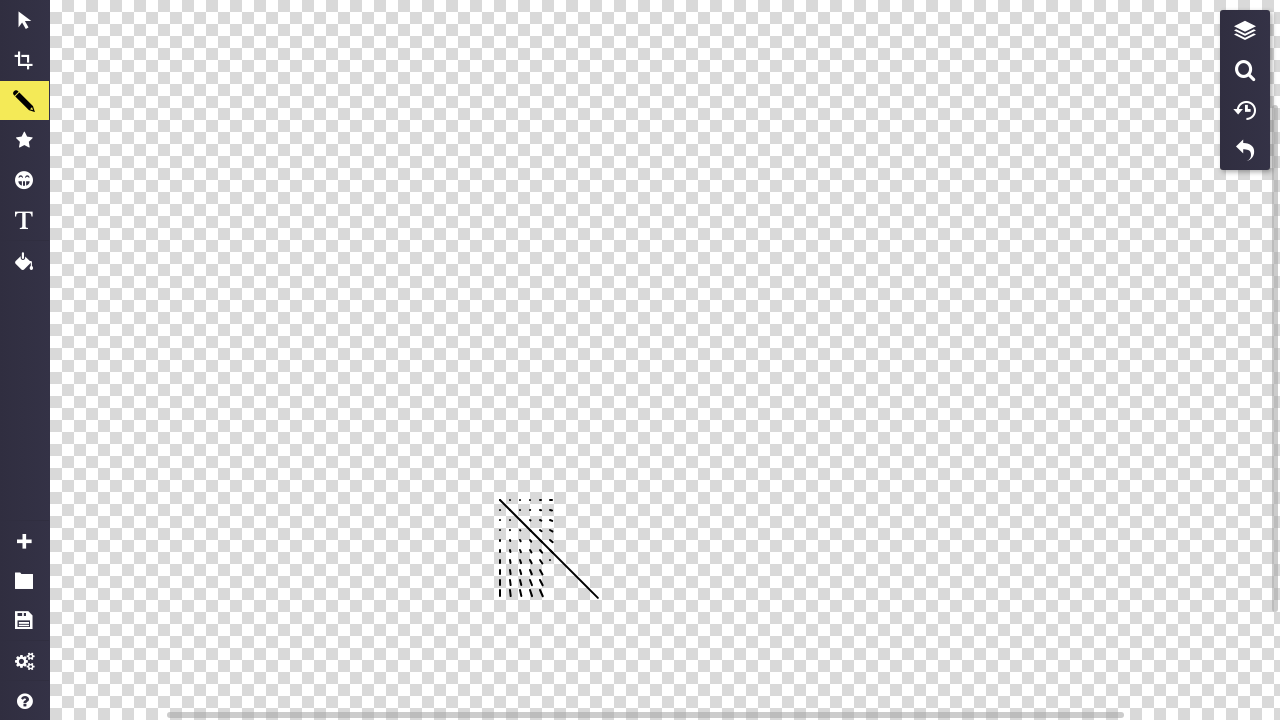

Dragged mouse to (555, 566) to draw pattern segment at (555, 566)
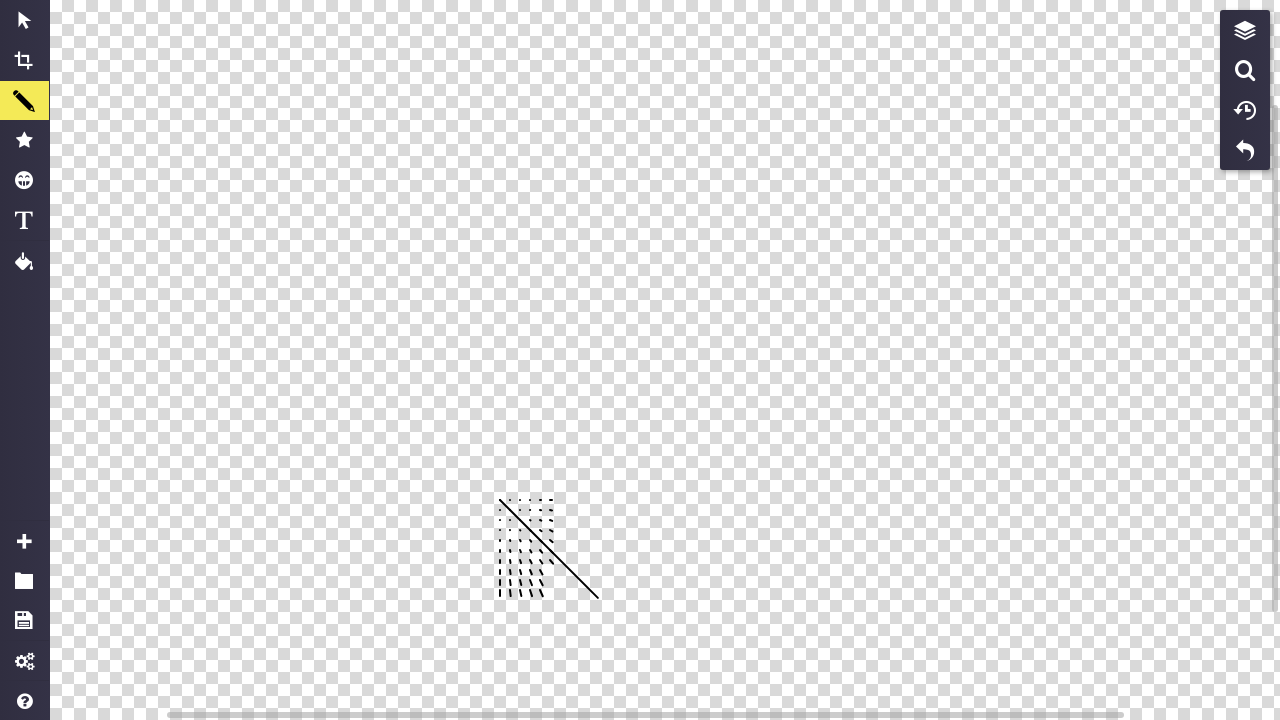

Released mouse button to complete pattern segment (i=5, a=6) at (555, 566)
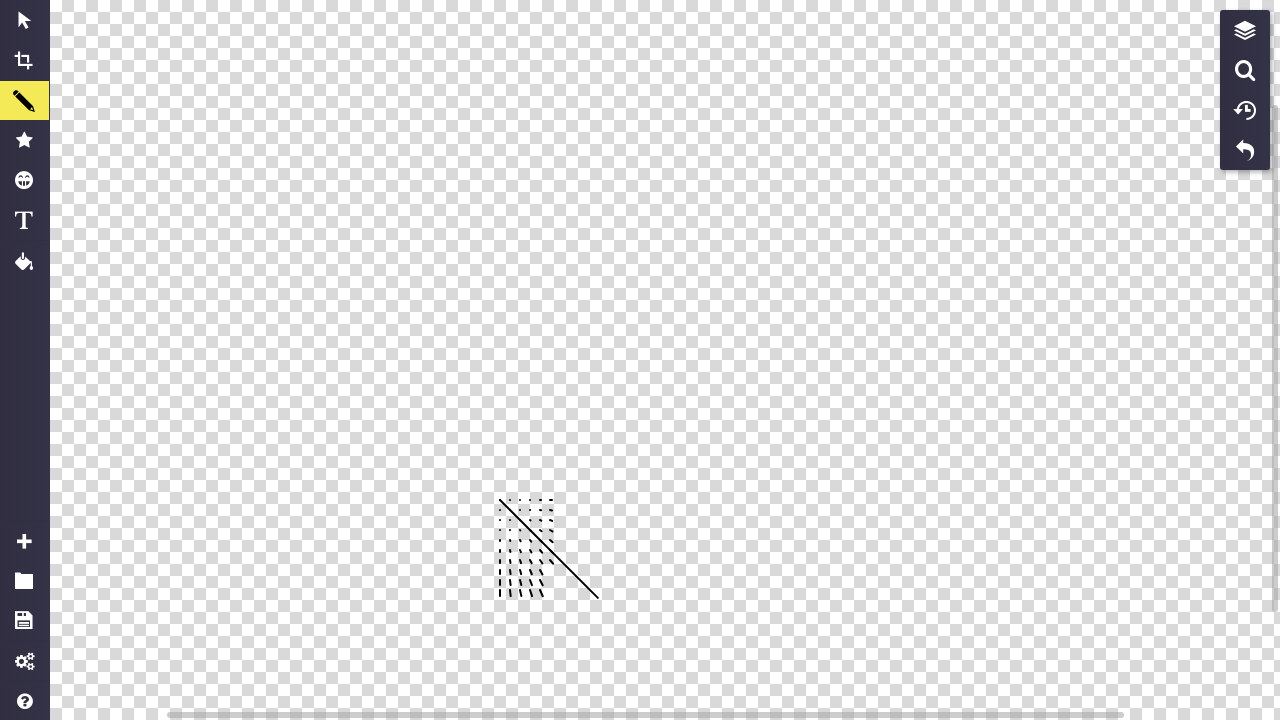

Moved mouse to position (550, 570) for pattern drawing at (550, 570)
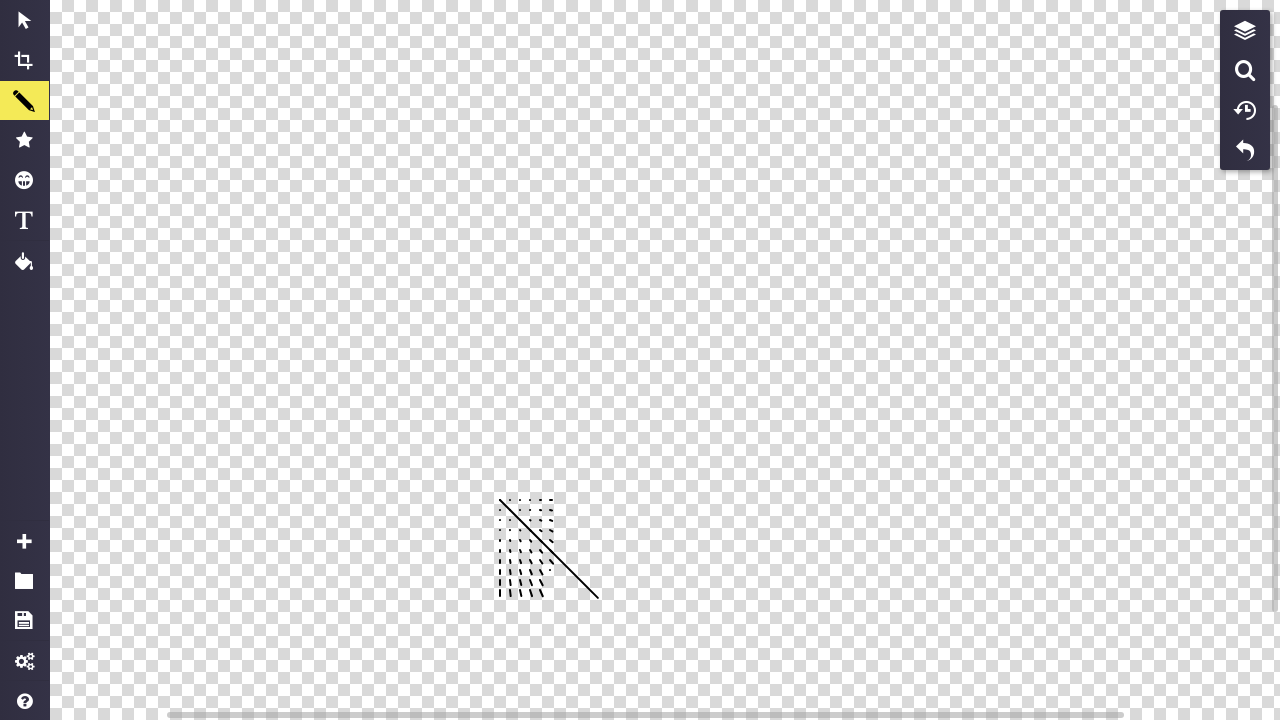

Pressed mouse button down at (550, 570) at (550, 570)
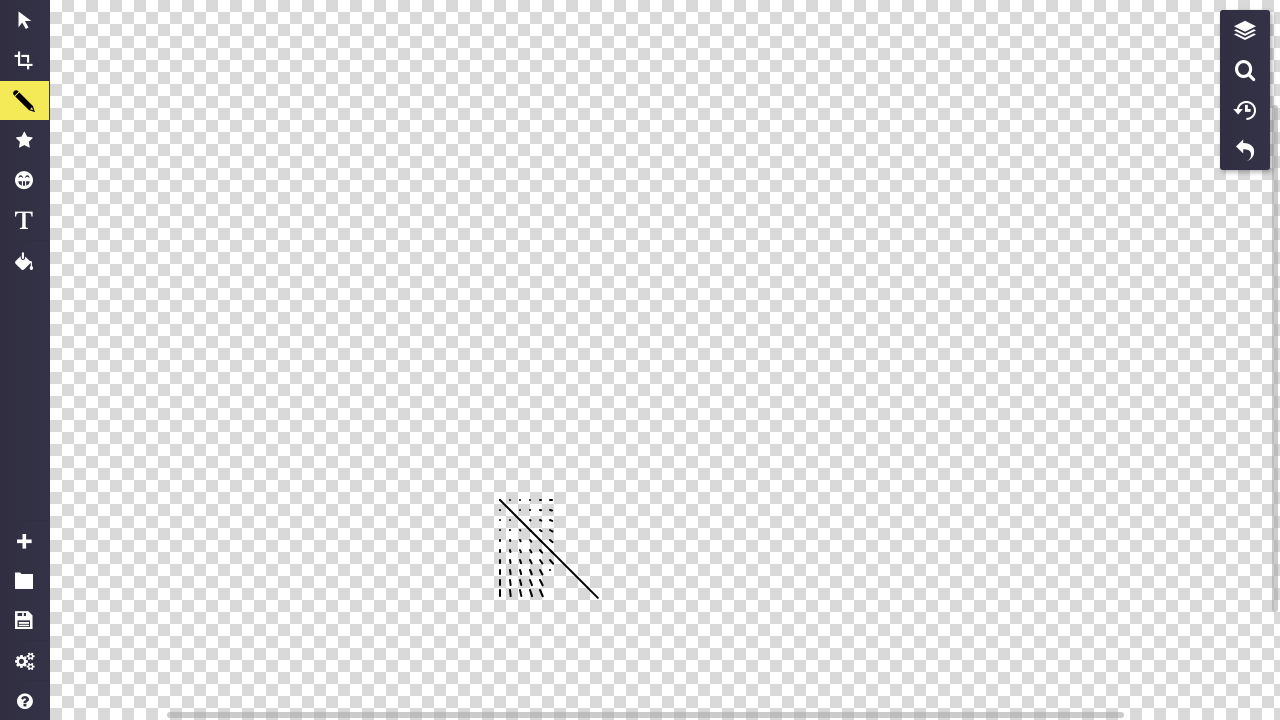

Dragged mouse to (555, 577) to draw pattern segment at (555, 577)
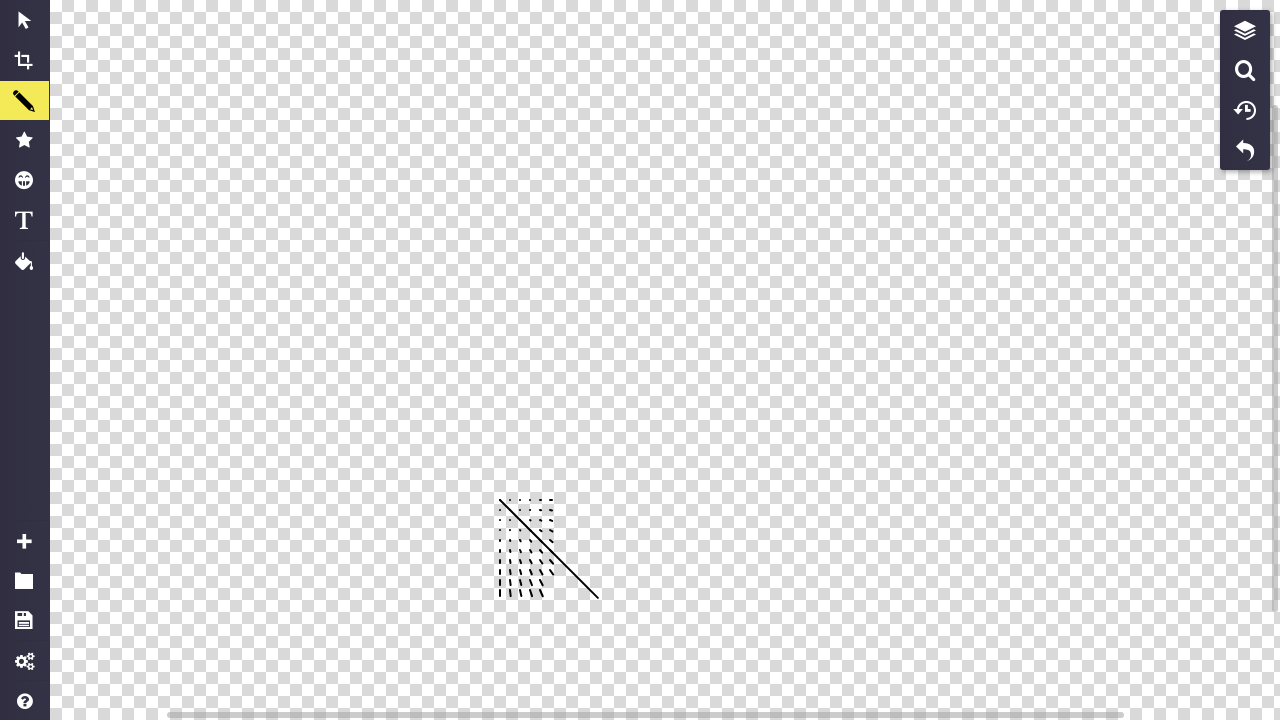

Released mouse button to complete pattern segment (i=5, a=7) at (555, 577)
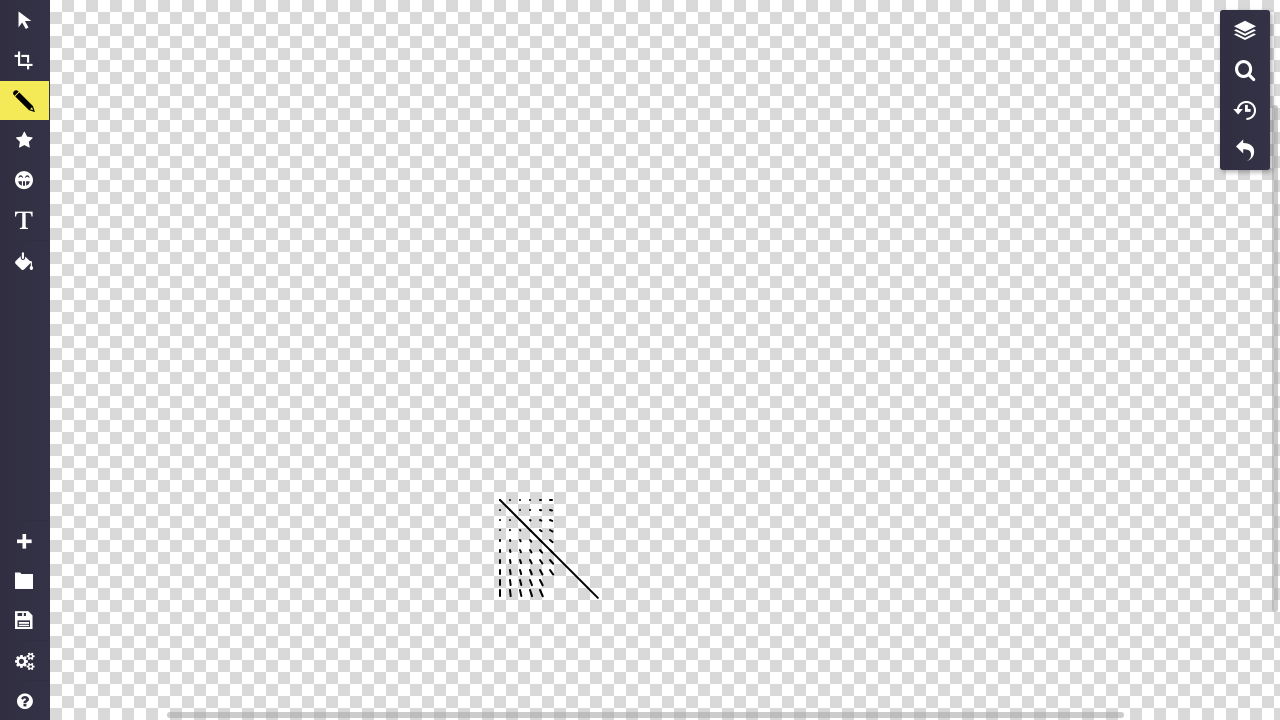

Moved mouse to position (550, 580) for pattern drawing at (550, 580)
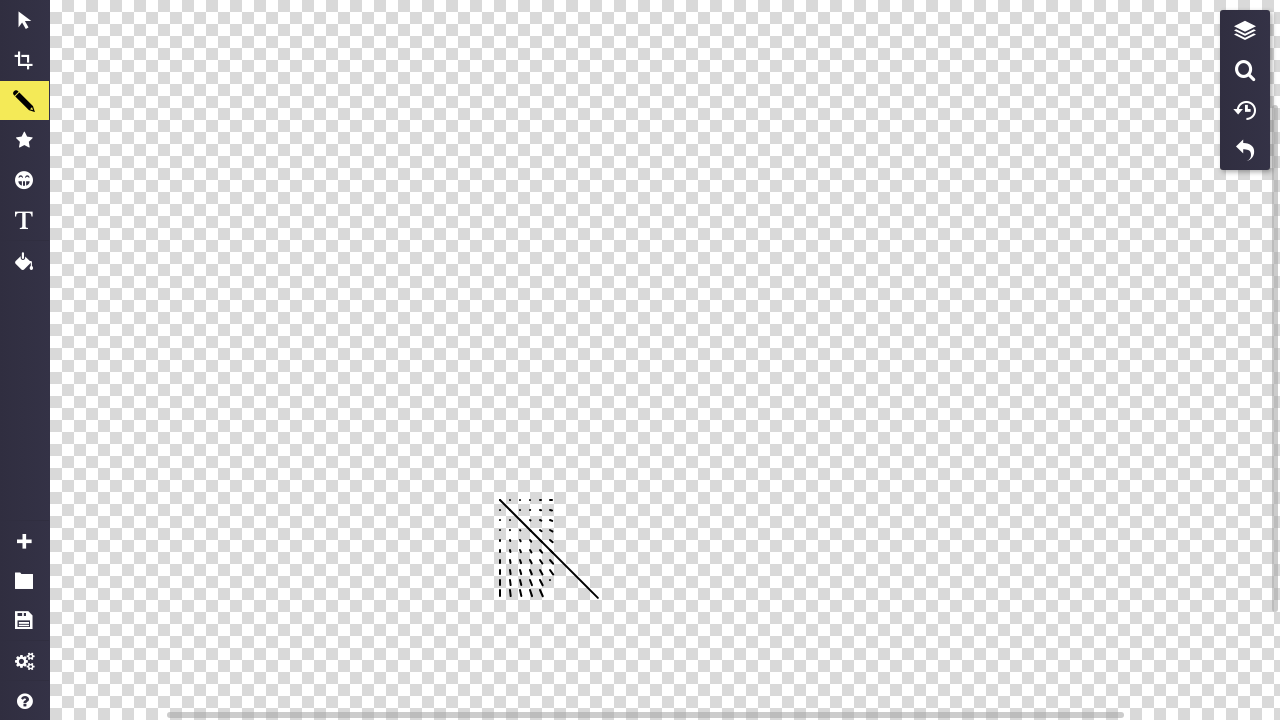

Pressed mouse button down at (550, 580) at (550, 580)
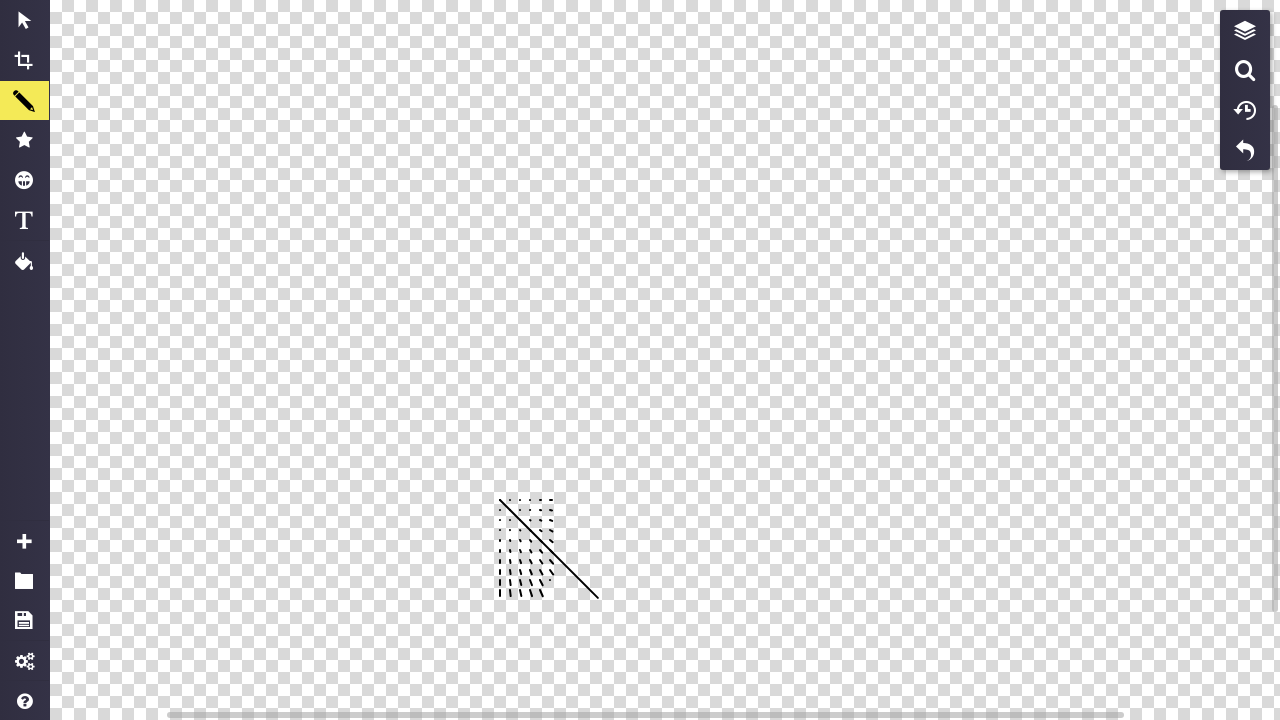

Dragged mouse to (555, 588) to draw pattern segment at (555, 588)
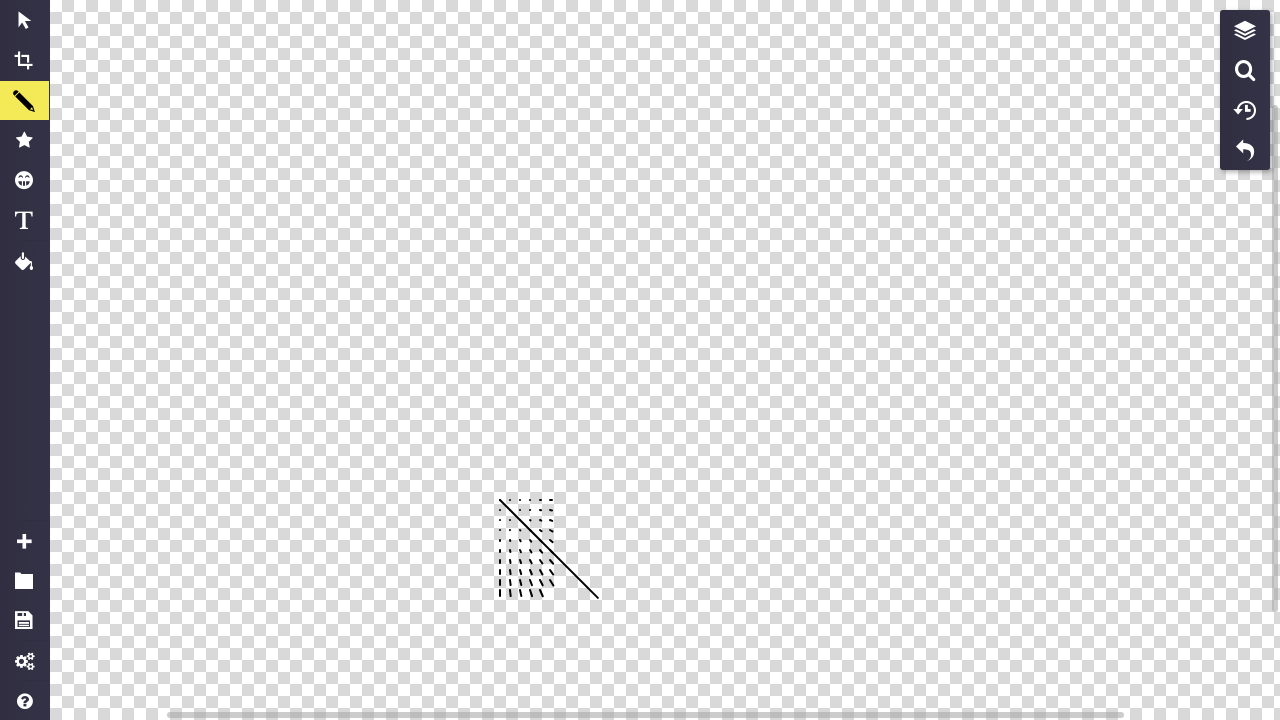

Released mouse button to complete pattern segment (i=5, a=8) at (555, 588)
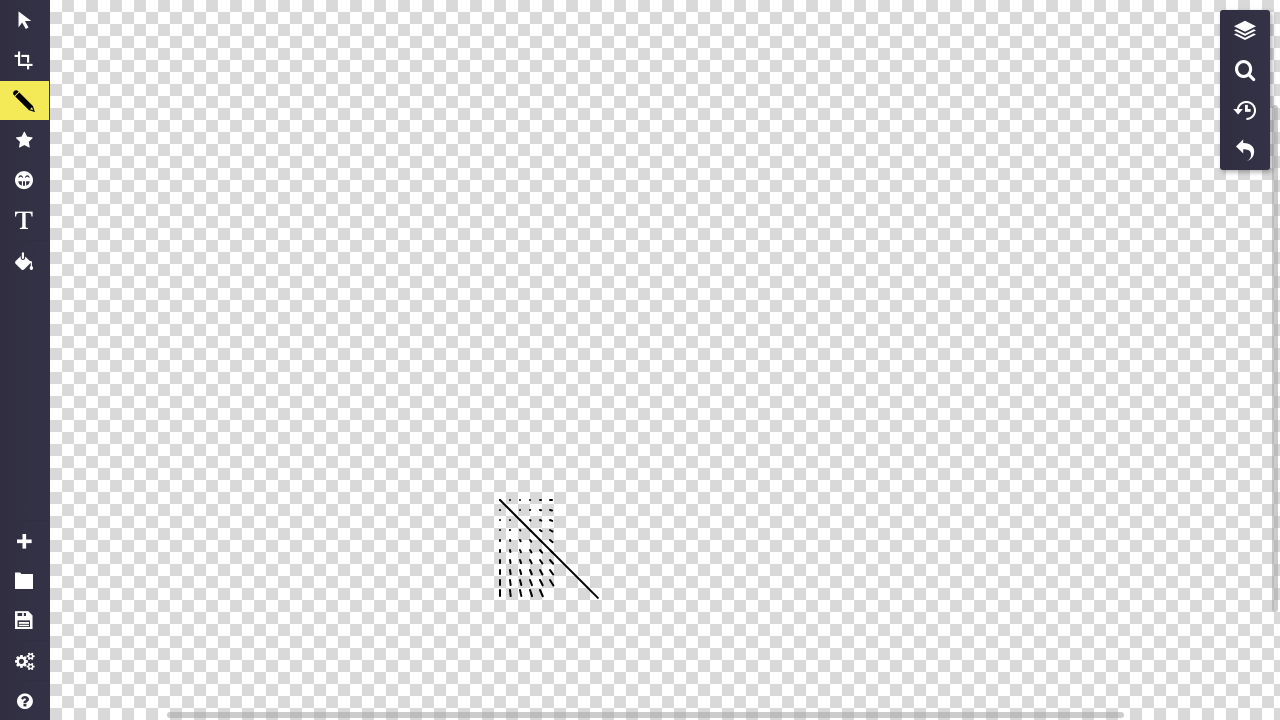

Moved mouse to position (550, 590) for pattern drawing at (550, 590)
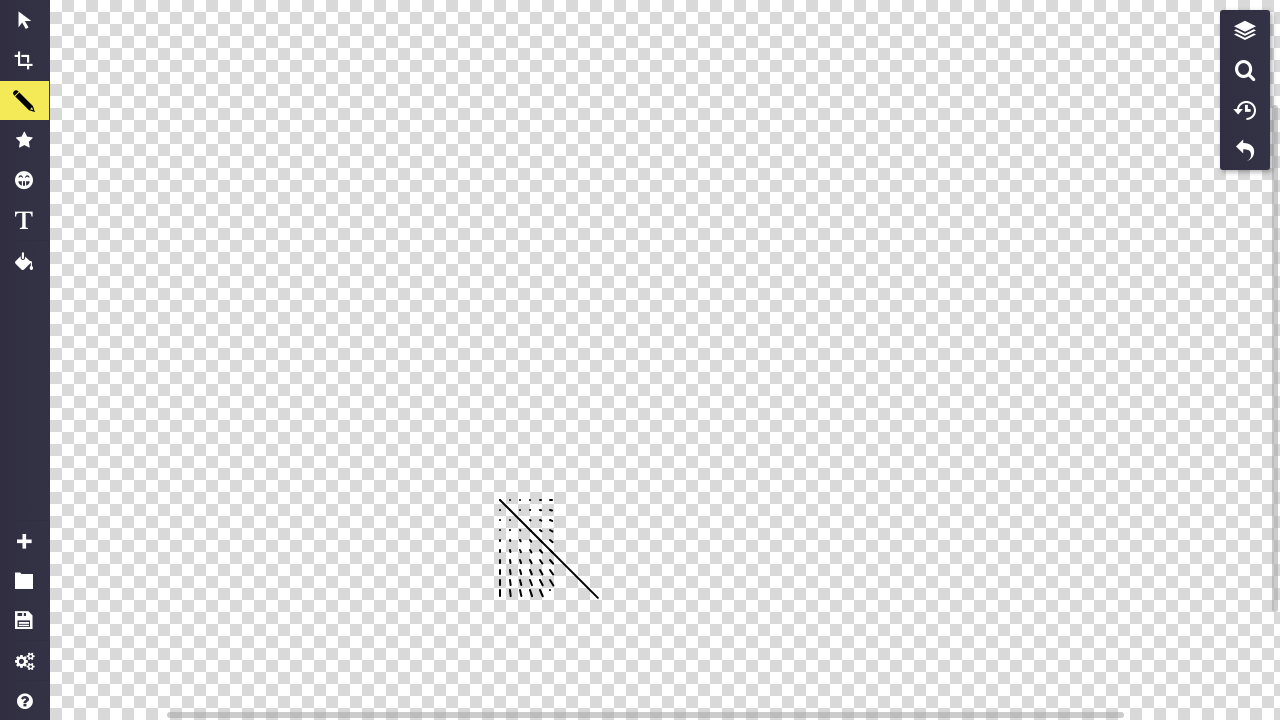

Pressed mouse button down at (550, 590) at (550, 590)
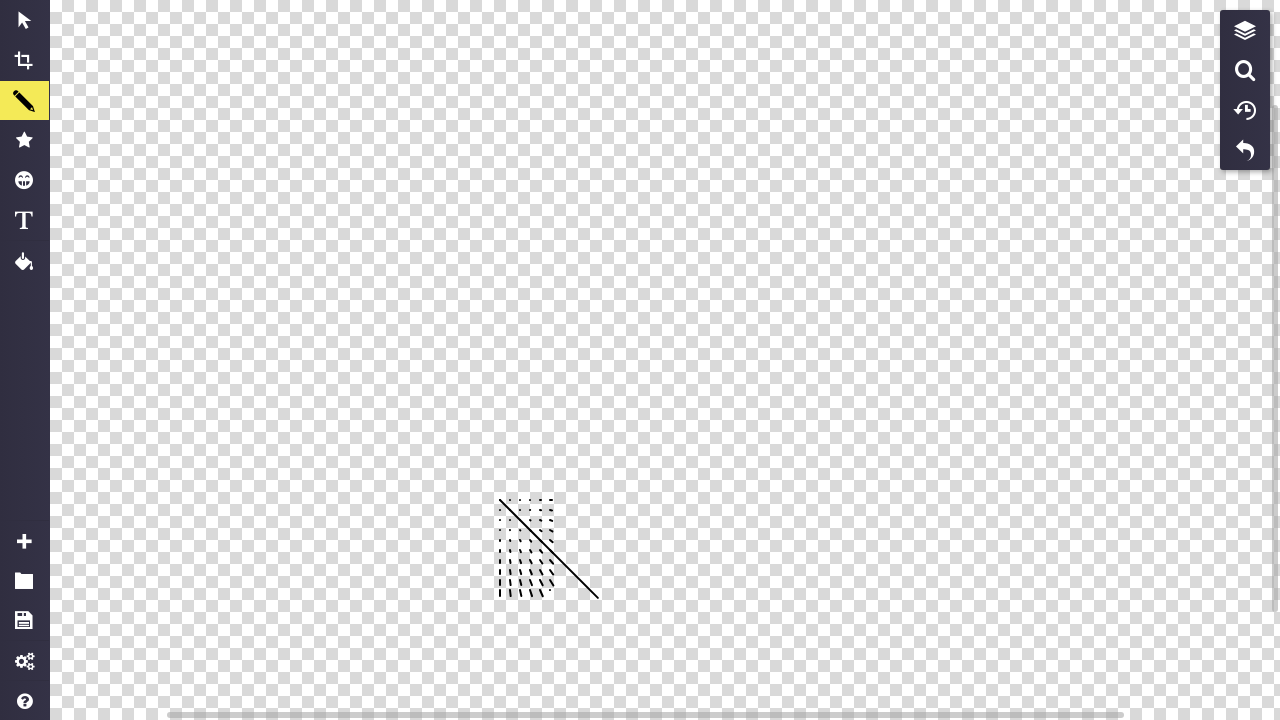

Dragged mouse to (555, 599) to draw pattern segment at (555, 599)
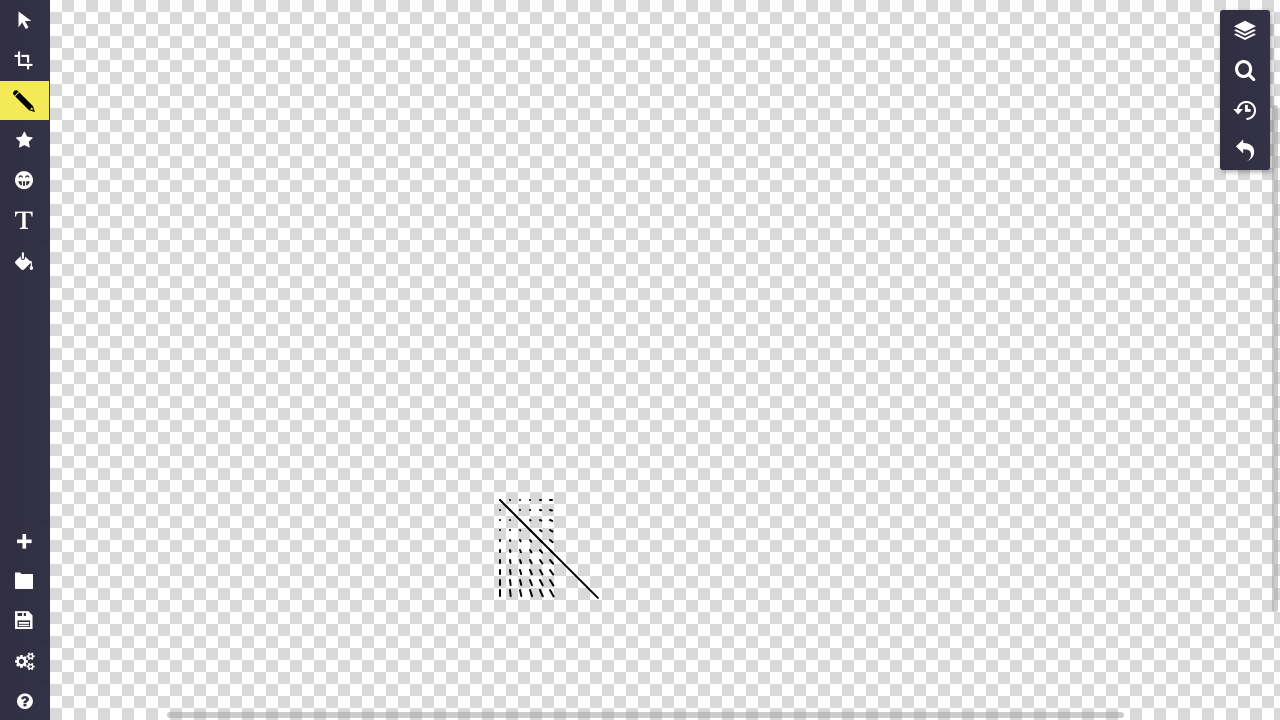

Released mouse button to complete pattern segment (i=5, a=9) at (555, 599)
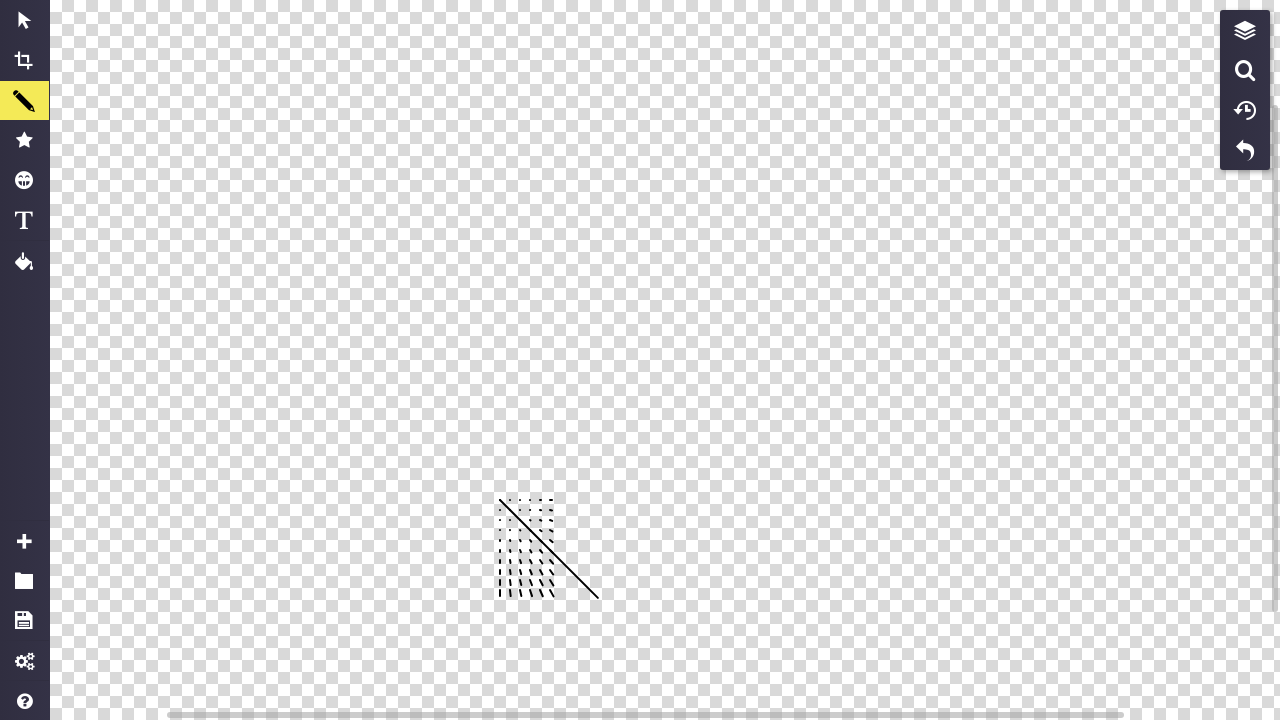

Moved mouse to position (560, 500) for pattern drawing at (560, 500)
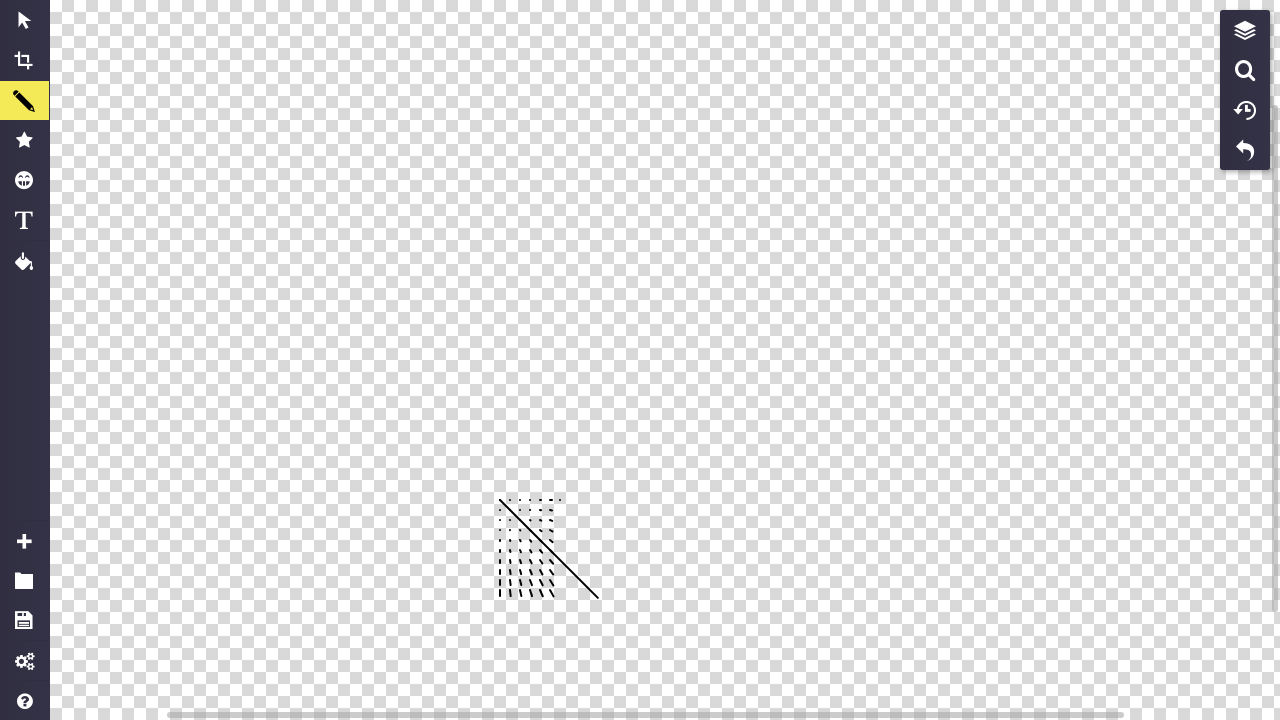

Pressed mouse button down at (560, 500) at (560, 500)
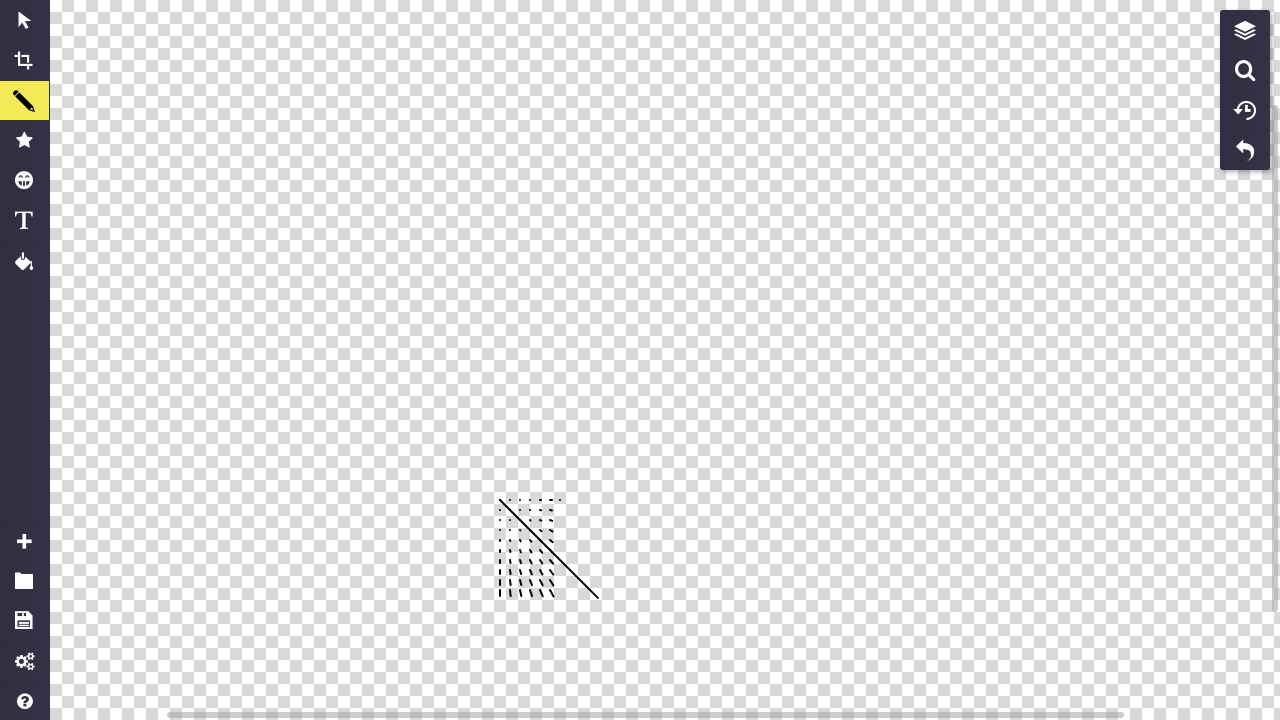

Dragged mouse to (566, 500) to draw pattern segment at (566, 500)
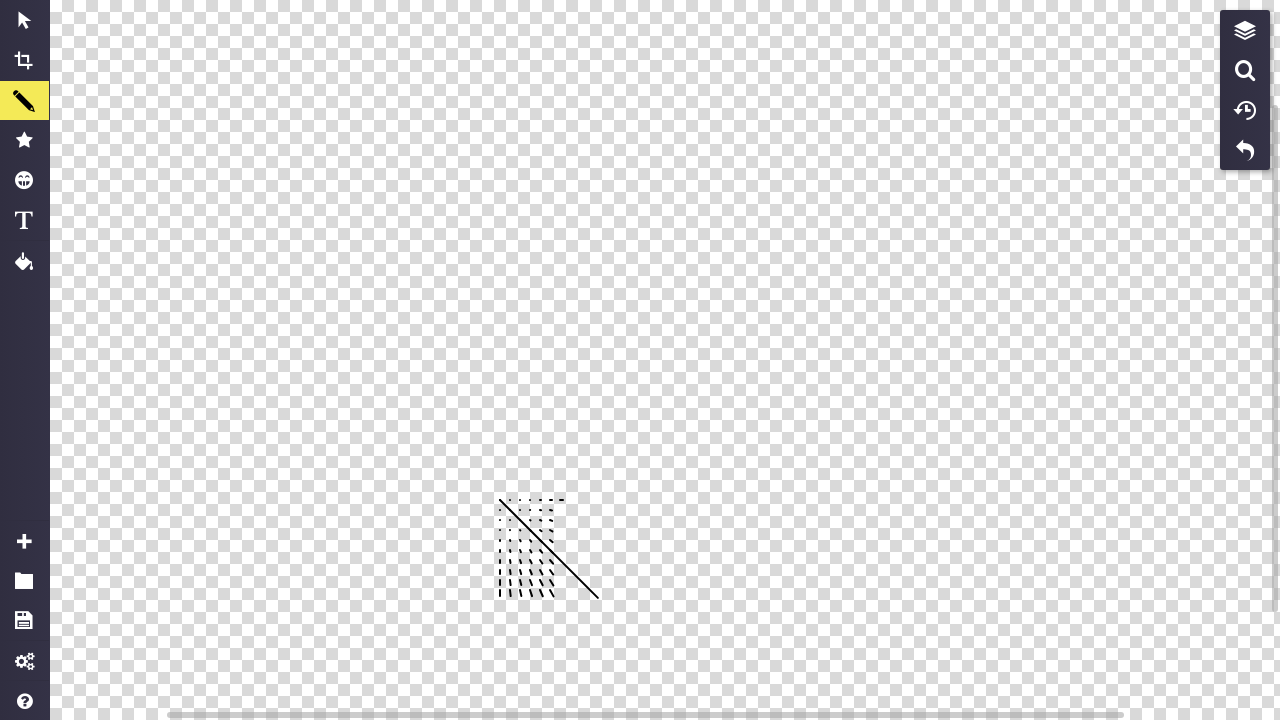

Released mouse button to complete pattern segment (i=6, a=0) at (566, 500)
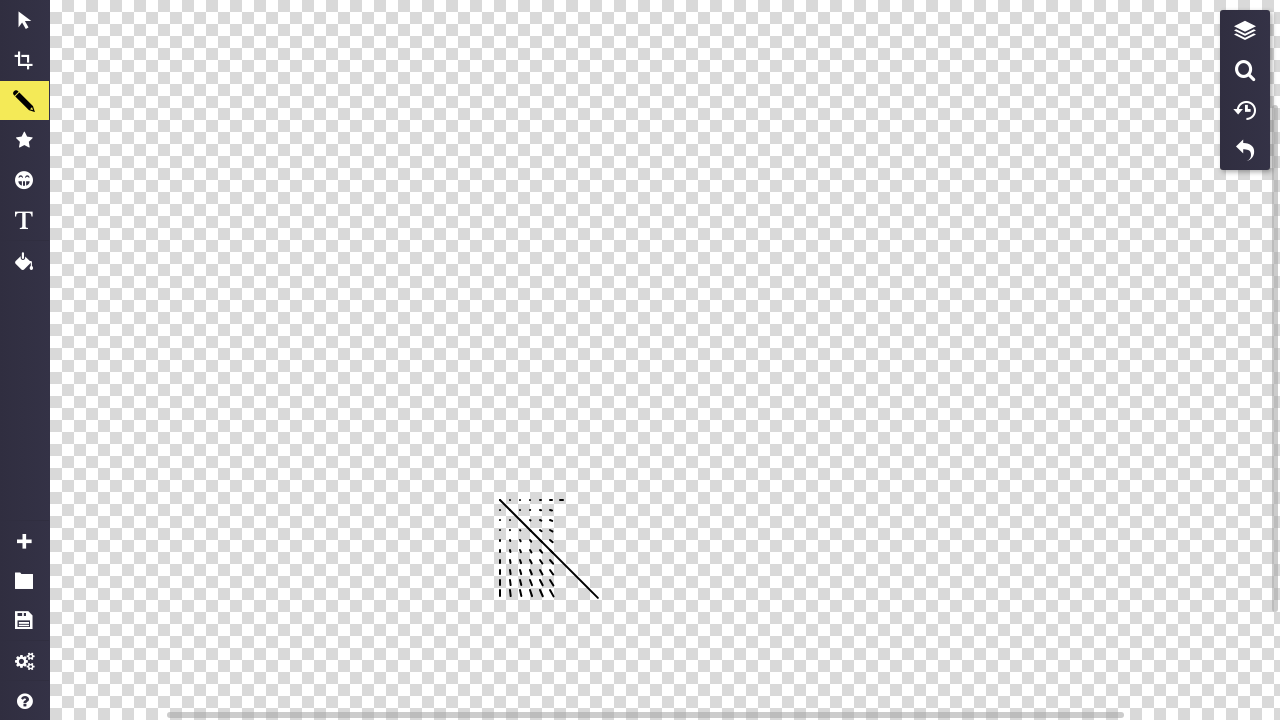

Moved mouse to position (560, 510) for pattern drawing at (560, 510)
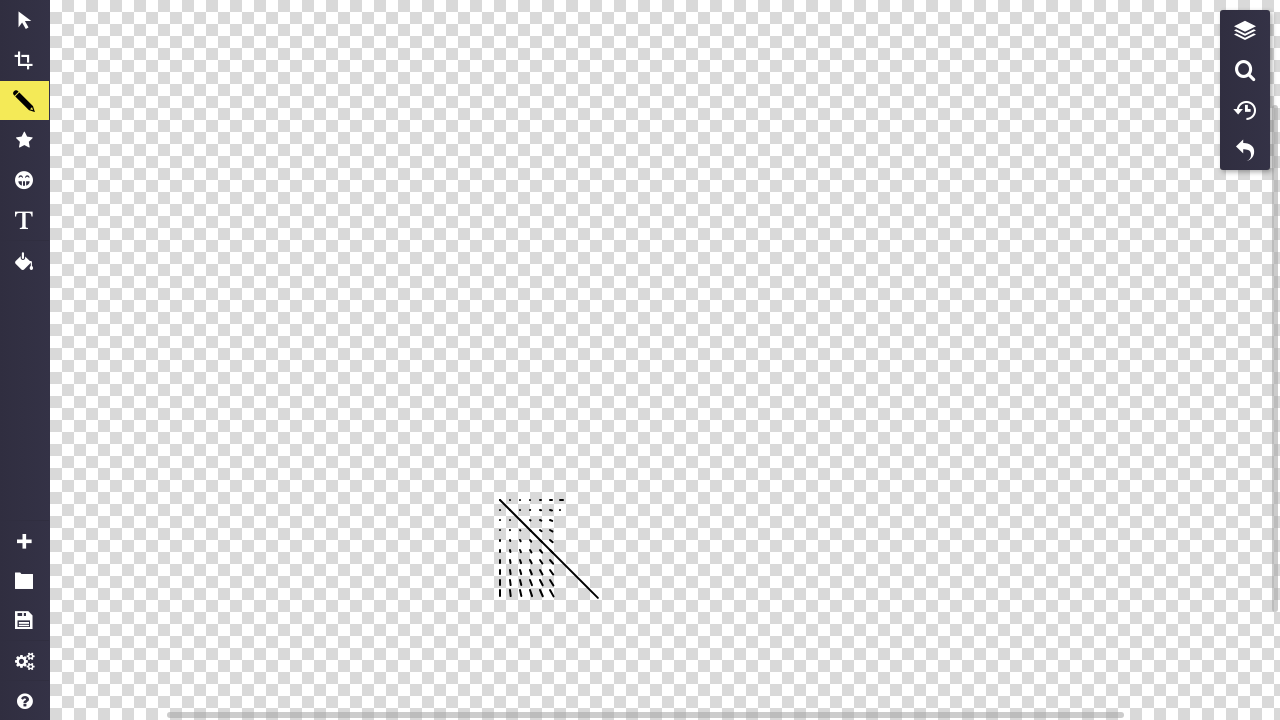

Pressed mouse button down at (560, 510) at (560, 510)
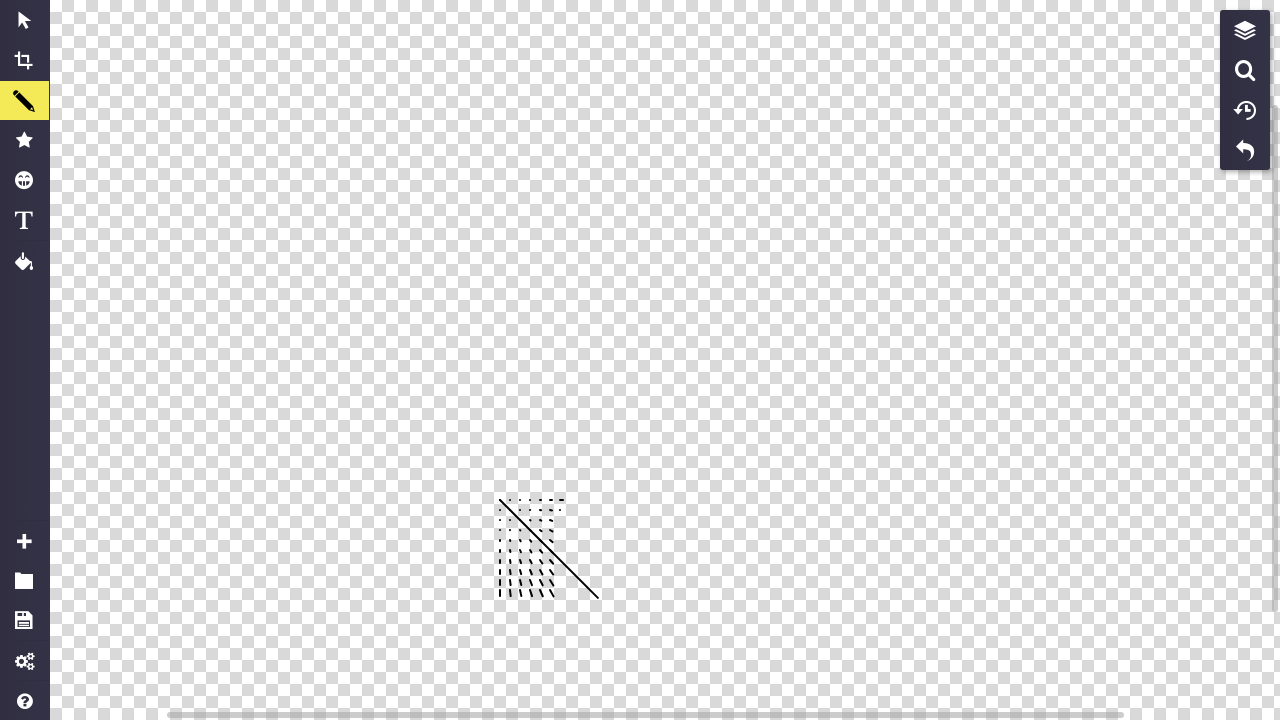

Dragged mouse to (566, 511) to draw pattern segment at (566, 511)
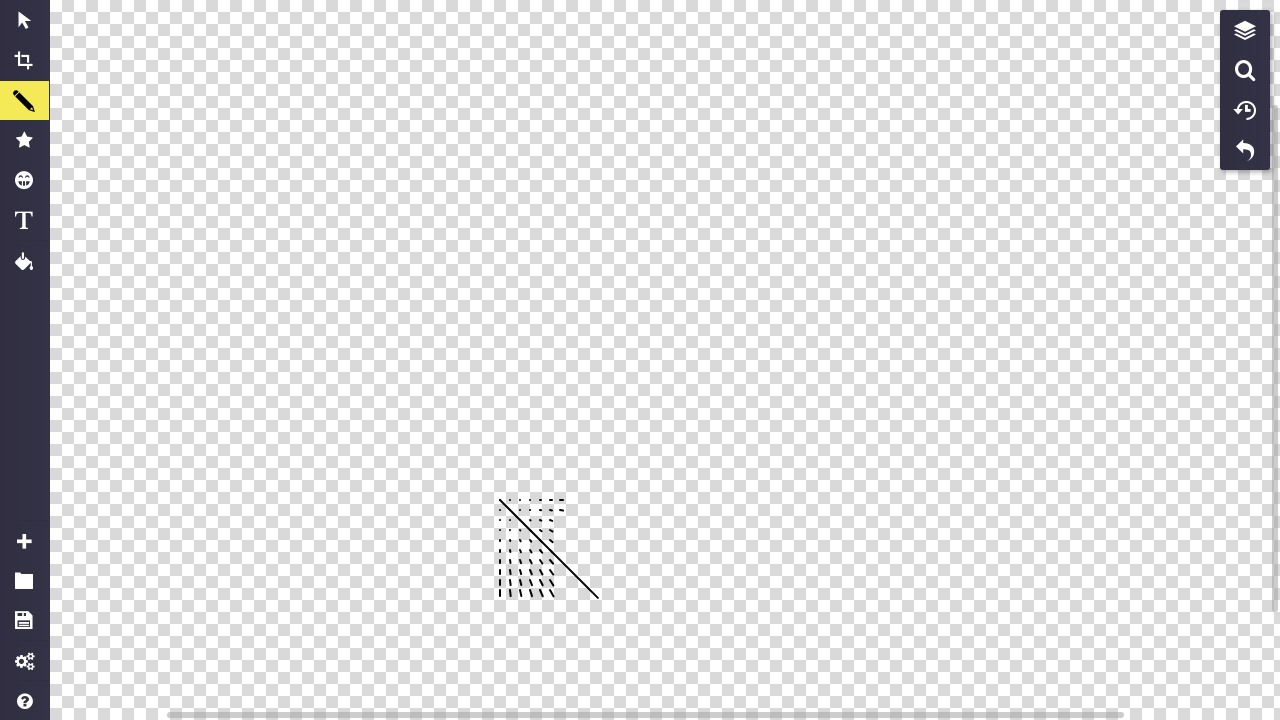

Released mouse button to complete pattern segment (i=6, a=1) at (566, 511)
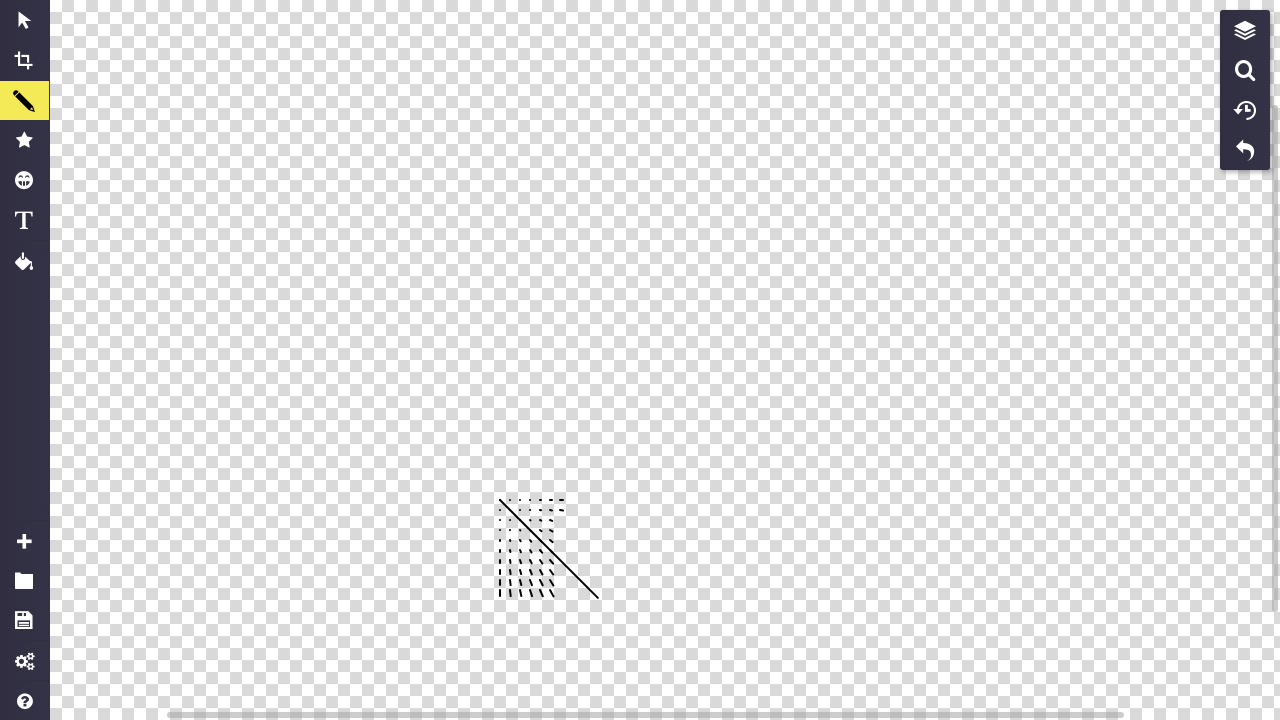

Moved mouse to position (560, 520) for pattern drawing at (560, 520)
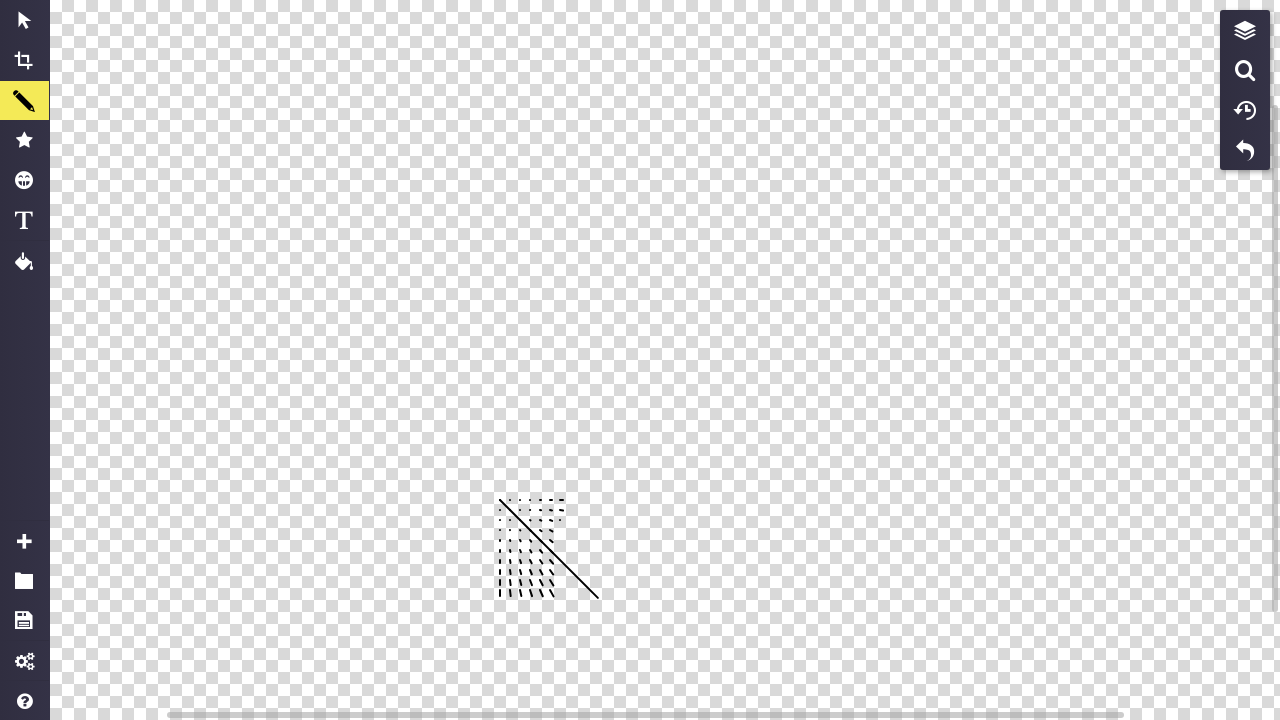

Pressed mouse button down at (560, 520) at (560, 520)
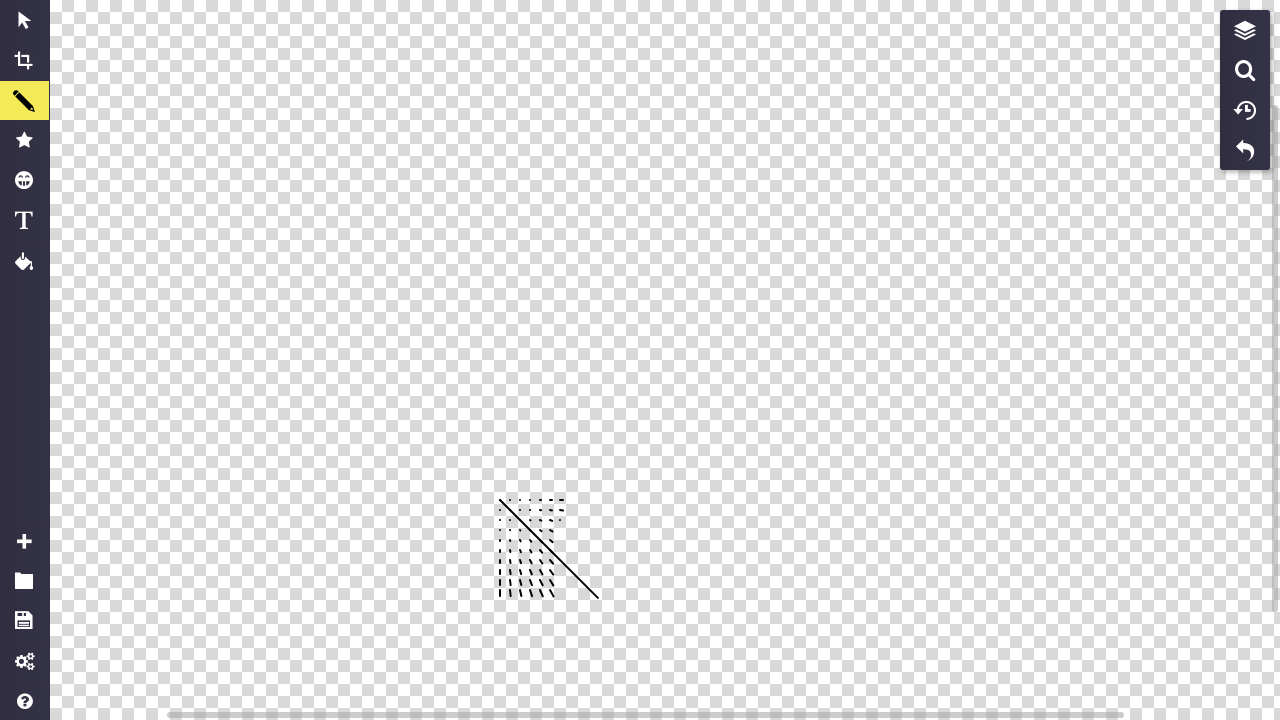

Dragged mouse to (566, 522) to draw pattern segment at (566, 522)
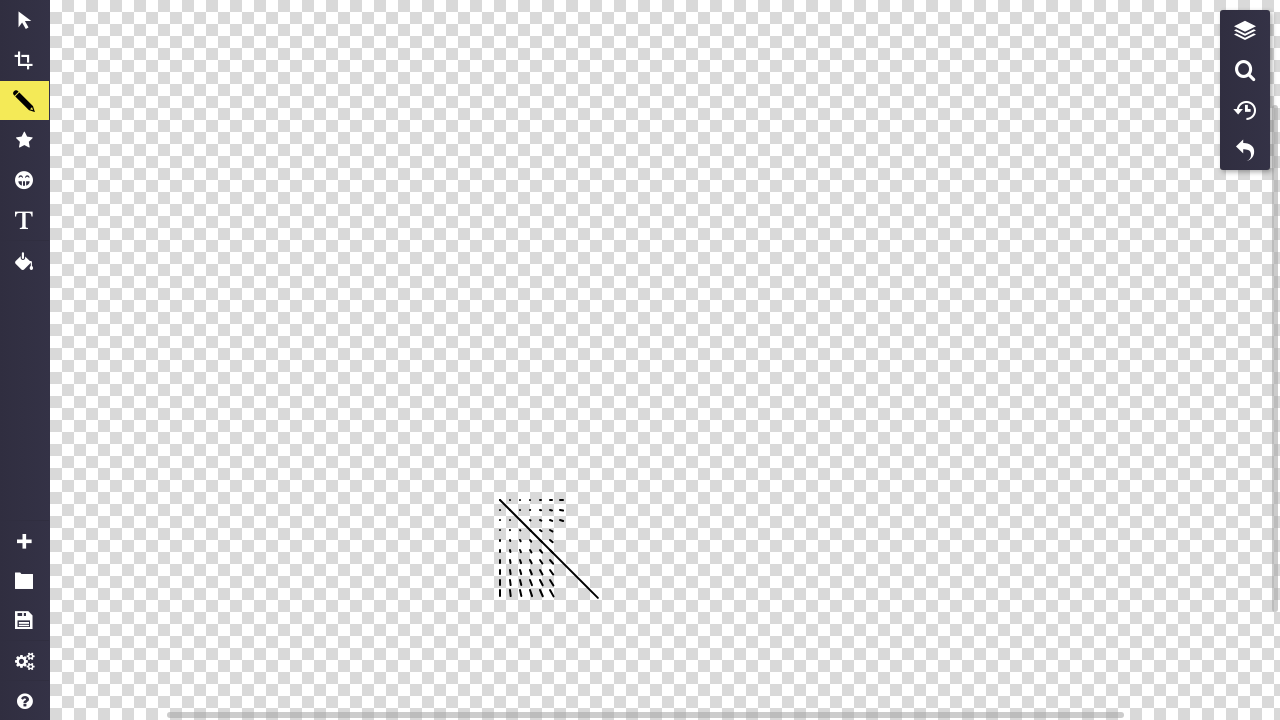

Released mouse button to complete pattern segment (i=6, a=2) at (566, 522)
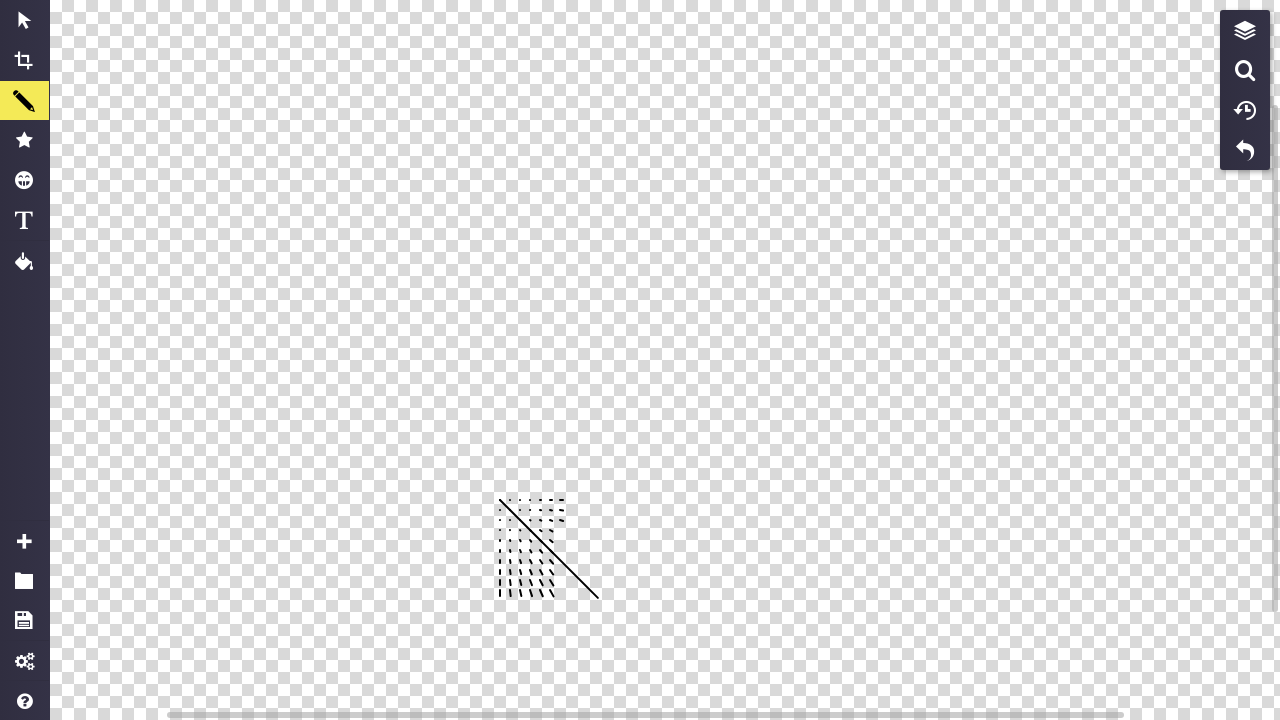

Moved mouse to position (560, 530) for pattern drawing at (560, 530)
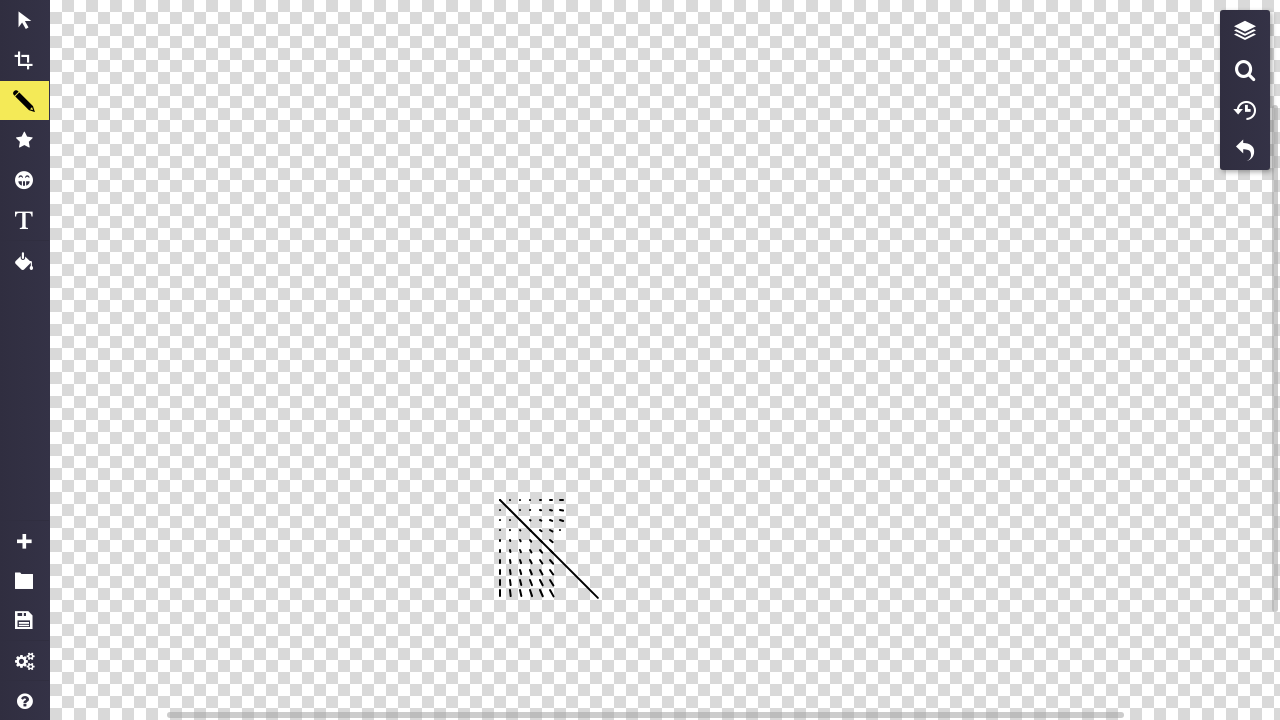

Pressed mouse button down at (560, 530) at (560, 530)
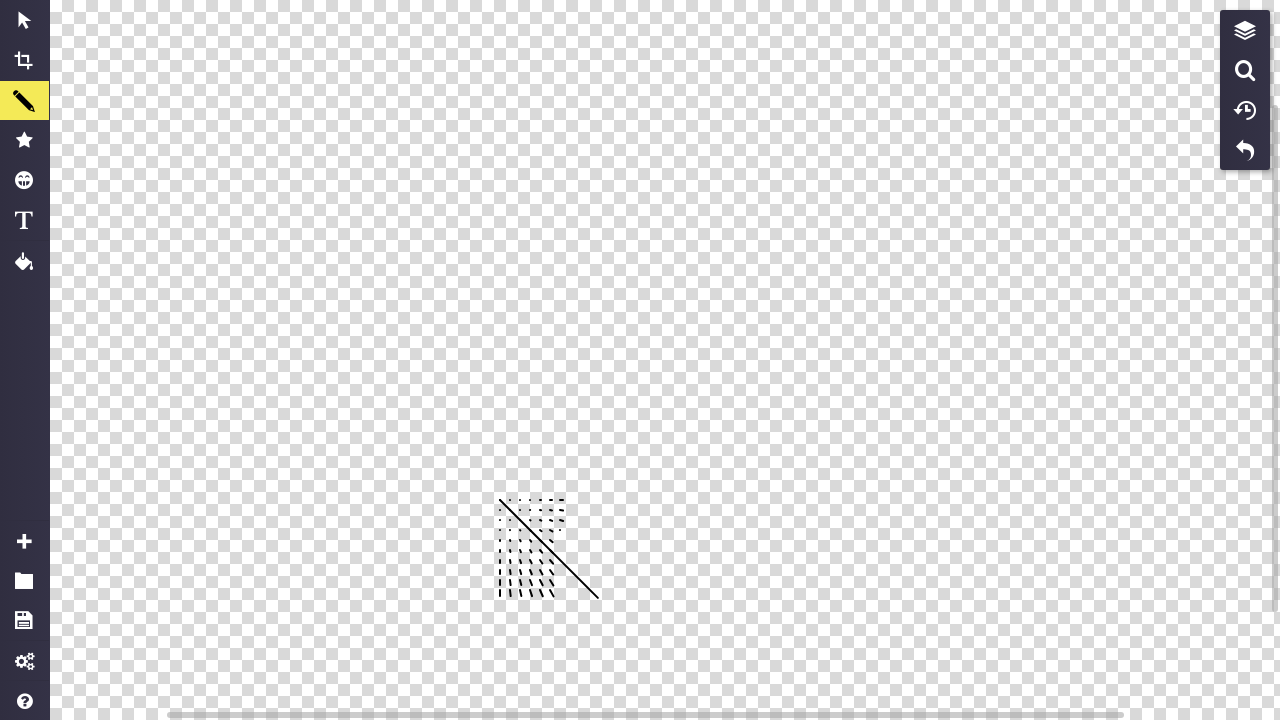

Dragged mouse to (566, 533) to draw pattern segment at (566, 533)
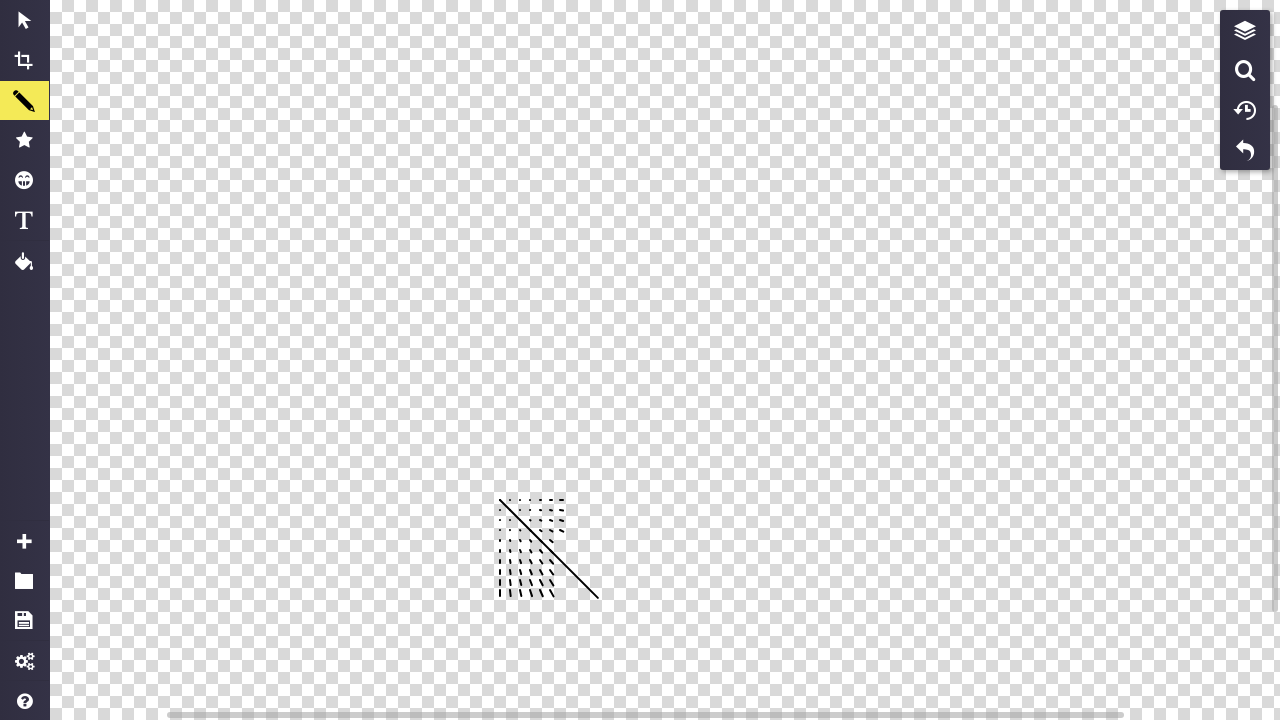

Released mouse button to complete pattern segment (i=6, a=3) at (566, 533)
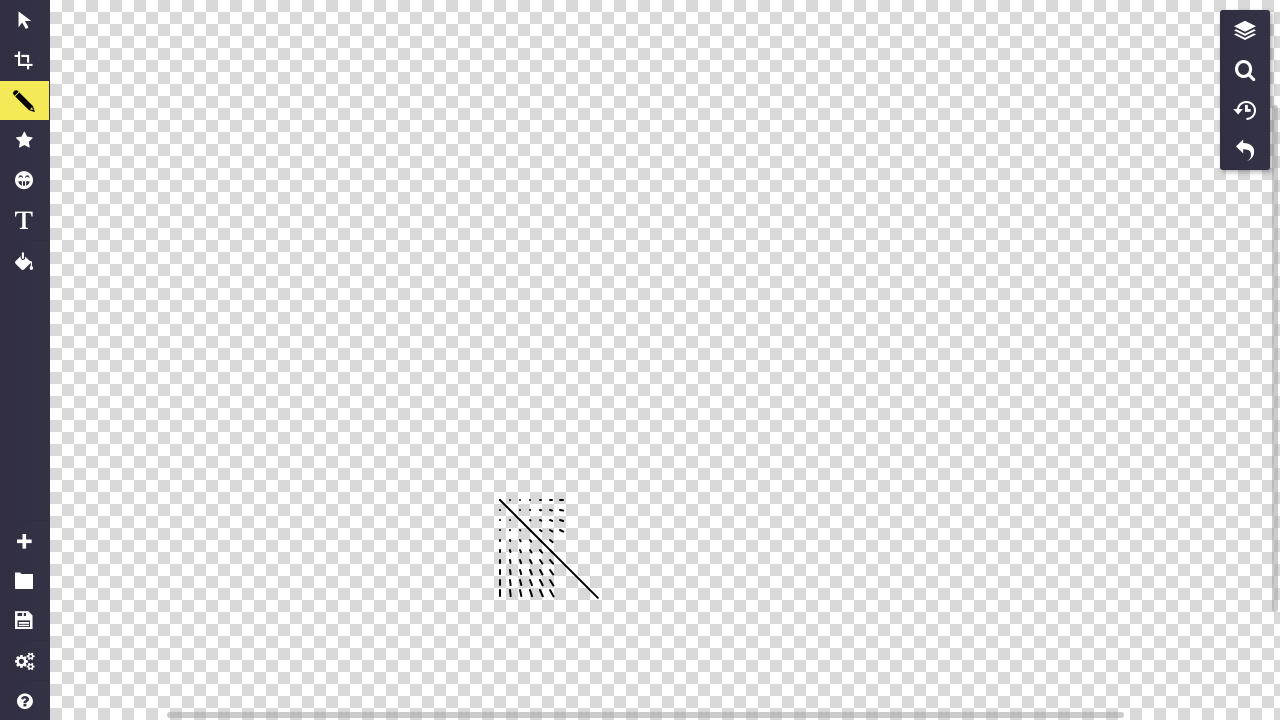

Moved mouse to position (560, 540) for pattern drawing at (560, 540)
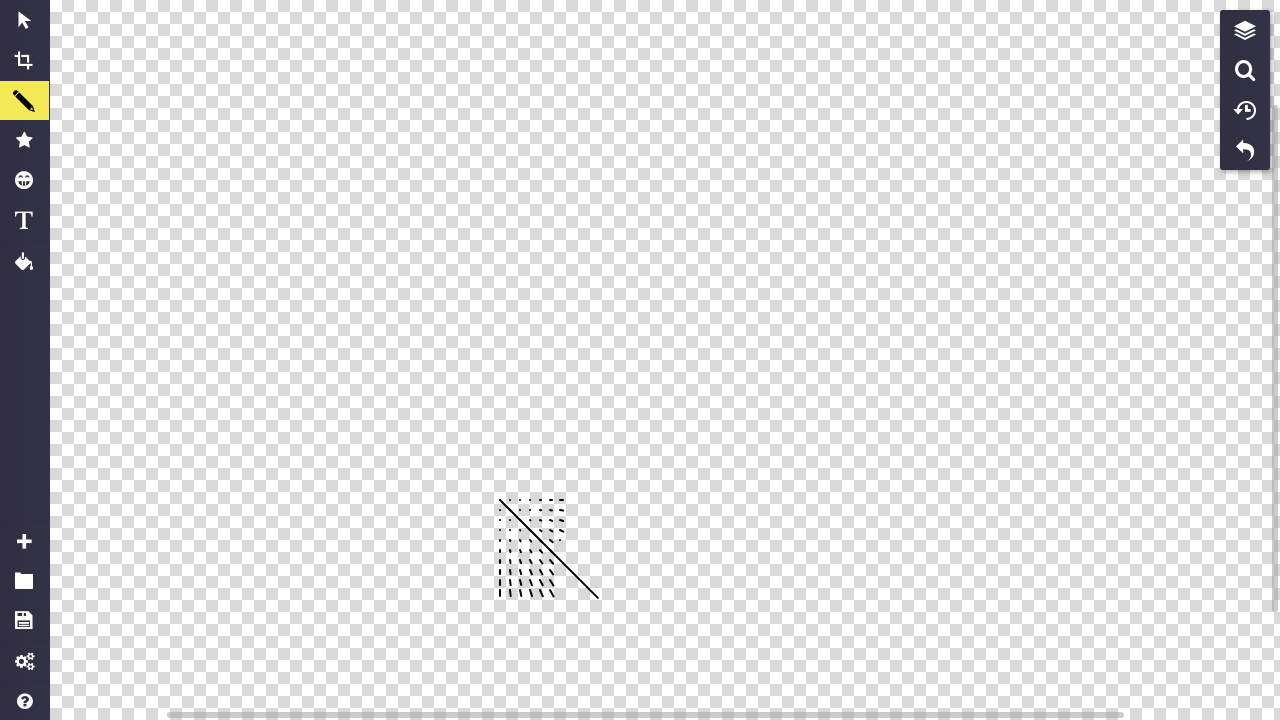

Pressed mouse button down at (560, 540) at (560, 540)
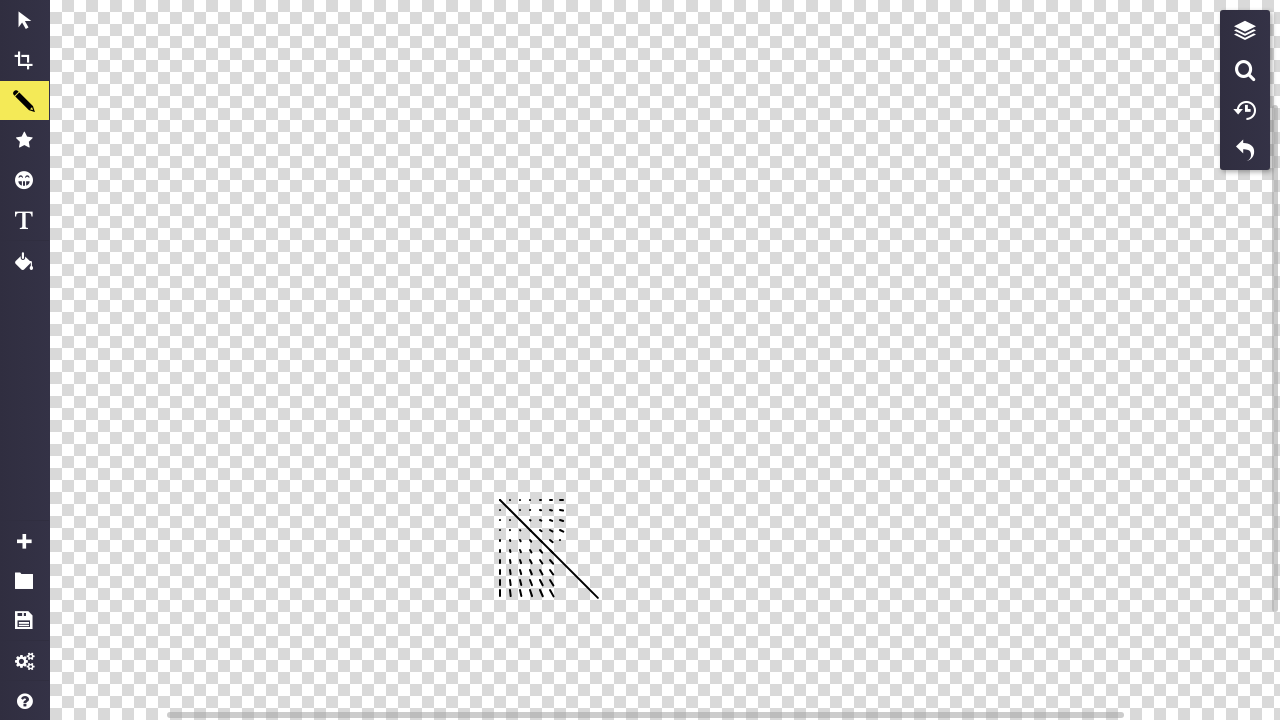

Dragged mouse to (566, 544) to draw pattern segment at (566, 544)
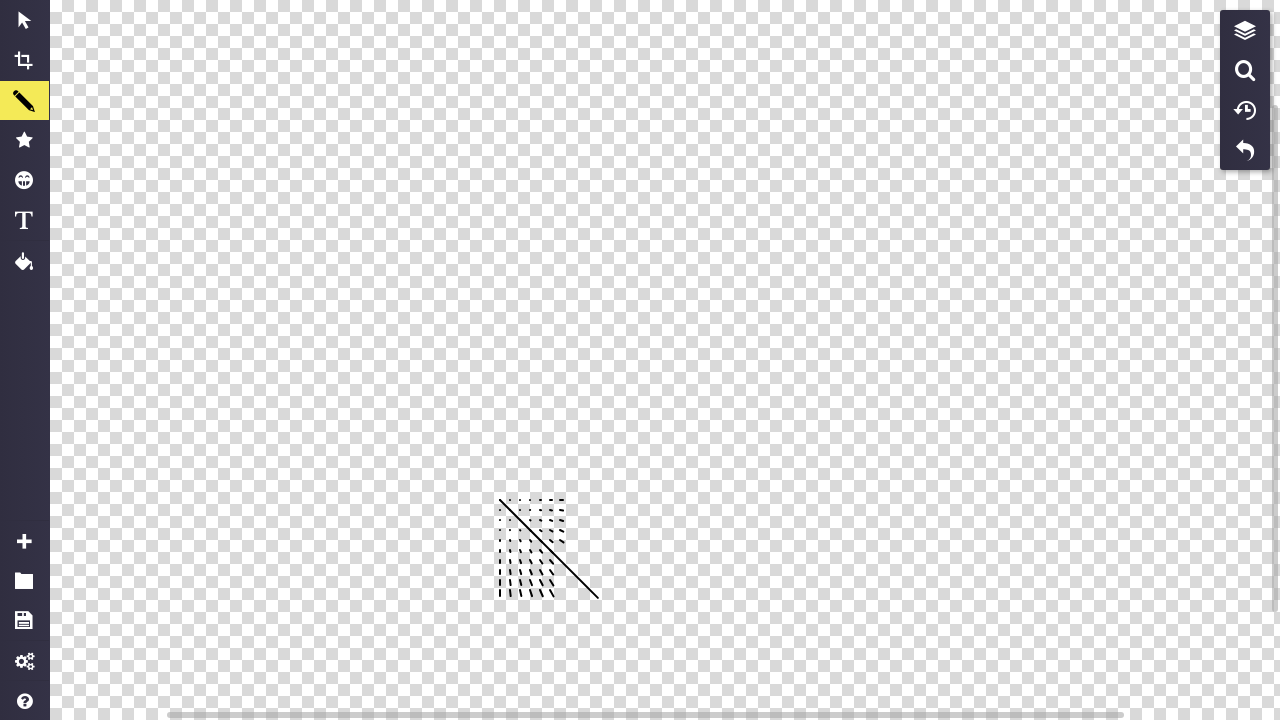

Released mouse button to complete pattern segment (i=6, a=4) at (566, 544)
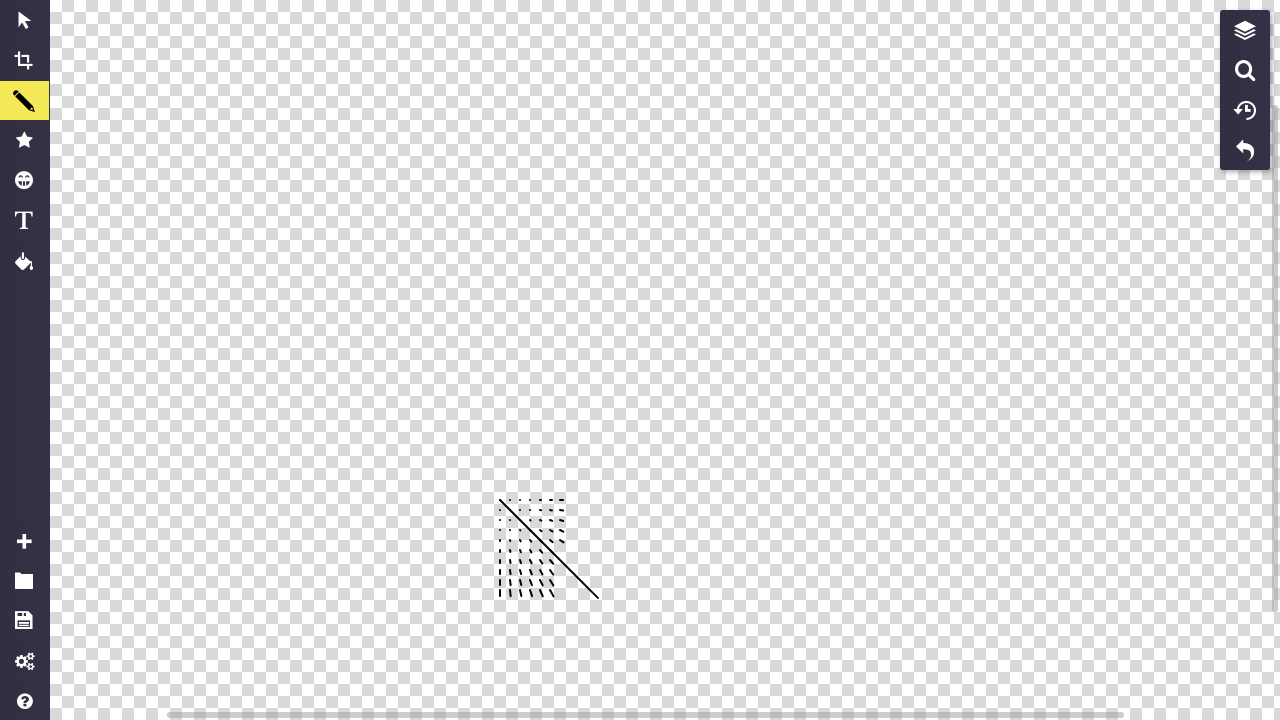

Moved mouse to position (560, 550) for pattern drawing at (560, 550)
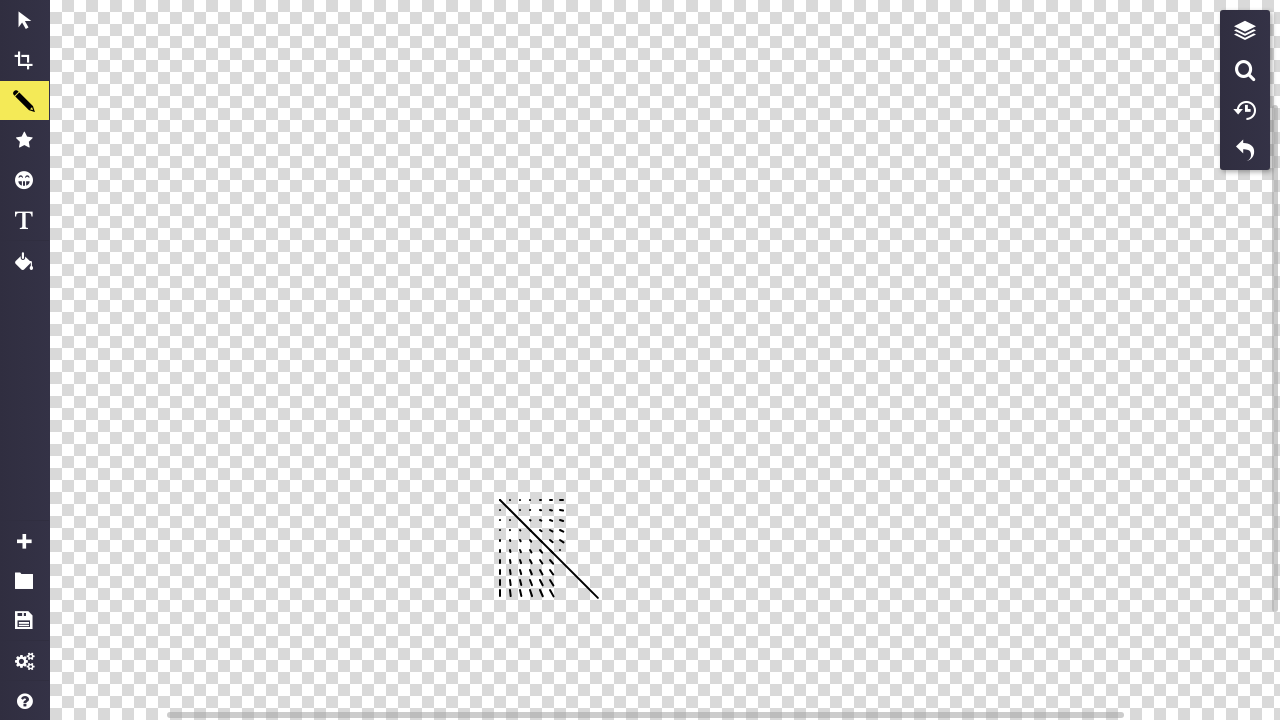

Pressed mouse button down at (560, 550) at (560, 550)
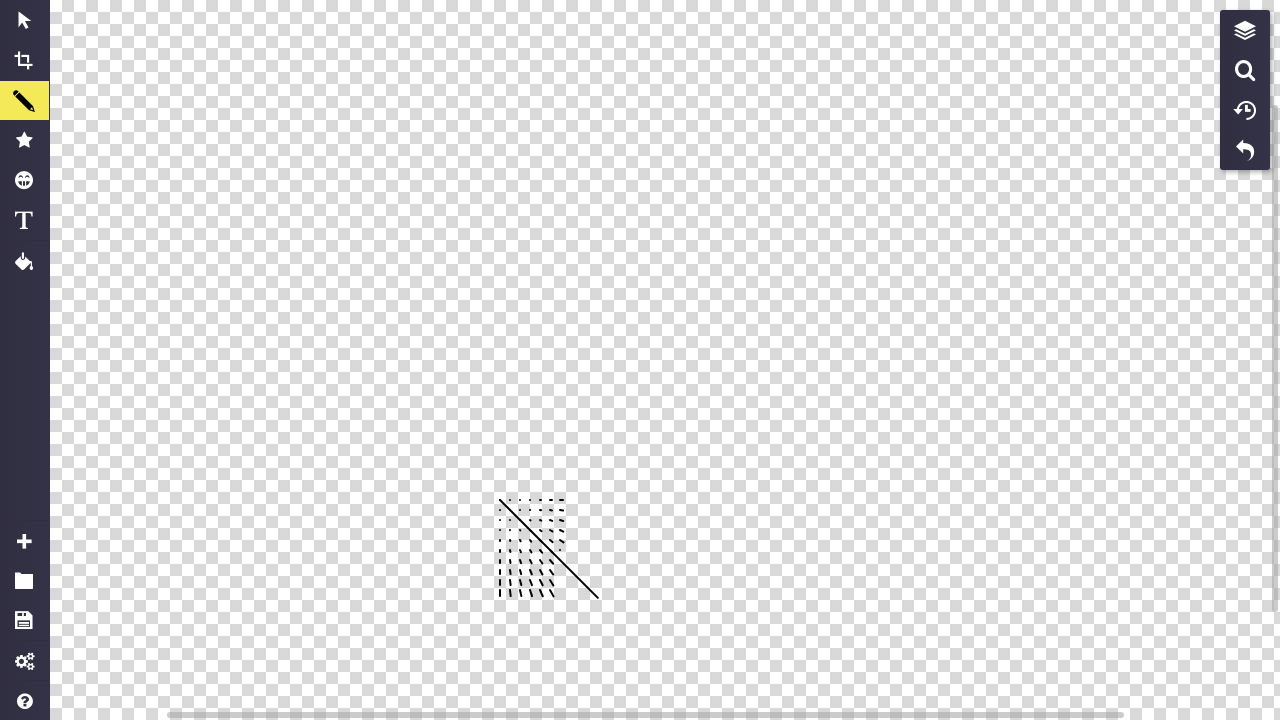

Dragged mouse to (566, 555) to draw pattern segment at (566, 555)
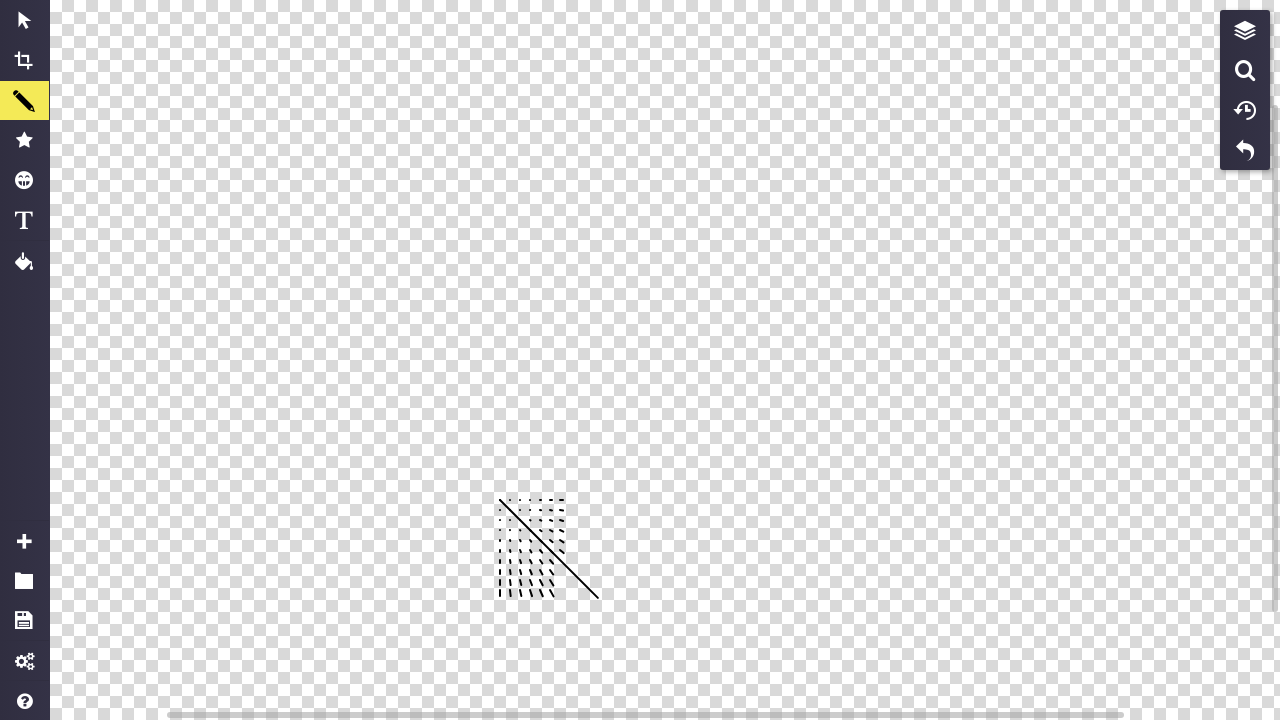

Released mouse button to complete pattern segment (i=6, a=5) at (566, 555)
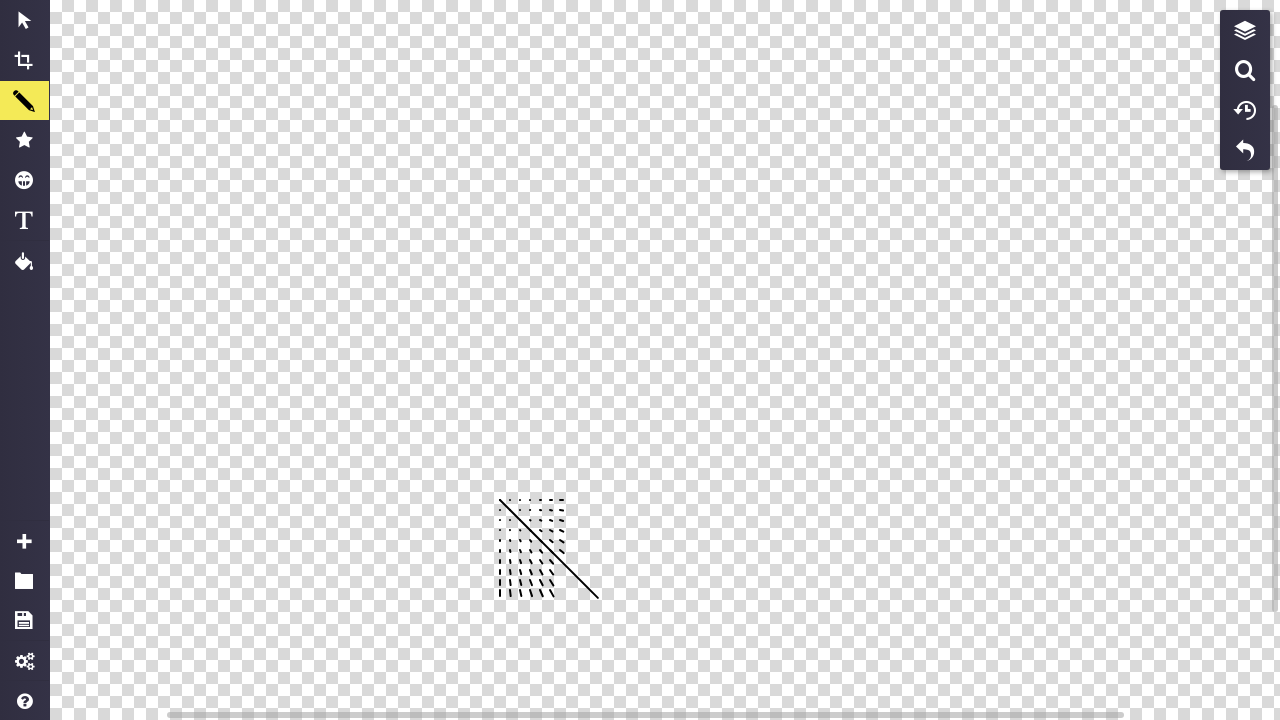

Moved mouse to position (560, 560) for pattern drawing at (560, 560)
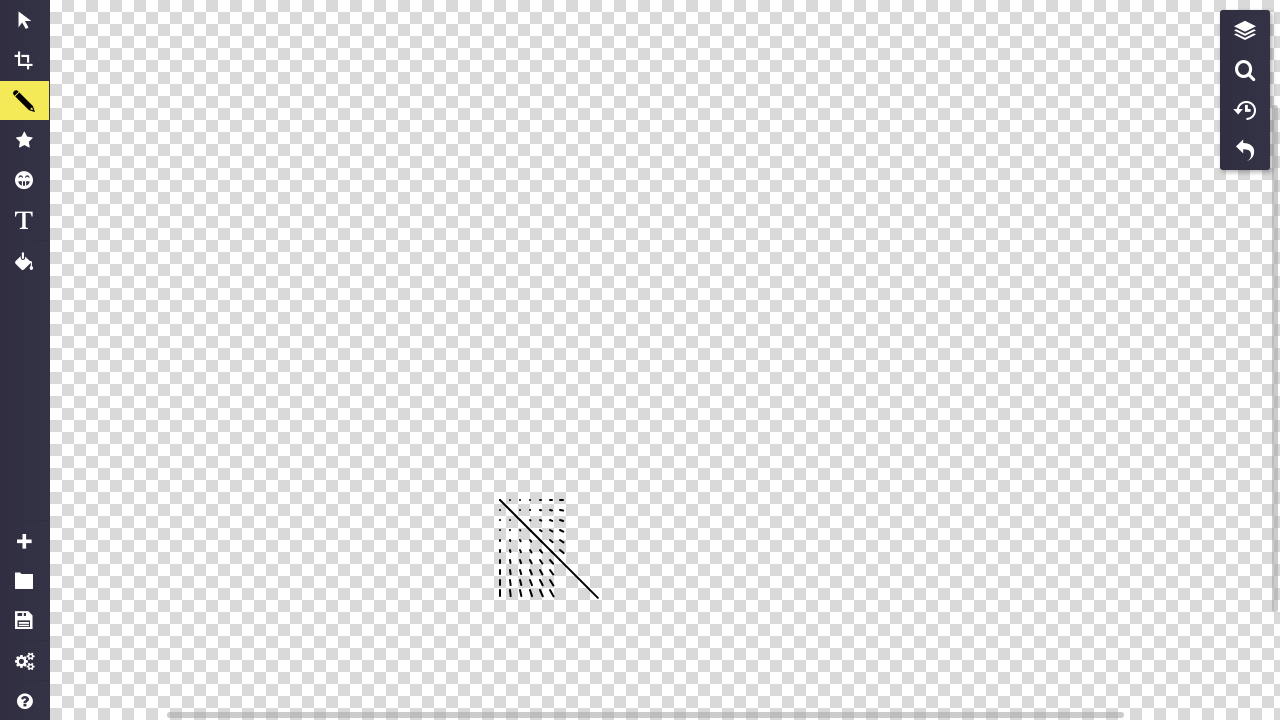

Pressed mouse button down at (560, 560) at (560, 560)
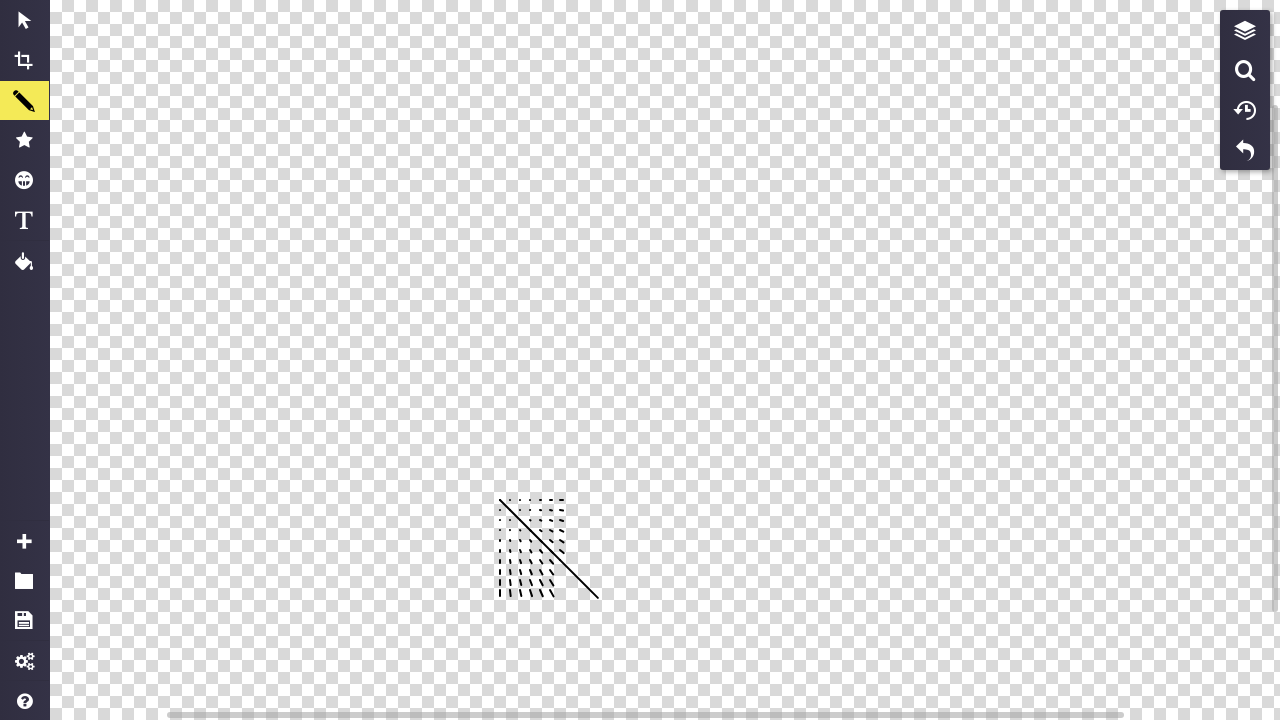

Dragged mouse to (566, 566) to draw pattern segment at (566, 566)
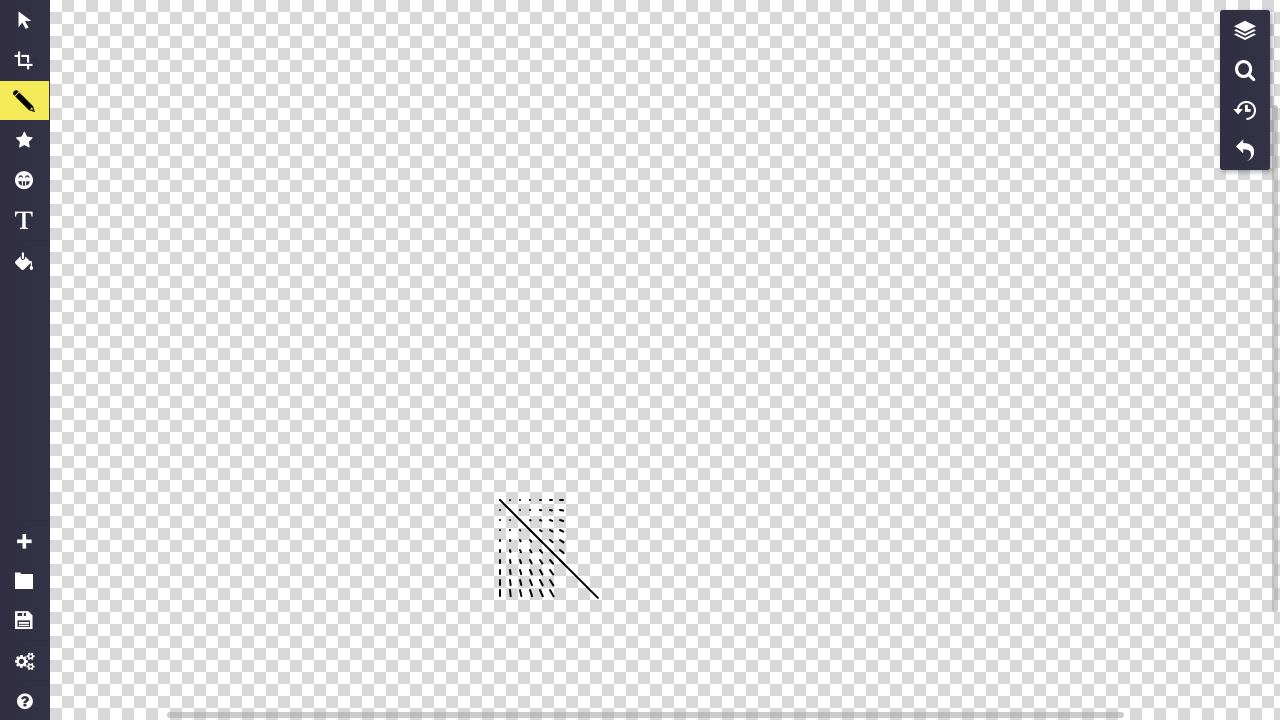

Released mouse button to complete pattern segment (i=6, a=6) at (566, 566)
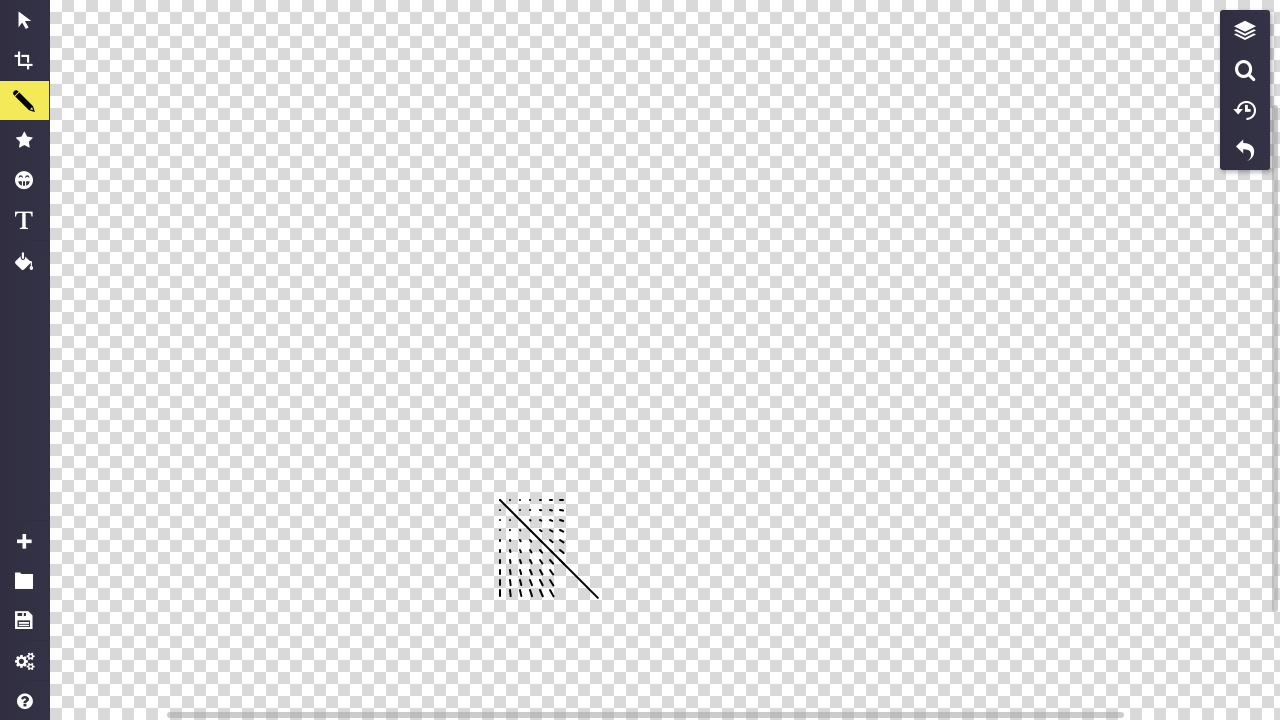

Moved mouse to position (560, 570) for pattern drawing at (560, 570)
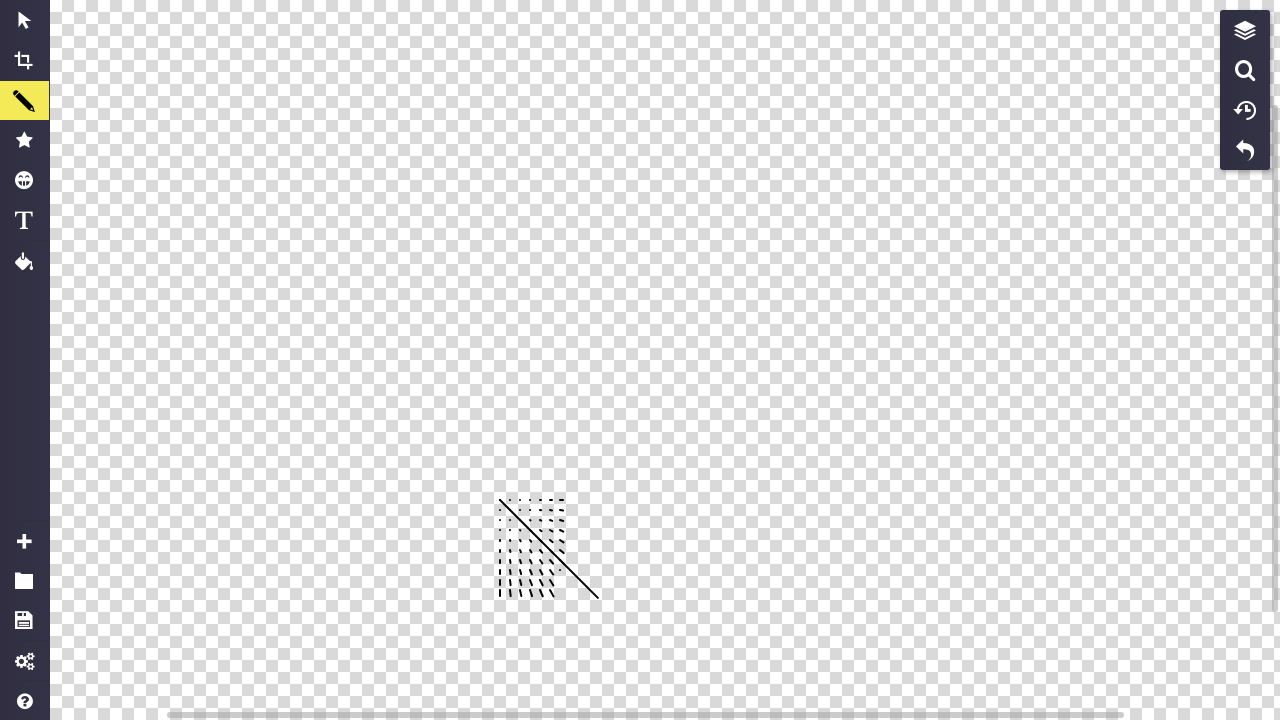

Pressed mouse button down at (560, 570) at (560, 570)
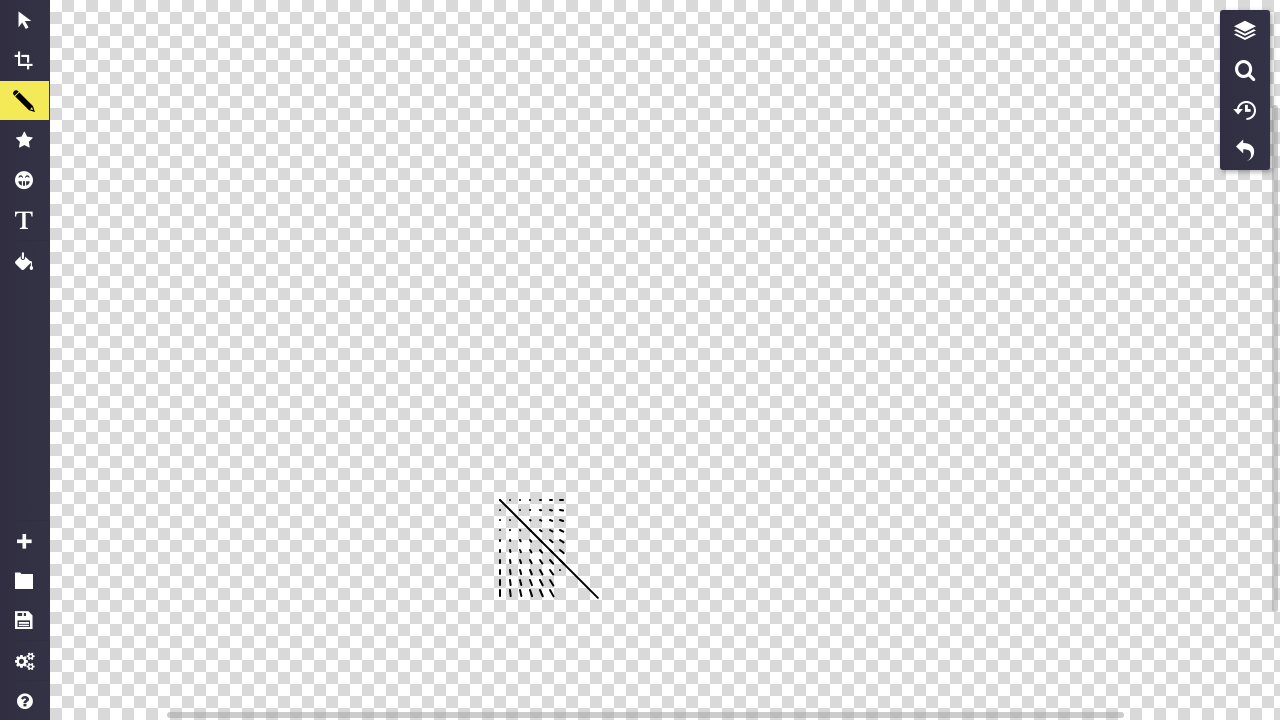

Dragged mouse to (566, 577) to draw pattern segment at (566, 577)
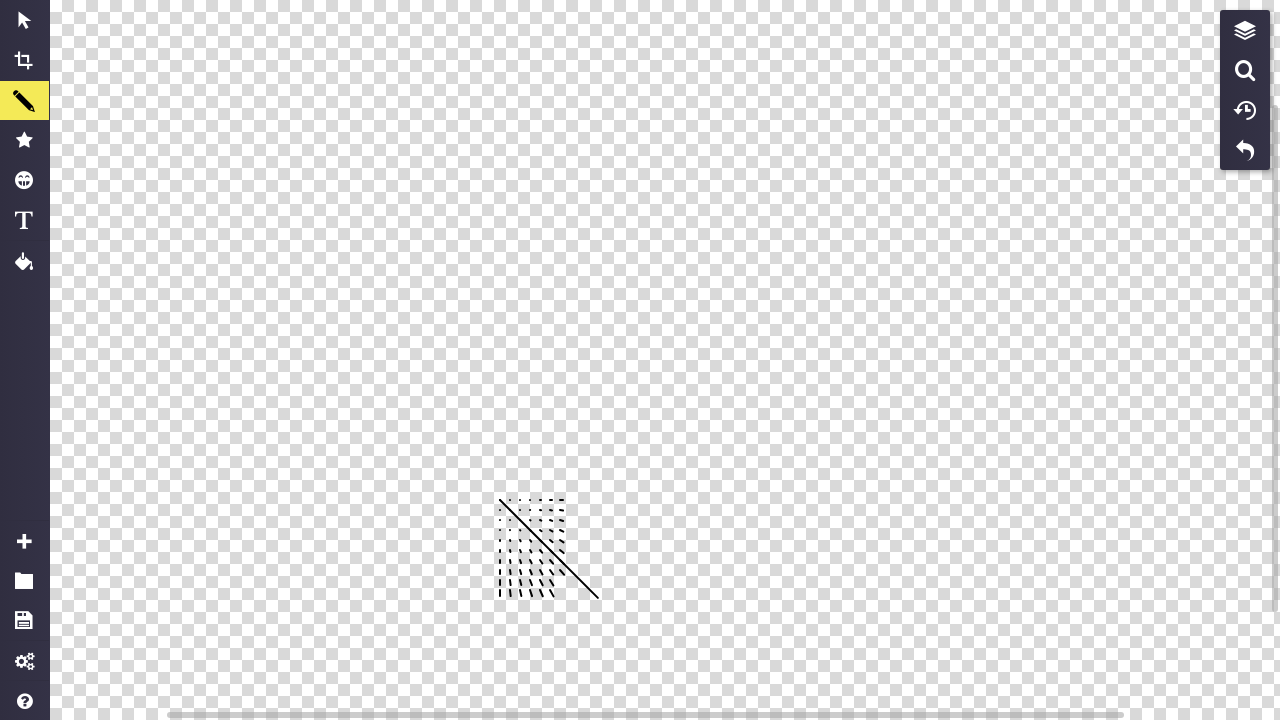

Released mouse button to complete pattern segment (i=6, a=7) at (566, 577)
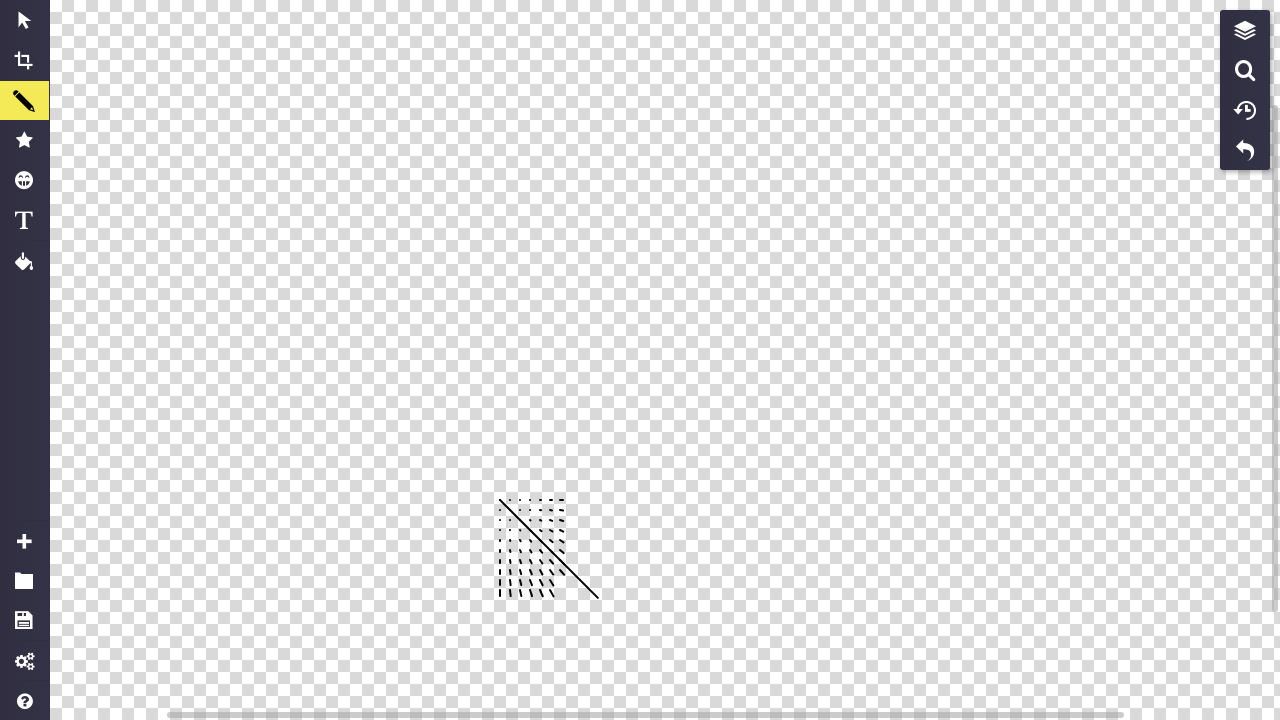

Moved mouse to position (560, 580) for pattern drawing at (560, 580)
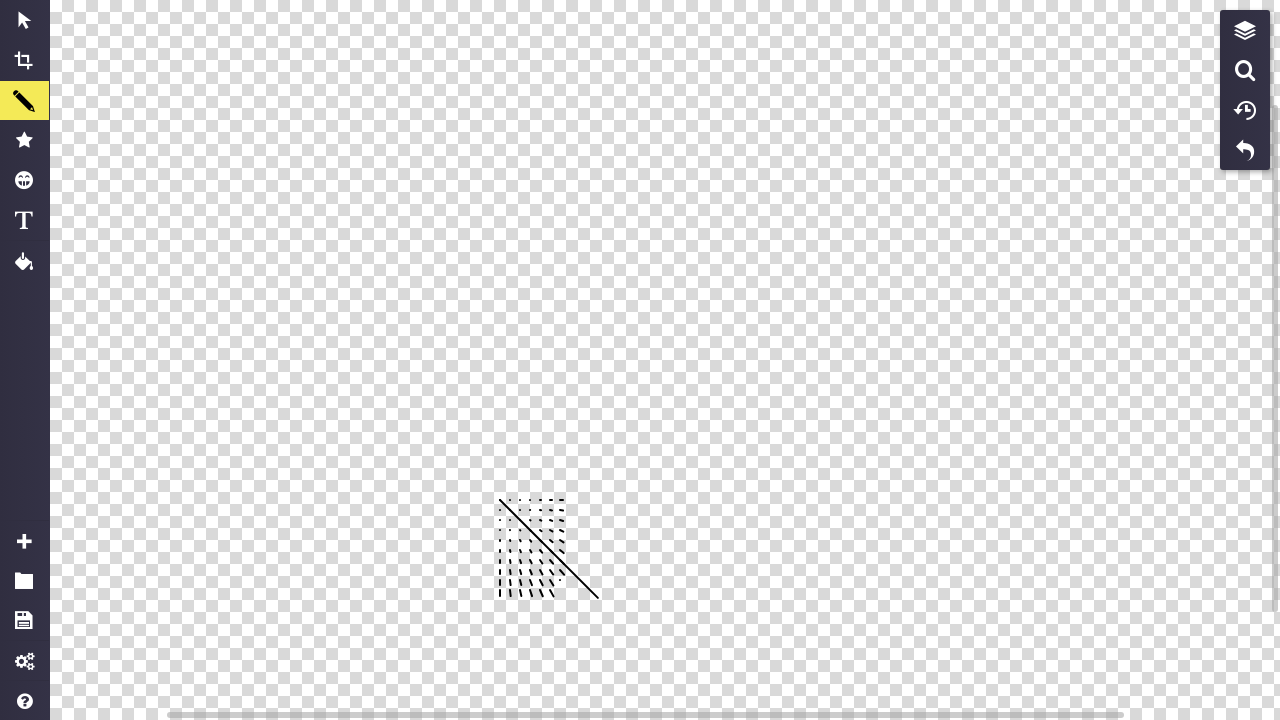

Pressed mouse button down at (560, 580) at (560, 580)
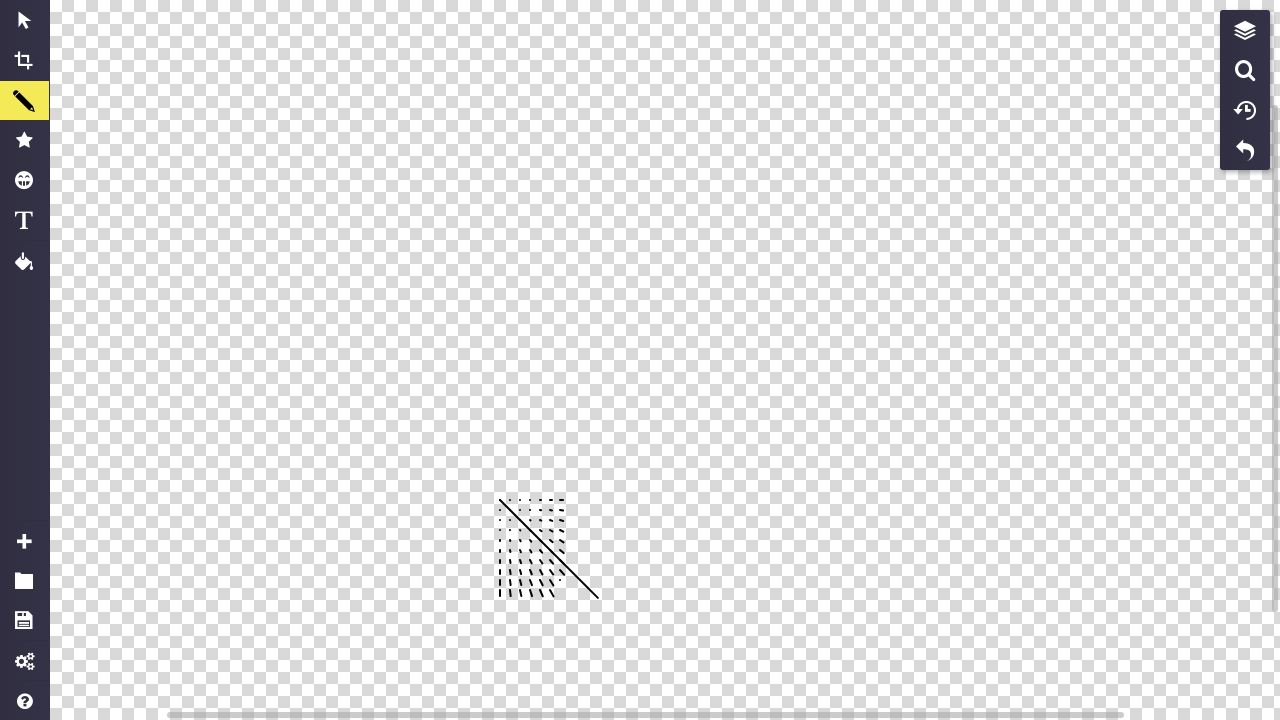

Dragged mouse to (566, 588) to draw pattern segment at (566, 588)
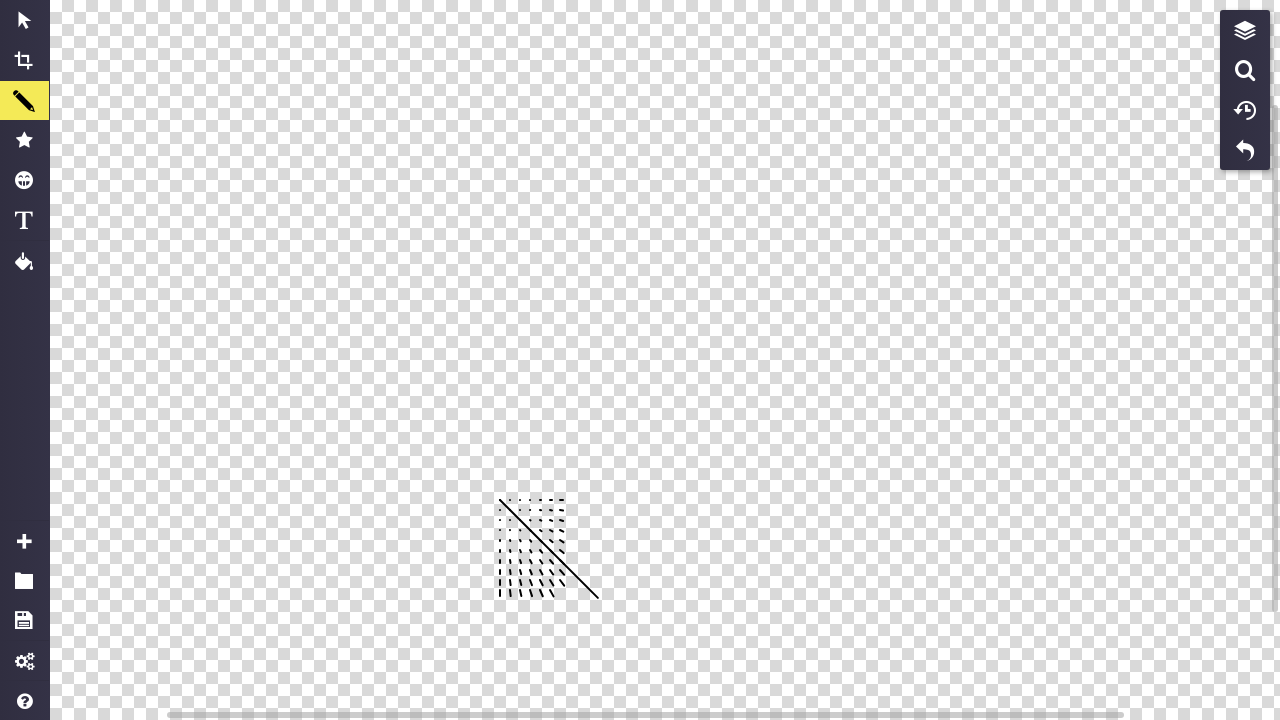

Released mouse button to complete pattern segment (i=6, a=8) at (566, 588)
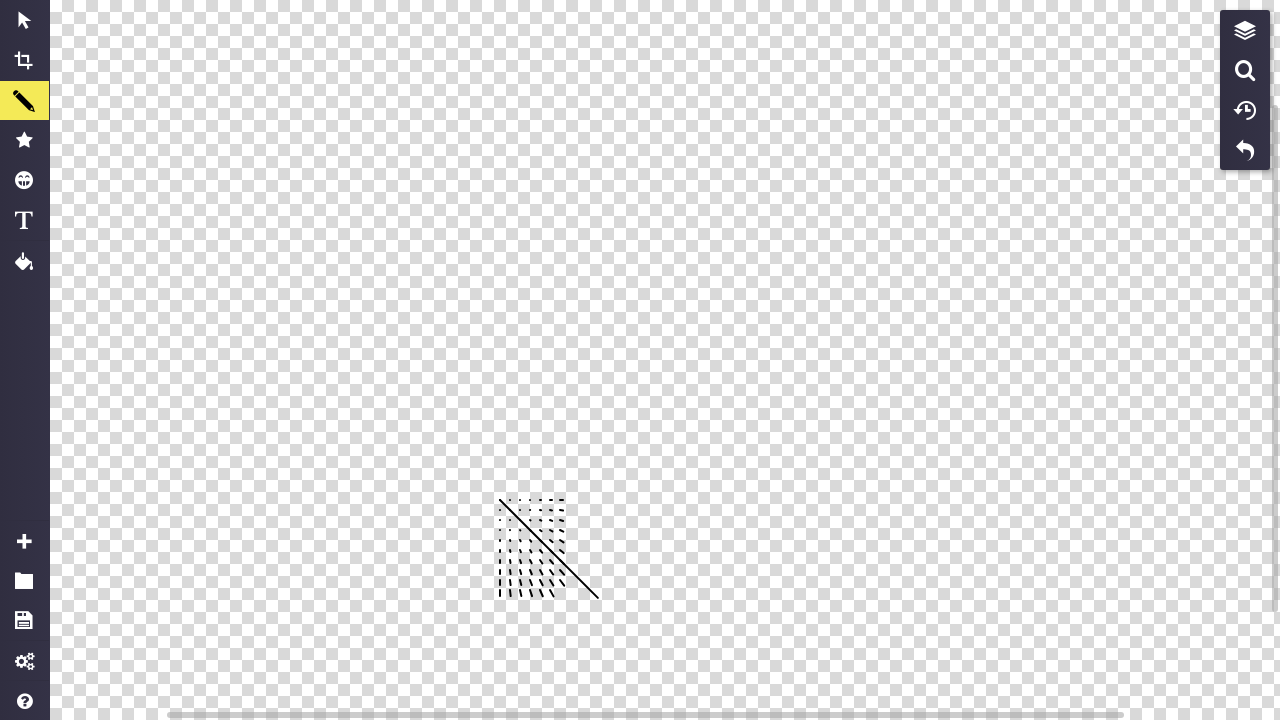

Moved mouse to position (560, 590) for pattern drawing at (560, 590)
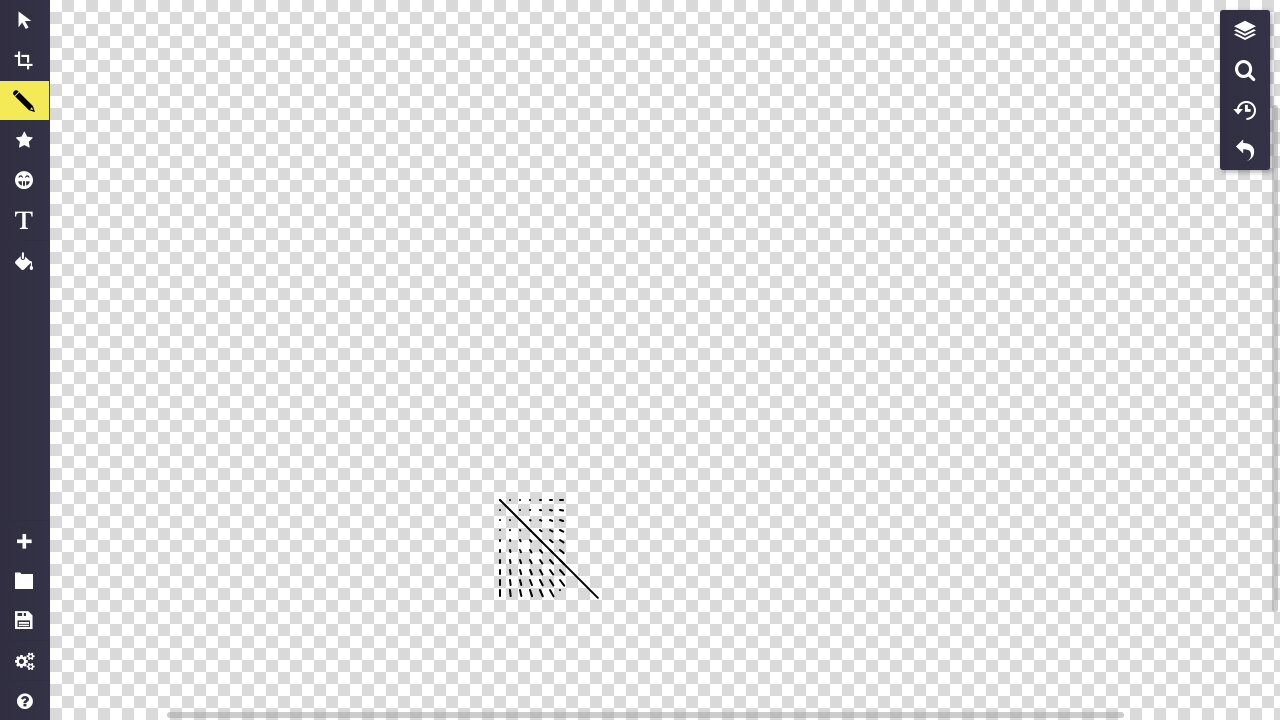

Pressed mouse button down at (560, 590) at (560, 590)
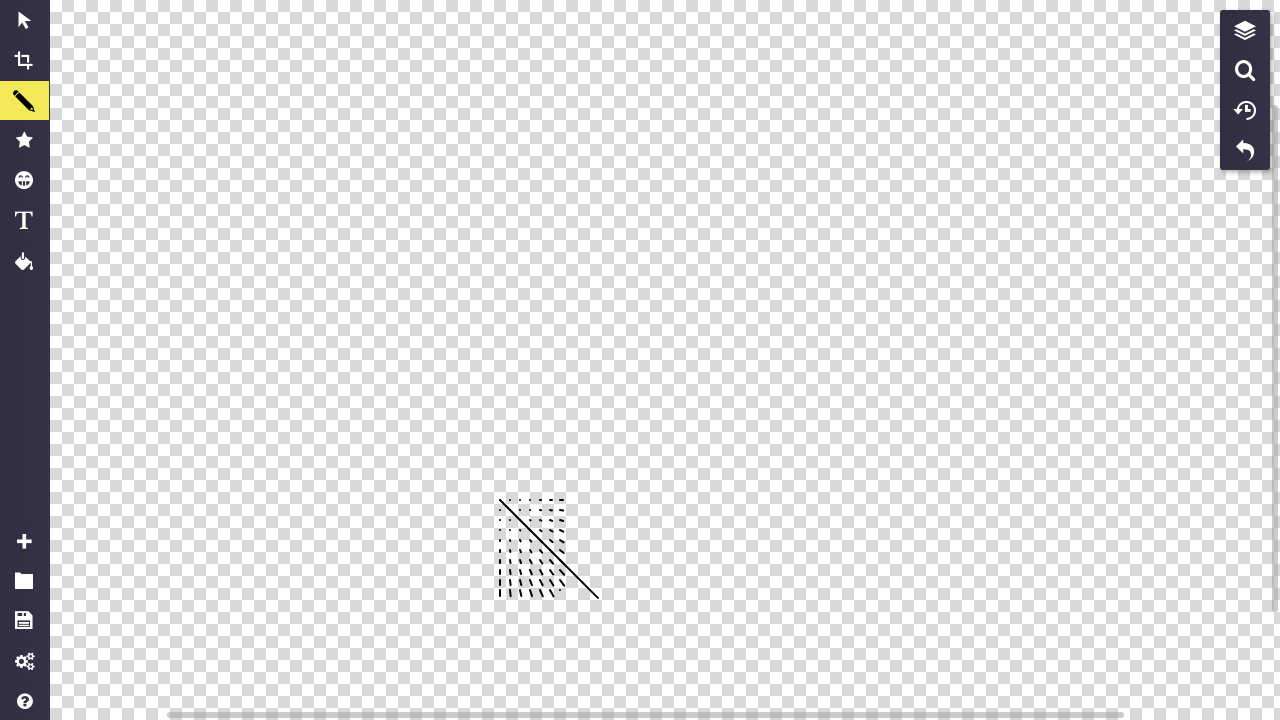

Dragged mouse to (566, 599) to draw pattern segment at (566, 599)
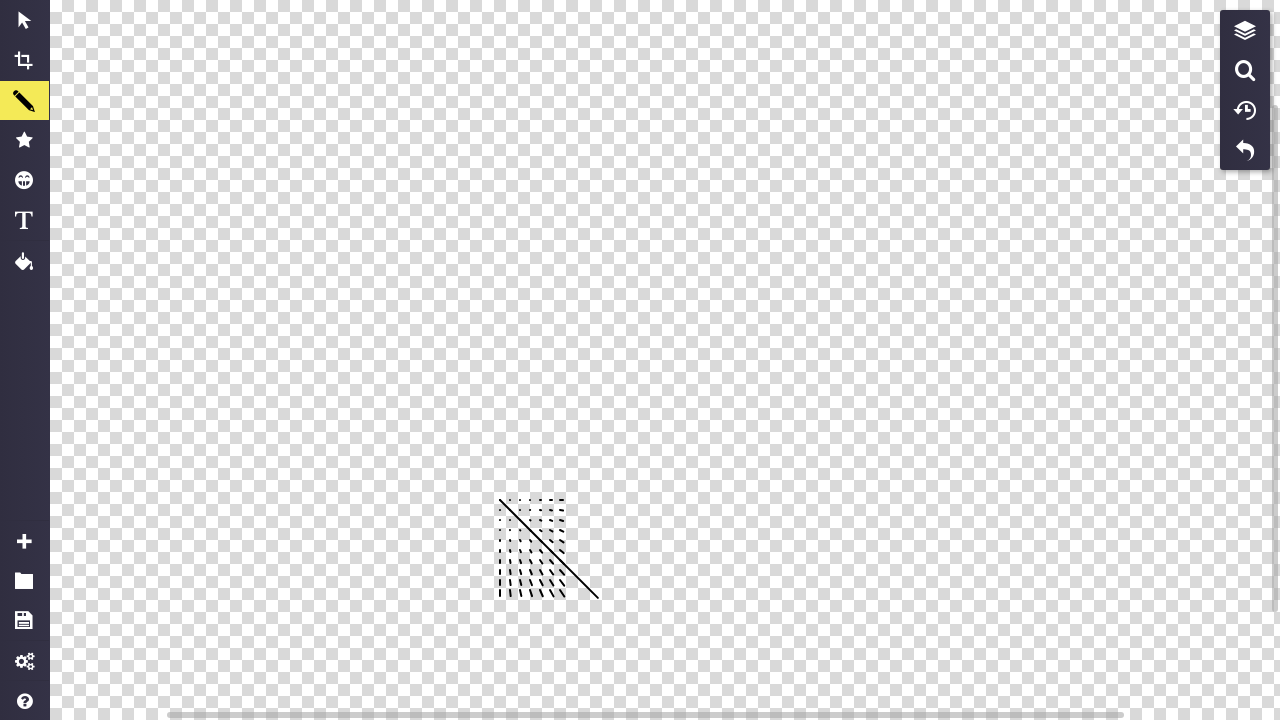

Released mouse button to complete pattern segment (i=6, a=9) at (566, 599)
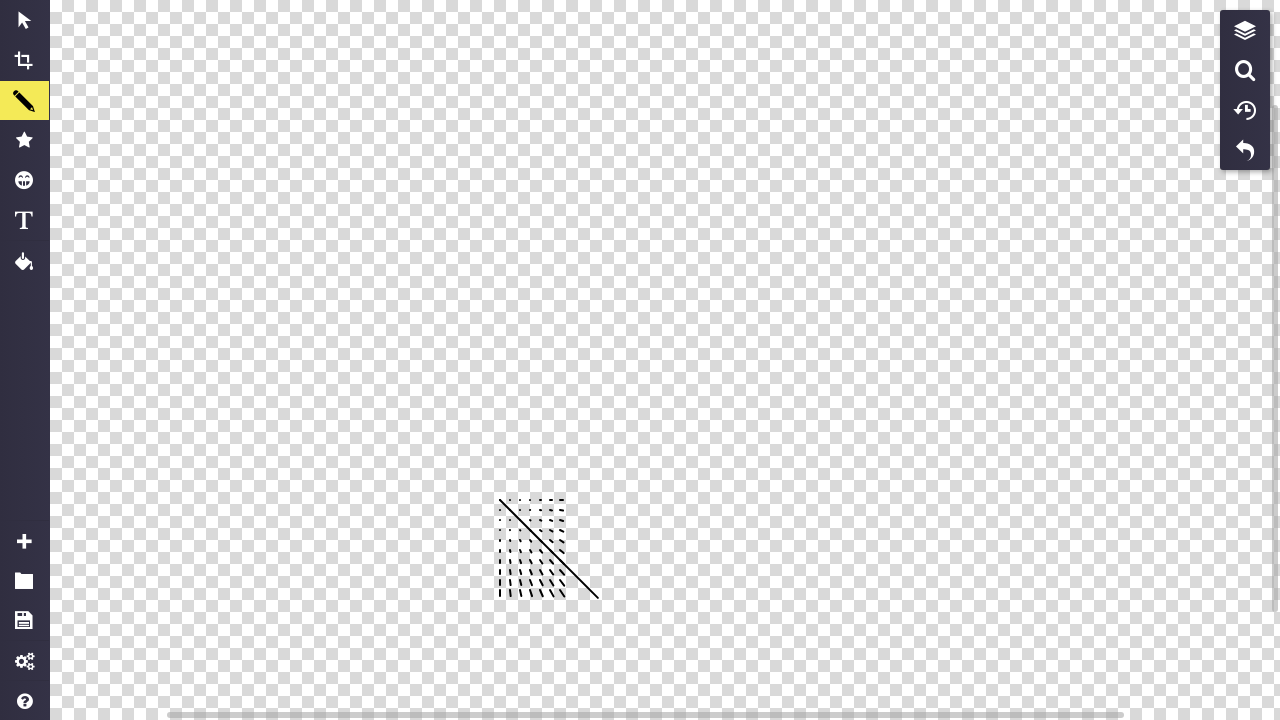

Moved mouse to position (570, 500) for pattern drawing at (570, 500)
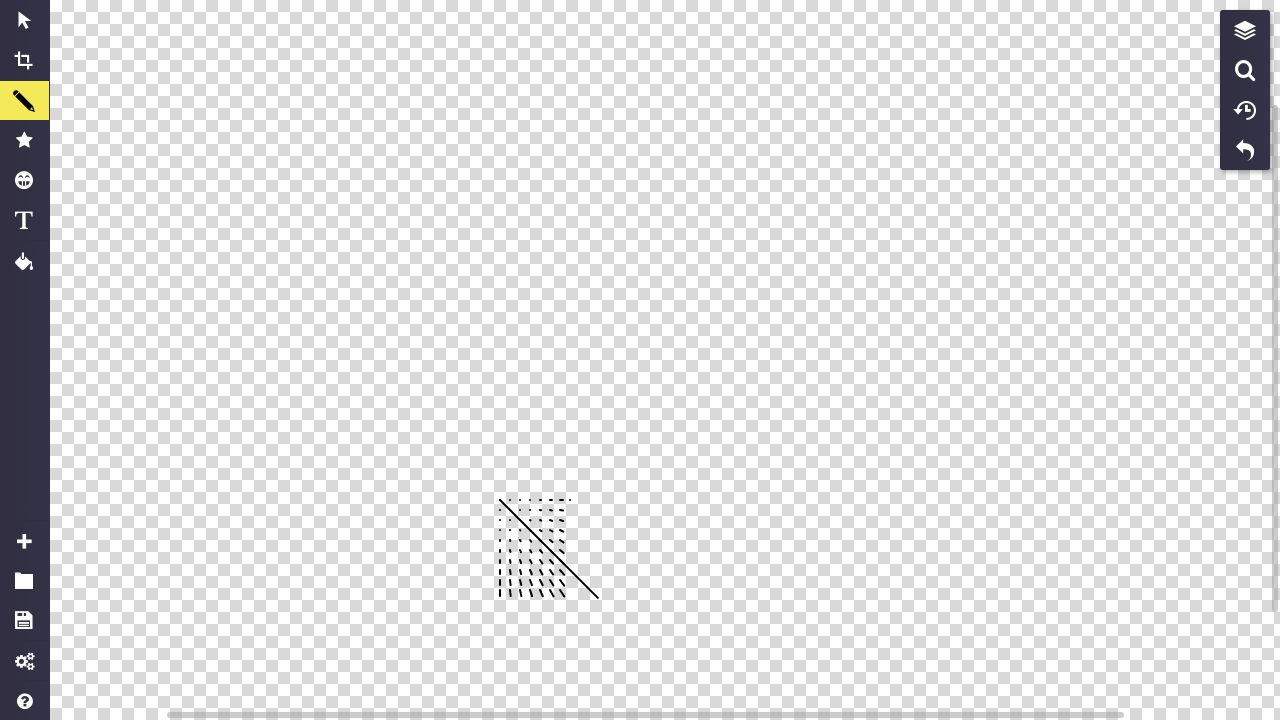

Pressed mouse button down at (570, 500) at (570, 500)
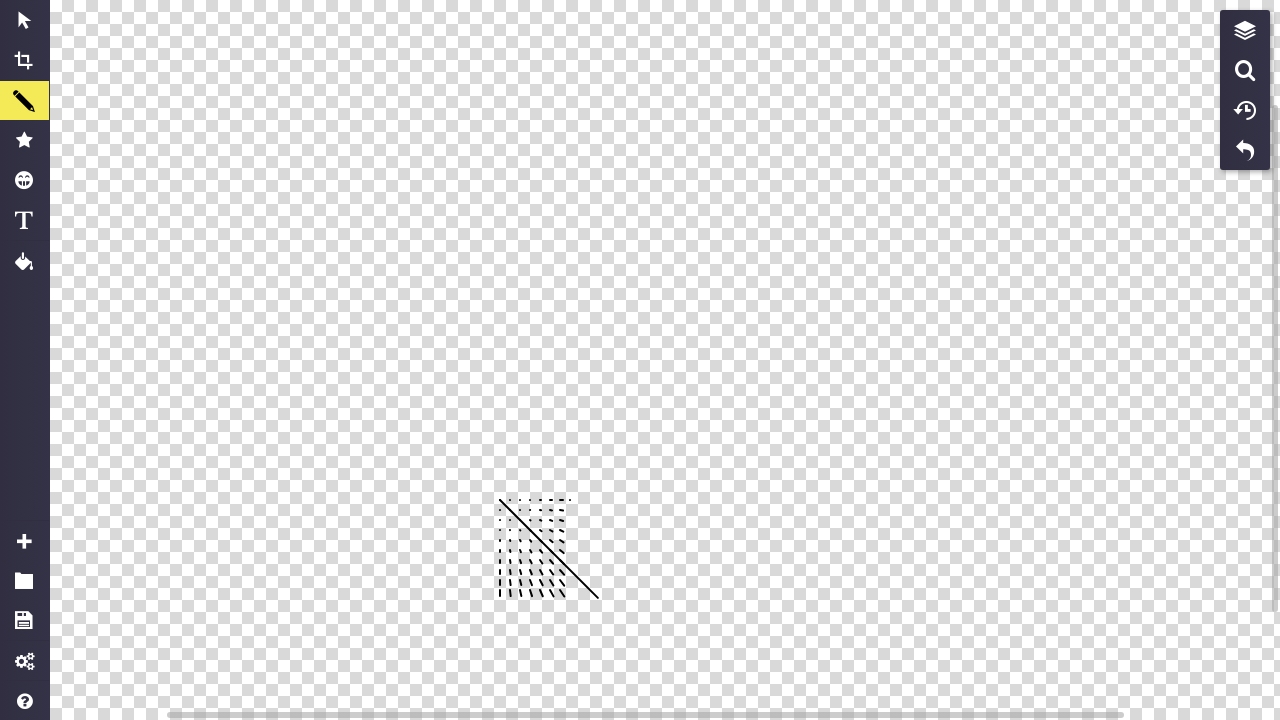

Dragged mouse to (577, 500) to draw pattern segment at (577, 500)
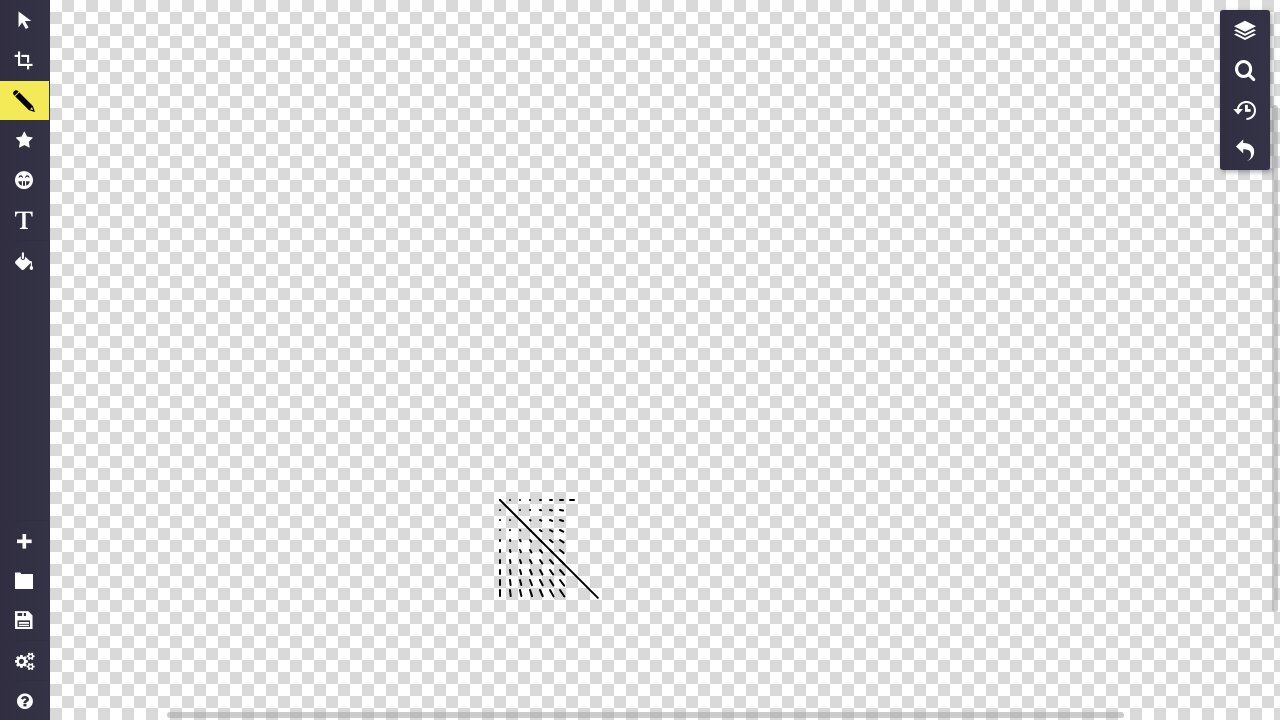

Released mouse button to complete pattern segment (i=7, a=0) at (577, 500)
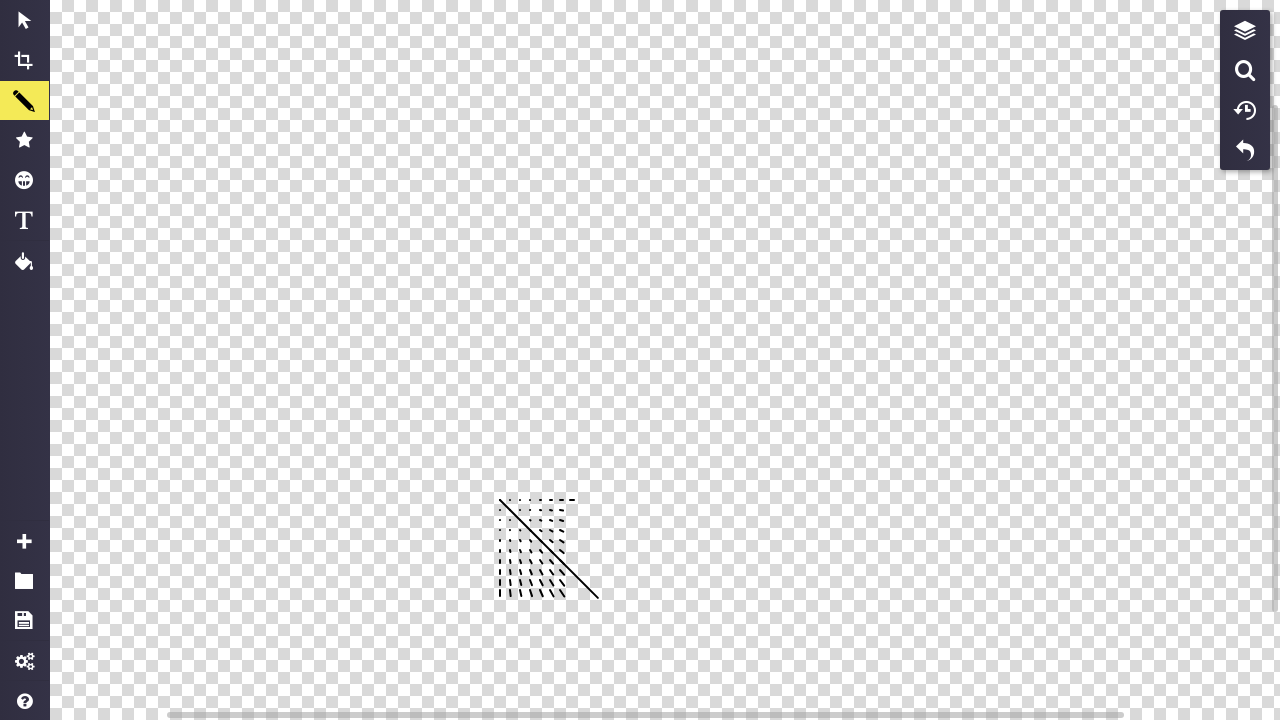

Moved mouse to position (570, 510) for pattern drawing at (570, 510)
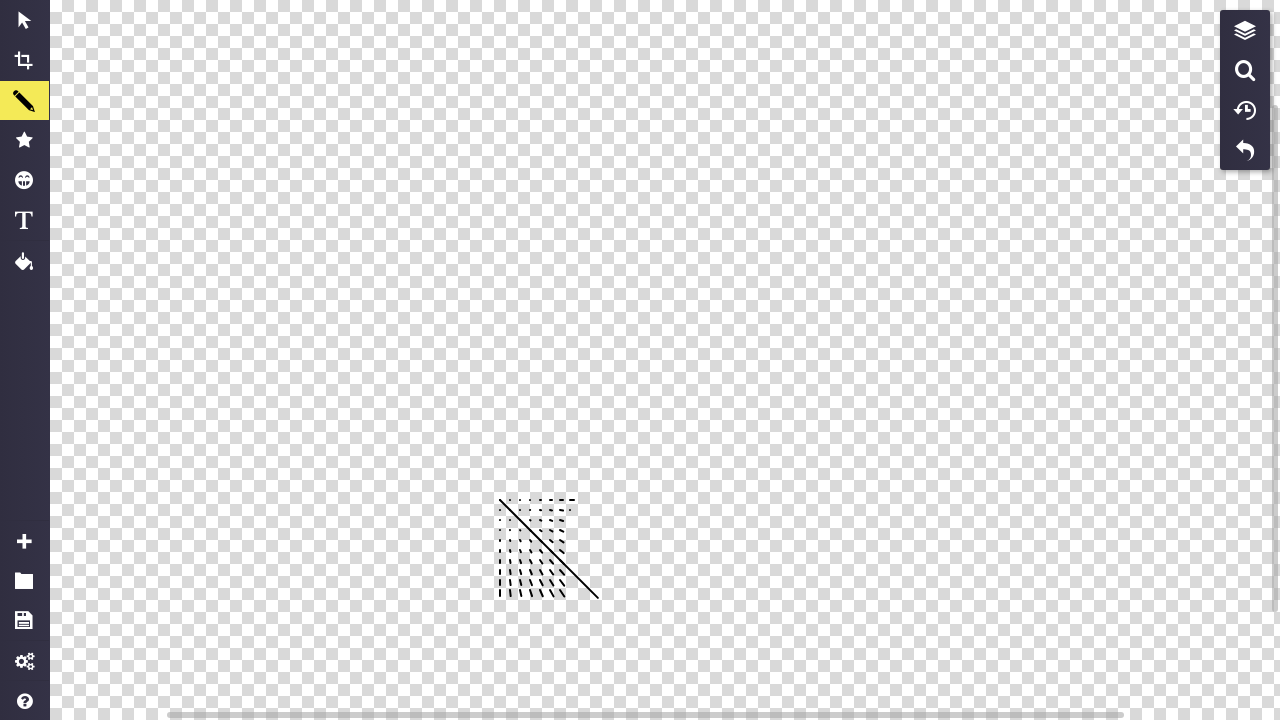

Pressed mouse button down at (570, 510) at (570, 510)
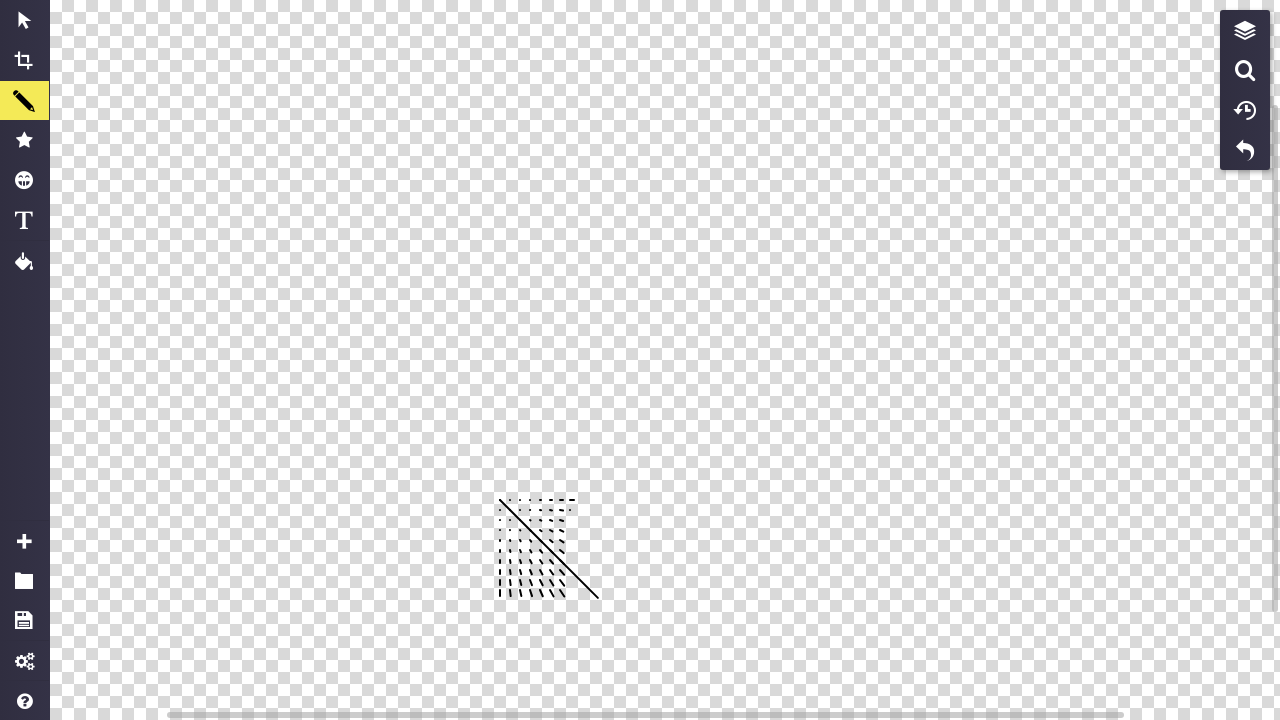

Dragged mouse to (577, 511) to draw pattern segment at (577, 511)
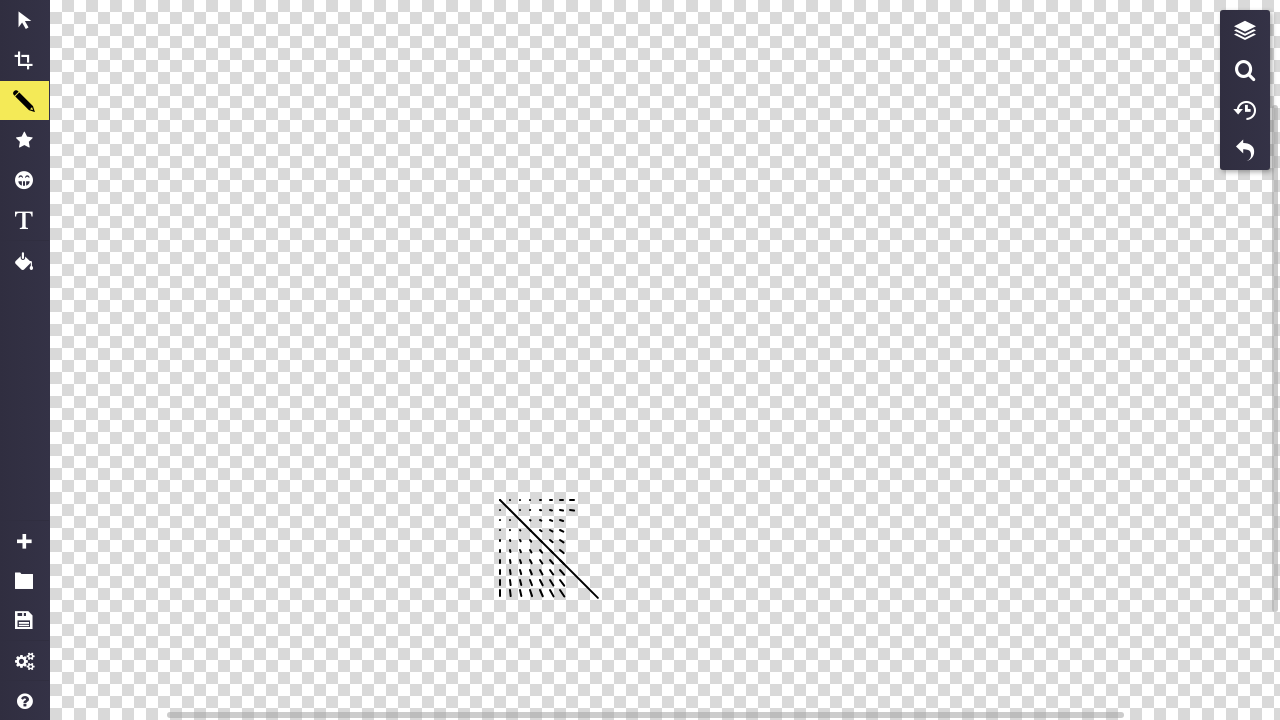

Released mouse button to complete pattern segment (i=7, a=1) at (577, 511)
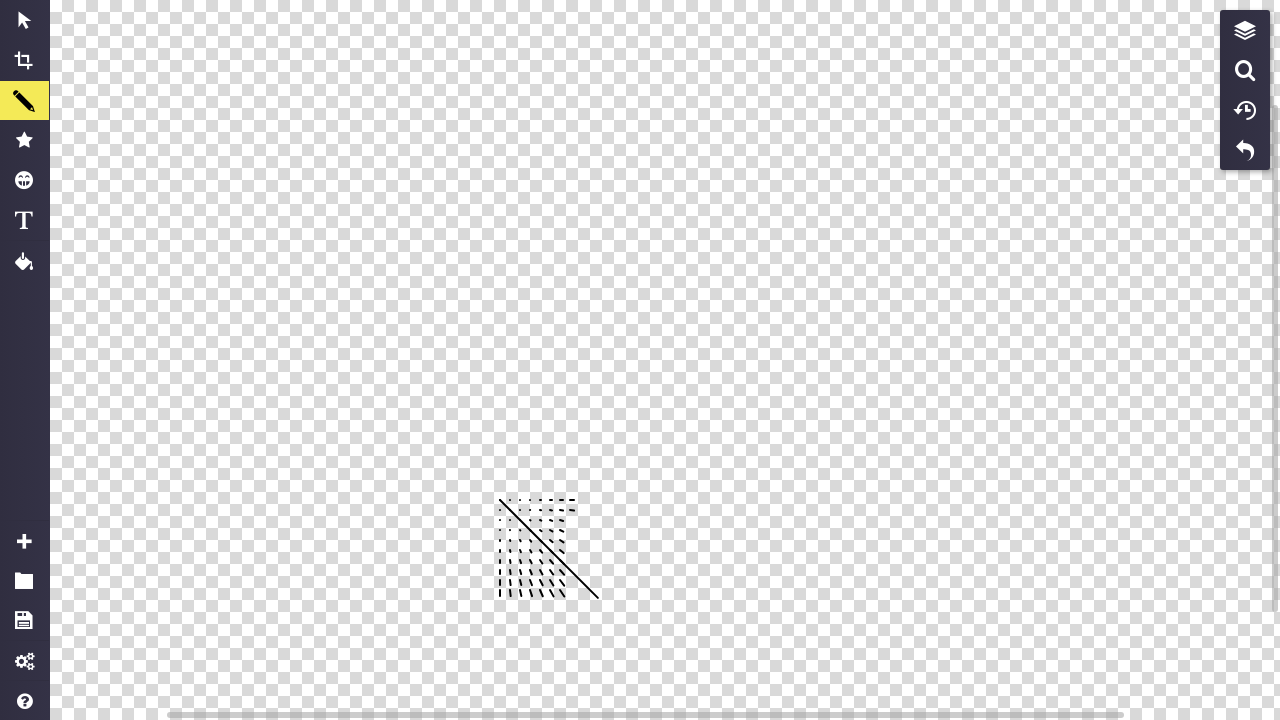

Moved mouse to position (570, 520) for pattern drawing at (570, 520)
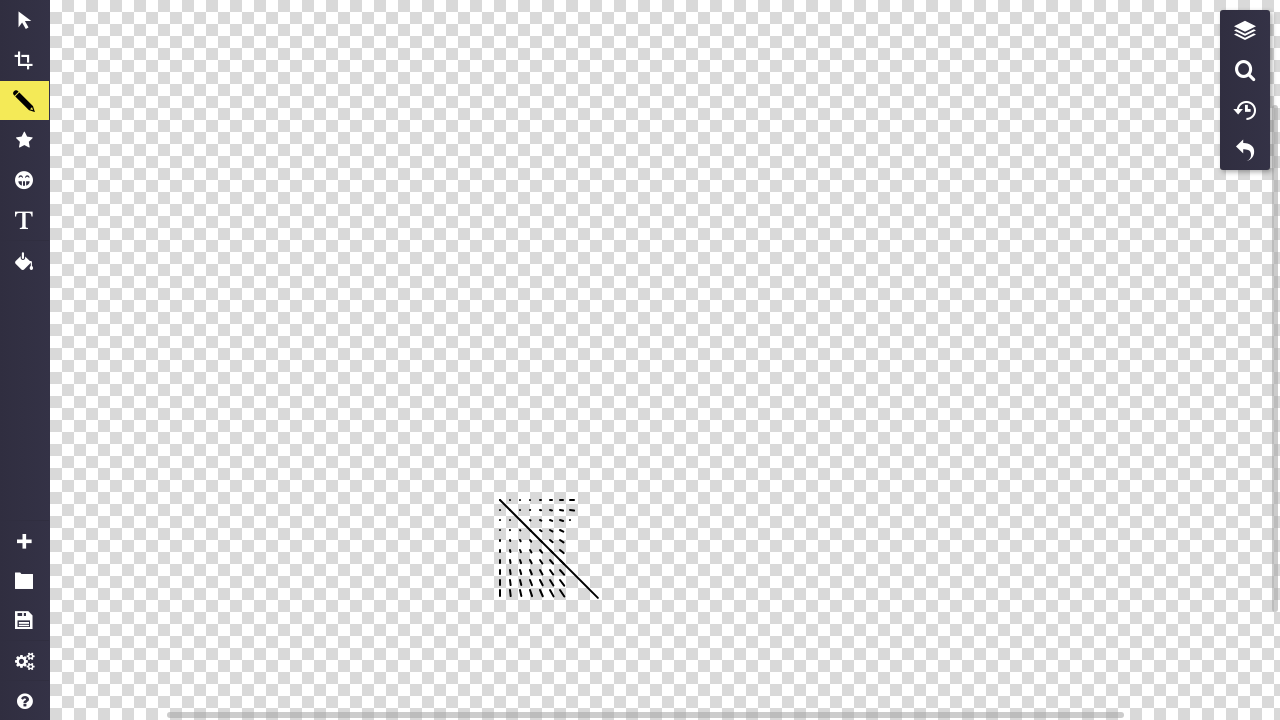

Pressed mouse button down at (570, 520) at (570, 520)
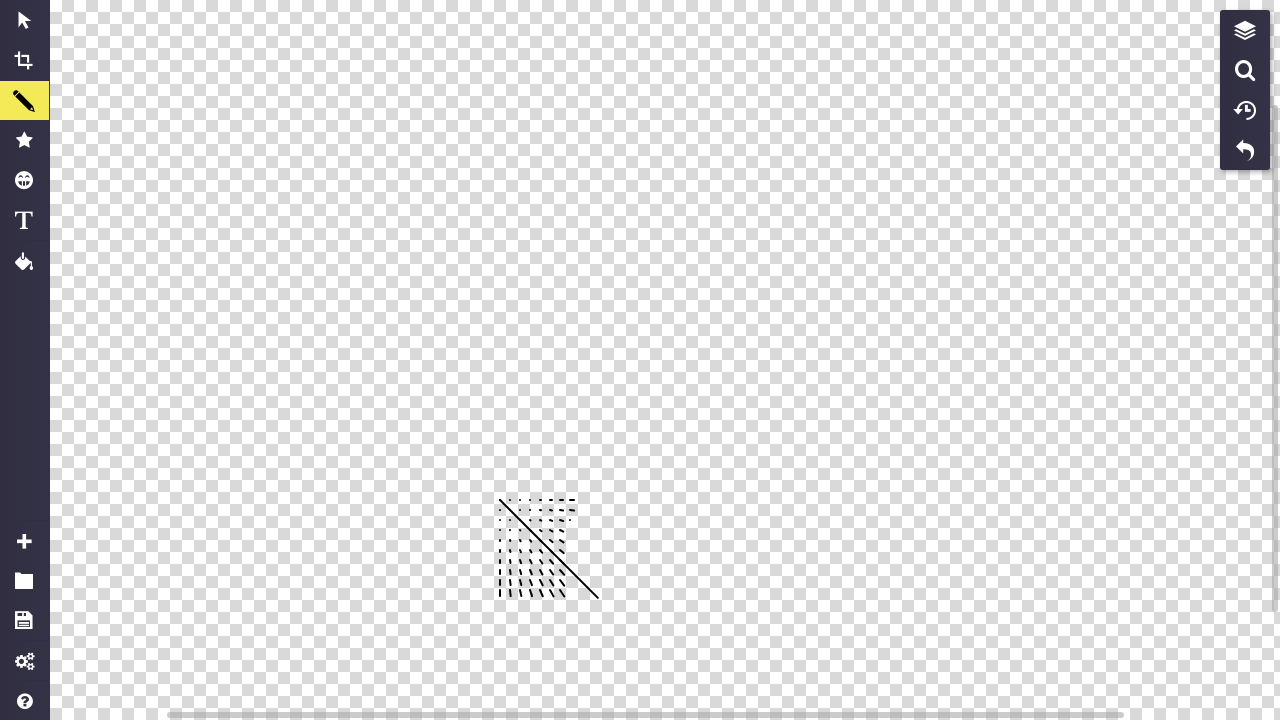

Dragged mouse to (577, 522) to draw pattern segment at (577, 522)
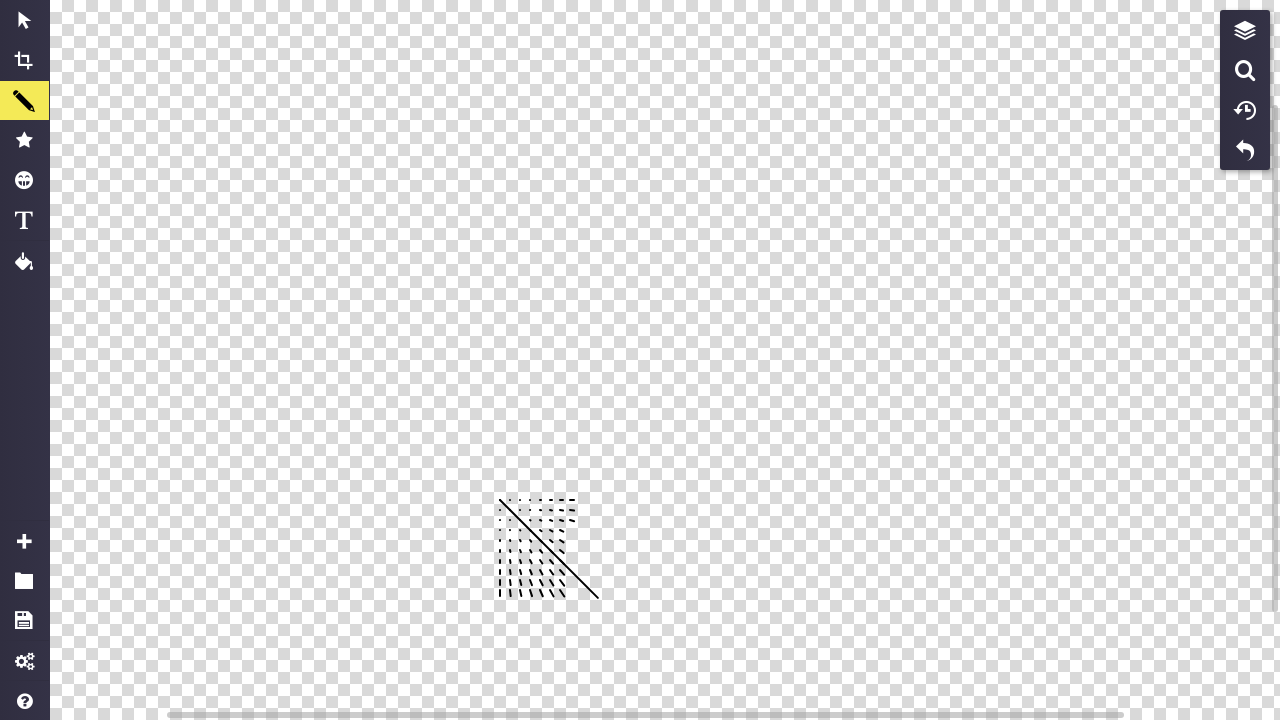

Released mouse button to complete pattern segment (i=7, a=2) at (577, 522)
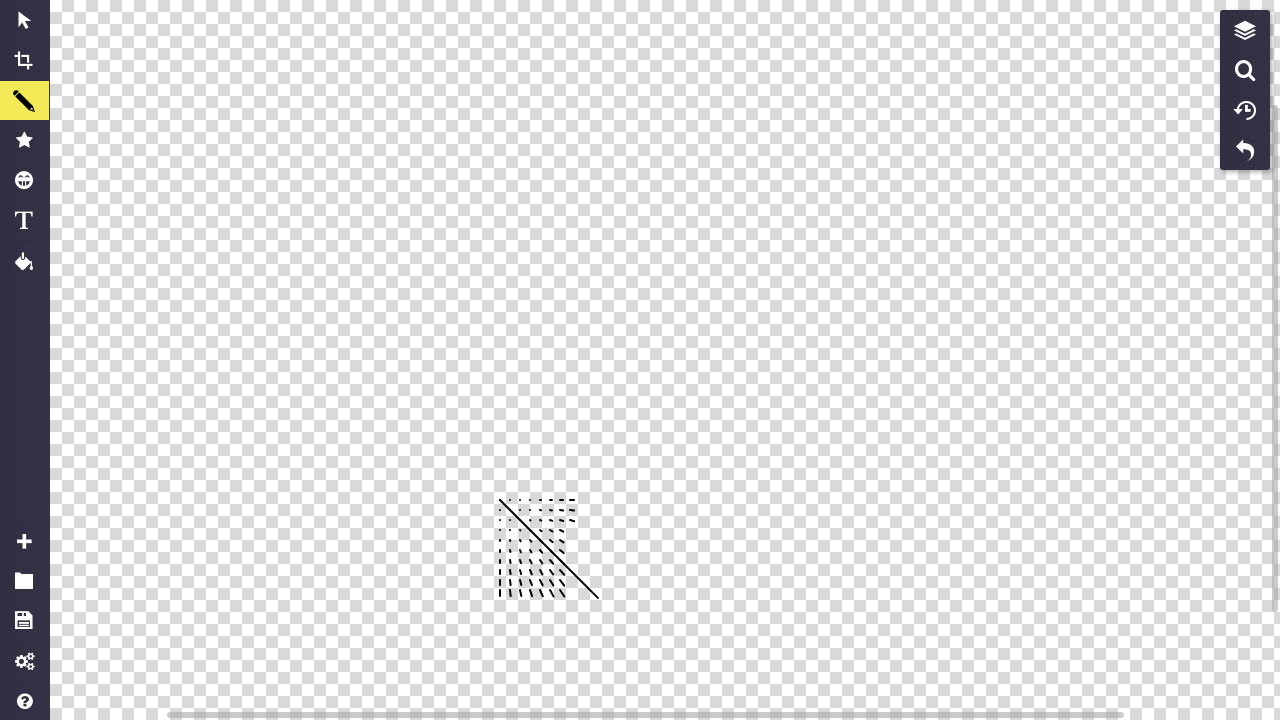

Moved mouse to position (570, 530) for pattern drawing at (570, 530)
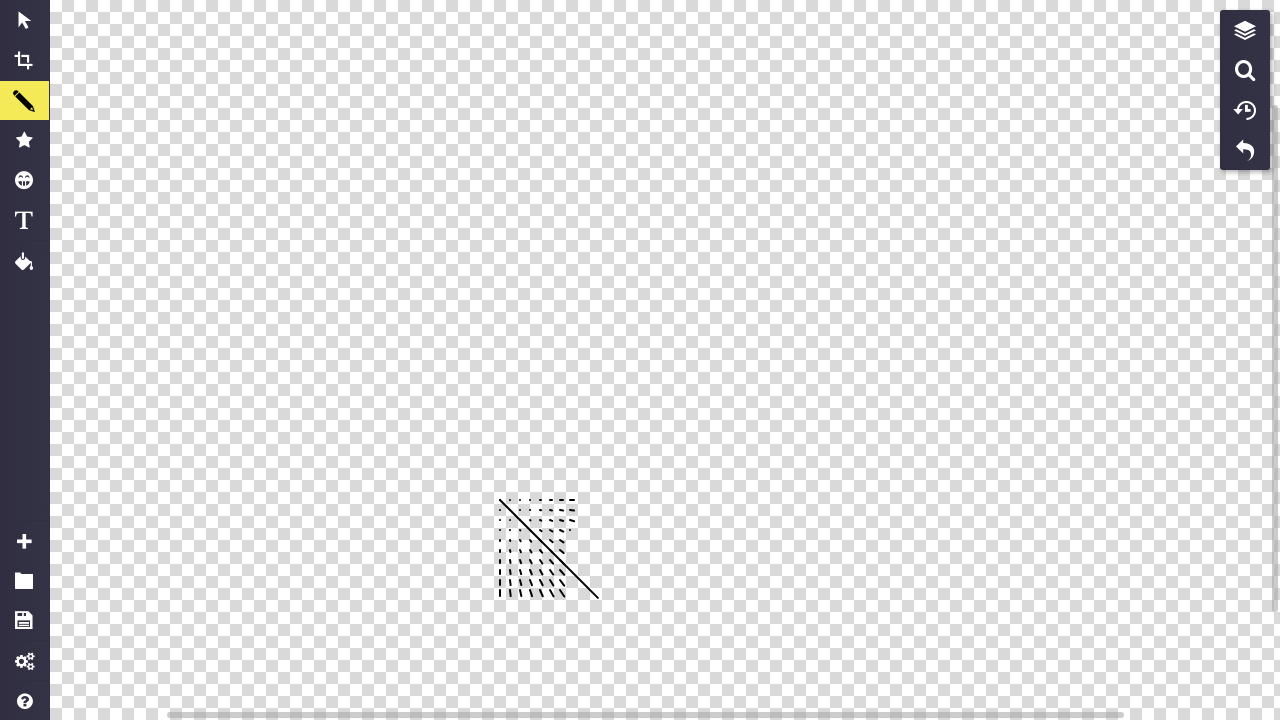

Pressed mouse button down at (570, 530) at (570, 530)
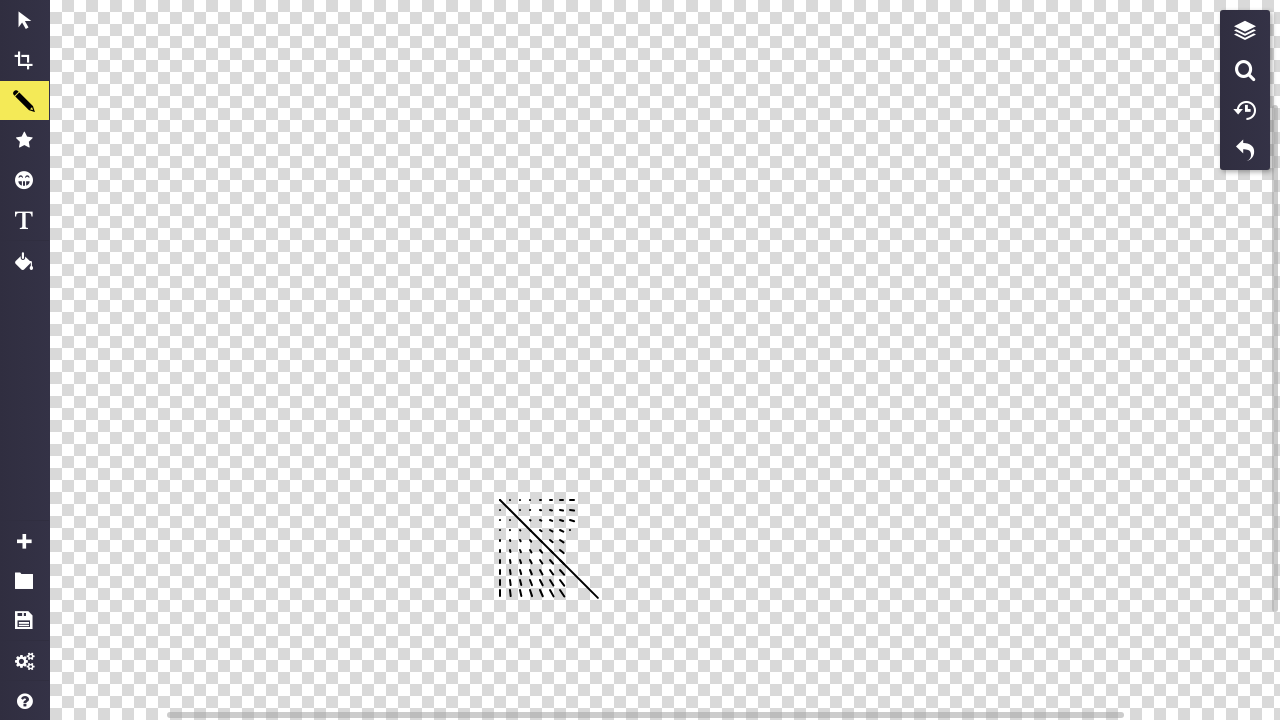

Dragged mouse to (577, 533) to draw pattern segment at (577, 533)
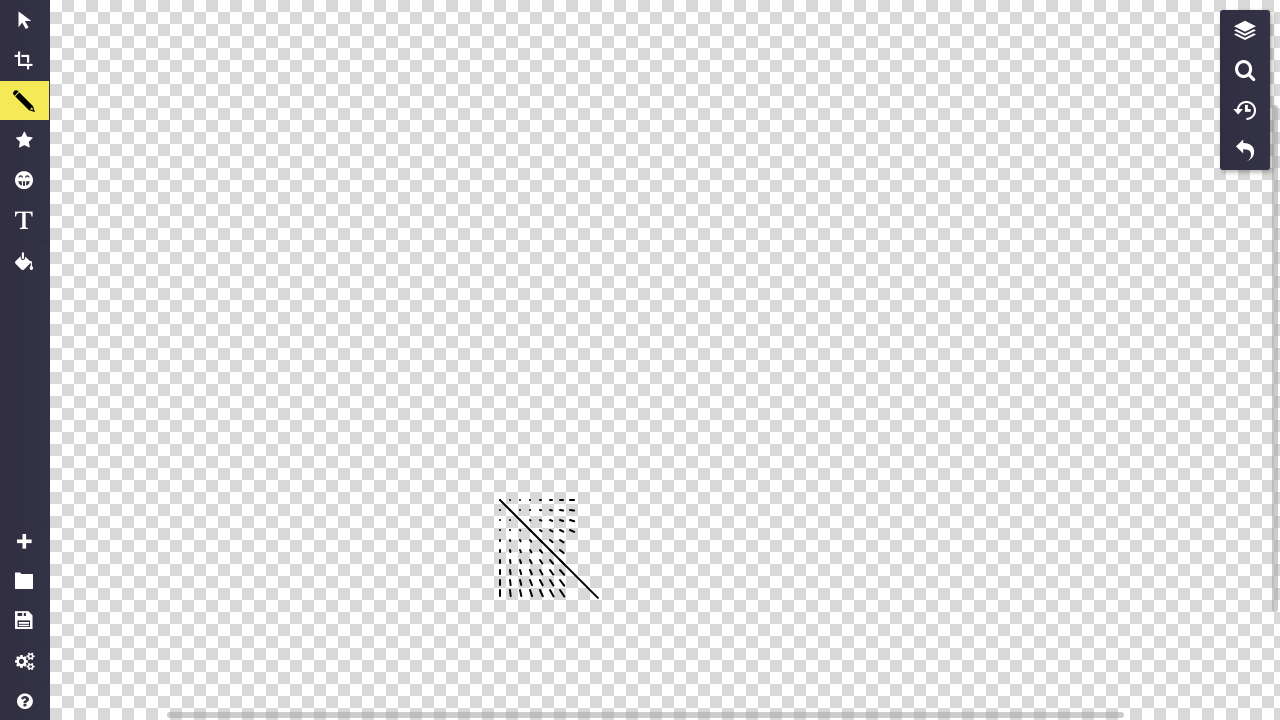

Released mouse button to complete pattern segment (i=7, a=3) at (577, 533)
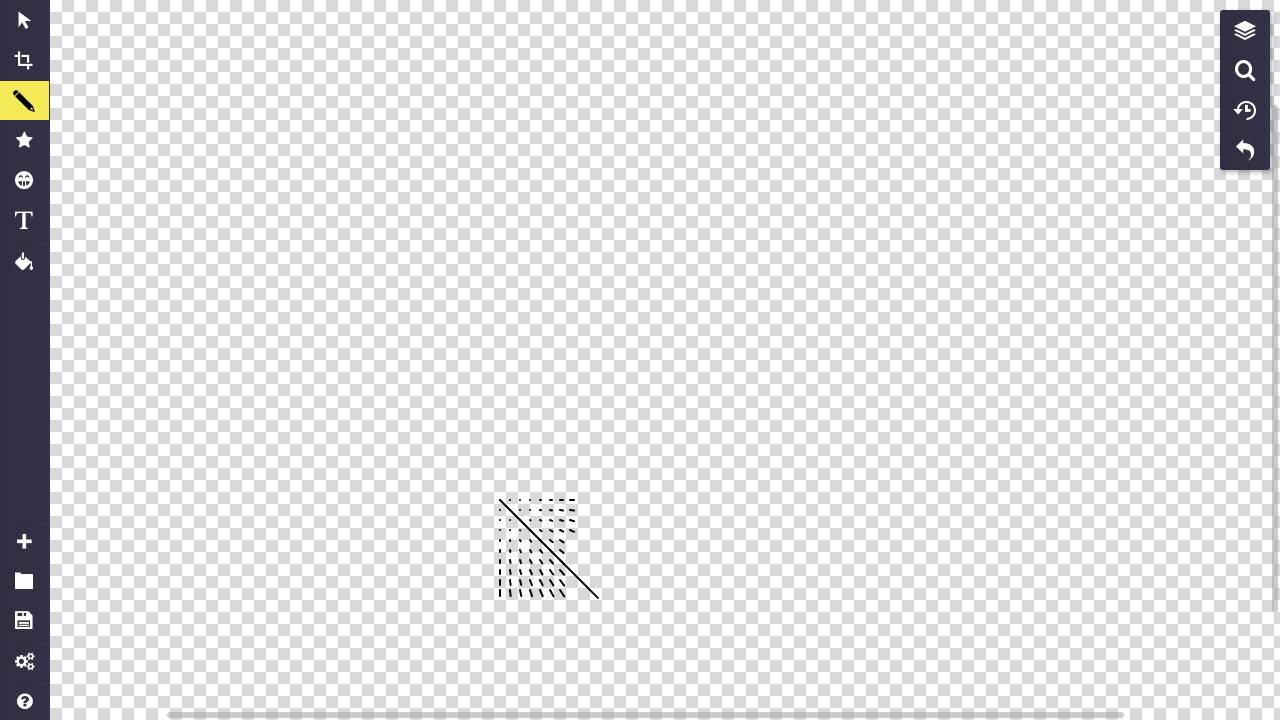

Moved mouse to position (570, 540) for pattern drawing at (570, 540)
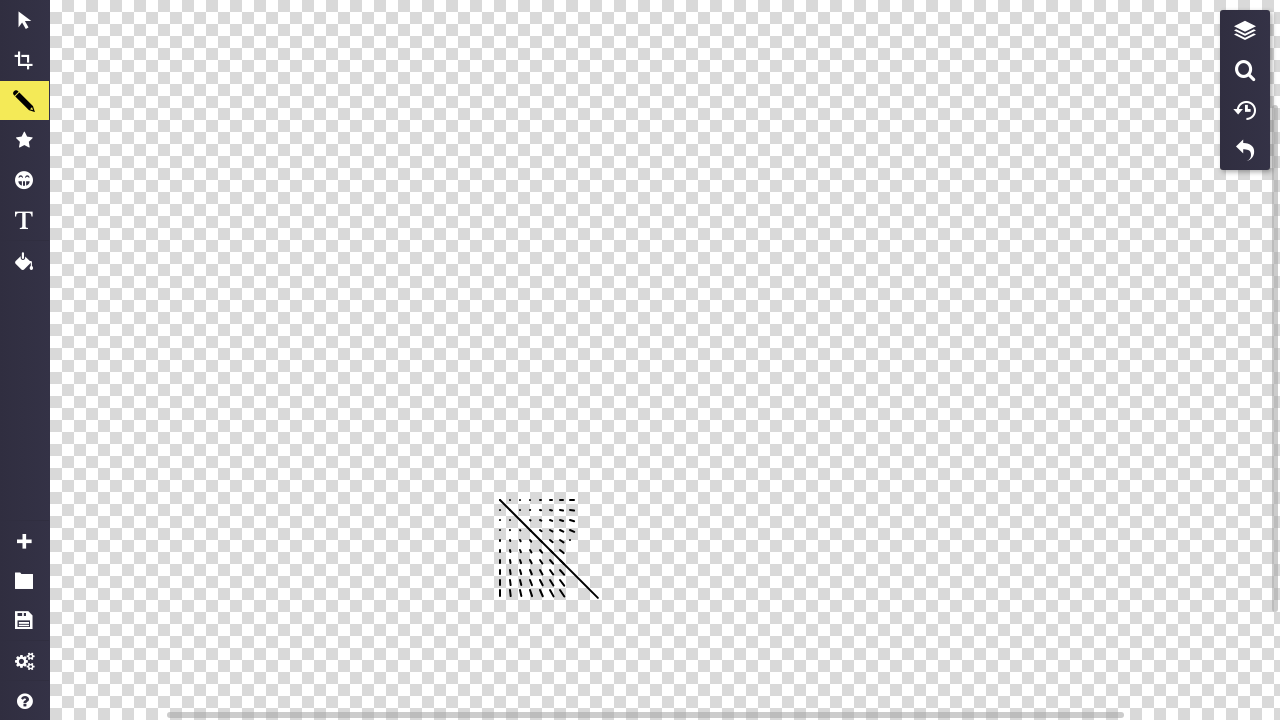

Pressed mouse button down at (570, 540) at (570, 540)
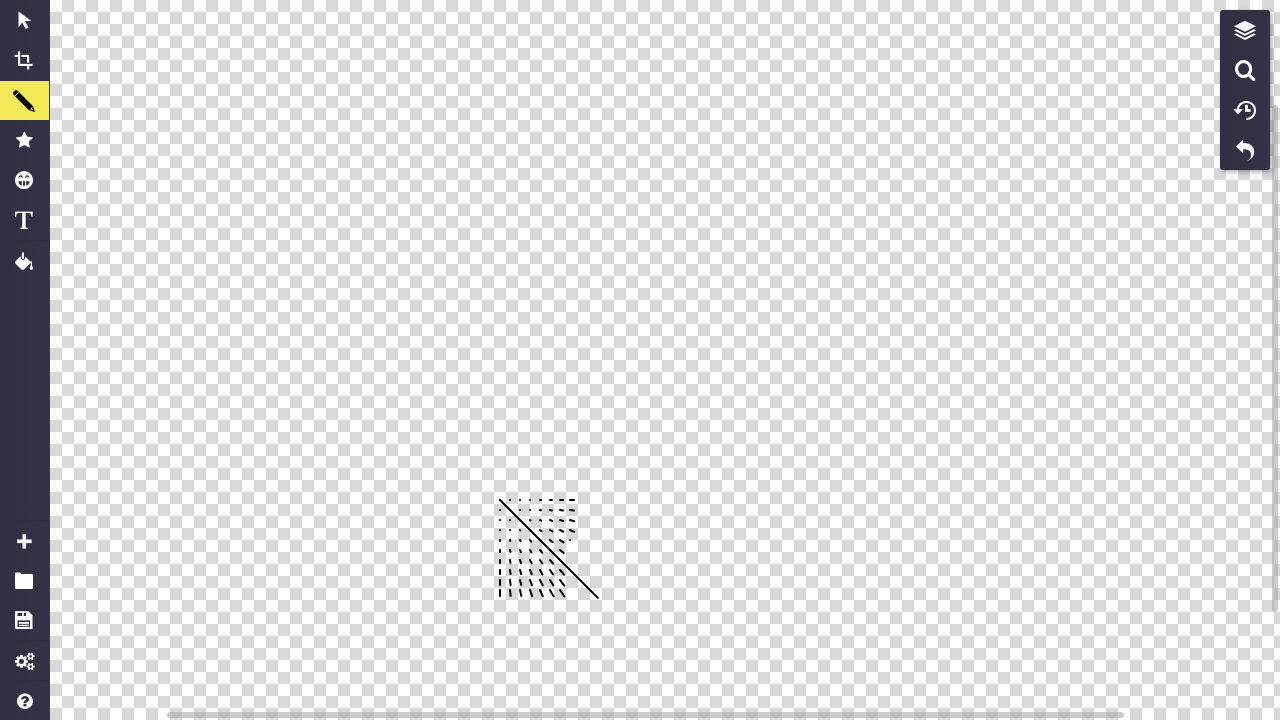

Dragged mouse to (577, 544) to draw pattern segment at (577, 544)
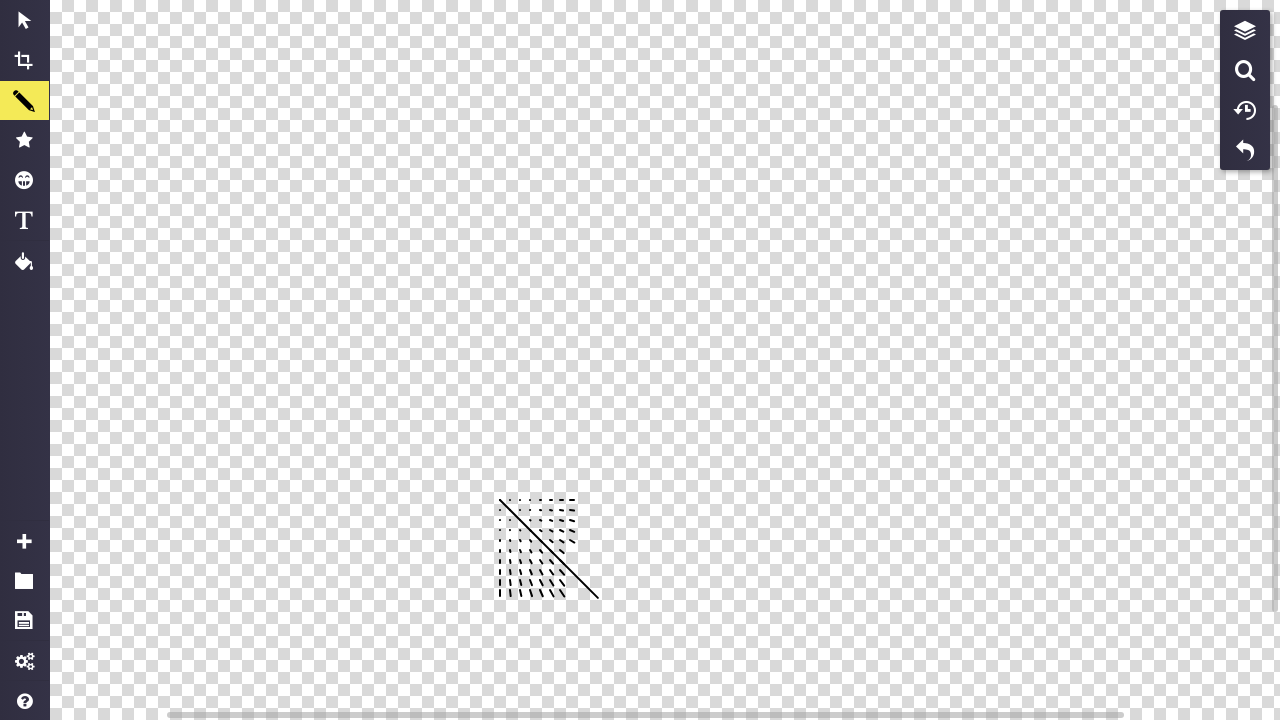

Released mouse button to complete pattern segment (i=7, a=4) at (577, 544)
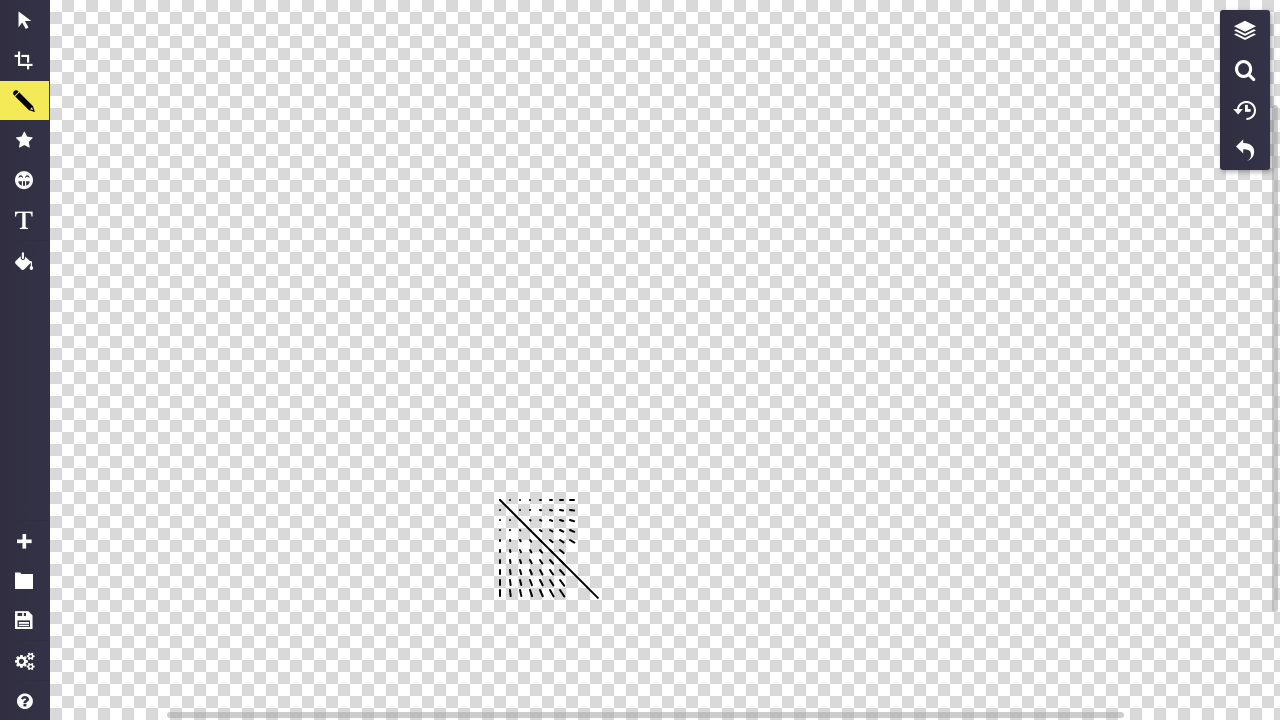

Moved mouse to position (570, 550) for pattern drawing at (570, 550)
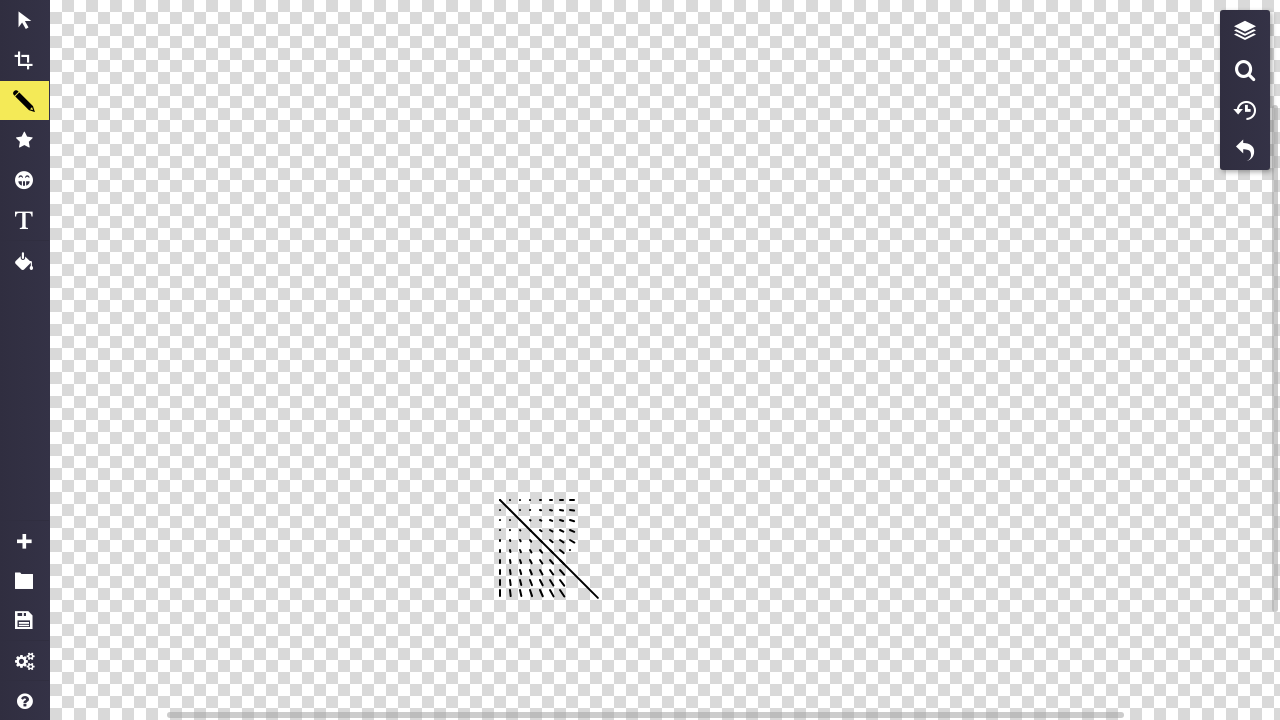

Pressed mouse button down at (570, 550) at (570, 550)
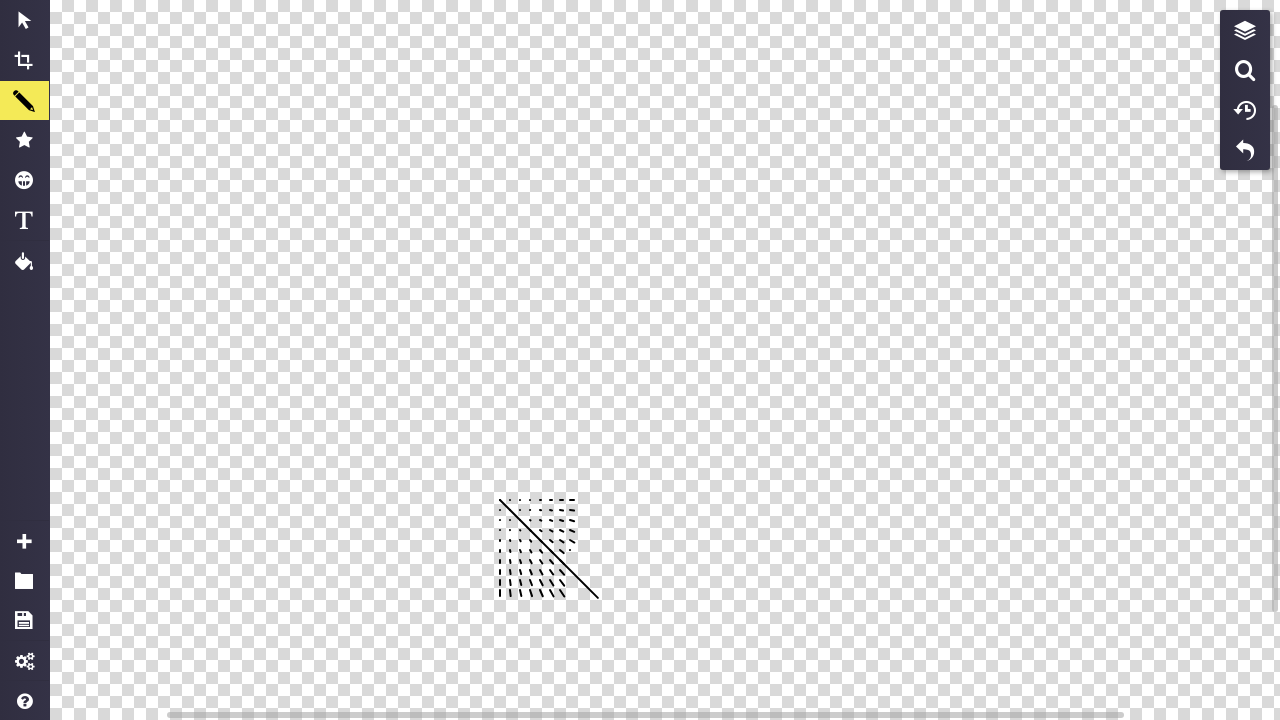

Dragged mouse to (577, 555) to draw pattern segment at (577, 555)
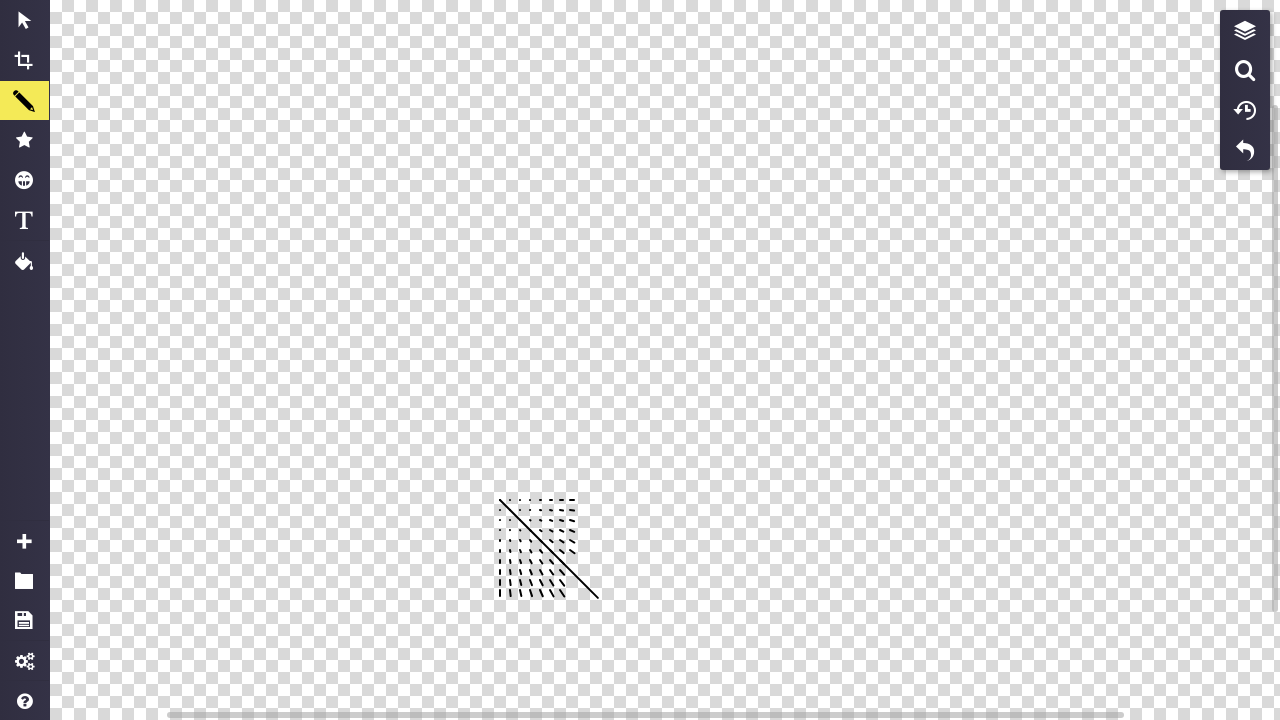

Released mouse button to complete pattern segment (i=7, a=5) at (577, 555)
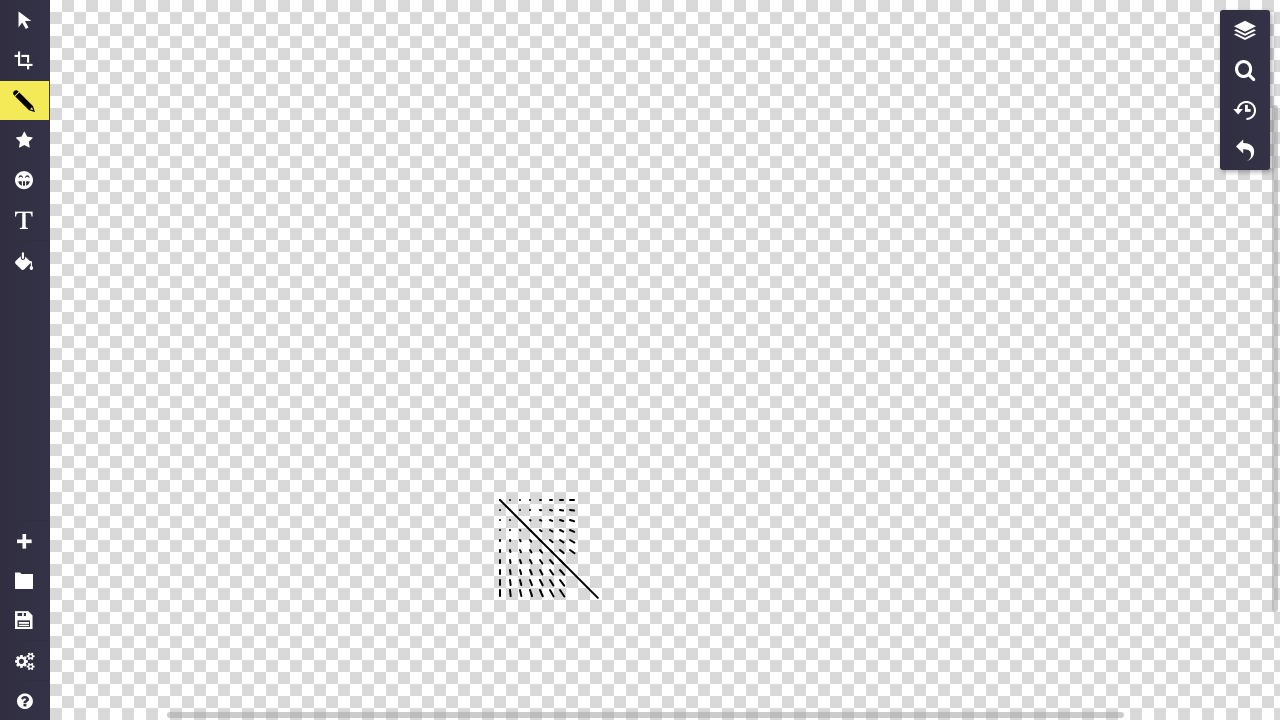

Moved mouse to position (570, 560) for pattern drawing at (570, 560)
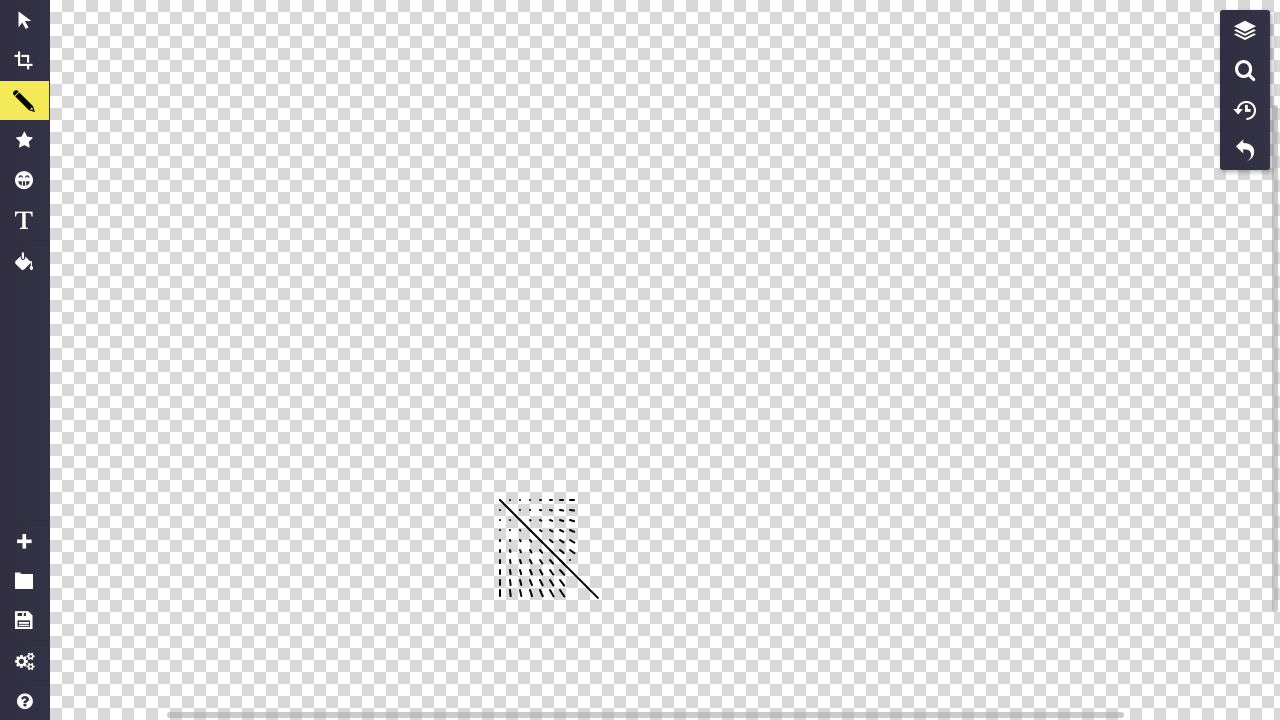

Pressed mouse button down at (570, 560) at (570, 560)
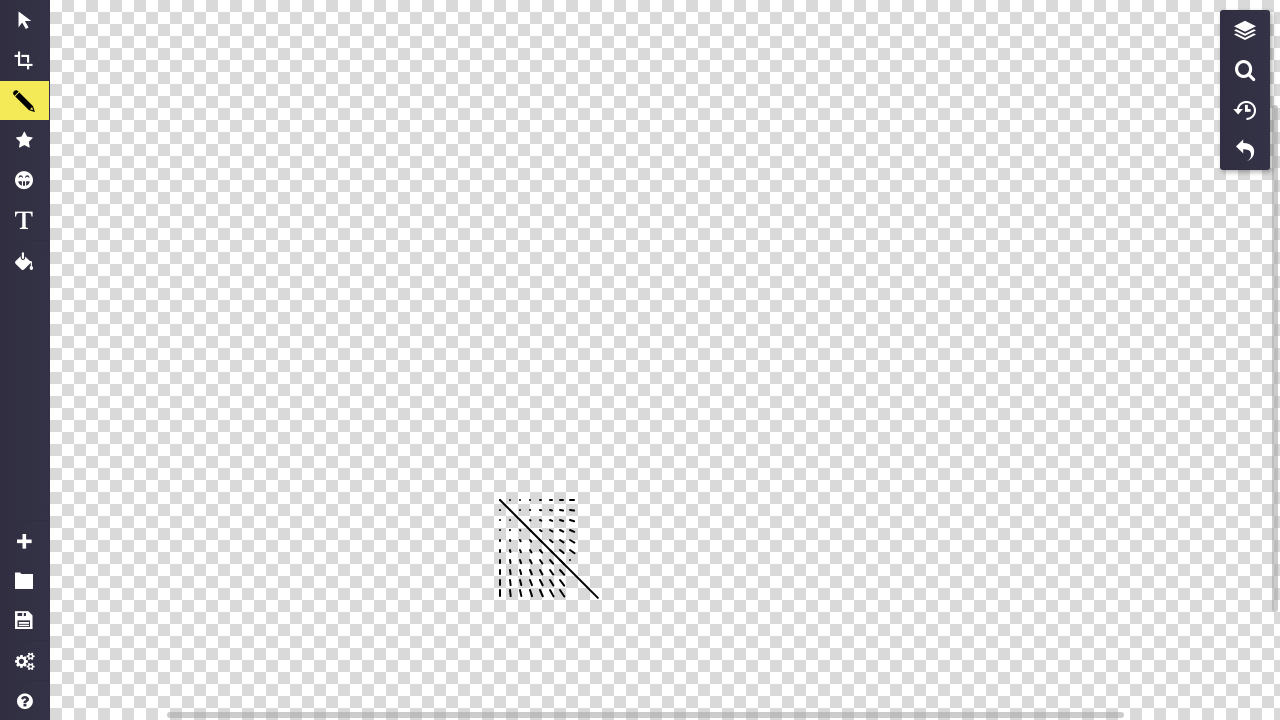

Dragged mouse to (577, 566) to draw pattern segment at (577, 566)
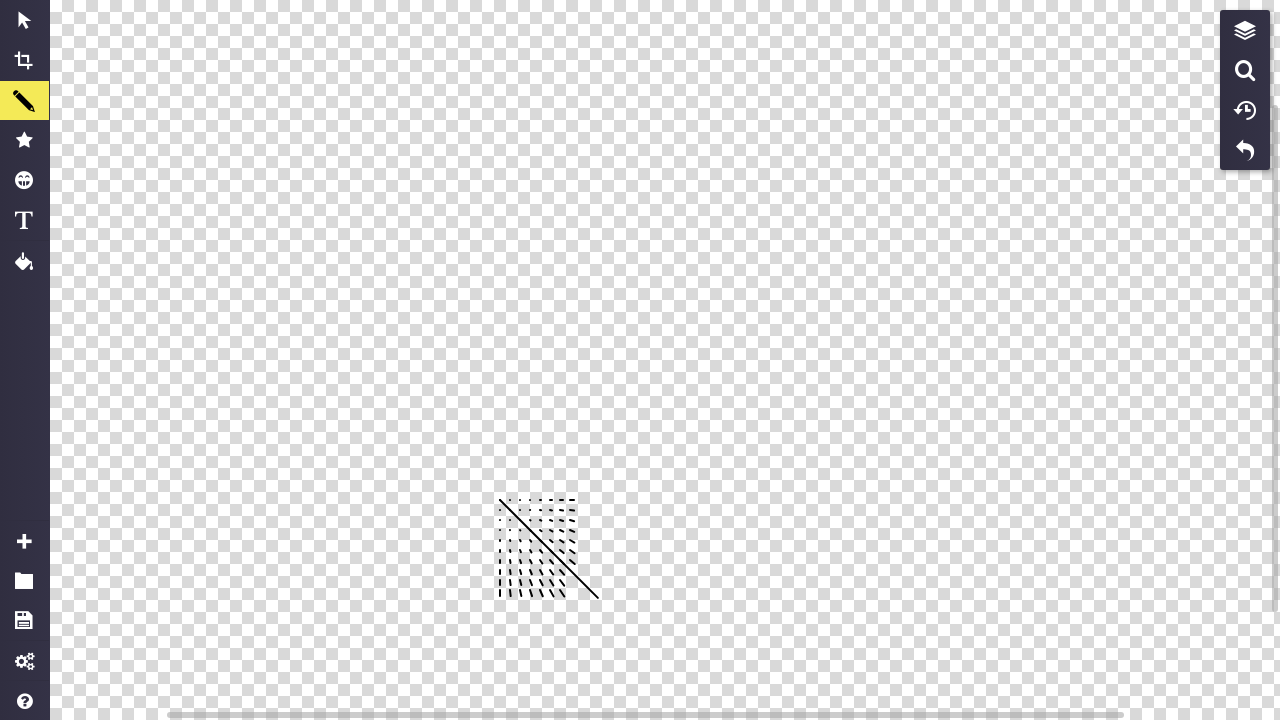

Released mouse button to complete pattern segment (i=7, a=6) at (577, 566)
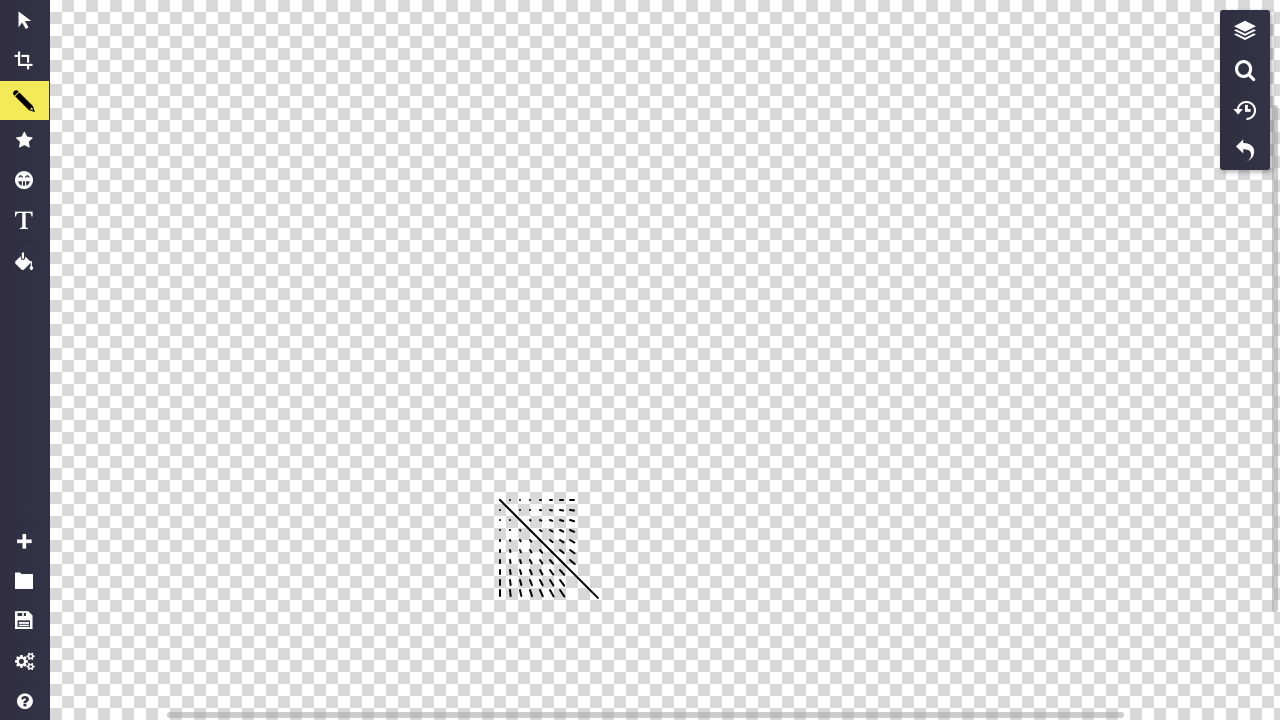

Moved mouse to position (570, 570) for pattern drawing at (570, 570)
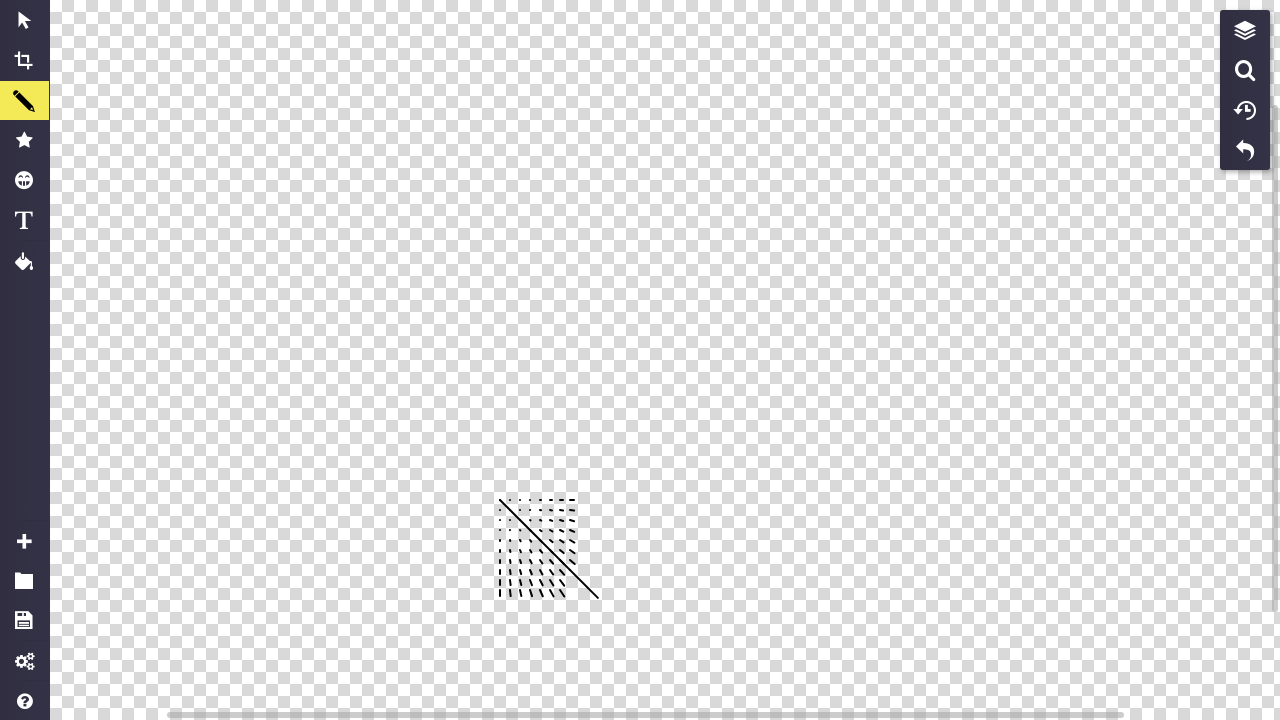

Pressed mouse button down at (570, 570) at (570, 570)
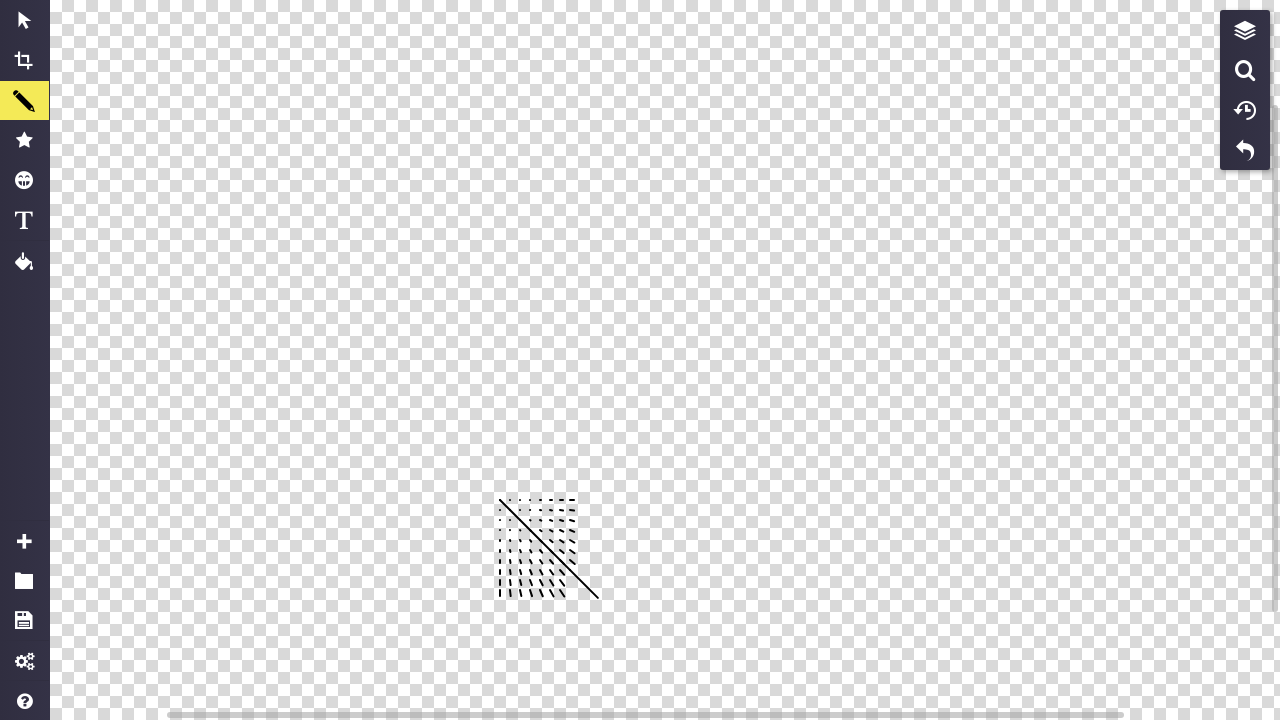

Dragged mouse to (577, 577) to draw pattern segment at (577, 577)
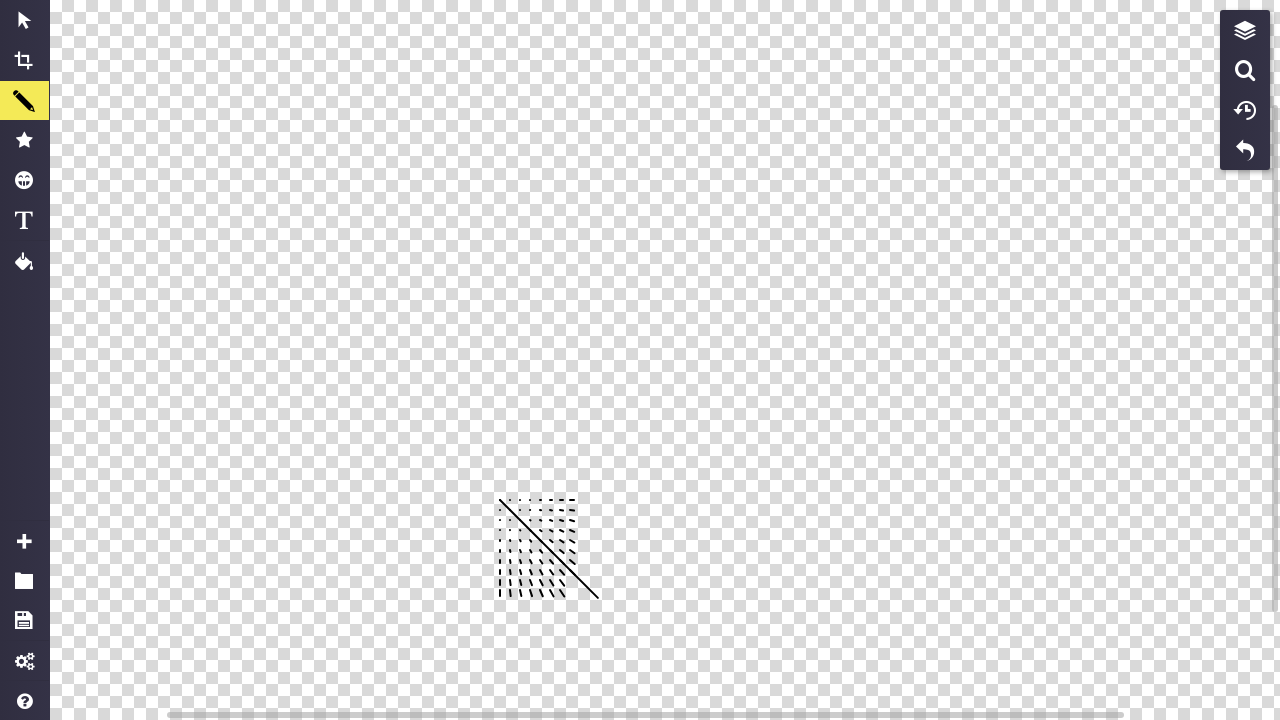

Released mouse button to complete pattern segment (i=7, a=7) at (577, 577)
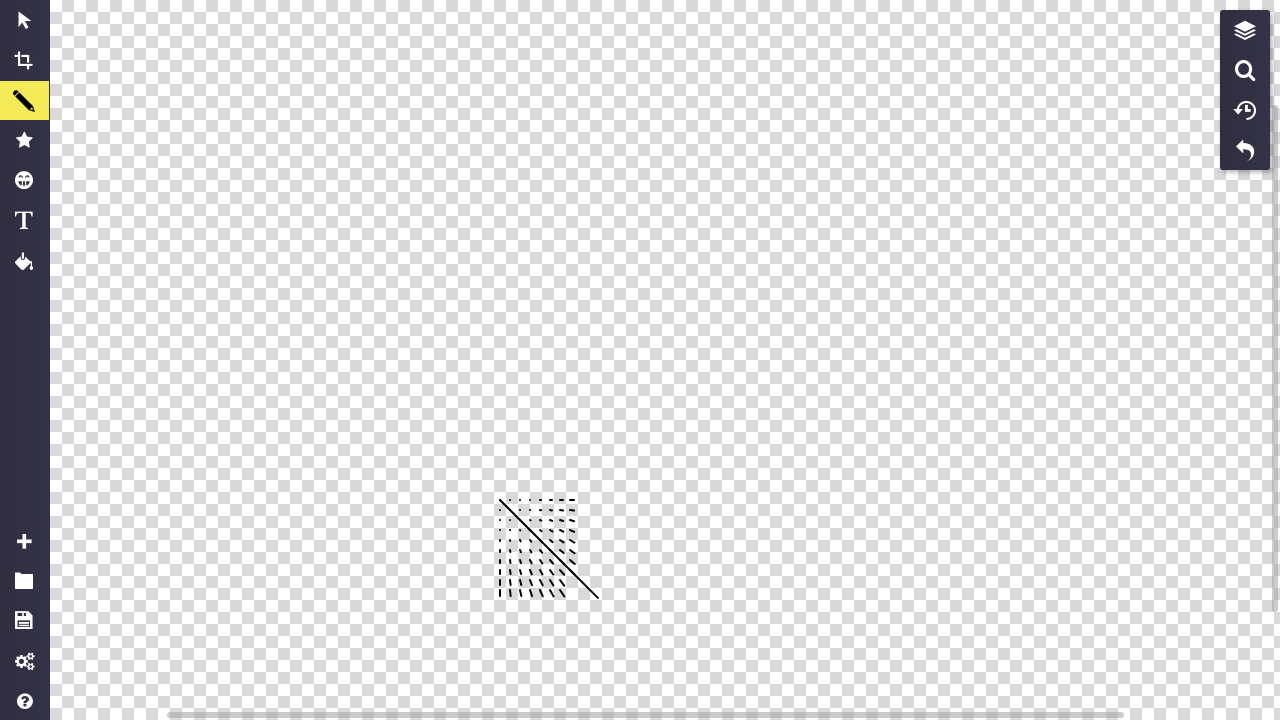

Moved mouse to position (570, 580) for pattern drawing at (570, 580)
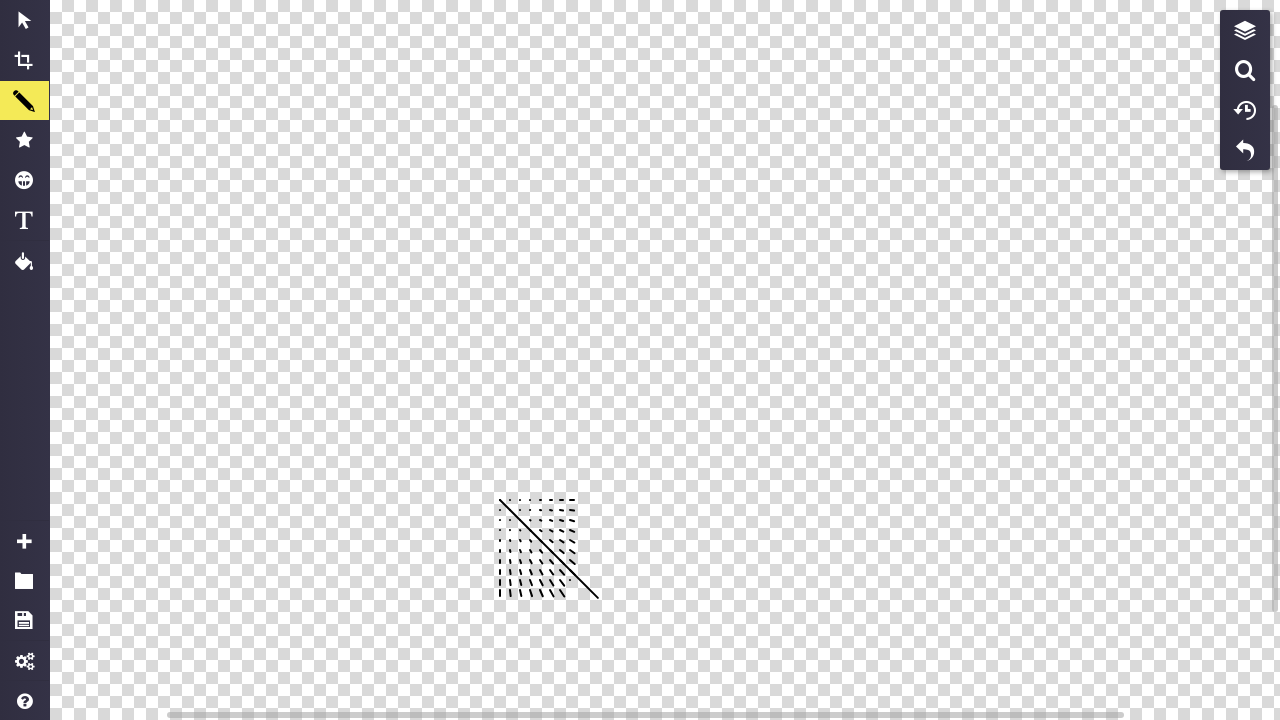

Pressed mouse button down at (570, 580) at (570, 580)
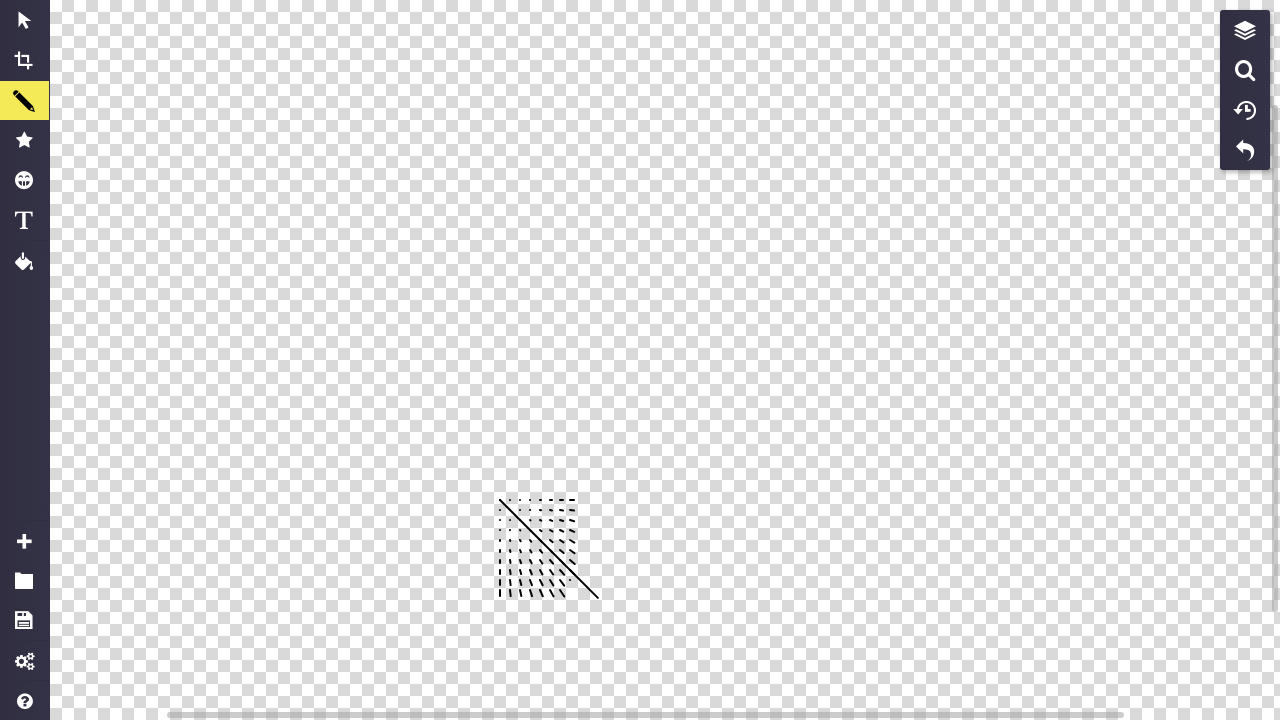

Dragged mouse to (577, 588) to draw pattern segment at (577, 588)
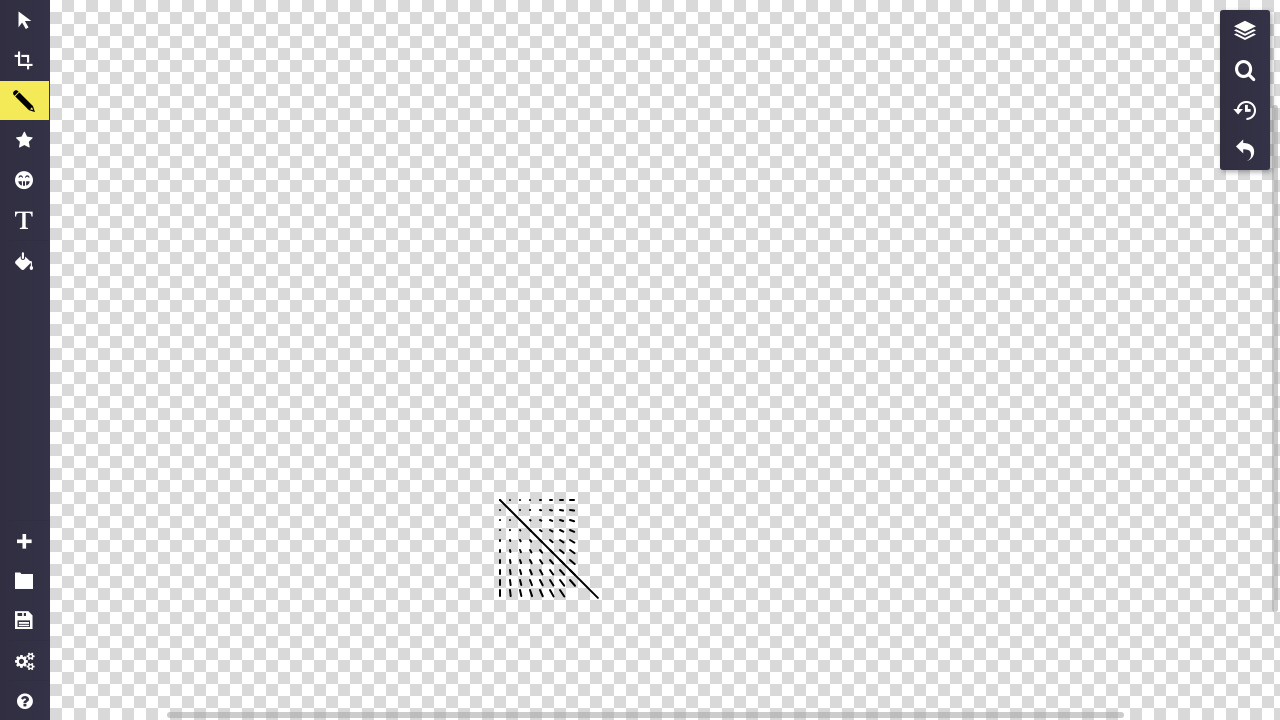

Released mouse button to complete pattern segment (i=7, a=8) at (577, 588)
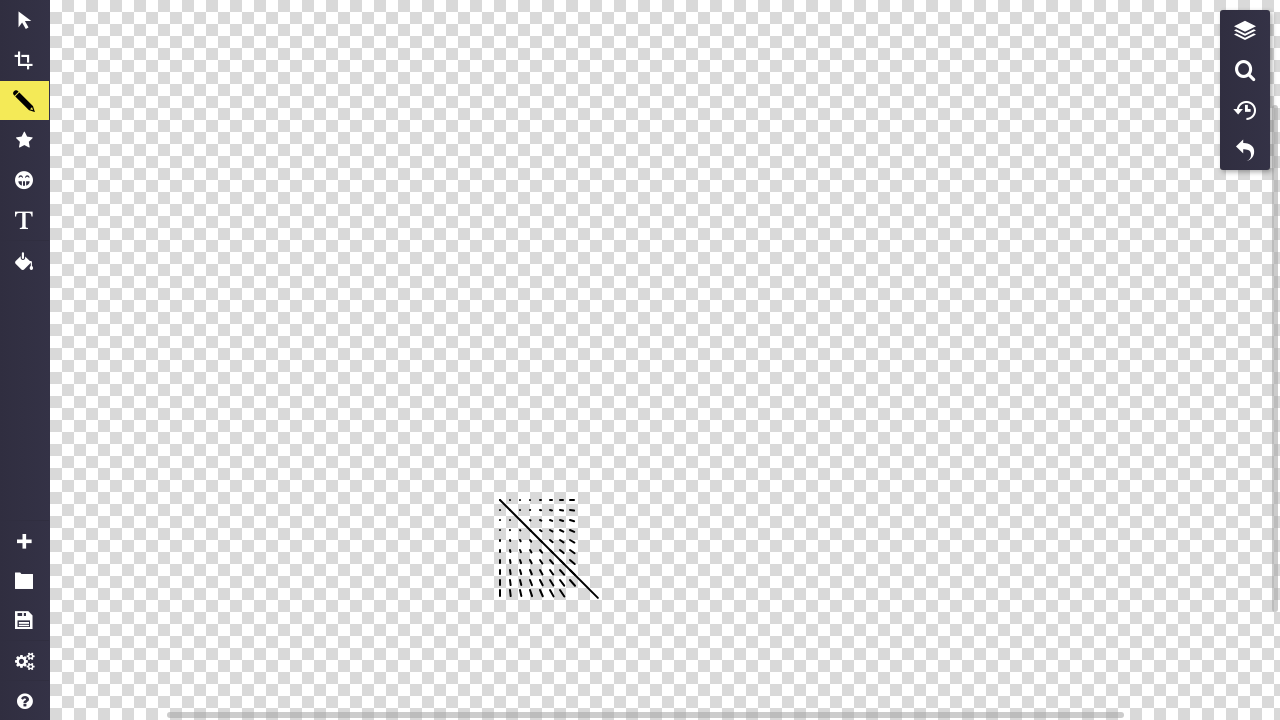

Moved mouse to position (570, 590) for pattern drawing at (570, 590)
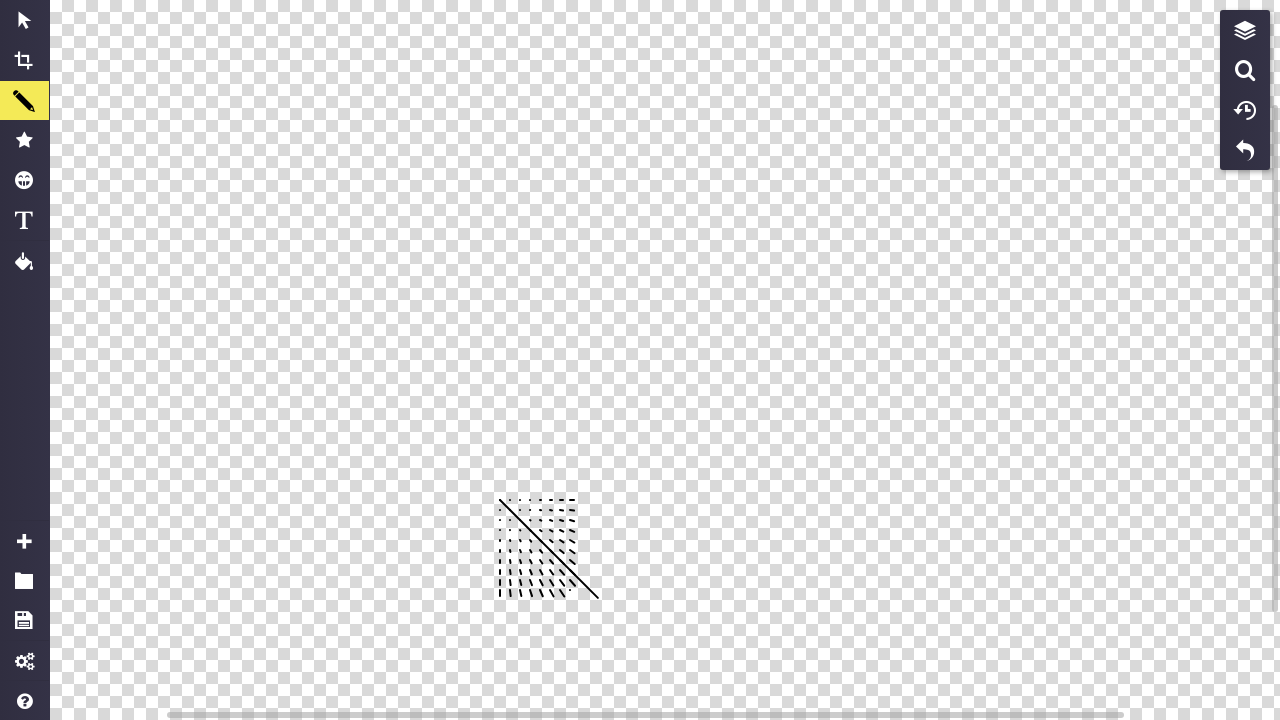

Pressed mouse button down at (570, 590) at (570, 590)
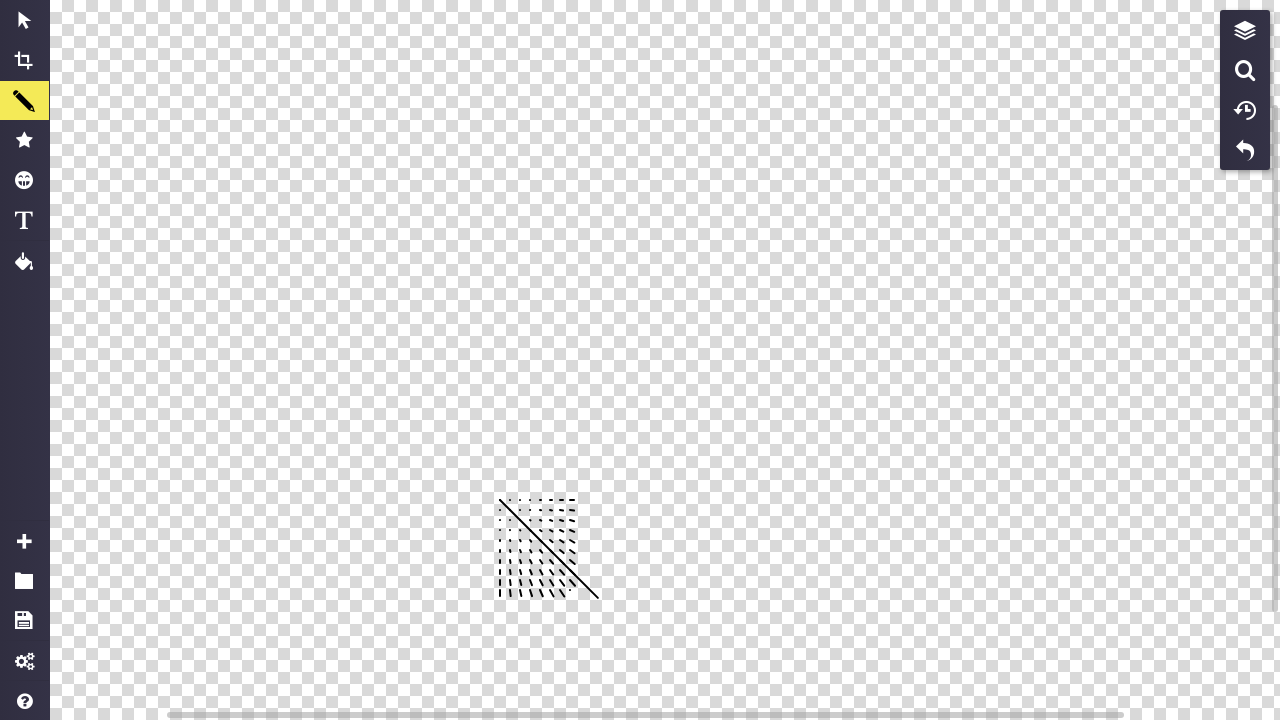

Dragged mouse to (577, 599) to draw pattern segment at (577, 599)
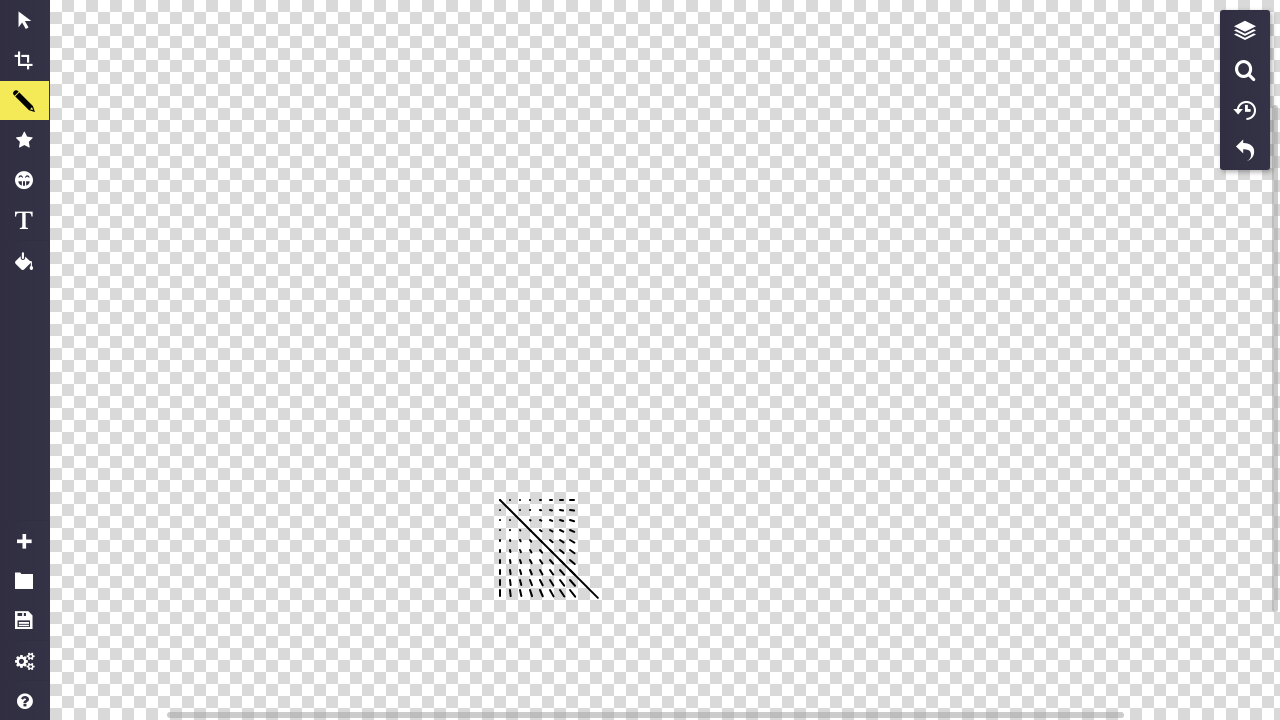

Released mouse button to complete pattern segment (i=7, a=9) at (577, 599)
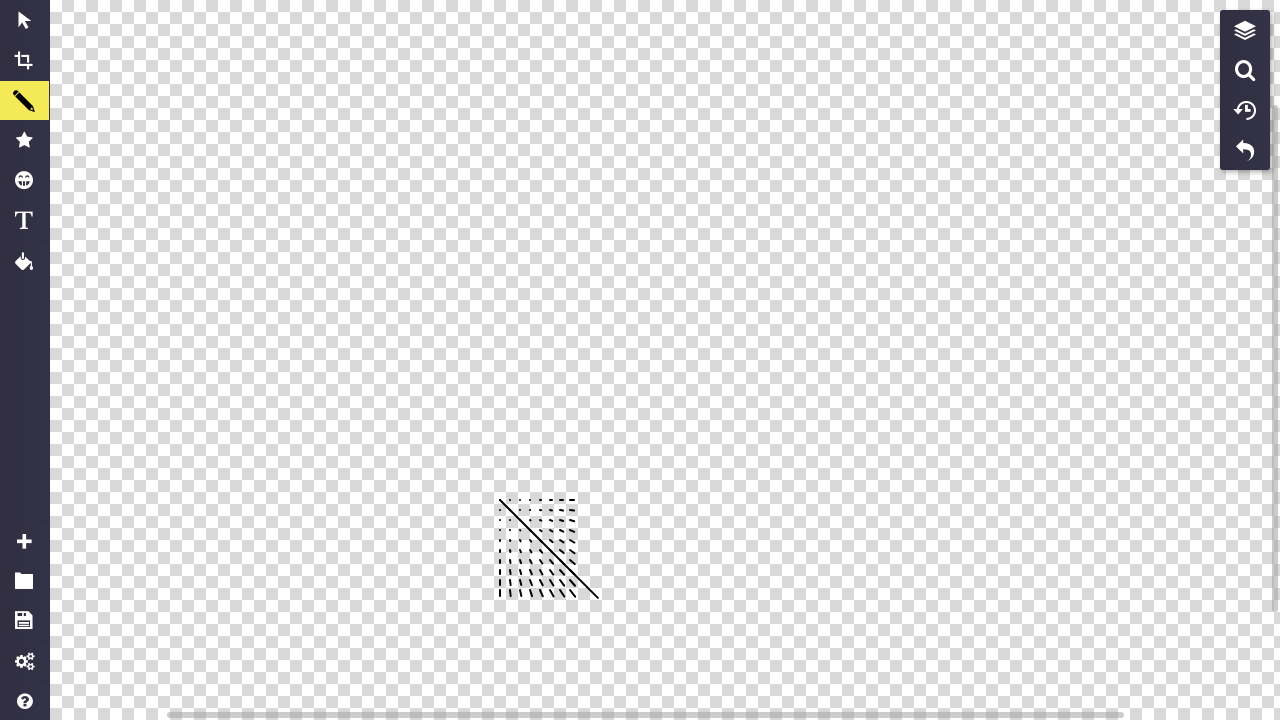

Moved mouse to position (580, 500) for pattern drawing at (580, 500)
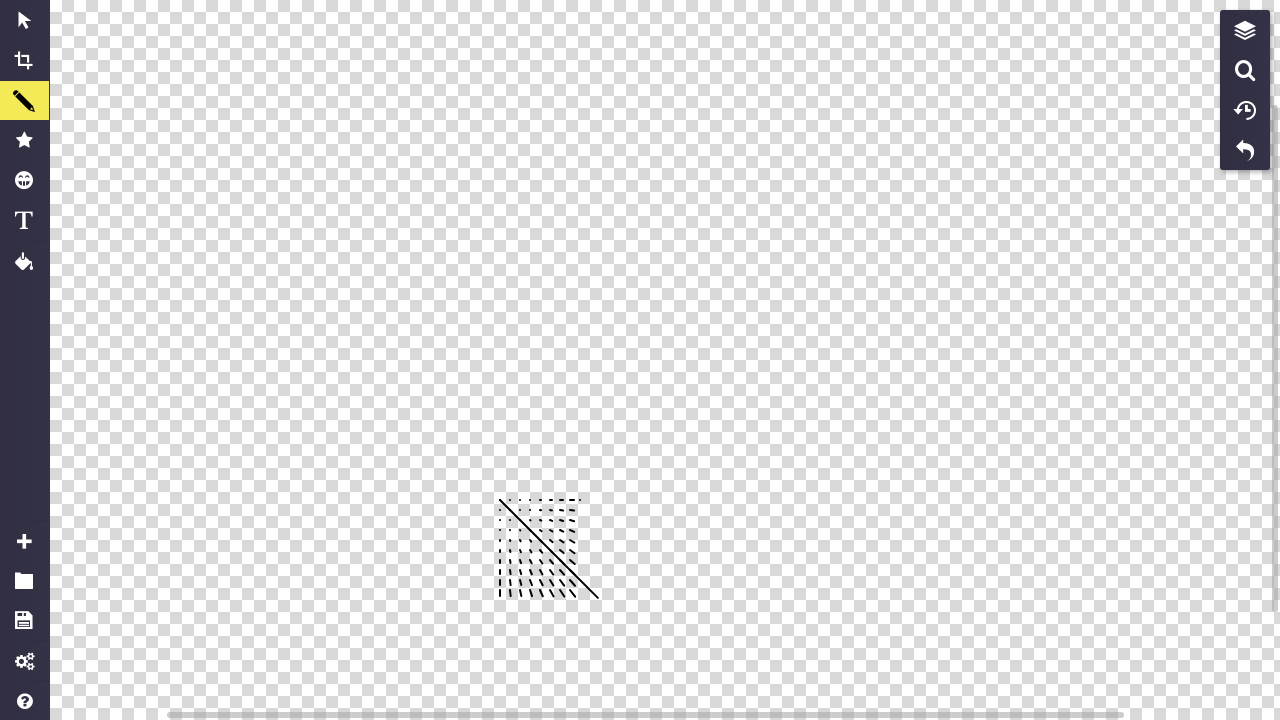

Pressed mouse button down at (580, 500) at (580, 500)
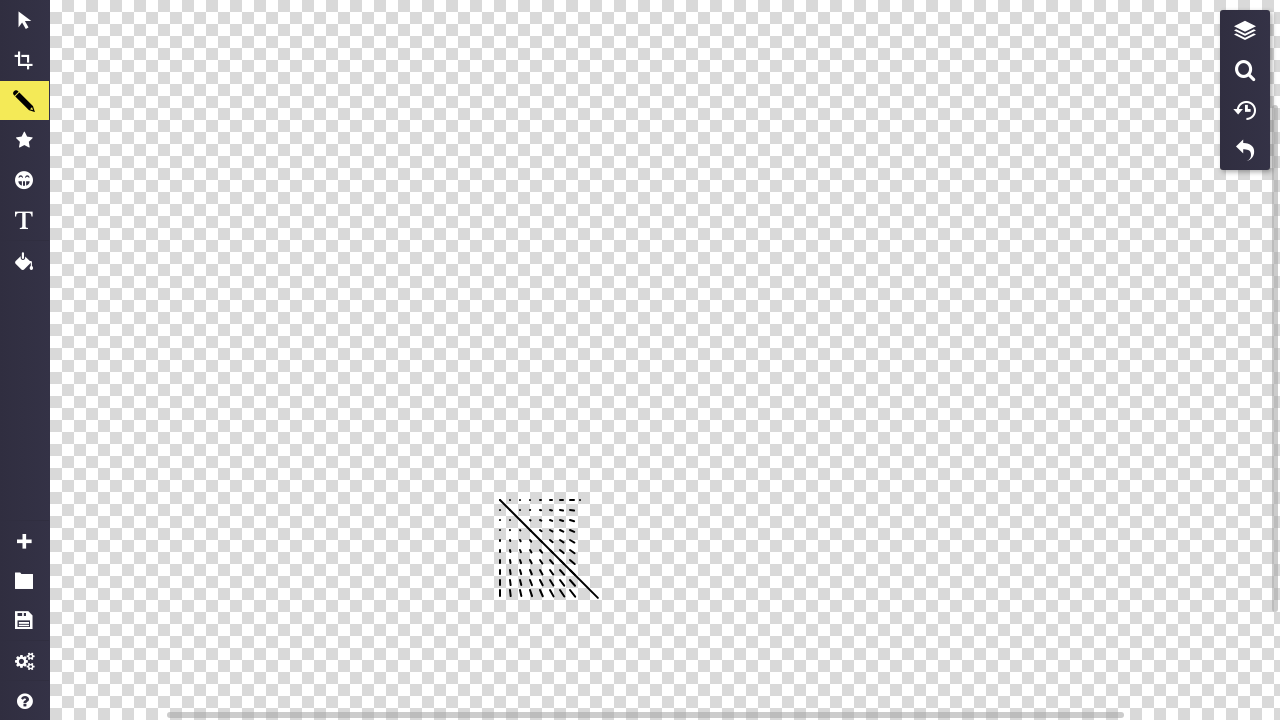

Dragged mouse to (588, 500) to draw pattern segment at (588, 500)
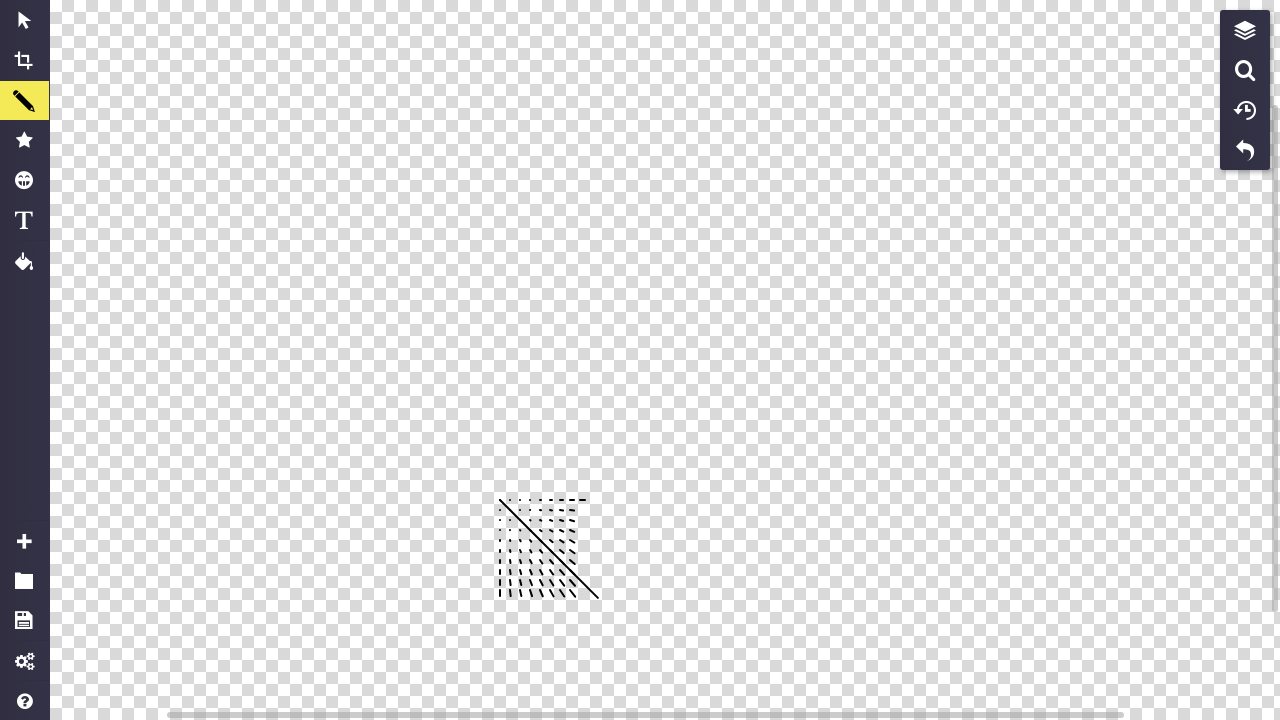

Released mouse button to complete pattern segment (i=8, a=0) at (588, 500)
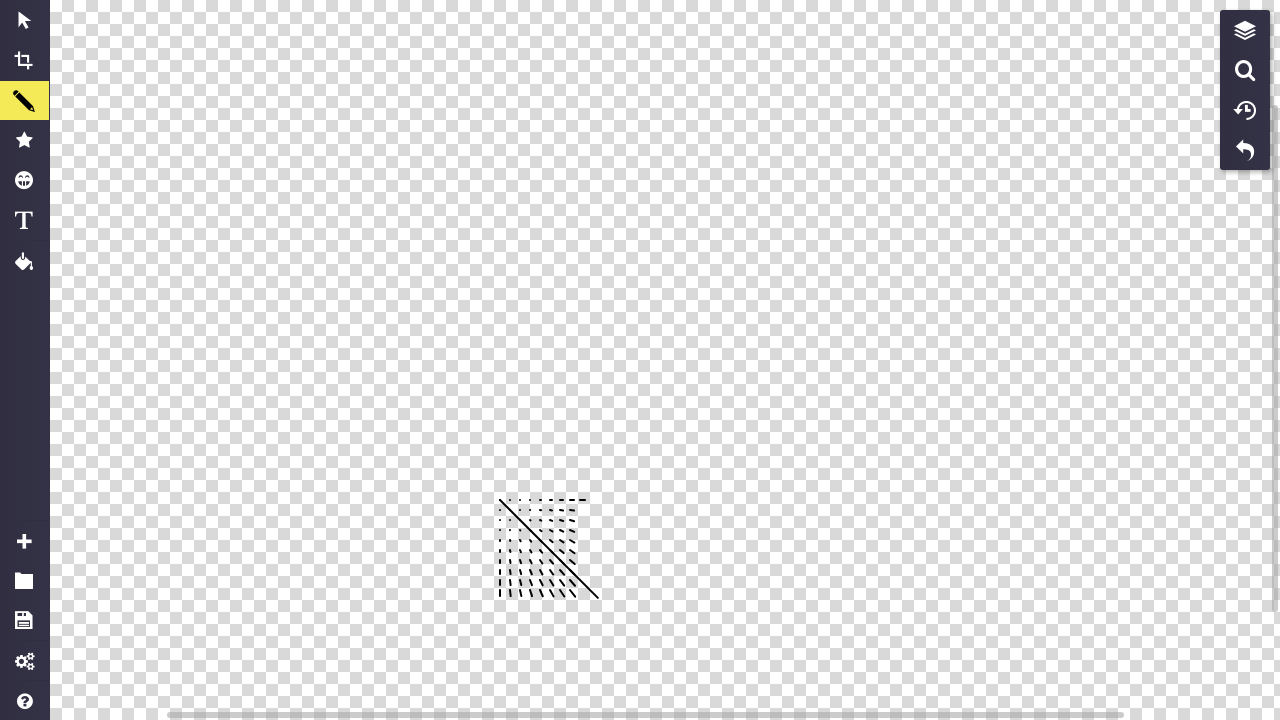

Moved mouse to position (580, 510) for pattern drawing at (580, 510)
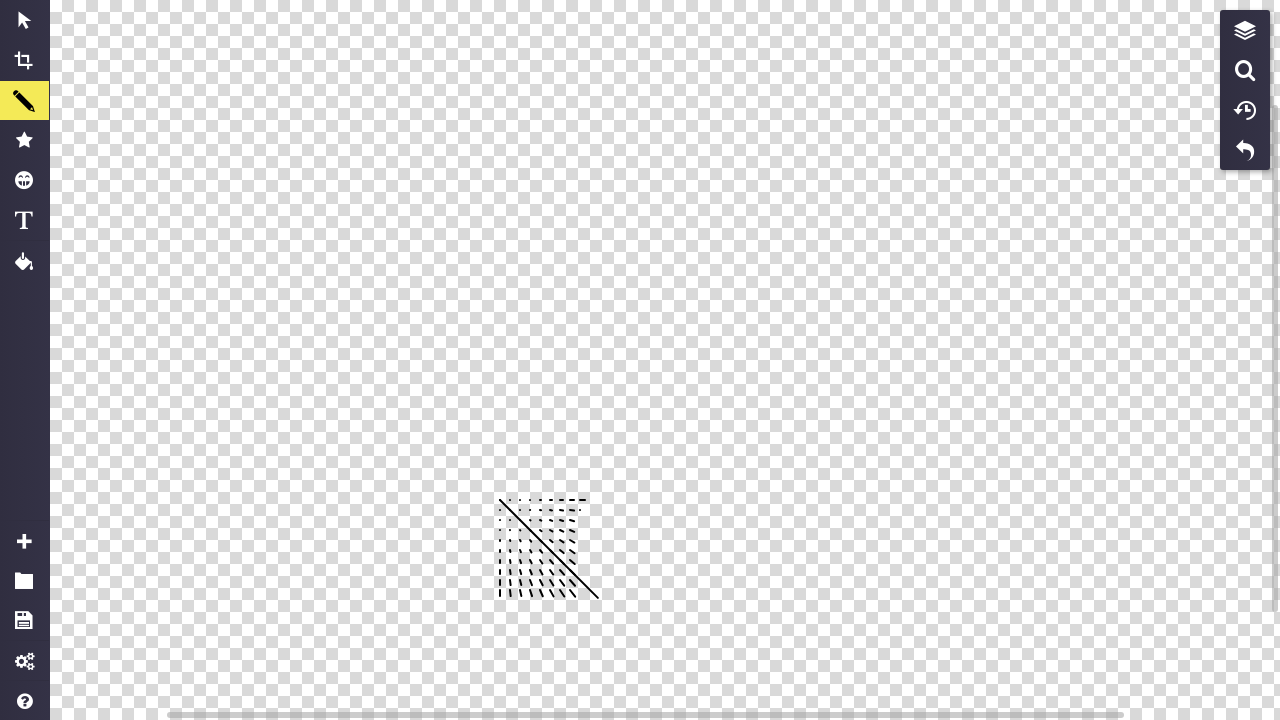

Pressed mouse button down at (580, 510) at (580, 510)
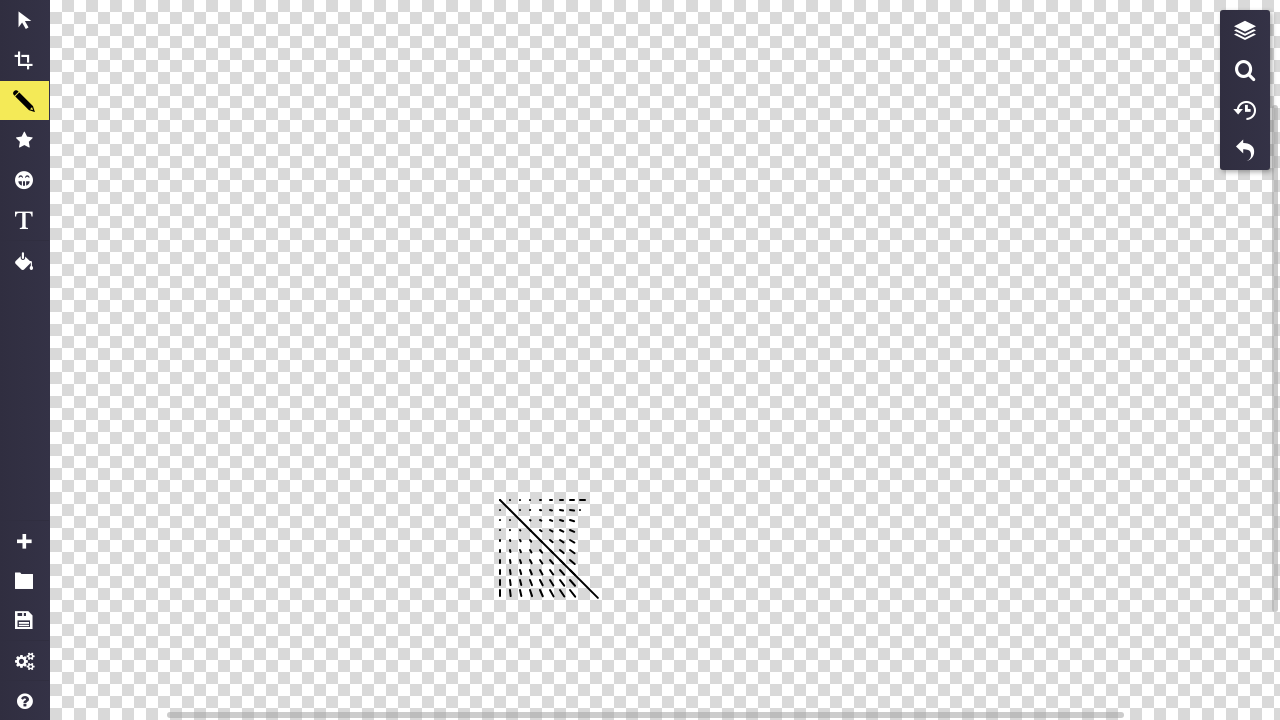

Dragged mouse to (588, 511) to draw pattern segment at (588, 511)
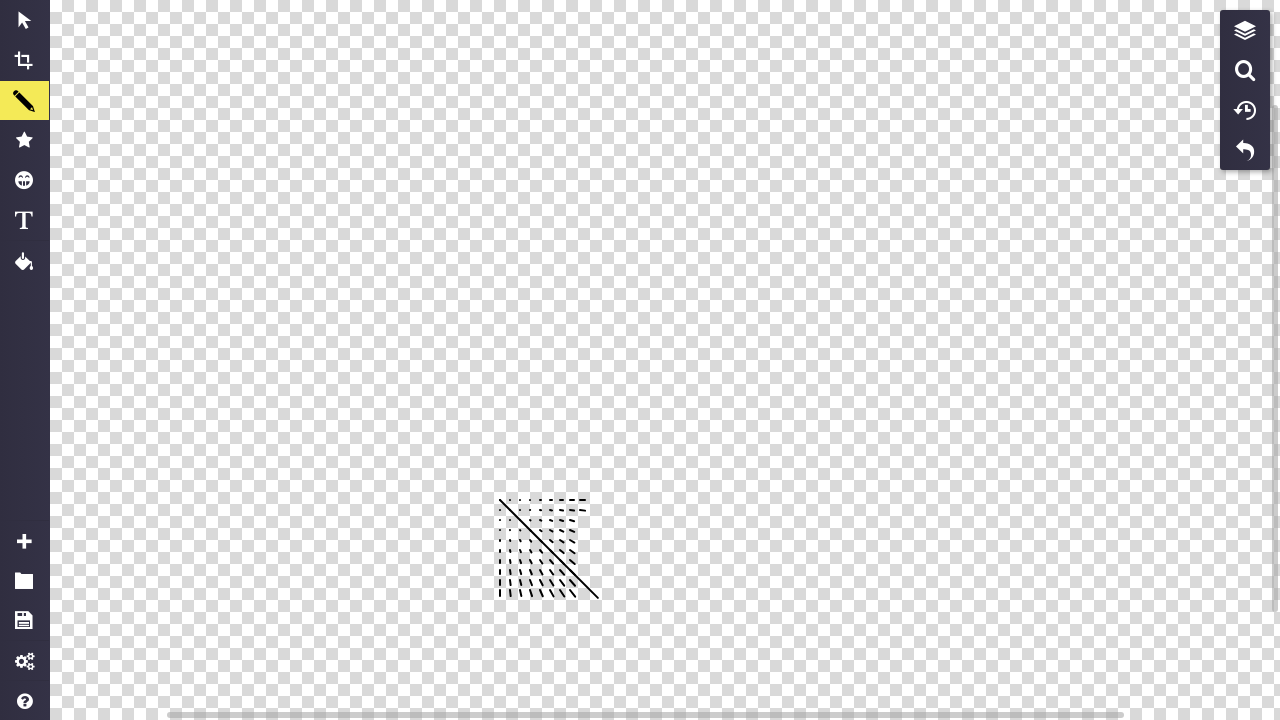

Released mouse button to complete pattern segment (i=8, a=1) at (588, 511)
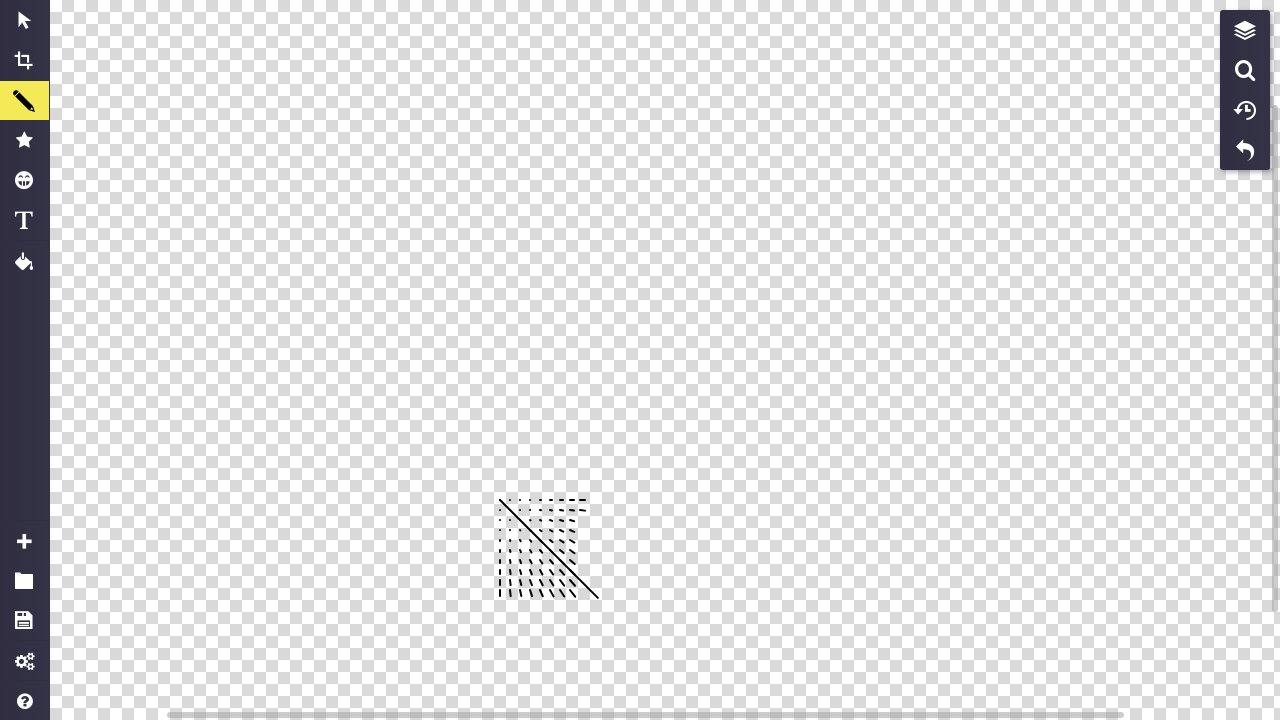

Moved mouse to position (580, 520) for pattern drawing at (580, 520)
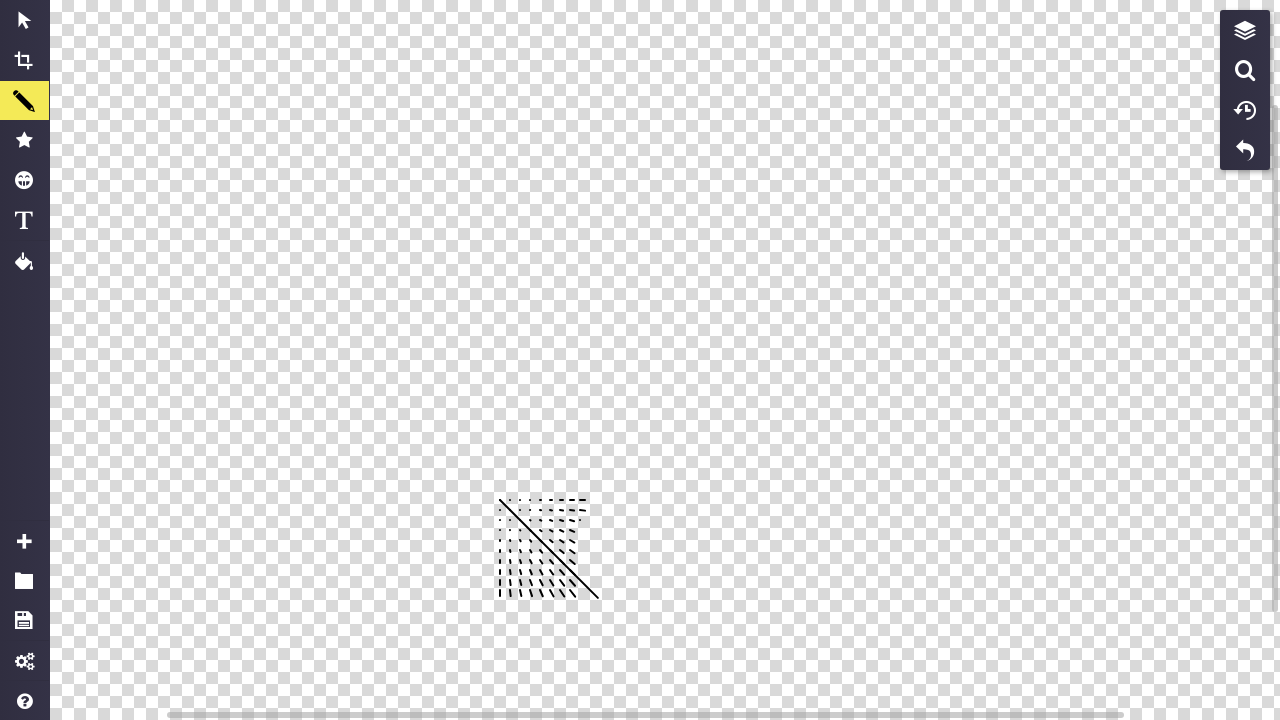

Pressed mouse button down at (580, 520) at (580, 520)
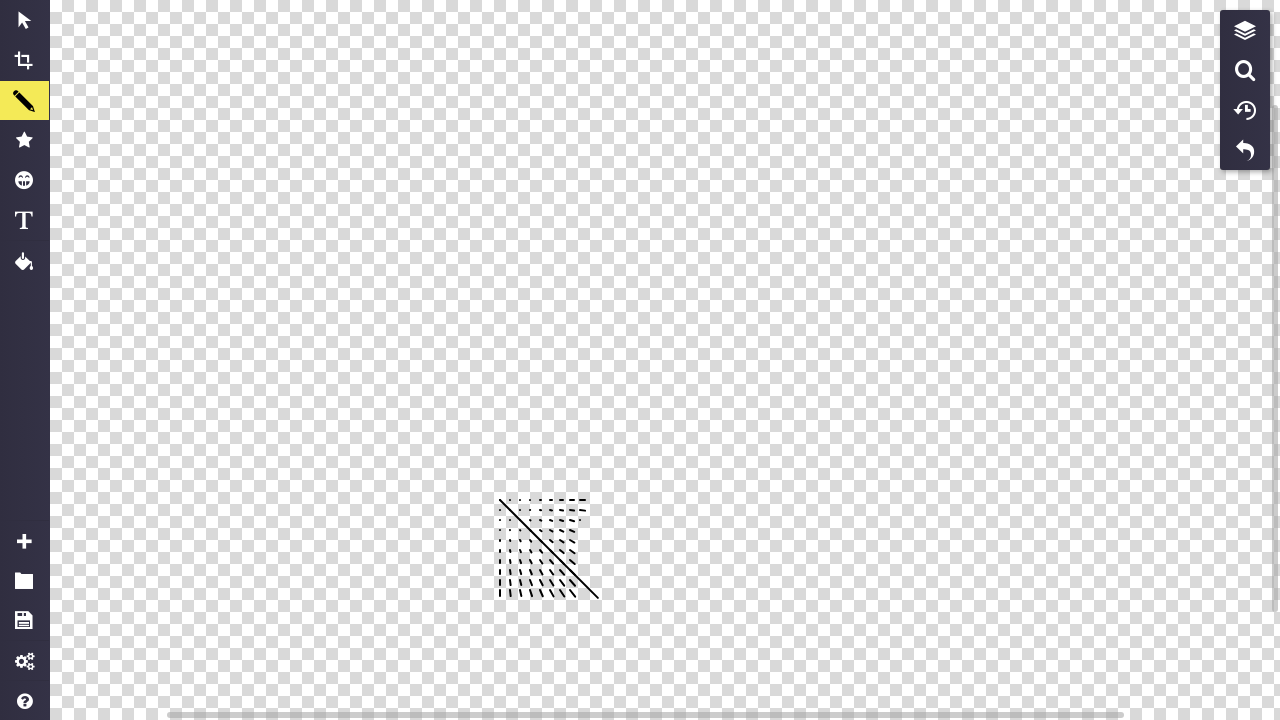

Dragged mouse to (588, 522) to draw pattern segment at (588, 522)
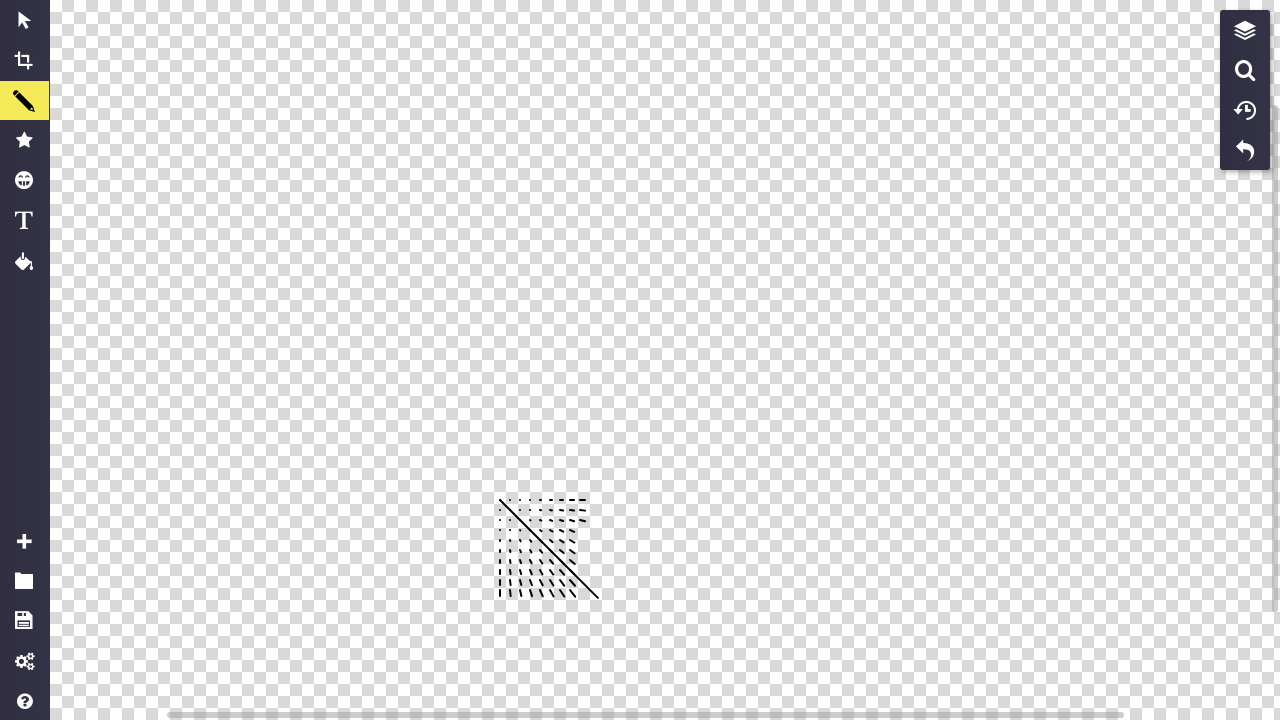

Released mouse button to complete pattern segment (i=8, a=2) at (588, 522)
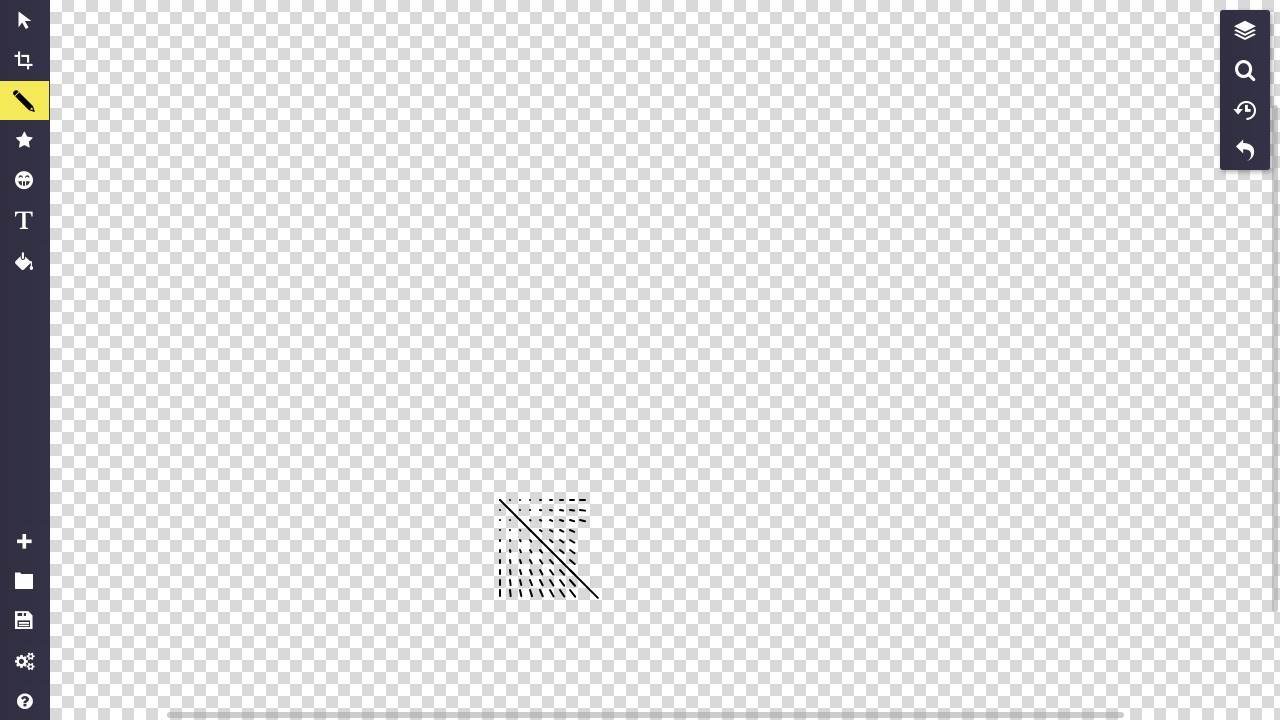

Moved mouse to position (580, 530) for pattern drawing at (580, 530)
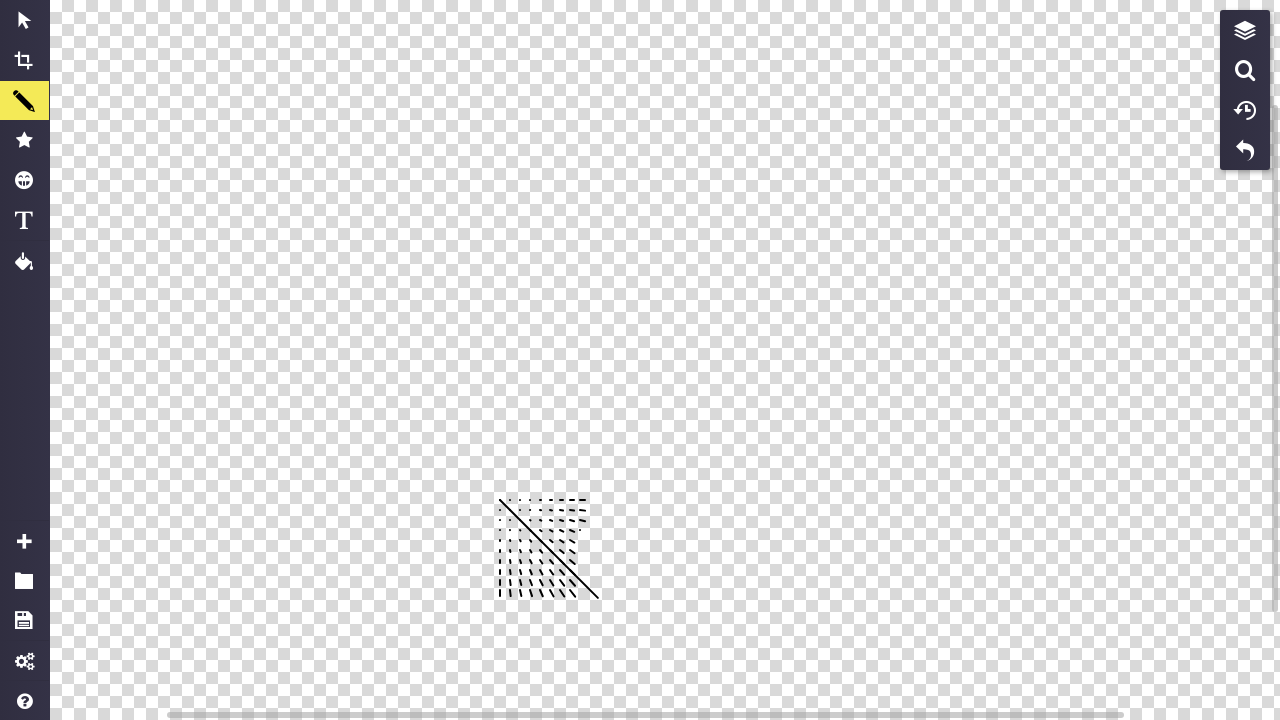

Pressed mouse button down at (580, 530) at (580, 530)
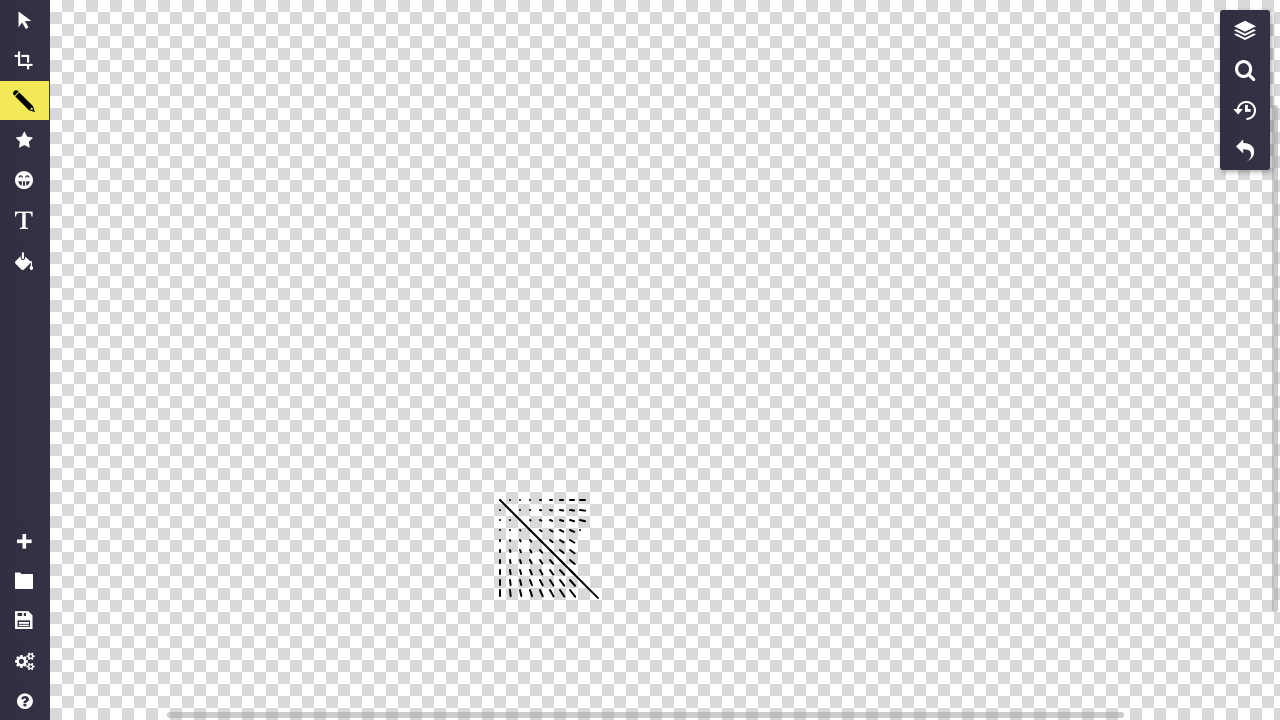

Dragged mouse to (588, 533) to draw pattern segment at (588, 533)
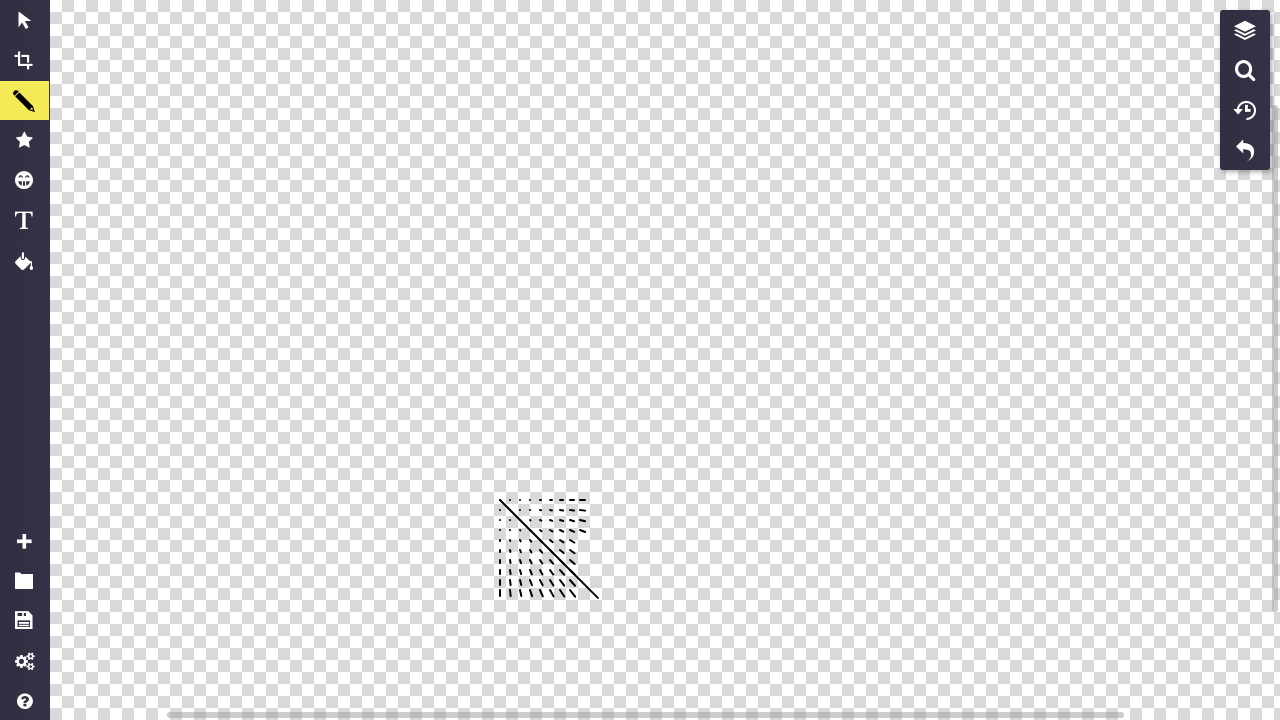

Released mouse button to complete pattern segment (i=8, a=3) at (588, 533)
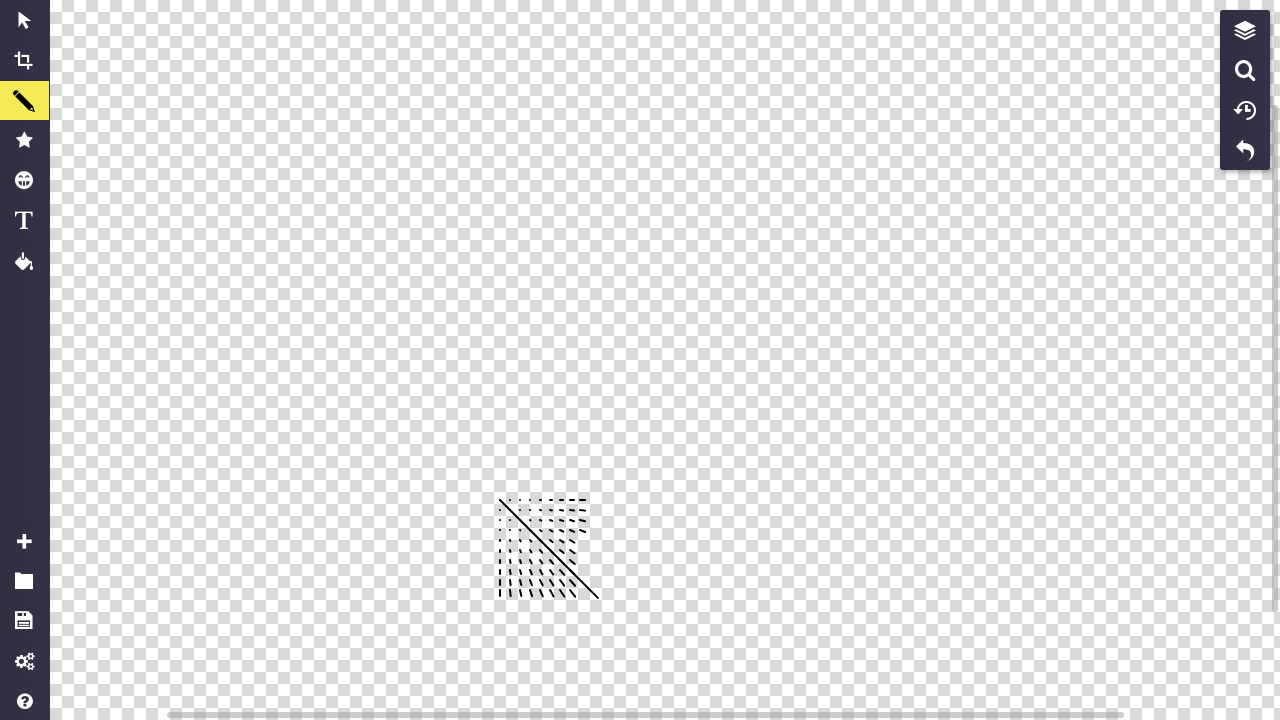

Moved mouse to position (580, 540) for pattern drawing at (580, 540)
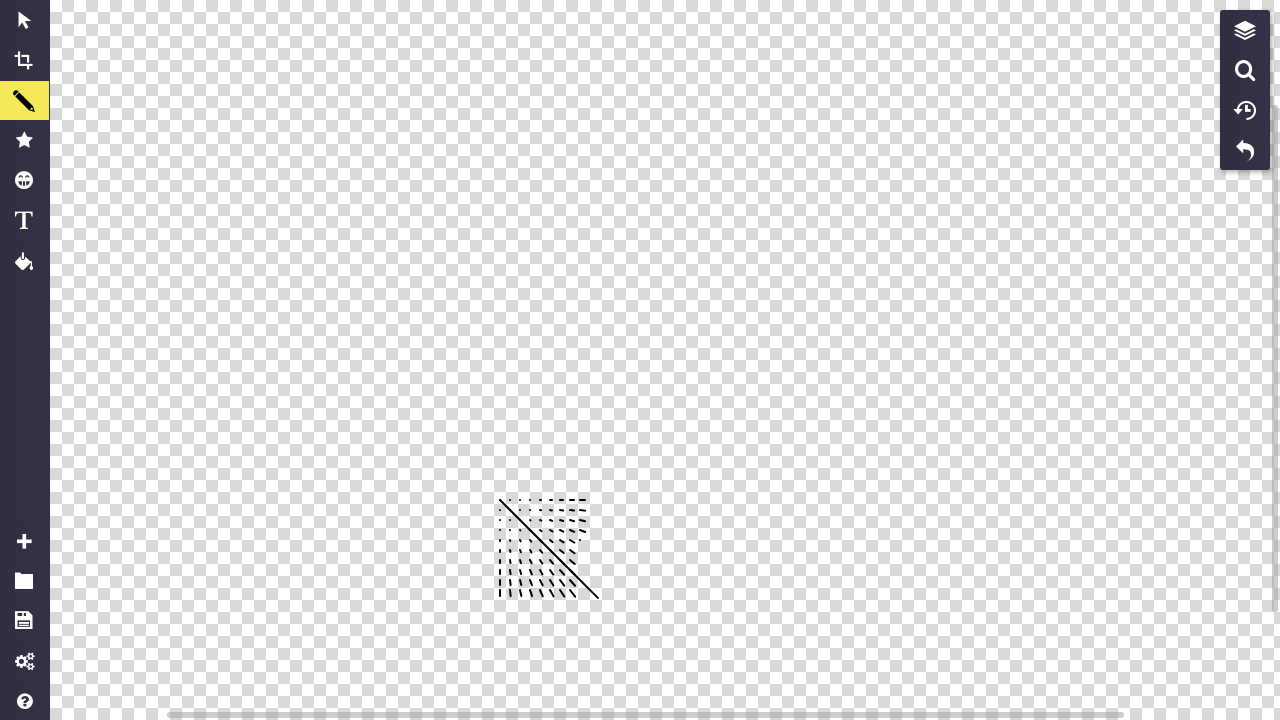

Pressed mouse button down at (580, 540) at (580, 540)
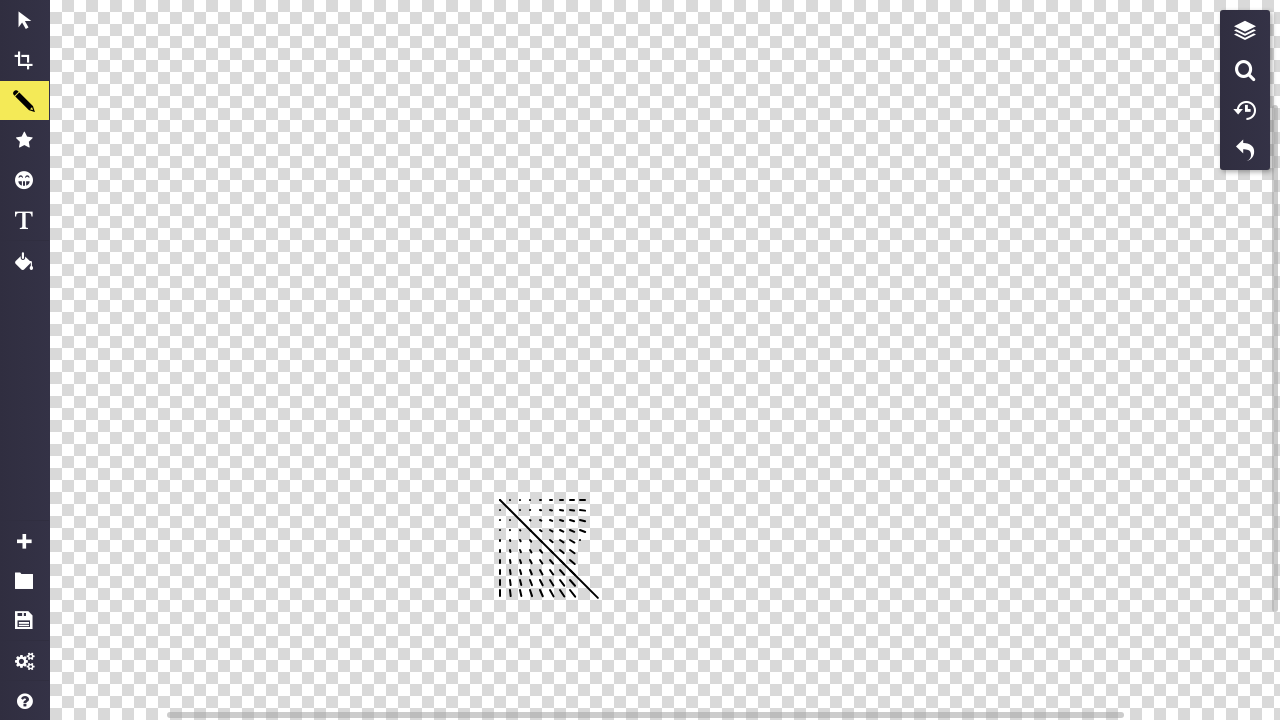

Dragged mouse to (588, 544) to draw pattern segment at (588, 544)
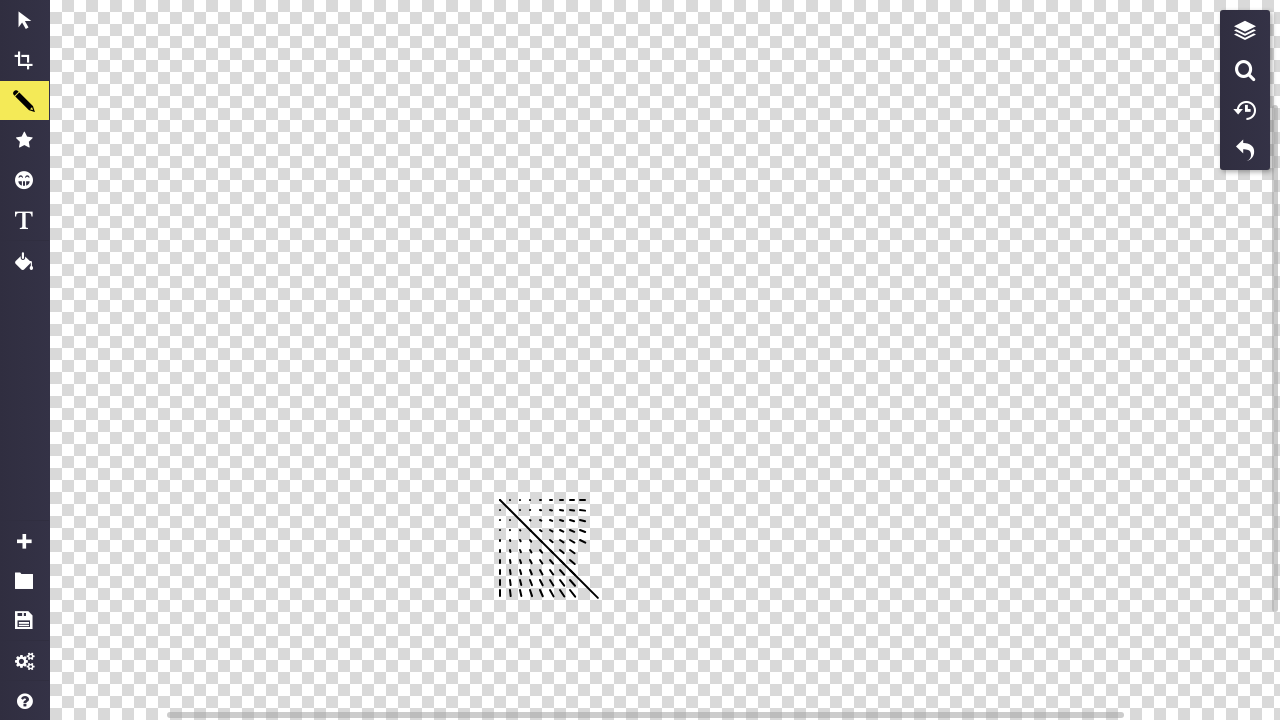

Released mouse button to complete pattern segment (i=8, a=4) at (588, 544)
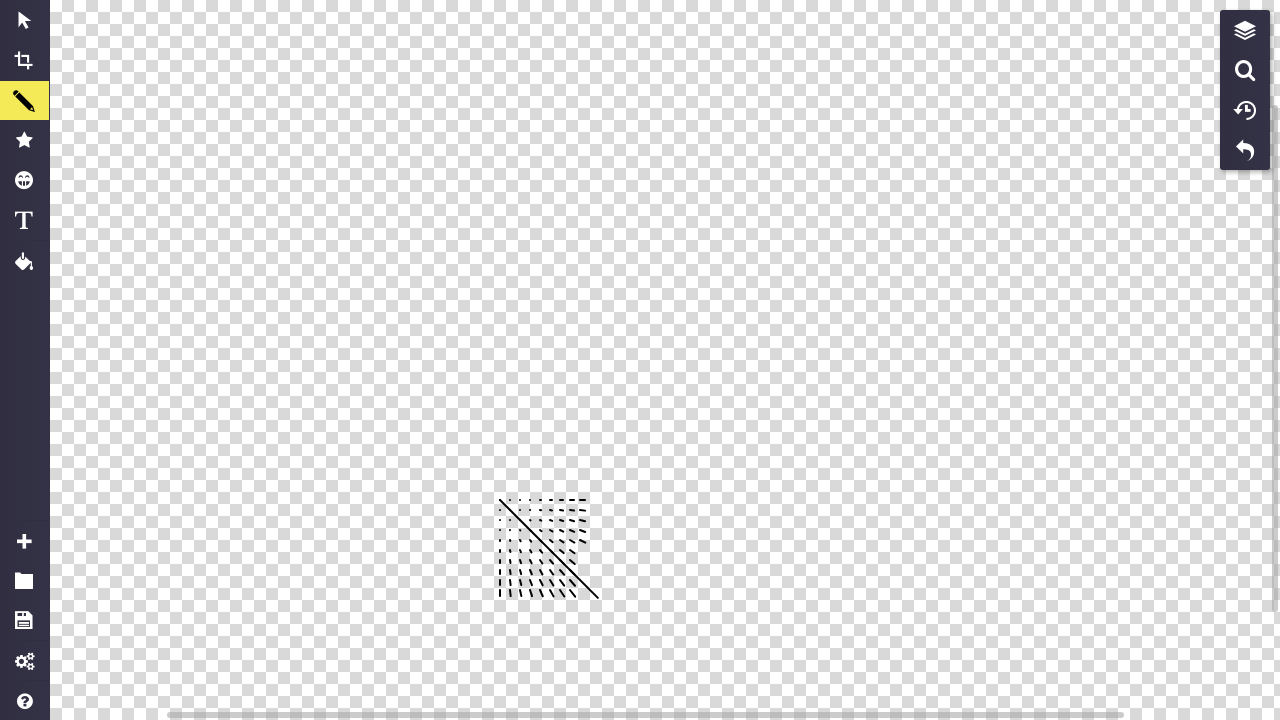

Moved mouse to position (580, 550) for pattern drawing at (580, 550)
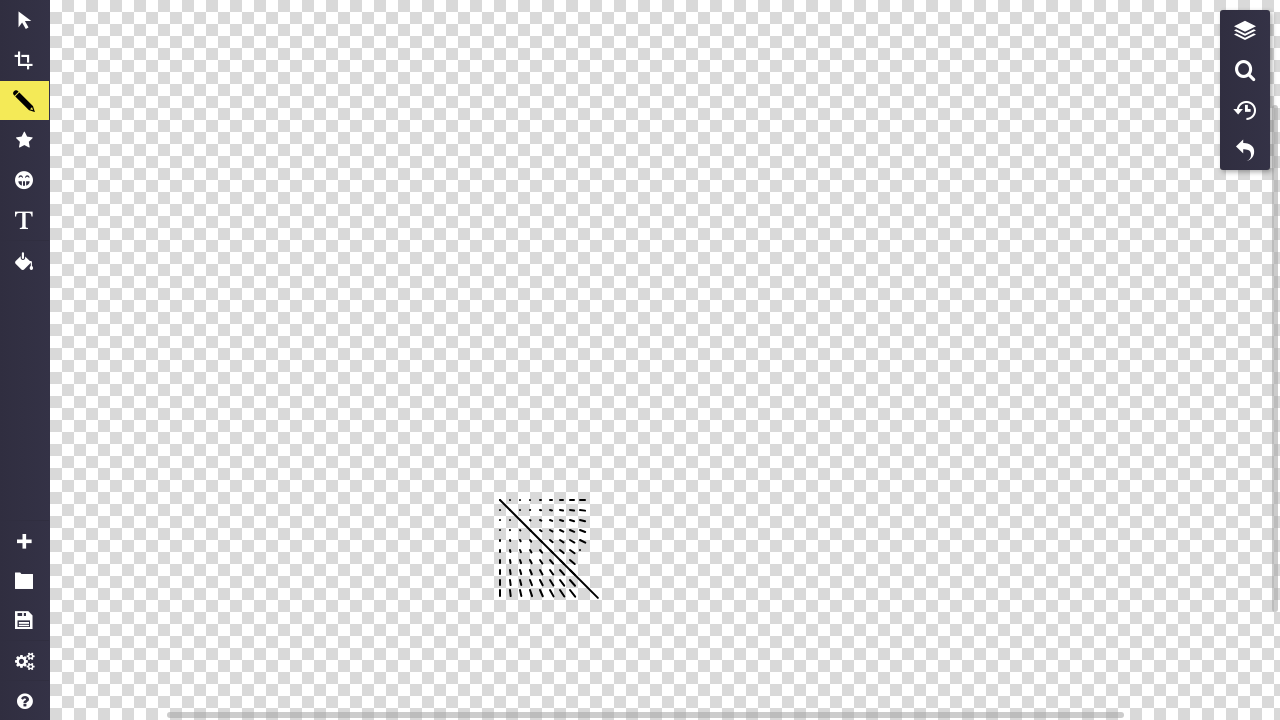

Pressed mouse button down at (580, 550) at (580, 550)
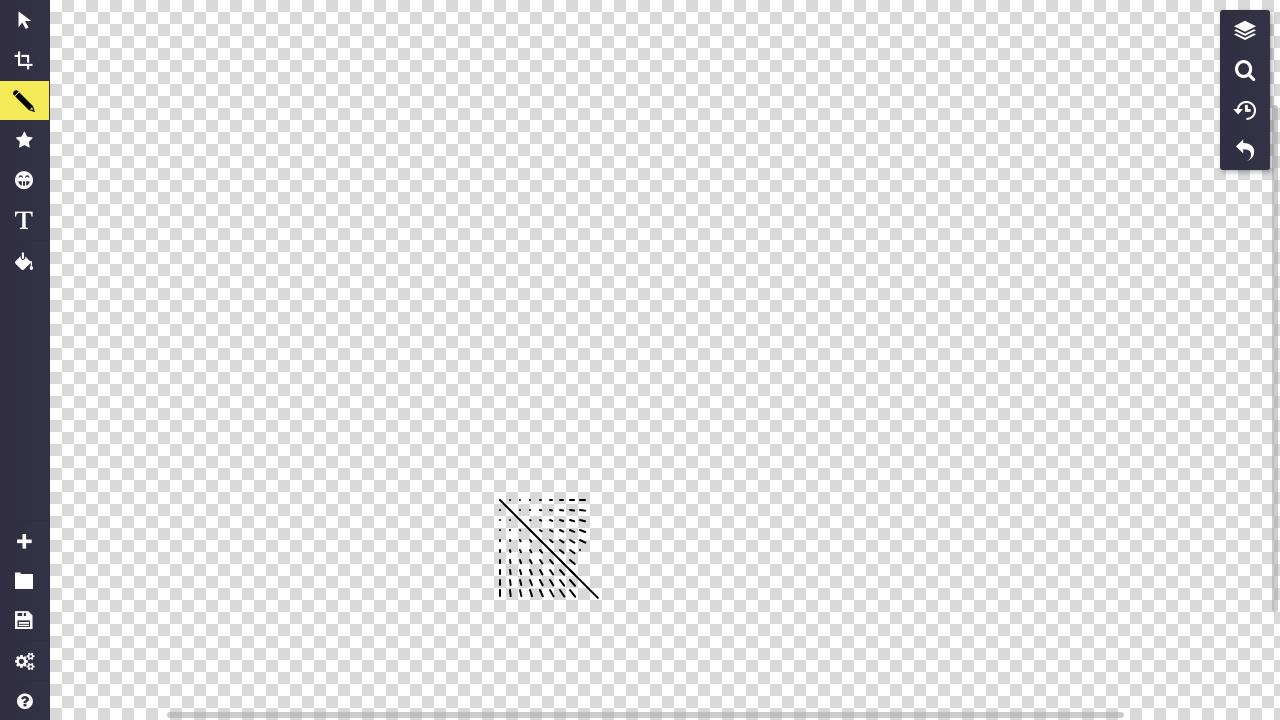

Dragged mouse to (588, 555) to draw pattern segment at (588, 555)
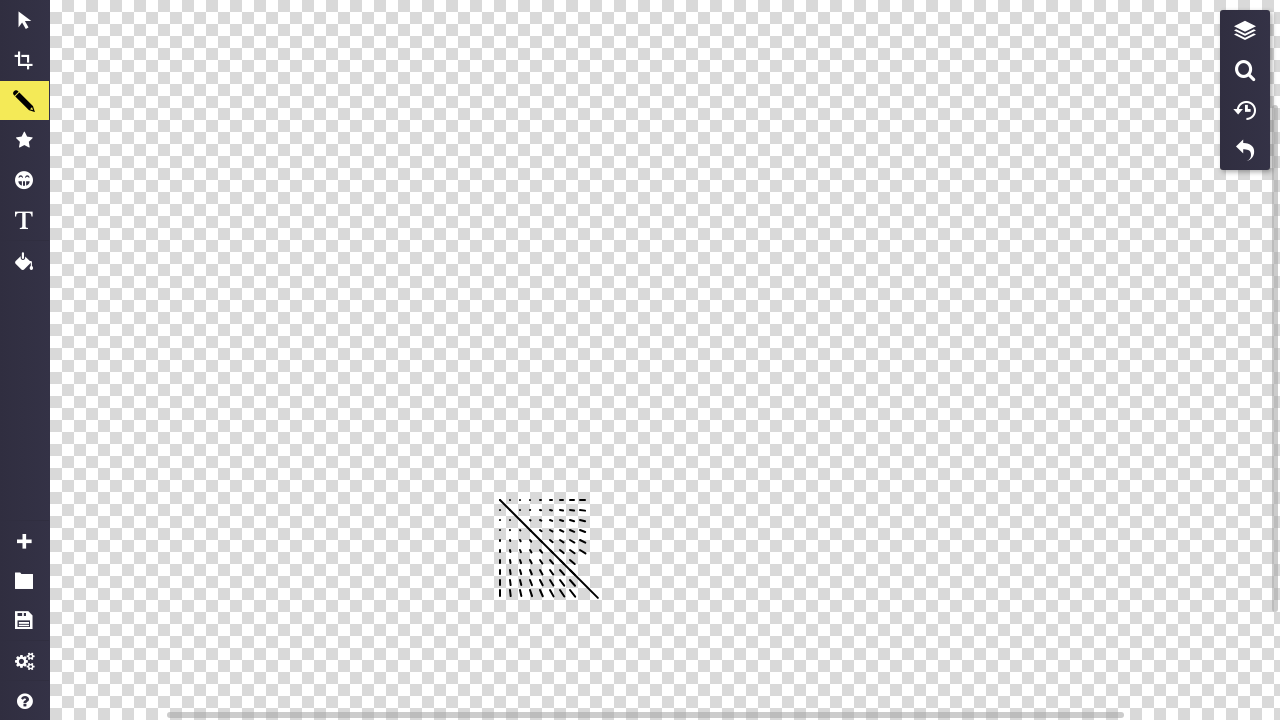

Released mouse button to complete pattern segment (i=8, a=5) at (588, 555)
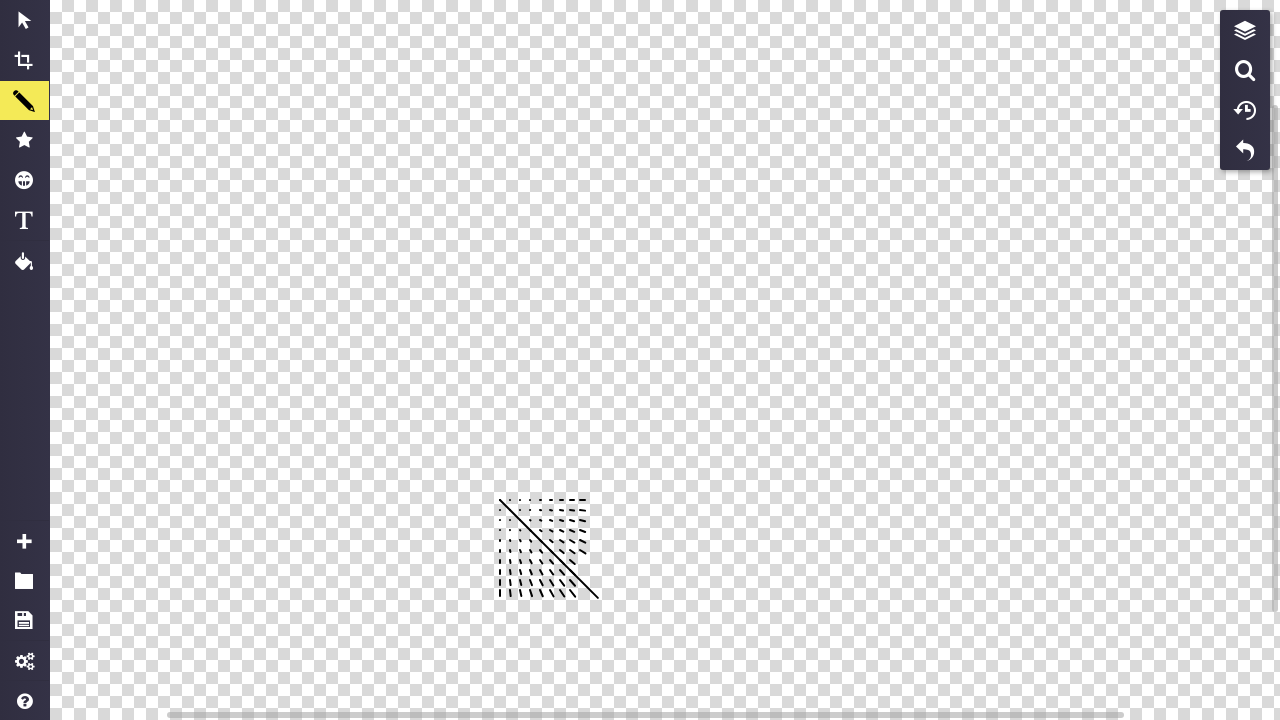

Moved mouse to position (580, 560) for pattern drawing at (580, 560)
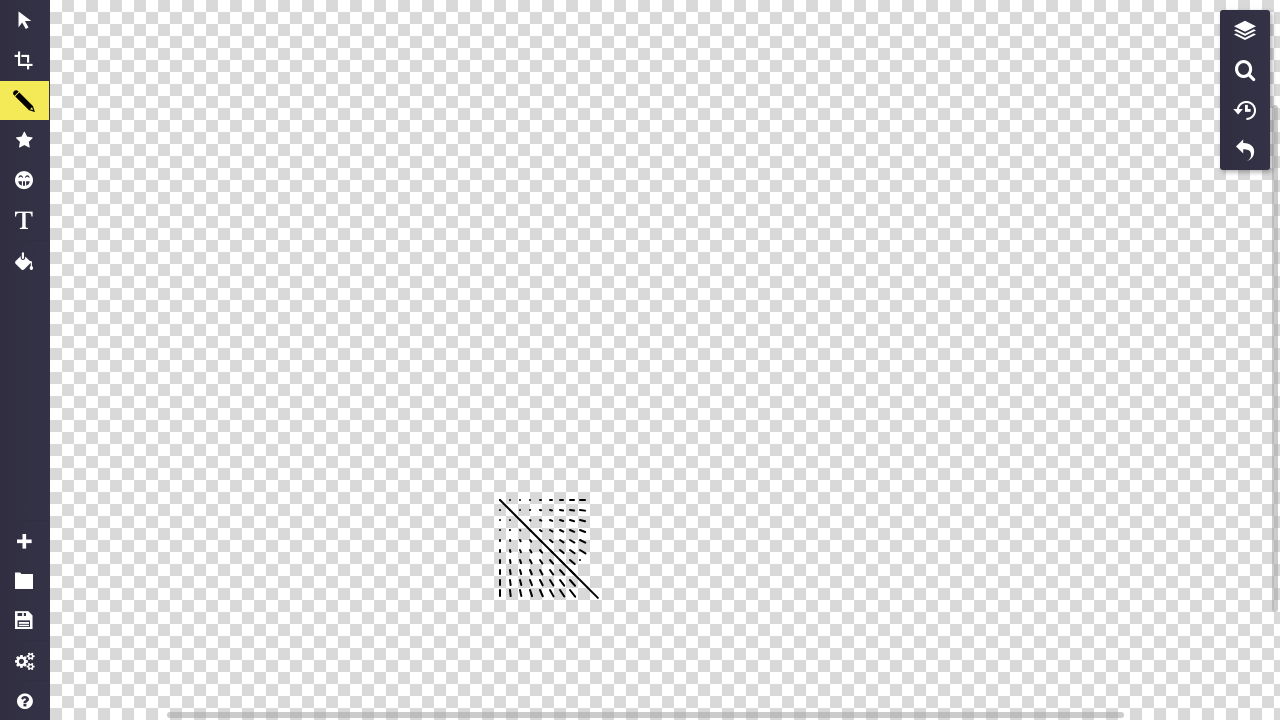

Pressed mouse button down at (580, 560) at (580, 560)
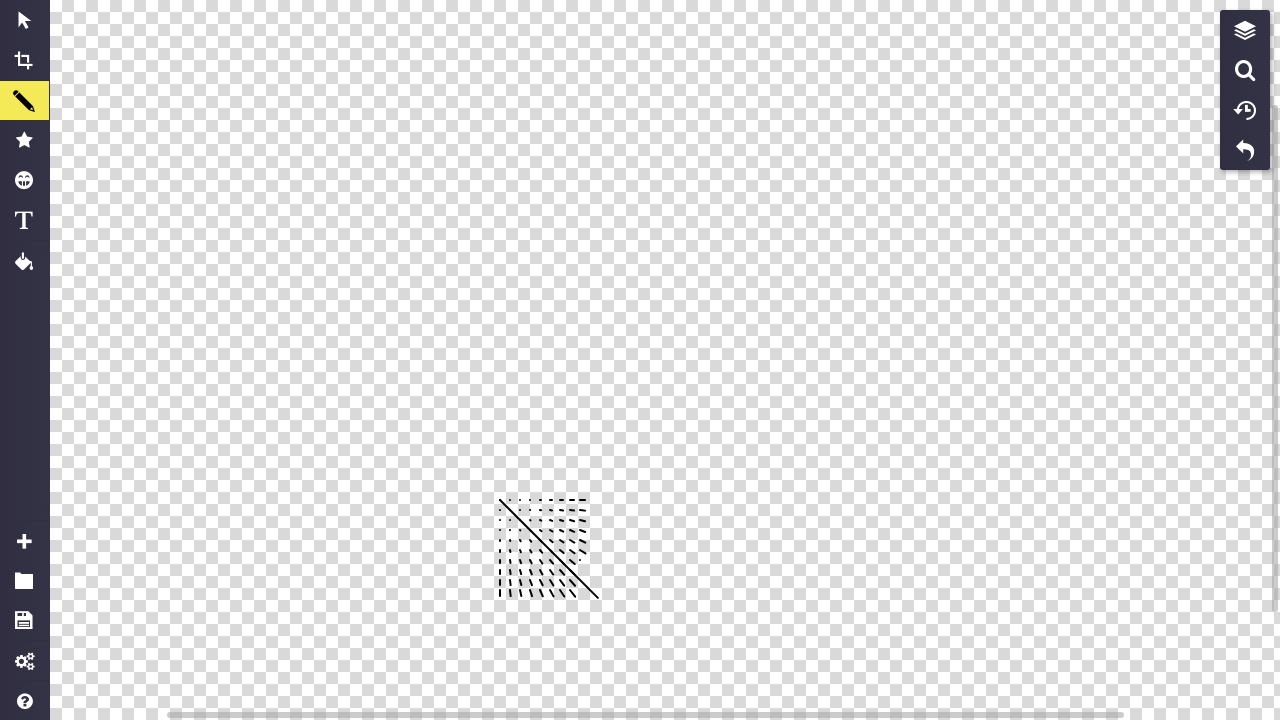

Dragged mouse to (588, 566) to draw pattern segment at (588, 566)
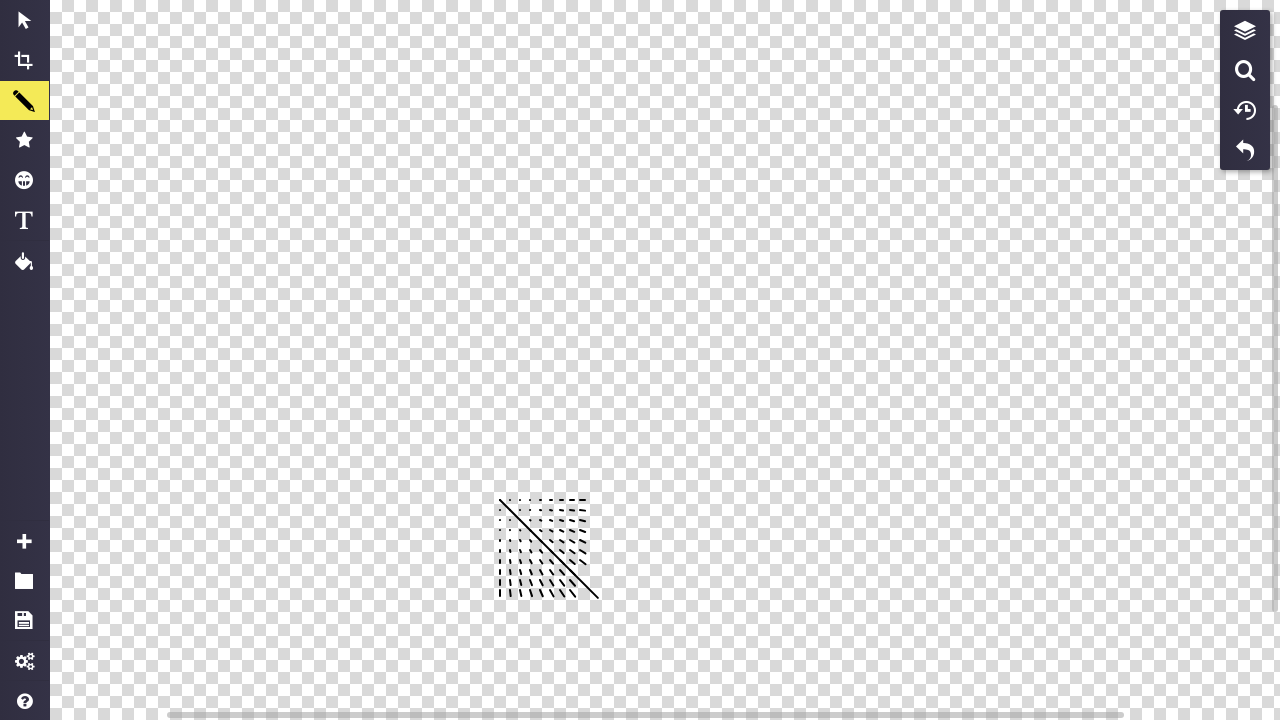

Released mouse button to complete pattern segment (i=8, a=6) at (588, 566)
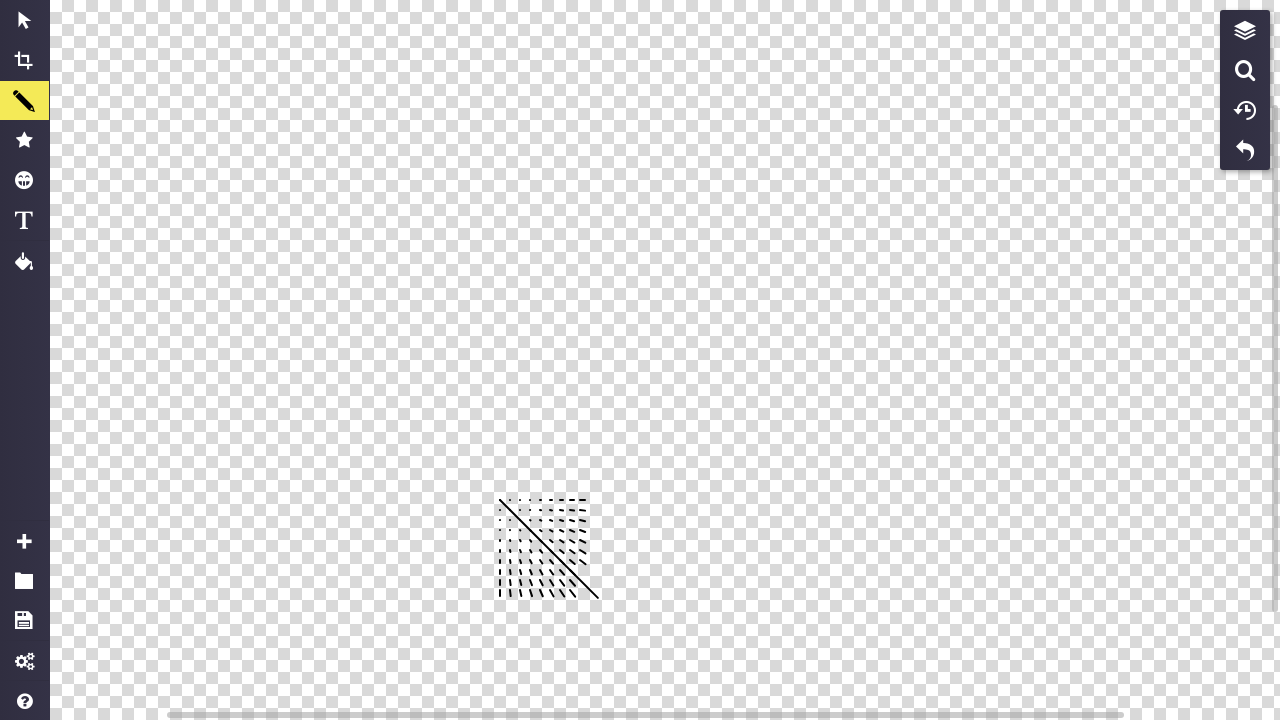

Moved mouse to position (580, 570) for pattern drawing at (580, 570)
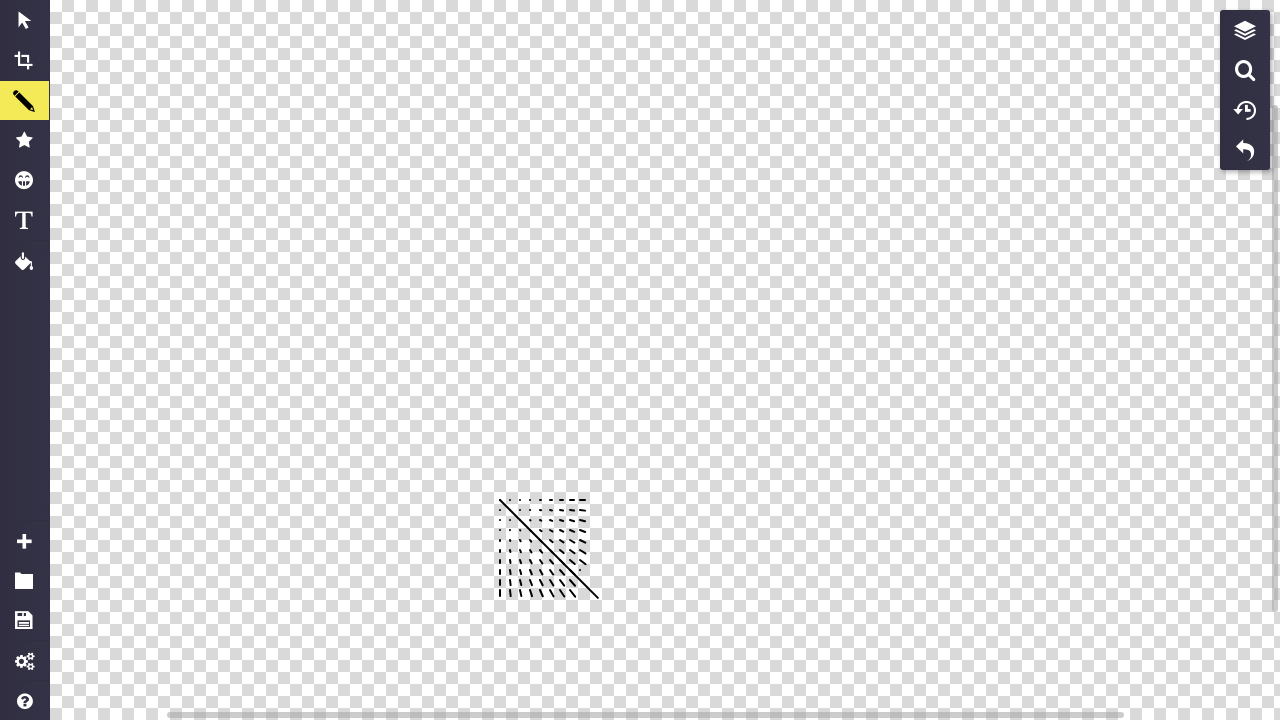

Pressed mouse button down at (580, 570) at (580, 570)
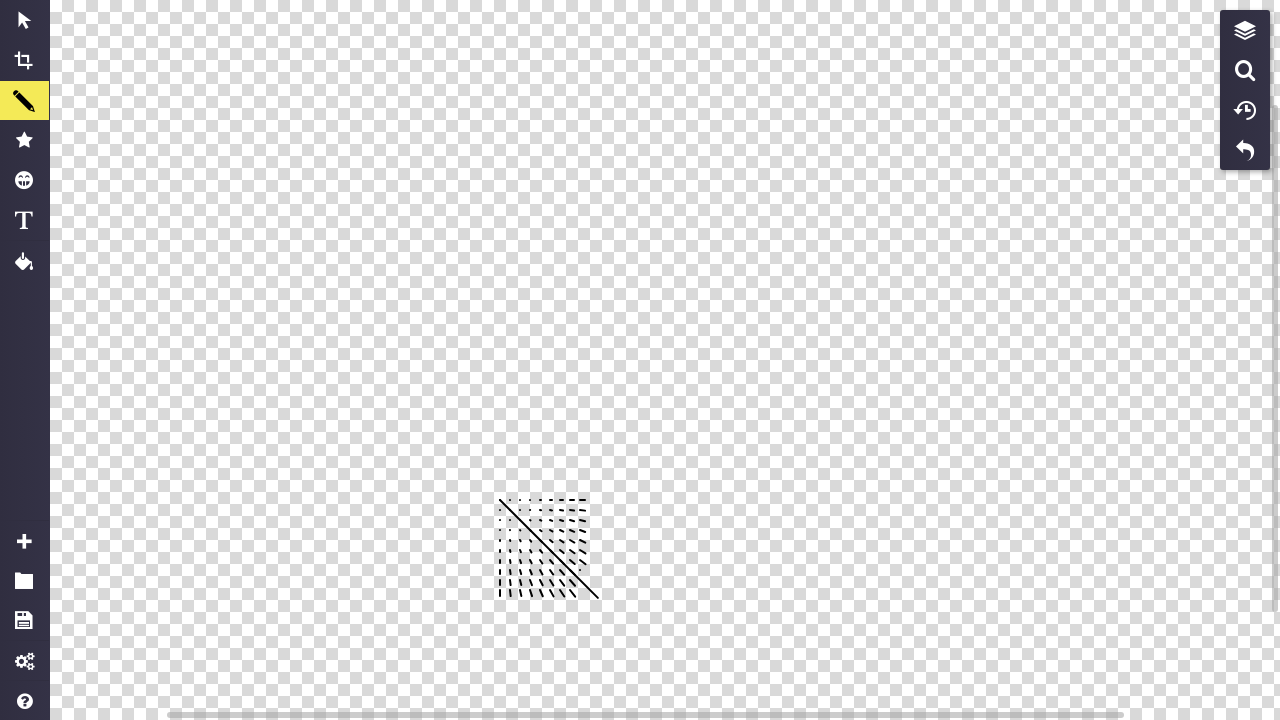

Dragged mouse to (588, 577) to draw pattern segment at (588, 577)
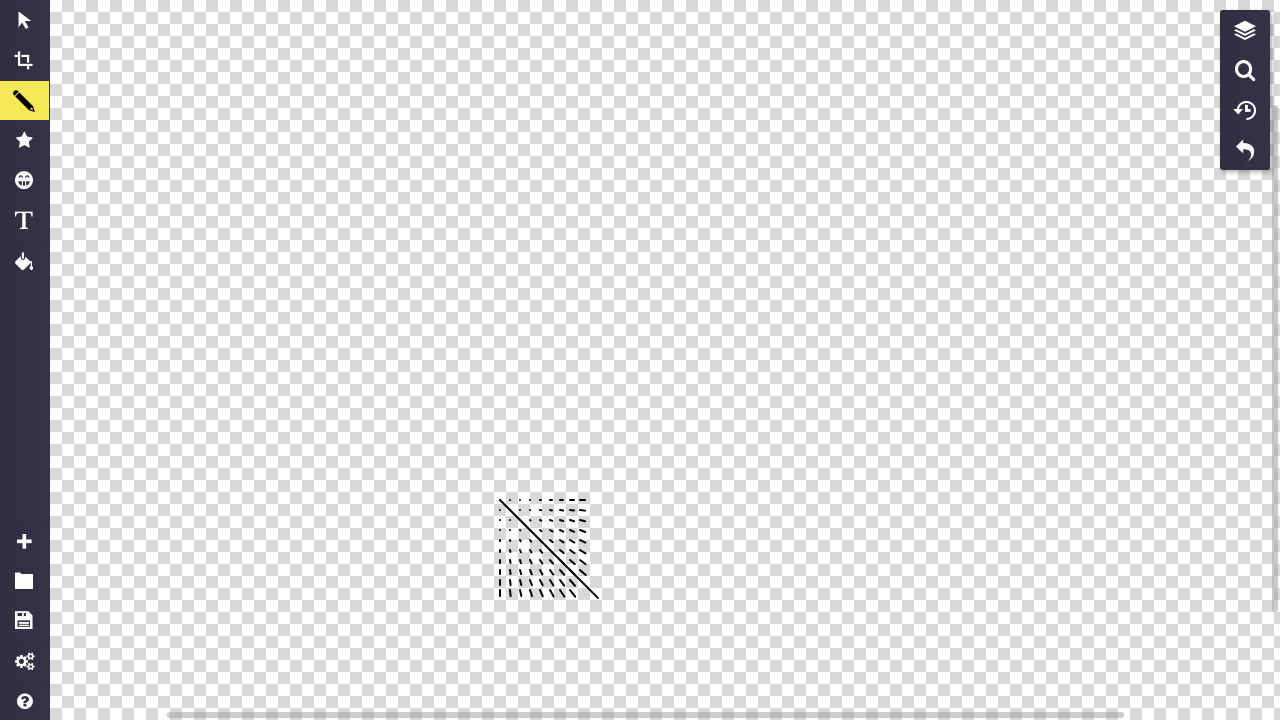

Released mouse button to complete pattern segment (i=8, a=7) at (588, 577)
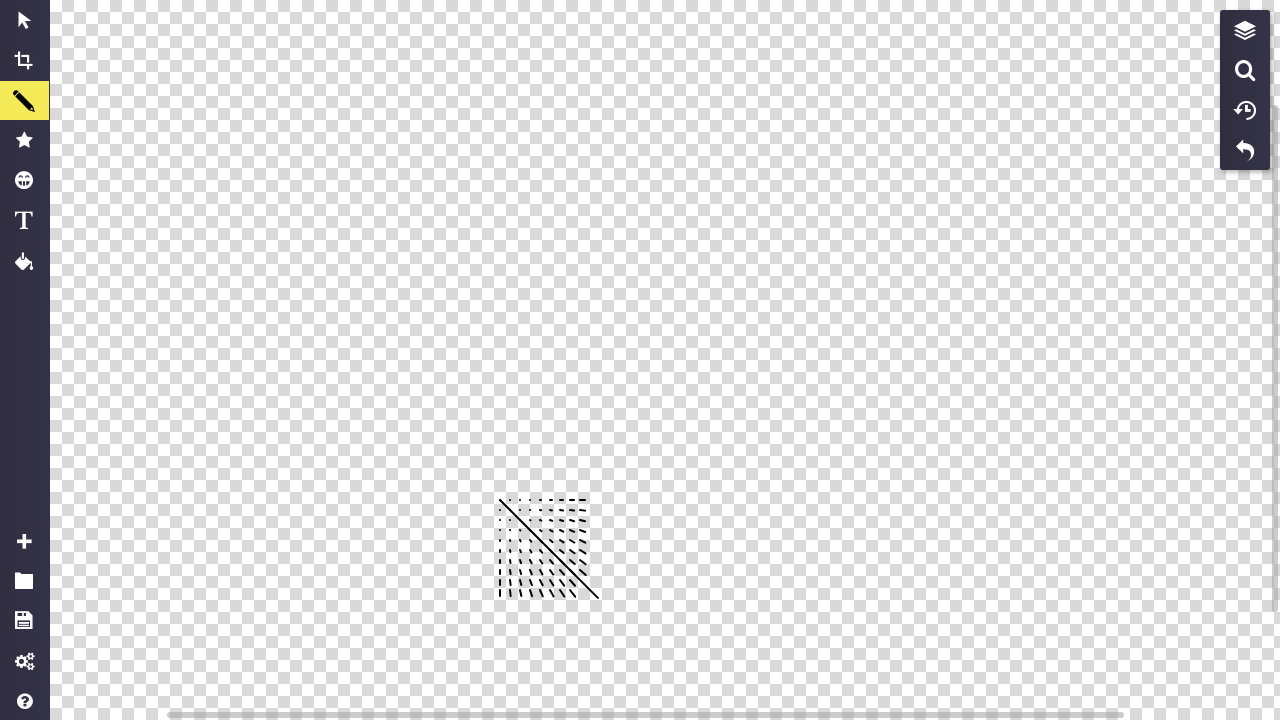

Moved mouse to position (580, 580) for pattern drawing at (580, 580)
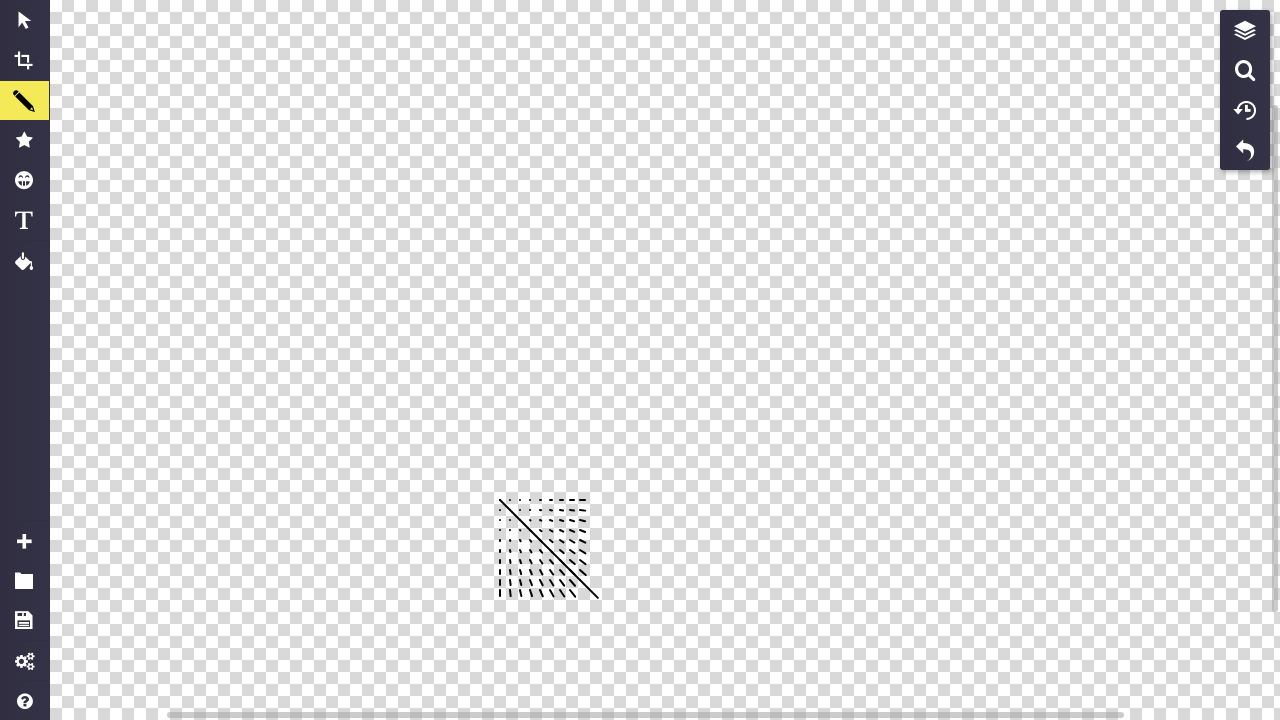

Pressed mouse button down at (580, 580) at (580, 580)
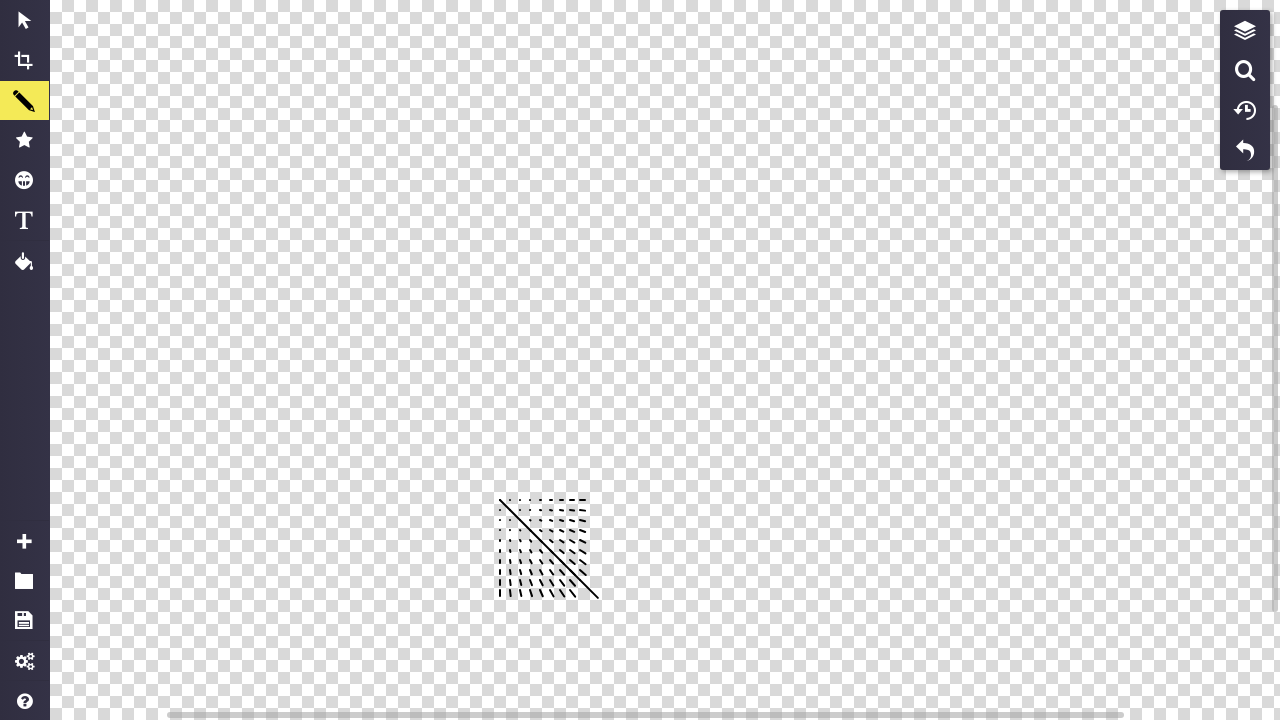

Dragged mouse to (588, 588) to draw pattern segment at (588, 588)
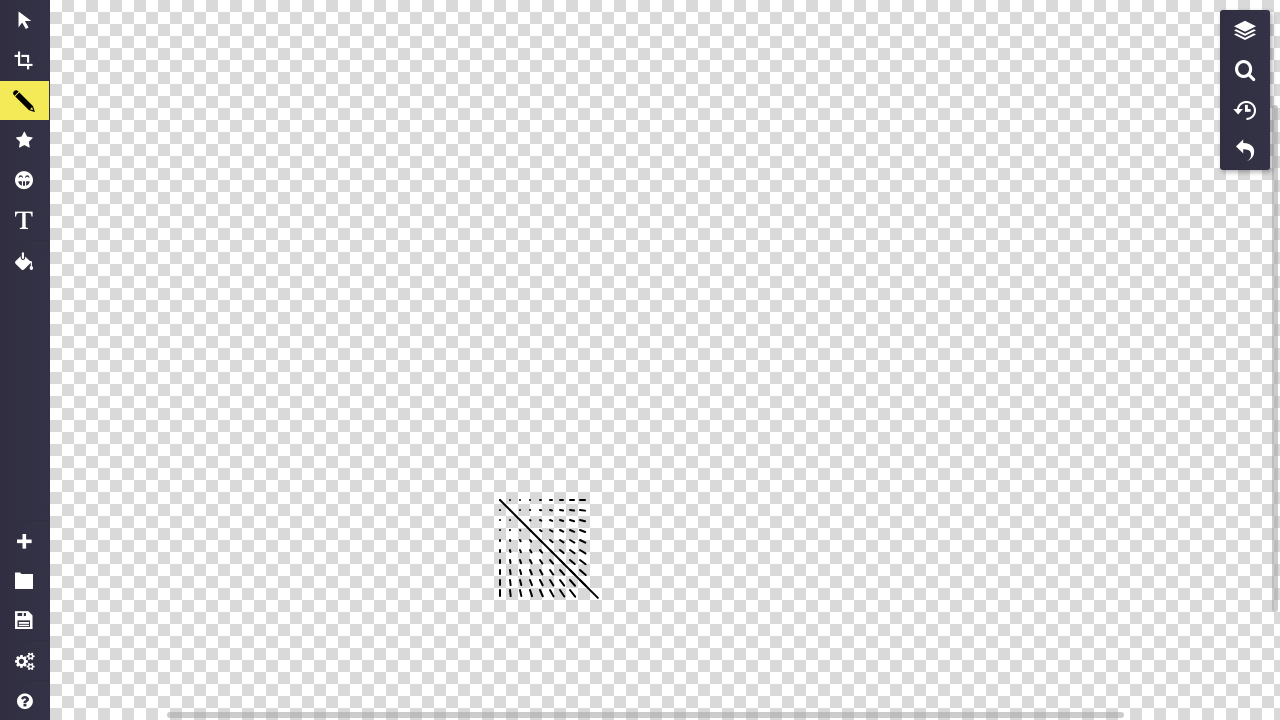

Released mouse button to complete pattern segment (i=8, a=8) at (588, 588)
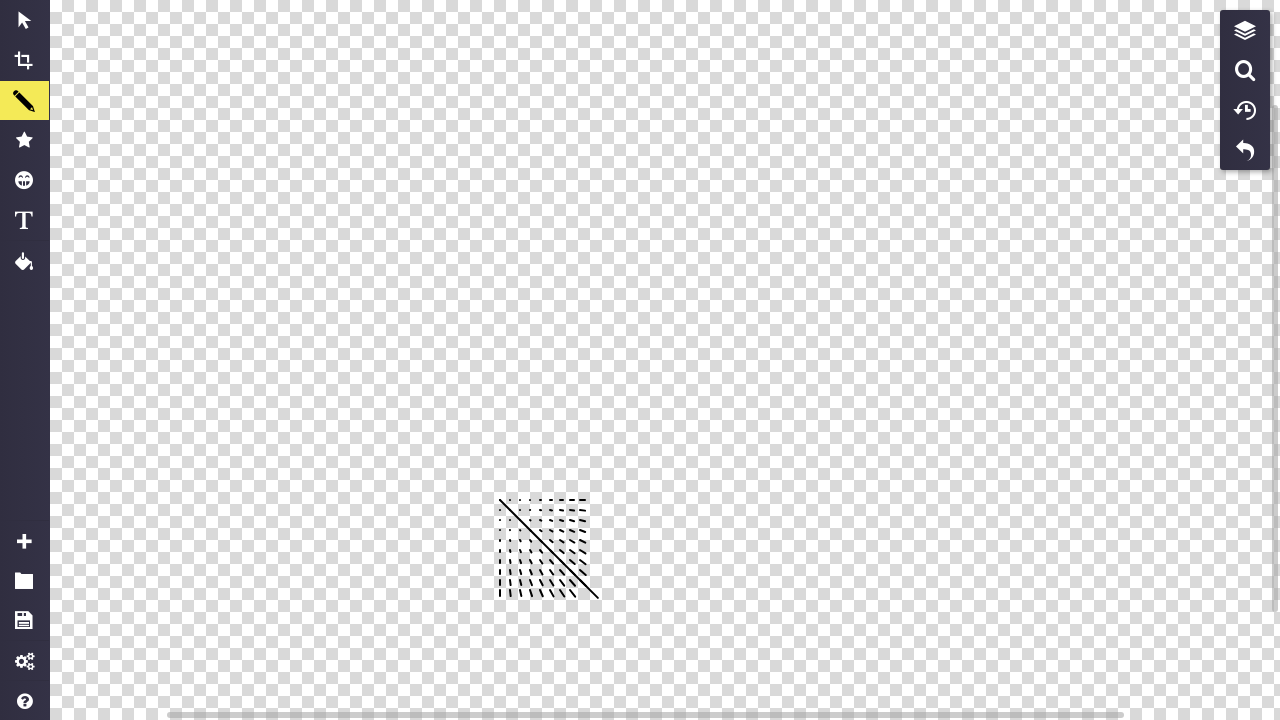

Moved mouse to position (580, 590) for pattern drawing at (580, 590)
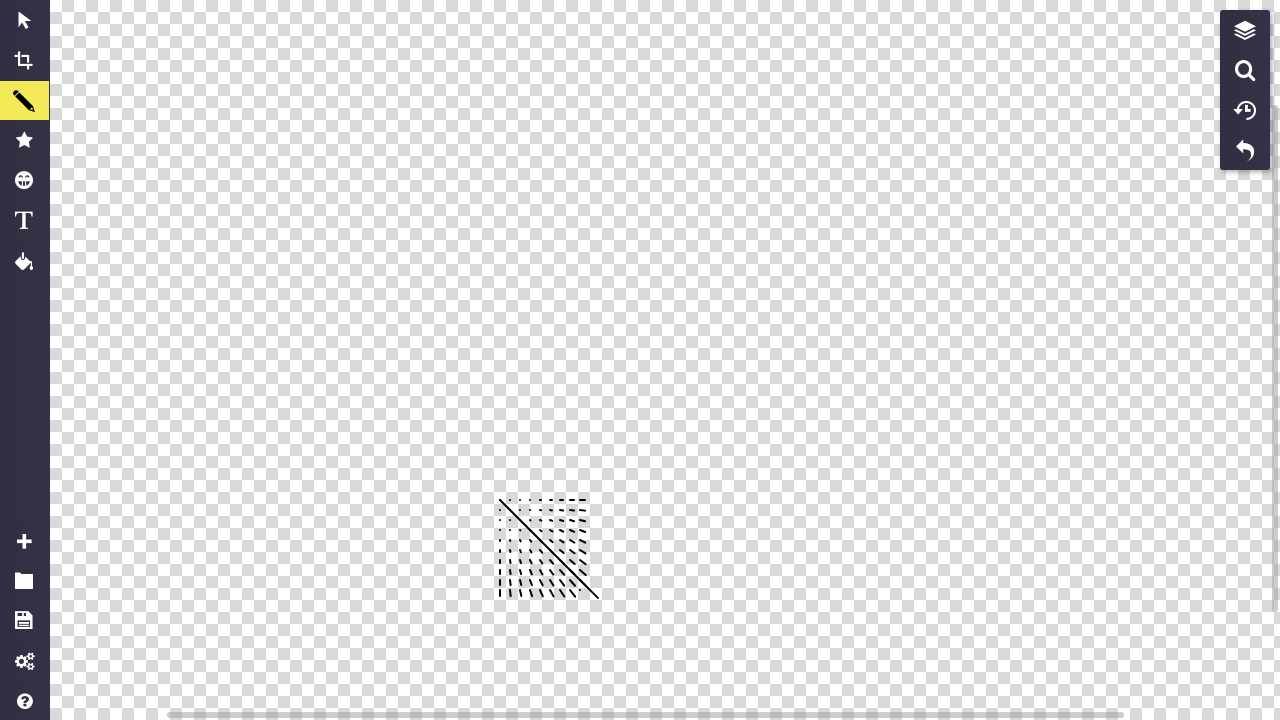

Pressed mouse button down at (580, 590) at (580, 590)
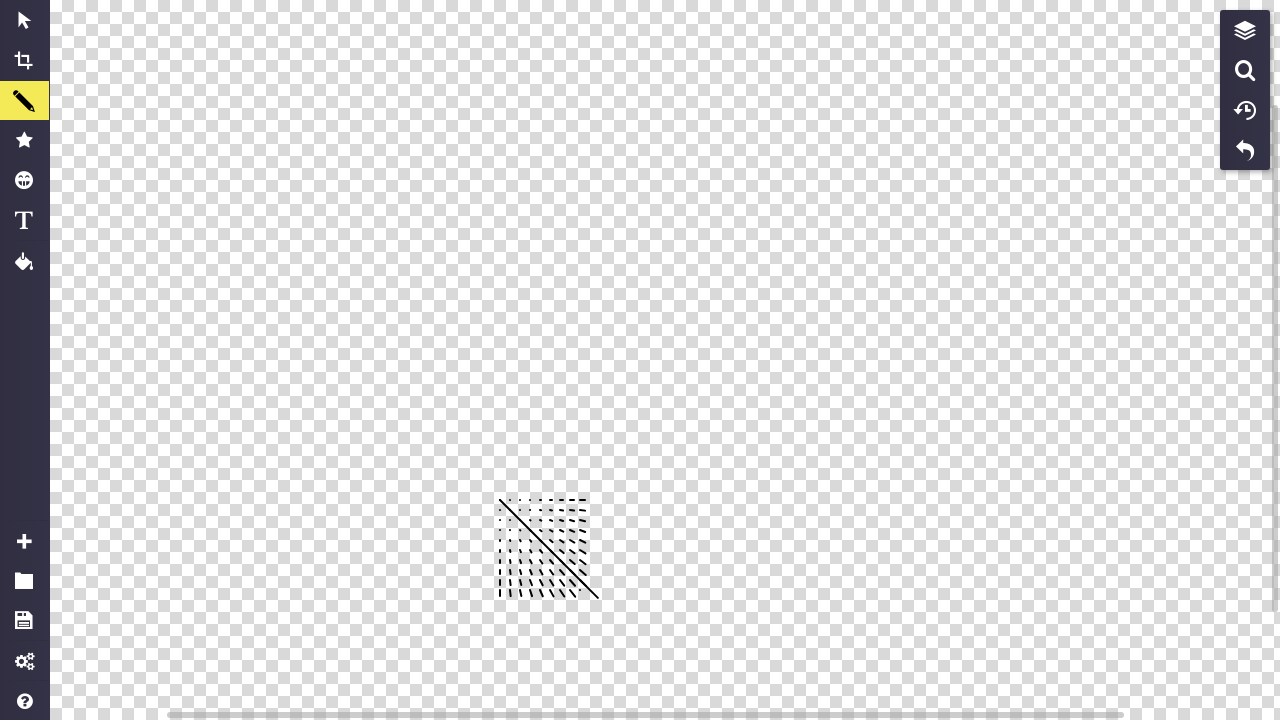

Dragged mouse to (588, 599) to draw pattern segment at (588, 599)
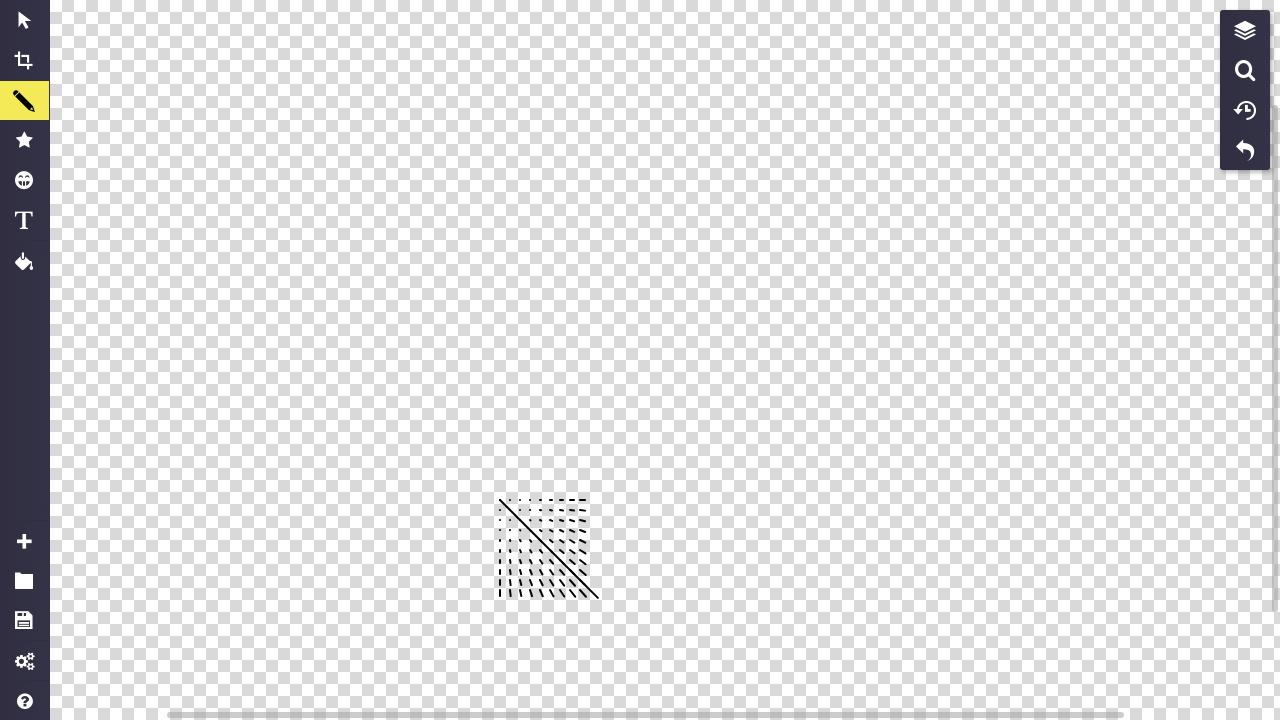

Released mouse button to complete pattern segment (i=8, a=9) at (588, 599)
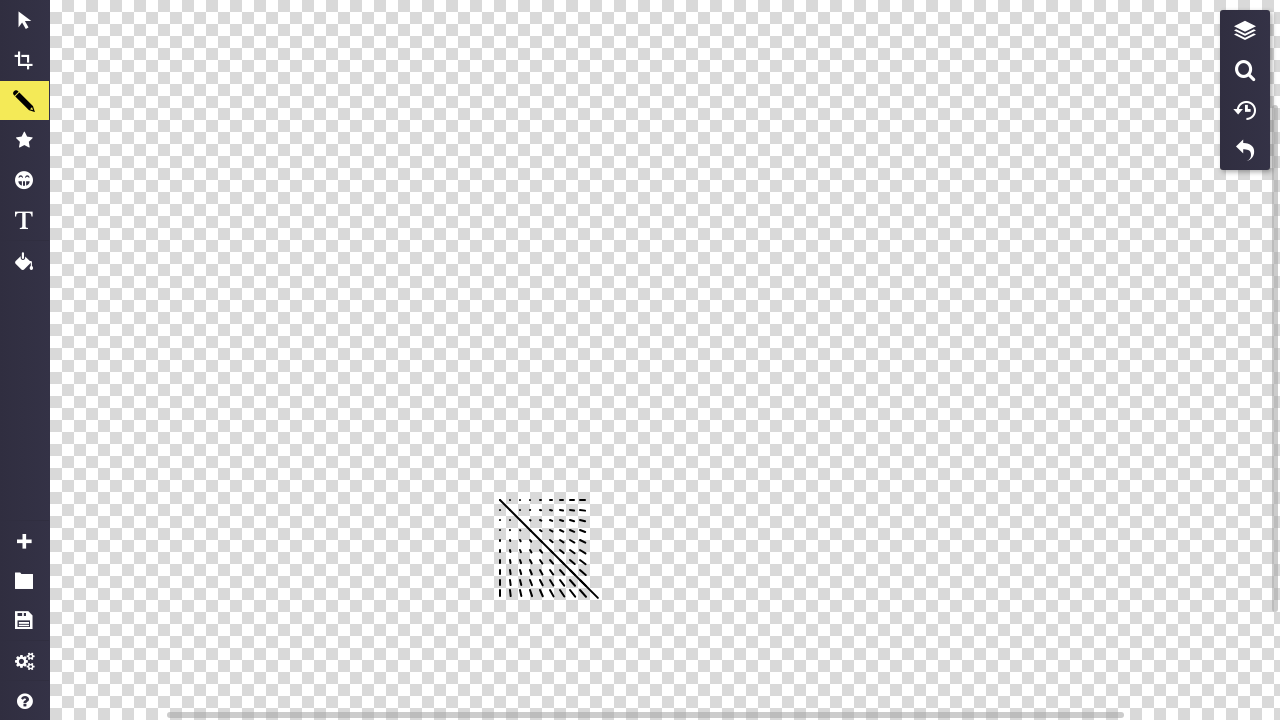

Moved mouse to position (590, 500) for pattern drawing at (590, 500)
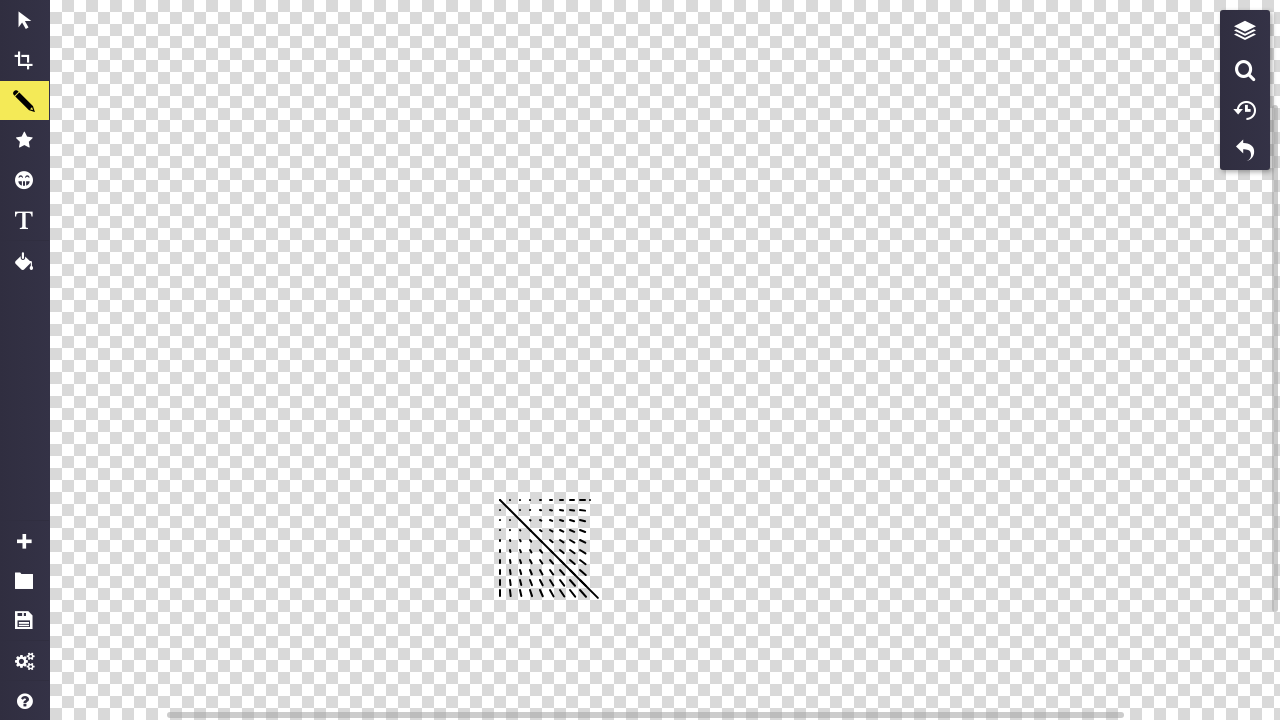

Pressed mouse button down at (590, 500) at (590, 500)
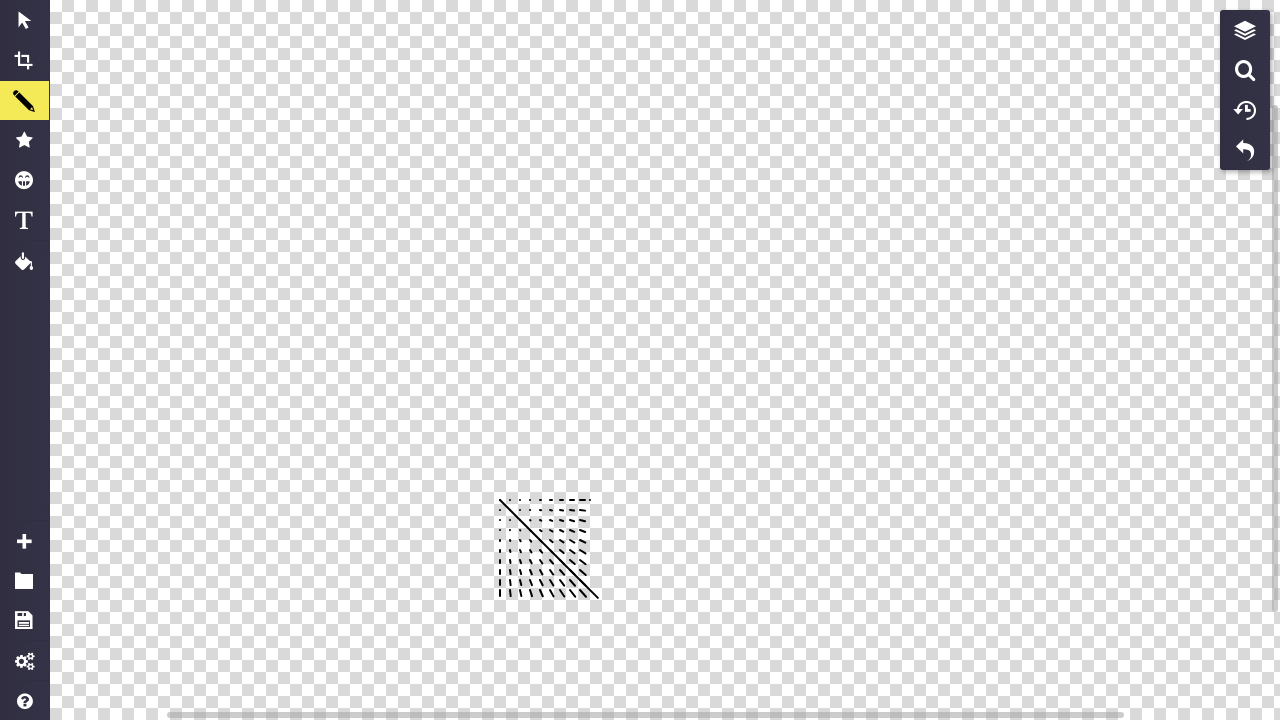

Dragged mouse to (599, 500) to draw pattern segment at (599, 500)
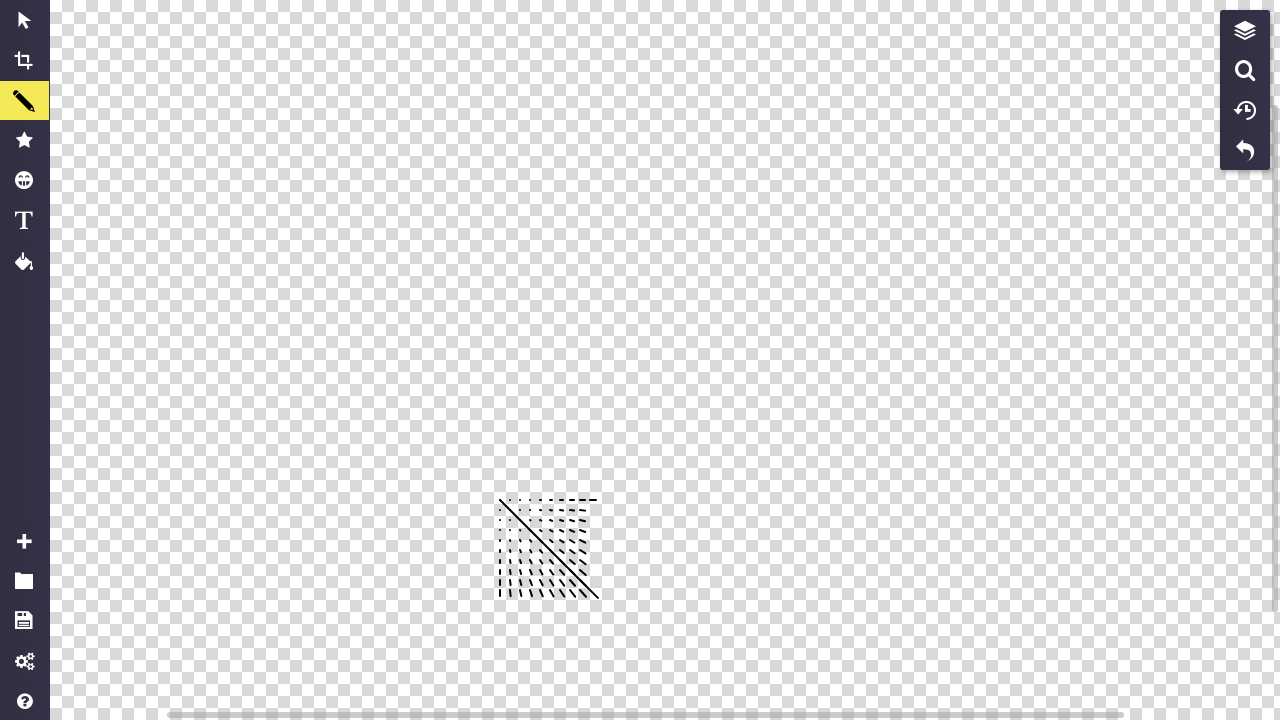

Released mouse button to complete pattern segment (i=9, a=0) at (599, 500)
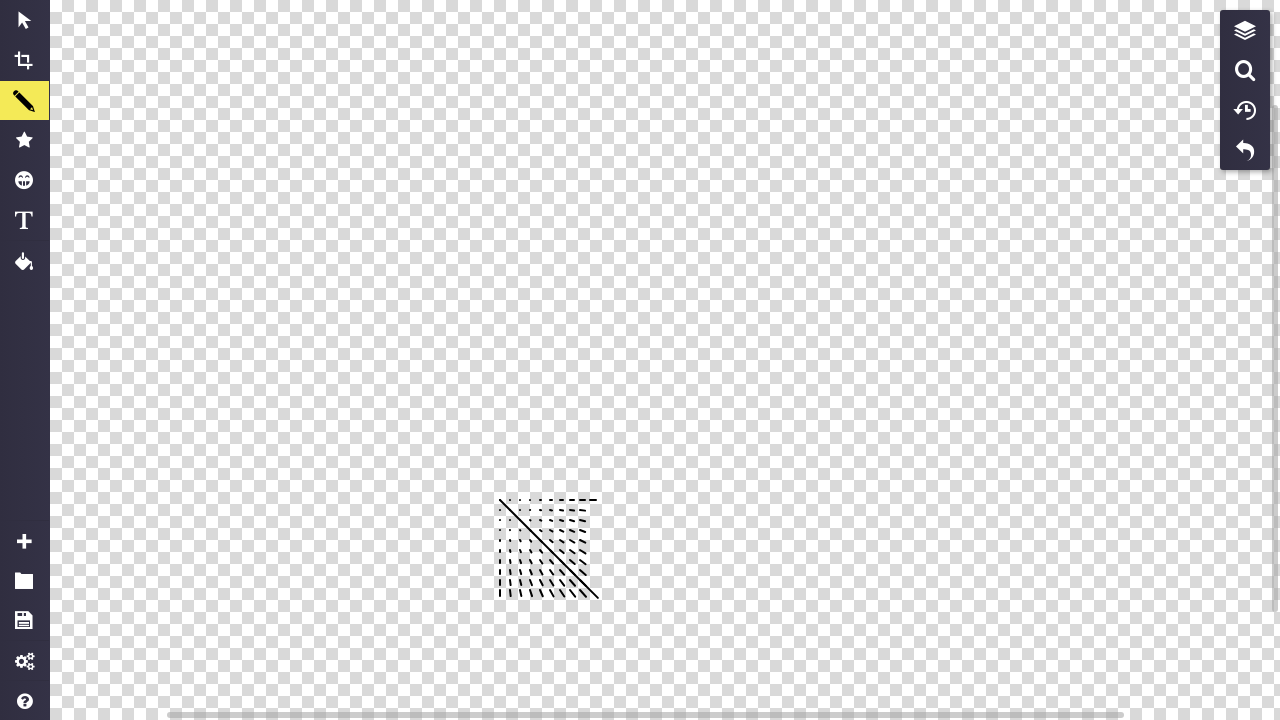

Moved mouse to position (590, 510) for pattern drawing at (590, 510)
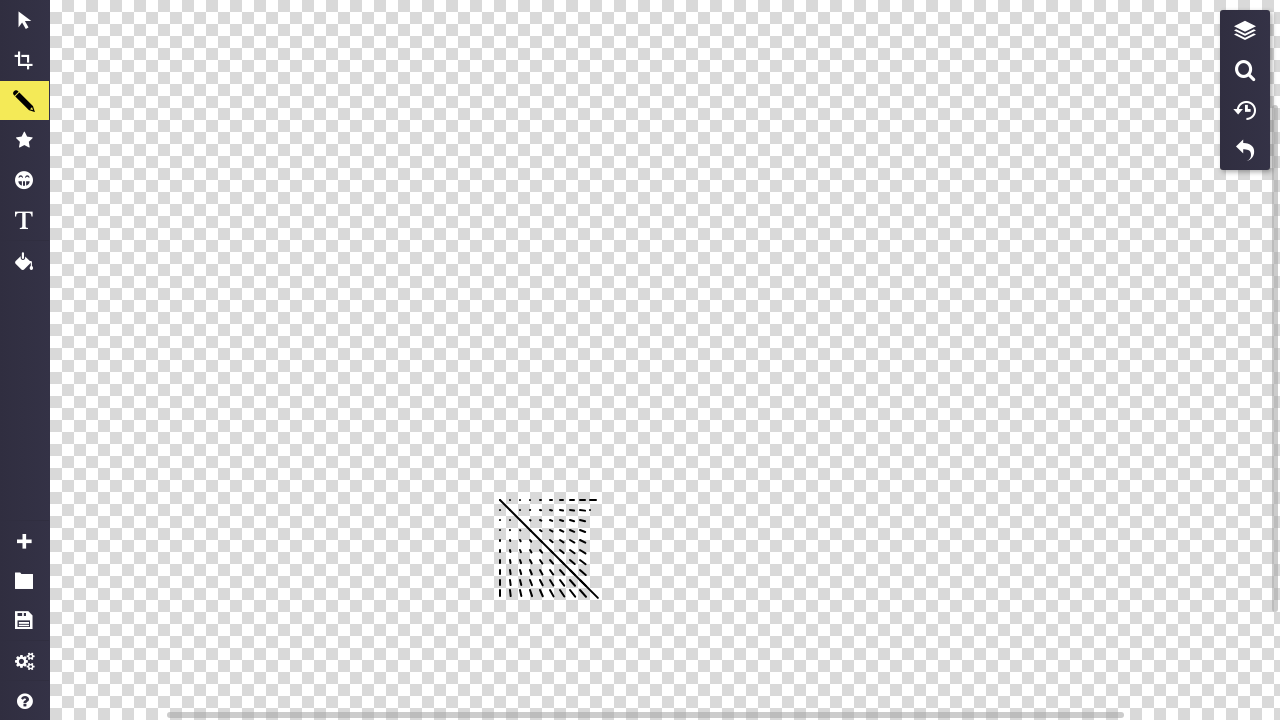

Pressed mouse button down at (590, 510) at (590, 510)
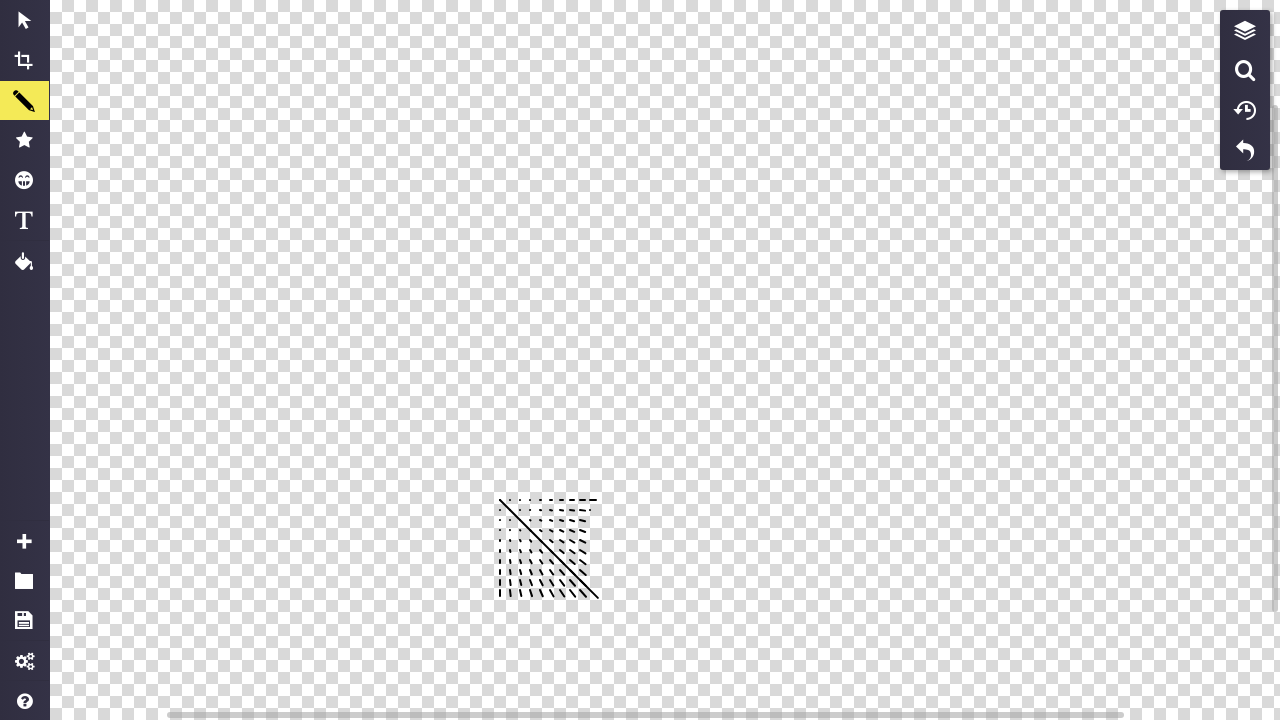

Dragged mouse to (599, 511) to draw pattern segment at (599, 511)
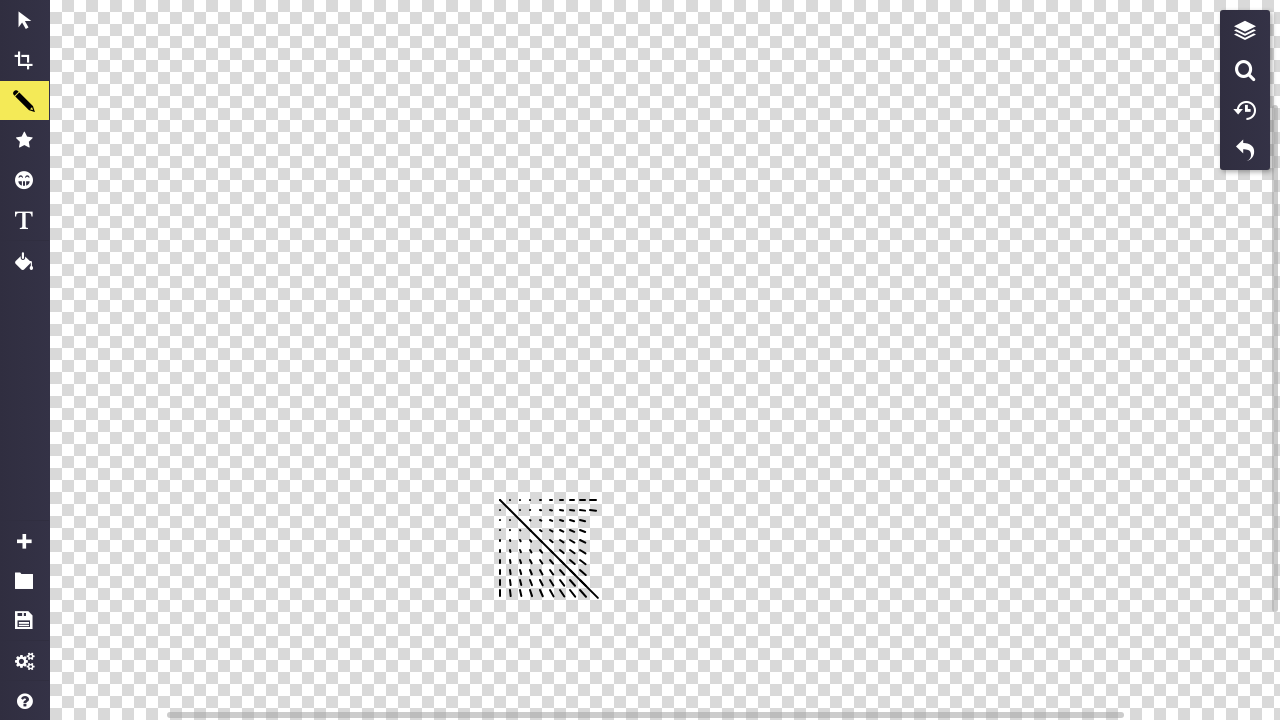

Released mouse button to complete pattern segment (i=9, a=1) at (599, 511)
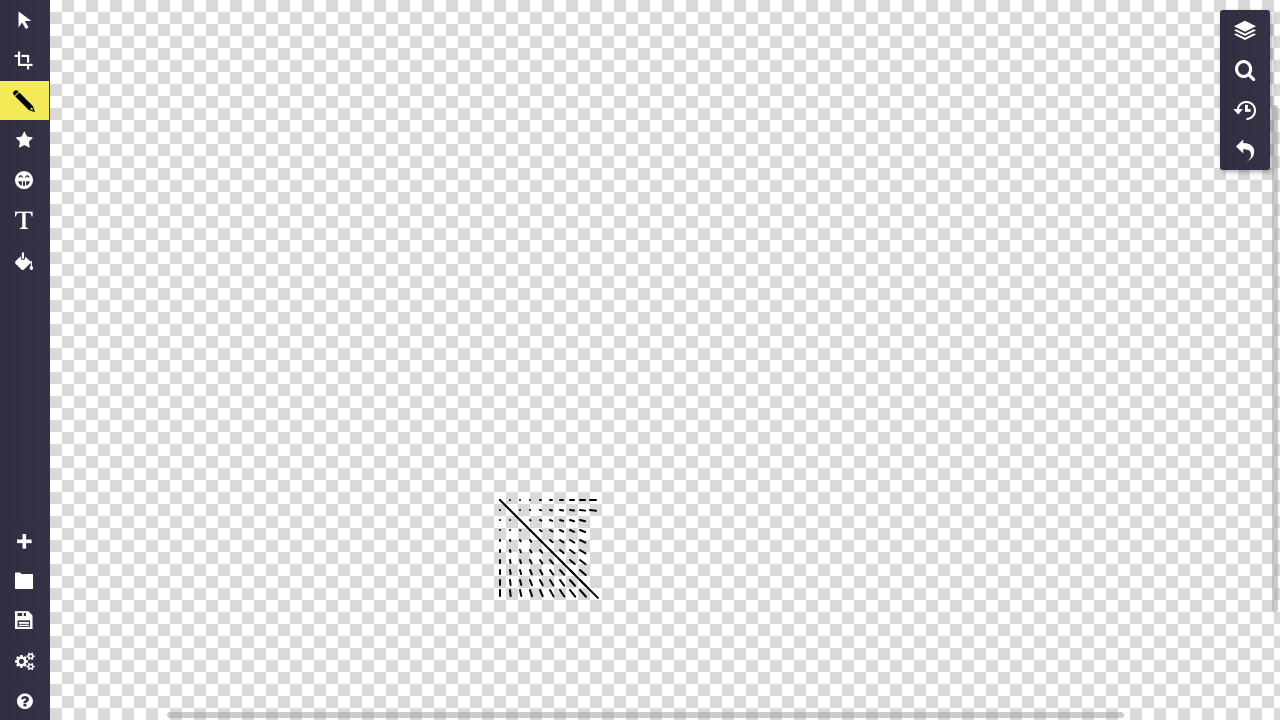

Moved mouse to position (590, 520) for pattern drawing at (590, 520)
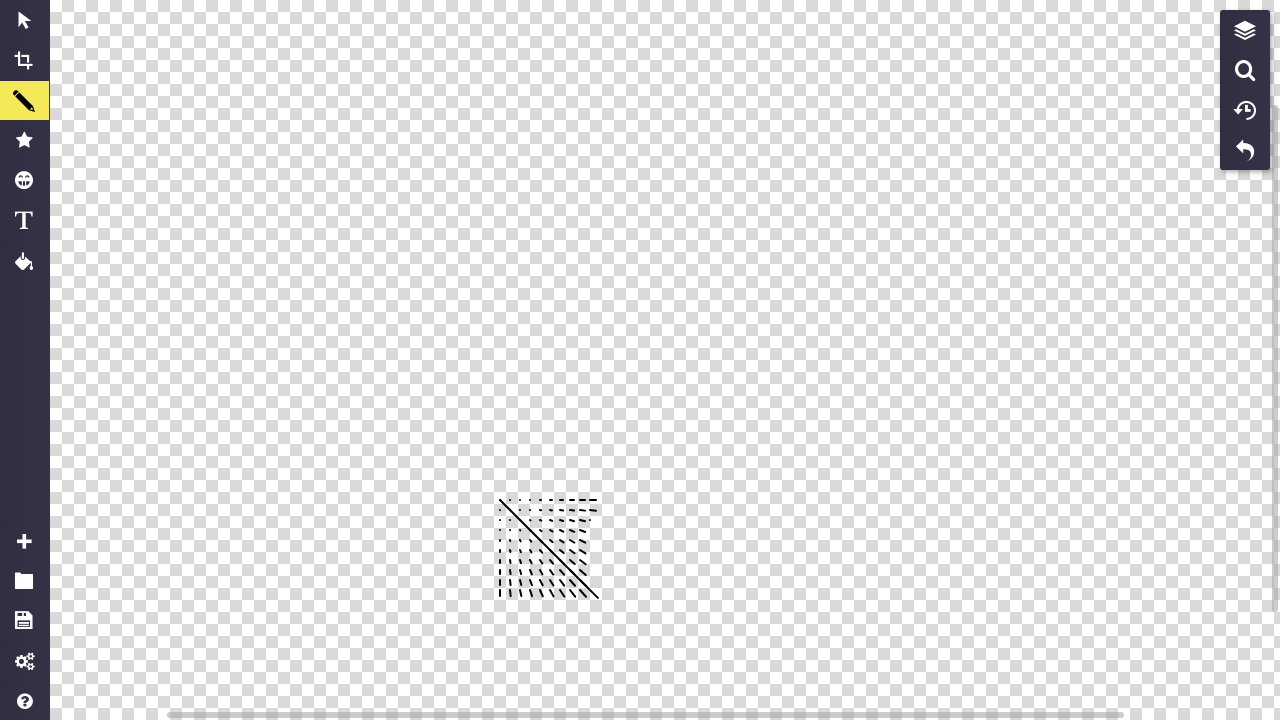

Pressed mouse button down at (590, 520) at (590, 520)
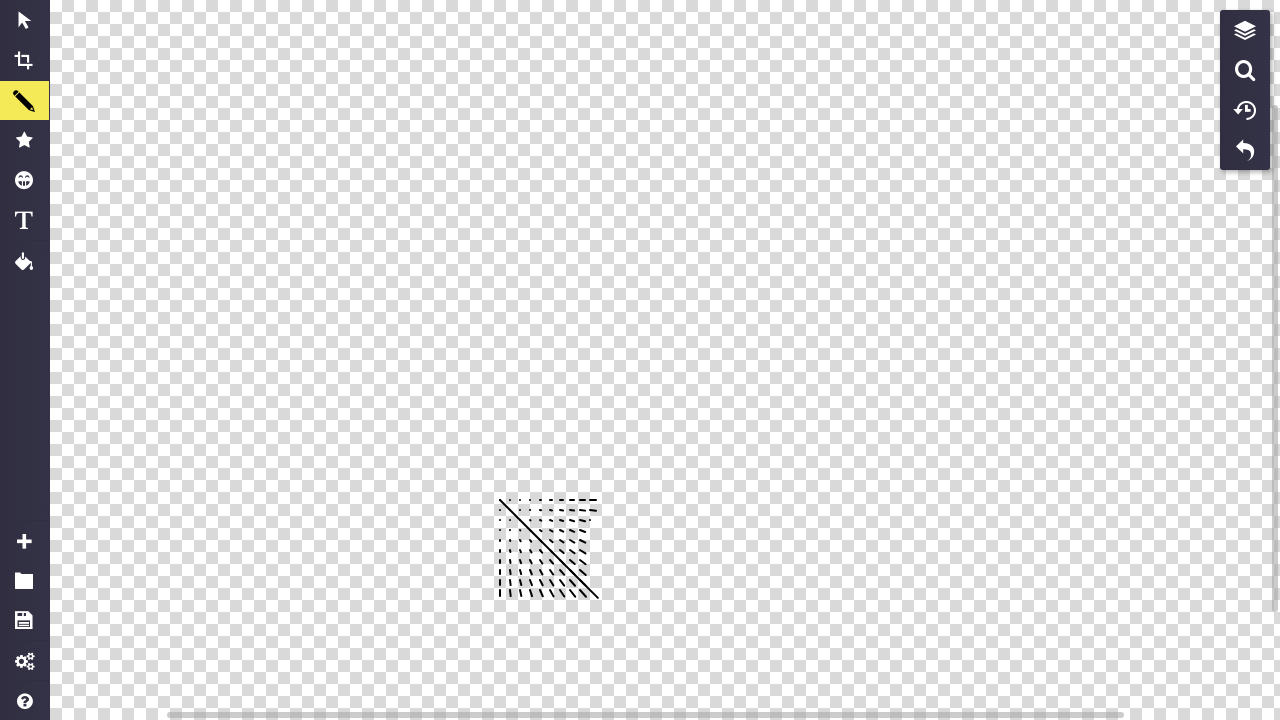

Dragged mouse to (599, 522) to draw pattern segment at (599, 522)
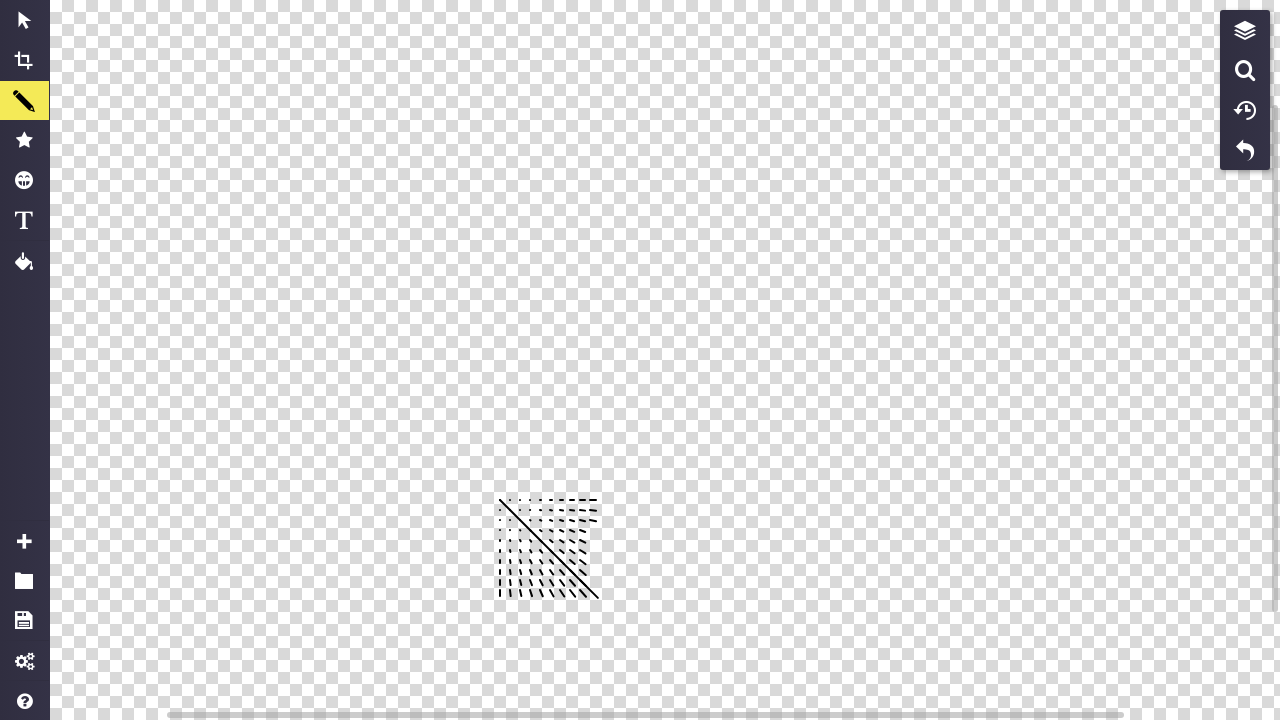

Released mouse button to complete pattern segment (i=9, a=2) at (599, 522)
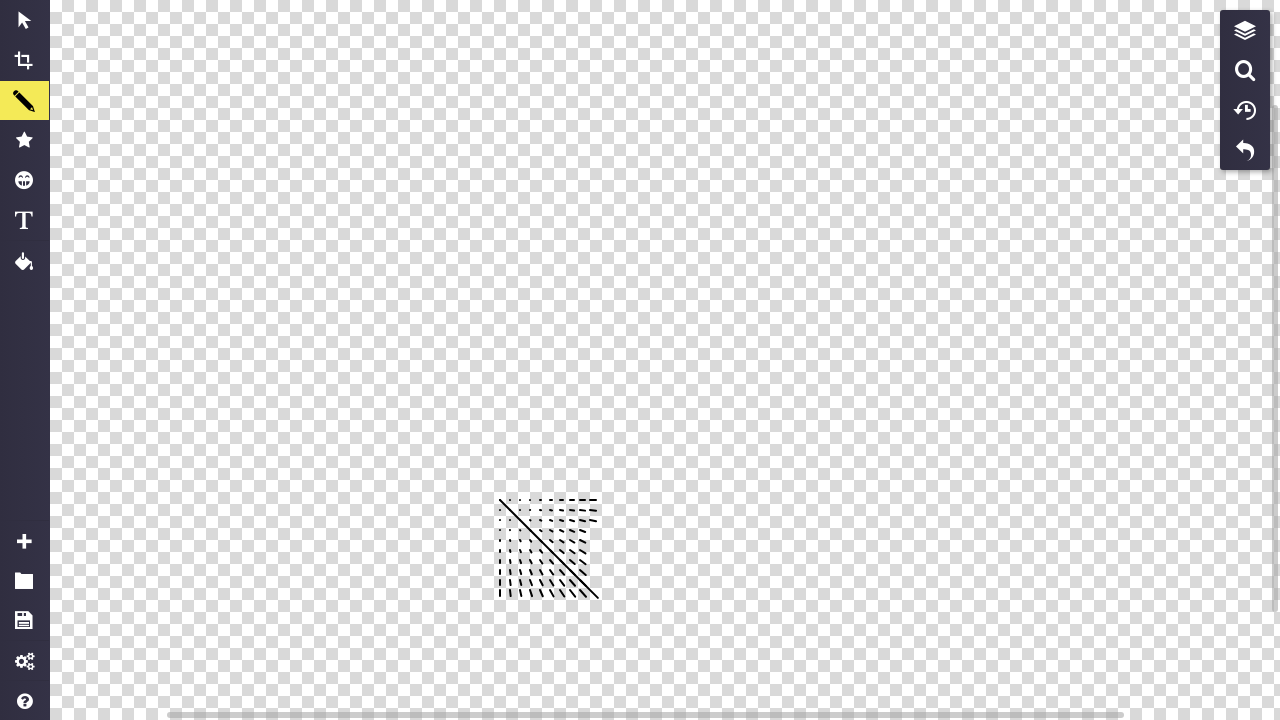

Moved mouse to position (590, 530) for pattern drawing at (590, 530)
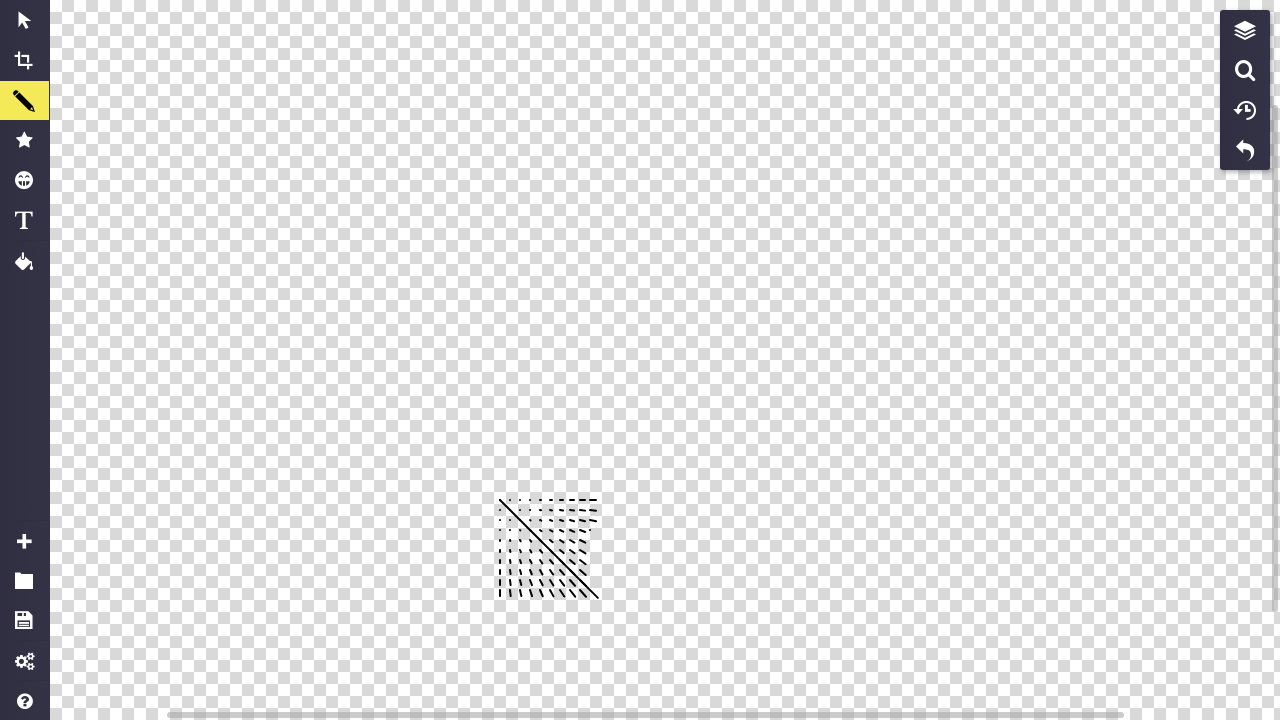

Pressed mouse button down at (590, 530) at (590, 530)
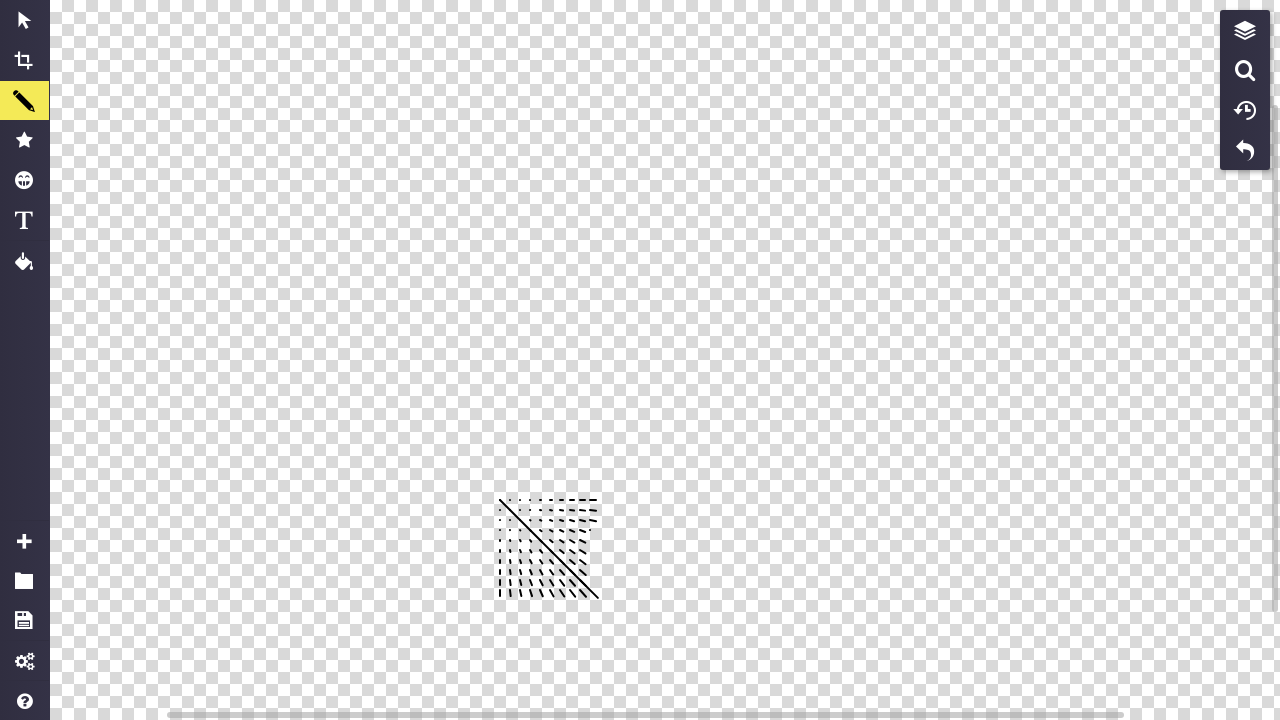

Dragged mouse to (599, 533) to draw pattern segment at (599, 533)
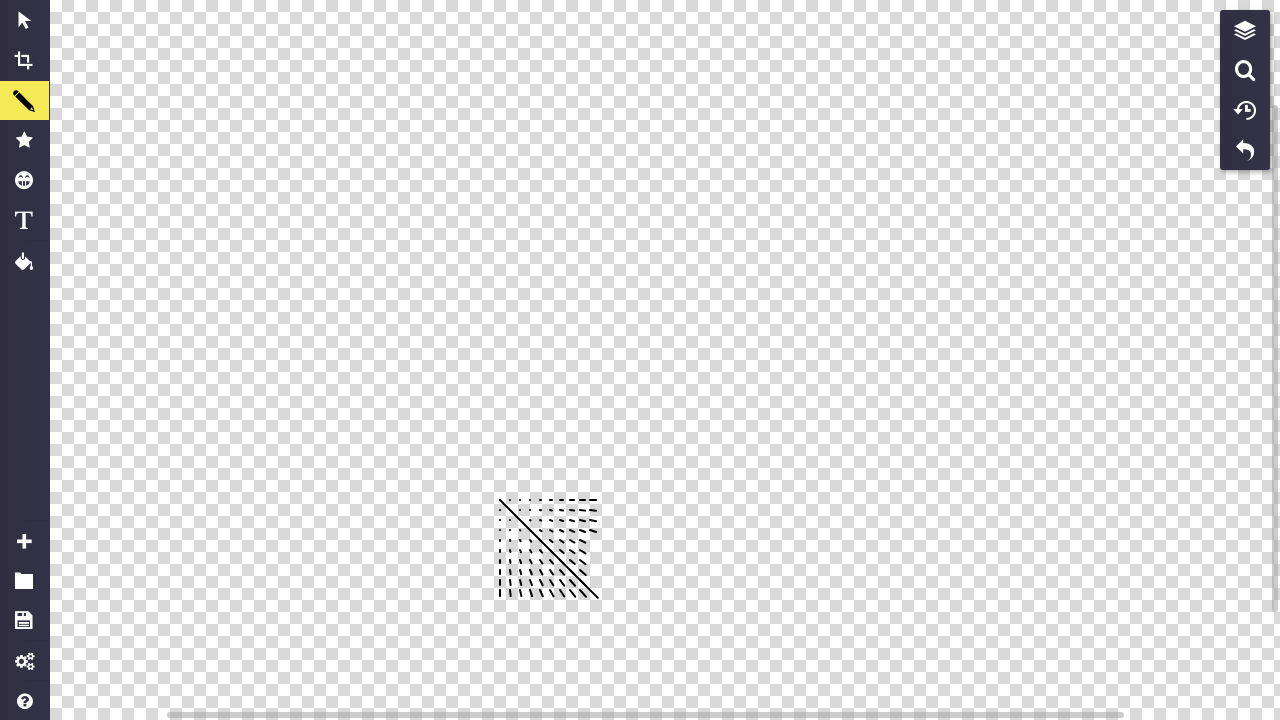

Released mouse button to complete pattern segment (i=9, a=3) at (599, 533)
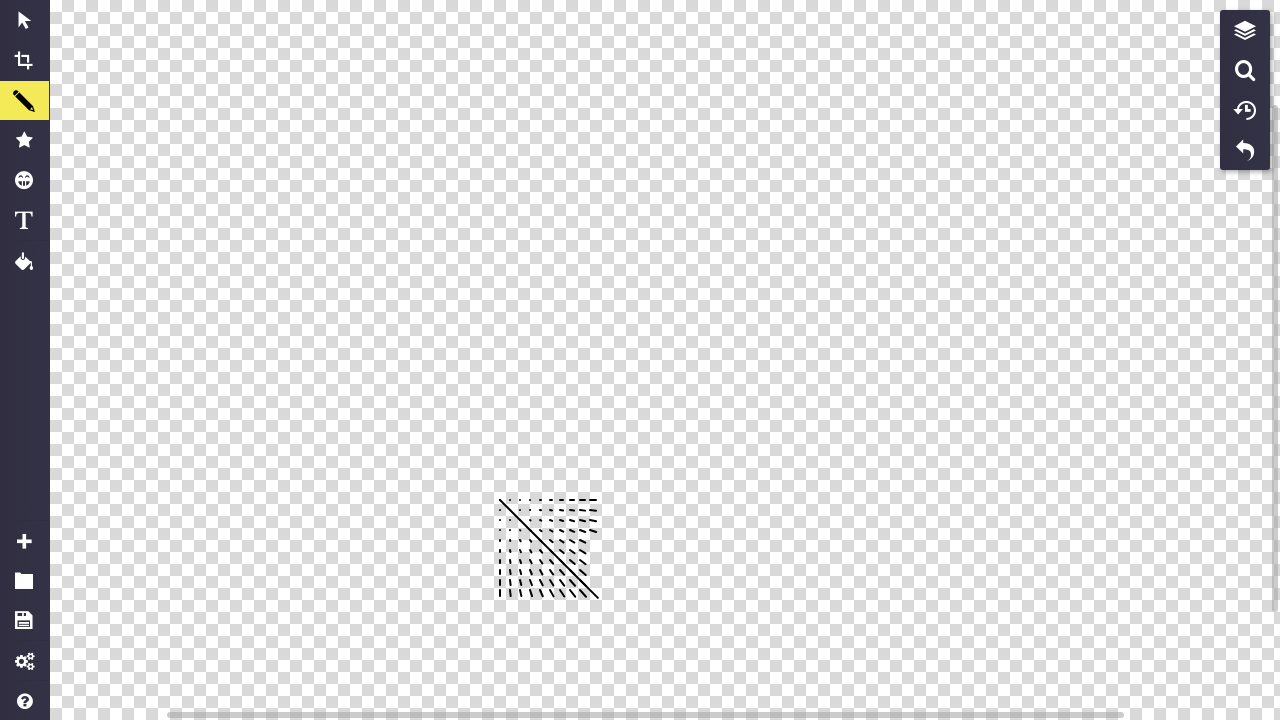

Moved mouse to position (590, 540) for pattern drawing at (590, 540)
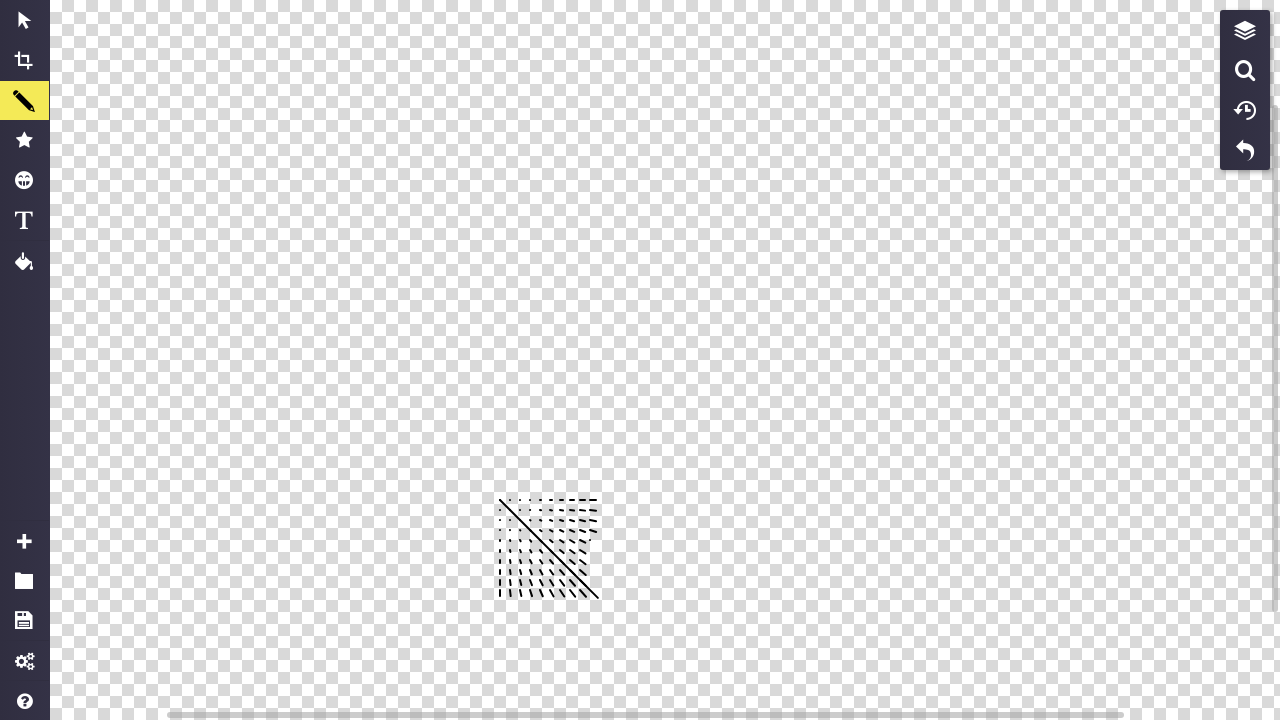

Pressed mouse button down at (590, 540) at (590, 540)
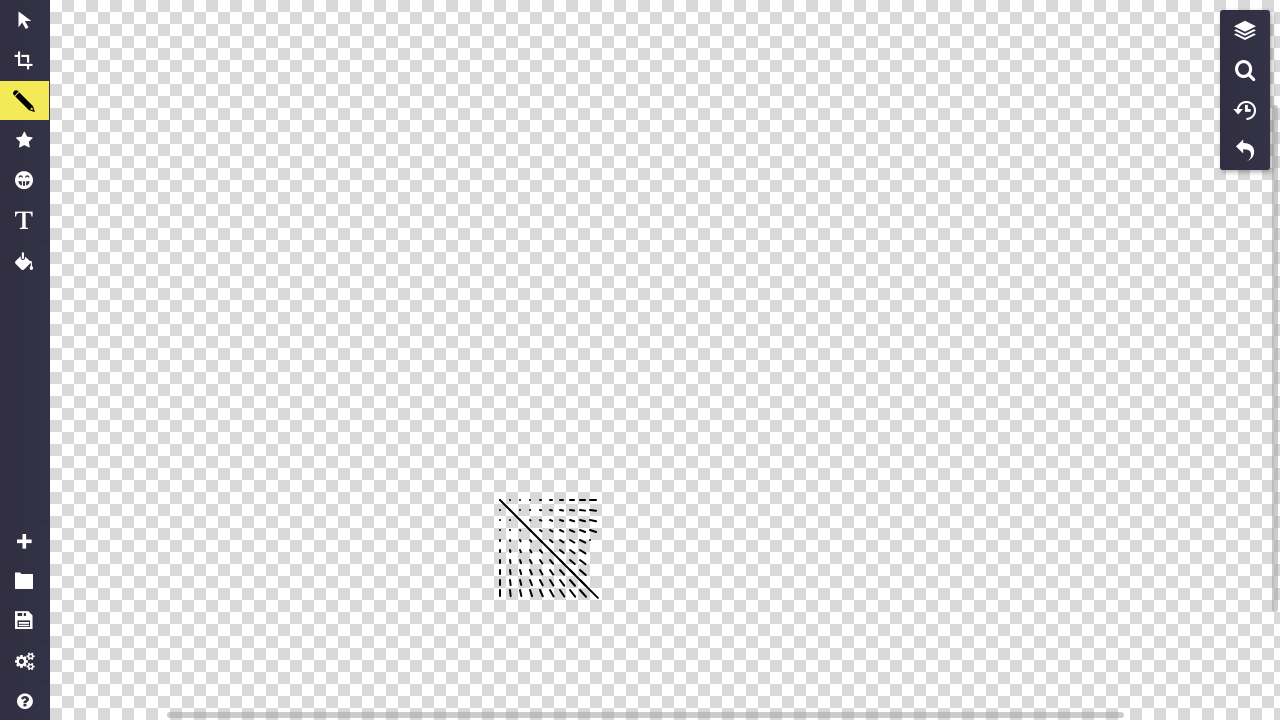

Dragged mouse to (599, 544) to draw pattern segment at (599, 544)
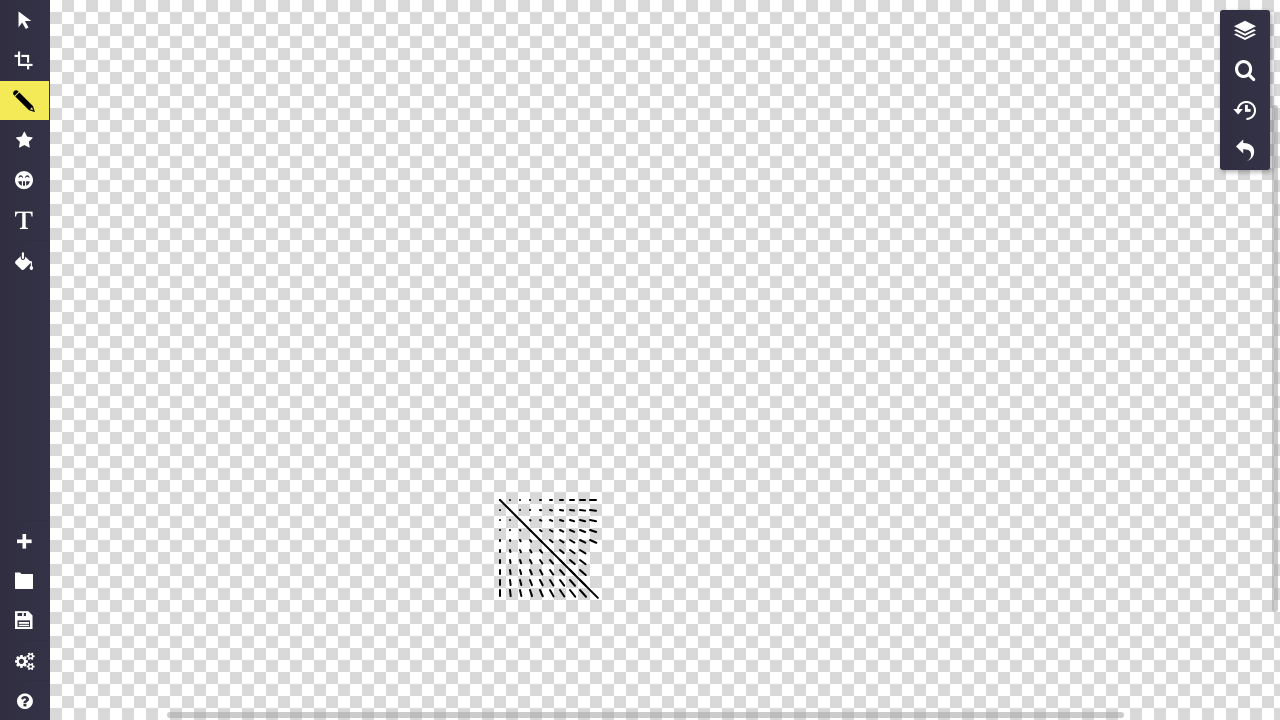

Released mouse button to complete pattern segment (i=9, a=4) at (599, 544)
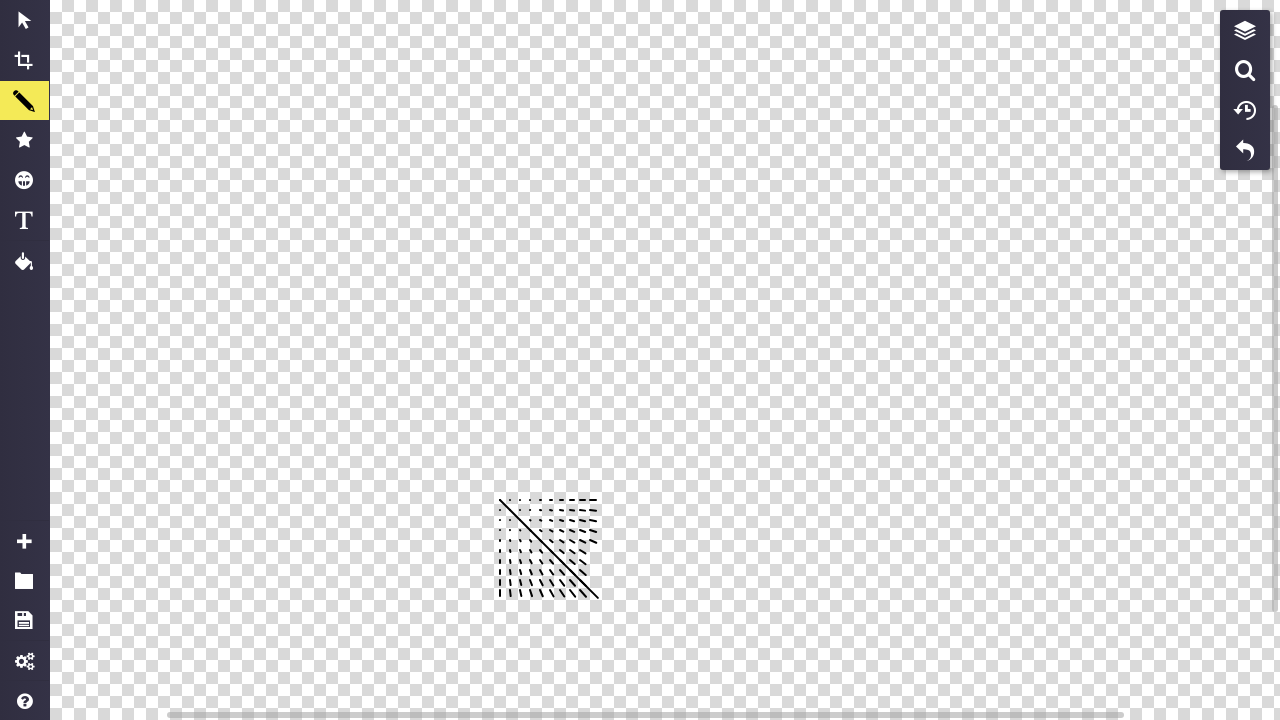

Moved mouse to position (590, 550) for pattern drawing at (590, 550)
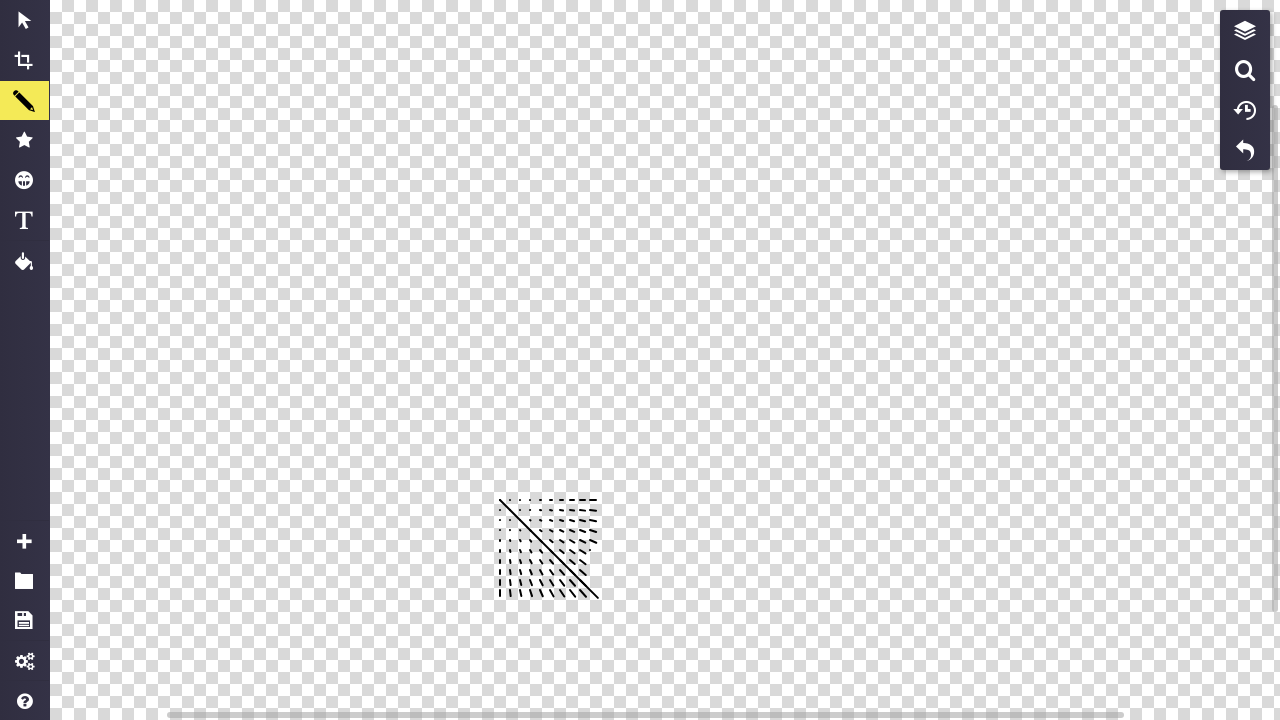

Pressed mouse button down at (590, 550) at (590, 550)
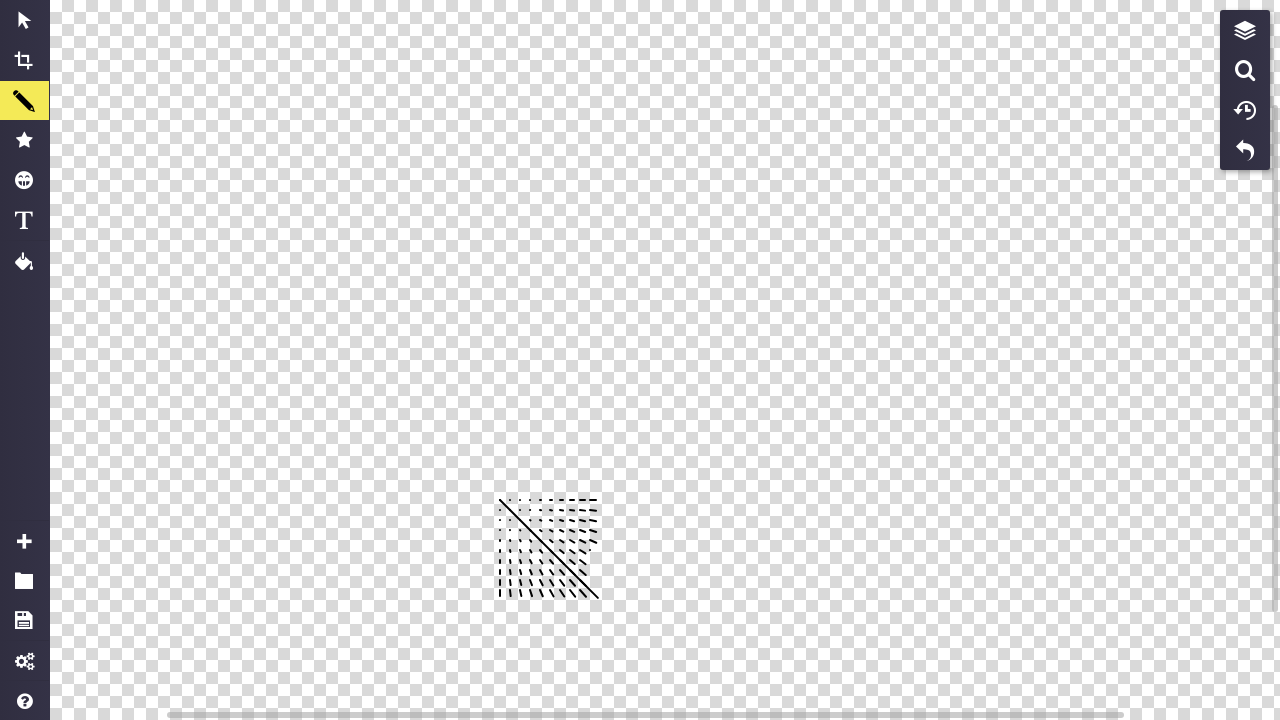

Dragged mouse to (599, 555) to draw pattern segment at (599, 555)
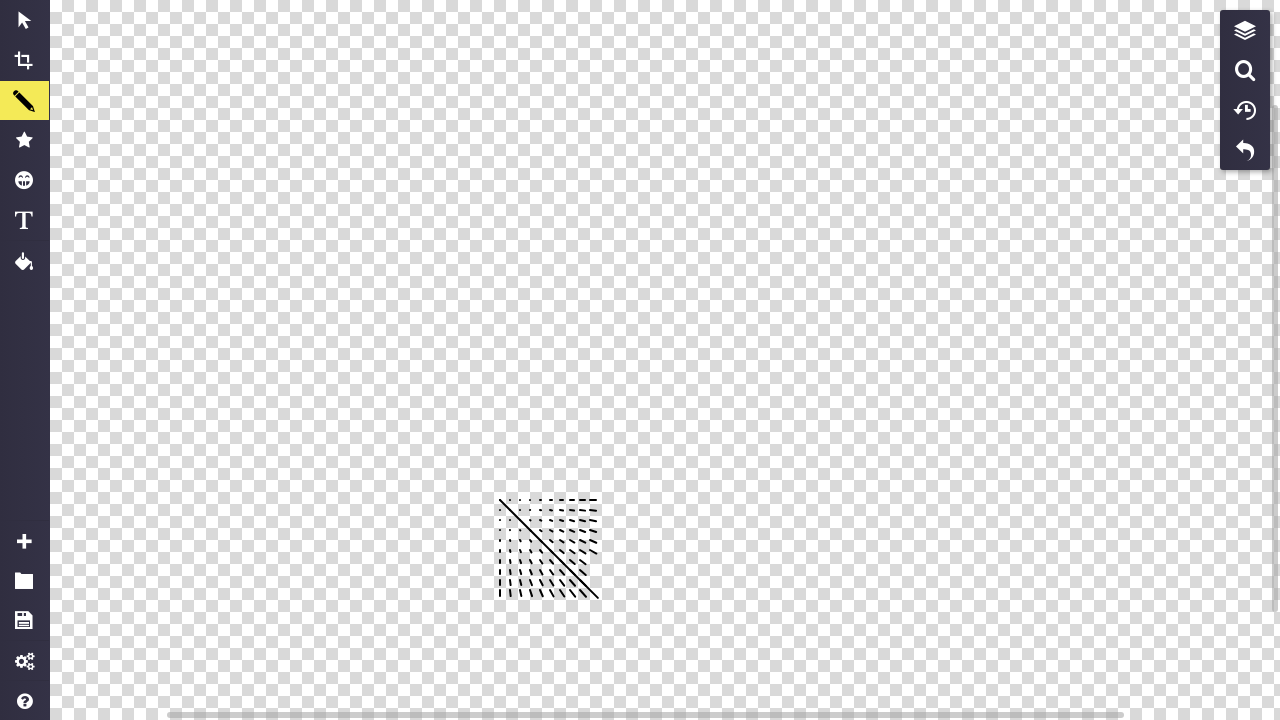

Released mouse button to complete pattern segment (i=9, a=5) at (599, 555)
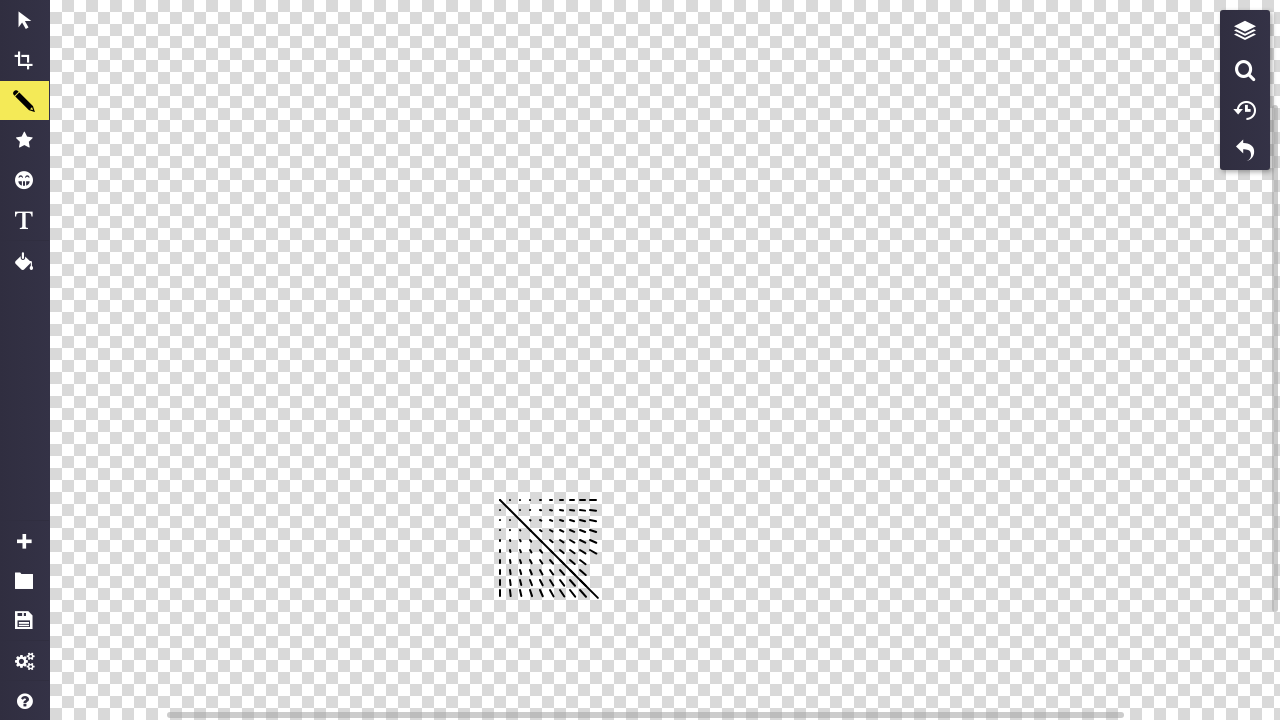

Moved mouse to position (590, 560) for pattern drawing at (590, 560)
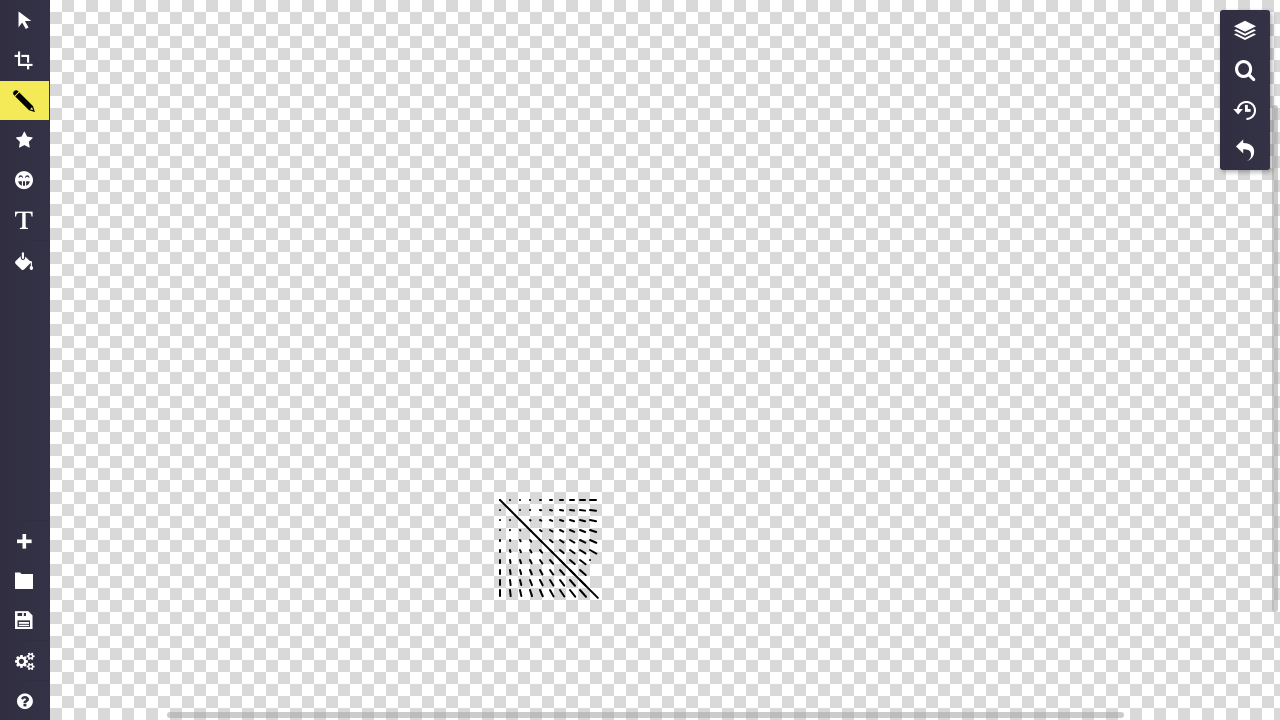

Pressed mouse button down at (590, 560) at (590, 560)
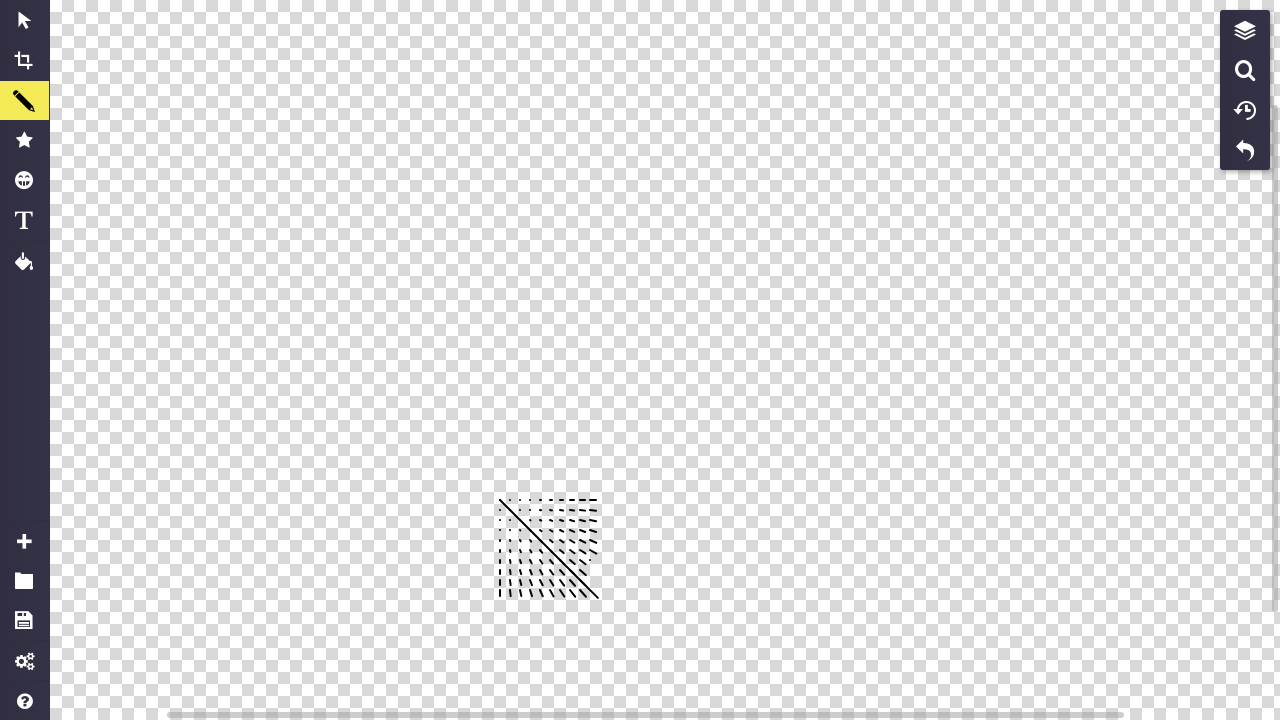

Dragged mouse to (599, 566) to draw pattern segment at (599, 566)
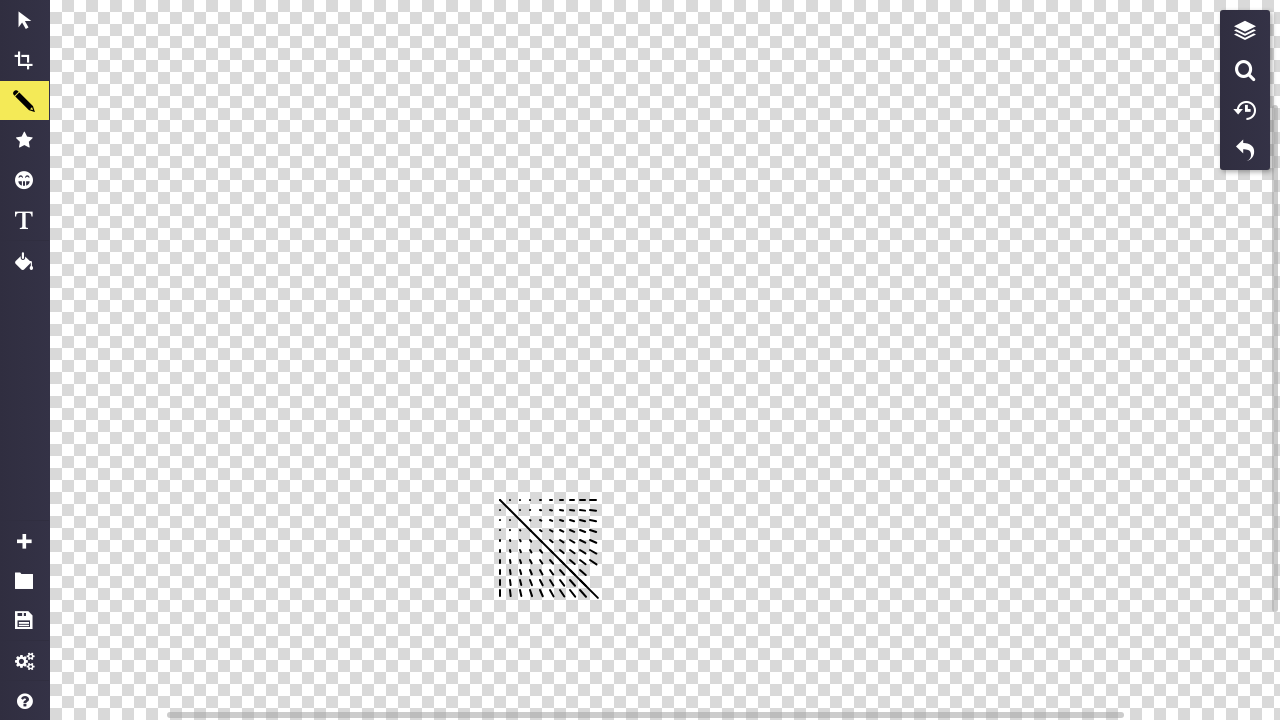

Released mouse button to complete pattern segment (i=9, a=6) at (599, 566)
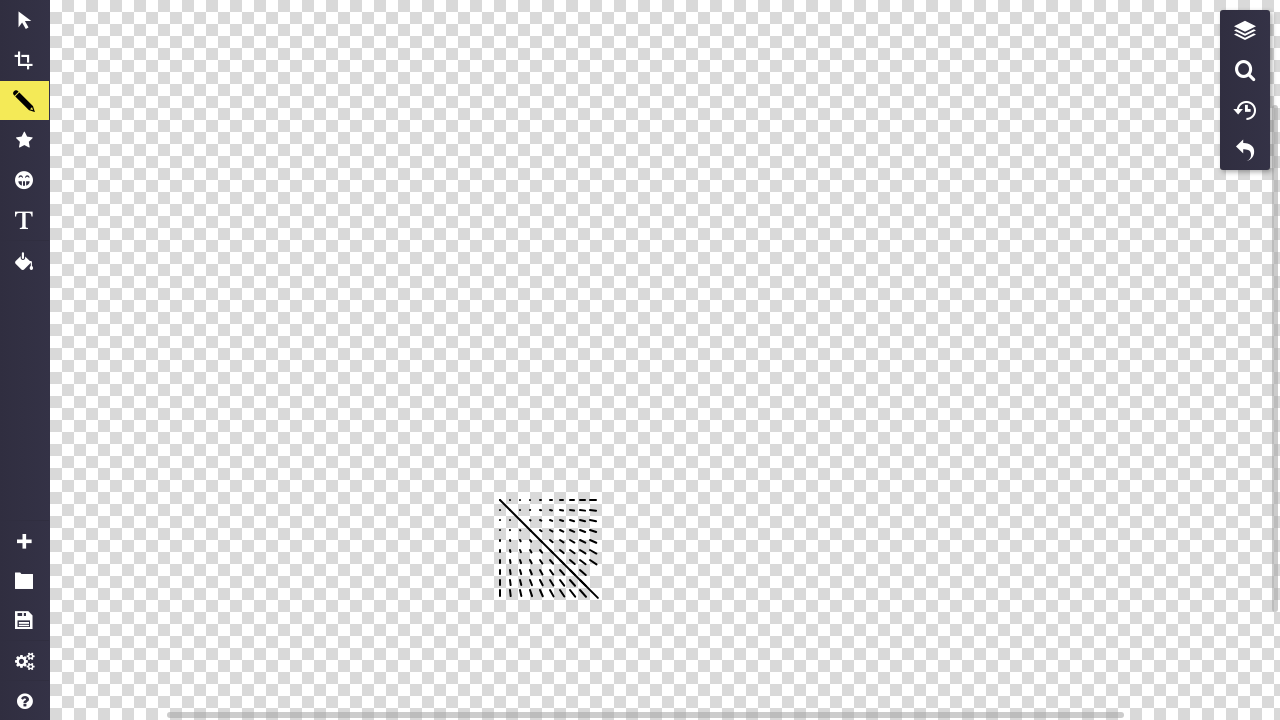

Moved mouse to position (590, 570) for pattern drawing at (590, 570)
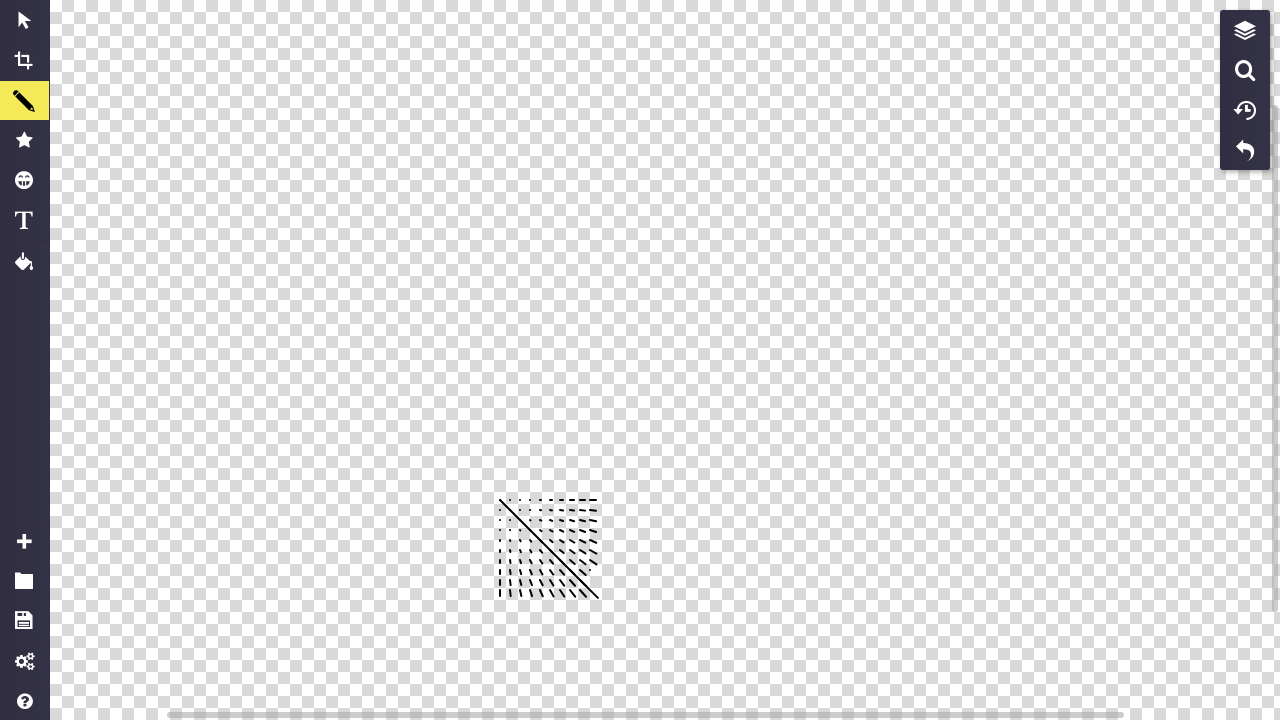

Pressed mouse button down at (590, 570) at (590, 570)
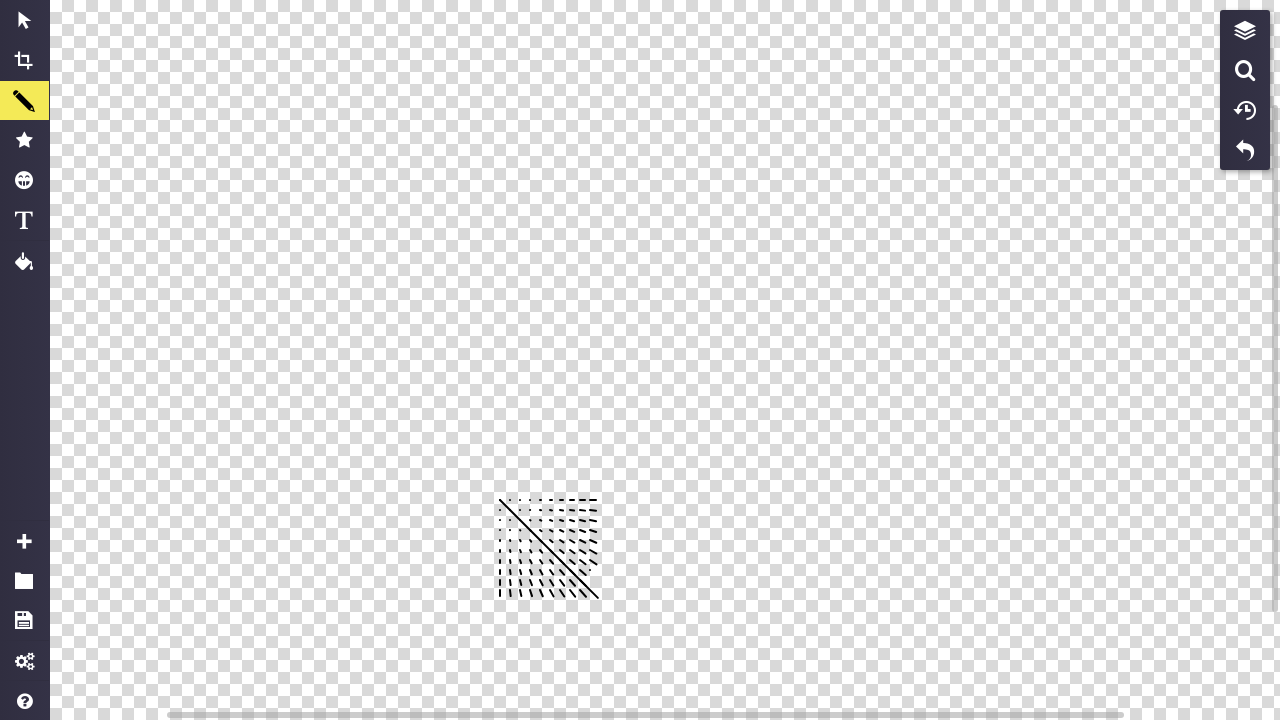

Dragged mouse to (599, 577) to draw pattern segment at (599, 577)
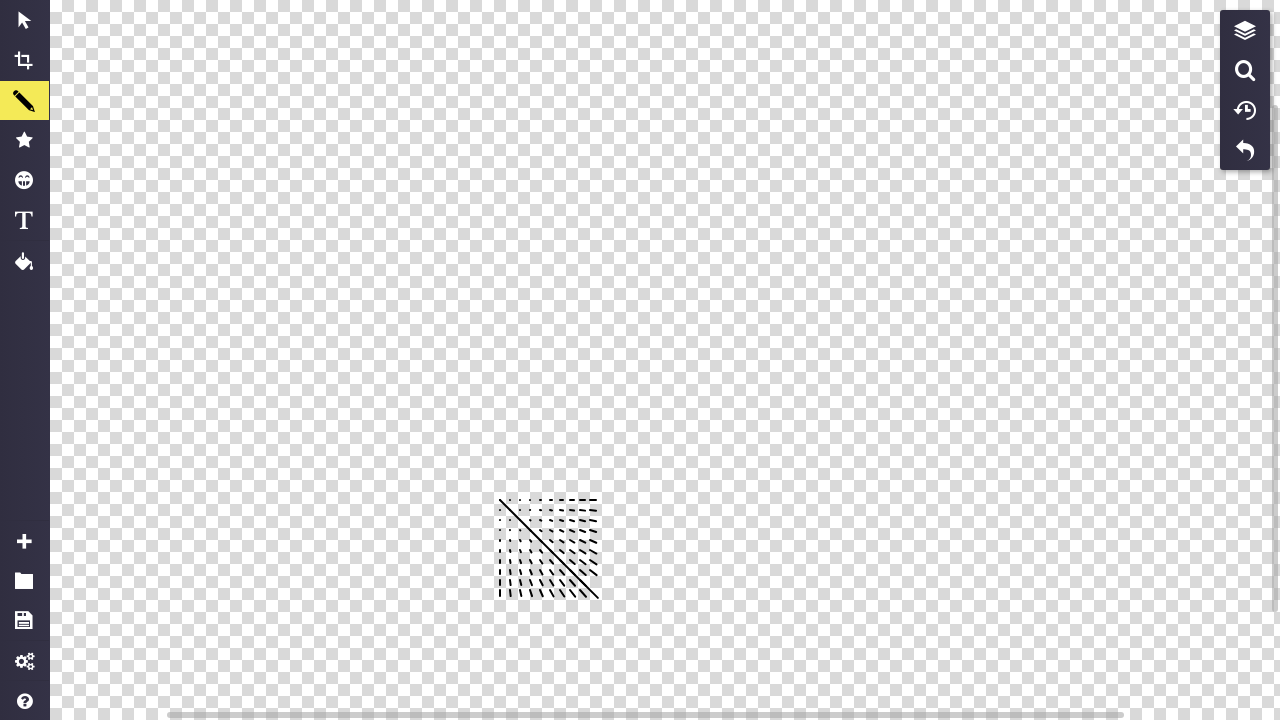

Released mouse button to complete pattern segment (i=9, a=7) at (599, 577)
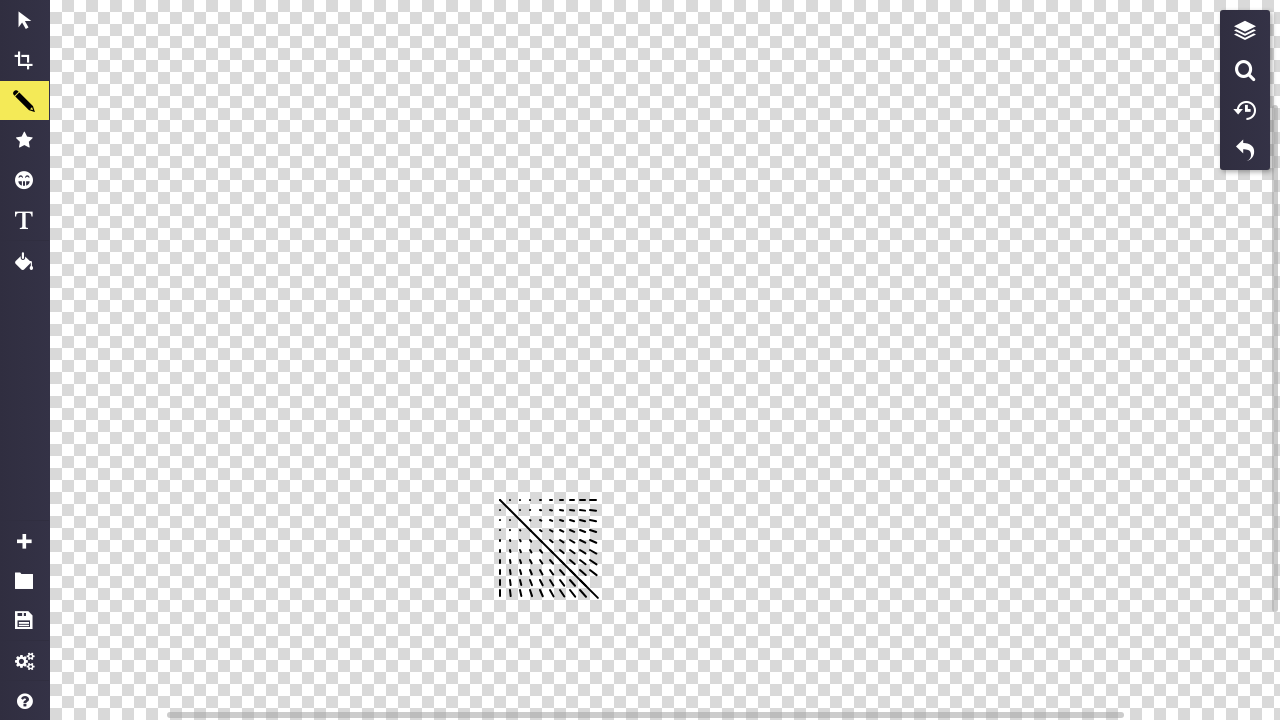

Moved mouse to position (590, 580) for pattern drawing at (590, 580)
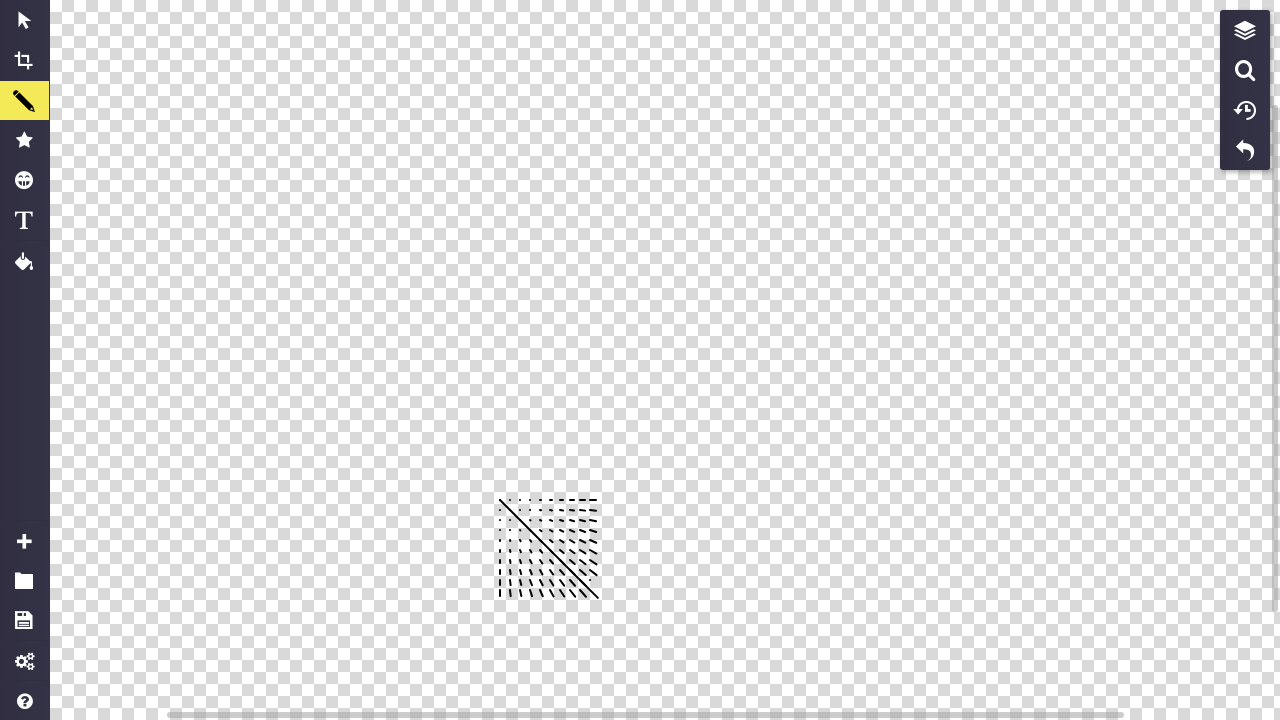

Pressed mouse button down at (590, 580) at (590, 580)
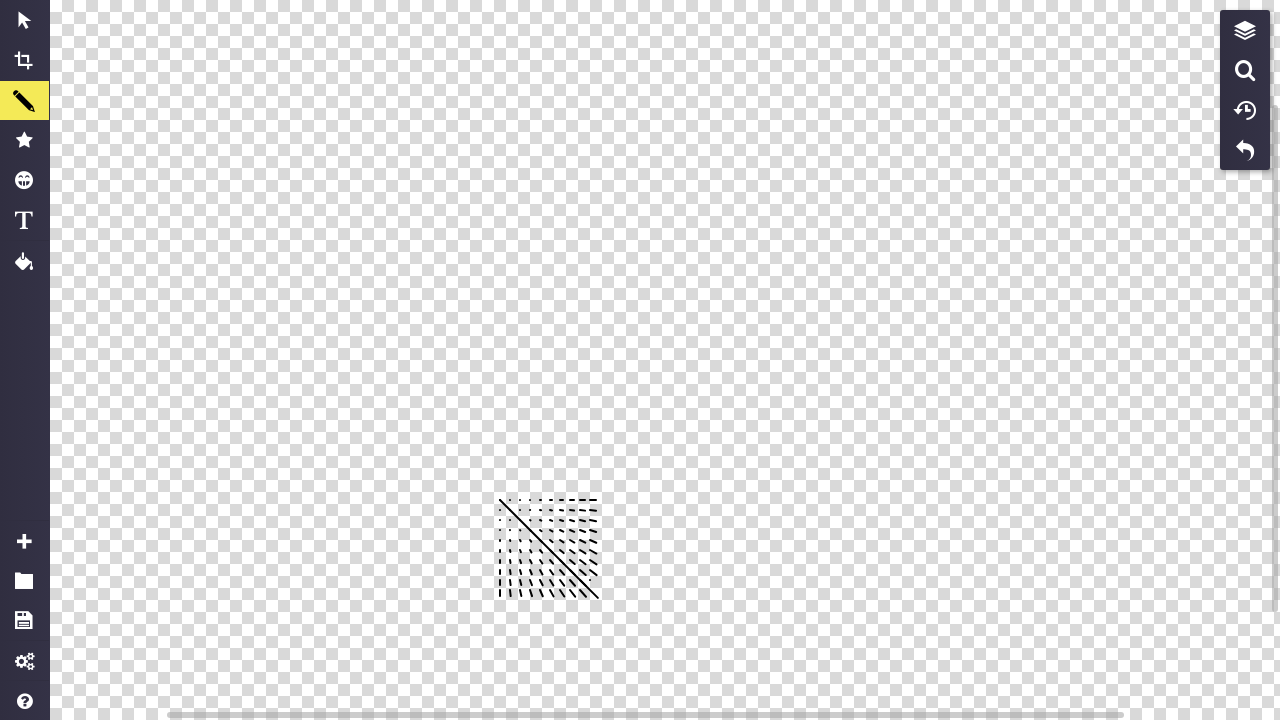

Dragged mouse to (599, 588) to draw pattern segment at (599, 588)
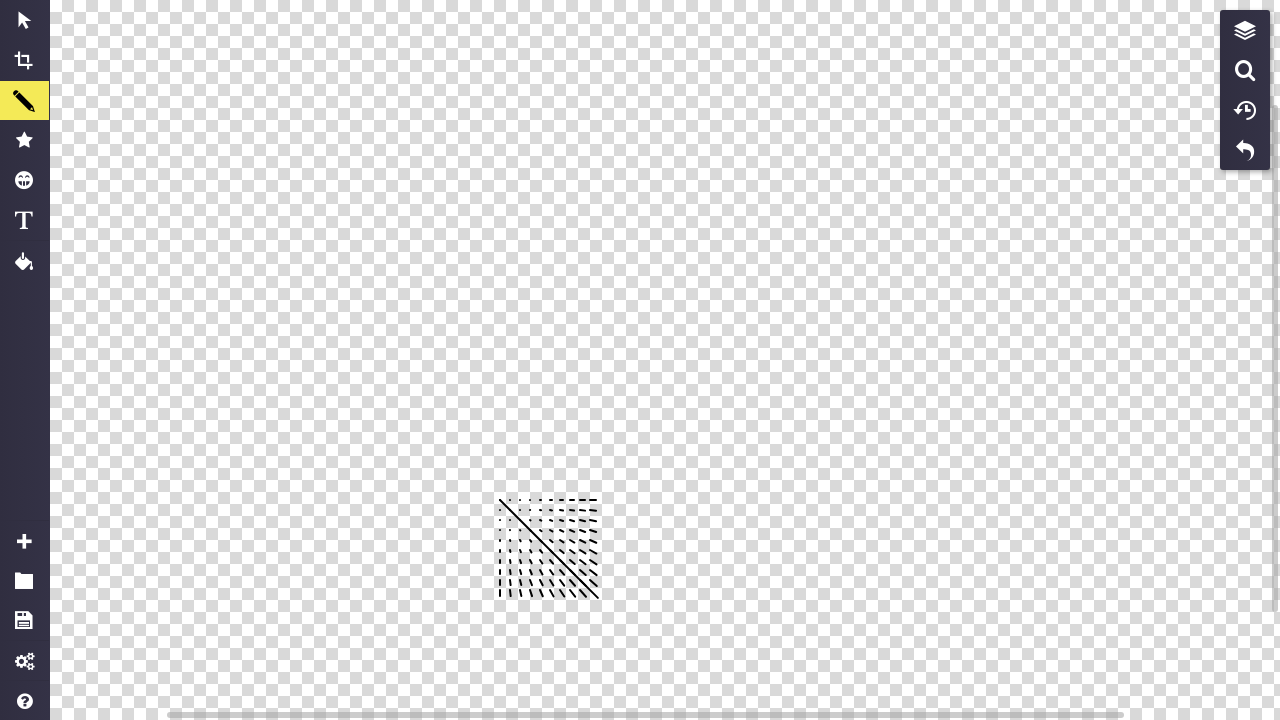

Released mouse button to complete pattern segment (i=9, a=8) at (599, 588)
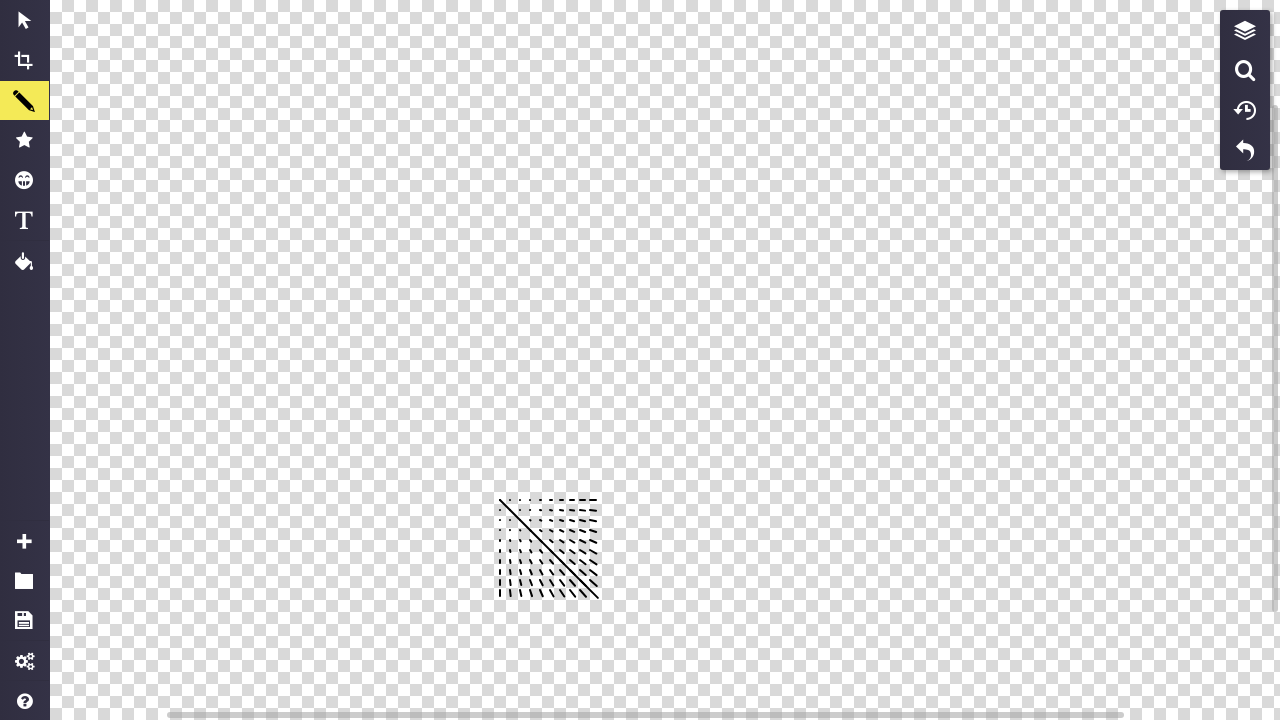

Moved mouse to position (590, 590) for pattern drawing at (590, 590)
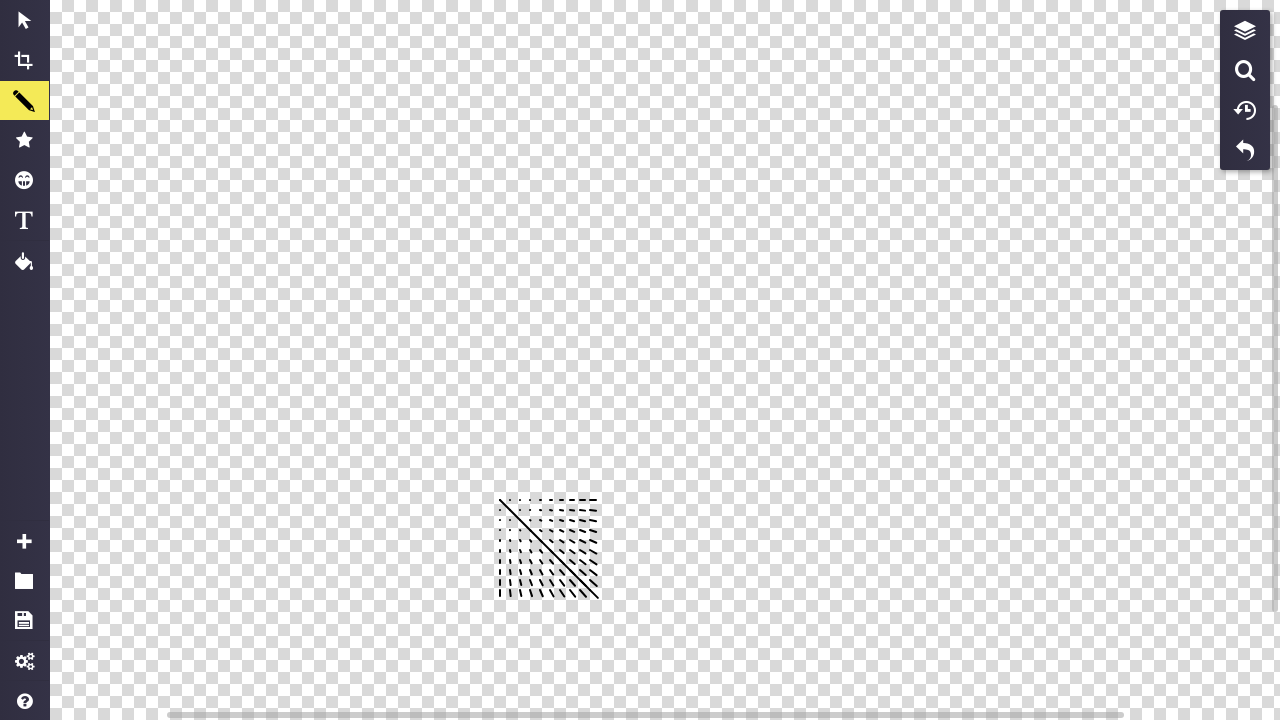

Pressed mouse button down at (590, 590) at (590, 590)
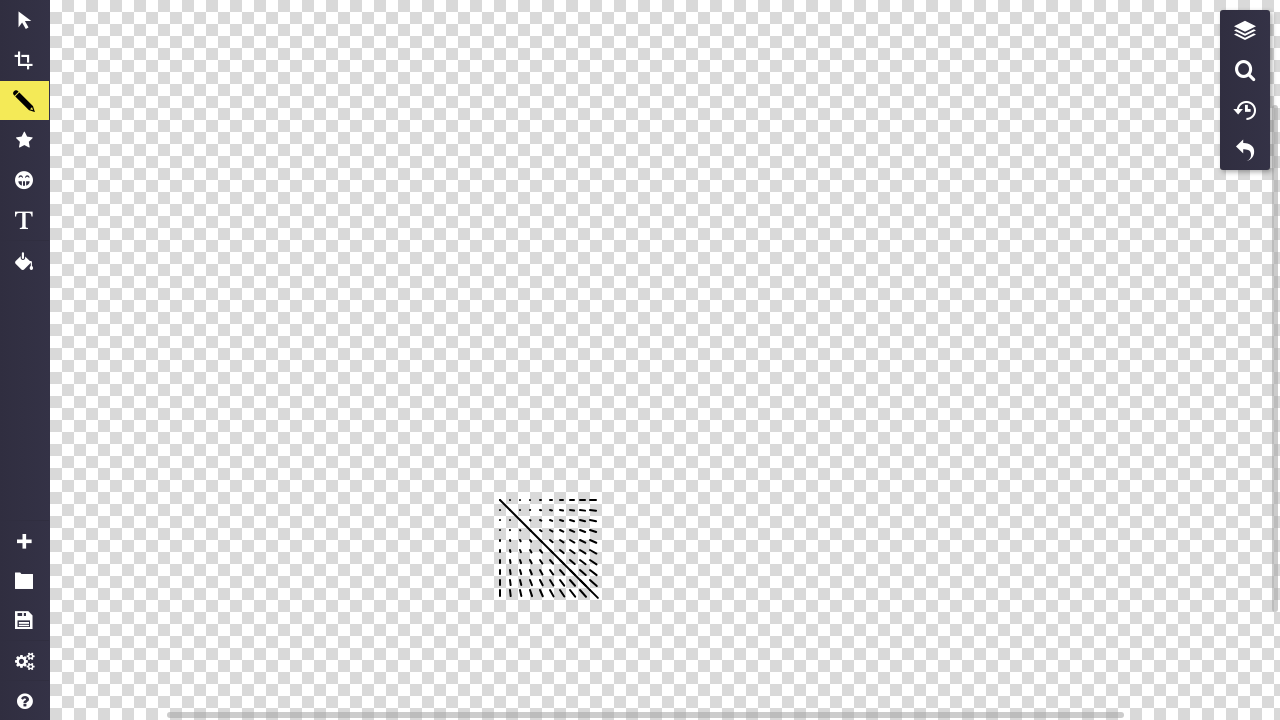

Dragged mouse to (599, 599) to draw pattern segment at (599, 599)
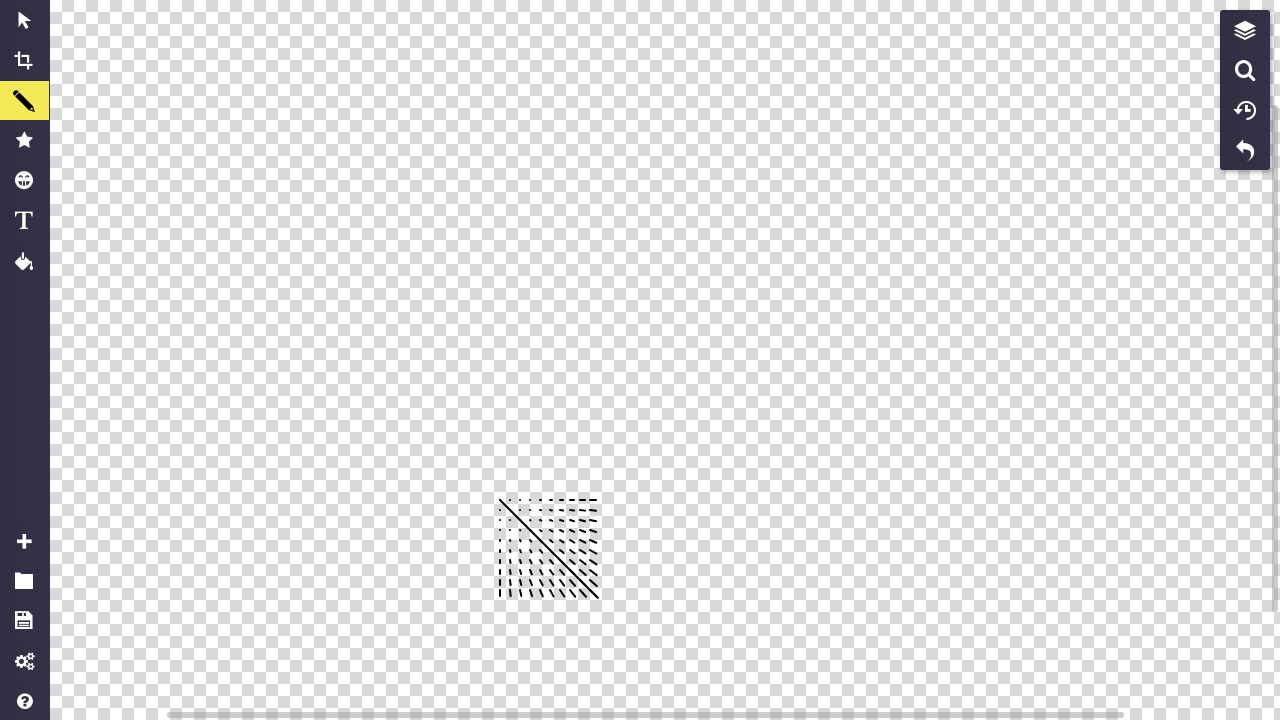

Released mouse button to complete pattern segment (i=9, a=9) at (599, 599)
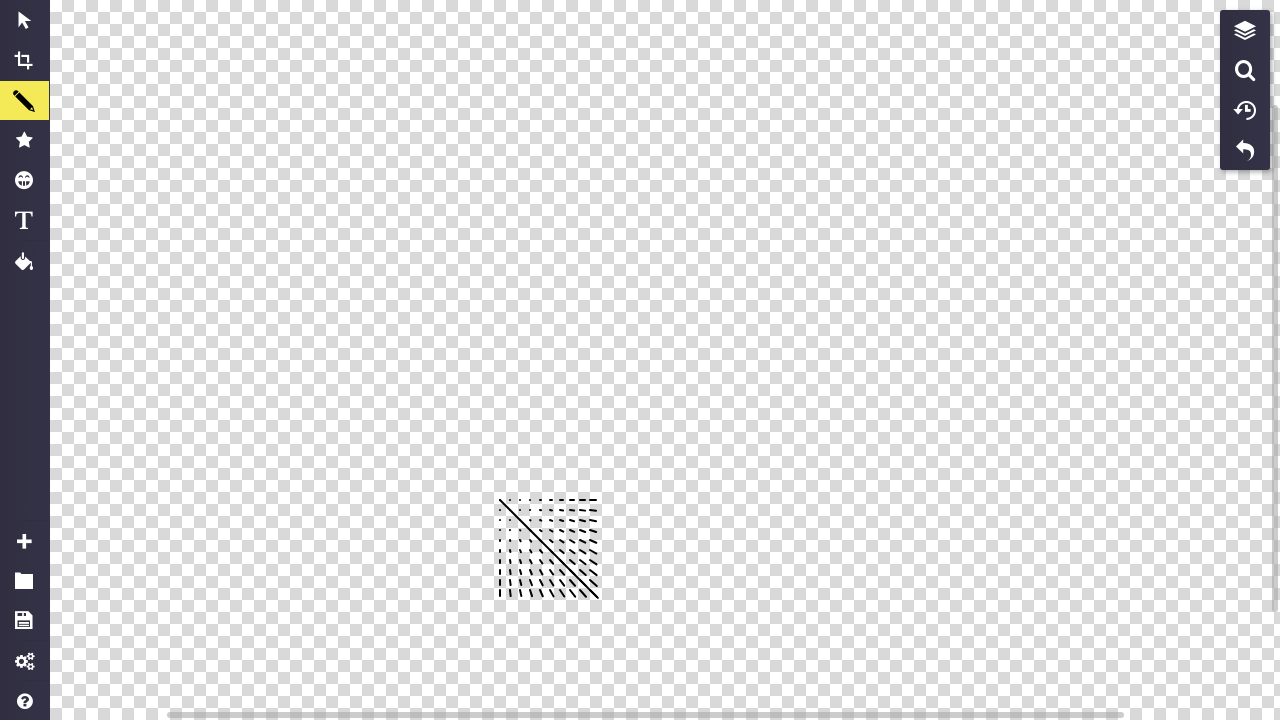

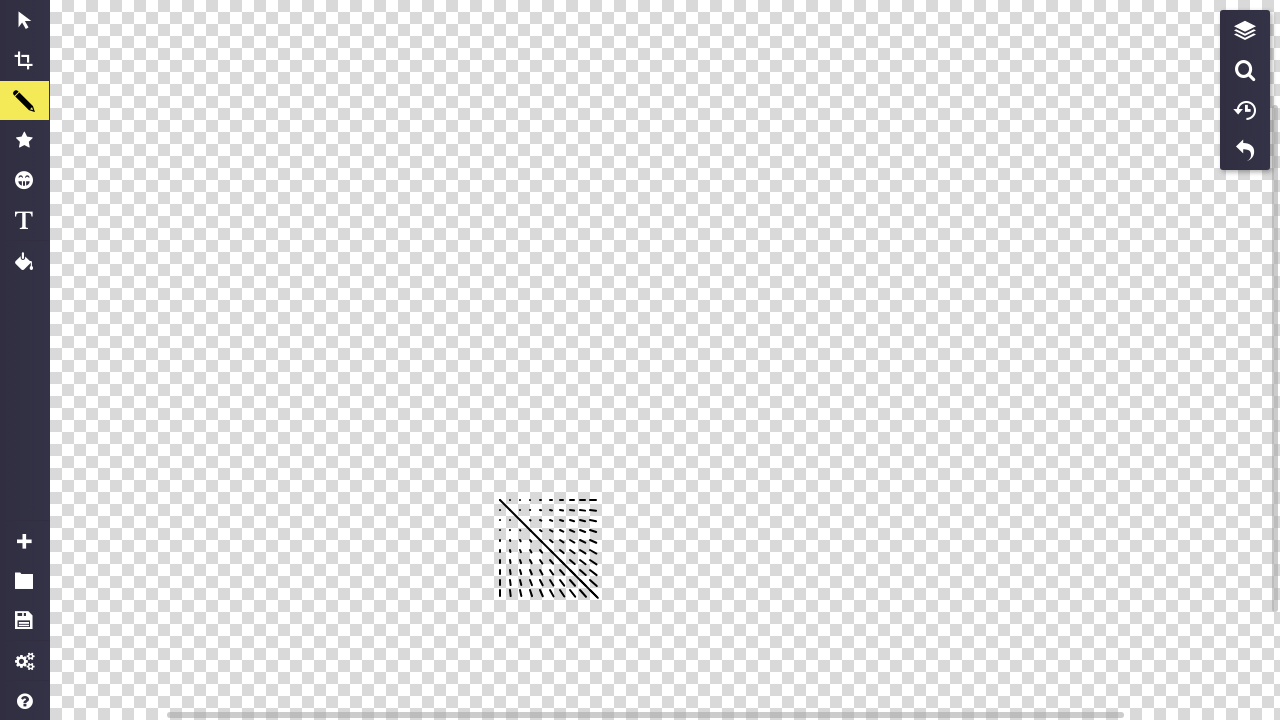